Tests a todo list application by adding 100 todo items (TODO#1 through TODO#100), marking all odd-numbered todos as complete by clicking them, then switching to the "Active" view to filter out completed items.

Starting URL: https://antondedyaev.github.io/todo_list/

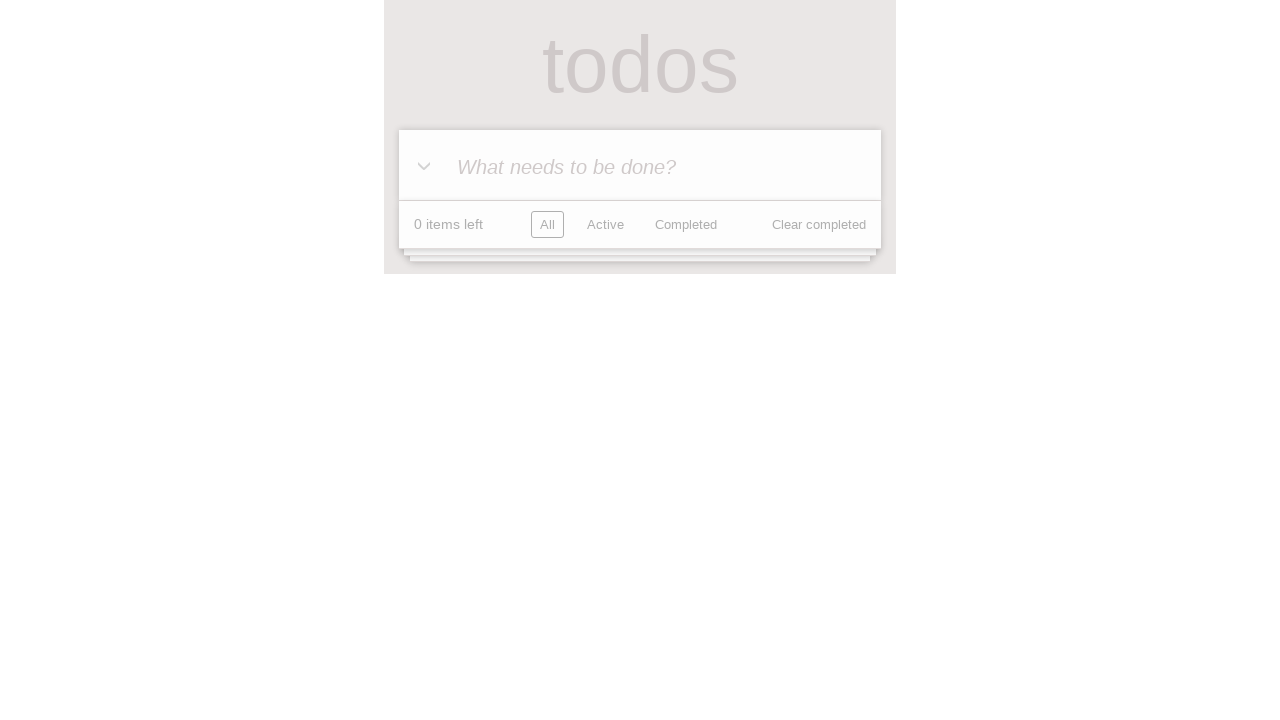

Clicked todo input field for item 1 at (640, 166) on internal:attr=[placeholder="What needs to be done?"i]
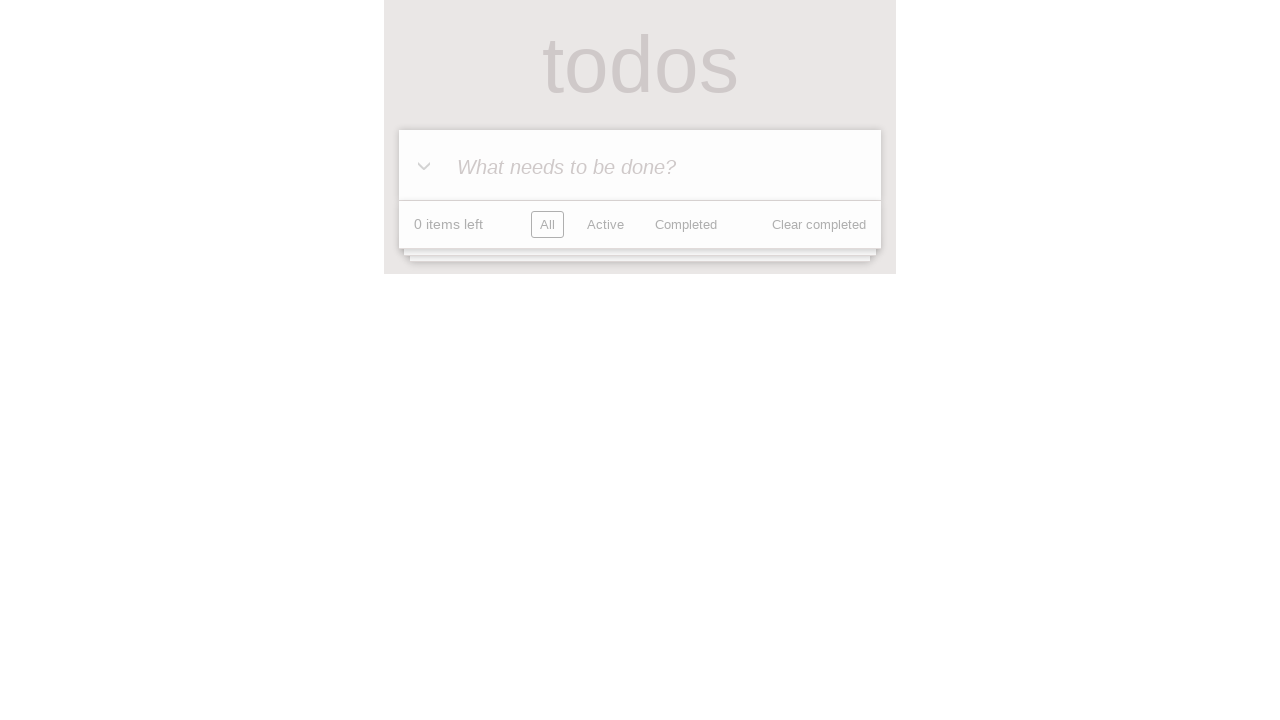

Filled input field with 'TODO# 1' on internal:attr=[placeholder="What needs to be done?"i]
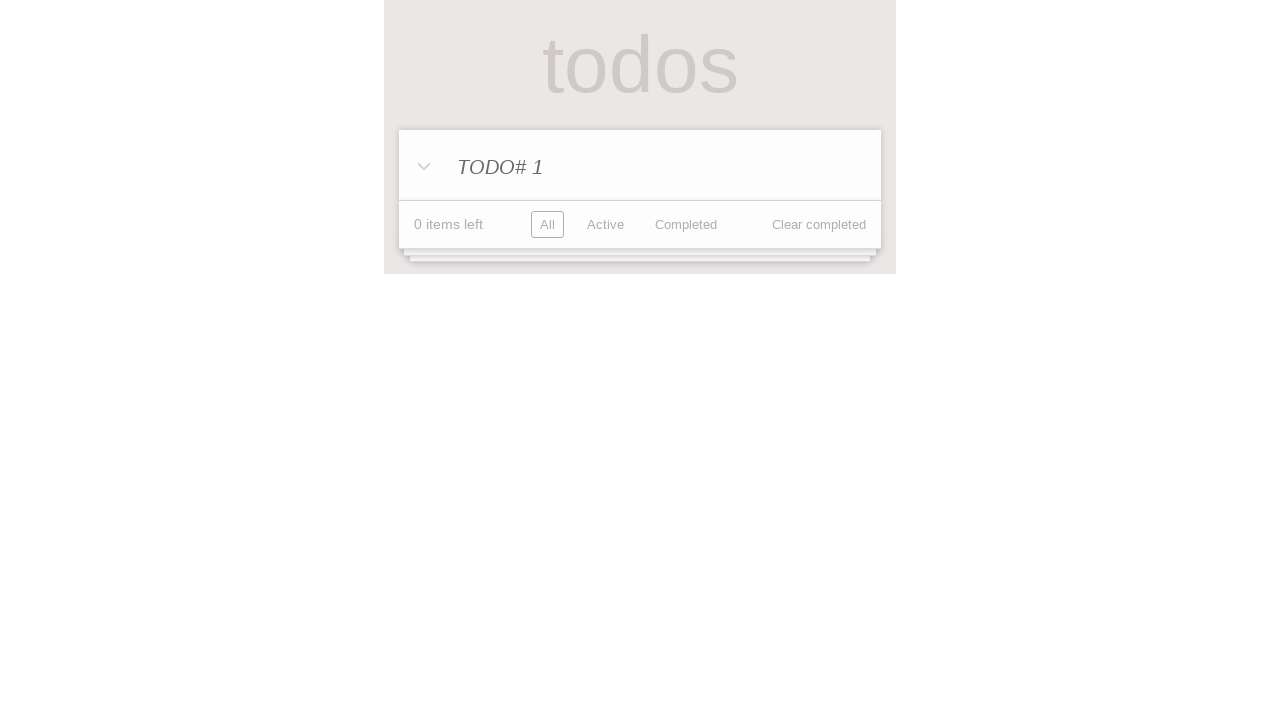

Pressed Enter to save TODO# 1
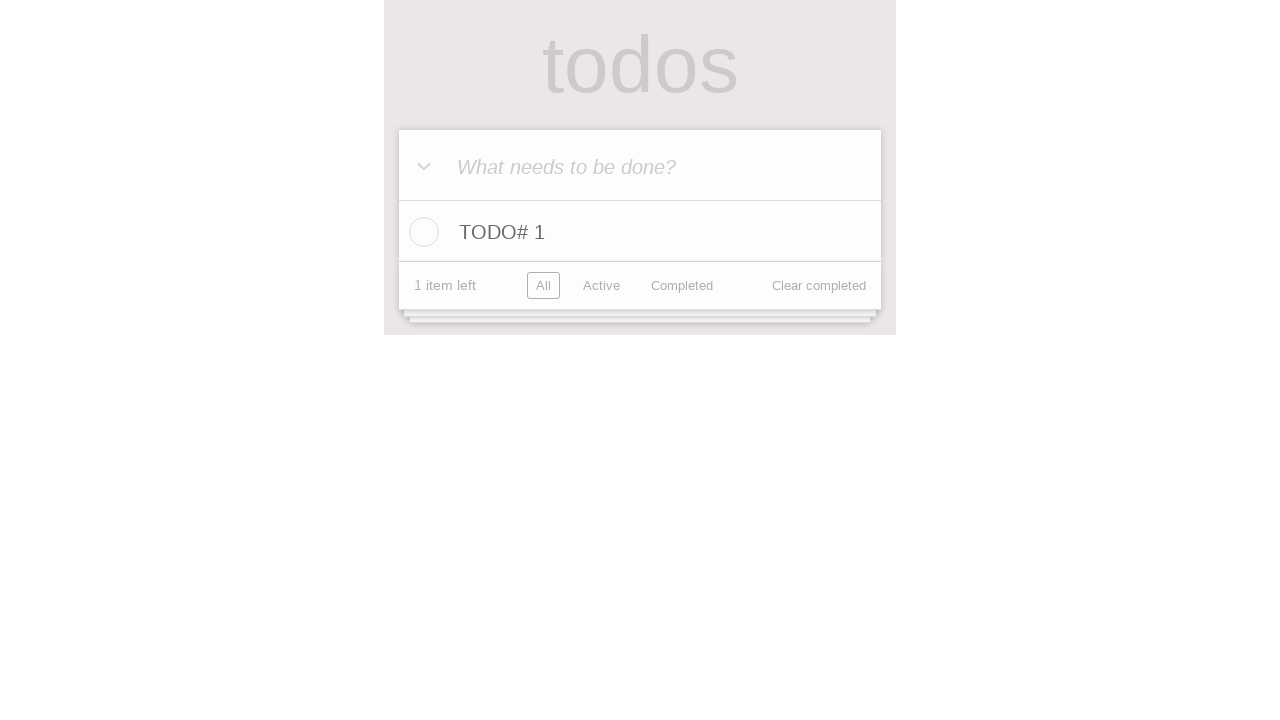

Clicked todo input field for item 2 at (640, 166) on internal:attr=[placeholder="What needs to be done?"i]
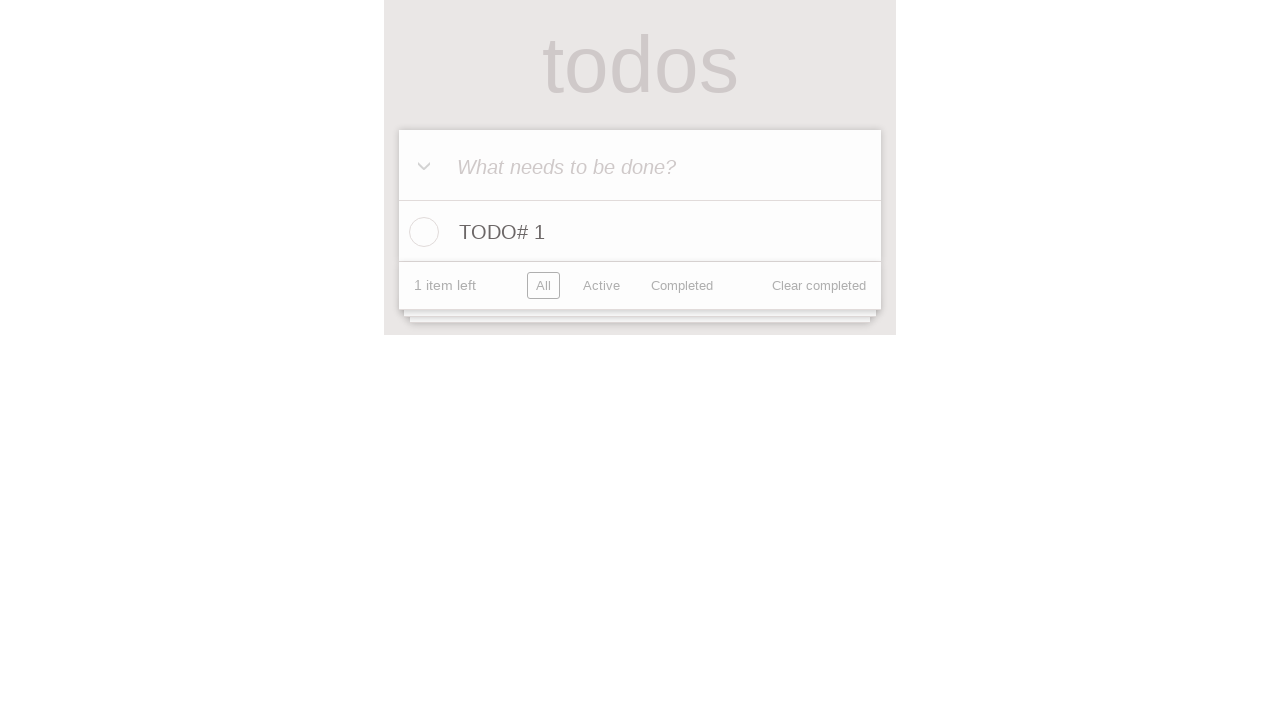

Filled input field with 'TODO# 2' on internal:attr=[placeholder="What needs to be done?"i]
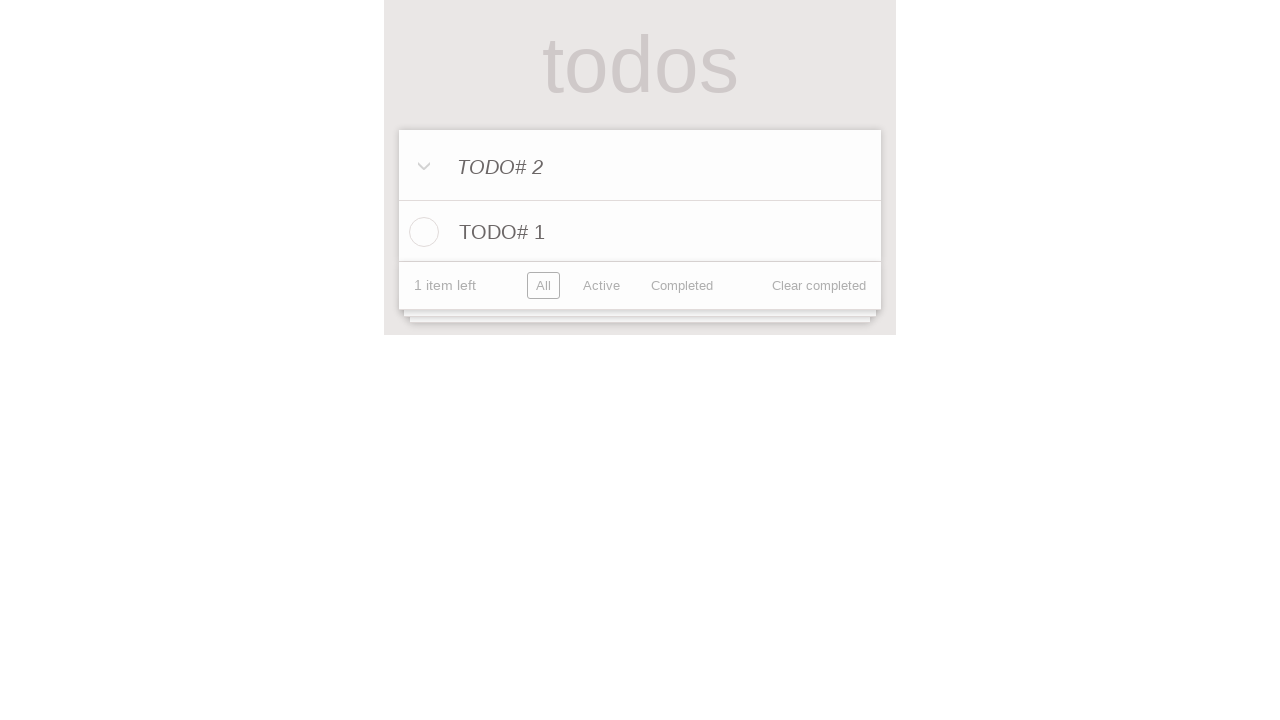

Pressed Enter to save TODO# 2
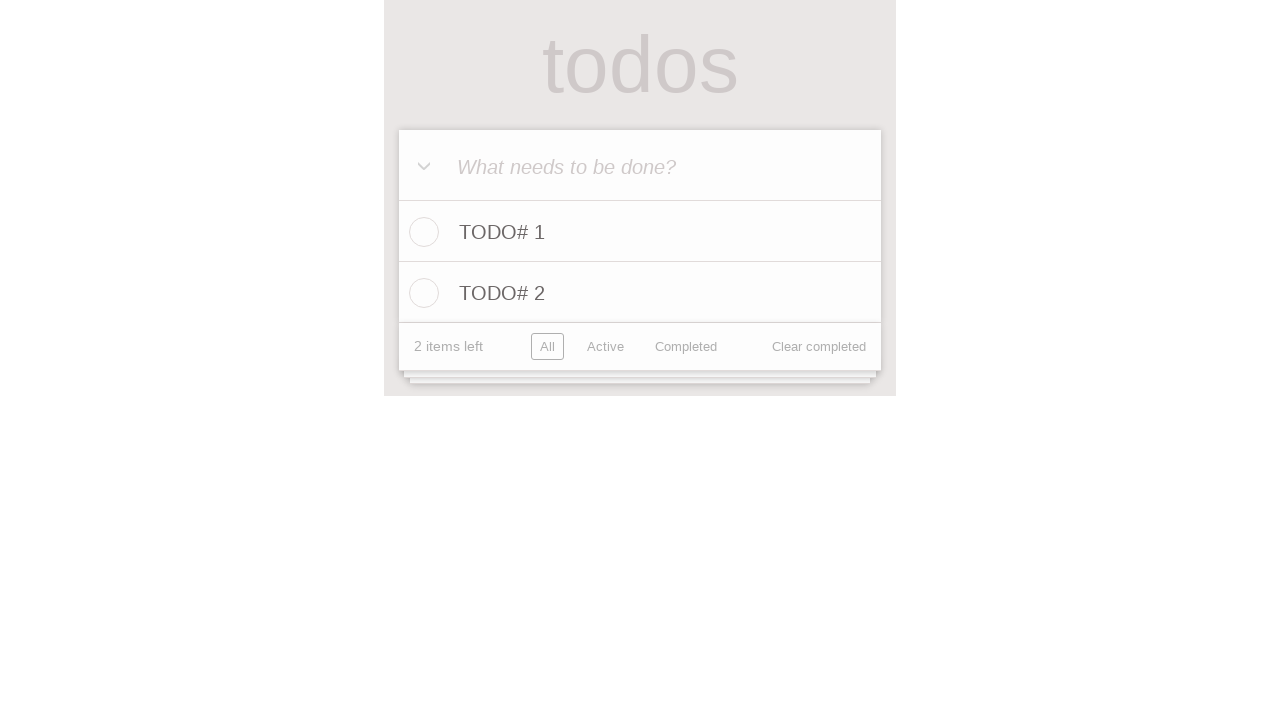

Clicked todo input field for item 3 at (640, 166) on internal:attr=[placeholder="What needs to be done?"i]
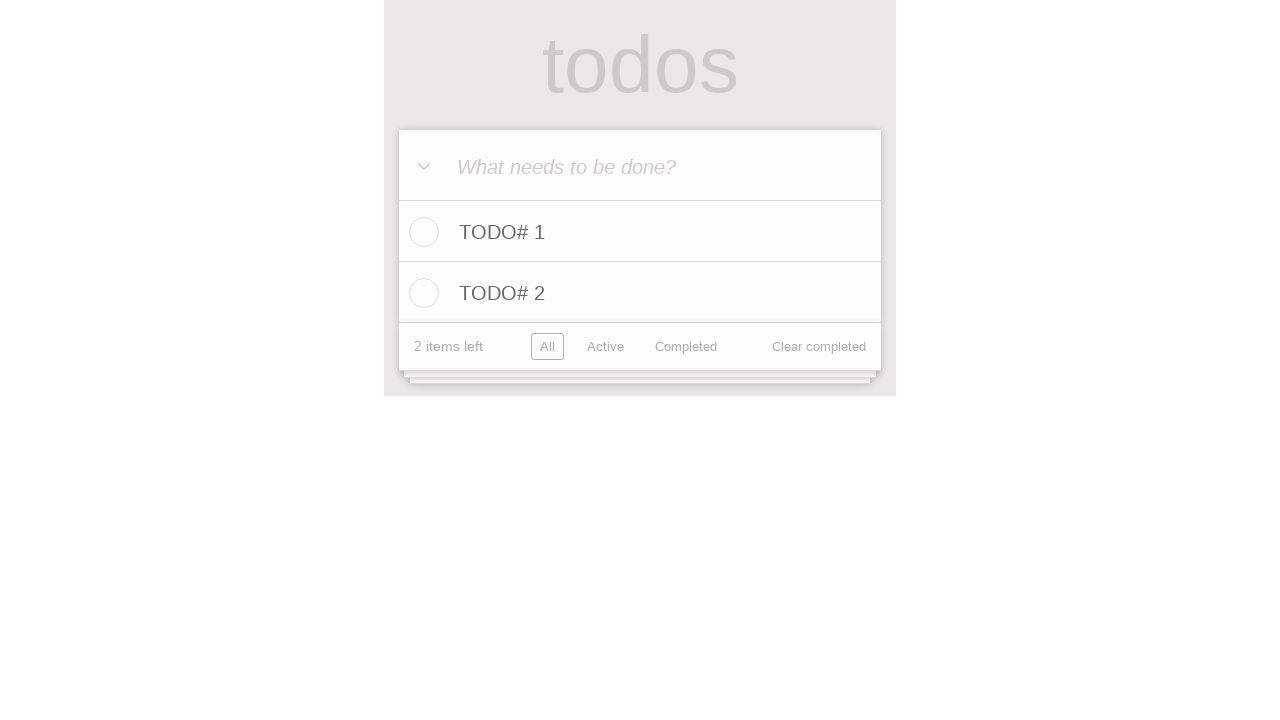

Filled input field with 'TODO# 3' on internal:attr=[placeholder="What needs to be done?"i]
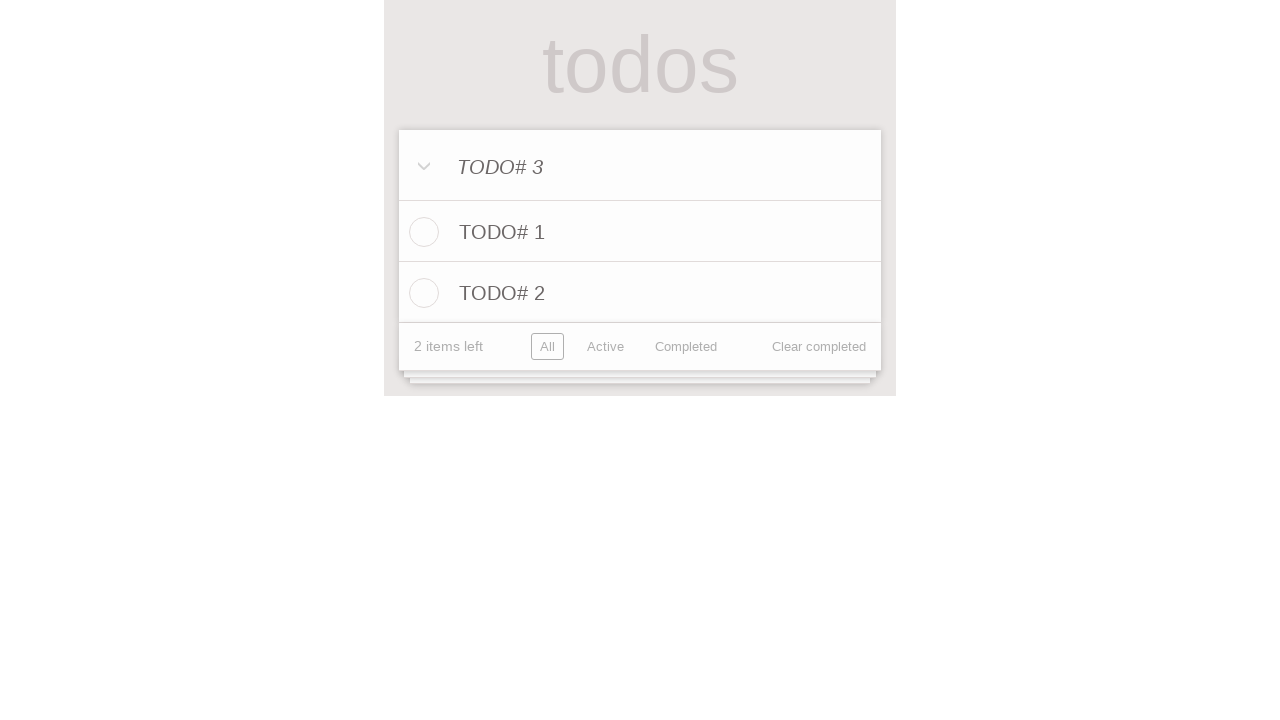

Pressed Enter to save TODO# 3
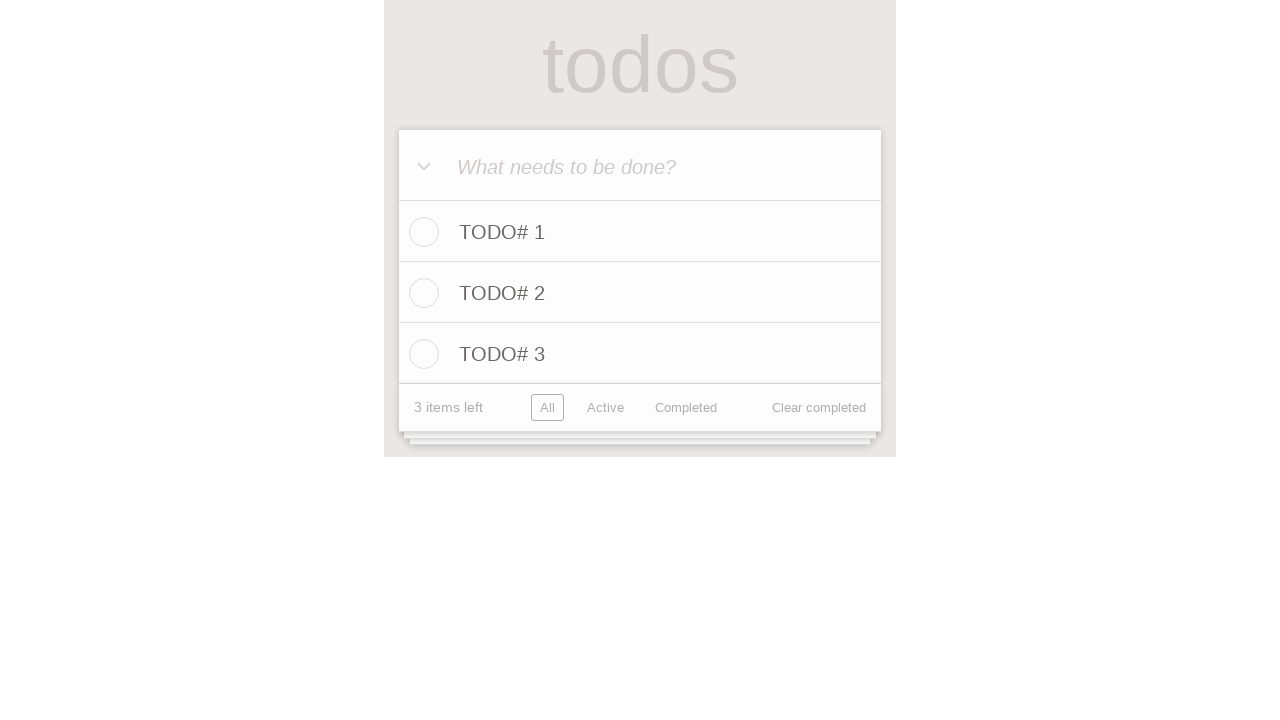

Clicked todo input field for item 4 at (640, 166) on internal:attr=[placeholder="What needs to be done?"i]
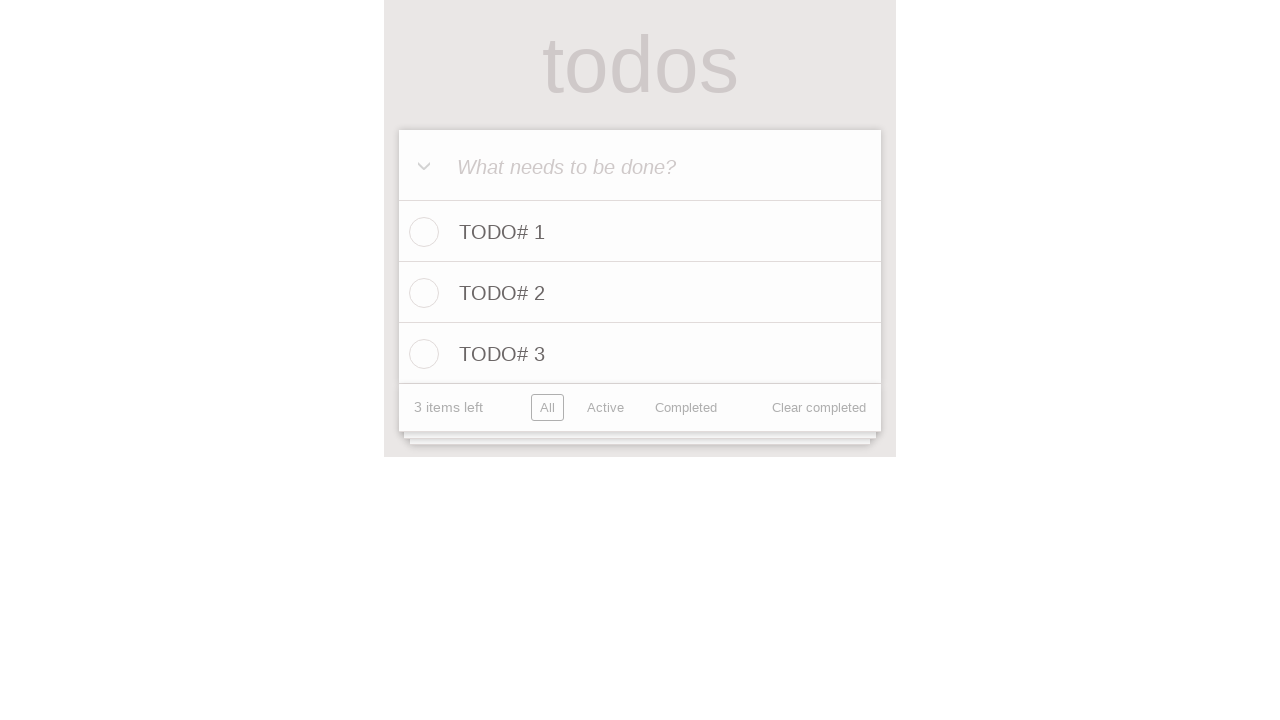

Filled input field with 'TODO# 4' on internal:attr=[placeholder="What needs to be done?"i]
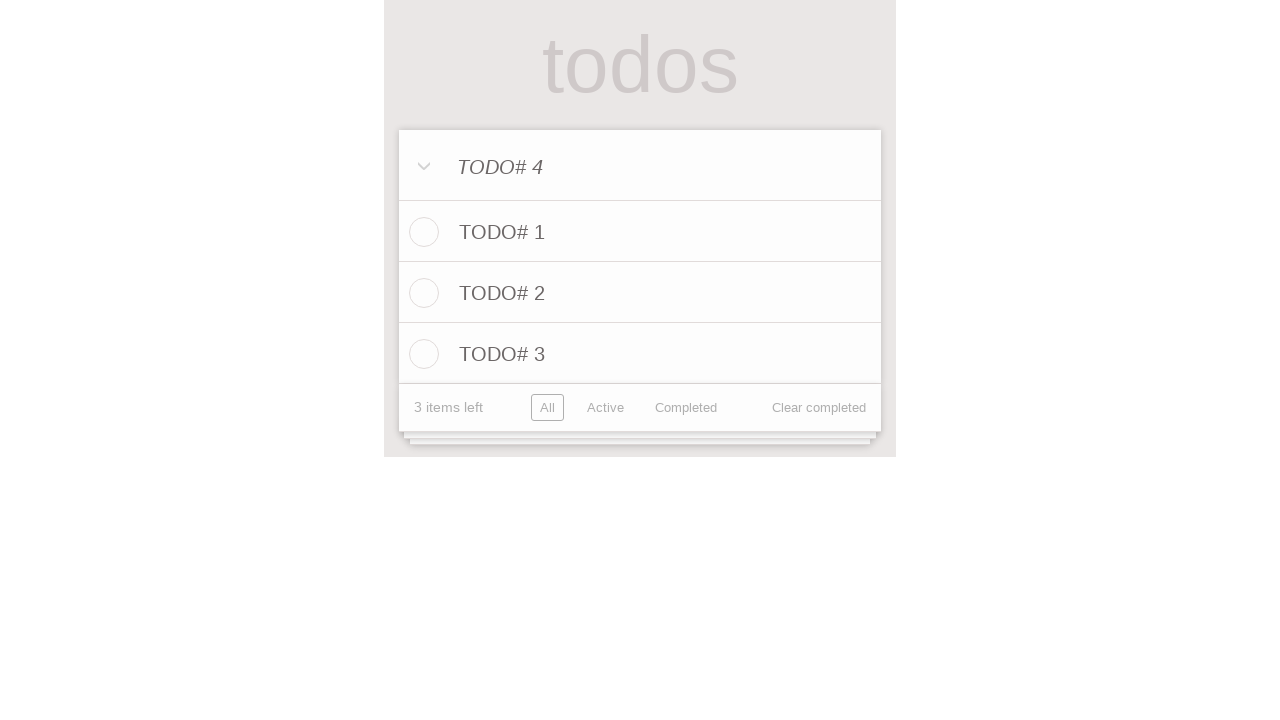

Pressed Enter to save TODO# 4
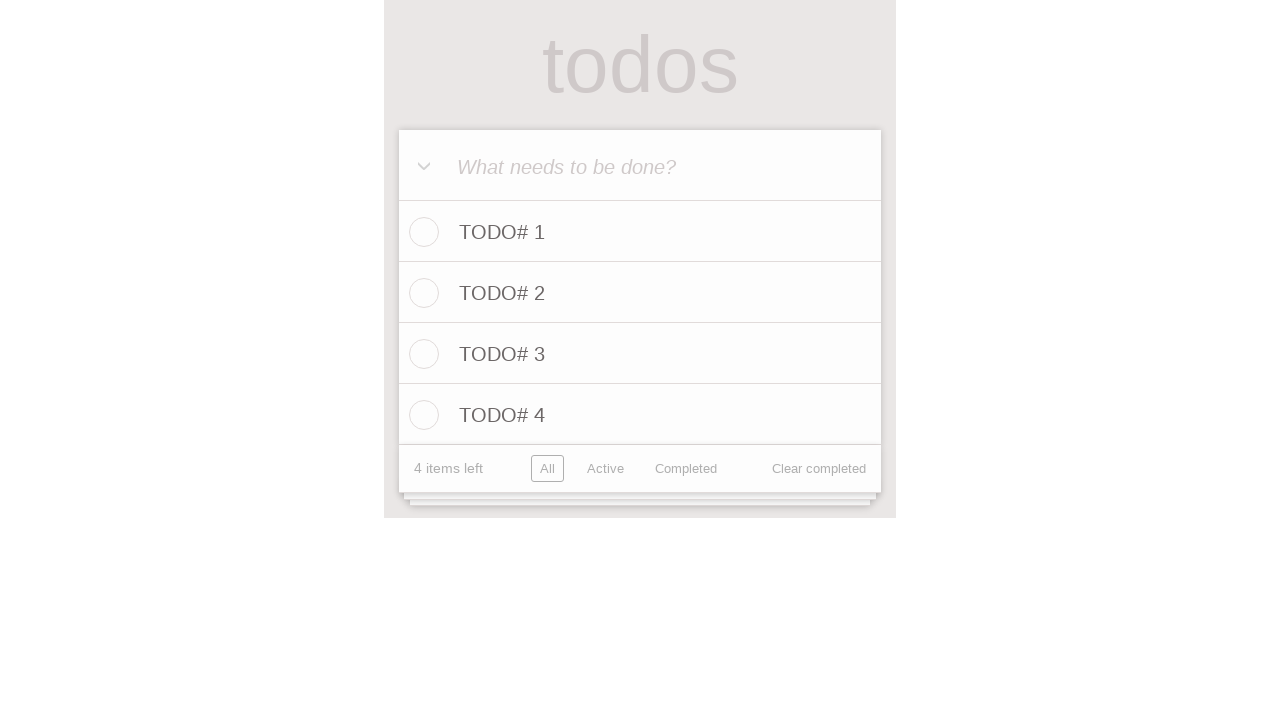

Clicked todo input field for item 5 at (640, 166) on internal:attr=[placeholder="What needs to be done?"i]
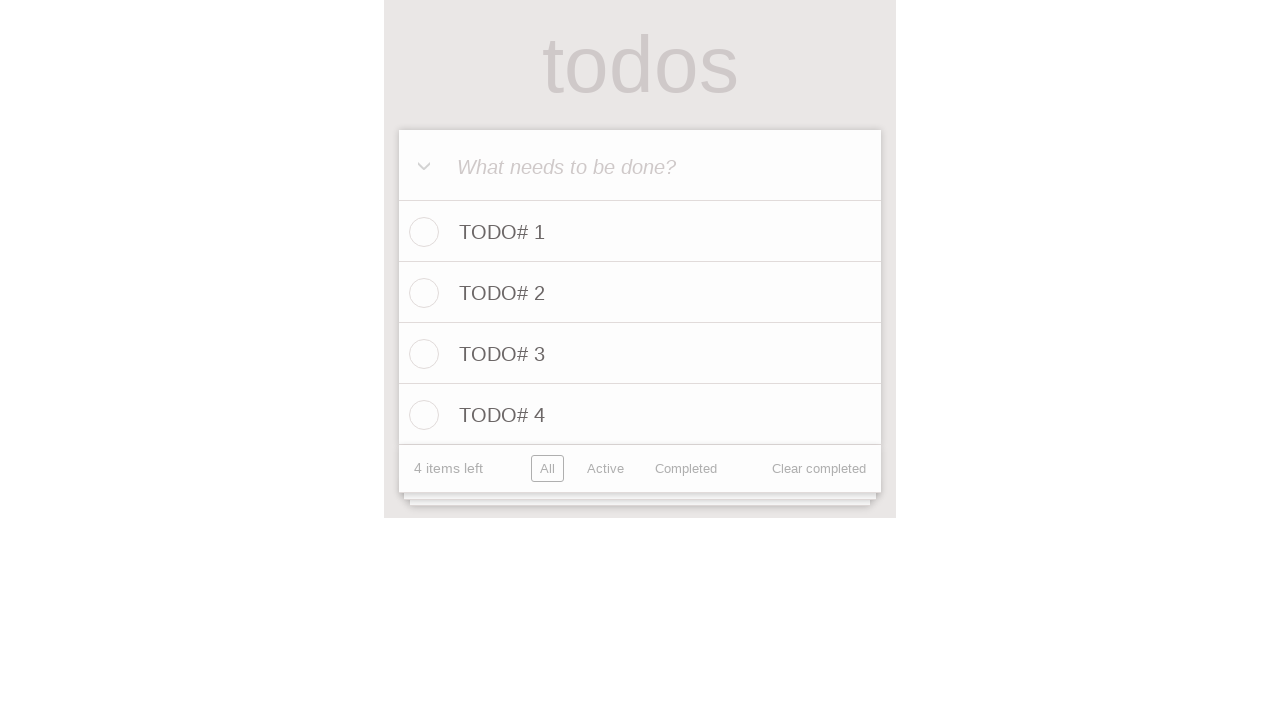

Filled input field with 'TODO# 5' on internal:attr=[placeholder="What needs to be done?"i]
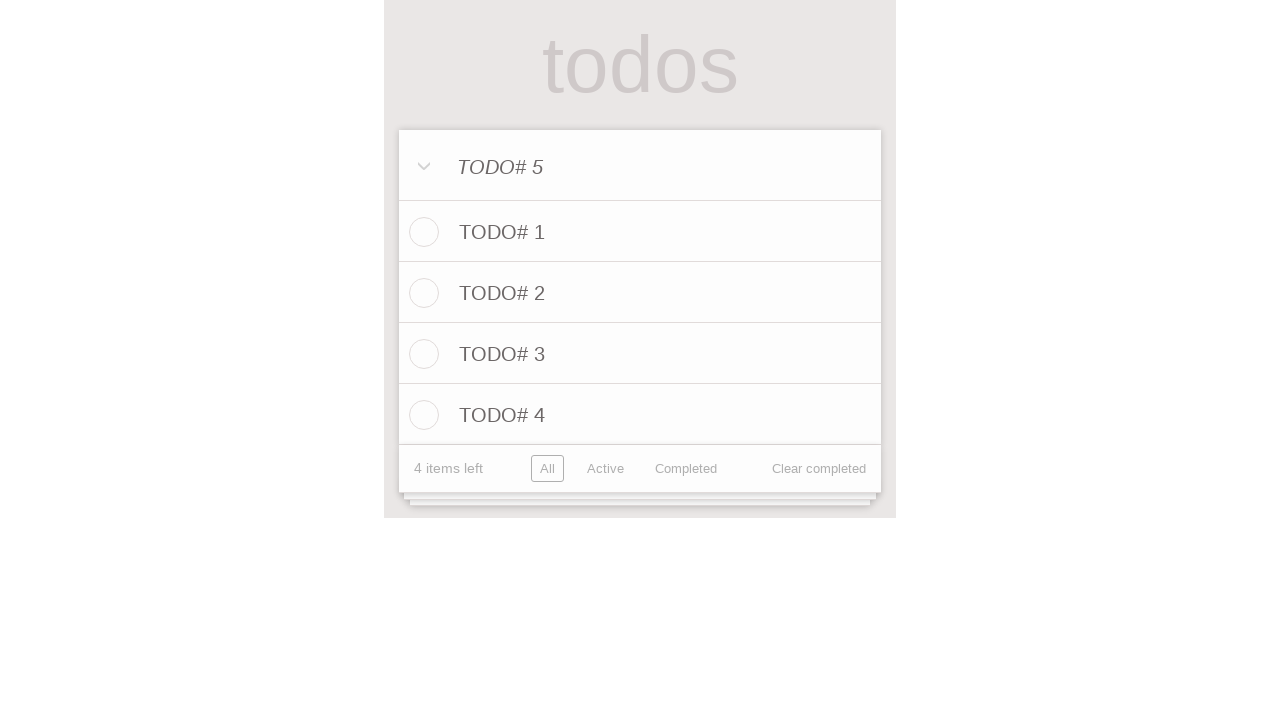

Pressed Enter to save TODO# 5
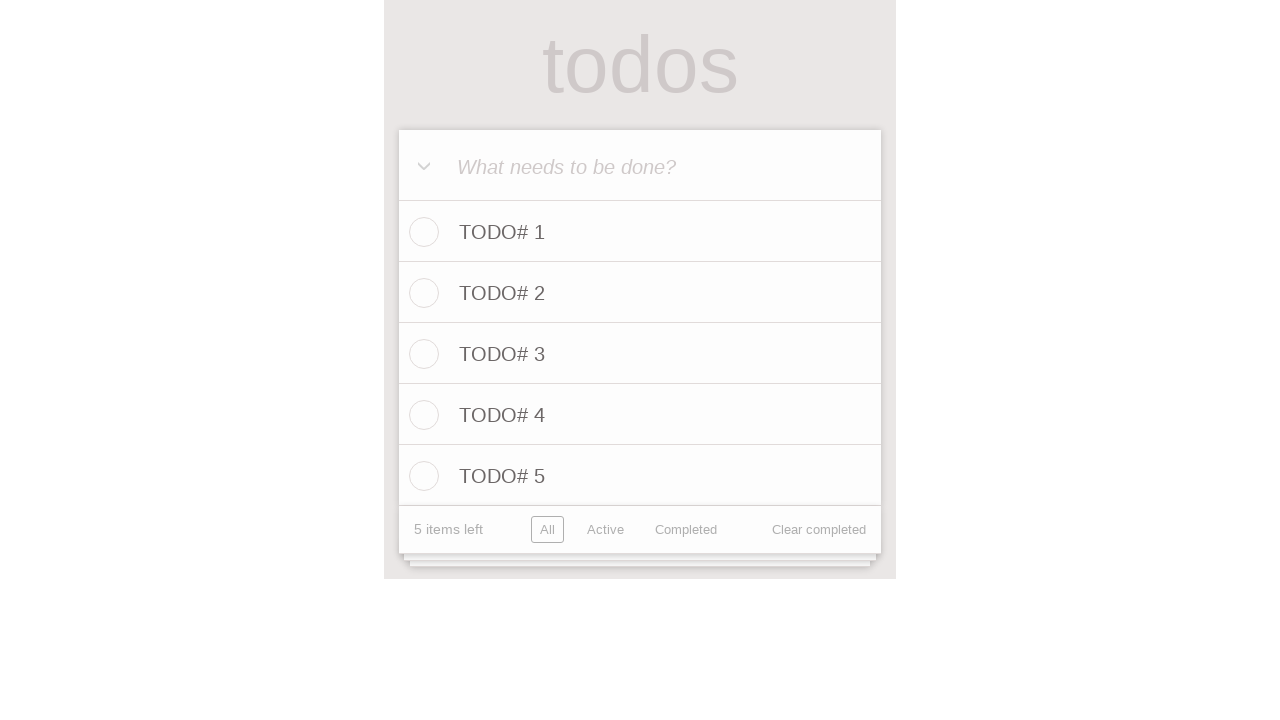

Clicked todo input field for item 6 at (640, 166) on internal:attr=[placeholder="What needs to be done?"i]
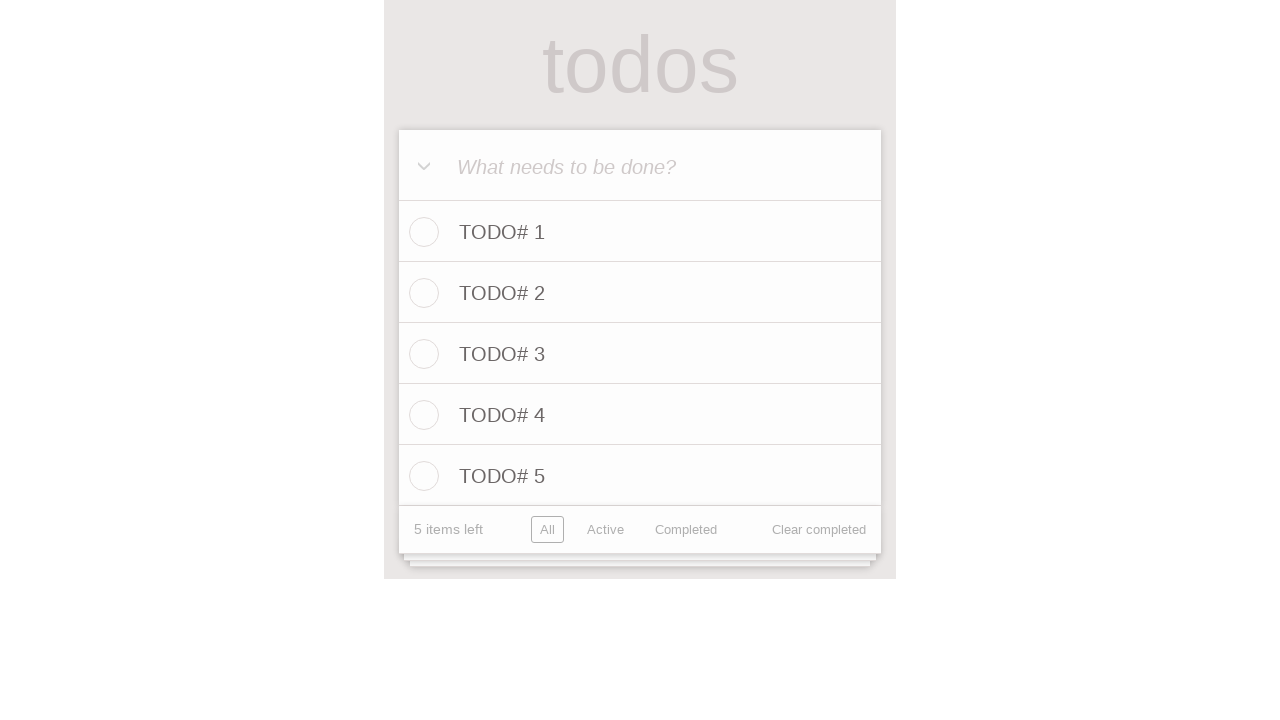

Filled input field with 'TODO# 6' on internal:attr=[placeholder="What needs to be done?"i]
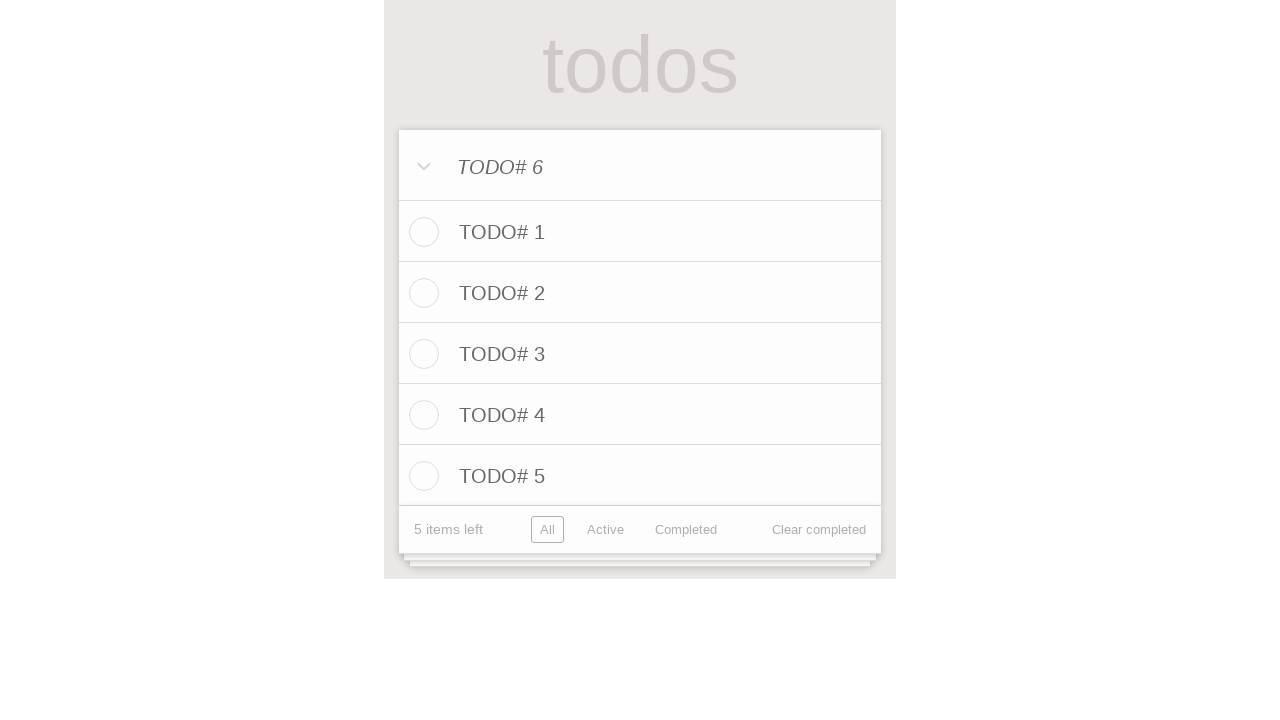

Pressed Enter to save TODO# 6
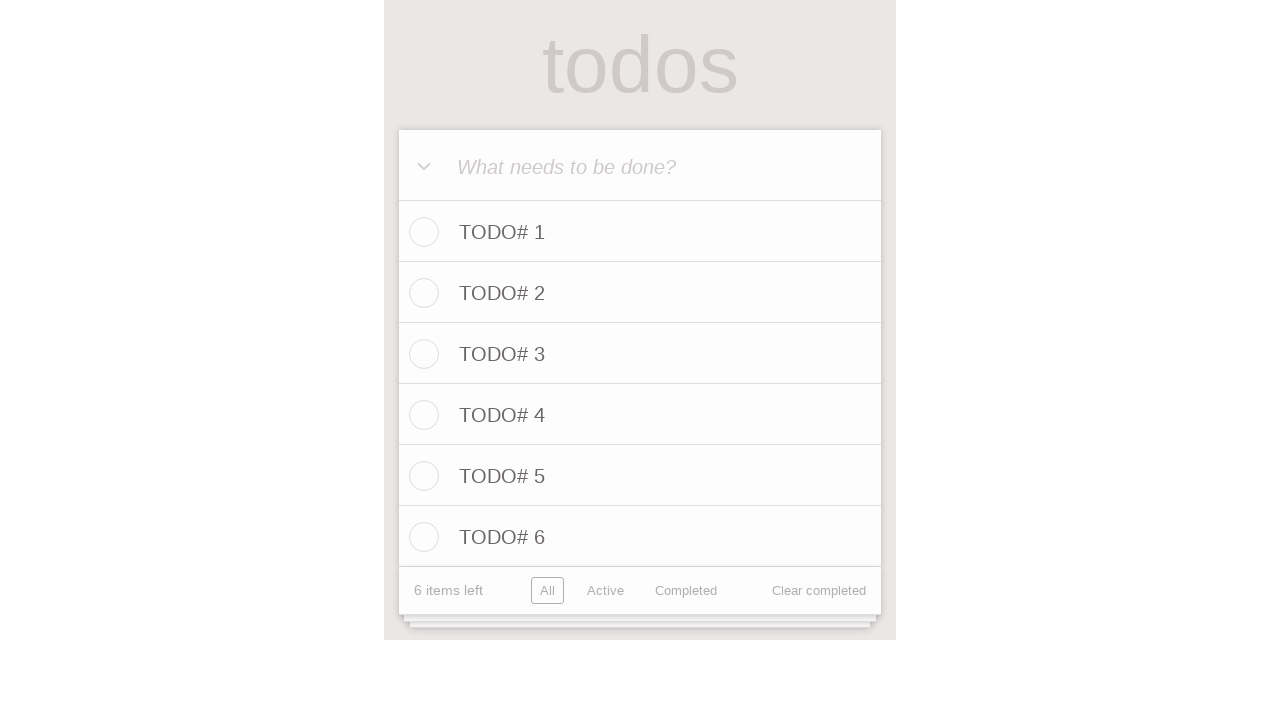

Clicked todo input field for item 7 at (640, 166) on internal:attr=[placeholder="What needs to be done?"i]
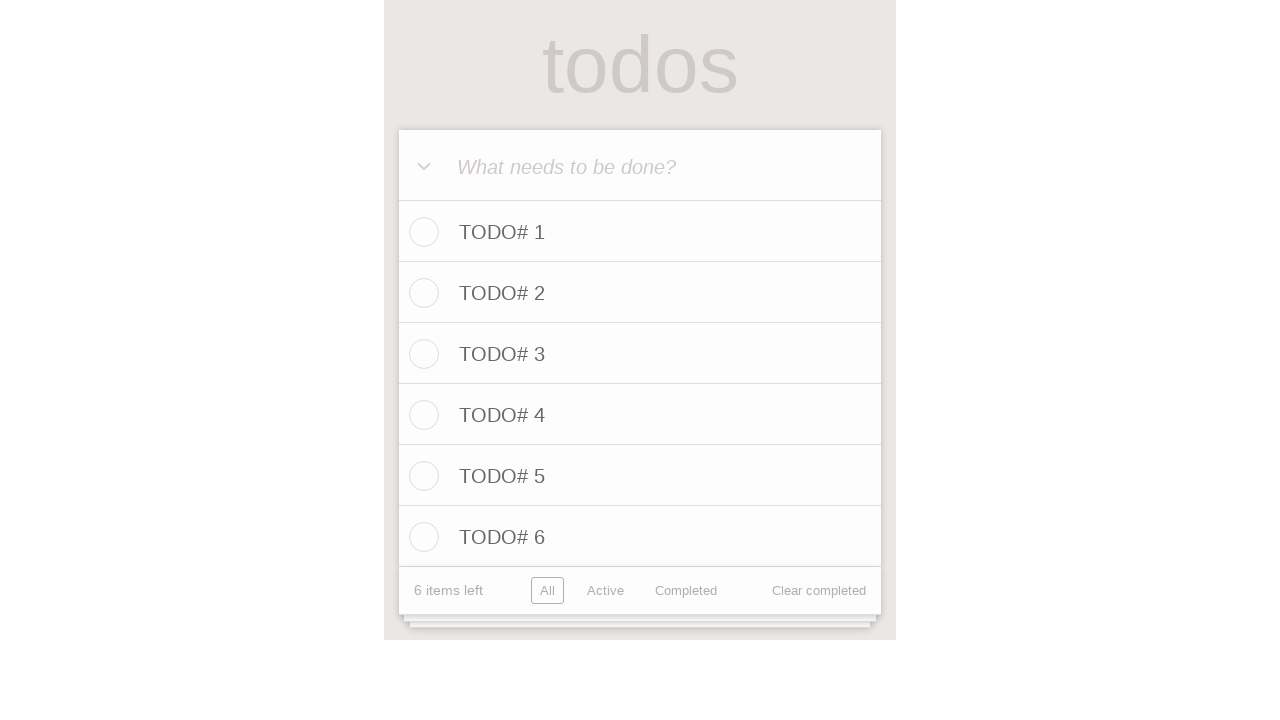

Filled input field with 'TODO# 7' on internal:attr=[placeholder="What needs to be done?"i]
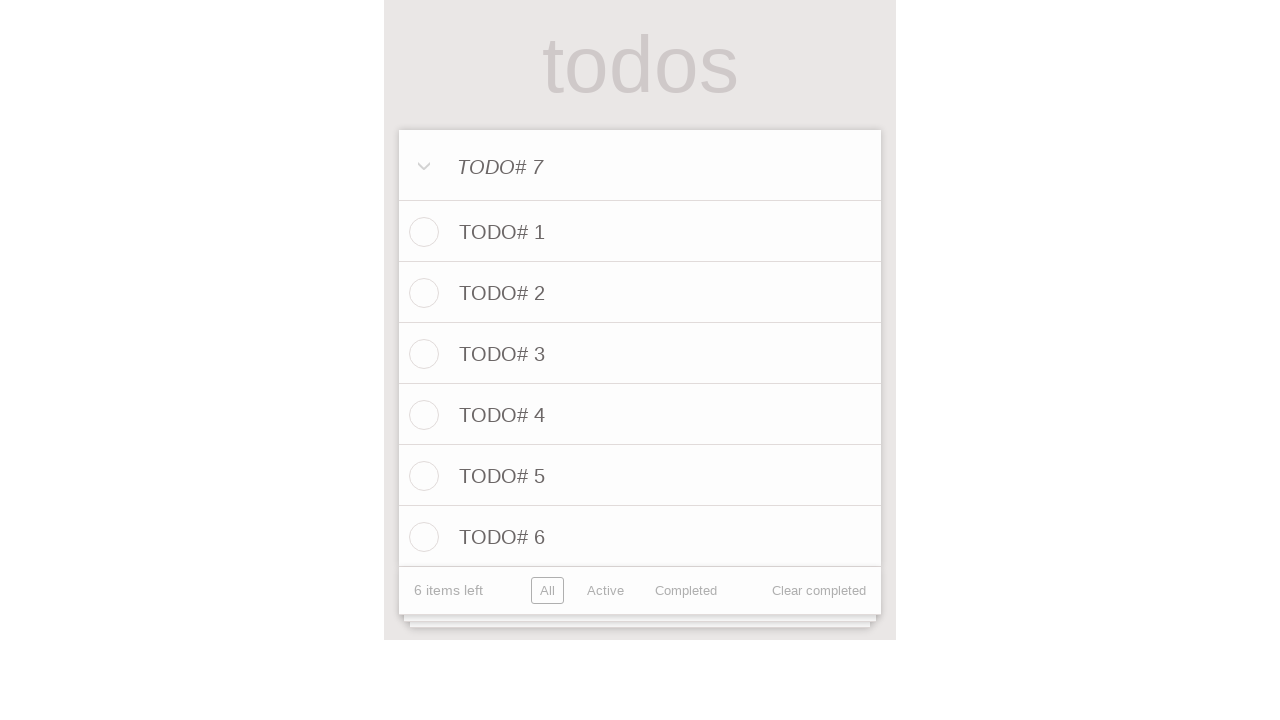

Pressed Enter to save TODO# 7
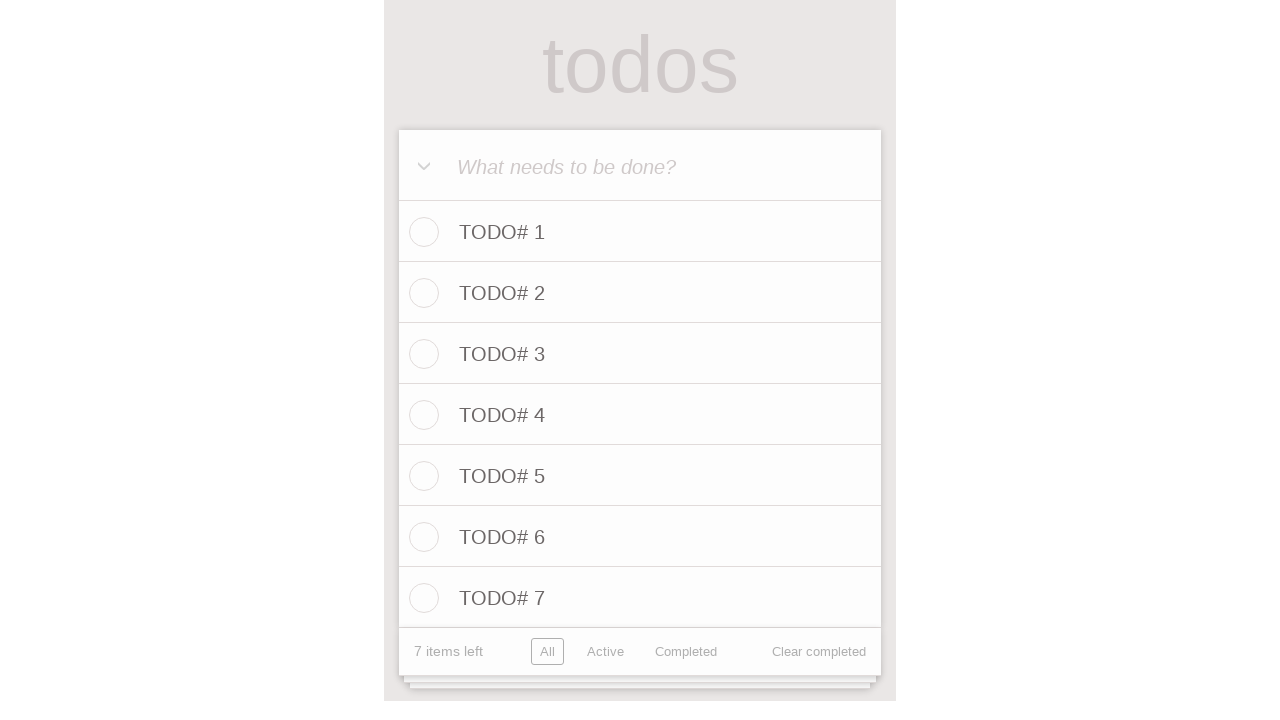

Clicked todo input field for item 8 at (640, 166) on internal:attr=[placeholder="What needs to be done?"i]
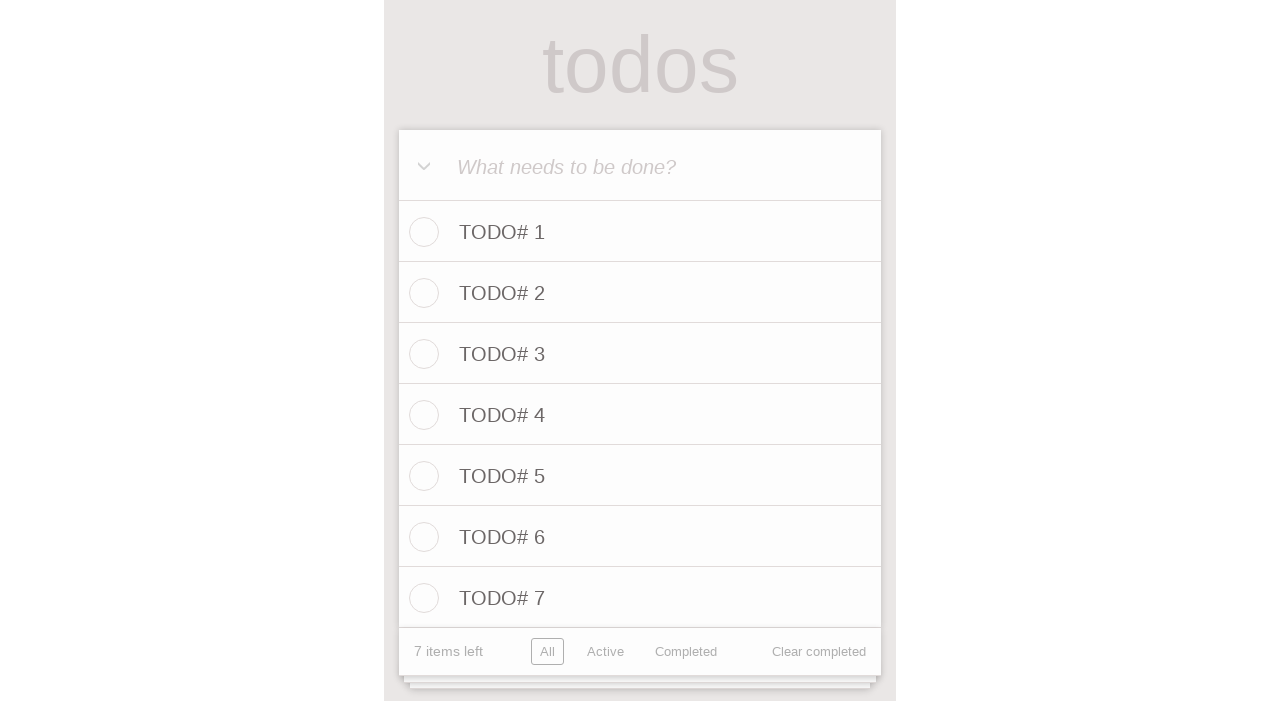

Filled input field with 'TODO# 8' on internal:attr=[placeholder="What needs to be done?"i]
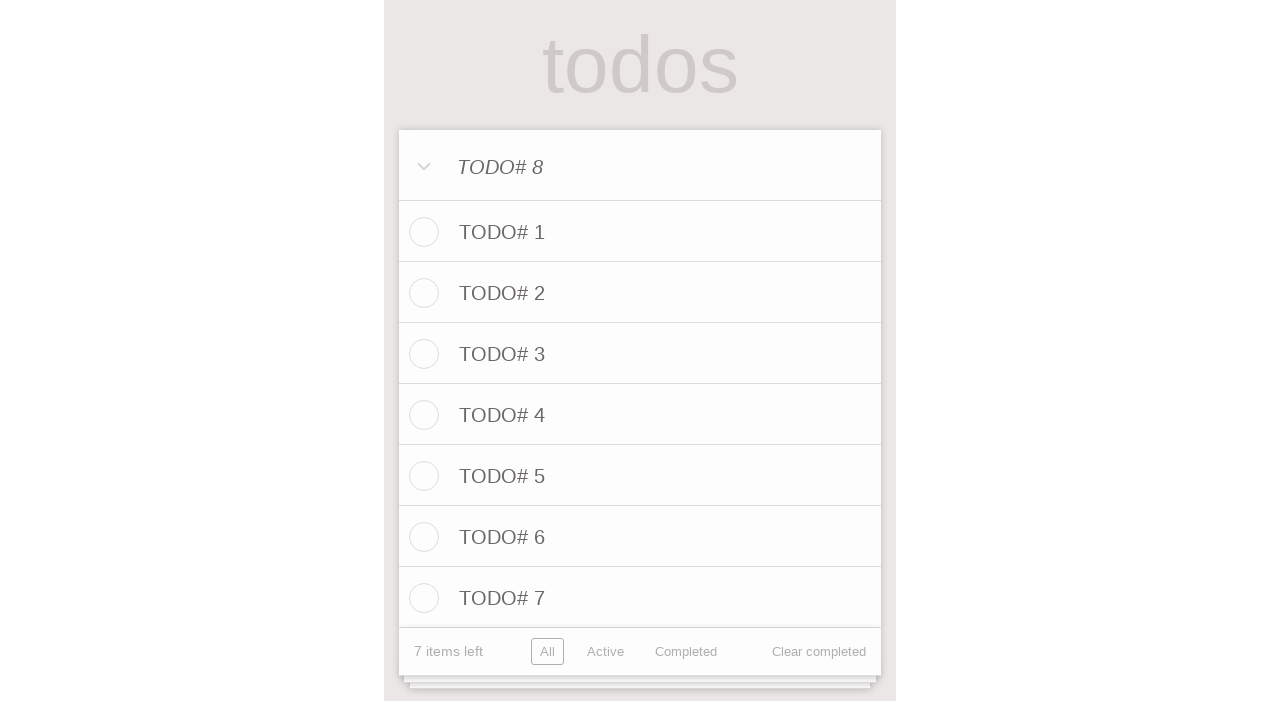

Pressed Enter to save TODO# 8
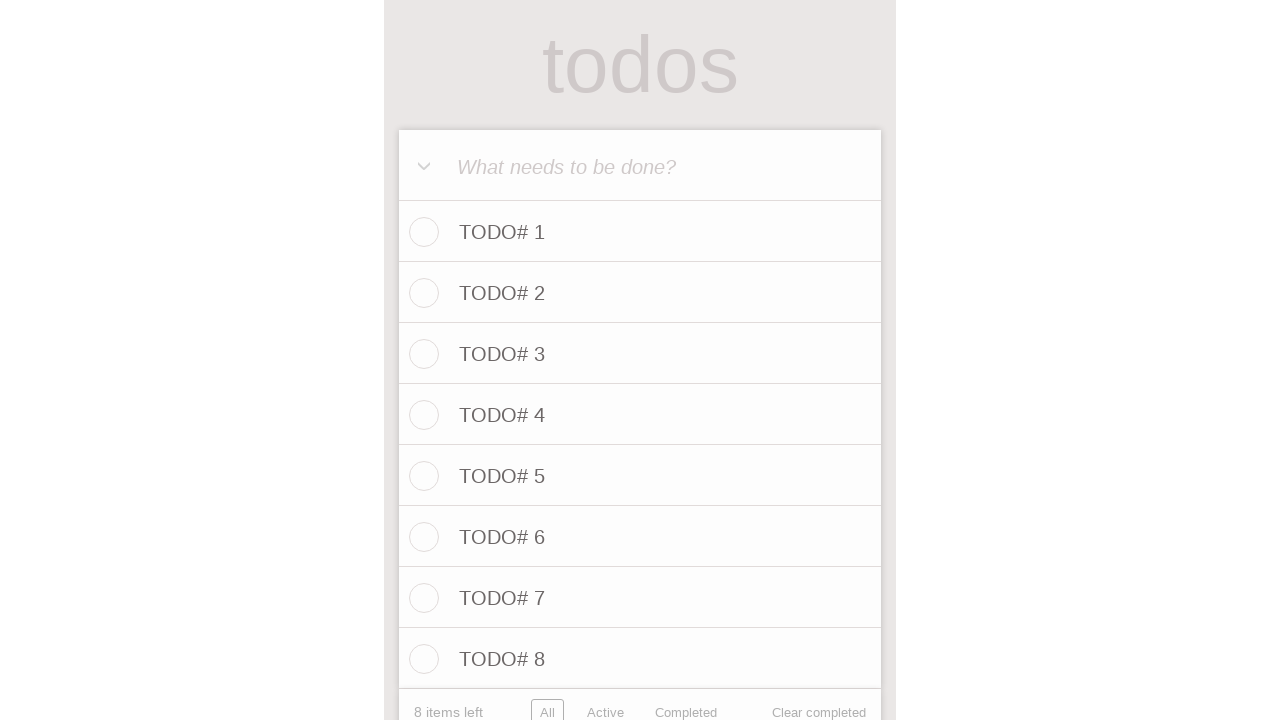

Clicked todo input field for item 9 at (640, 166) on internal:attr=[placeholder="What needs to be done?"i]
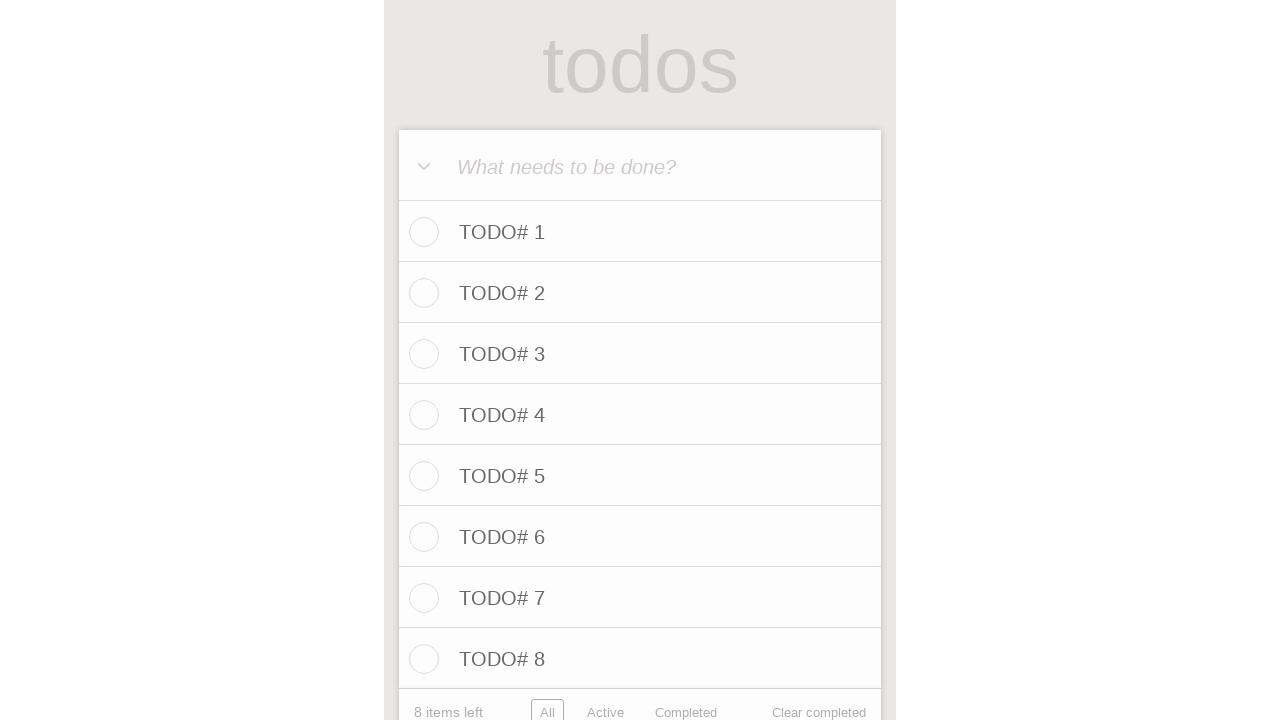

Filled input field with 'TODO# 9' on internal:attr=[placeholder="What needs to be done?"i]
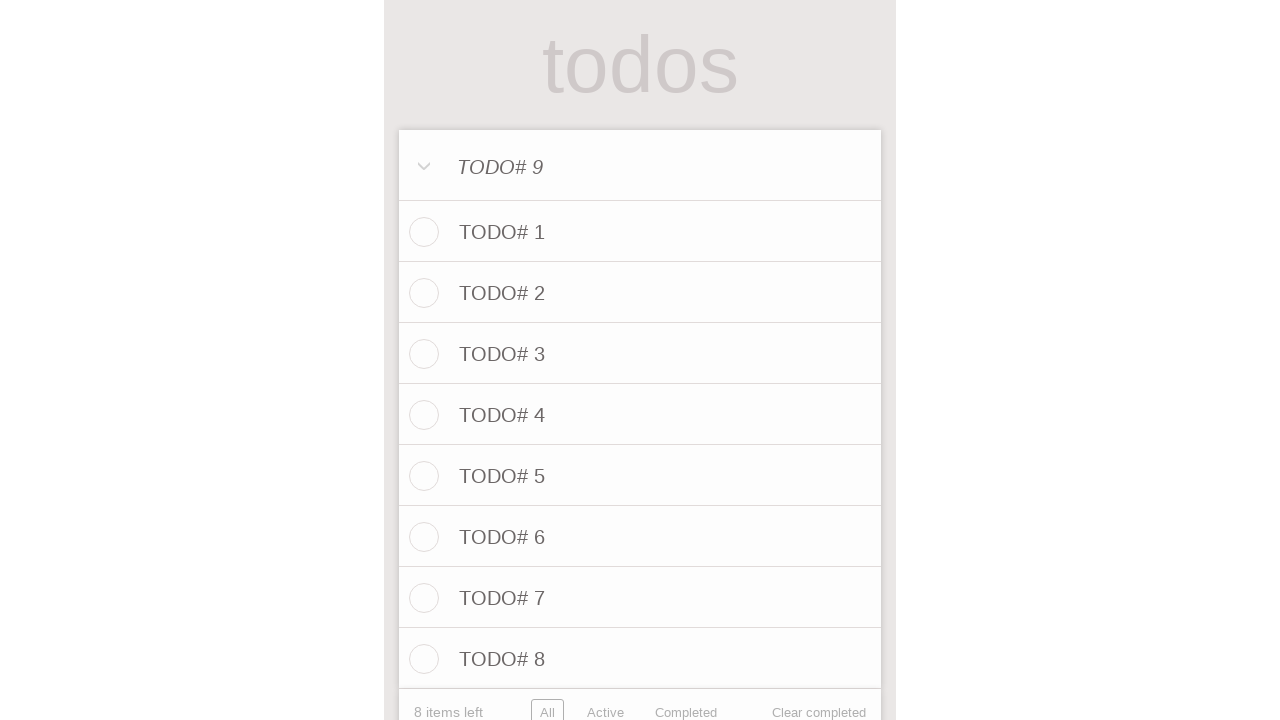

Pressed Enter to save TODO# 9
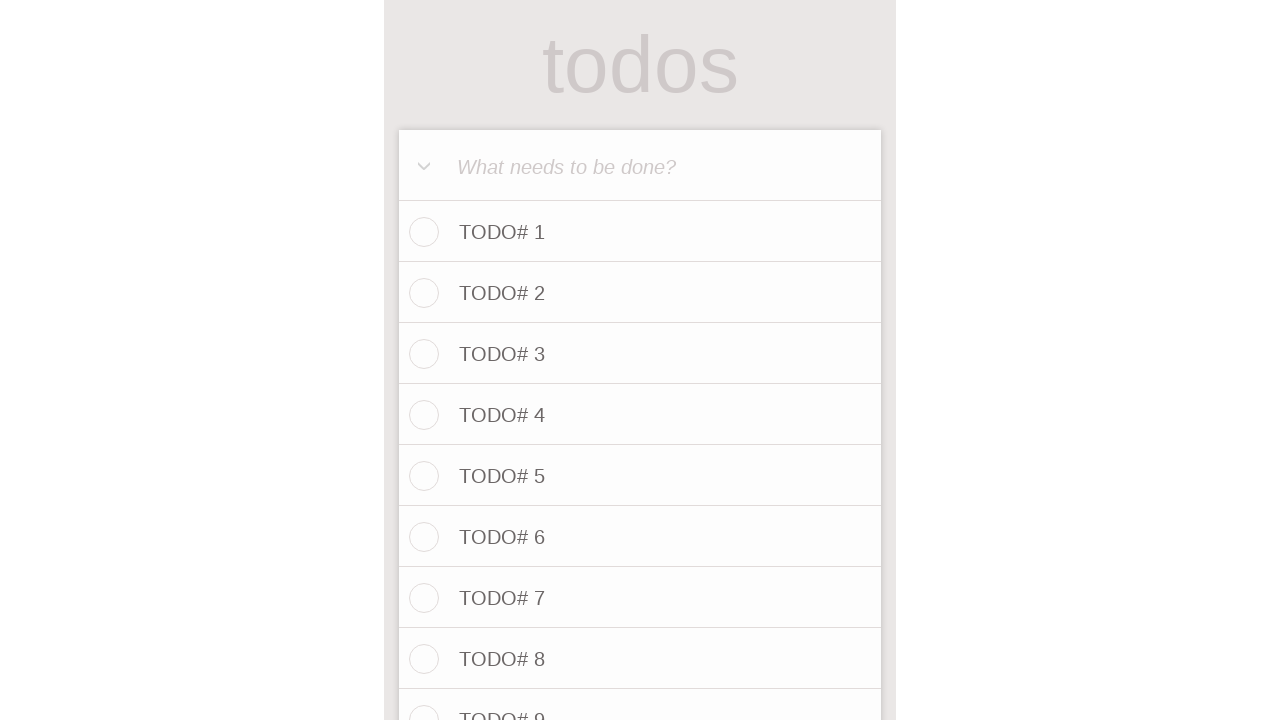

Clicked todo input field for item 10 at (640, 166) on internal:attr=[placeholder="What needs to be done?"i]
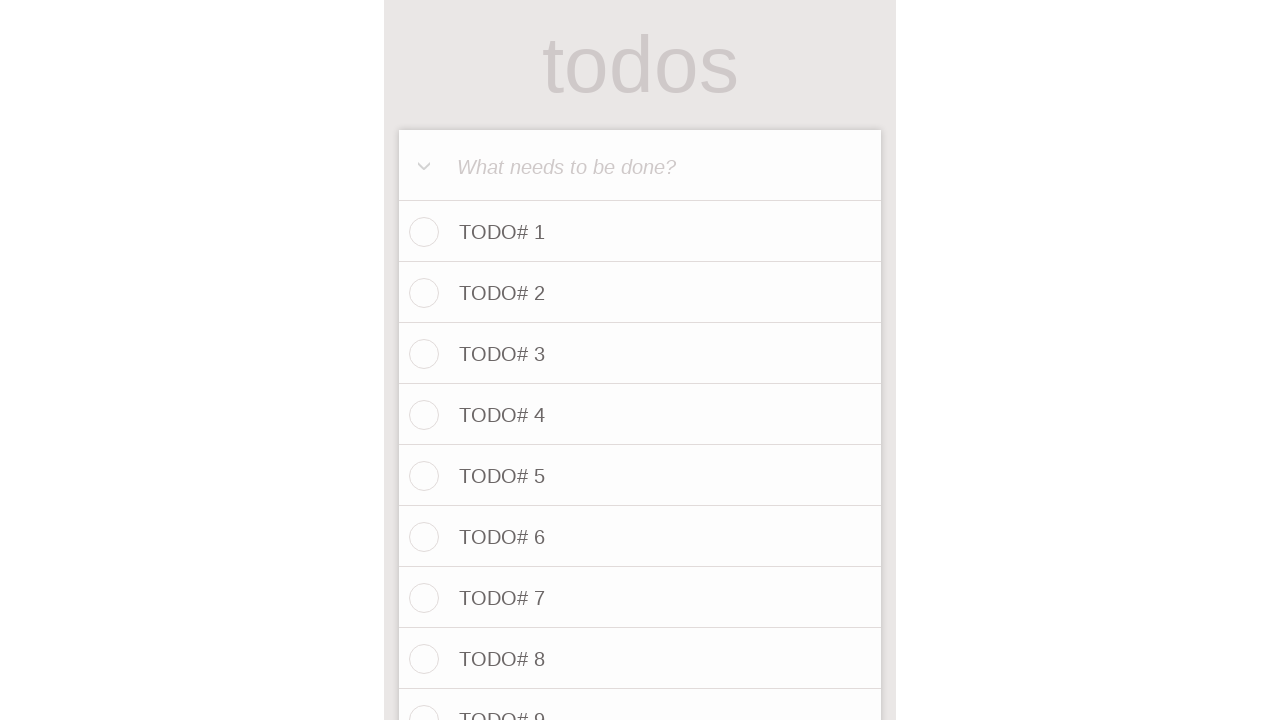

Filled input field with 'TODO# 10' on internal:attr=[placeholder="What needs to be done?"i]
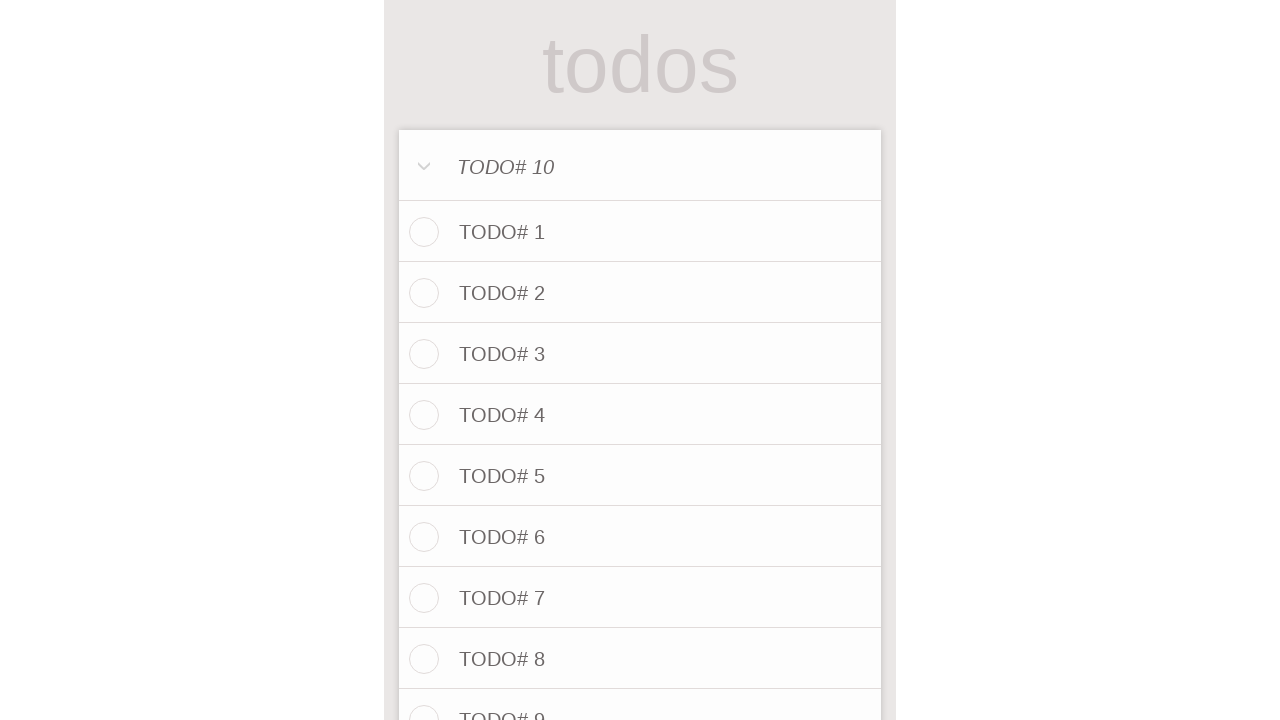

Pressed Enter to save TODO# 10
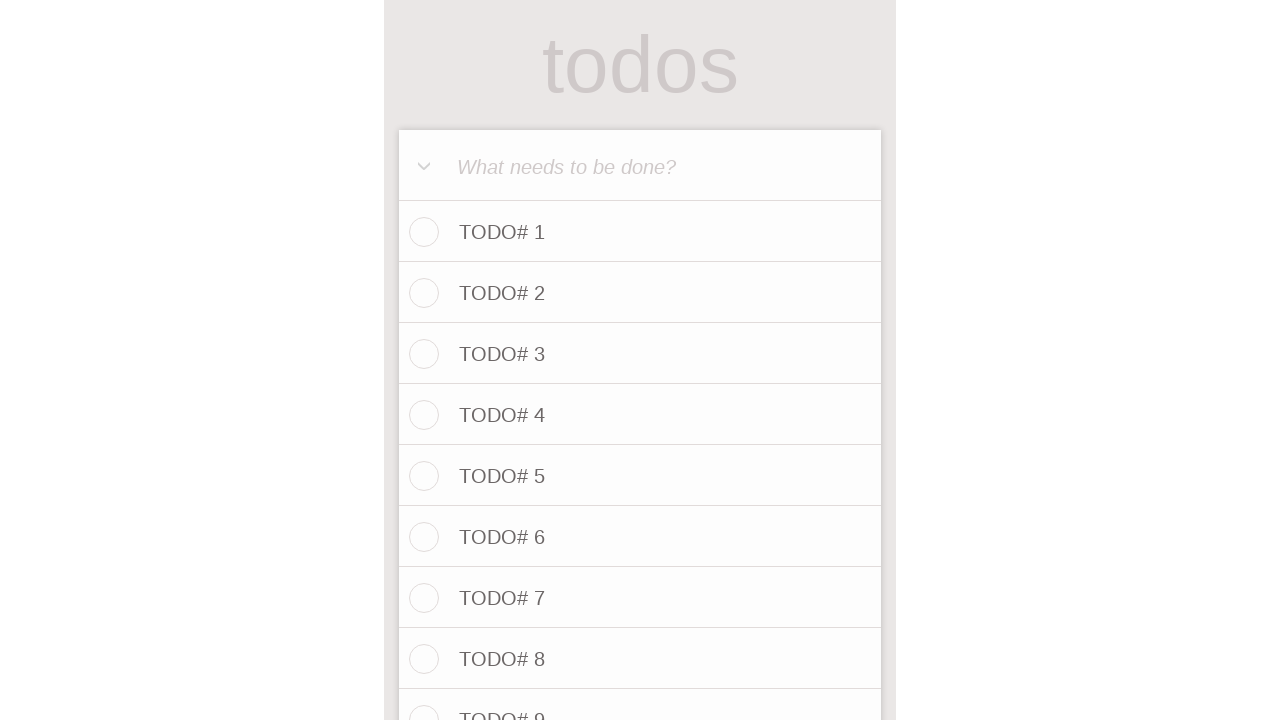

Clicked todo input field for item 11 at (640, 166) on internal:attr=[placeholder="What needs to be done?"i]
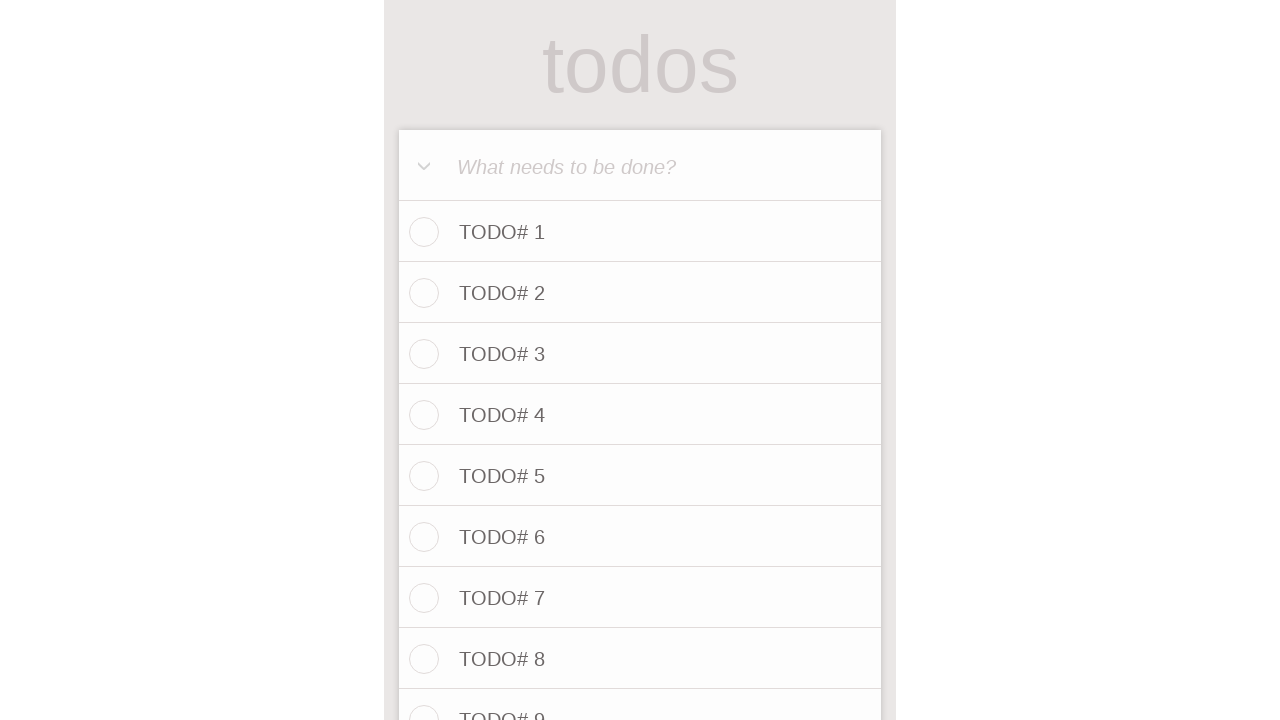

Filled input field with 'TODO# 11' on internal:attr=[placeholder="What needs to be done?"i]
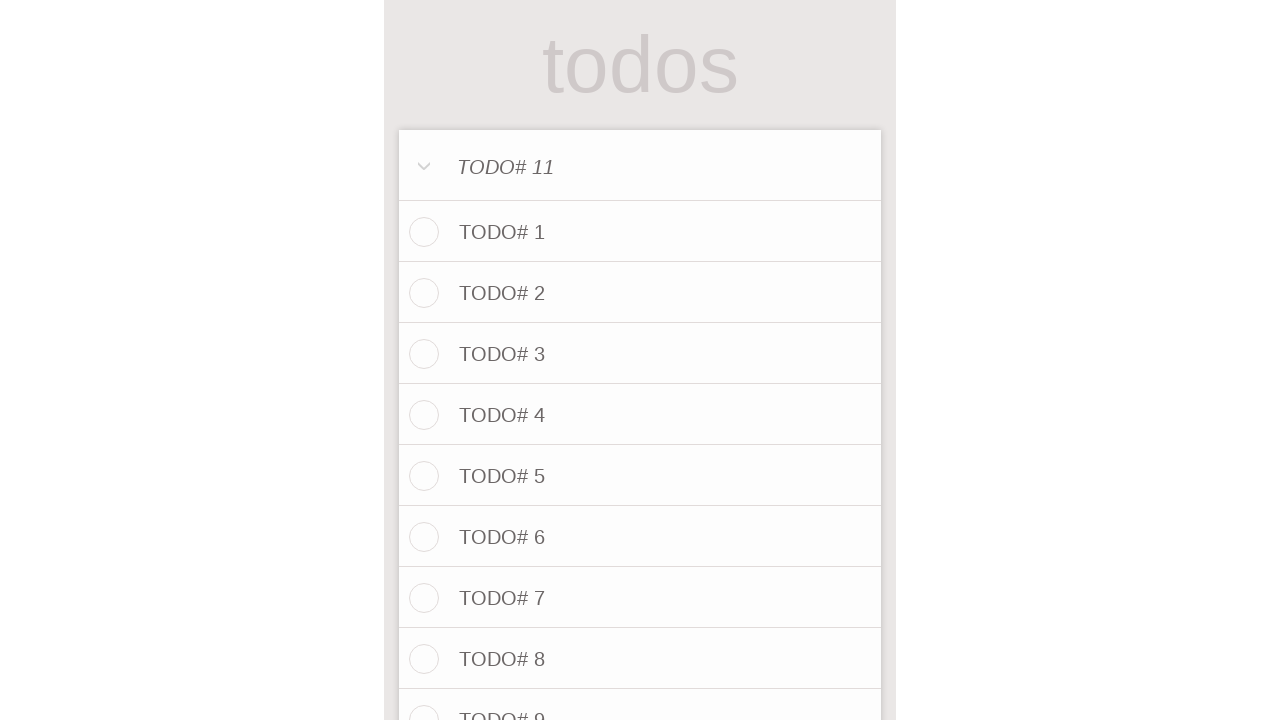

Pressed Enter to save TODO# 11
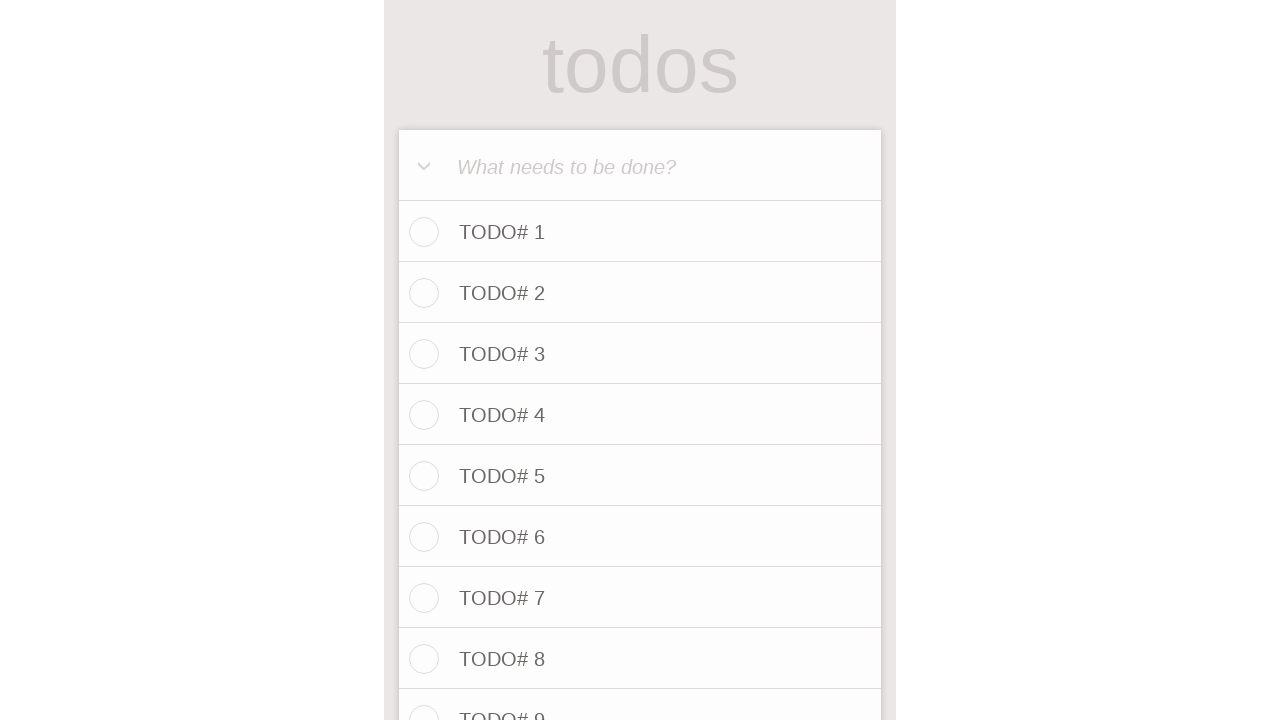

Clicked todo input field for item 12 at (640, 166) on internal:attr=[placeholder="What needs to be done?"i]
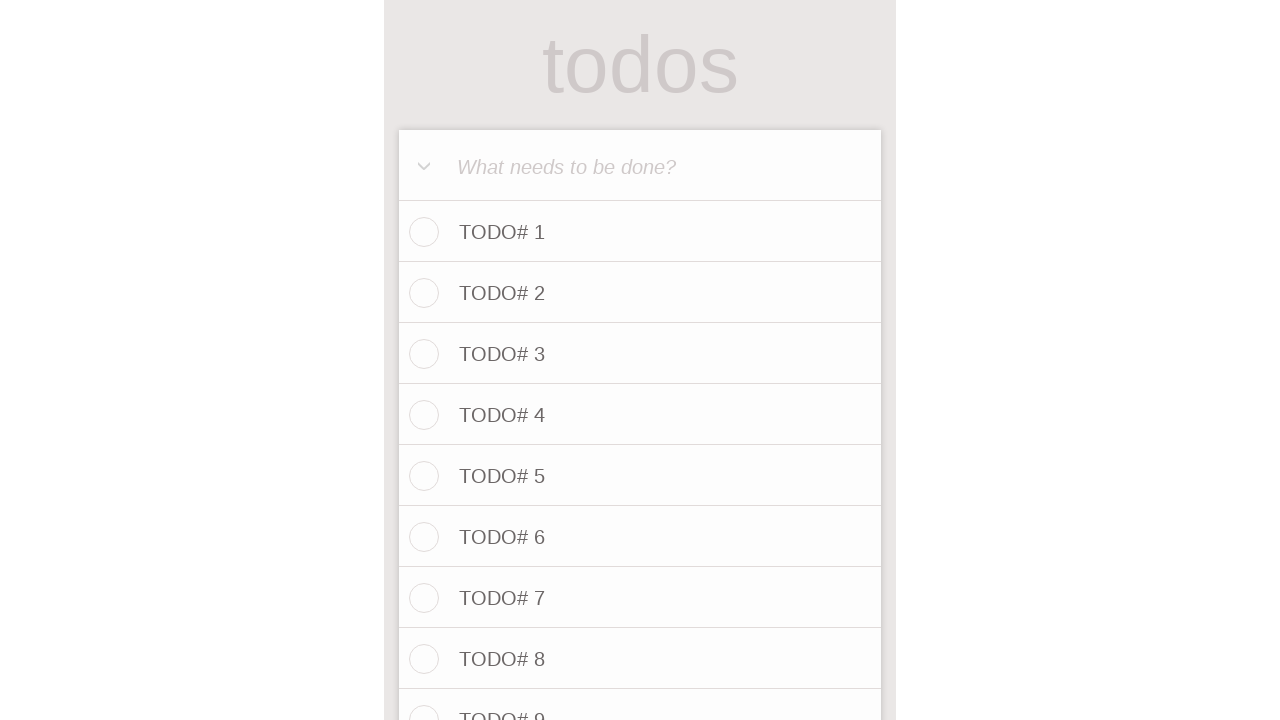

Filled input field with 'TODO# 12' on internal:attr=[placeholder="What needs to be done?"i]
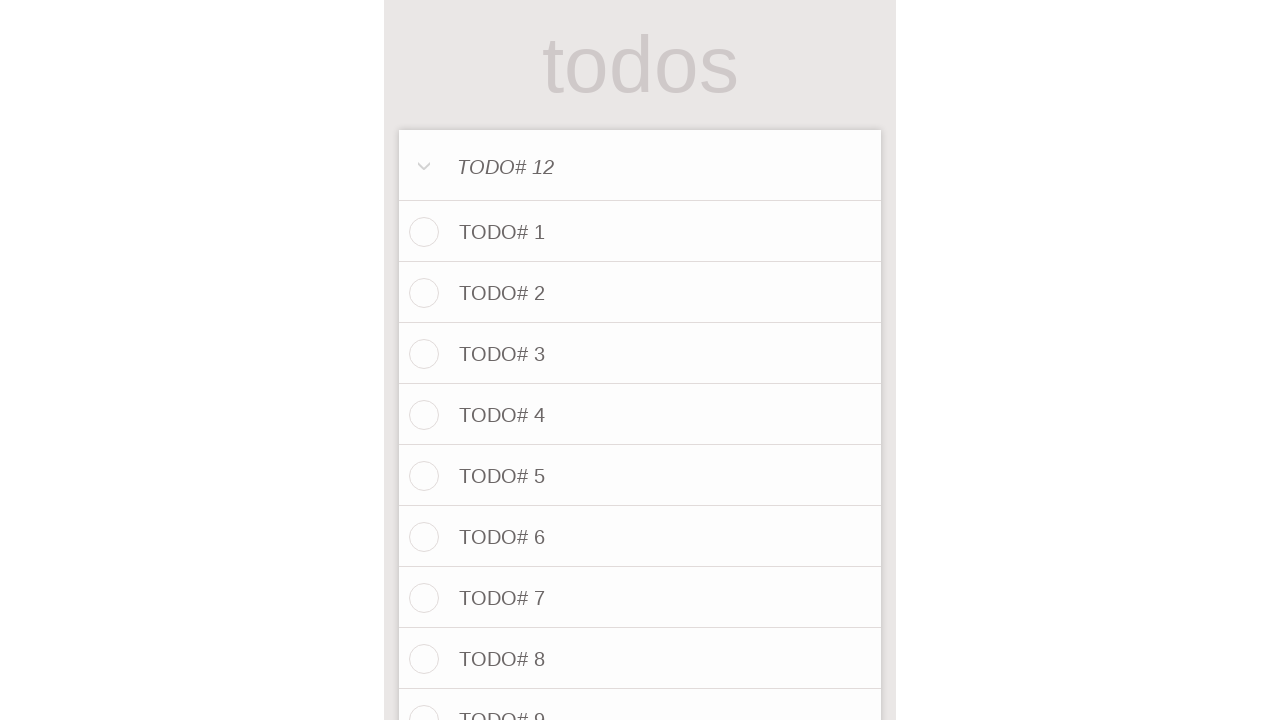

Pressed Enter to save TODO# 12
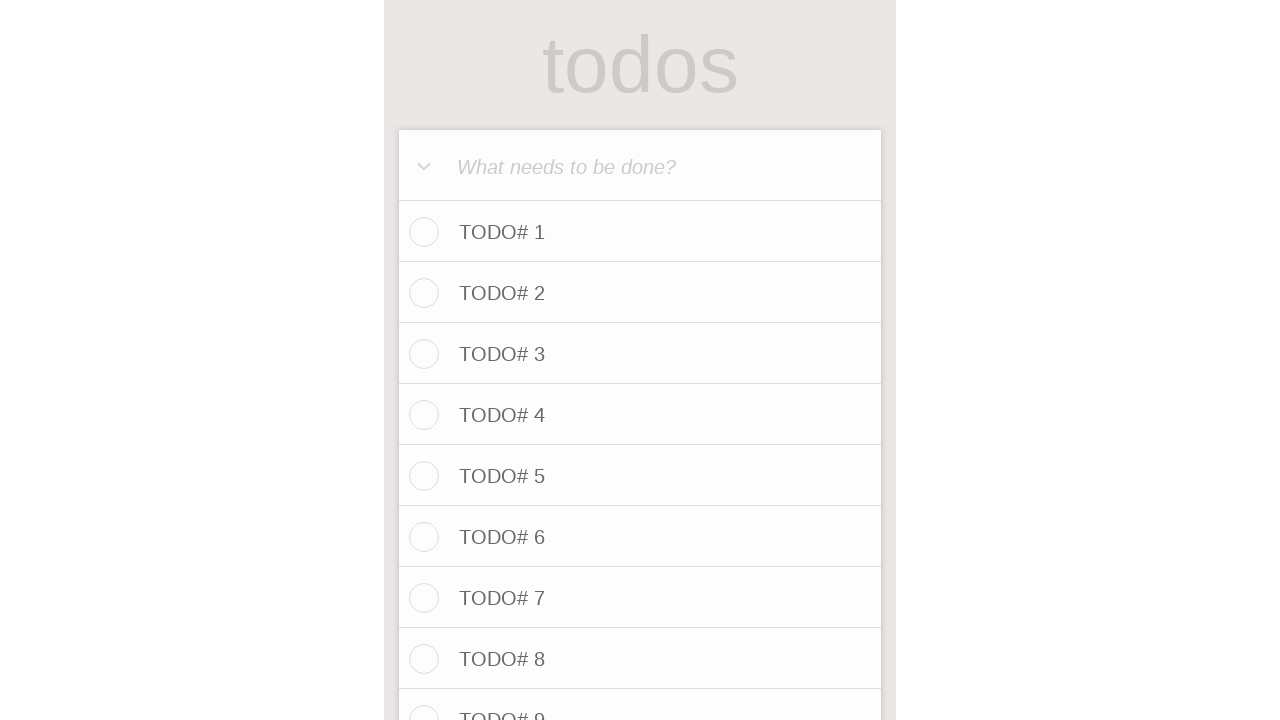

Clicked todo input field for item 13 at (640, 166) on internal:attr=[placeholder="What needs to be done?"i]
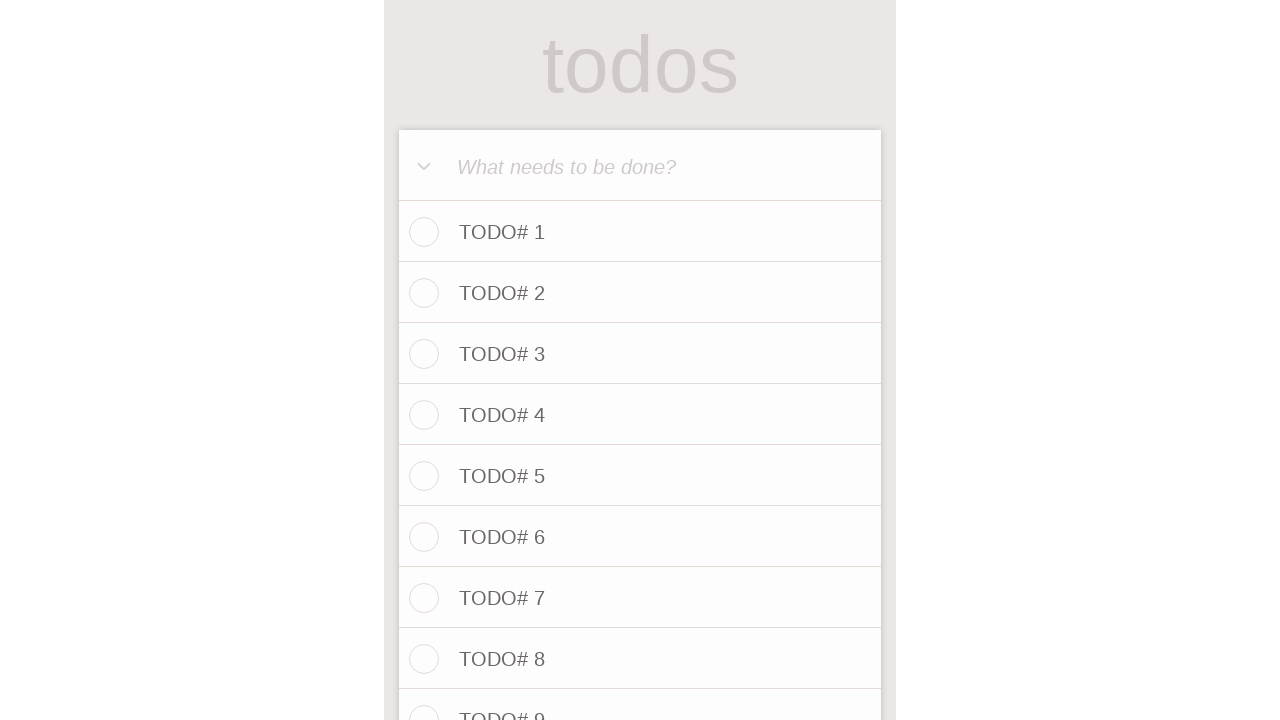

Filled input field with 'TODO# 13' on internal:attr=[placeholder="What needs to be done?"i]
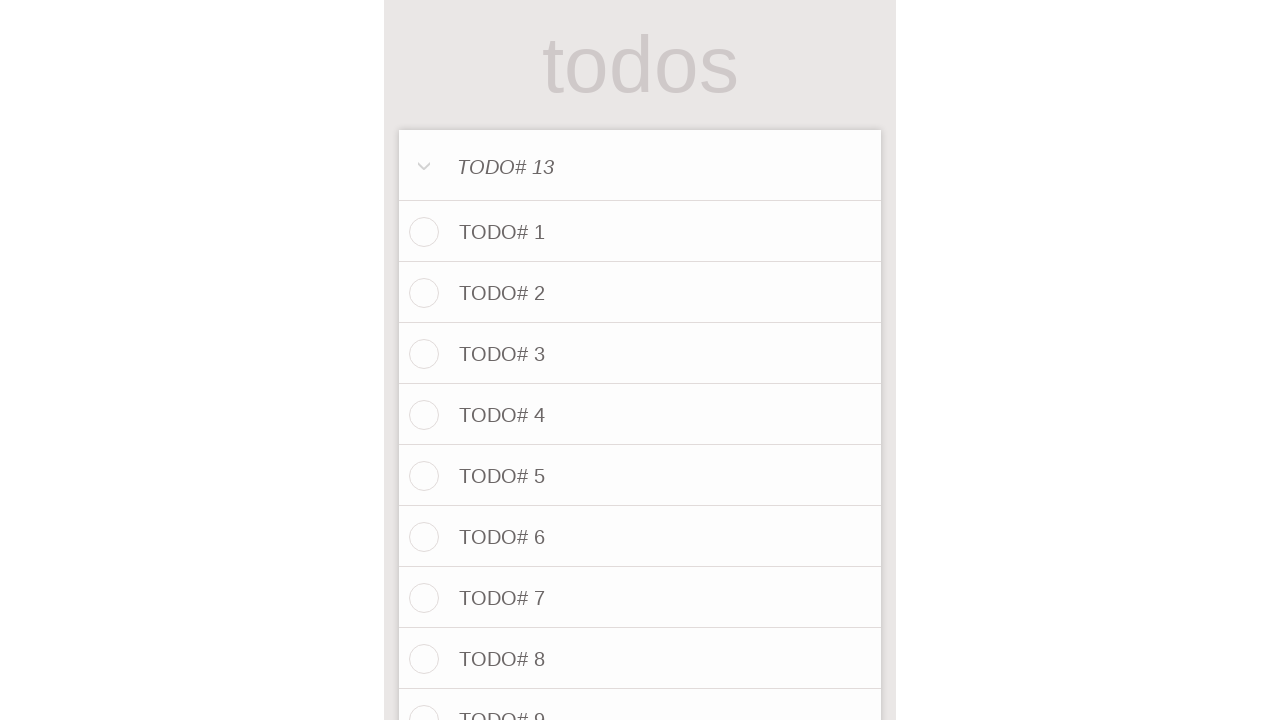

Pressed Enter to save TODO# 13
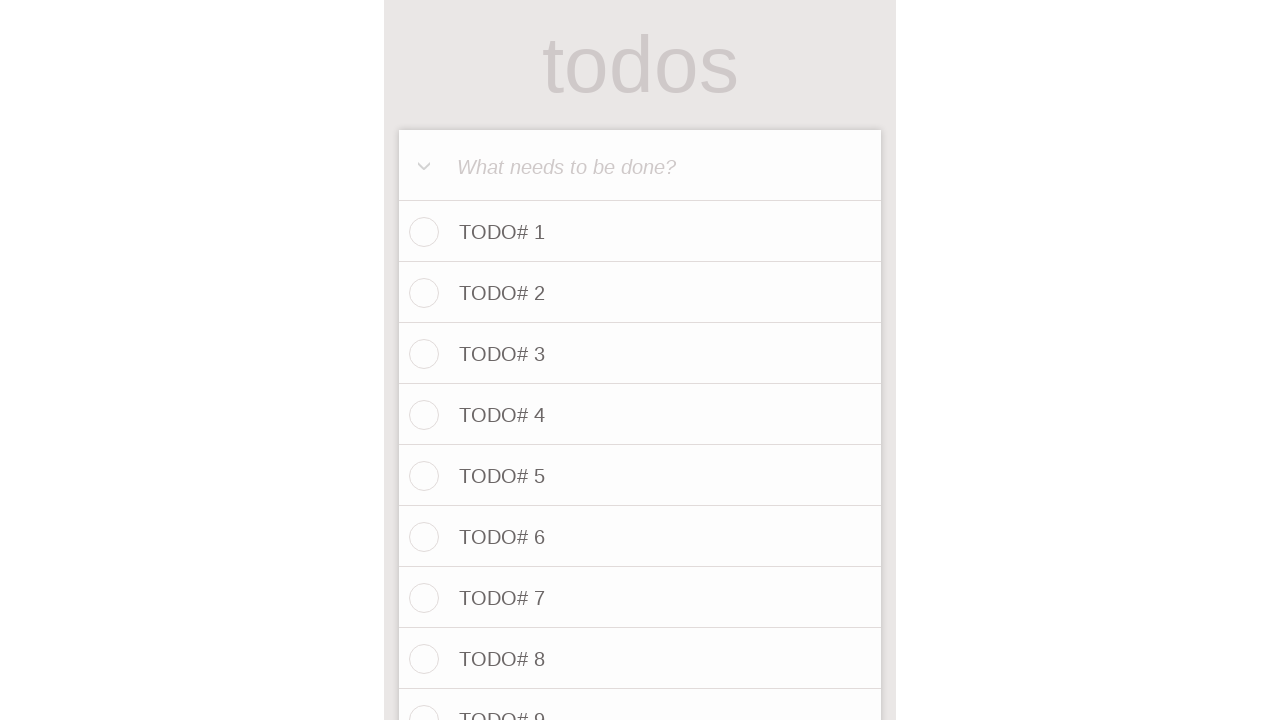

Clicked todo input field for item 14 at (640, 166) on internal:attr=[placeholder="What needs to be done?"i]
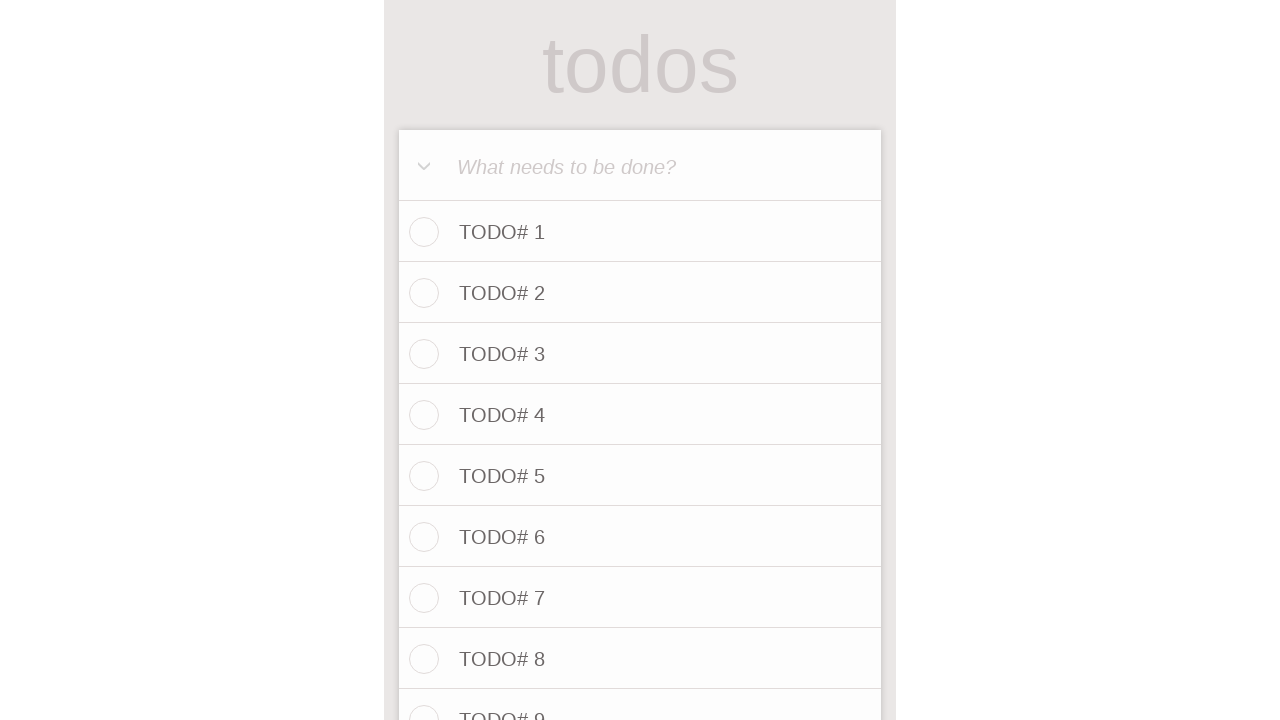

Filled input field with 'TODO# 14' on internal:attr=[placeholder="What needs to be done?"i]
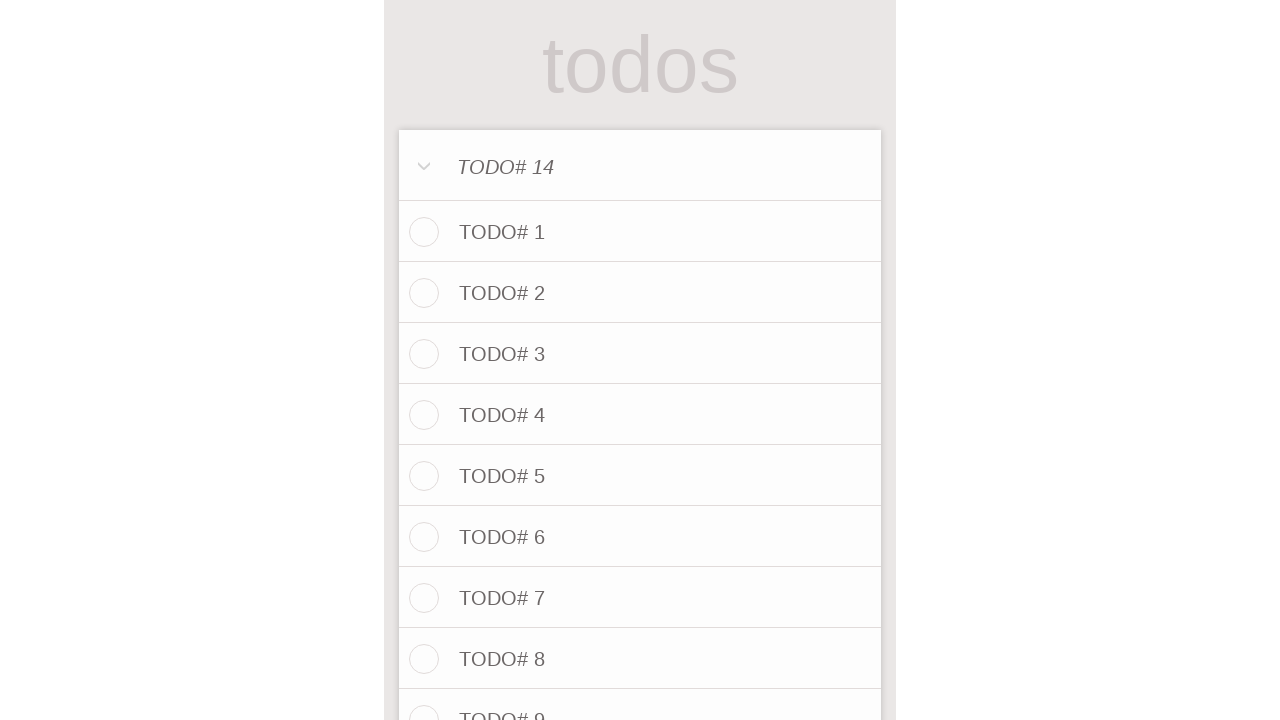

Pressed Enter to save TODO# 14
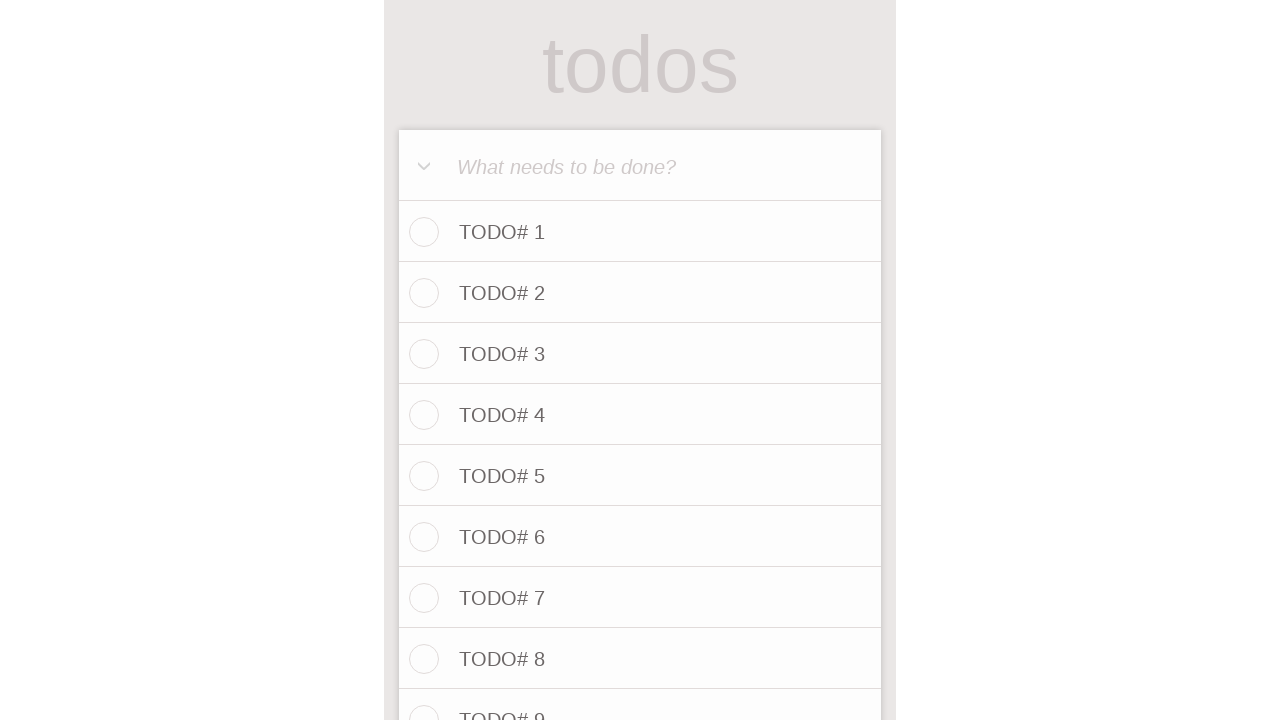

Clicked todo input field for item 15 at (640, 166) on internal:attr=[placeholder="What needs to be done?"i]
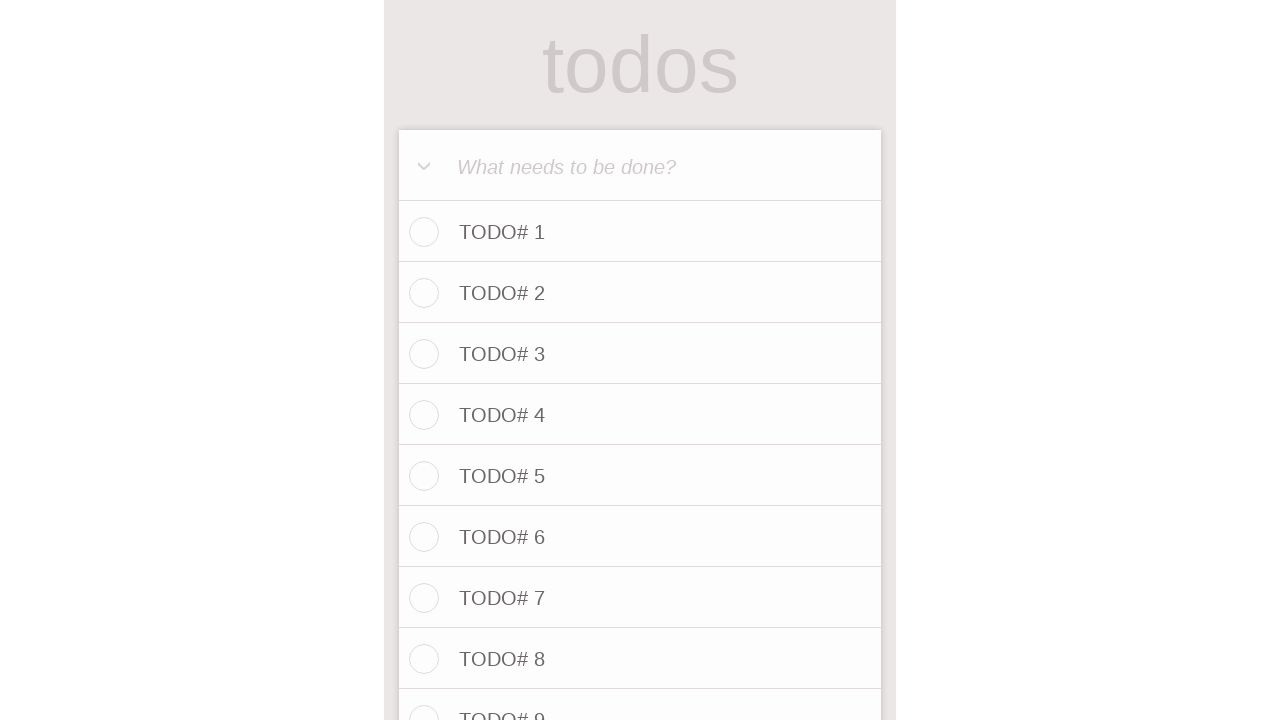

Filled input field with 'TODO# 15' on internal:attr=[placeholder="What needs to be done?"i]
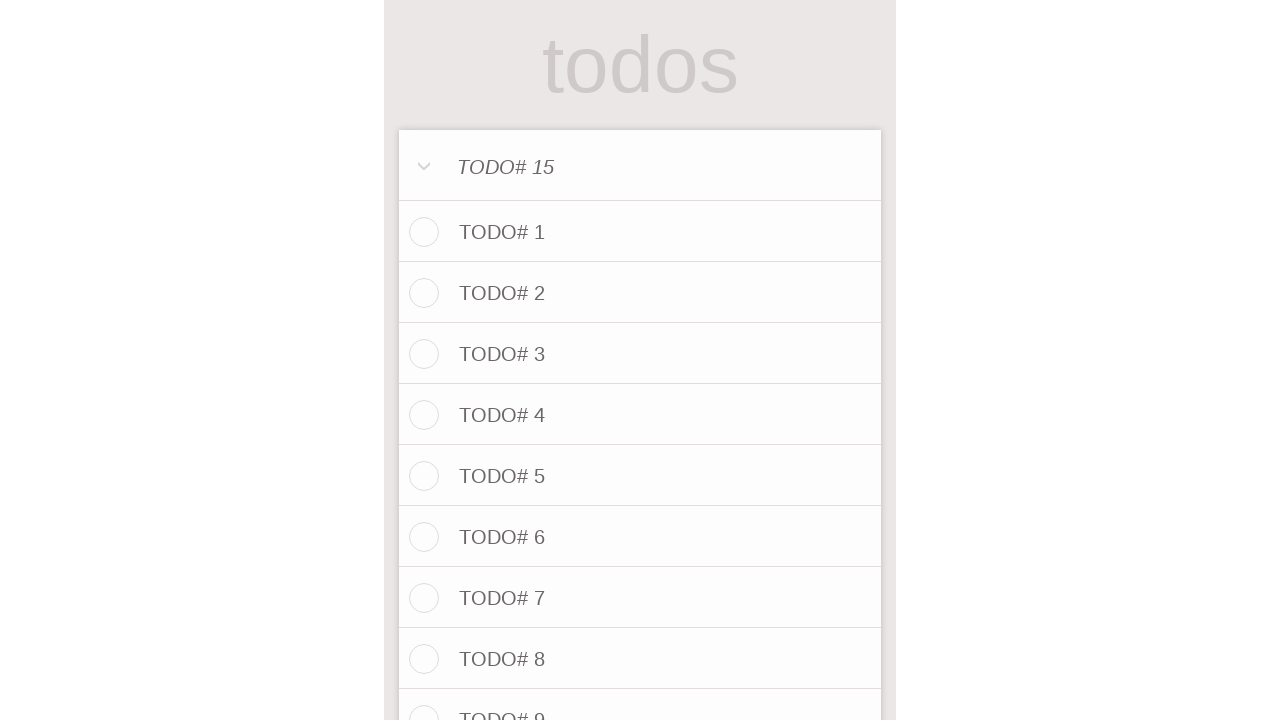

Pressed Enter to save TODO# 15
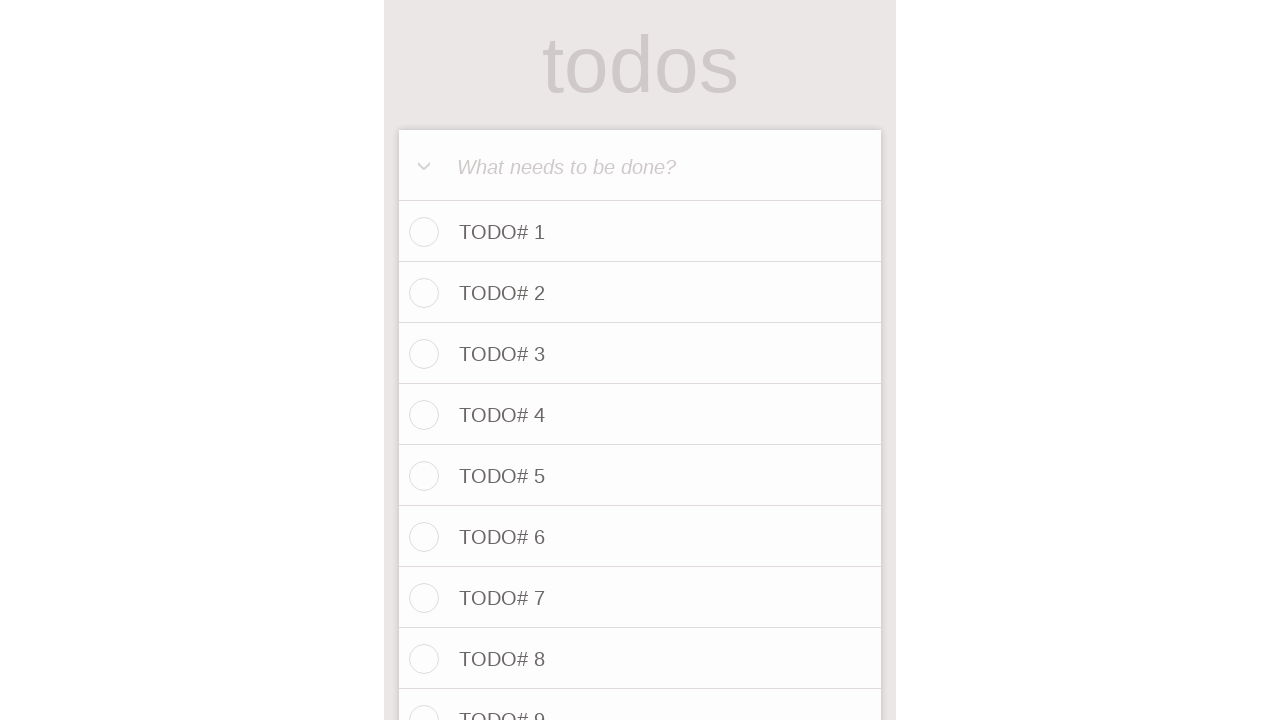

Clicked todo input field for item 16 at (640, 166) on internal:attr=[placeholder="What needs to be done?"i]
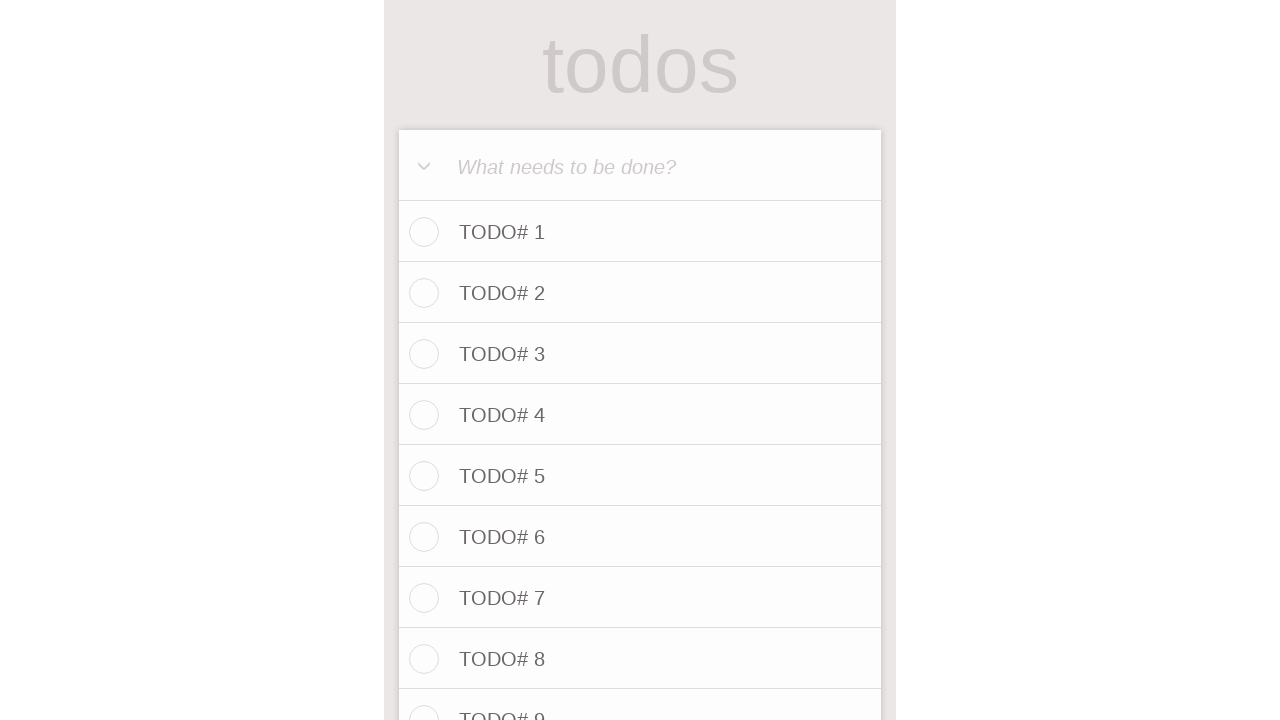

Filled input field with 'TODO# 16' on internal:attr=[placeholder="What needs to be done?"i]
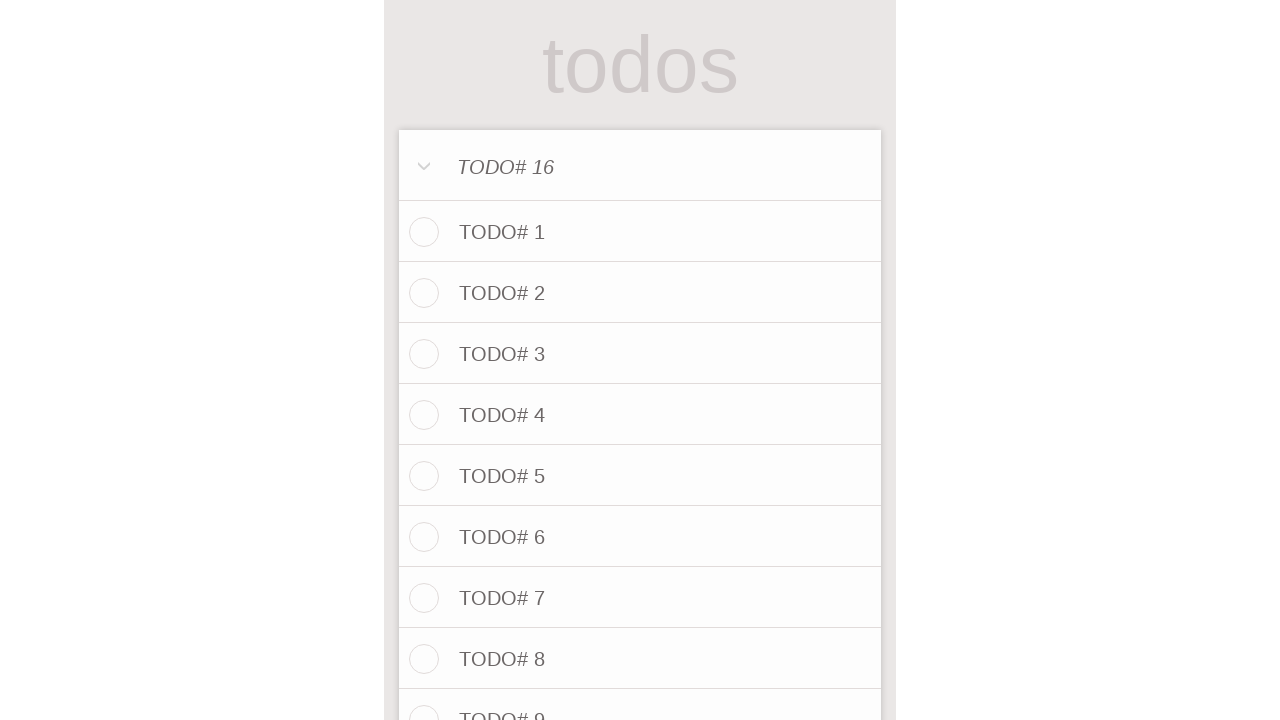

Pressed Enter to save TODO# 16
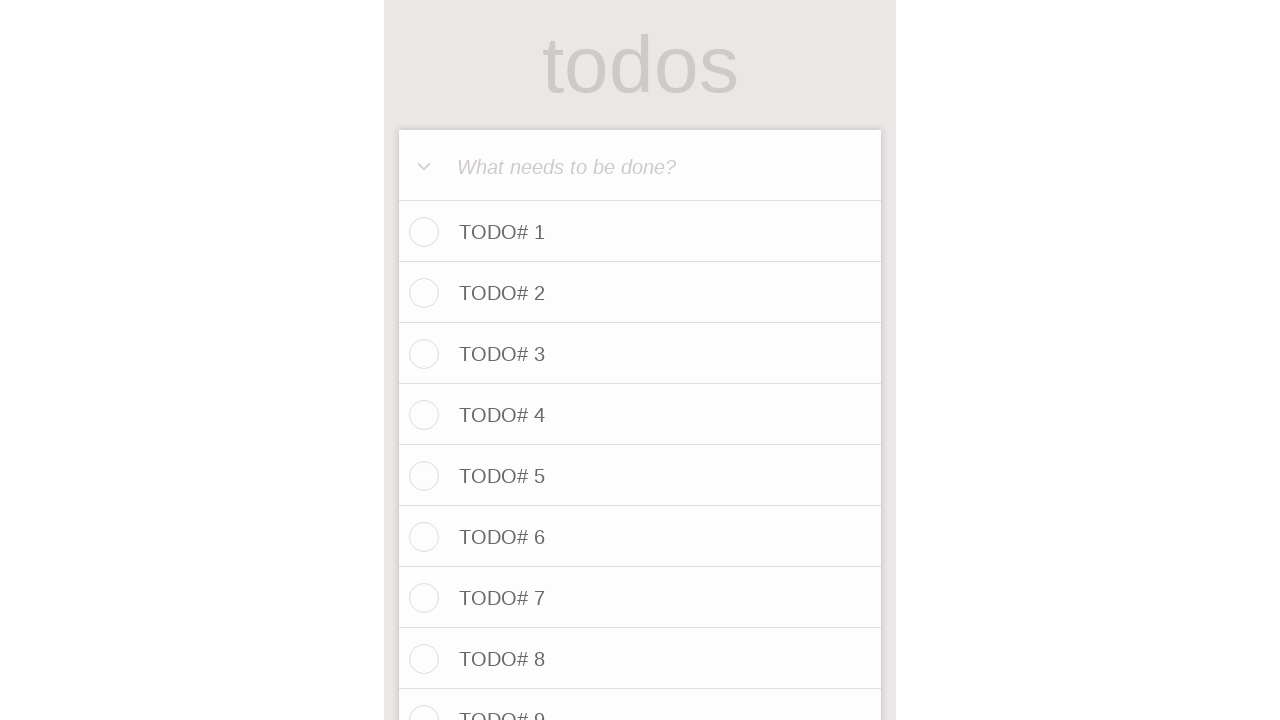

Clicked todo input field for item 17 at (640, 166) on internal:attr=[placeholder="What needs to be done?"i]
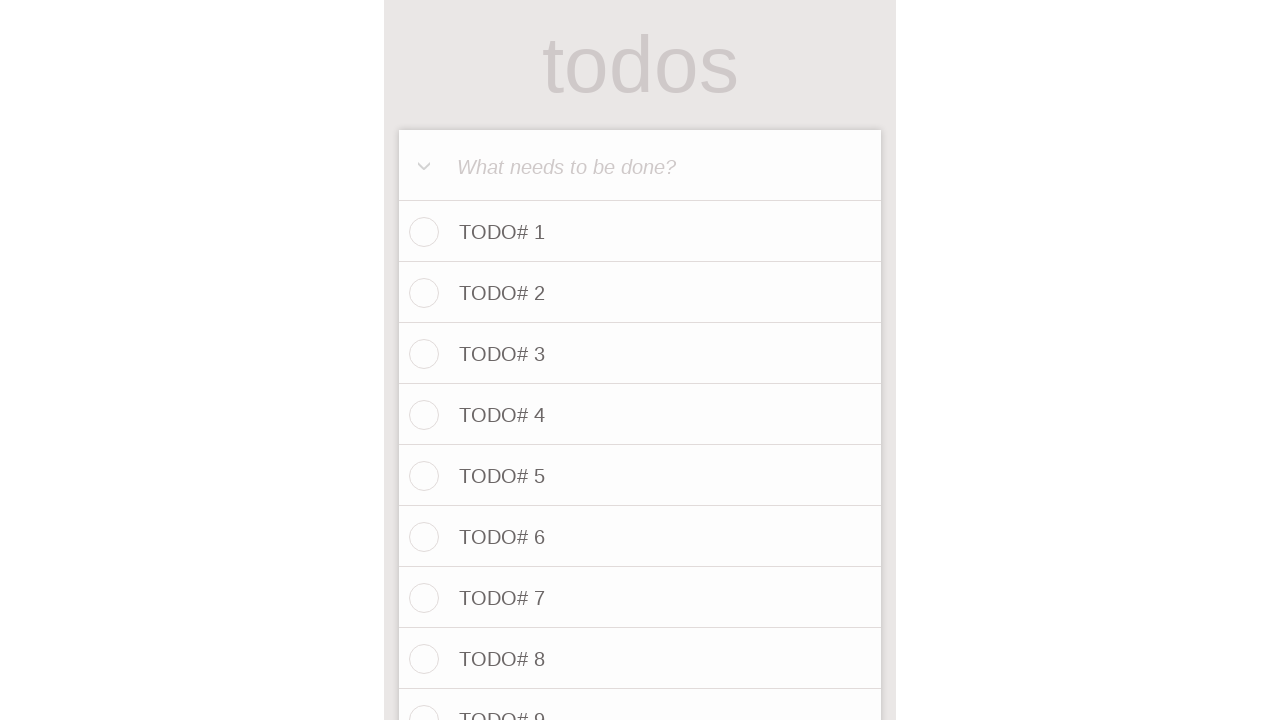

Filled input field with 'TODO# 17' on internal:attr=[placeholder="What needs to be done?"i]
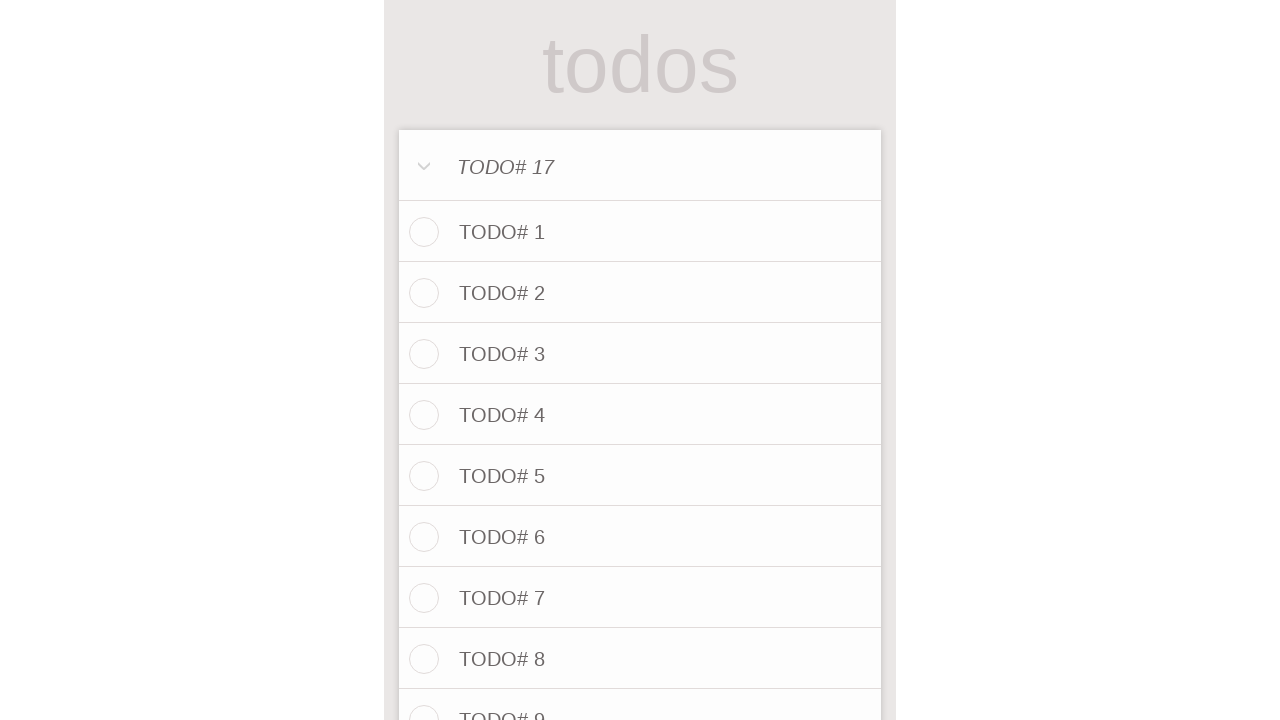

Pressed Enter to save TODO# 17
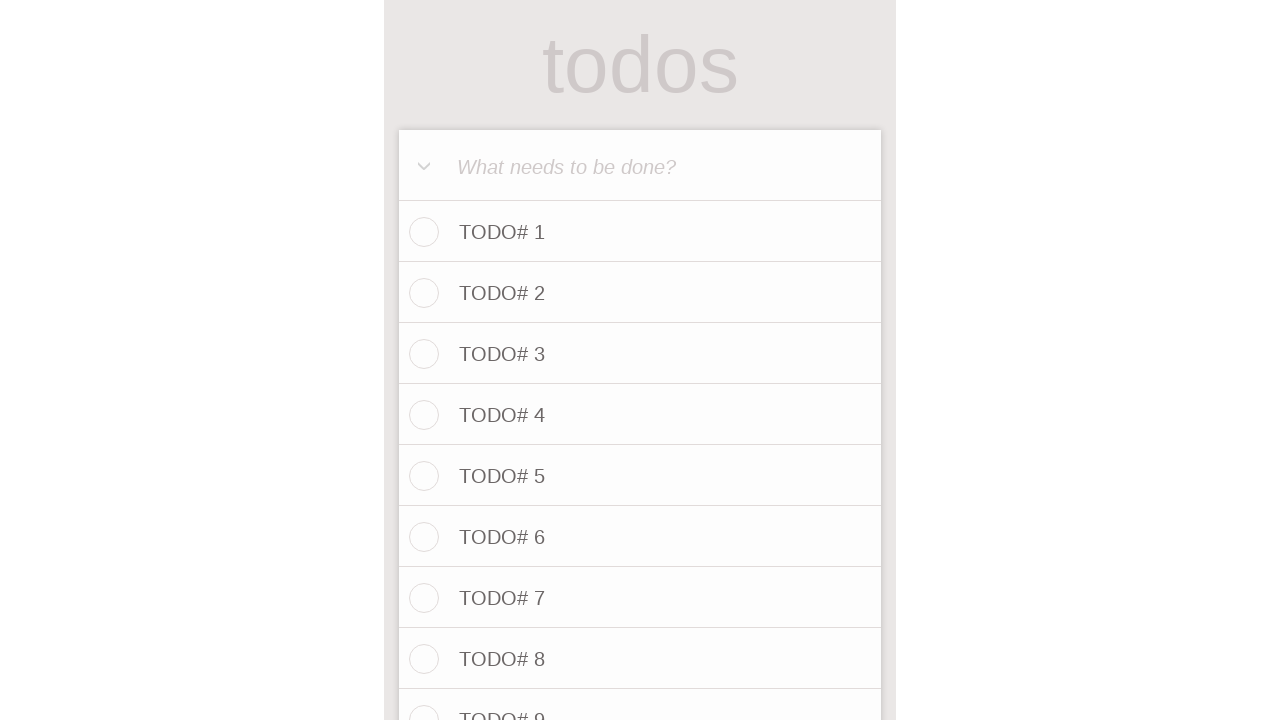

Clicked todo input field for item 18 at (640, 166) on internal:attr=[placeholder="What needs to be done?"i]
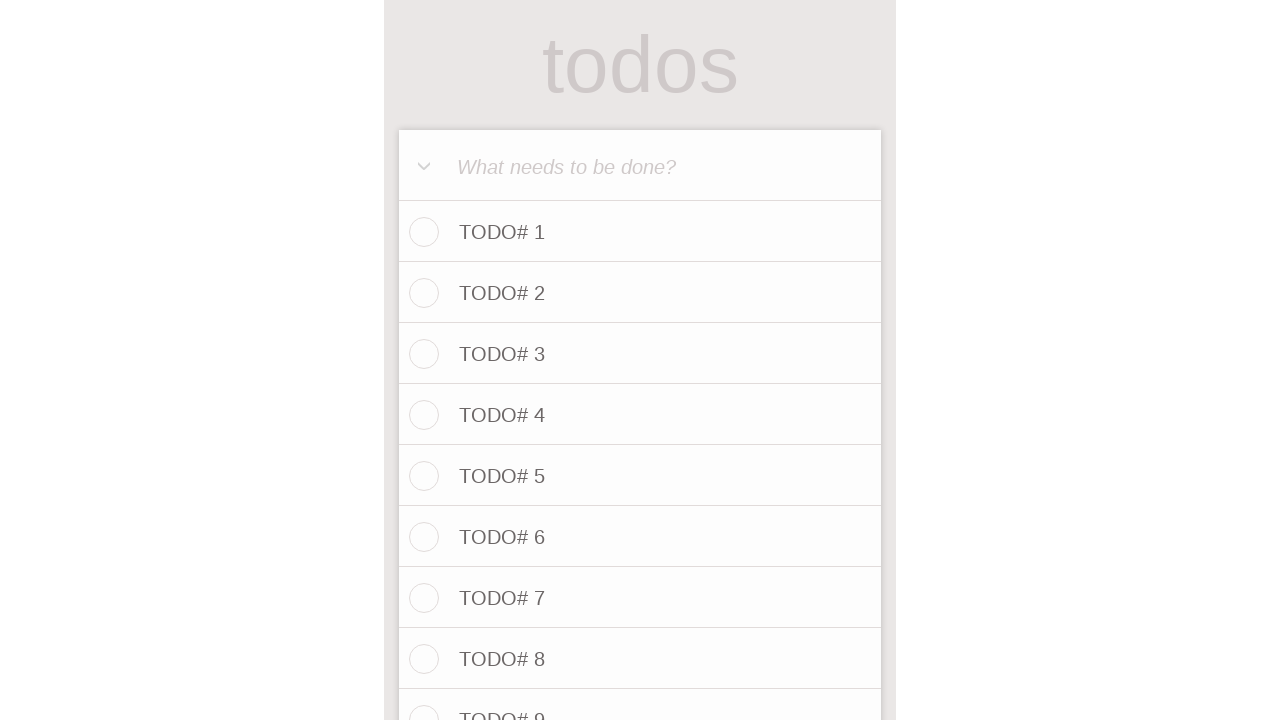

Filled input field with 'TODO# 18' on internal:attr=[placeholder="What needs to be done?"i]
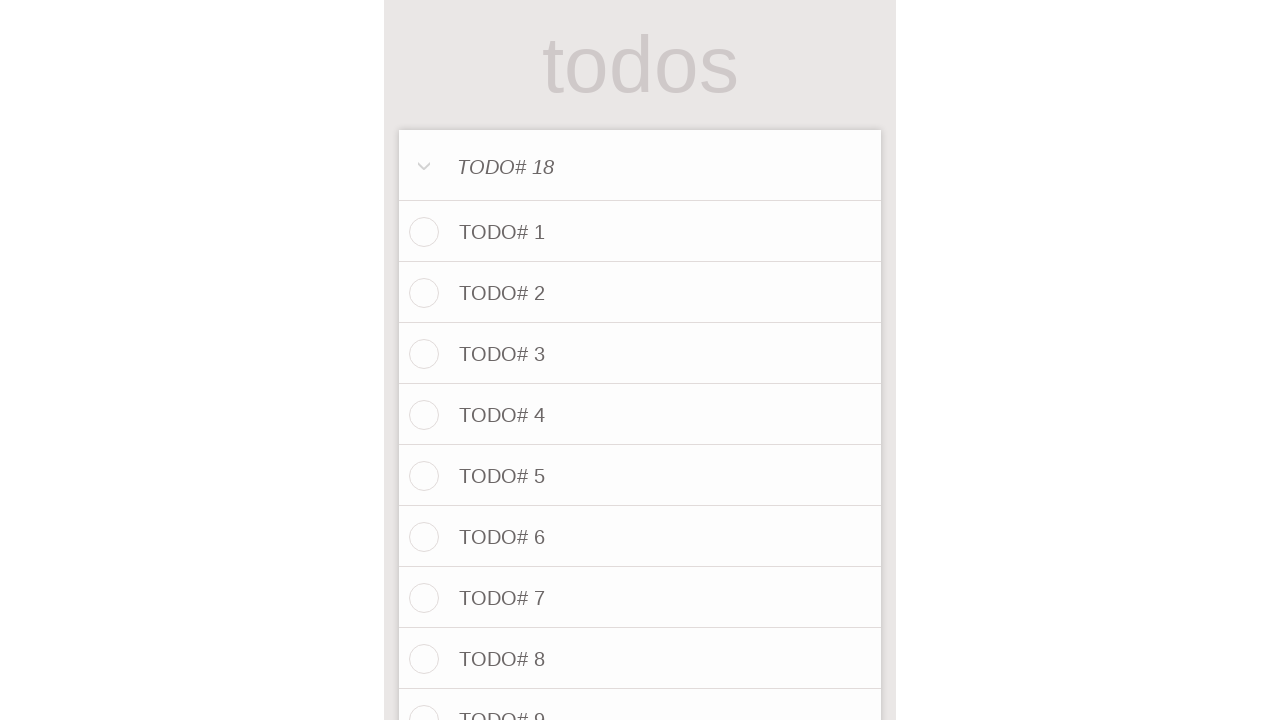

Pressed Enter to save TODO# 18
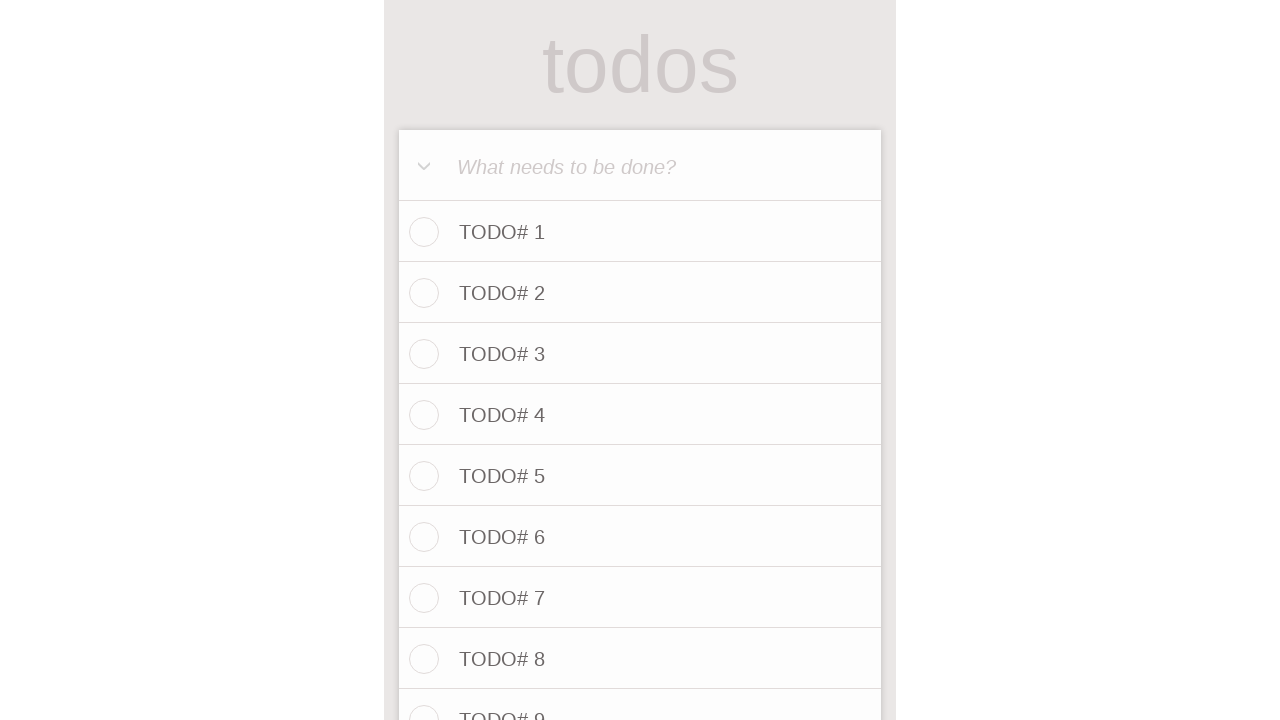

Clicked todo input field for item 19 at (640, 166) on internal:attr=[placeholder="What needs to be done?"i]
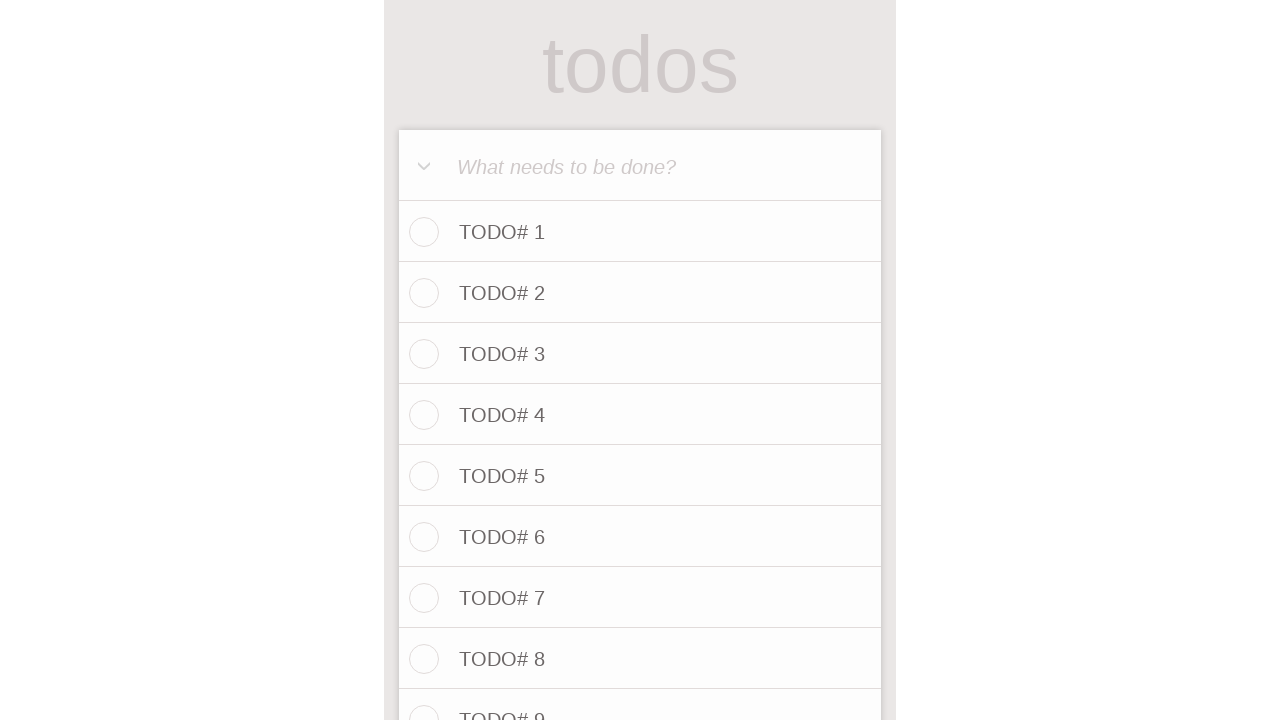

Filled input field with 'TODO# 19' on internal:attr=[placeholder="What needs to be done?"i]
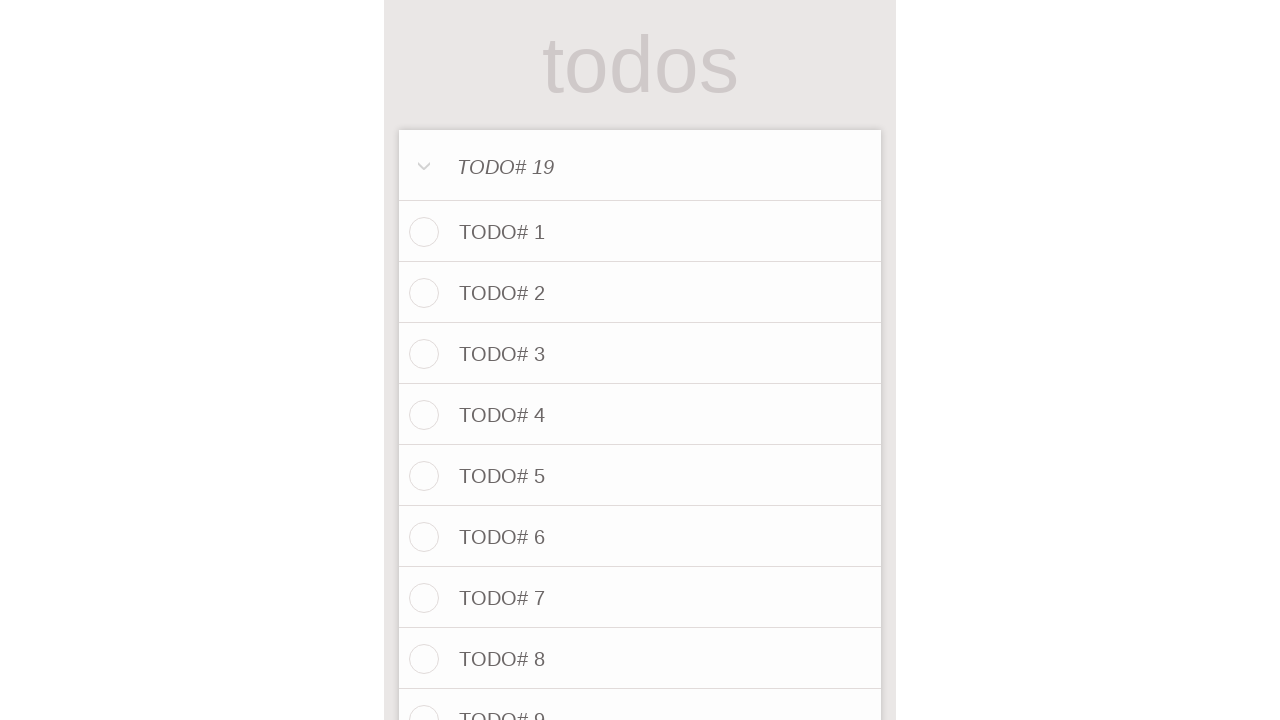

Pressed Enter to save TODO# 19
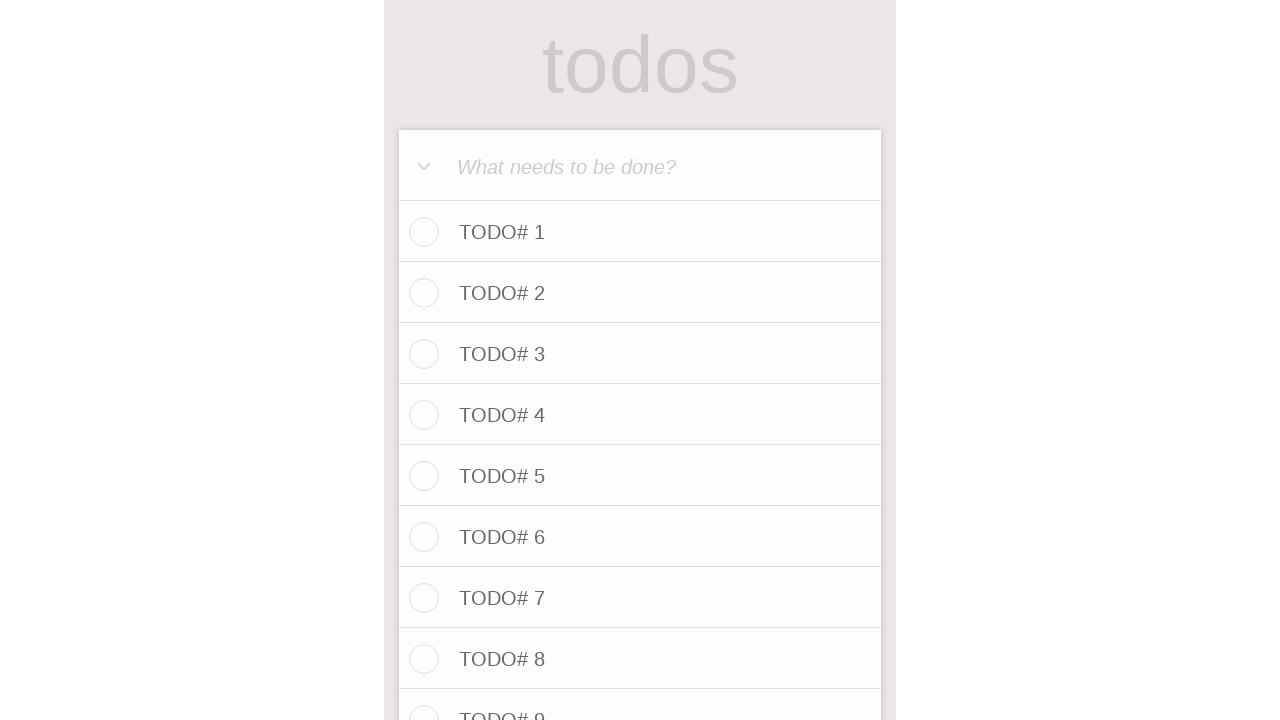

Clicked todo input field for item 20 at (640, 166) on internal:attr=[placeholder="What needs to be done?"i]
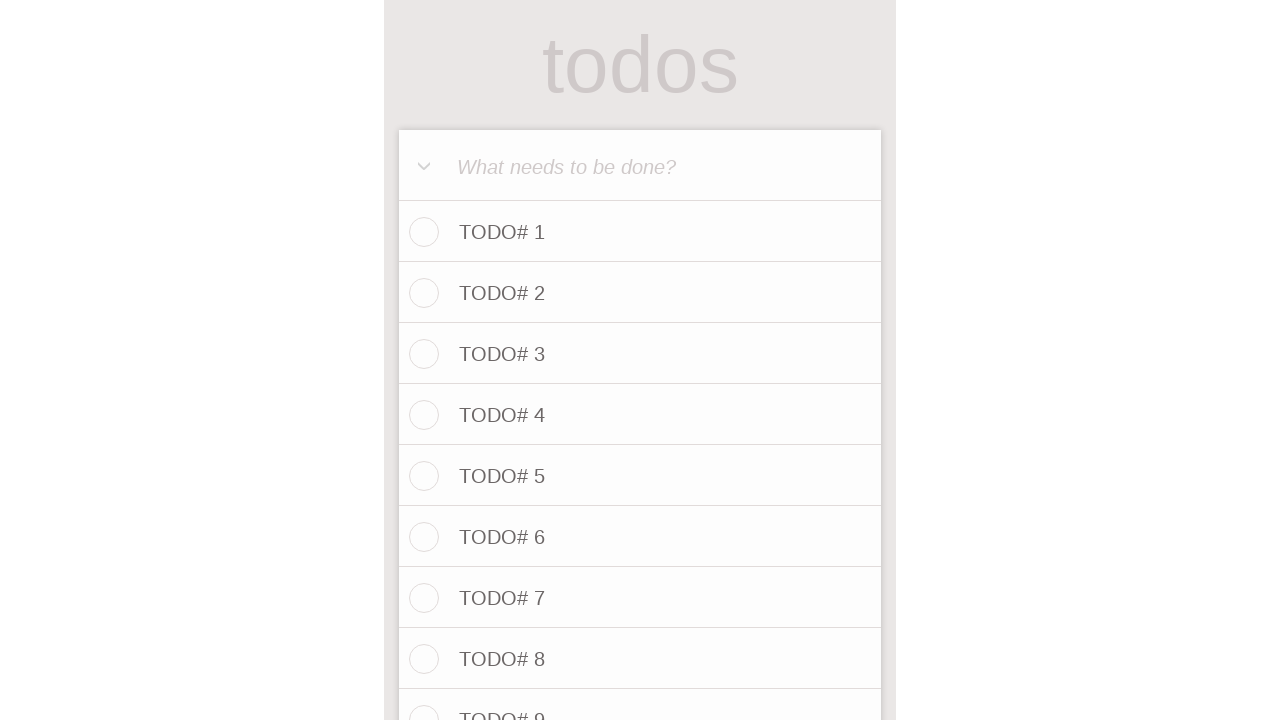

Filled input field with 'TODO# 20' on internal:attr=[placeholder="What needs to be done?"i]
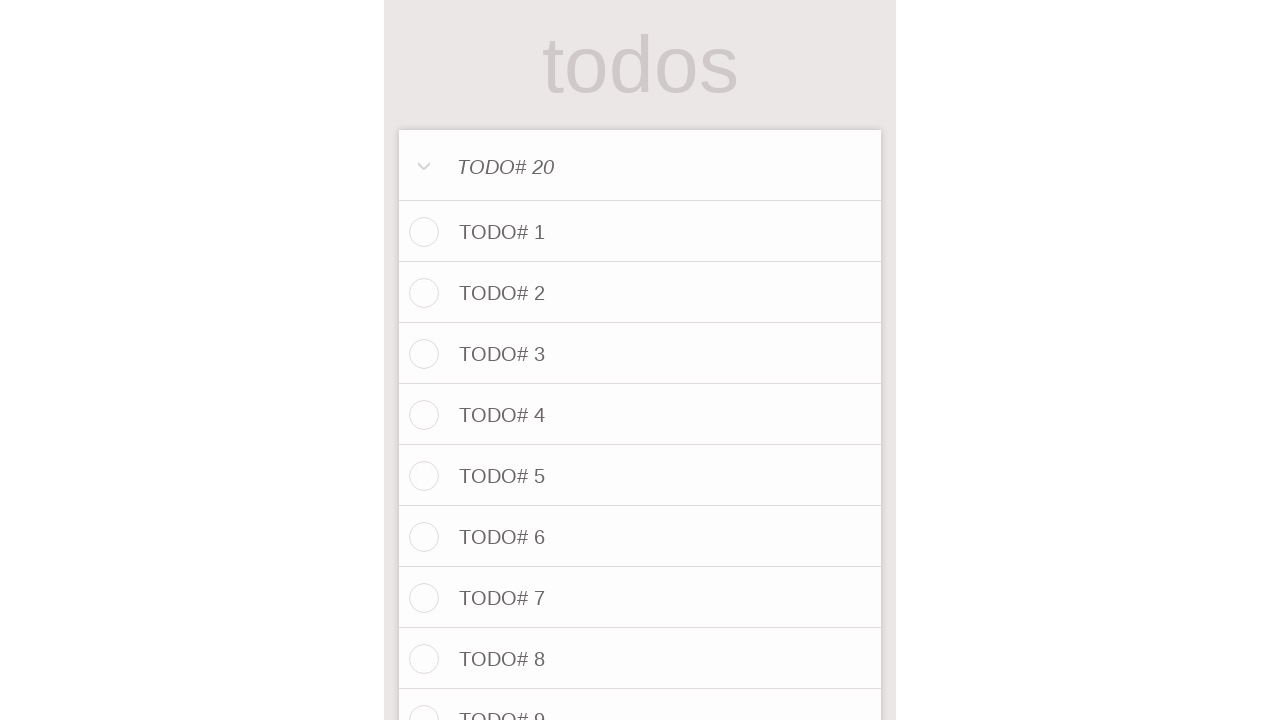

Pressed Enter to save TODO# 20
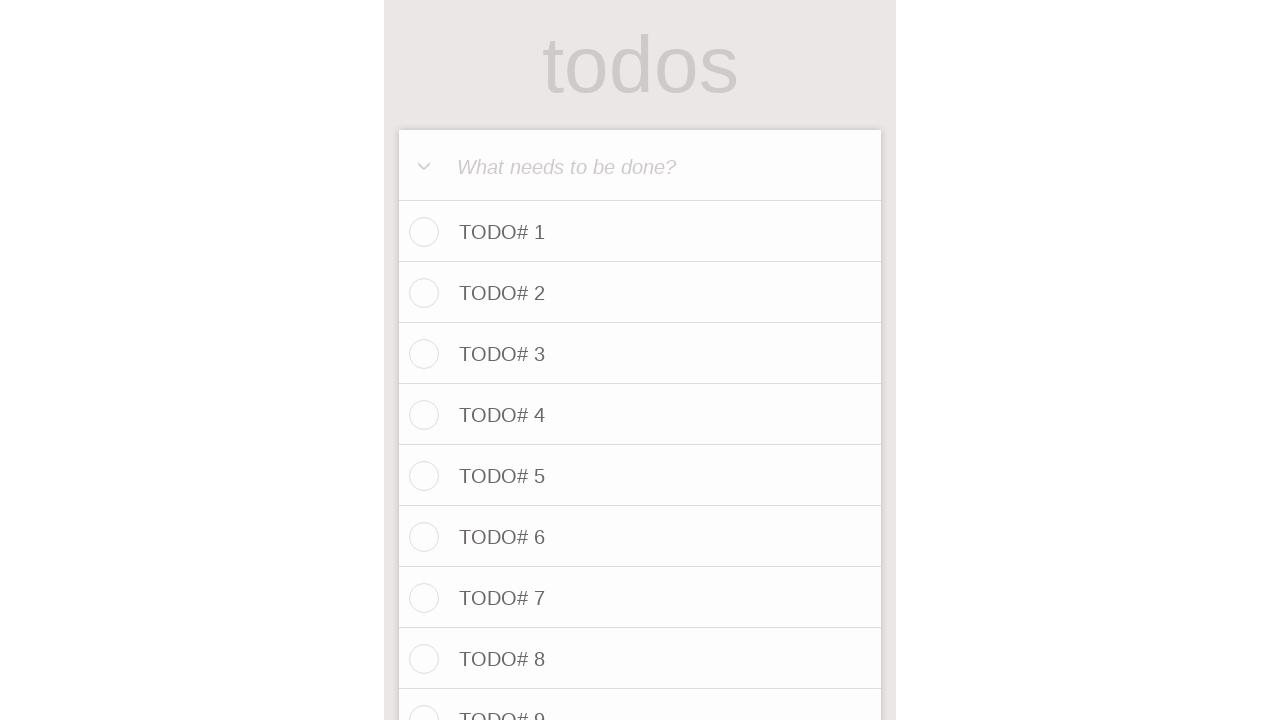

Clicked todo input field for item 21 at (640, 166) on internal:attr=[placeholder="What needs to be done?"i]
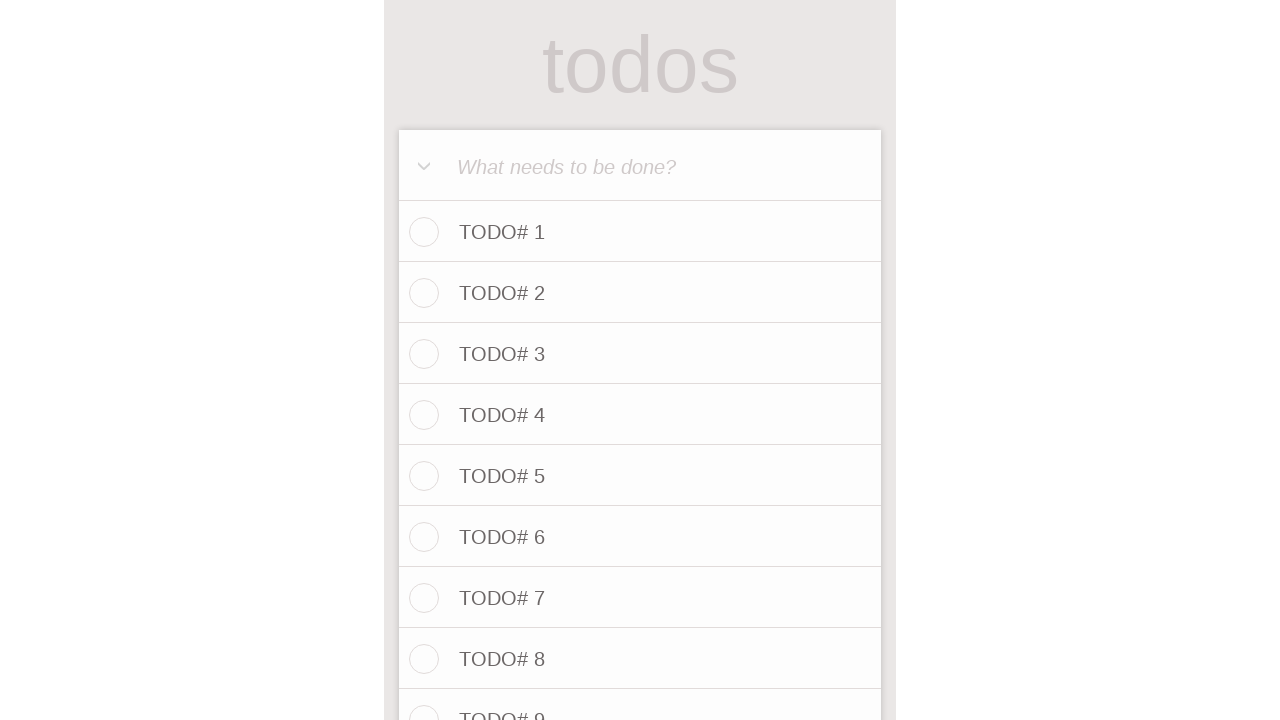

Filled input field with 'TODO# 21' on internal:attr=[placeholder="What needs to be done?"i]
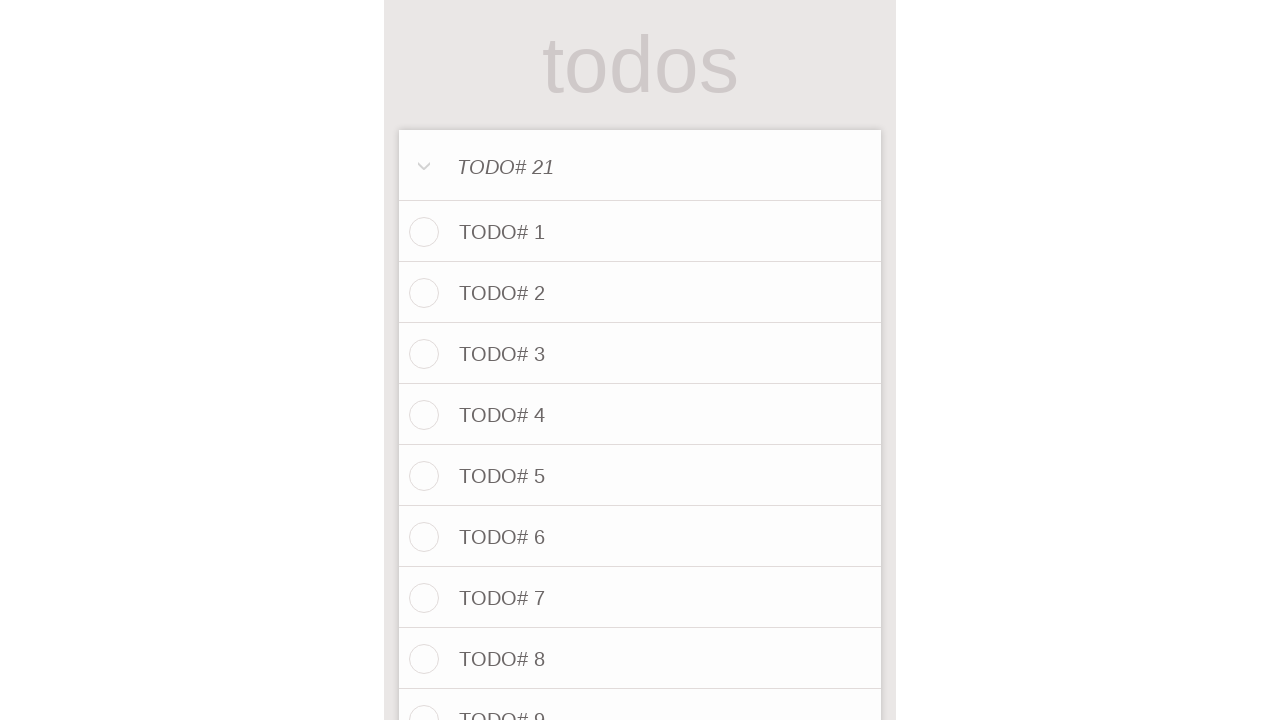

Pressed Enter to save TODO# 21
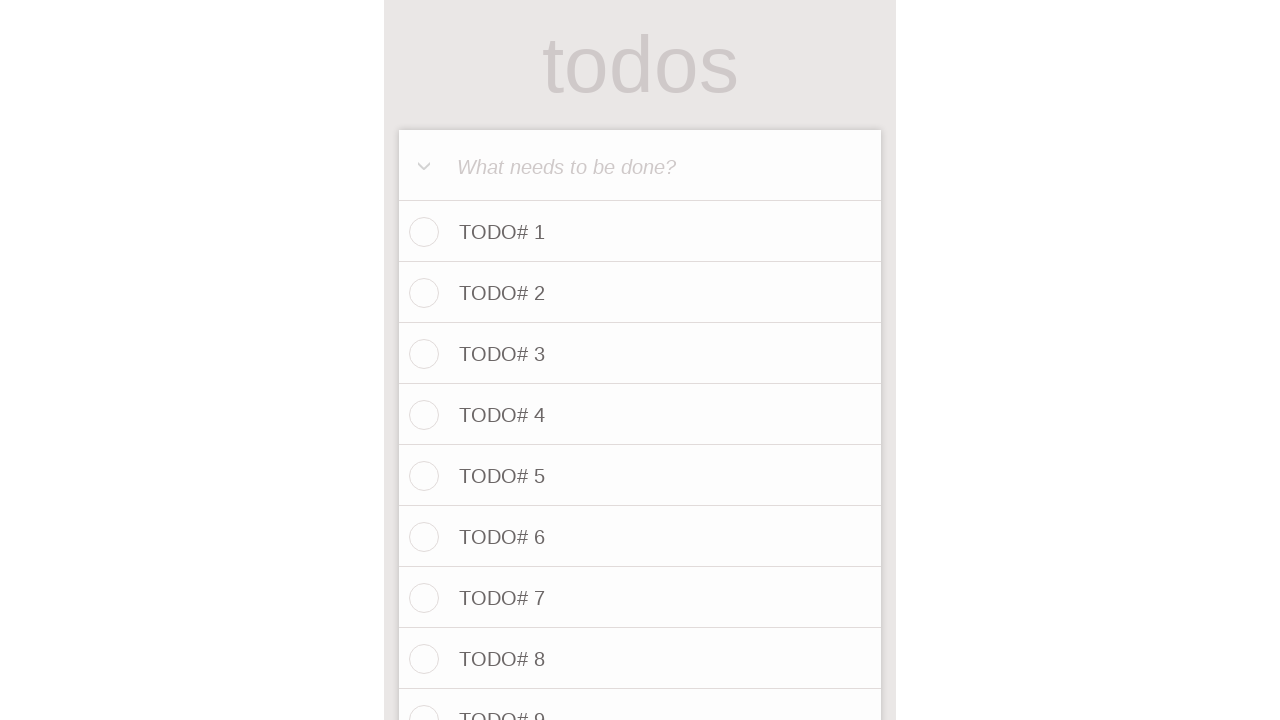

Clicked todo input field for item 22 at (640, 166) on internal:attr=[placeholder="What needs to be done?"i]
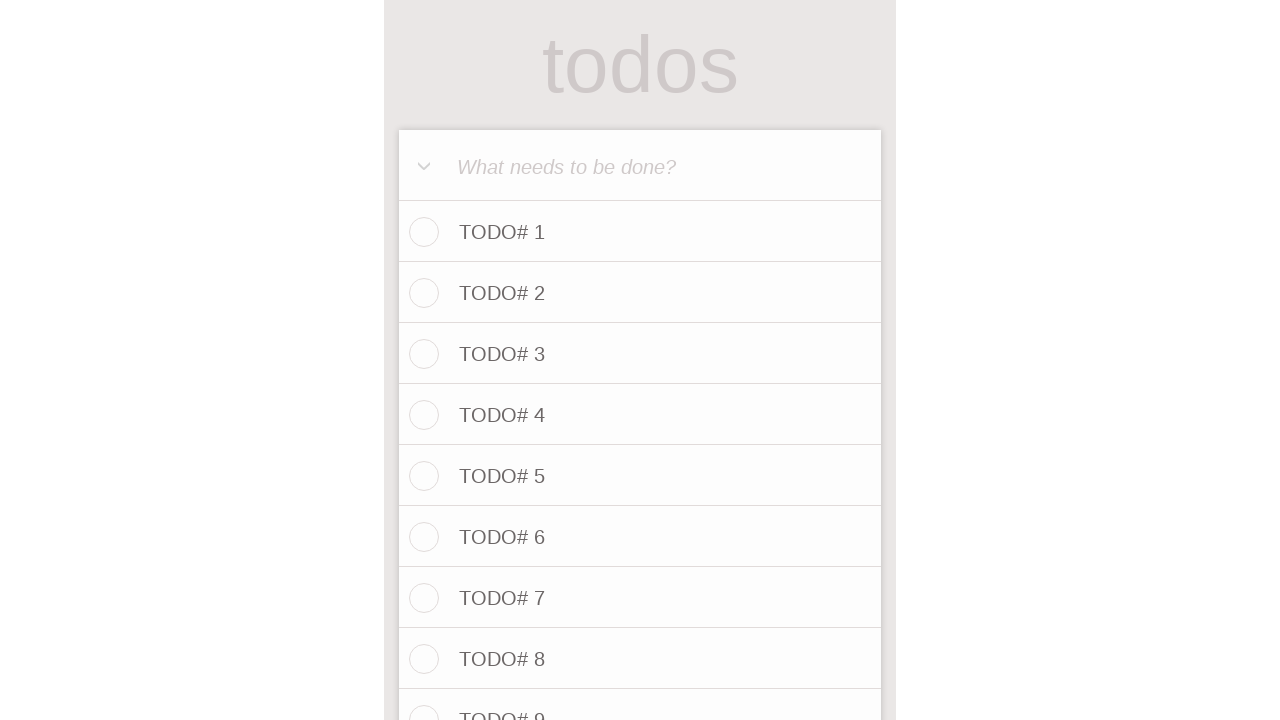

Filled input field with 'TODO# 22' on internal:attr=[placeholder="What needs to be done?"i]
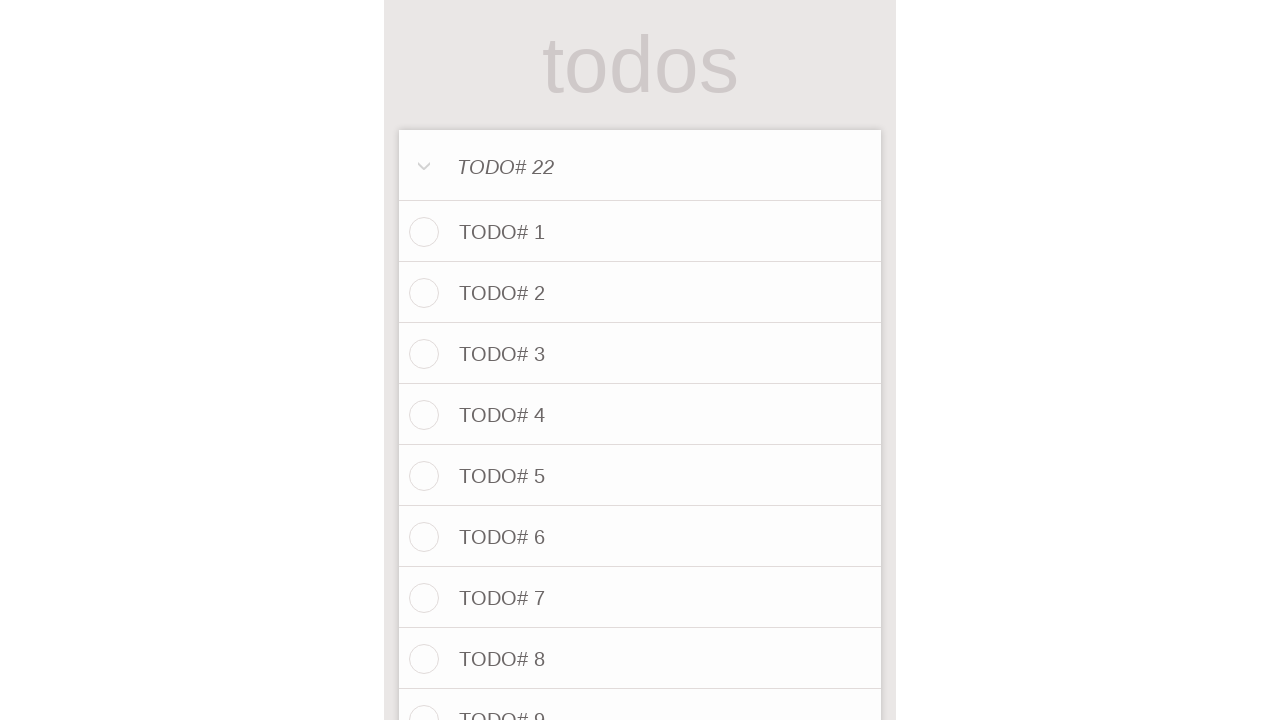

Pressed Enter to save TODO# 22
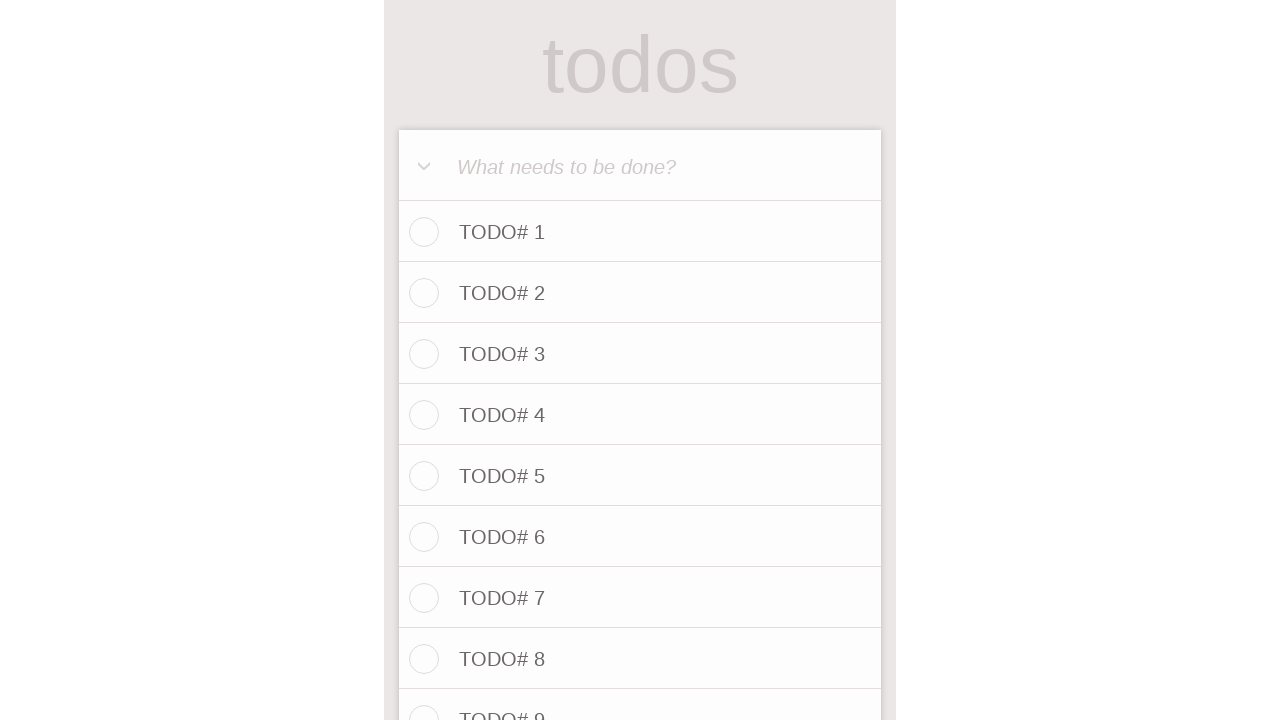

Clicked todo input field for item 23 at (640, 166) on internal:attr=[placeholder="What needs to be done?"i]
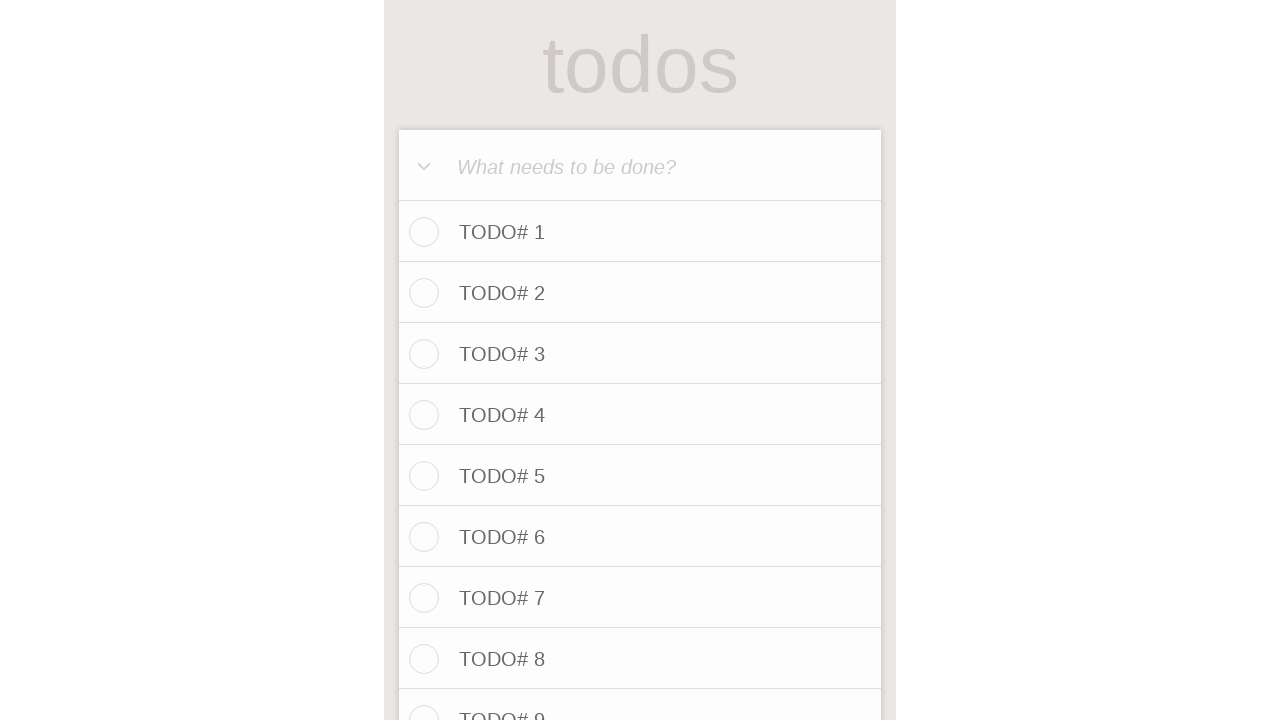

Filled input field with 'TODO# 23' on internal:attr=[placeholder="What needs to be done?"i]
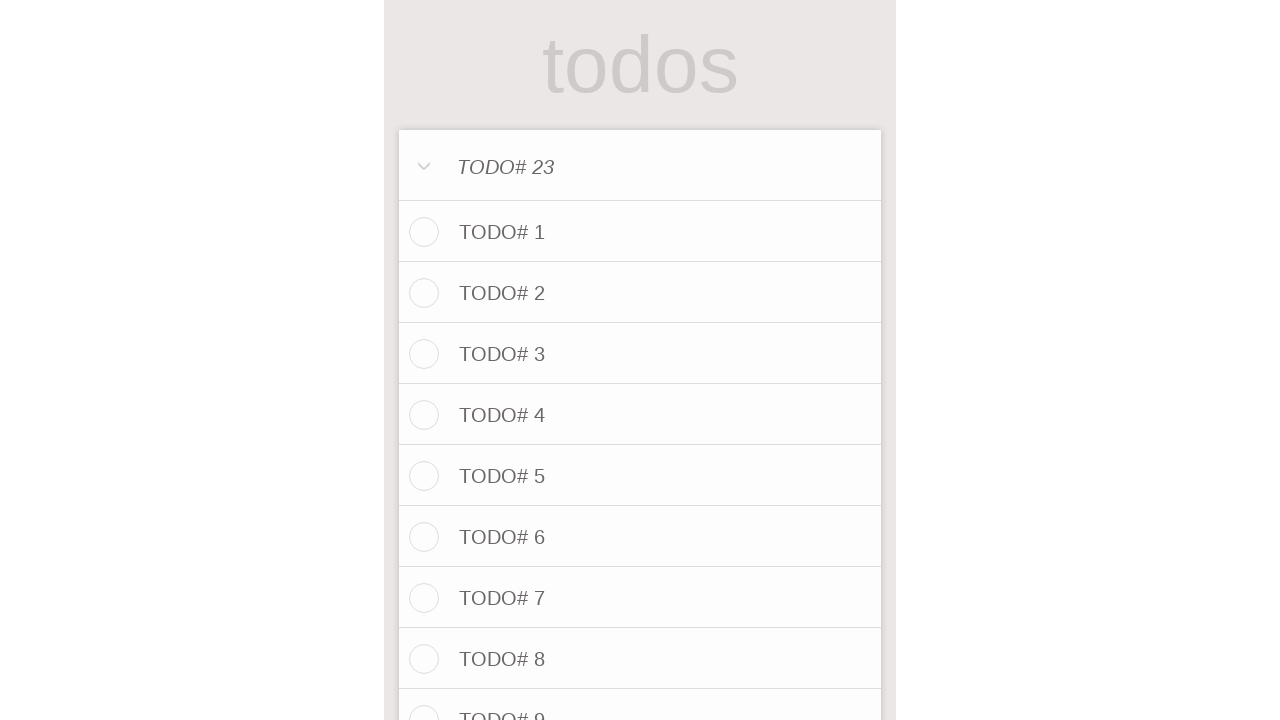

Pressed Enter to save TODO# 23
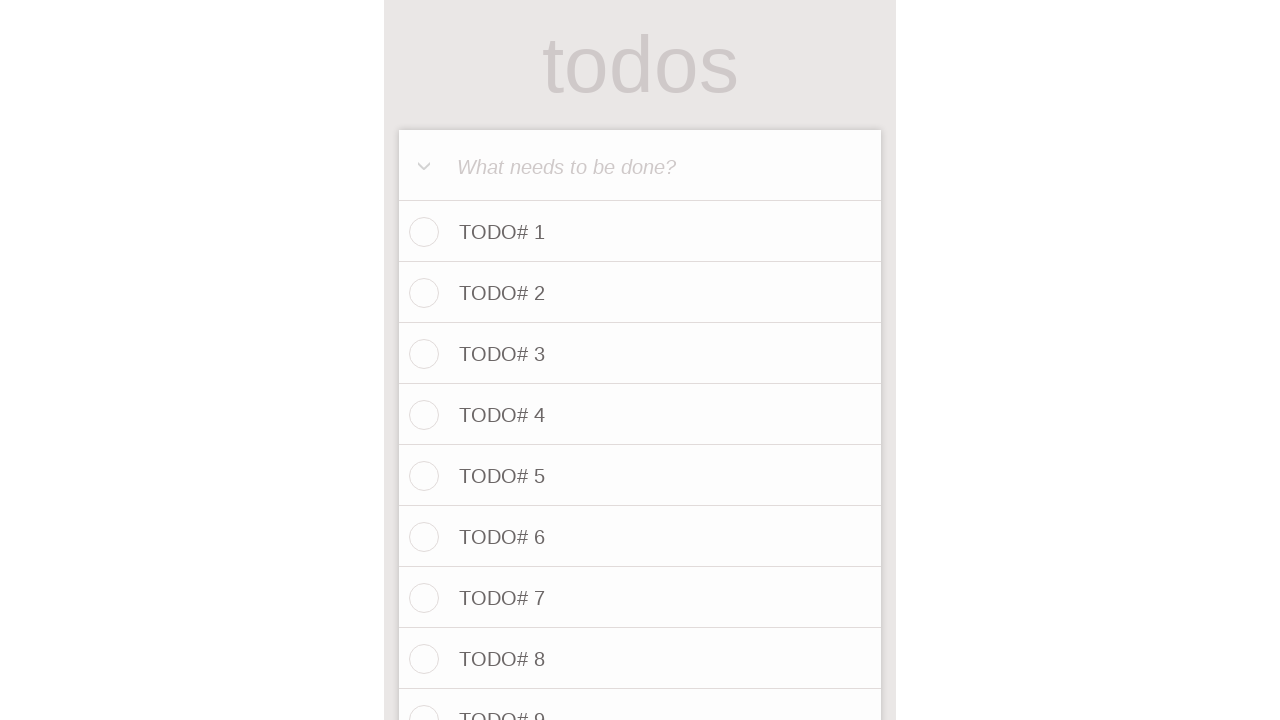

Clicked todo input field for item 24 at (640, 166) on internal:attr=[placeholder="What needs to be done?"i]
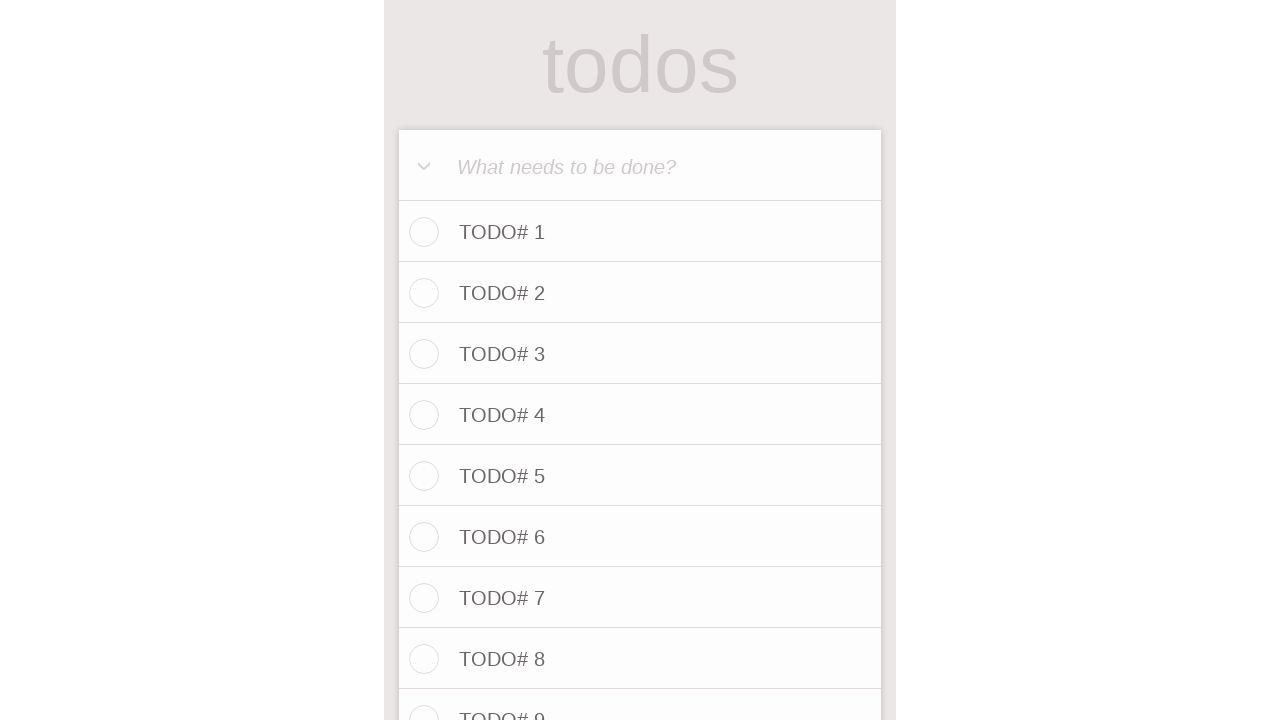

Filled input field with 'TODO# 24' on internal:attr=[placeholder="What needs to be done?"i]
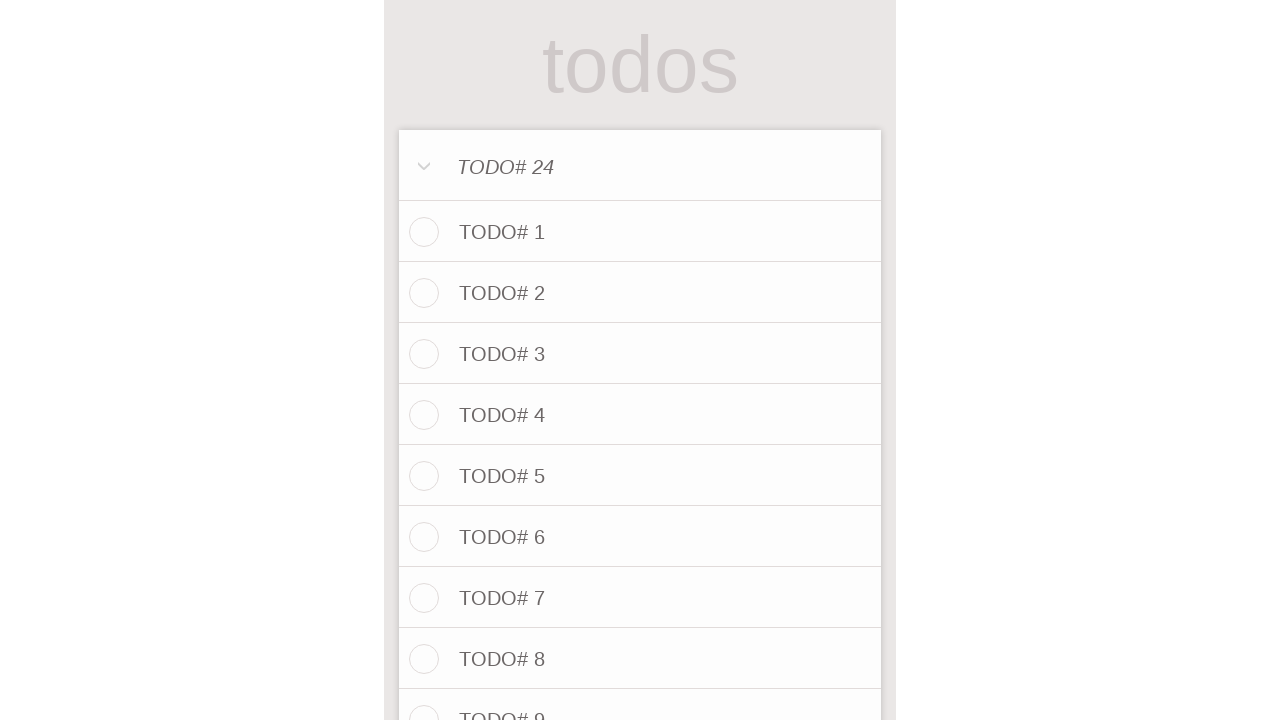

Pressed Enter to save TODO# 24
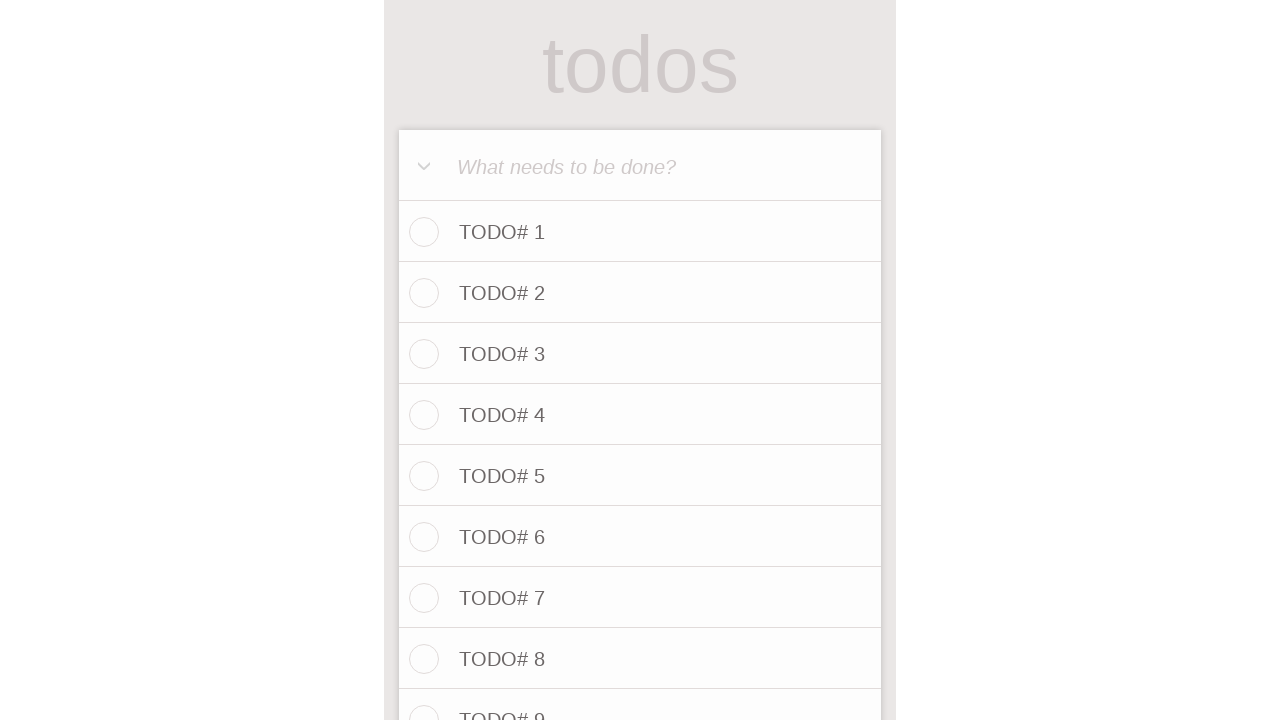

Clicked todo input field for item 25 at (640, 166) on internal:attr=[placeholder="What needs to be done?"i]
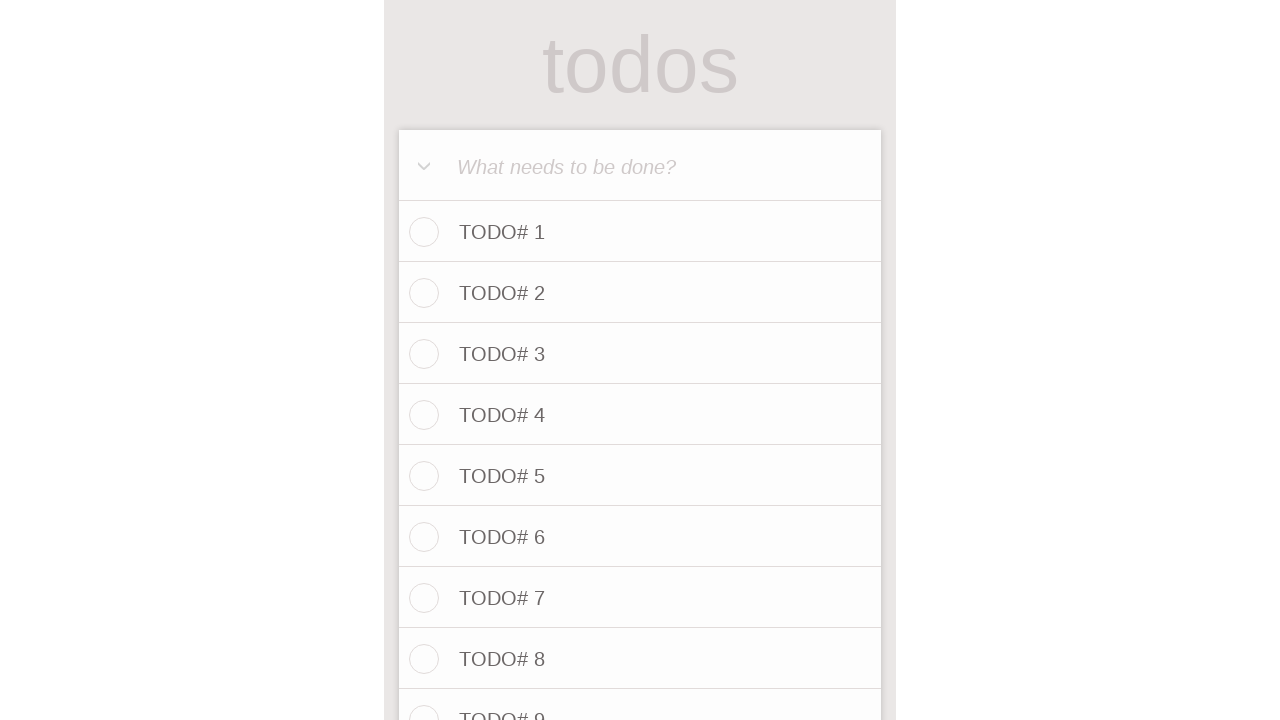

Filled input field with 'TODO# 25' on internal:attr=[placeholder="What needs to be done?"i]
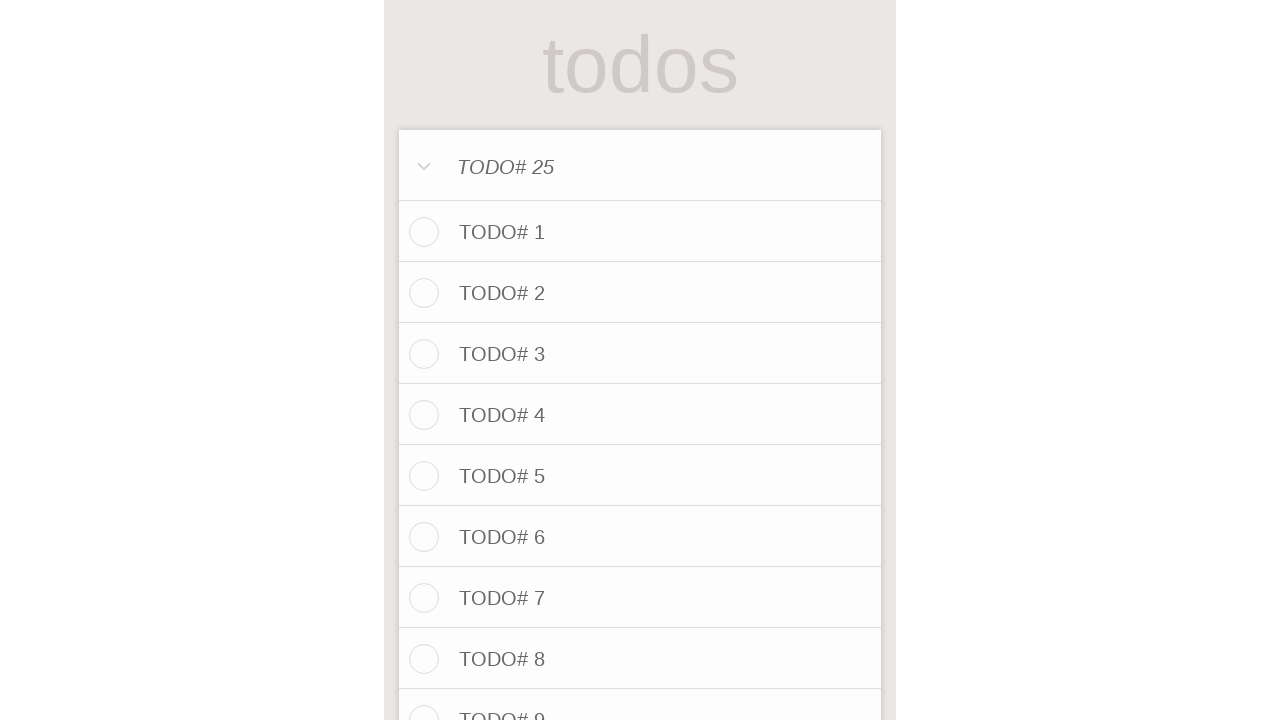

Pressed Enter to save TODO# 25
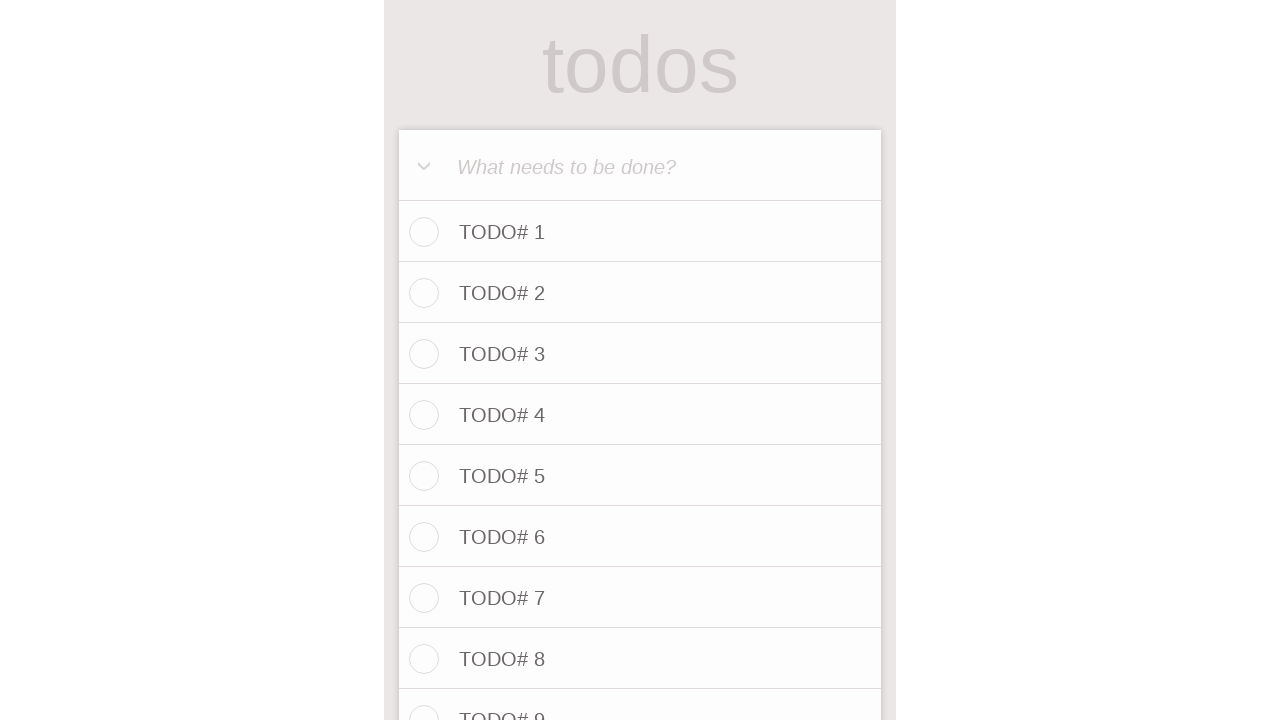

Clicked todo input field for item 26 at (640, 166) on internal:attr=[placeholder="What needs to be done?"i]
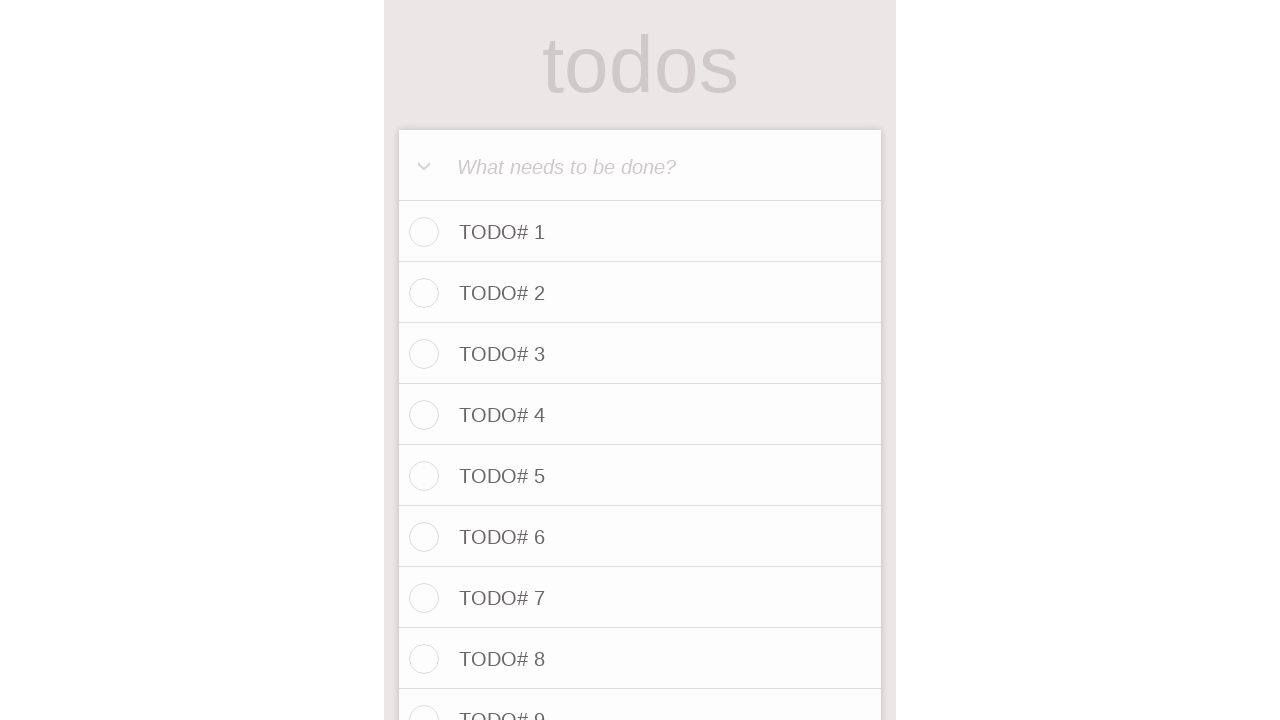

Filled input field with 'TODO# 26' on internal:attr=[placeholder="What needs to be done?"i]
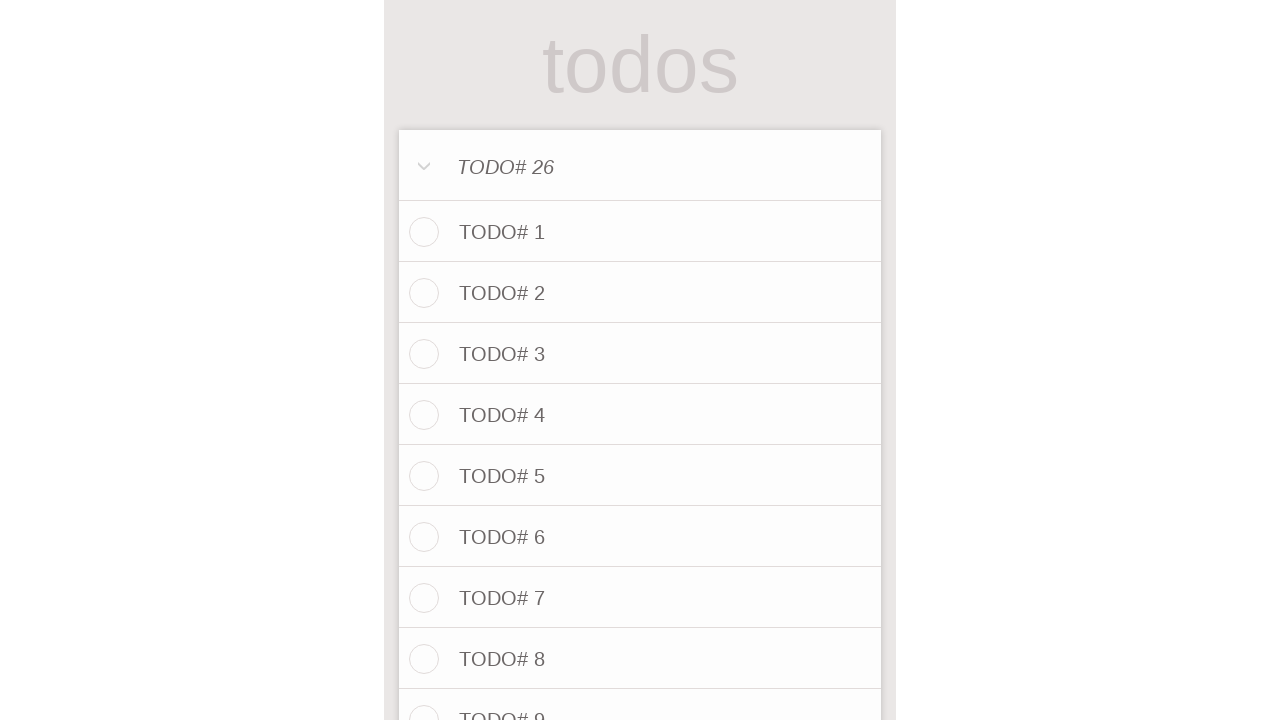

Pressed Enter to save TODO# 26
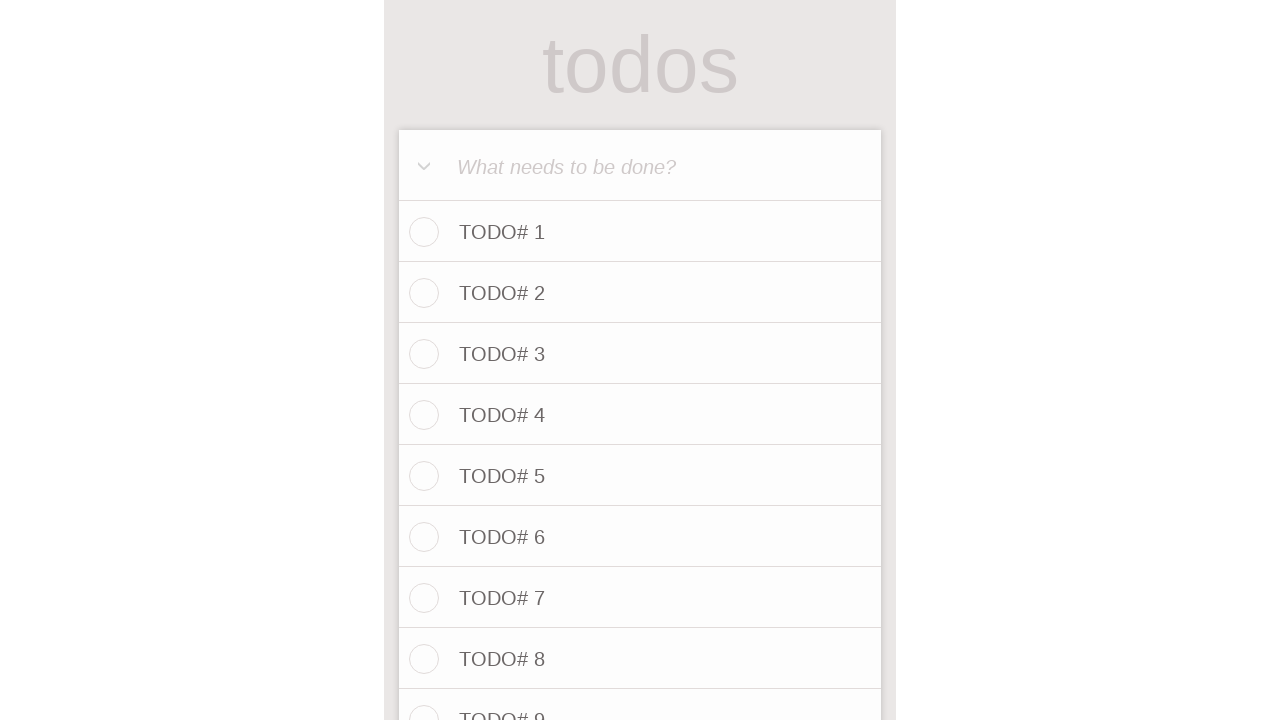

Clicked todo input field for item 27 at (640, 166) on internal:attr=[placeholder="What needs to be done?"i]
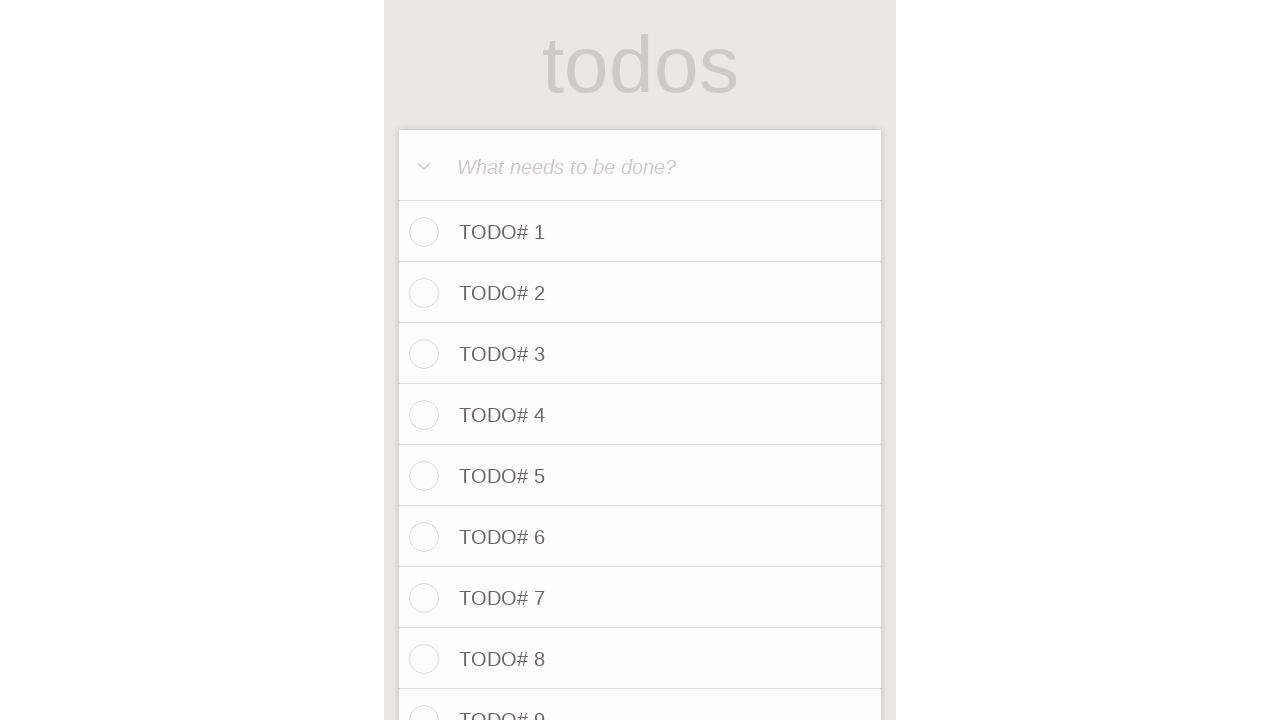

Filled input field with 'TODO# 27' on internal:attr=[placeholder="What needs to be done?"i]
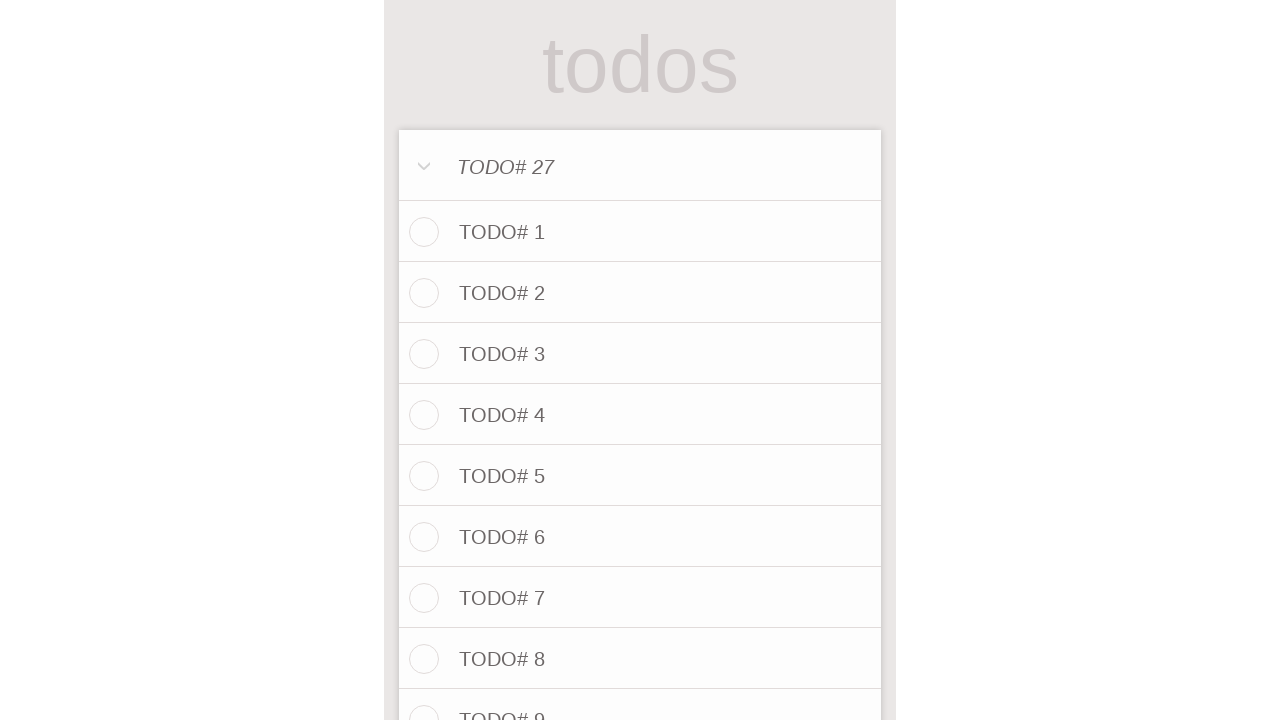

Pressed Enter to save TODO# 27
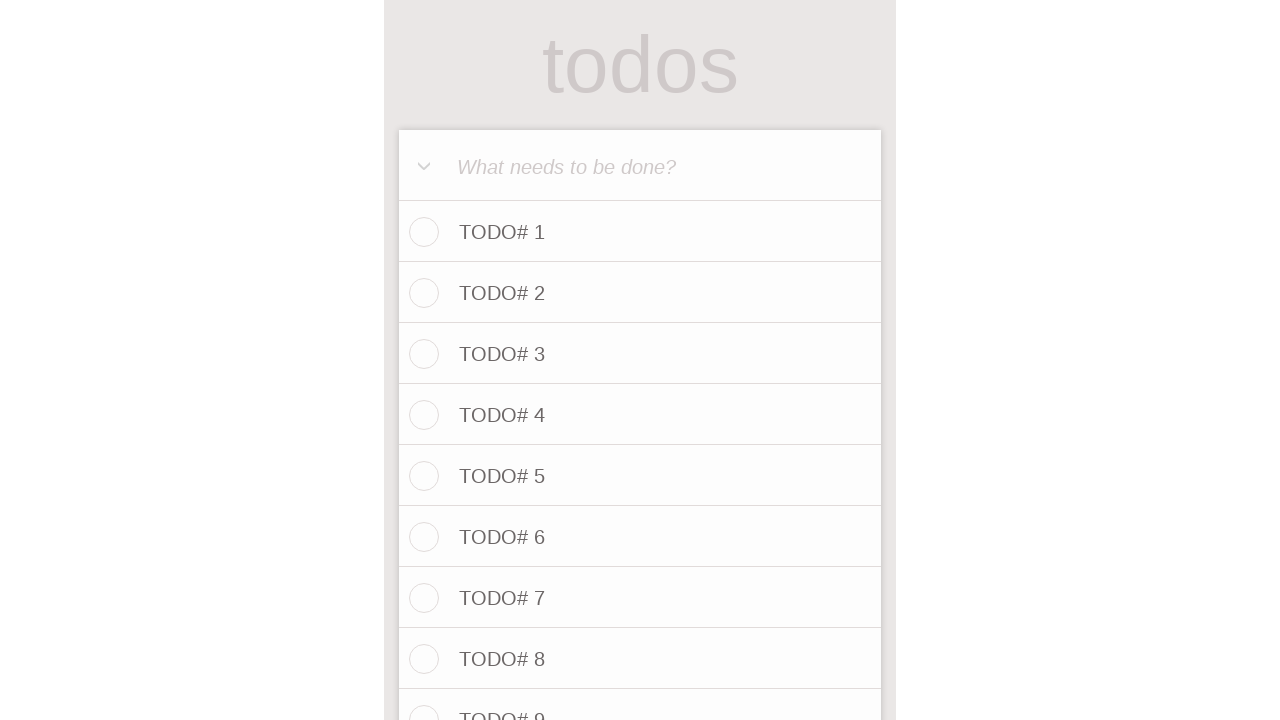

Clicked todo input field for item 28 at (640, 166) on internal:attr=[placeholder="What needs to be done?"i]
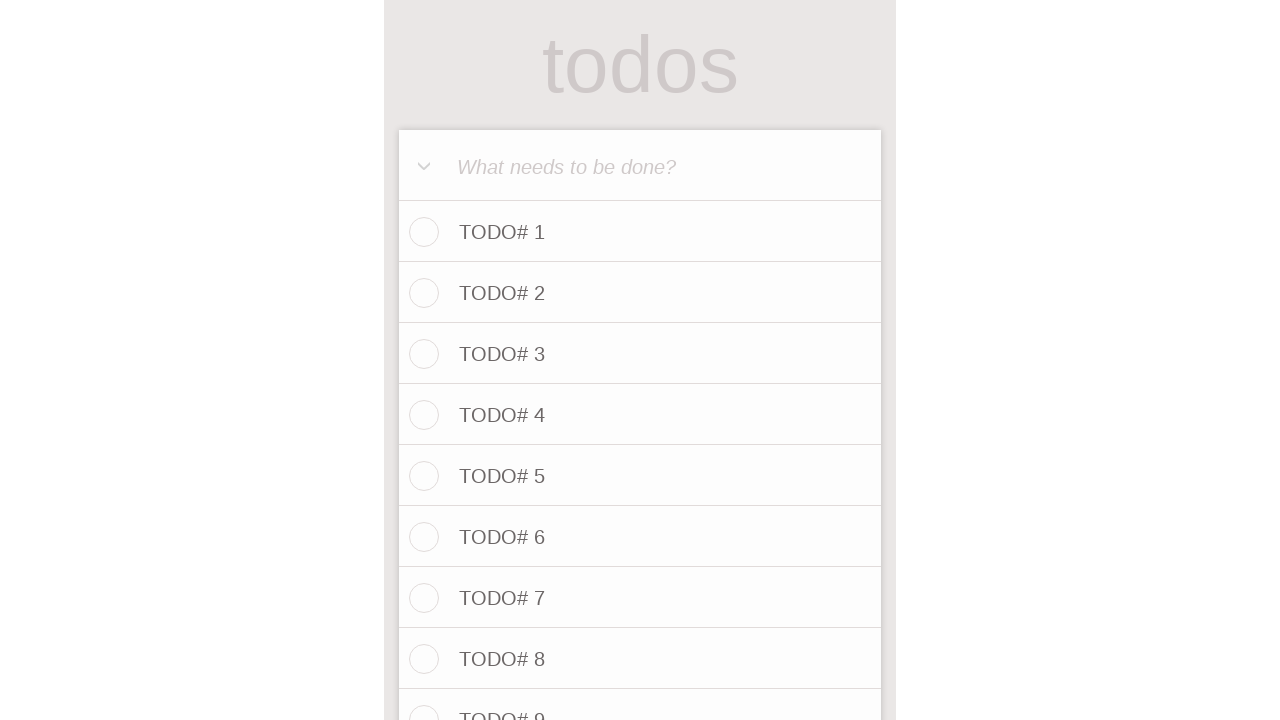

Filled input field with 'TODO# 28' on internal:attr=[placeholder="What needs to be done?"i]
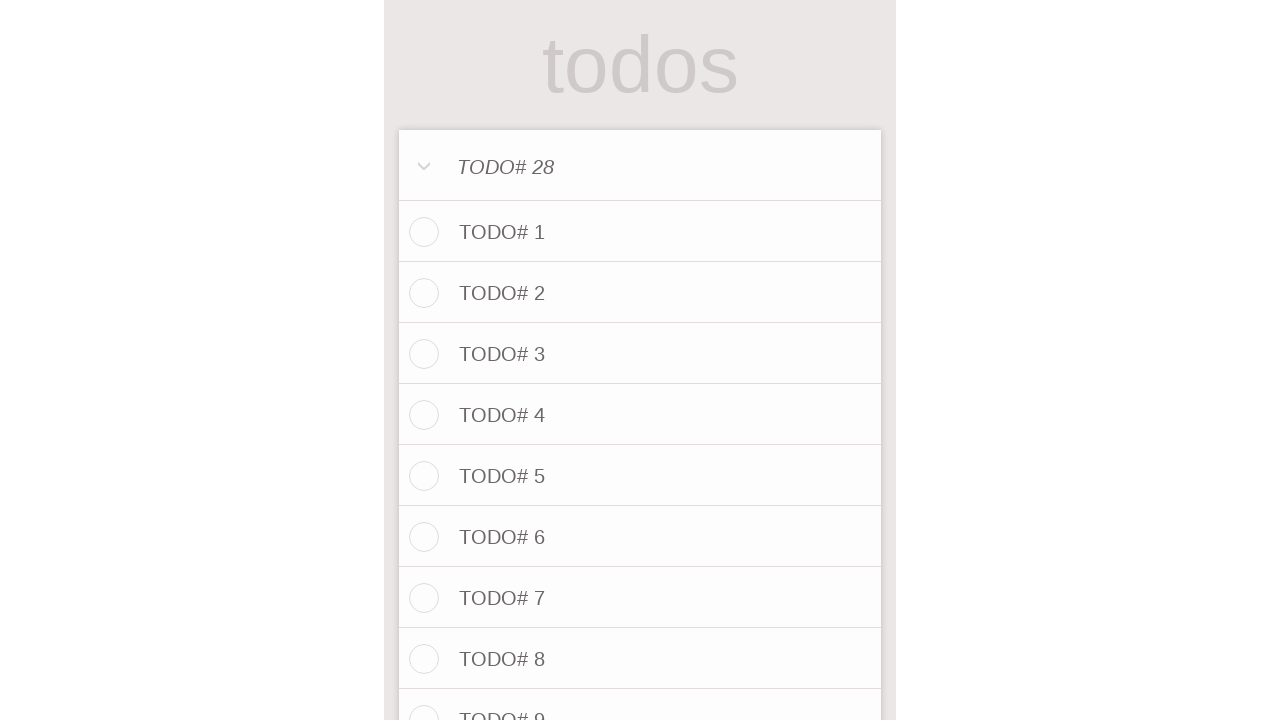

Pressed Enter to save TODO# 28
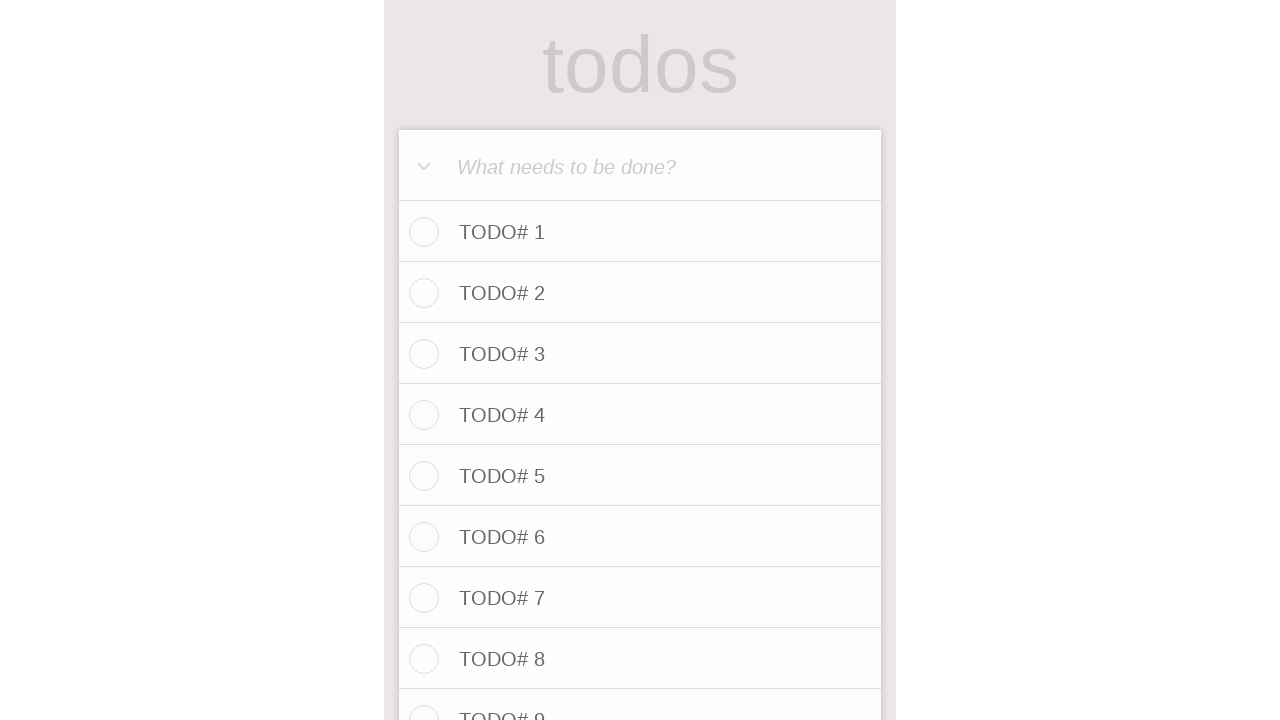

Clicked todo input field for item 29 at (640, 166) on internal:attr=[placeholder="What needs to be done?"i]
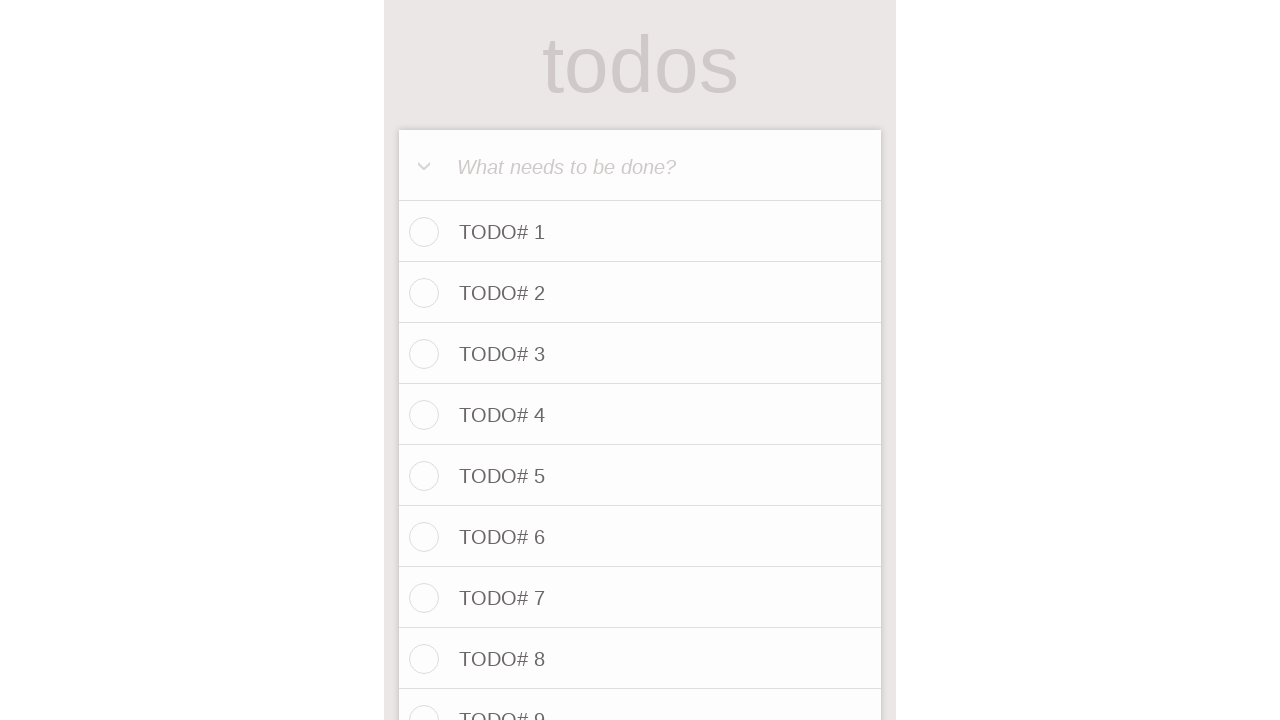

Filled input field with 'TODO# 29' on internal:attr=[placeholder="What needs to be done?"i]
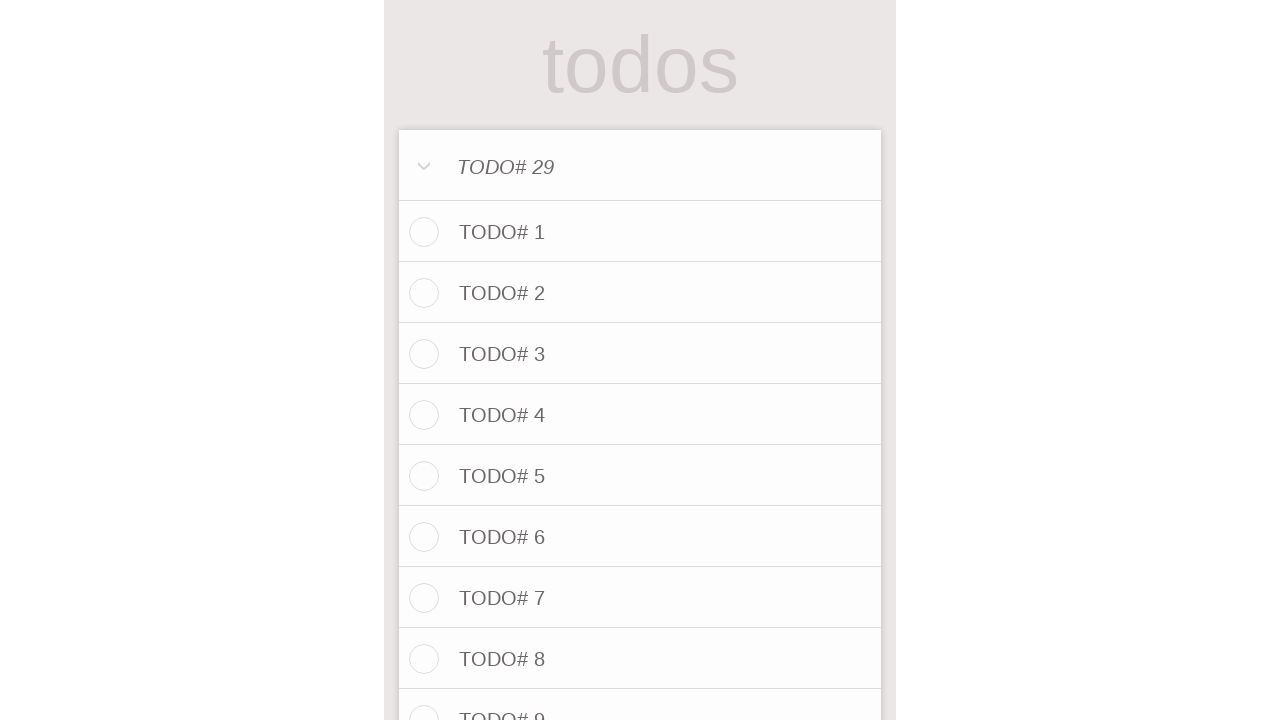

Pressed Enter to save TODO# 29
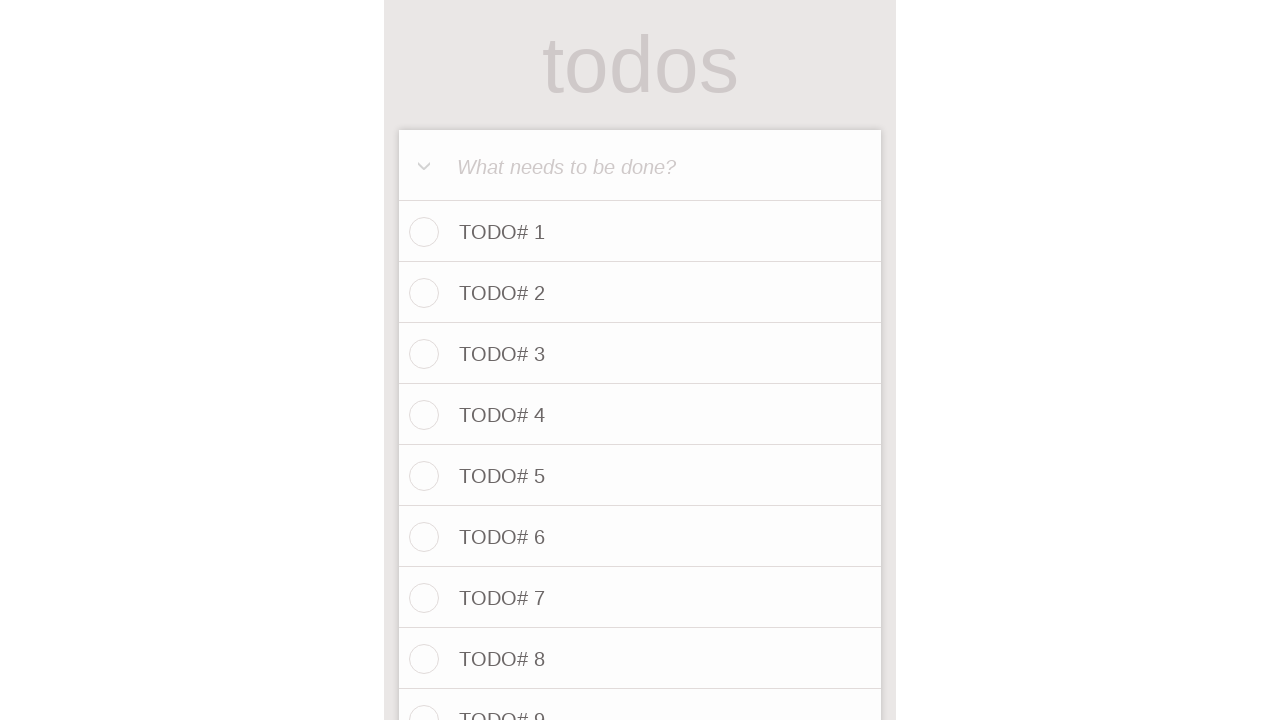

Clicked todo input field for item 30 at (640, 166) on internal:attr=[placeholder="What needs to be done?"i]
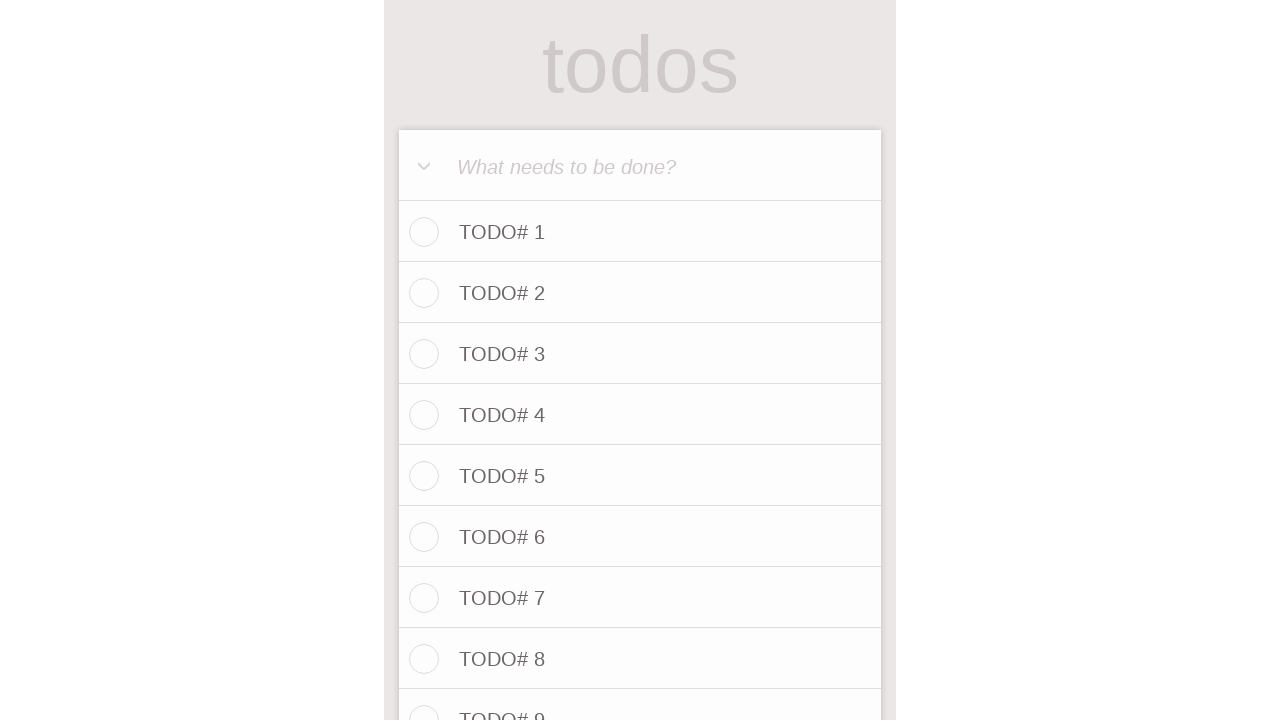

Filled input field with 'TODO# 30' on internal:attr=[placeholder="What needs to be done?"i]
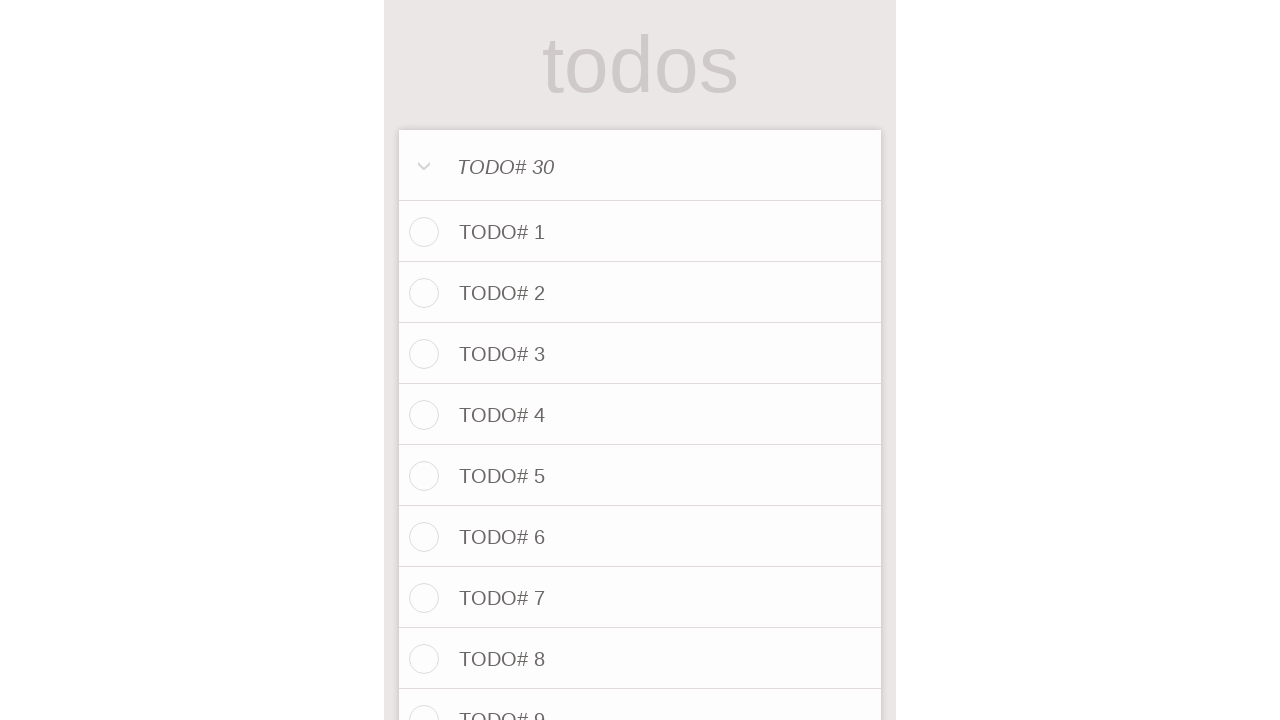

Pressed Enter to save TODO# 30
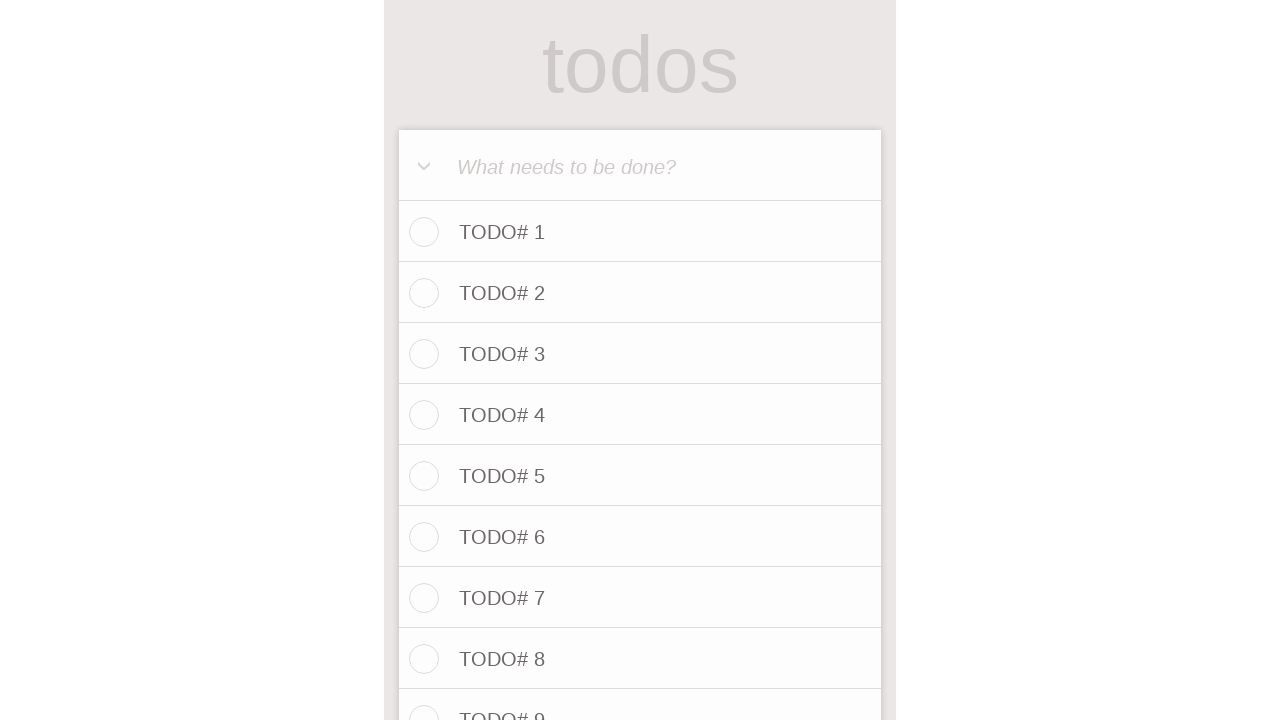

Clicked todo input field for item 31 at (640, 166) on internal:attr=[placeholder="What needs to be done?"i]
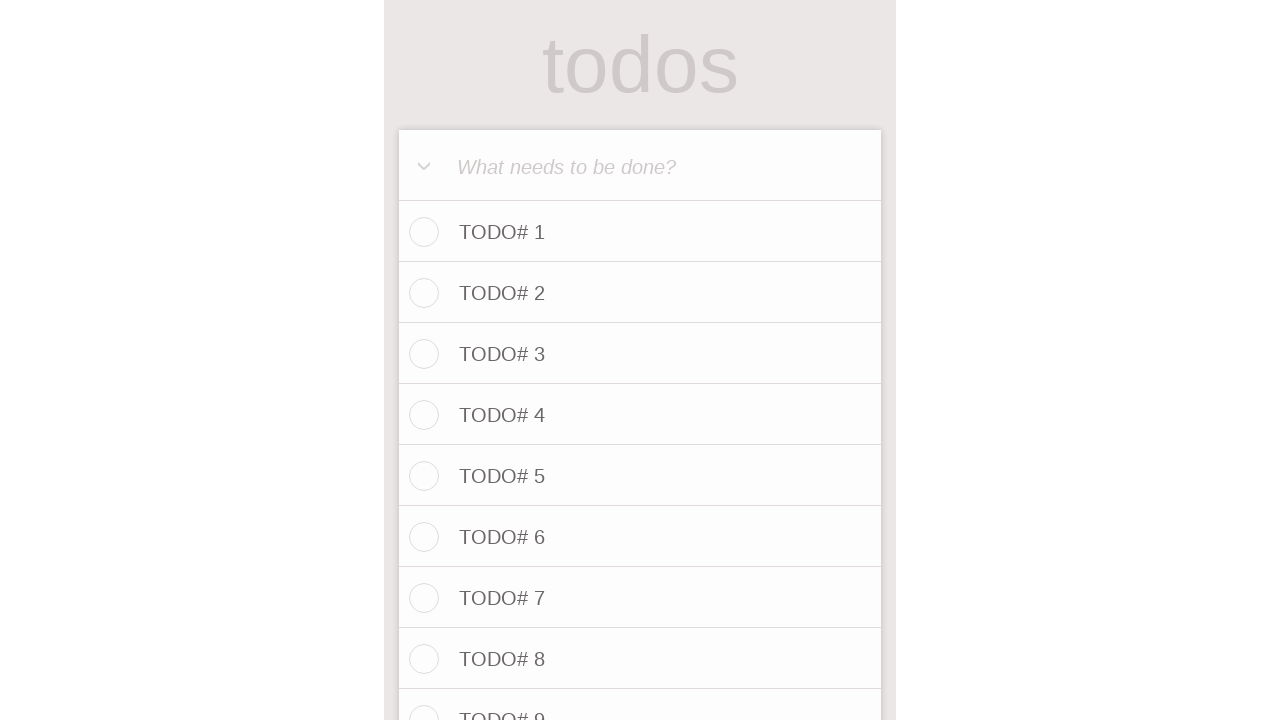

Filled input field with 'TODO# 31' on internal:attr=[placeholder="What needs to be done?"i]
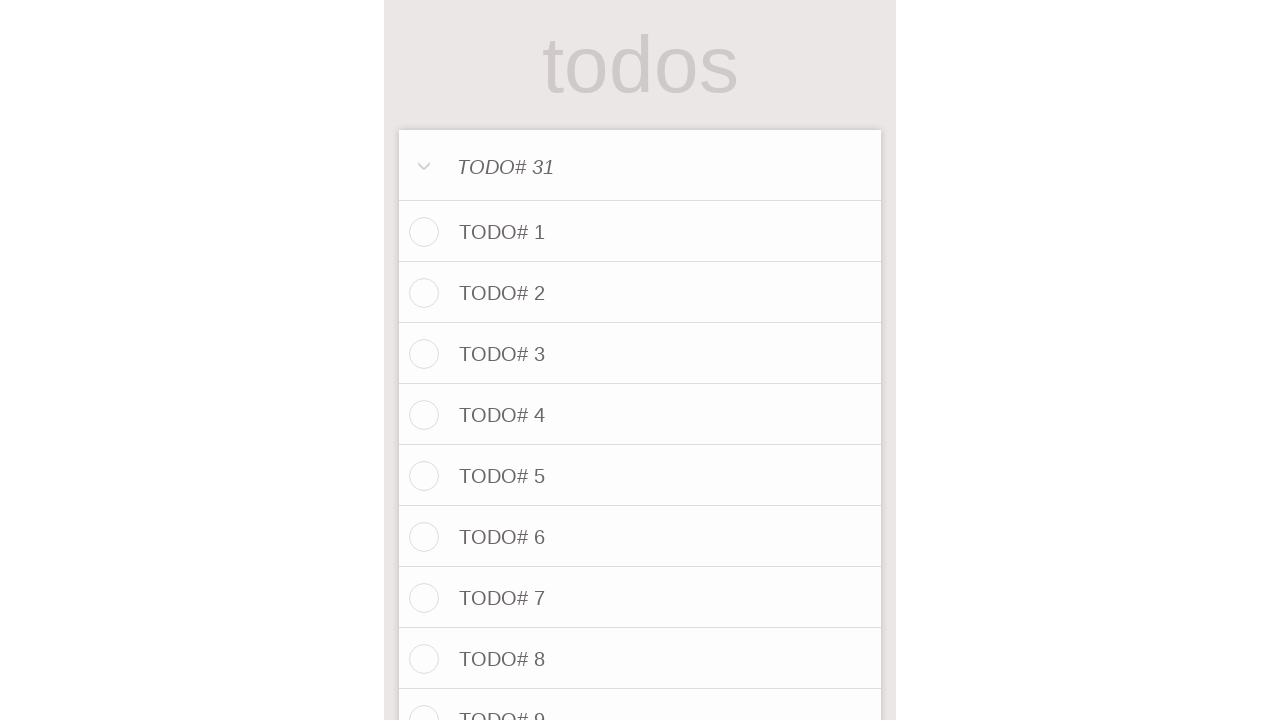

Pressed Enter to save TODO# 31
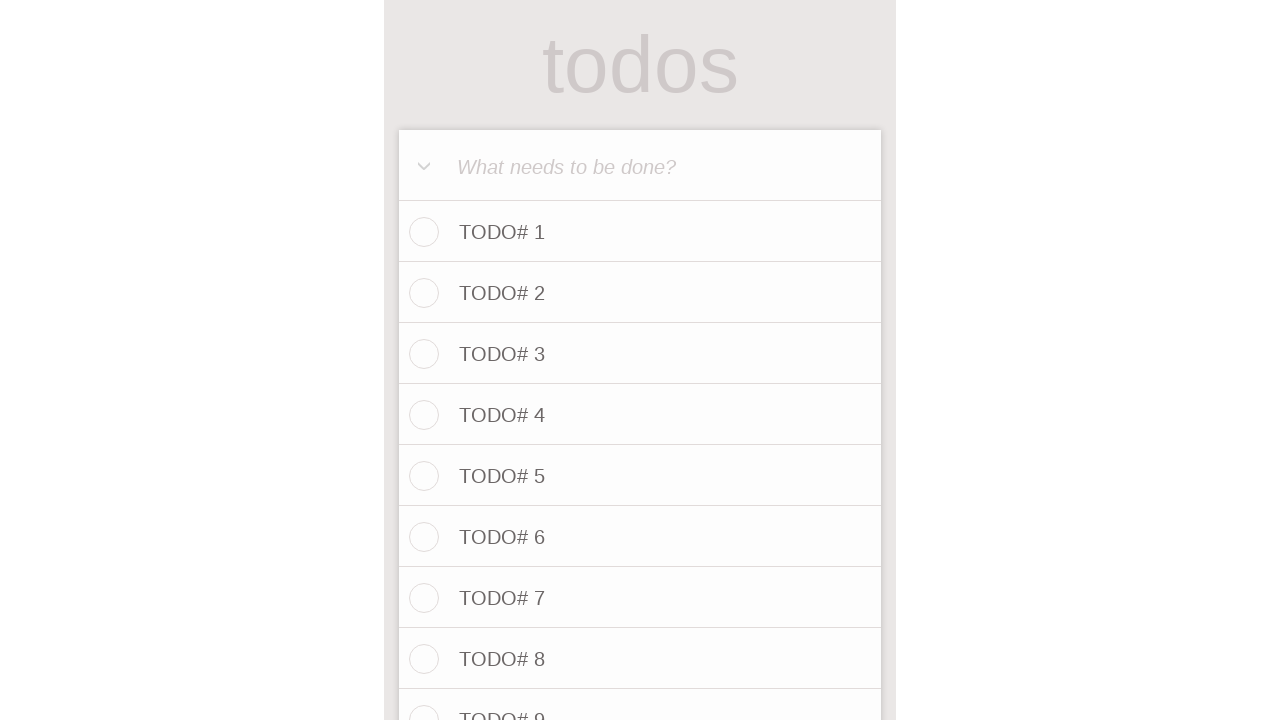

Clicked todo input field for item 32 at (640, 166) on internal:attr=[placeholder="What needs to be done?"i]
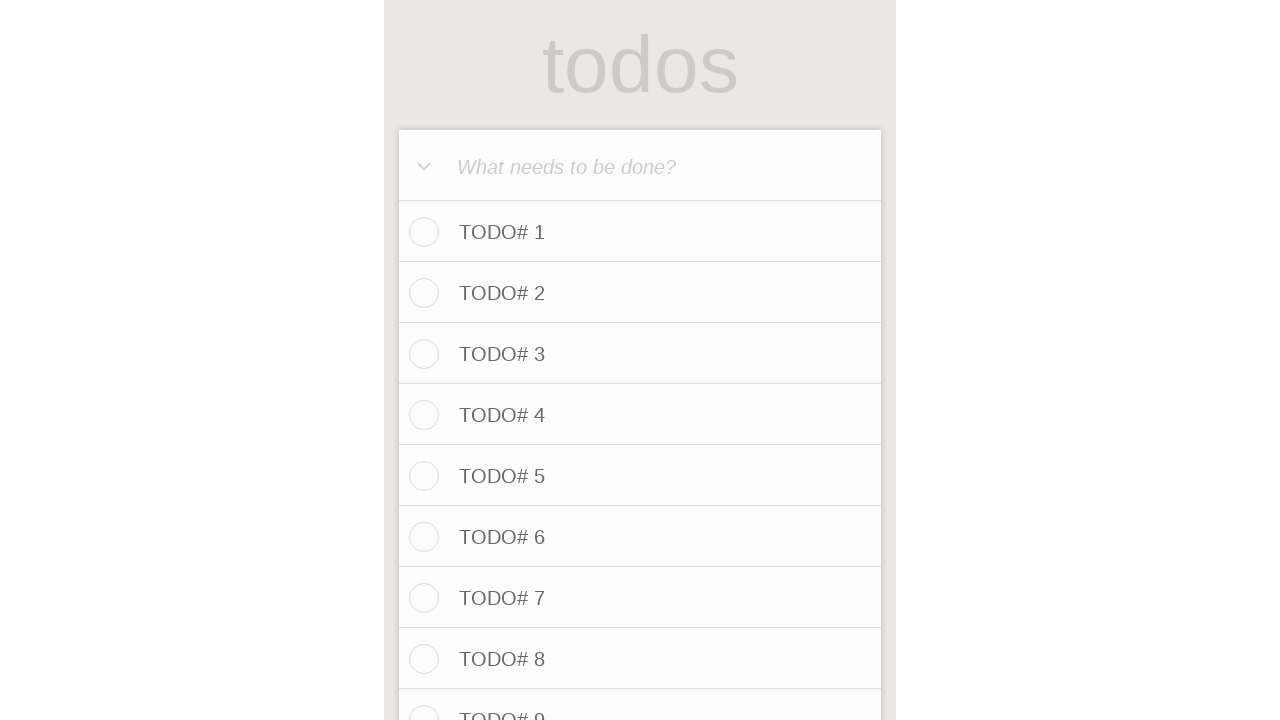

Filled input field with 'TODO# 32' on internal:attr=[placeholder="What needs to be done?"i]
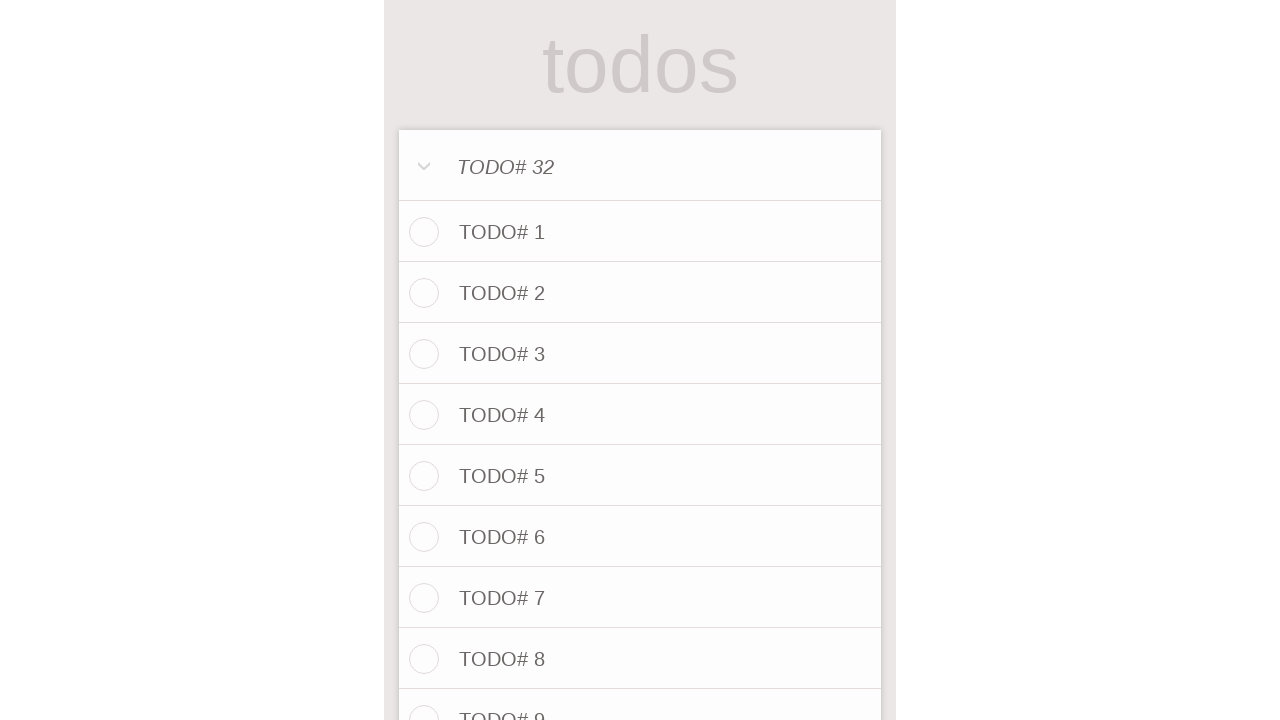

Pressed Enter to save TODO# 32
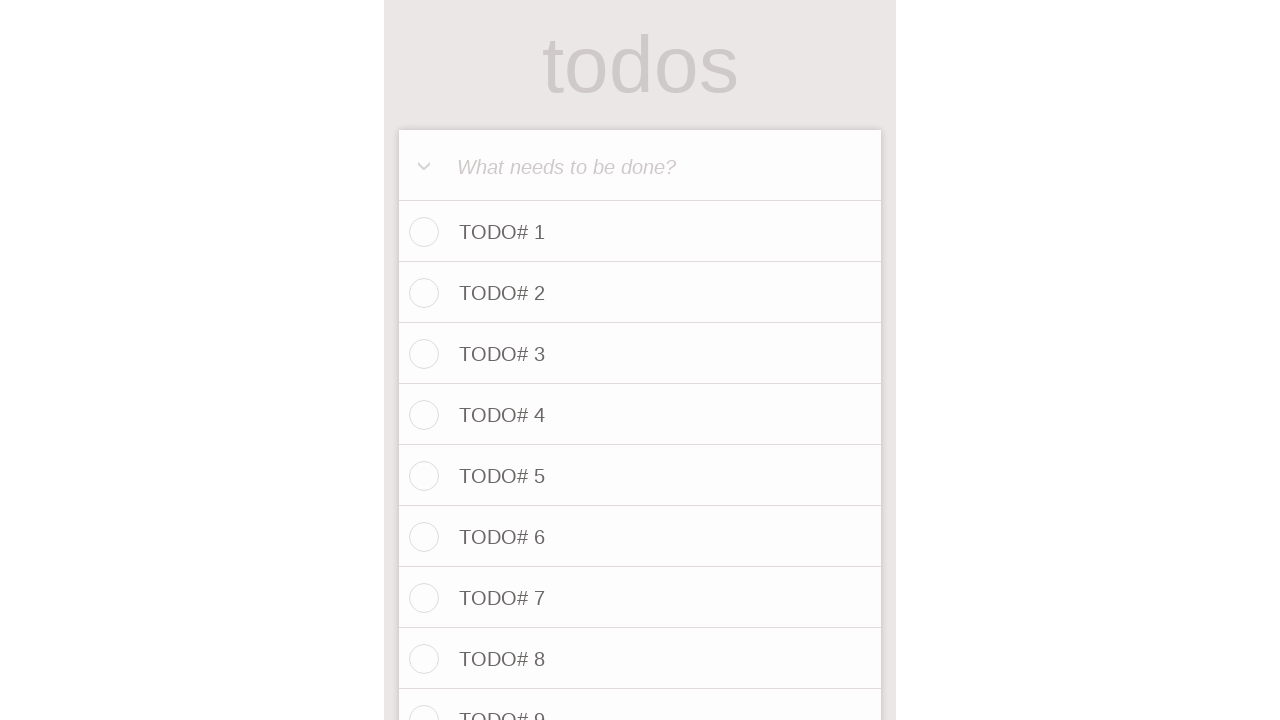

Clicked todo input field for item 33 at (640, 166) on internal:attr=[placeholder="What needs to be done?"i]
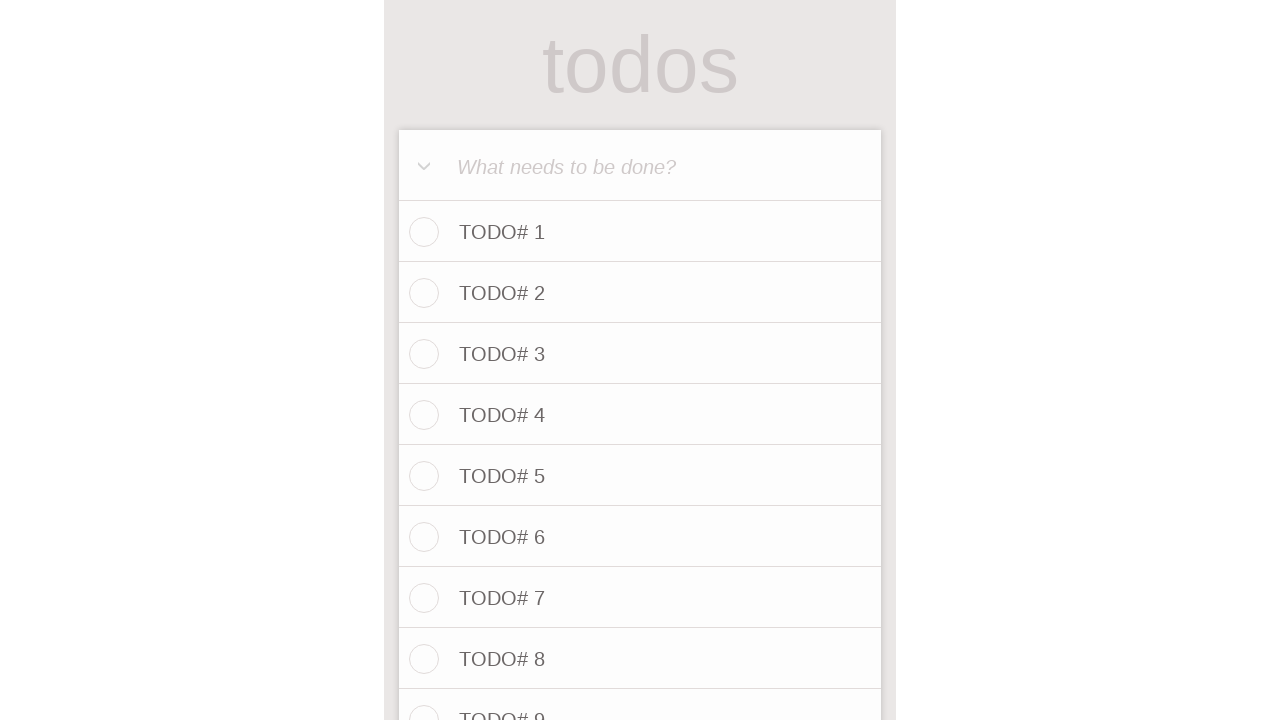

Filled input field with 'TODO# 33' on internal:attr=[placeholder="What needs to be done?"i]
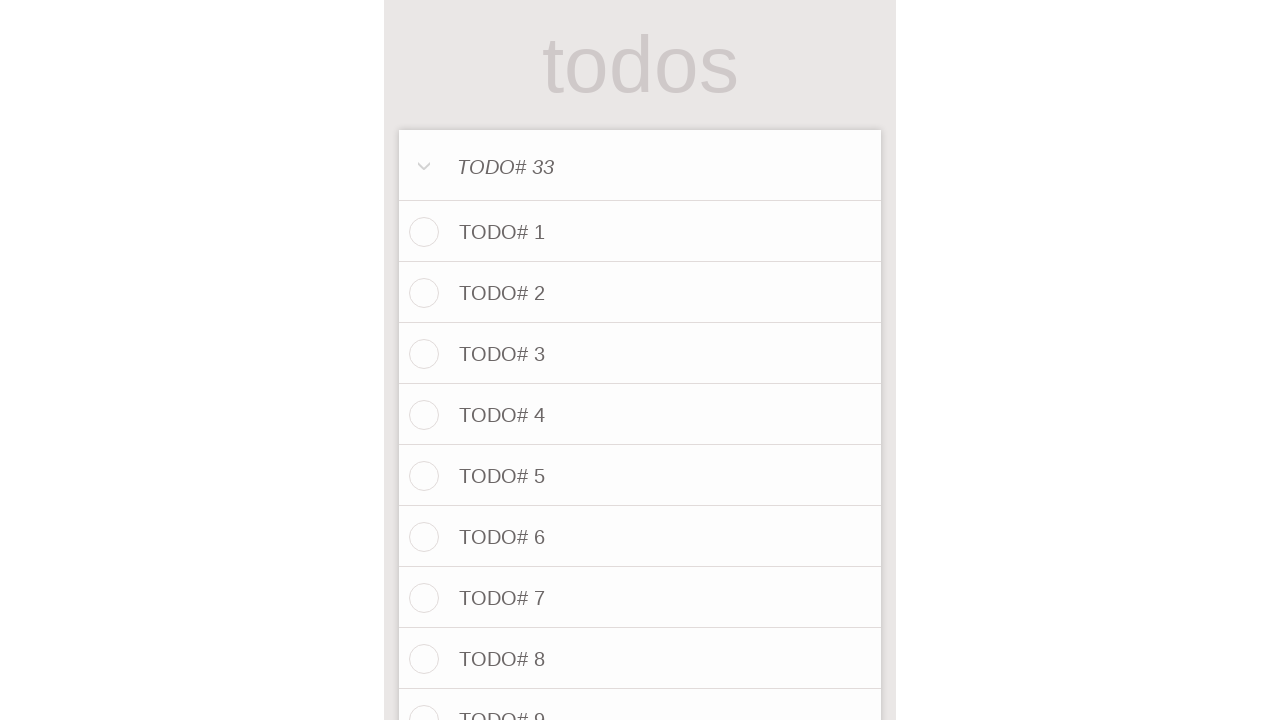

Pressed Enter to save TODO# 33
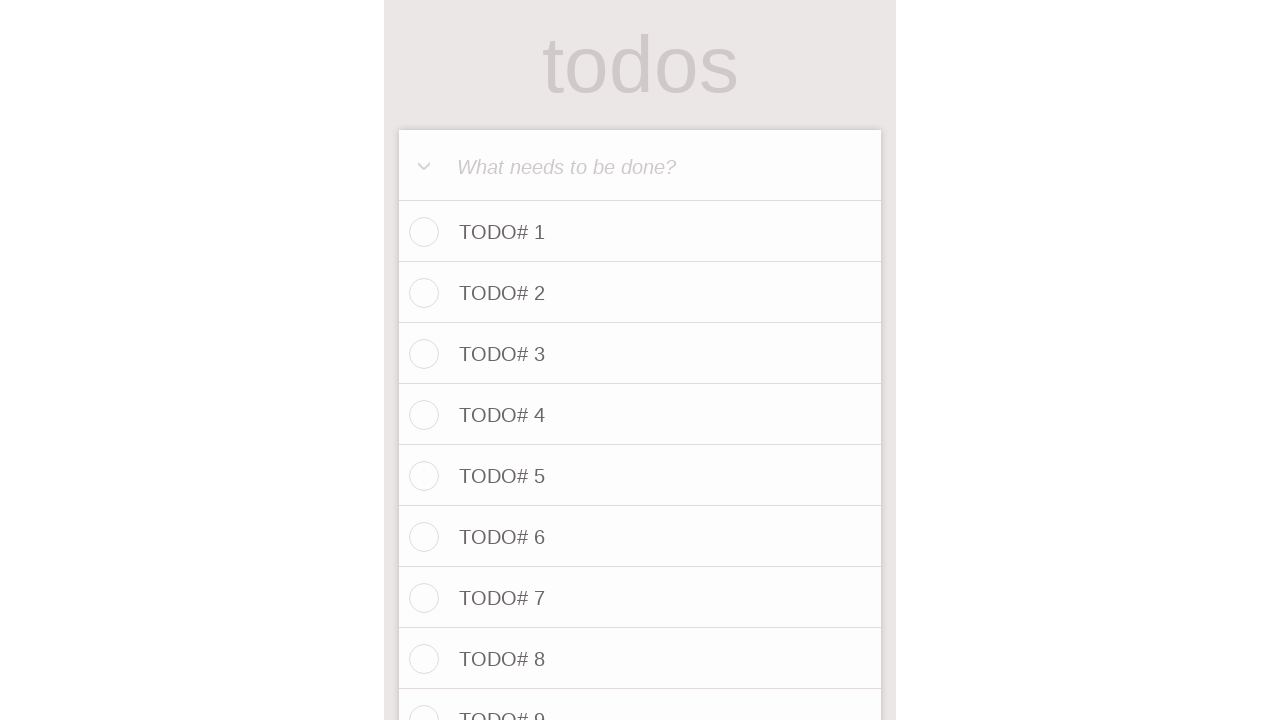

Clicked todo input field for item 34 at (640, 166) on internal:attr=[placeholder="What needs to be done?"i]
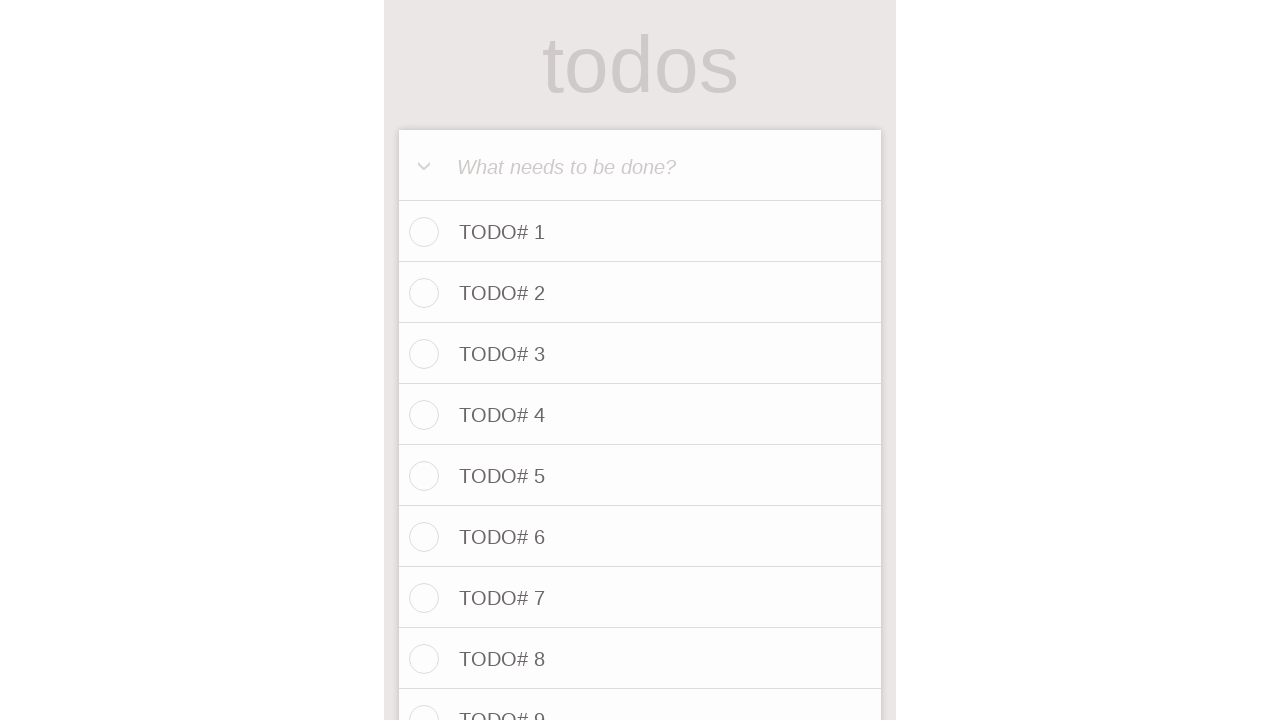

Filled input field with 'TODO# 34' on internal:attr=[placeholder="What needs to be done?"i]
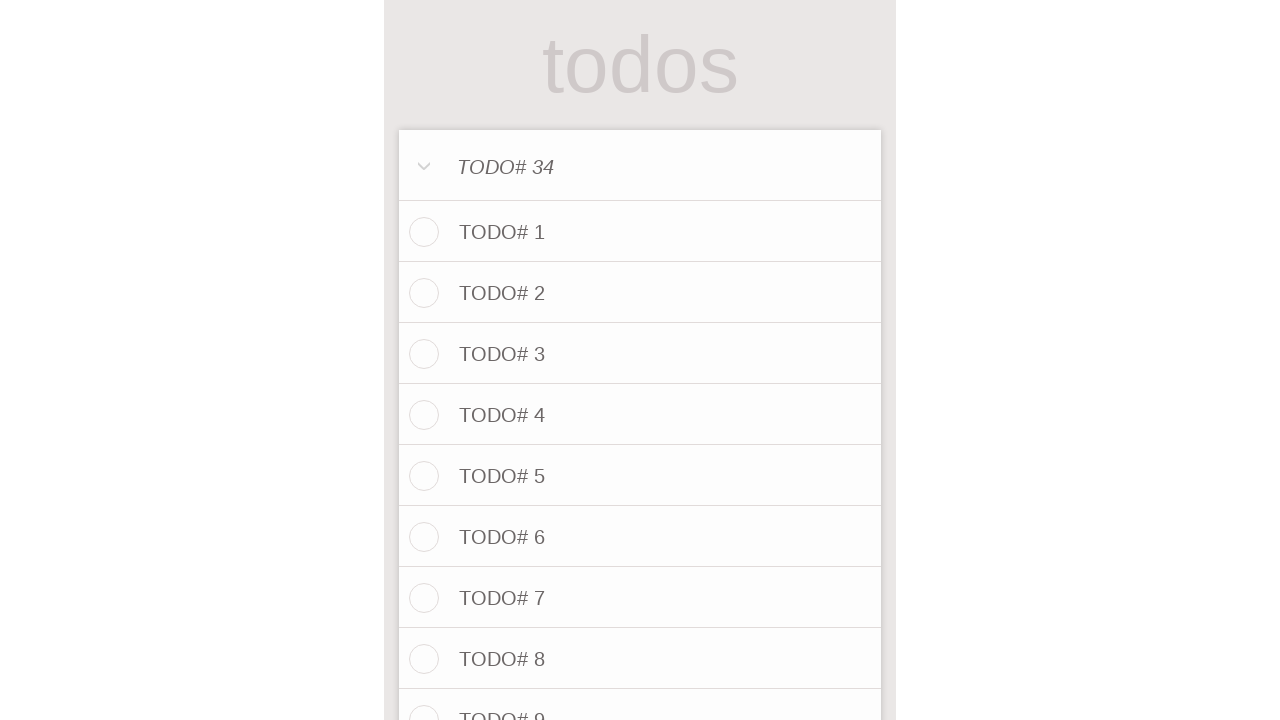

Pressed Enter to save TODO# 34
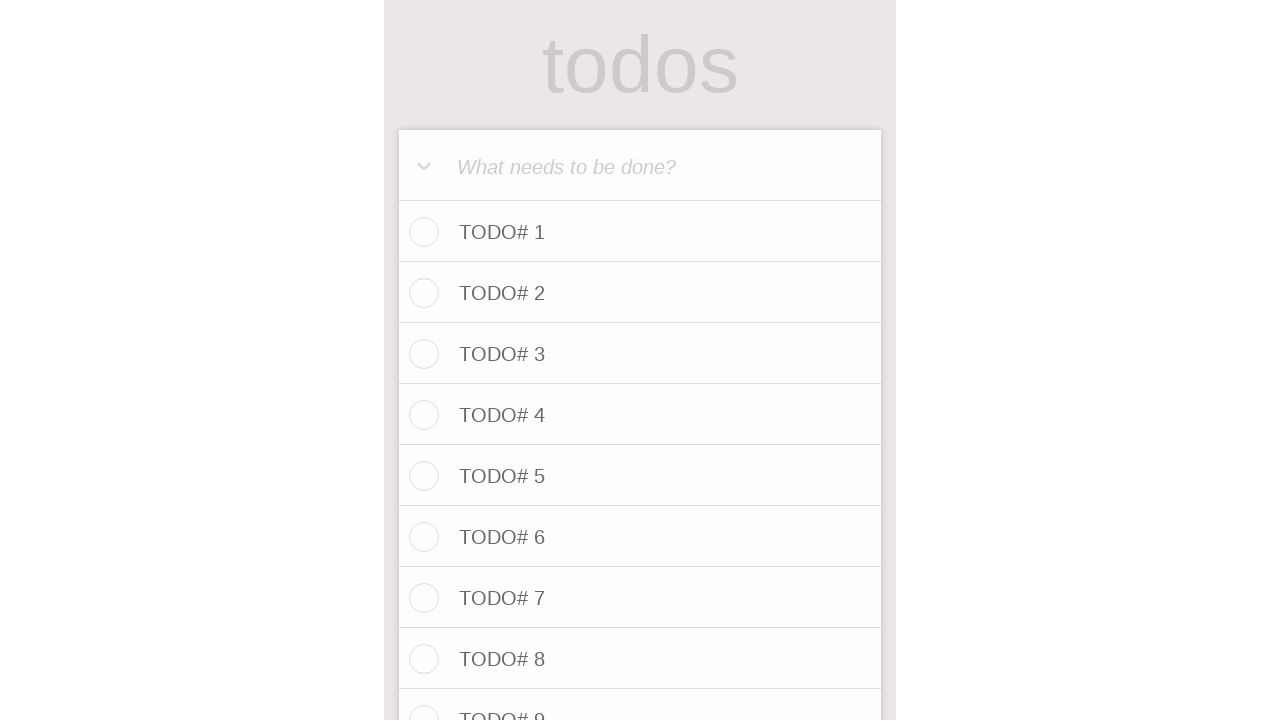

Clicked todo input field for item 35 at (640, 166) on internal:attr=[placeholder="What needs to be done?"i]
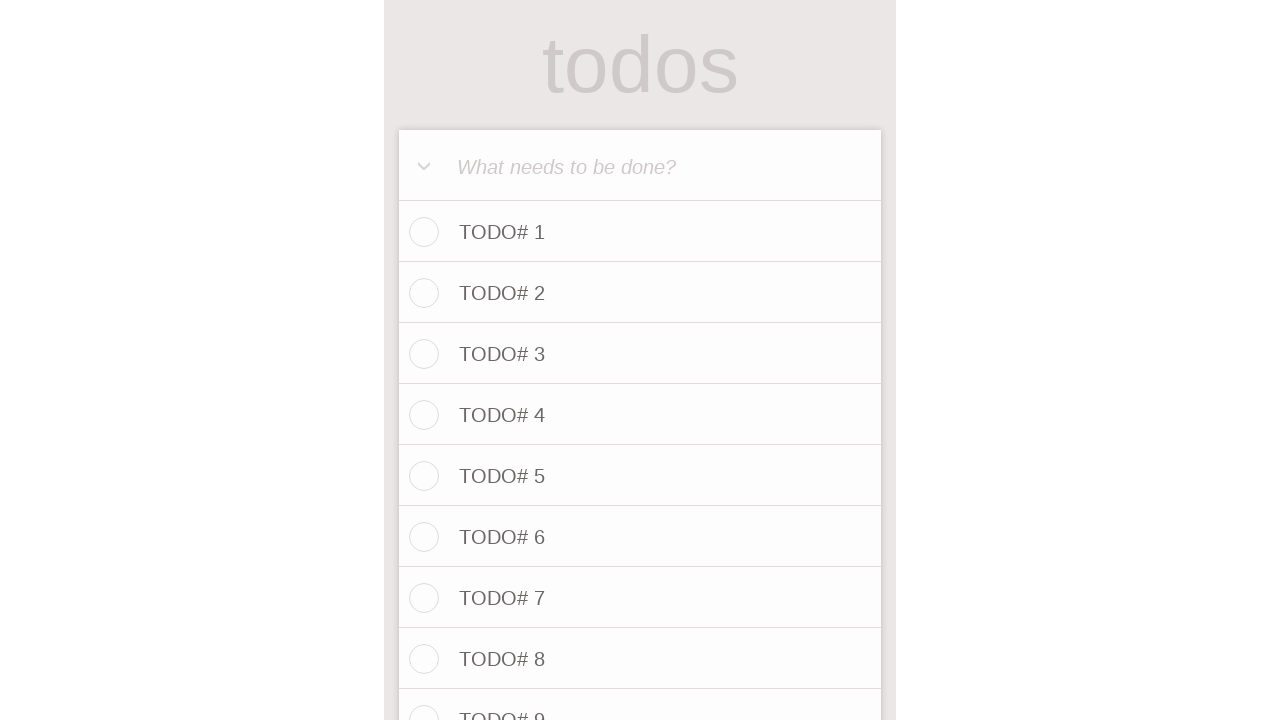

Filled input field with 'TODO# 35' on internal:attr=[placeholder="What needs to be done?"i]
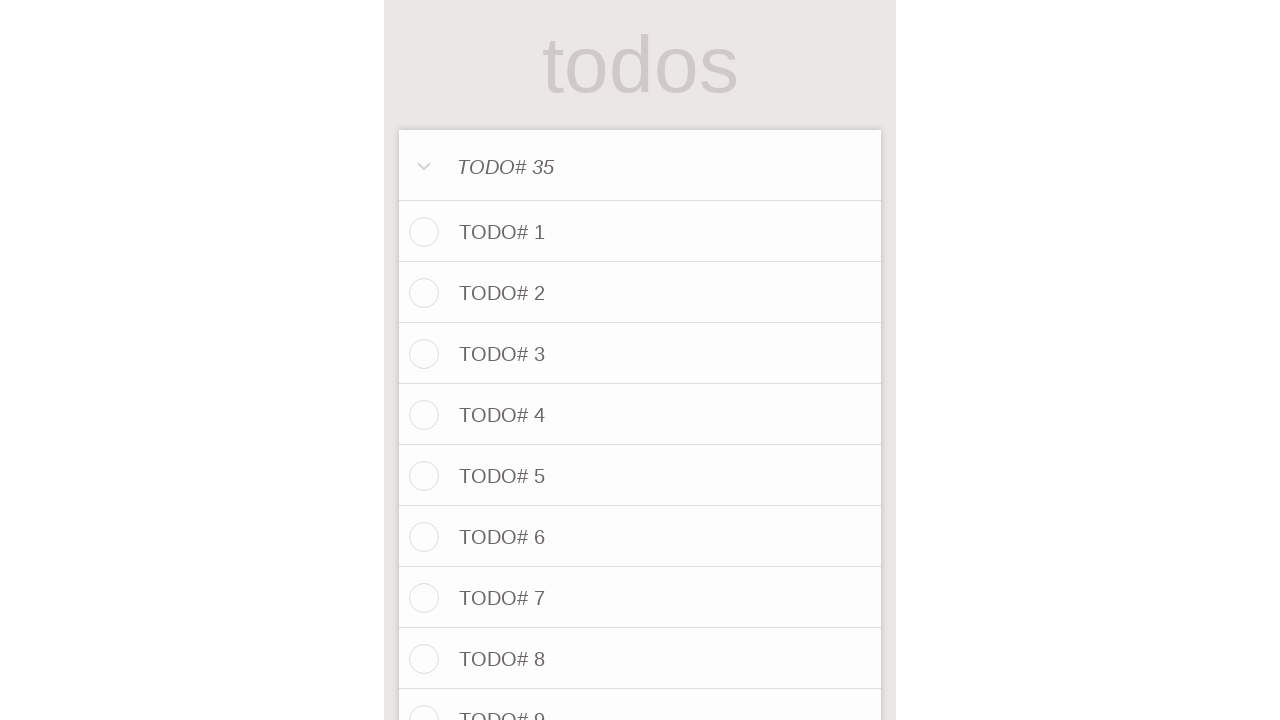

Pressed Enter to save TODO# 35
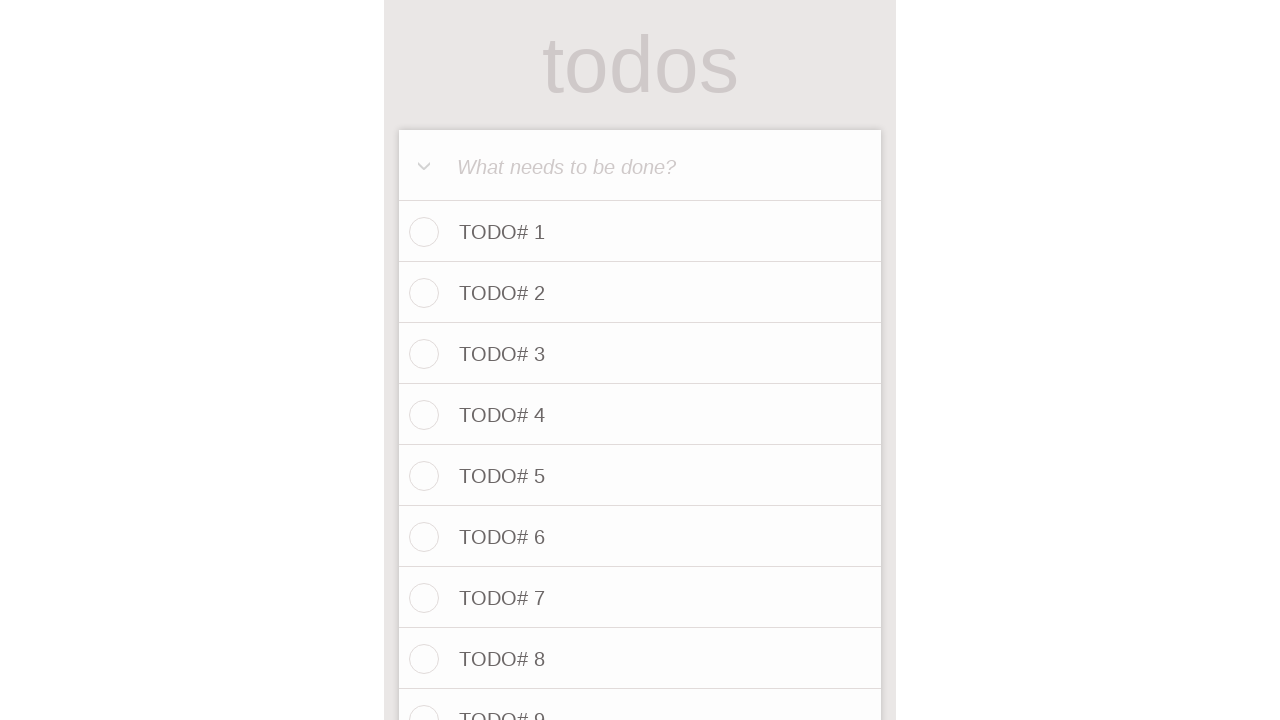

Clicked todo input field for item 36 at (640, 166) on internal:attr=[placeholder="What needs to be done?"i]
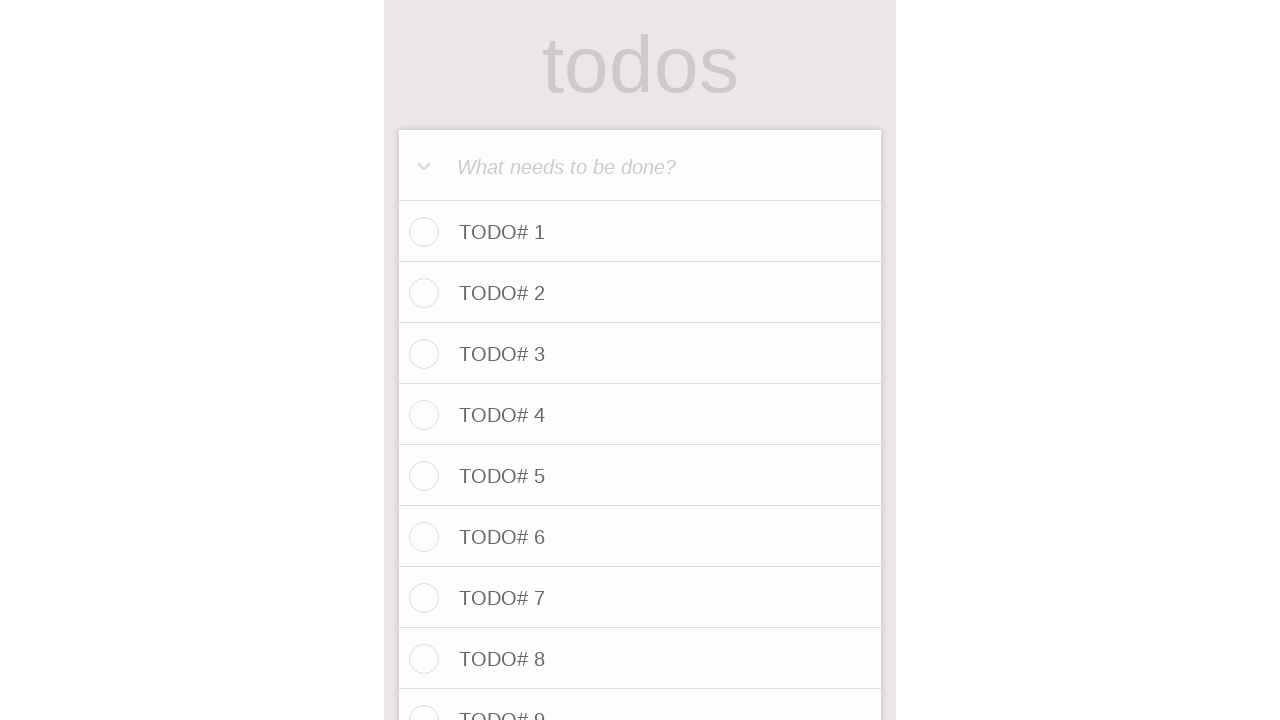

Filled input field with 'TODO# 36' on internal:attr=[placeholder="What needs to be done?"i]
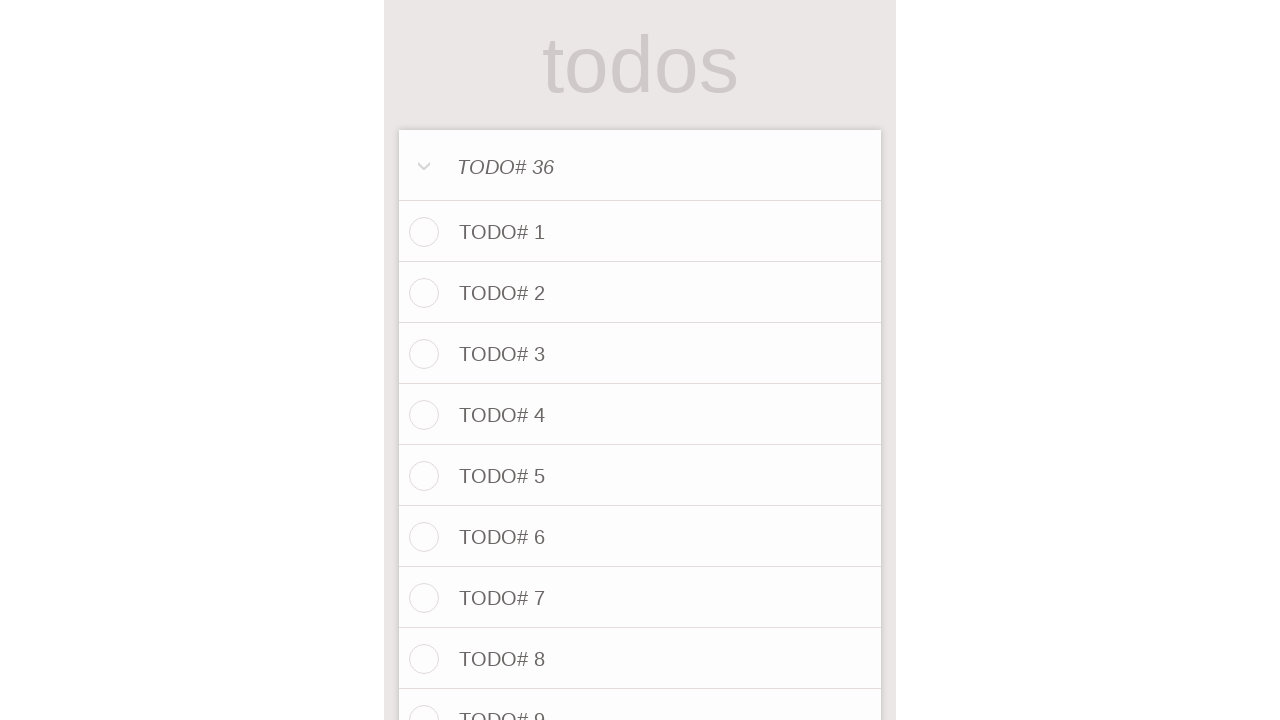

Pressed Enter to save TODO# 36
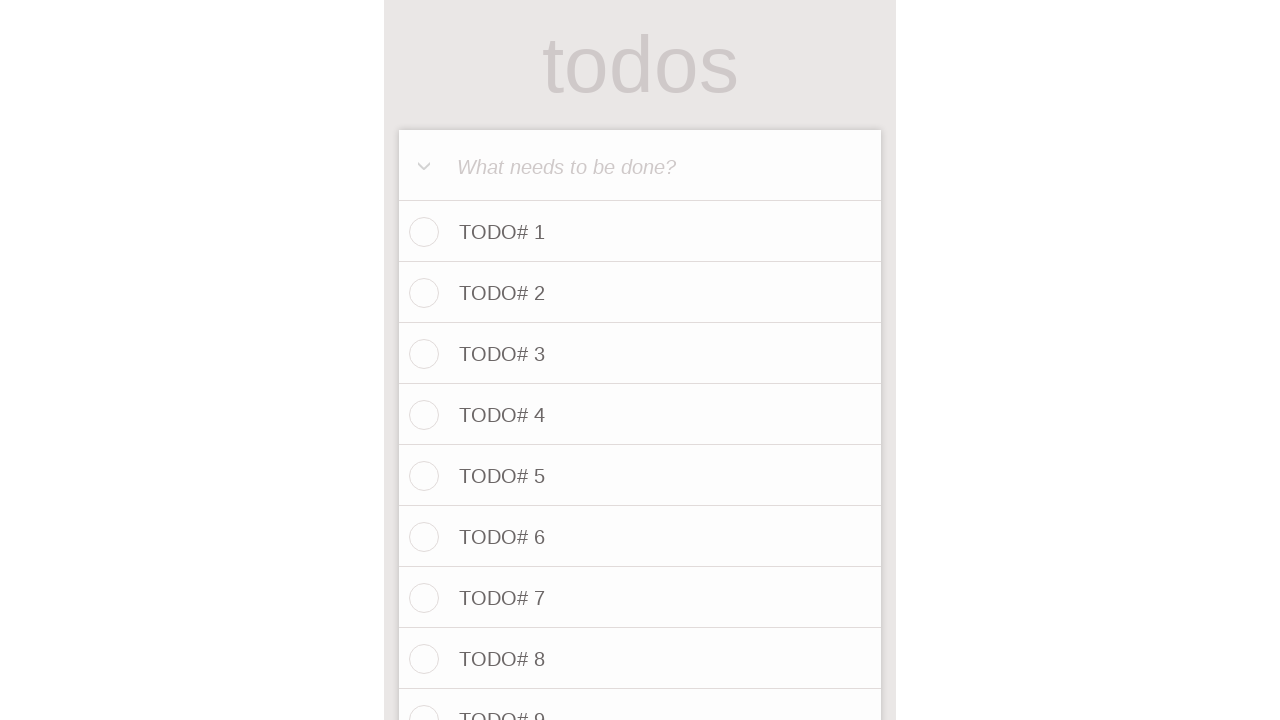

Clicked todo input field for item 37 at (640, 166) on internal:attr=[placeholder="What needs to be done?"i]
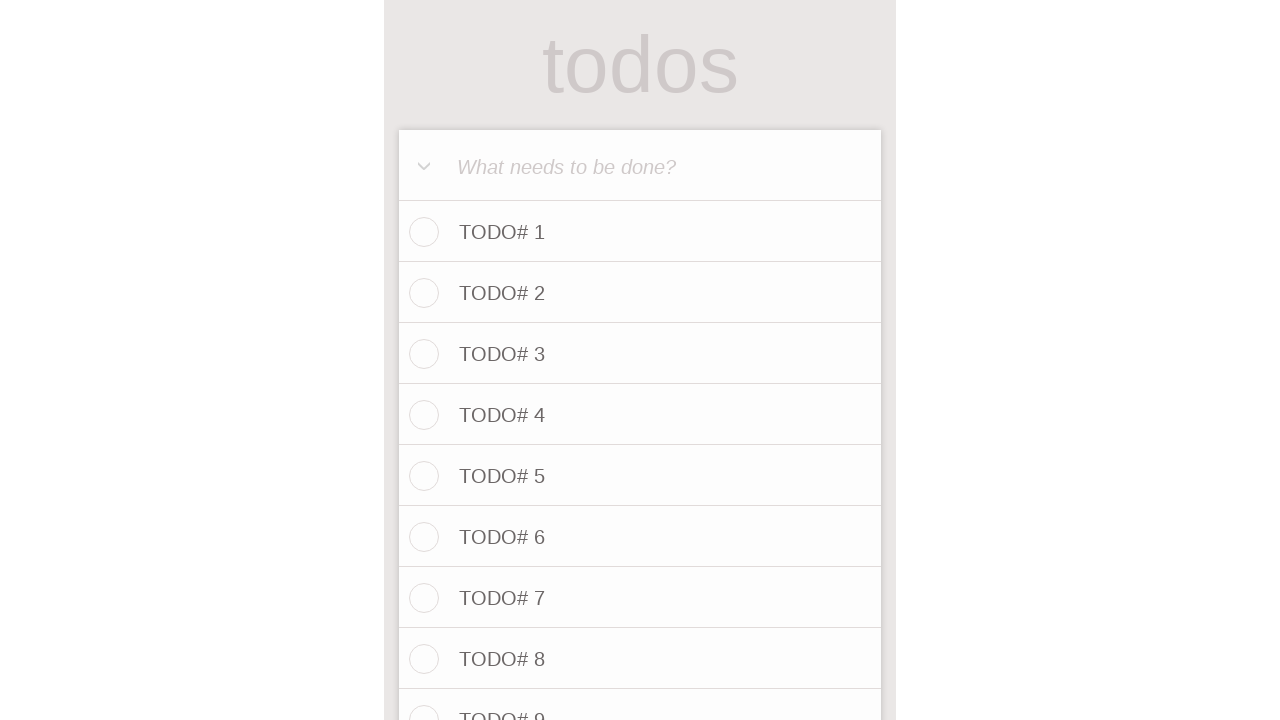

Filled input field with 'TODO# 37' on internal:attr=[placeholder="What needs to be done?"i]
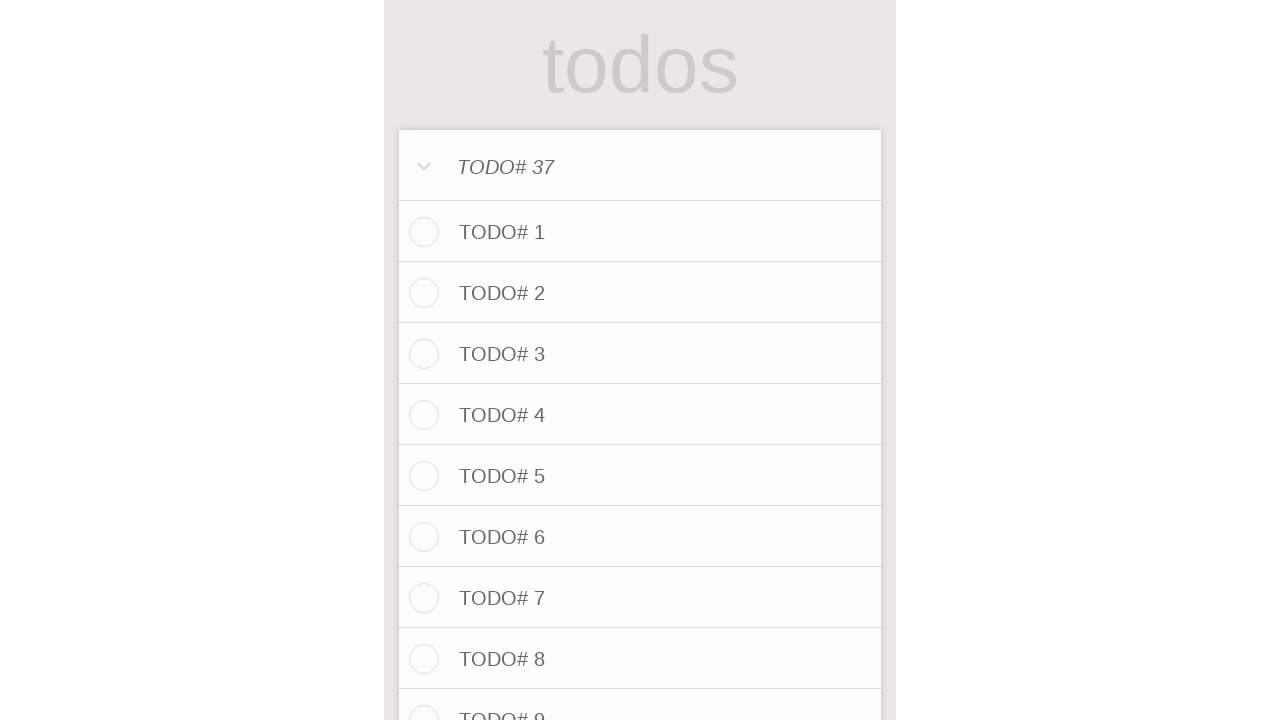

Pressed Enter to save TODO# 37
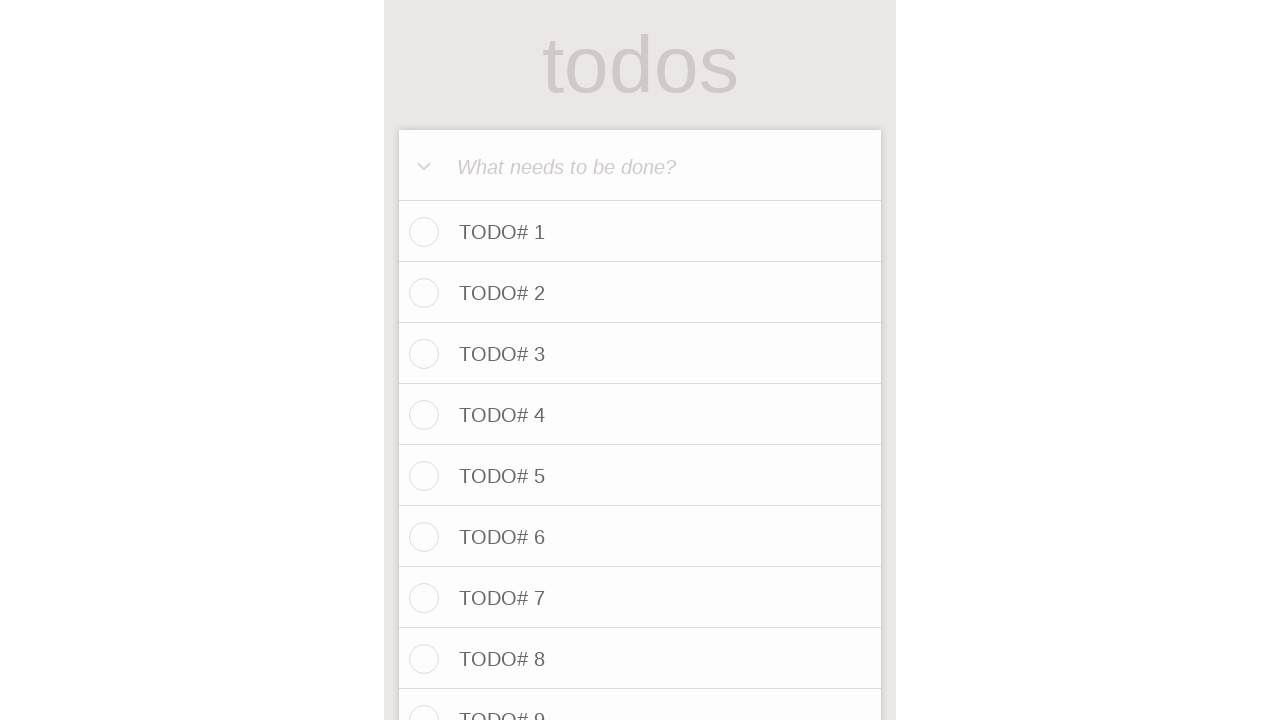

Clicked todo input field for item 38 at (640, 166) on internal:attr=[placeholder="What needs to be done?"i]
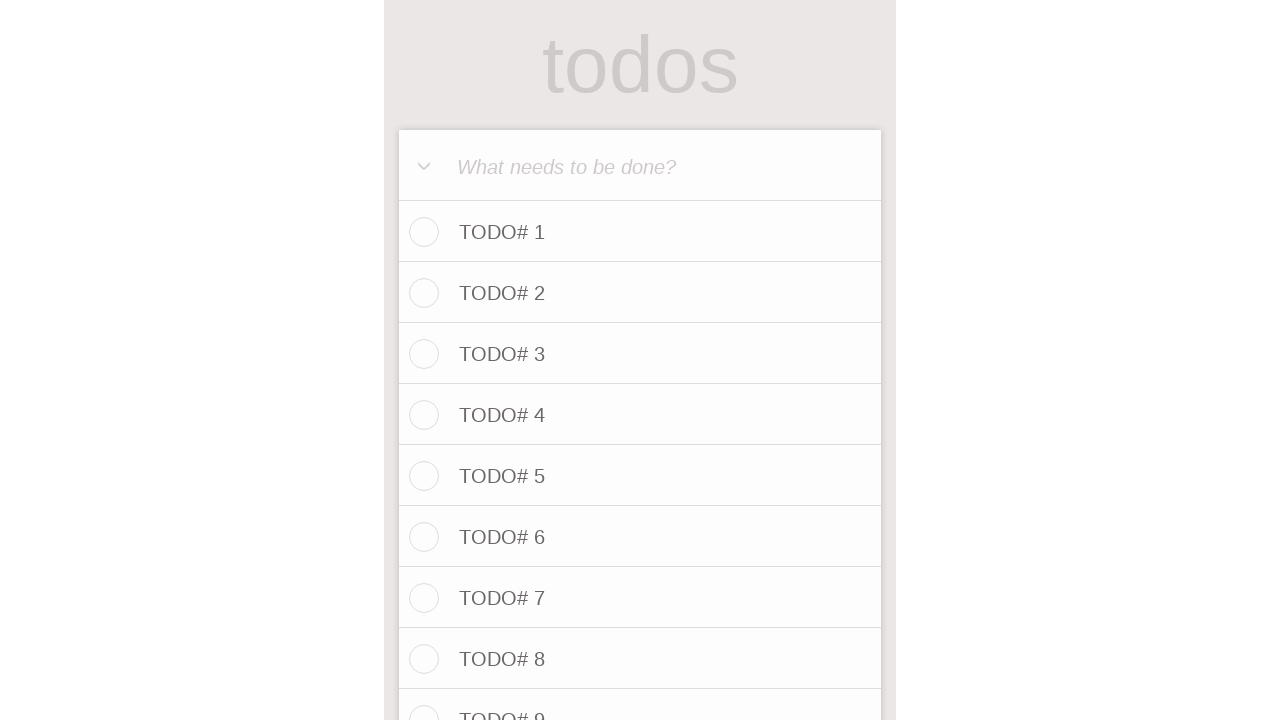

Filled input field with 'TODO# 38' on internal:attr=[placeholder="What needs to be done?"i]
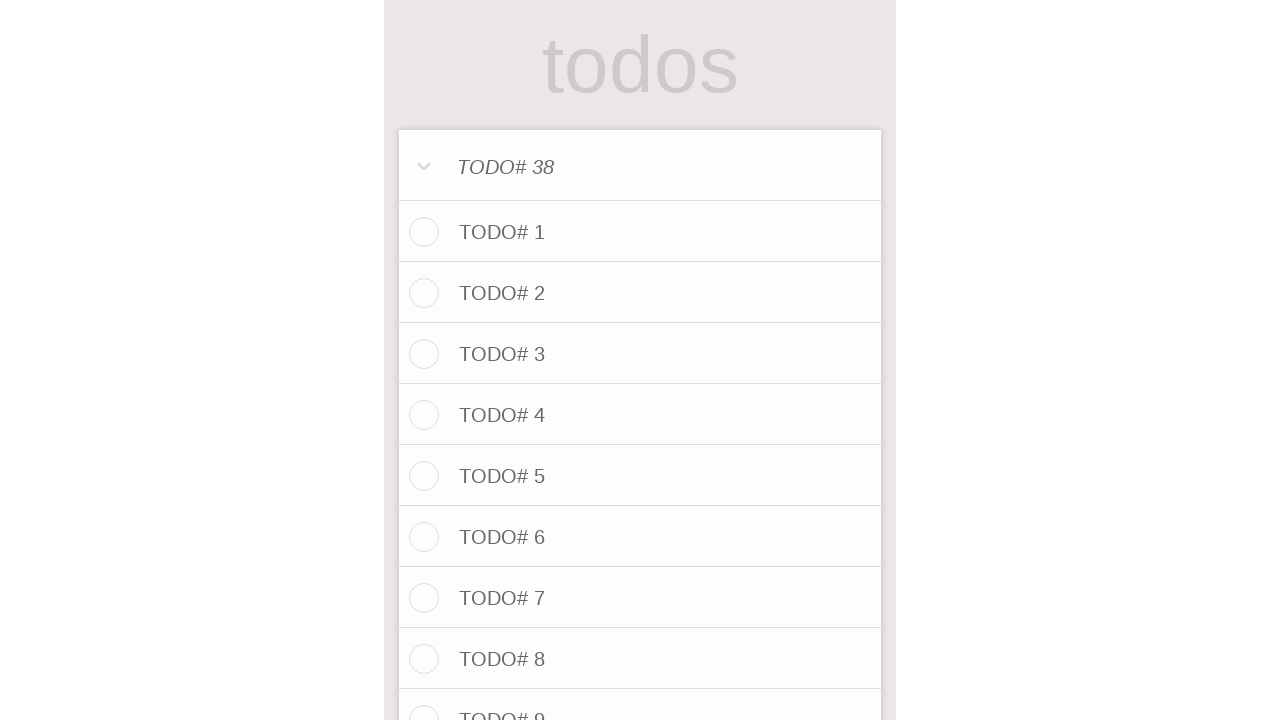

Pressed Enter to save TODO# 38
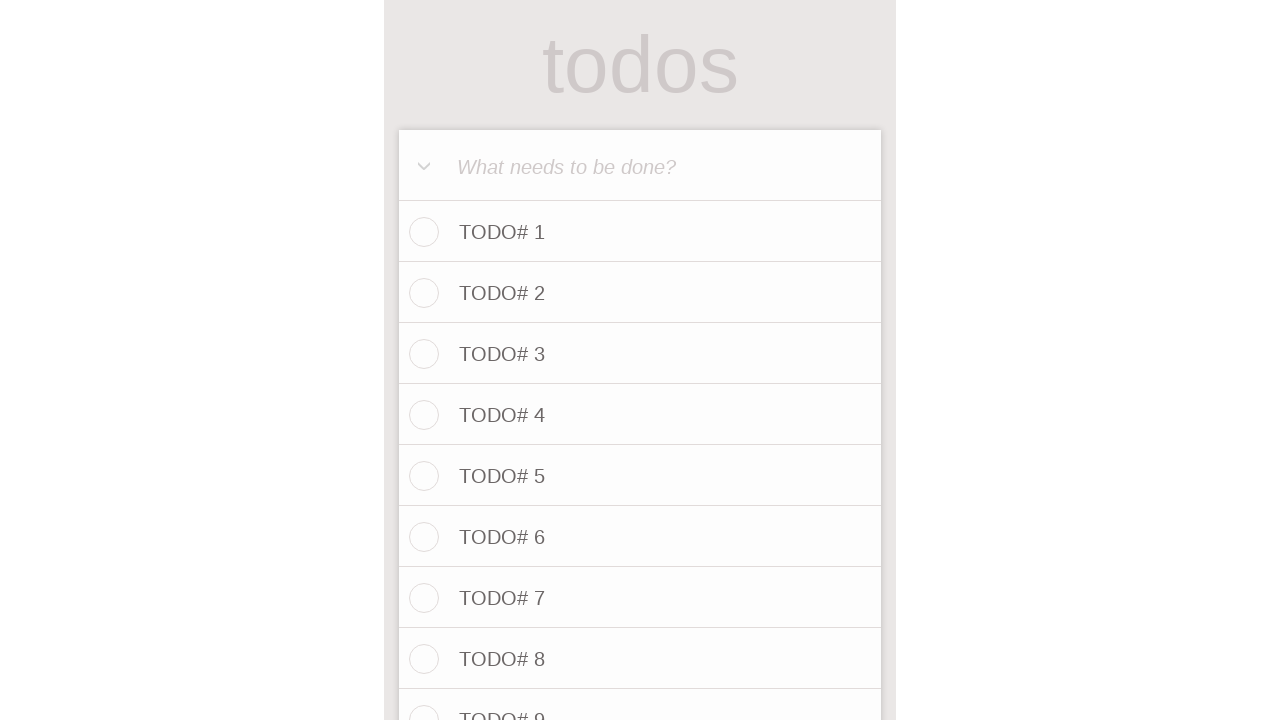

Clicked todo input field for item 39 at (640, 166) on internal:attr=[placeholder="What needs to be done?"i]
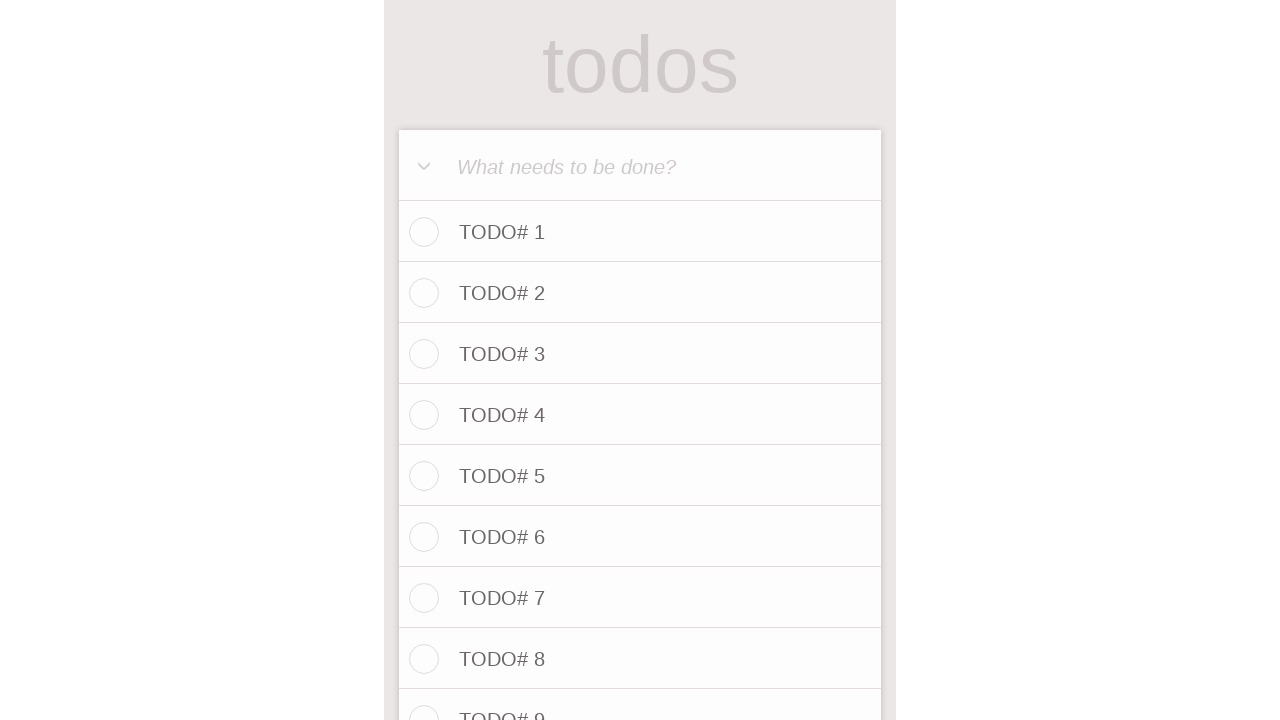

Filled input field with 'TODO# 39' on internal:attr=[placeholder="What needs to be done?"i]
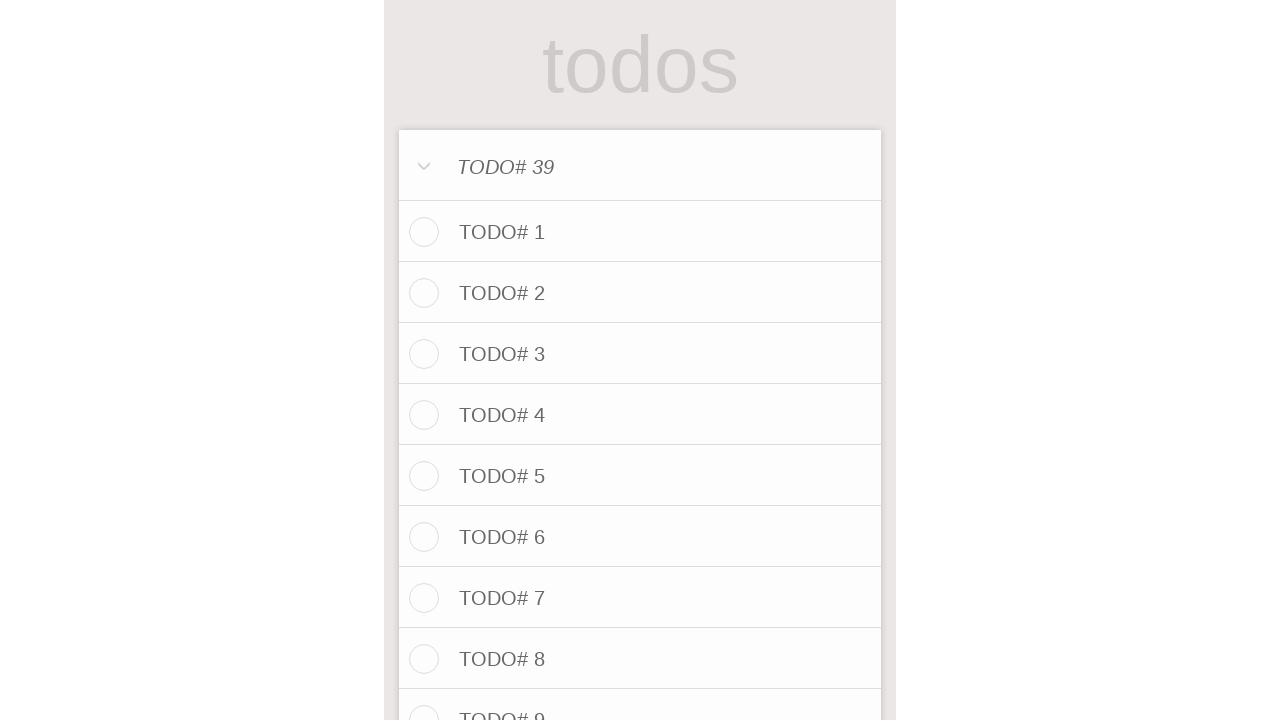

Pressed Enter to save TODO# 39
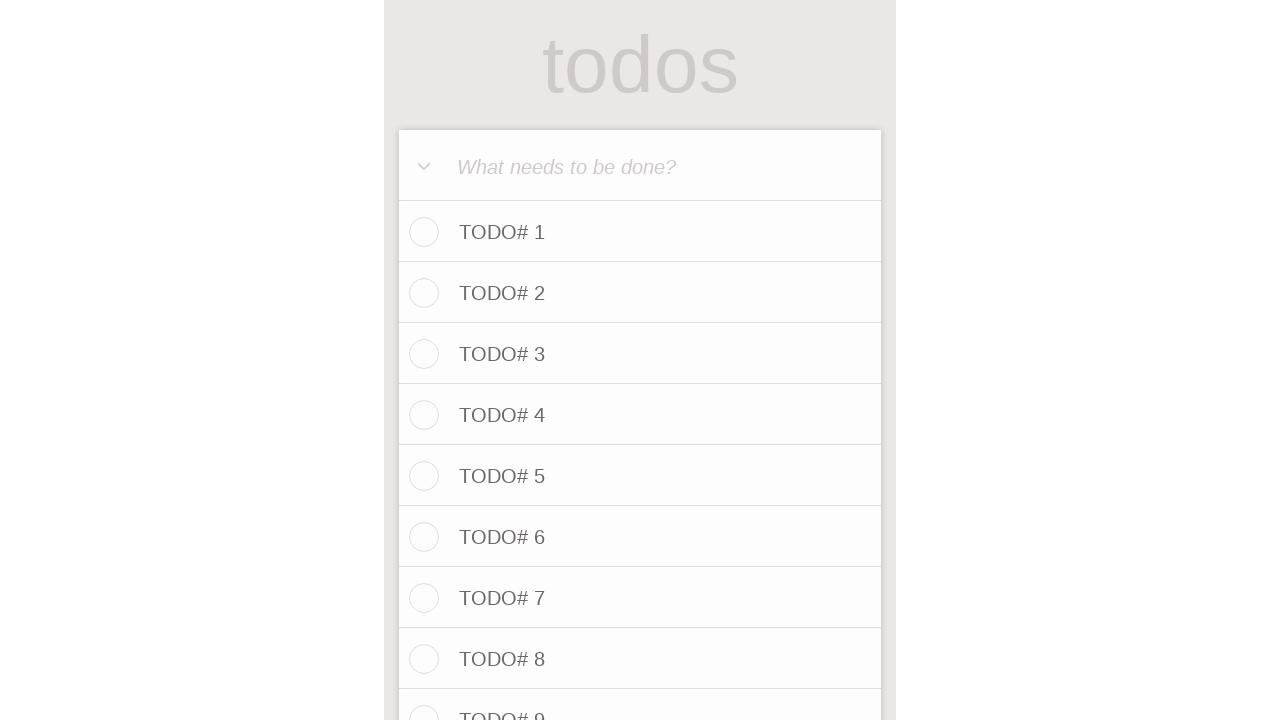

Clicked todo input field for item 40 at (640, 166) on internal:attr=[placeholder="What needs to be done?"i]
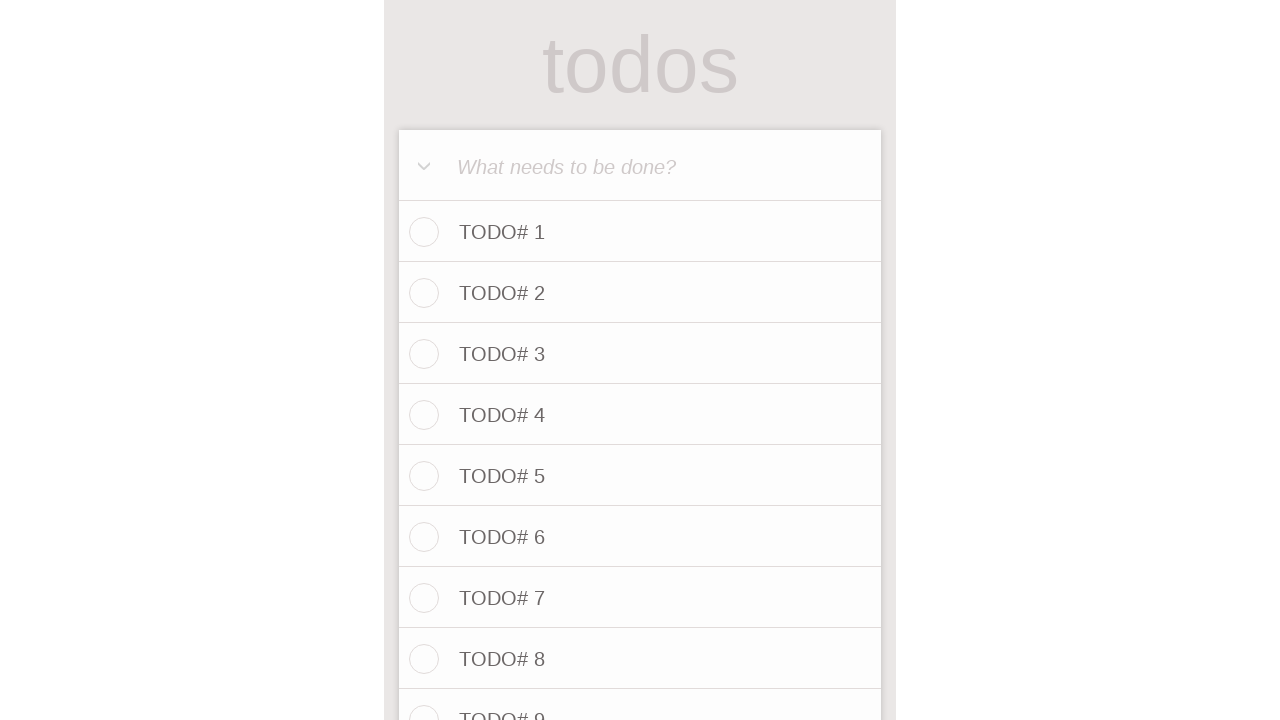

Filled input field with 'TODO# 40' on internal:attr=[placeholder="What needs to be done?"i]
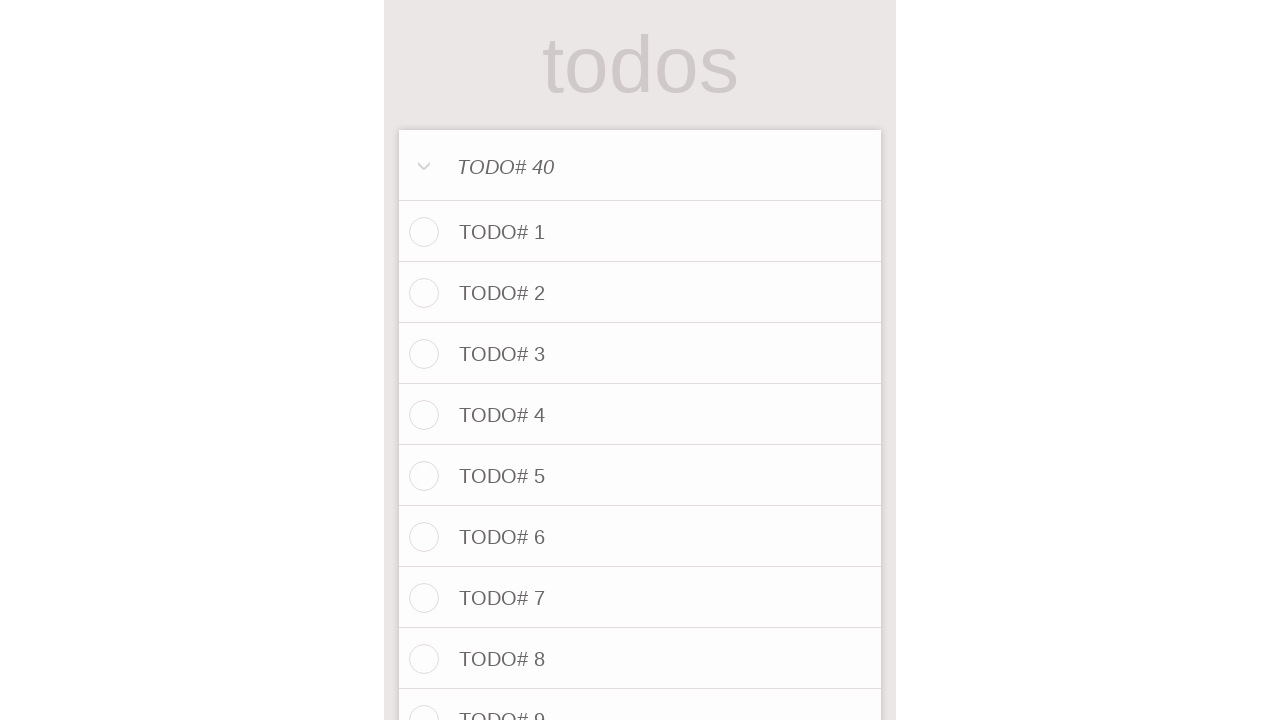

Pressed Enter to save TODO# 40
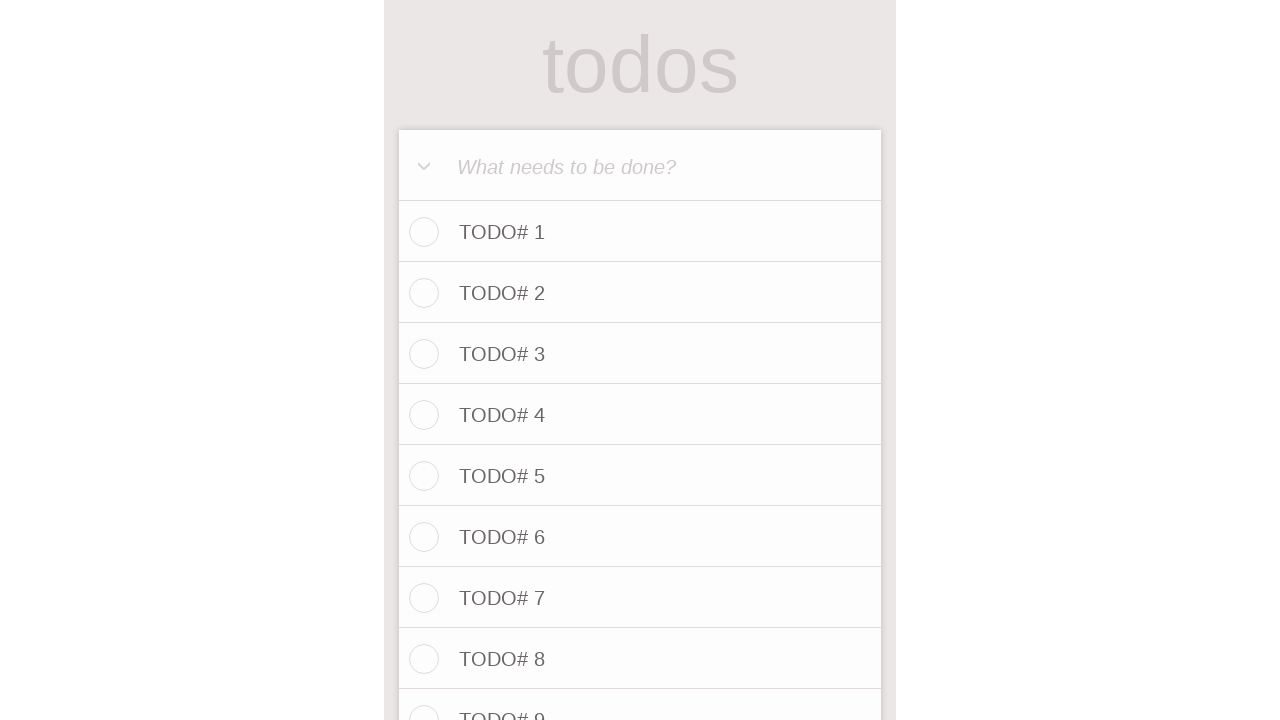

Clicked todo input field for item 41 at (640, 166) on internal:attr=[placeholder="What needs to be done?"i]
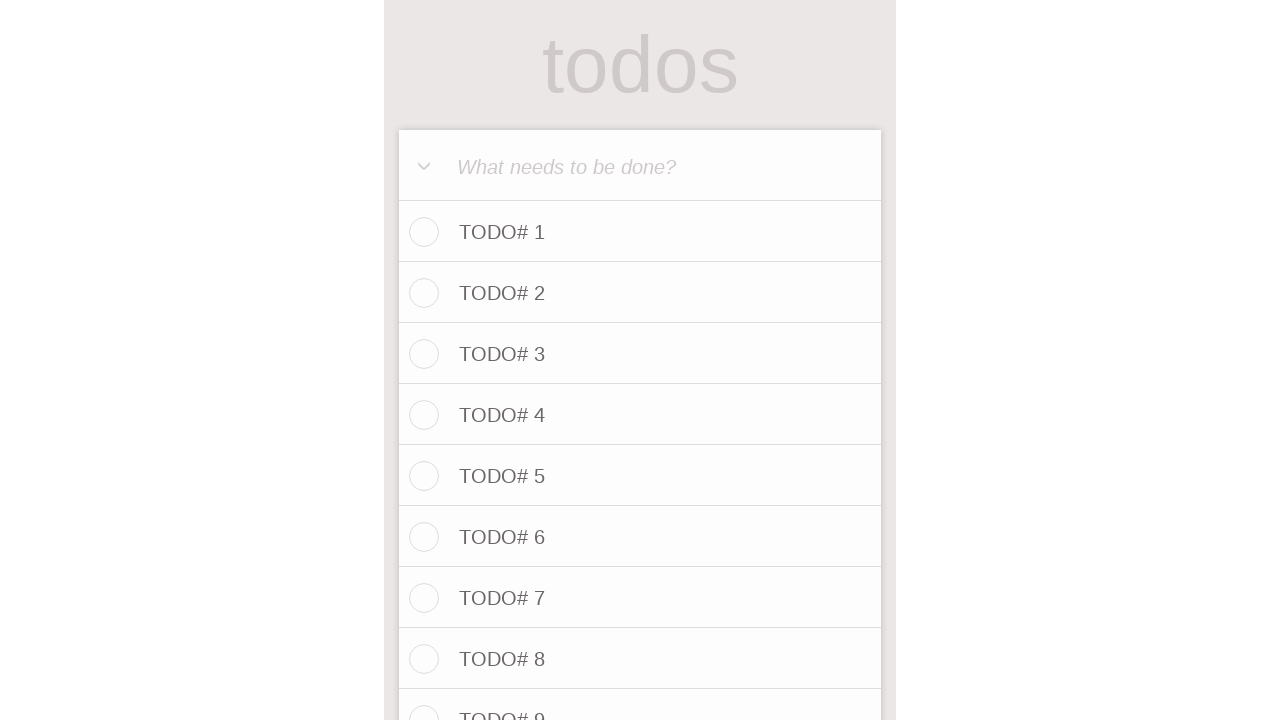

Filled input field with 'TODO# 41' on internal:attr=[placeholder="What needs to be done?"i]
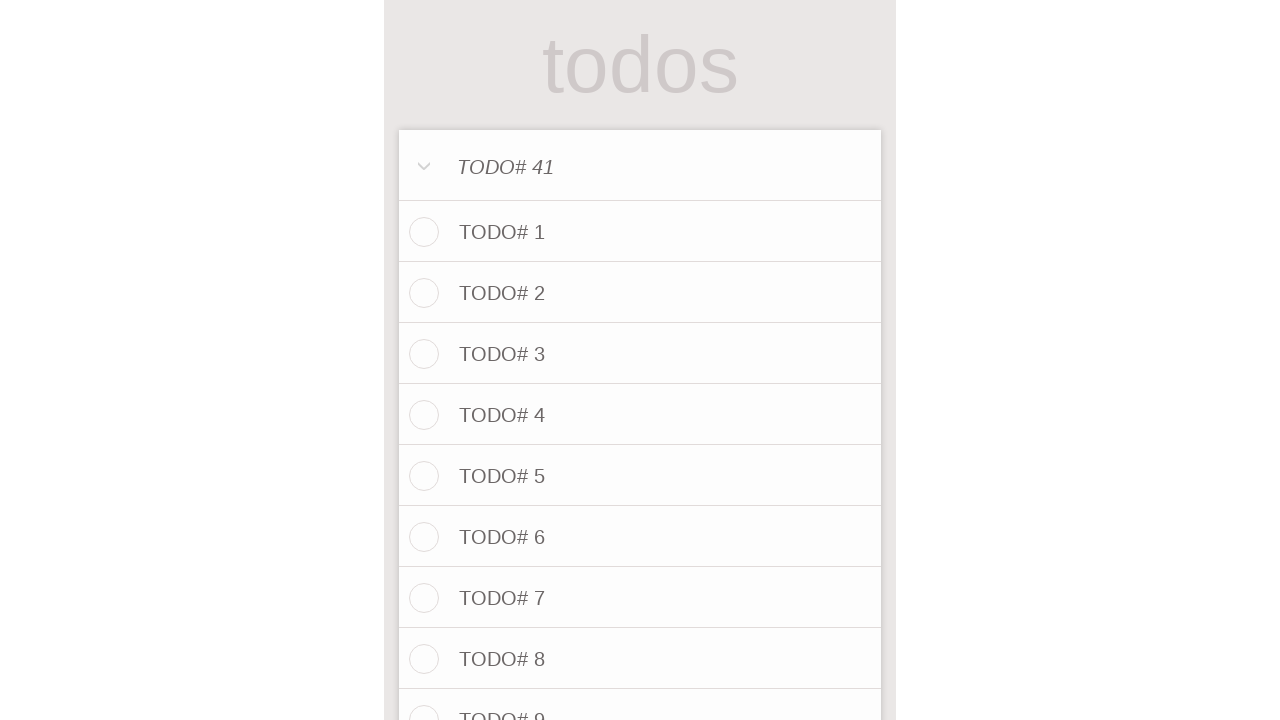

Pressed Enter to save TODO# 41
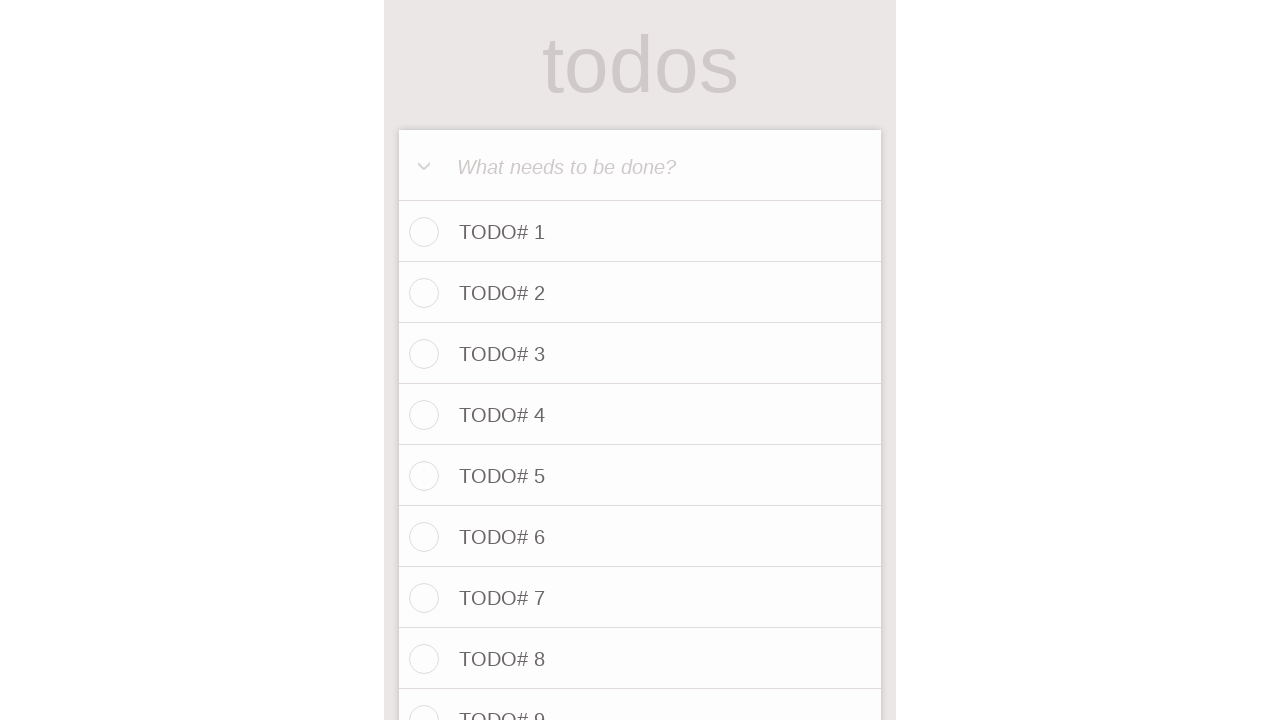

Clicked todo input field for item 42 at (640, 166) on internal:attr=[placeholder="What needs to be done?"i]
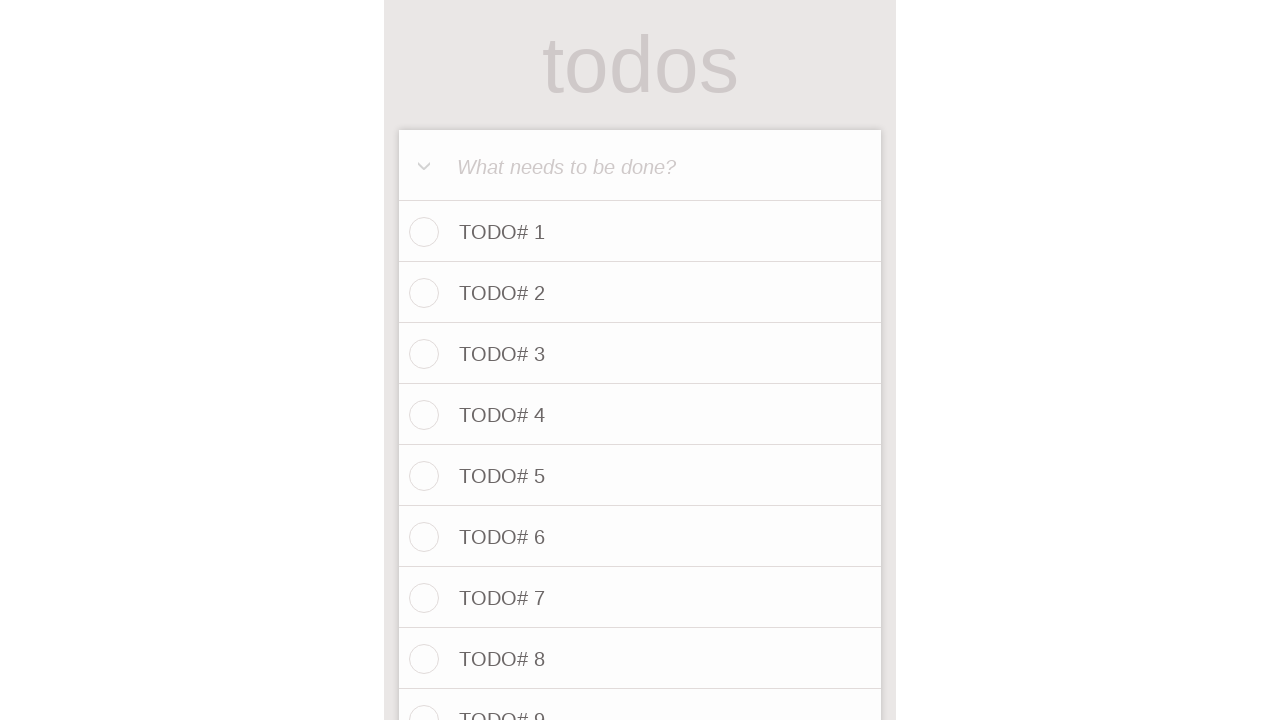

Filled input field with 'TODO# 42' on internal:attr=[placeholder="What needs to be done?"i]
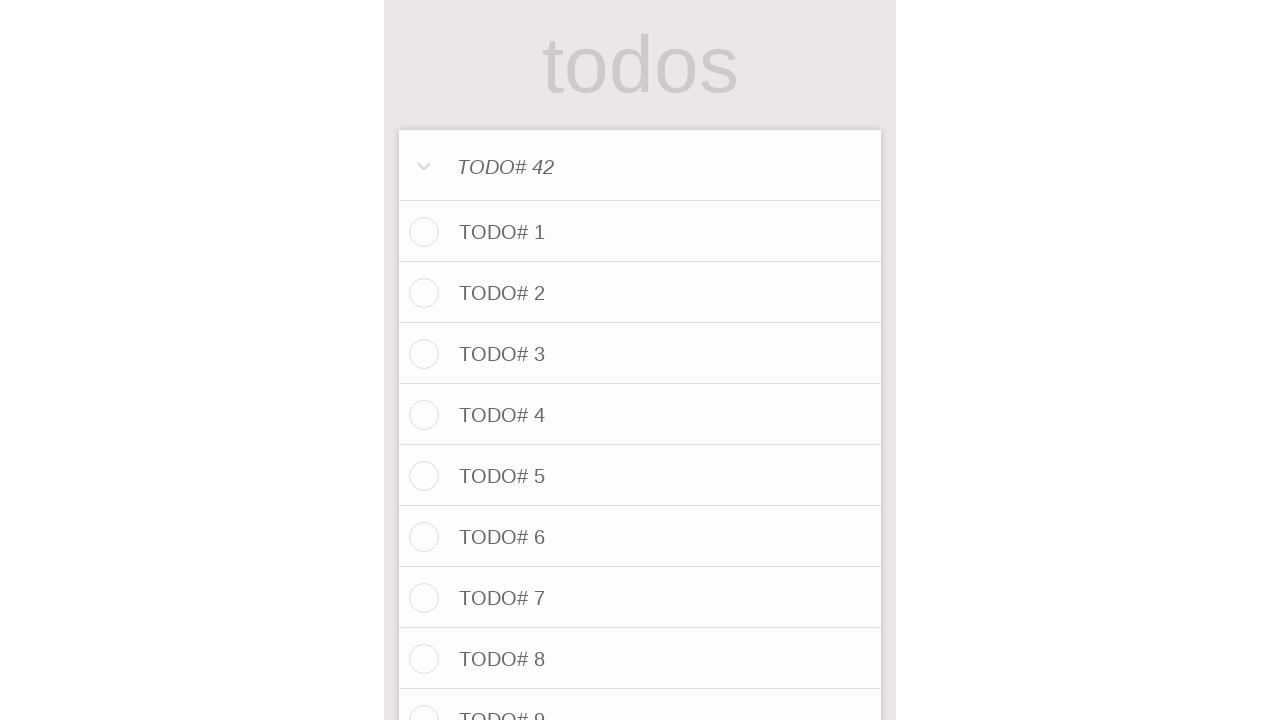

Pressed Enter to save TODO# 42
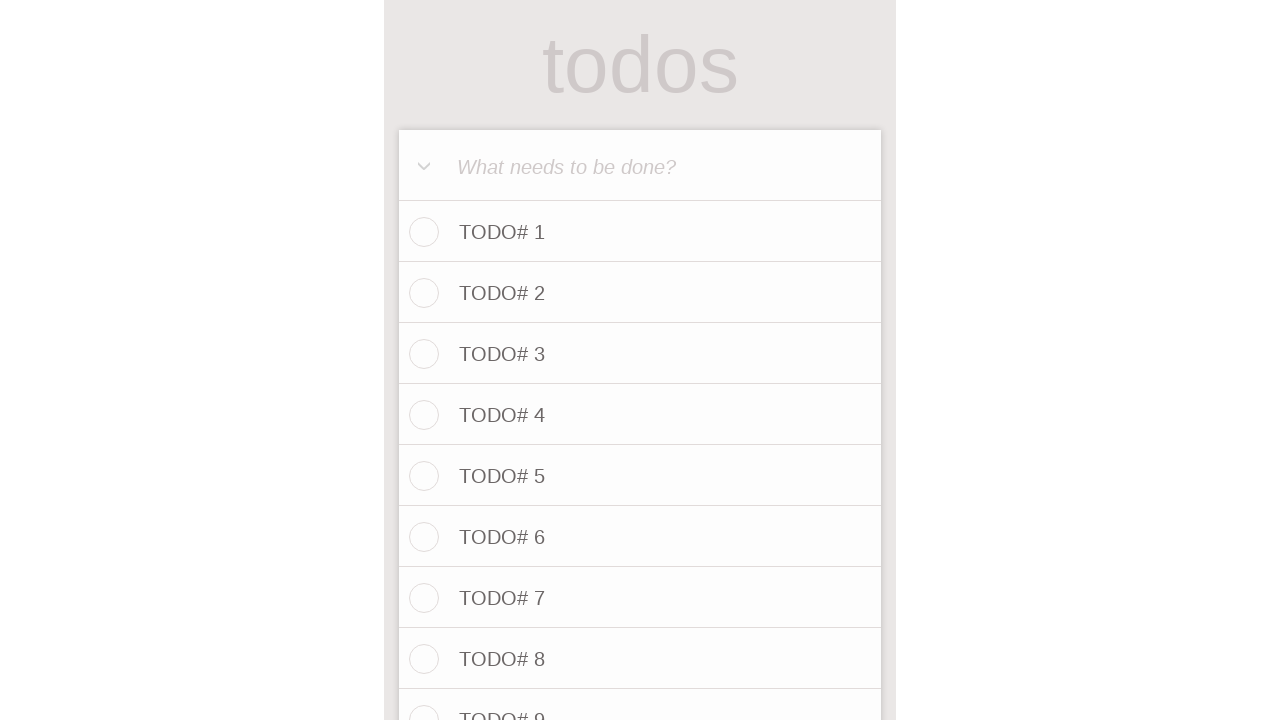

Clicked todo input field for item 43 at (640, 166) on internal:attr=[placeholder="What needs to be done?"i]
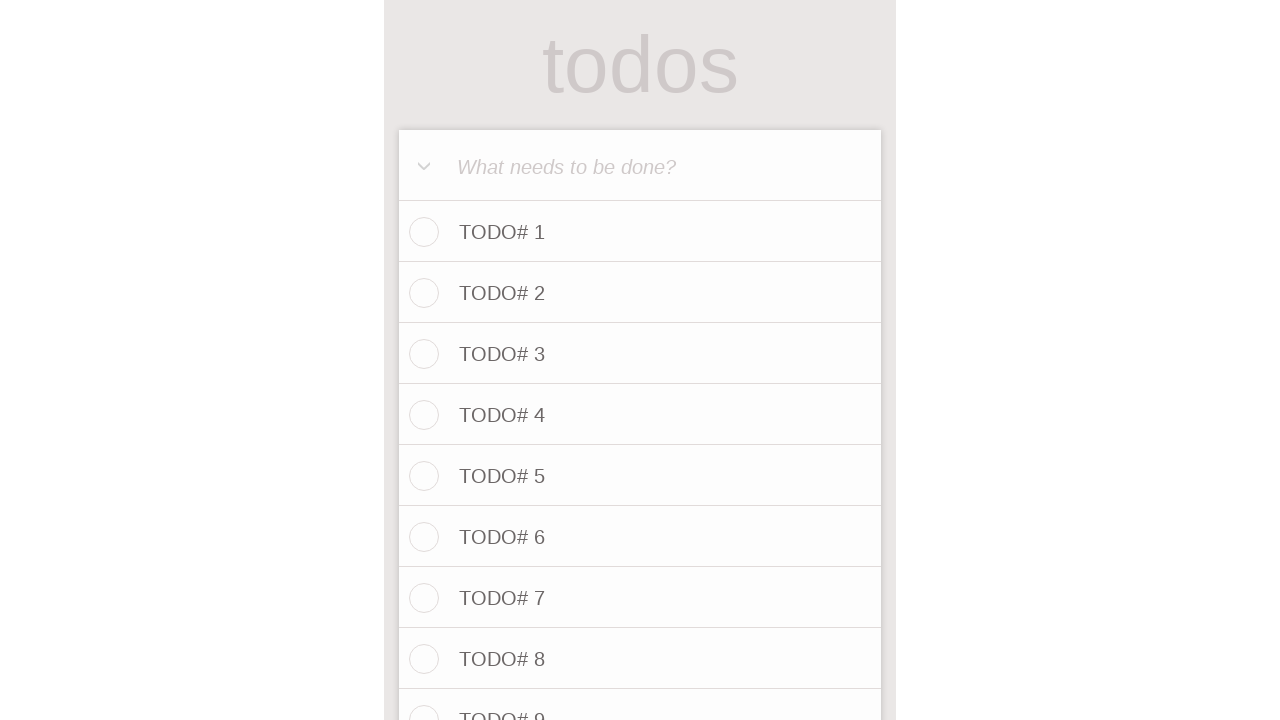

Filled input field with 'TODO# 43' on internal:attr=[placeholder="What needs to be done?"i]
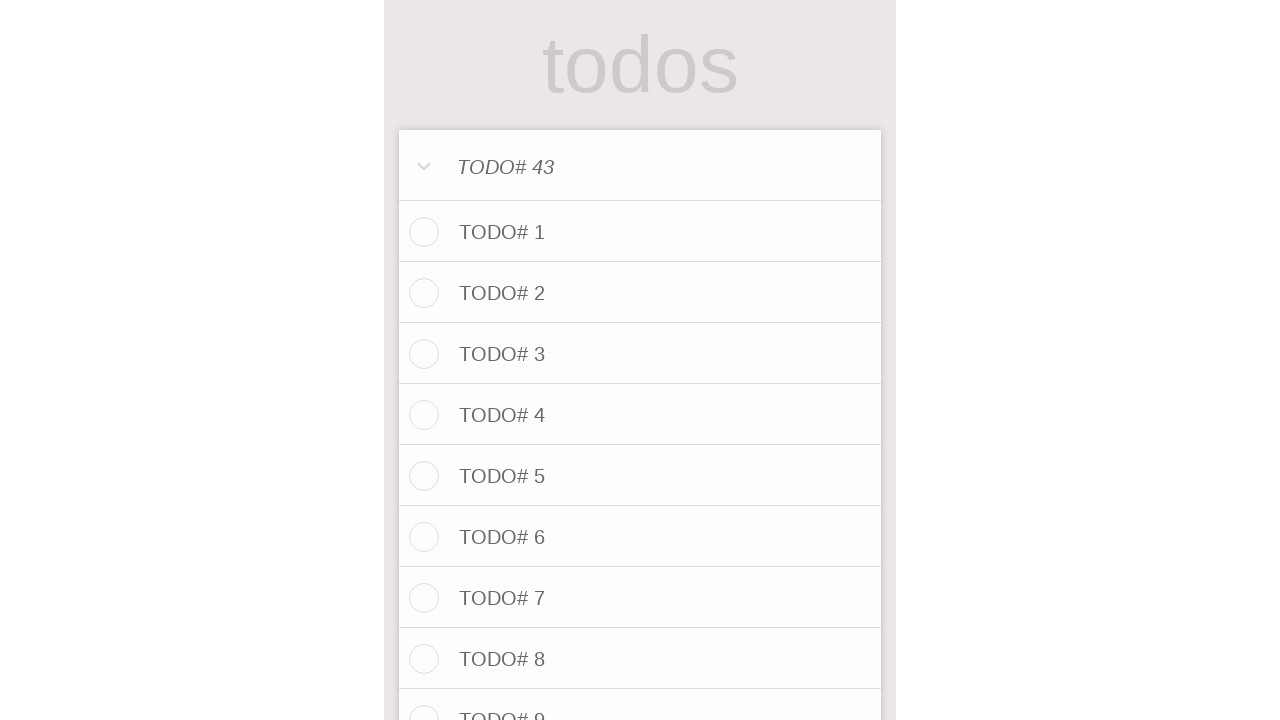

Pressed Enter to save TODO# 43
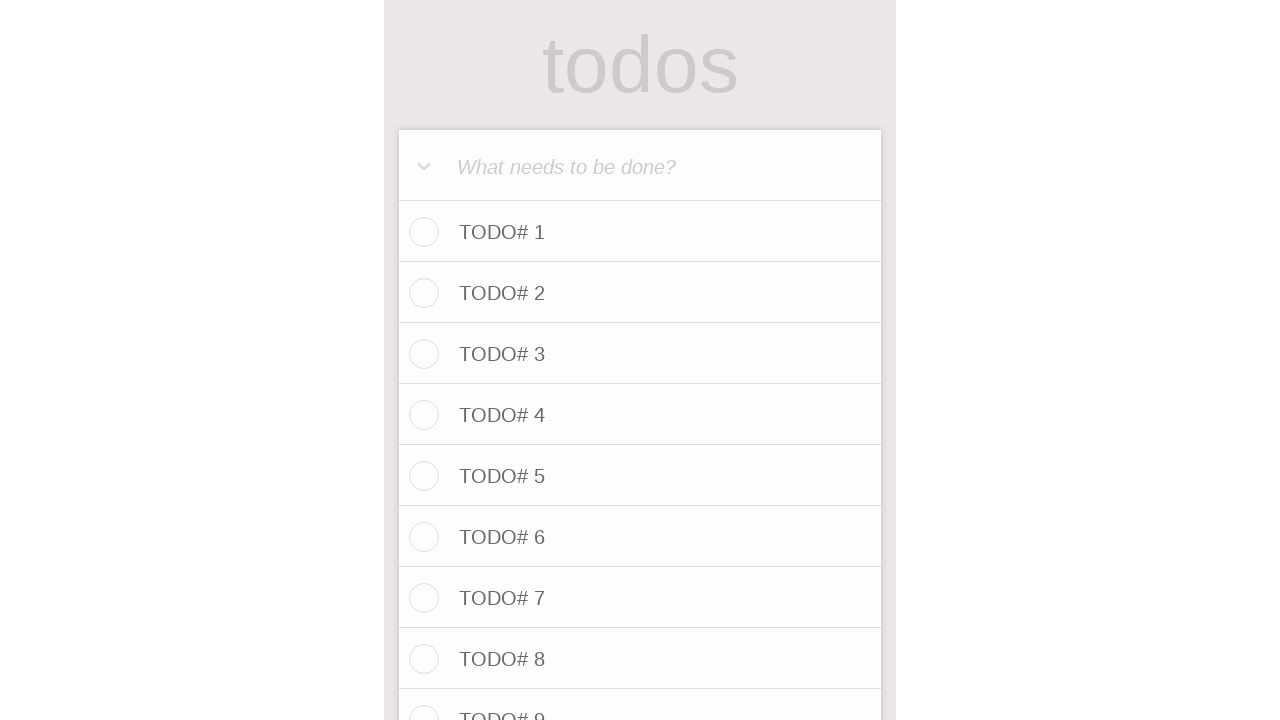

Clicked todo input field for item 44 at (640, 166) on internal:attr=[placeholder="What needs to be done?"i]
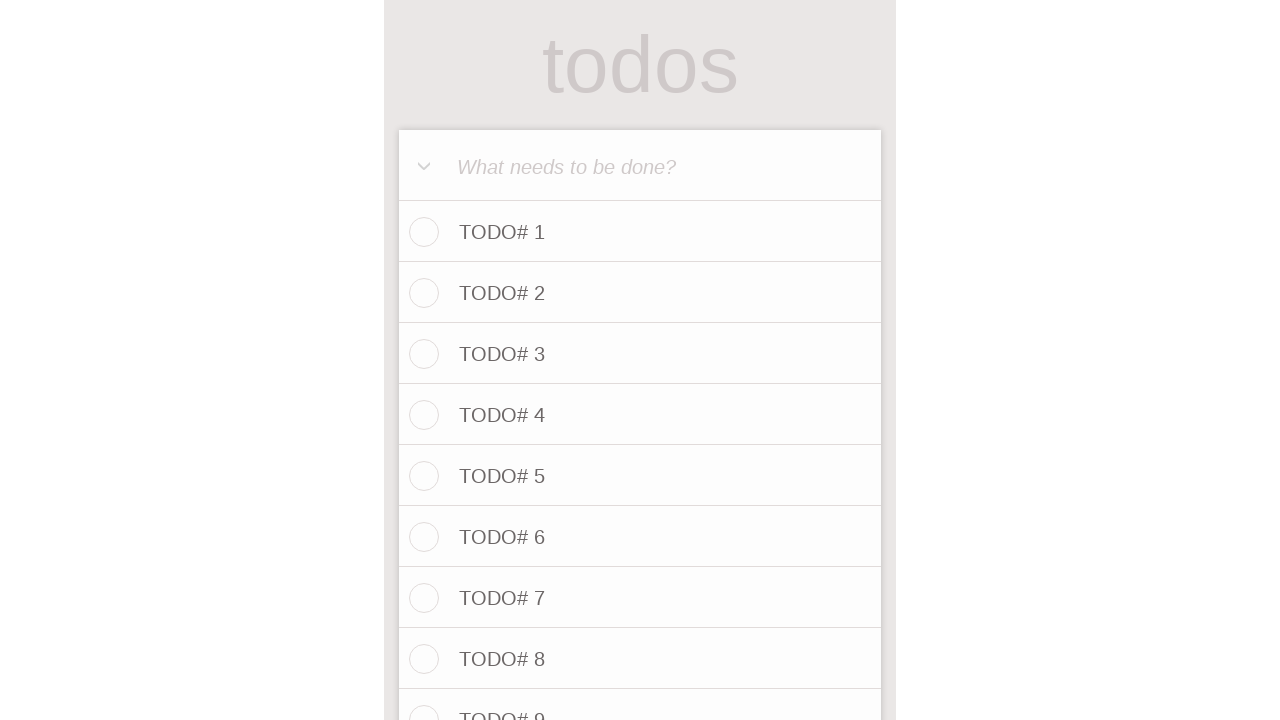

Filled input field with 'TODO# 44' on internal:attr=[placeholder="What needs to be done?"i]
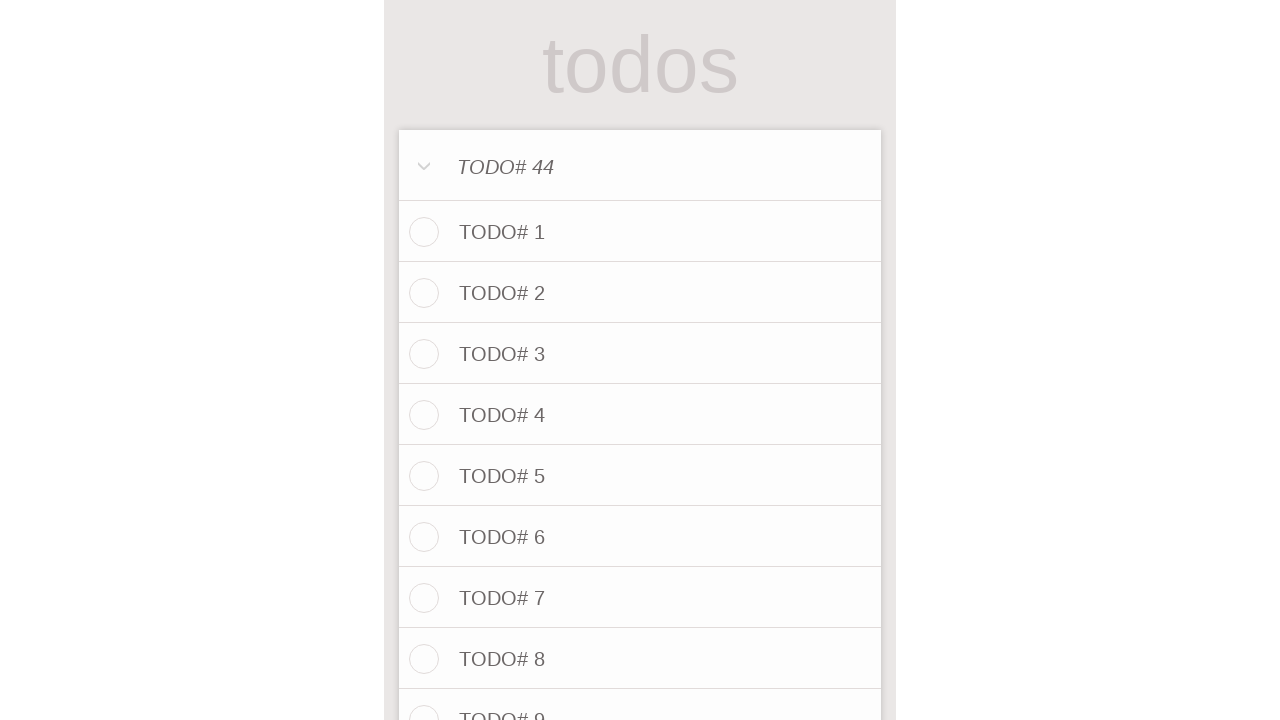

Pressed Enter to save TODO# 44
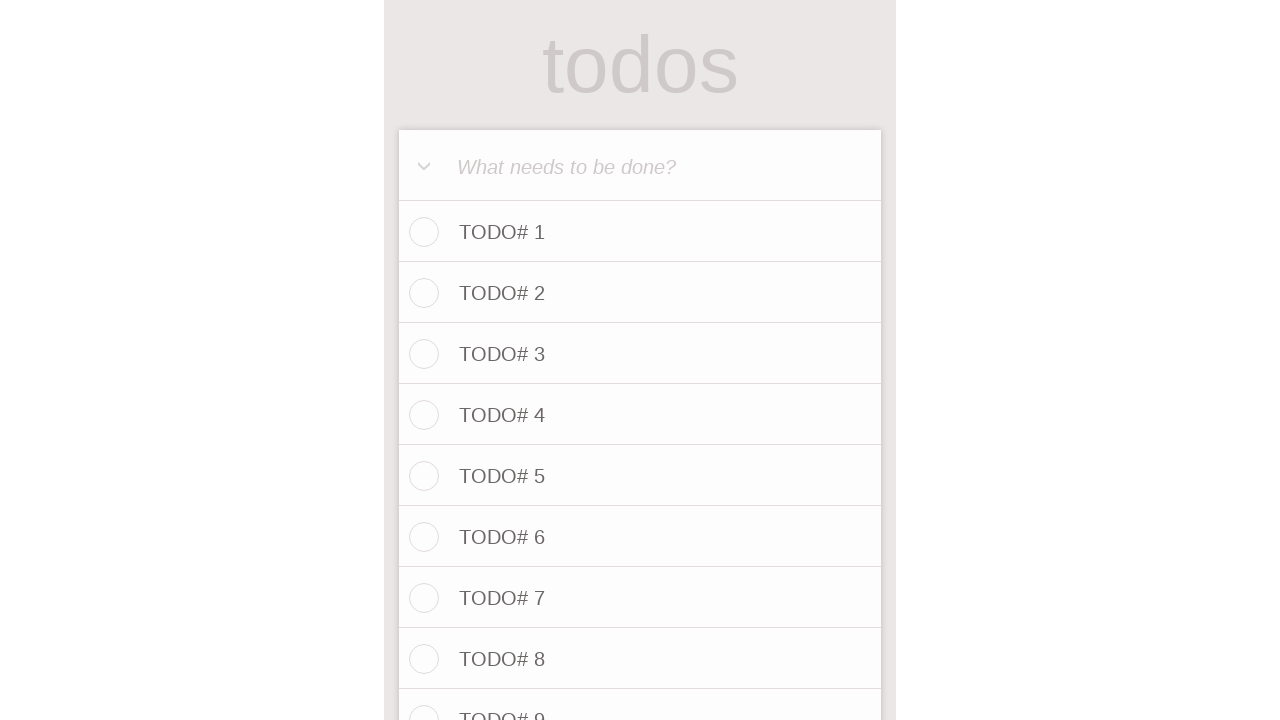

Clicked todo input field for item 45 at (640, 166) on internal:attr=[placeholder="What needs to be done?"i]
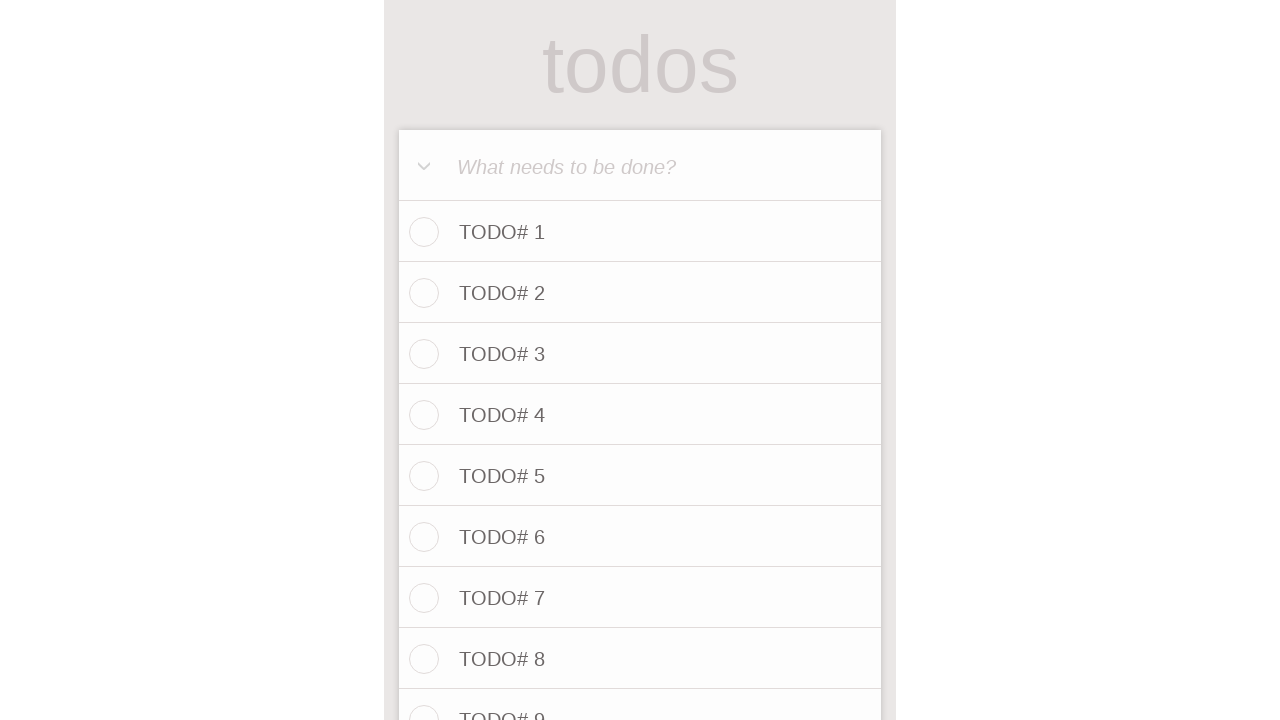

Filled input field with 'TODO# 45' on internal:attr=[placeholder="What needs to be done?"i]
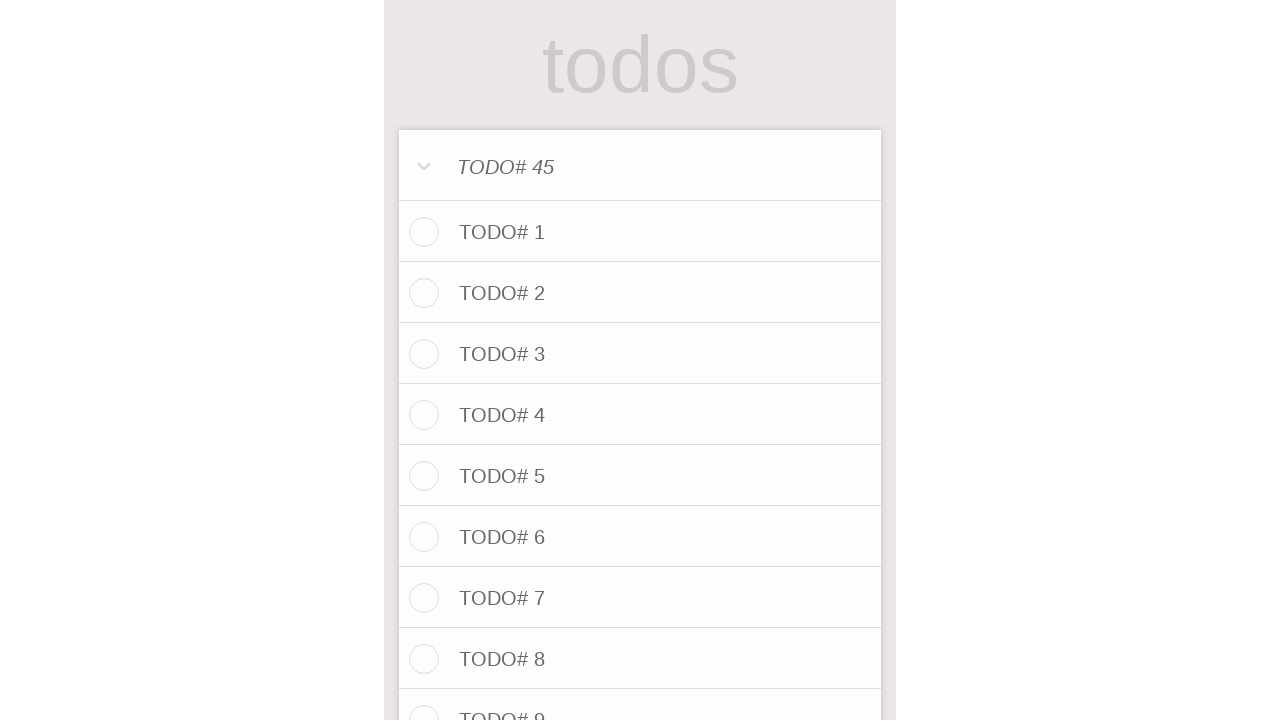

Pressed Enter to save TODO# 45
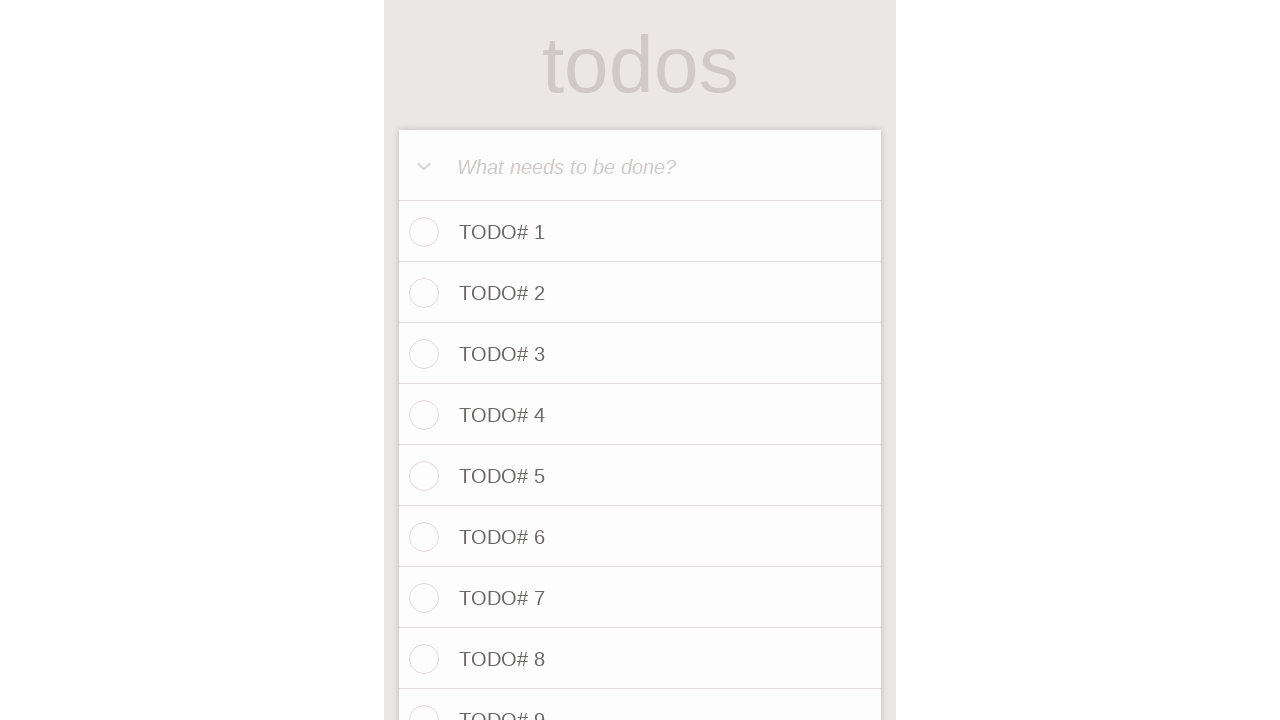

Clicked todo input field for item 46 at (640, 166) on internal:attr=[placeholder="What needs to be done?"i]
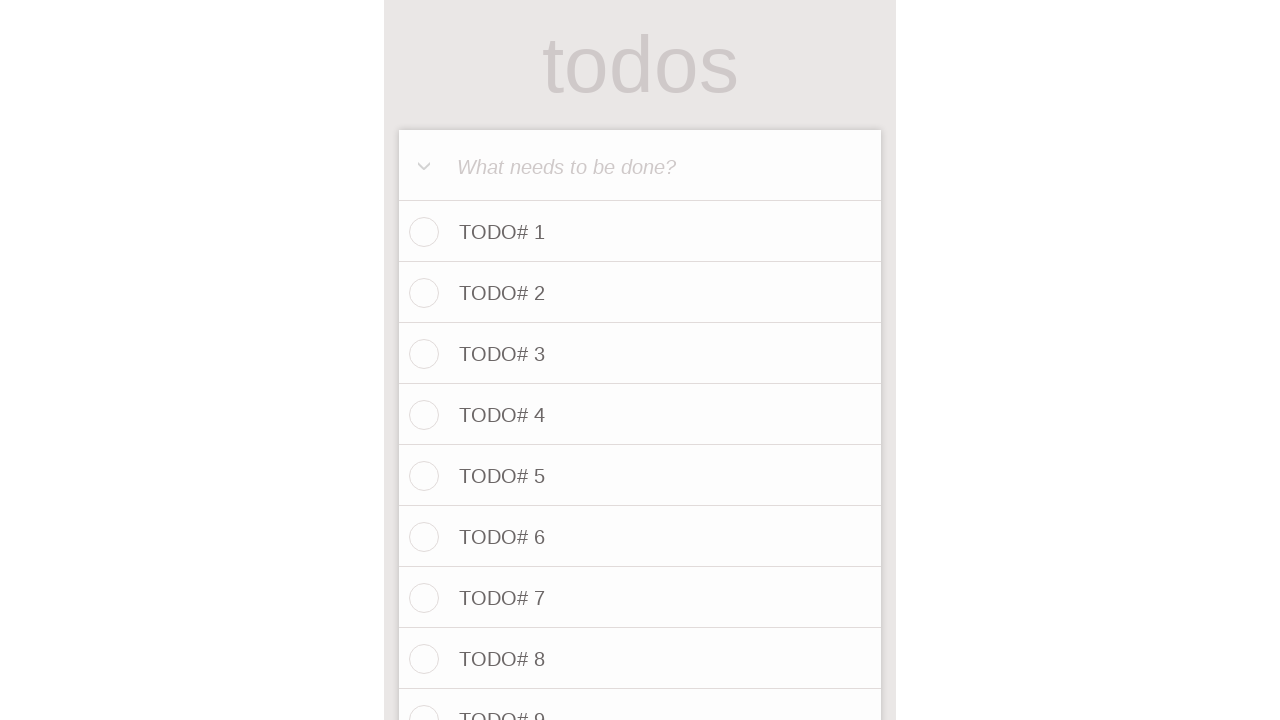

Filled input field with 'TODO# 46' on internal:attr=[placeholder="What needs to be done?"i]
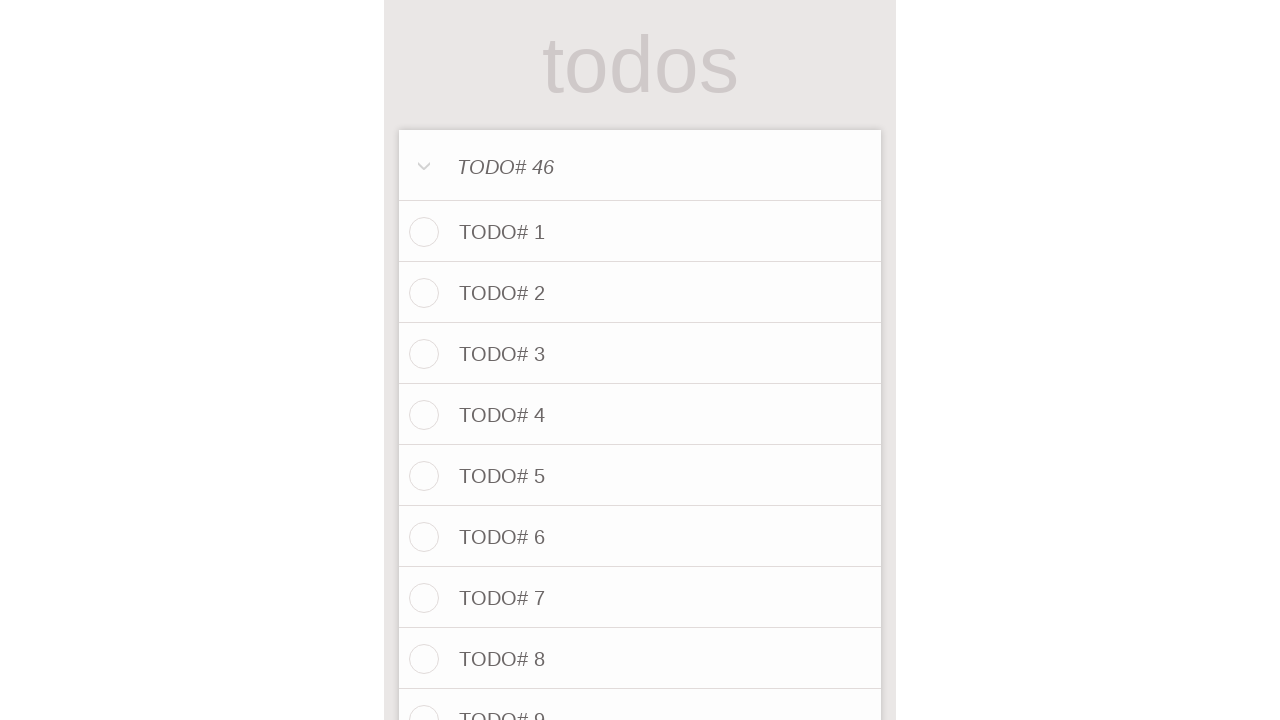

Pressed Enter to save TODO# 46
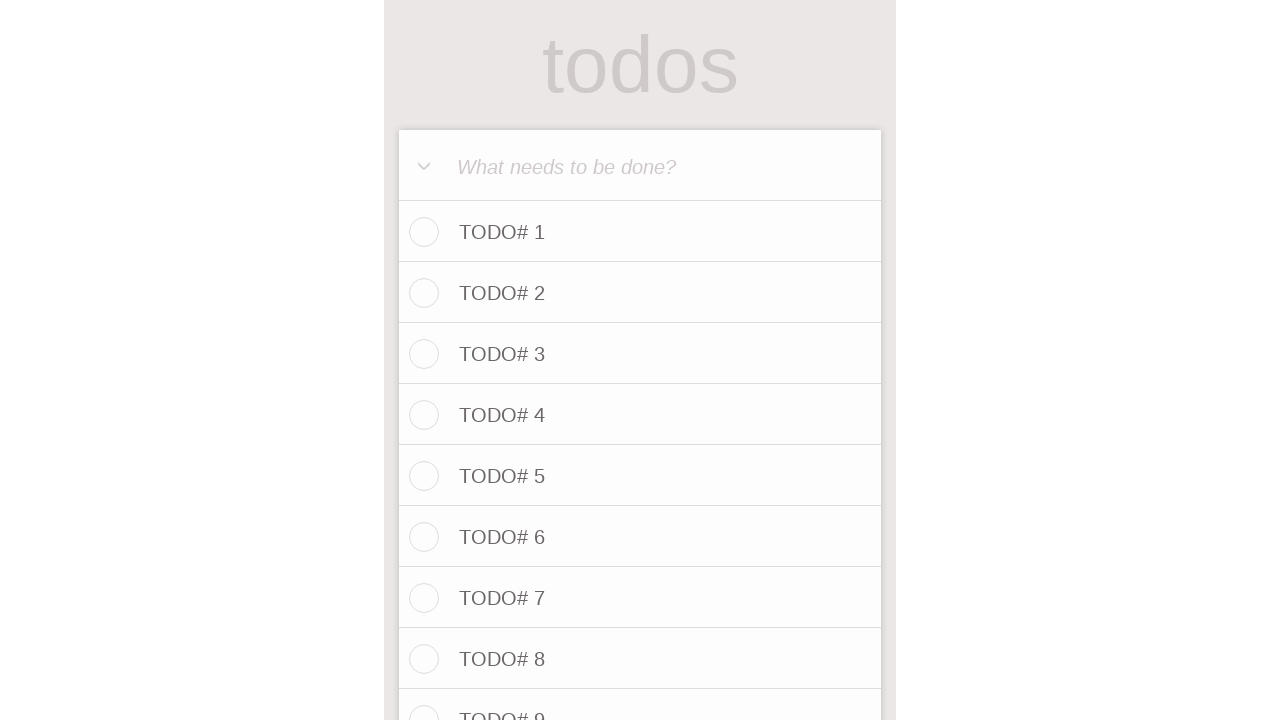

Clicked todo input field for item 47 at (640, 166) on internal:attr=[placeholder="What needs to be done?"i]
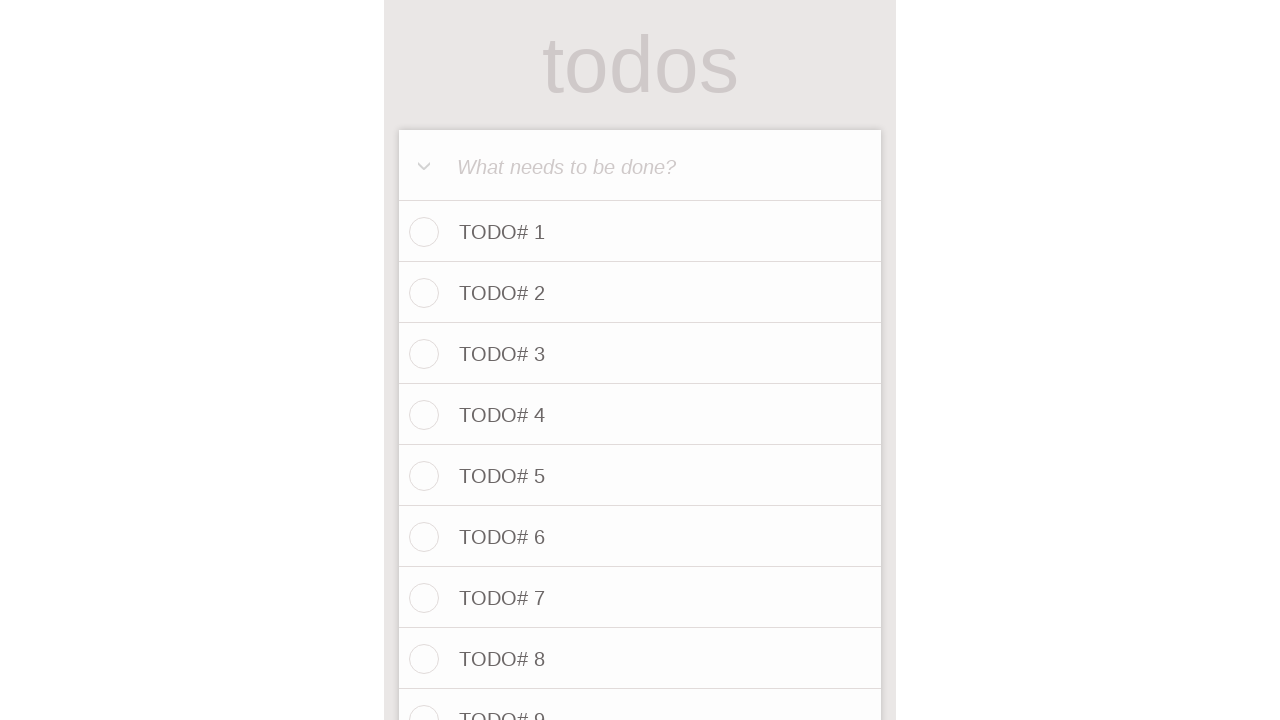

Filled input field with 'TODO# 47' on internal:attr=[placeholder="What needs to be done?"i]
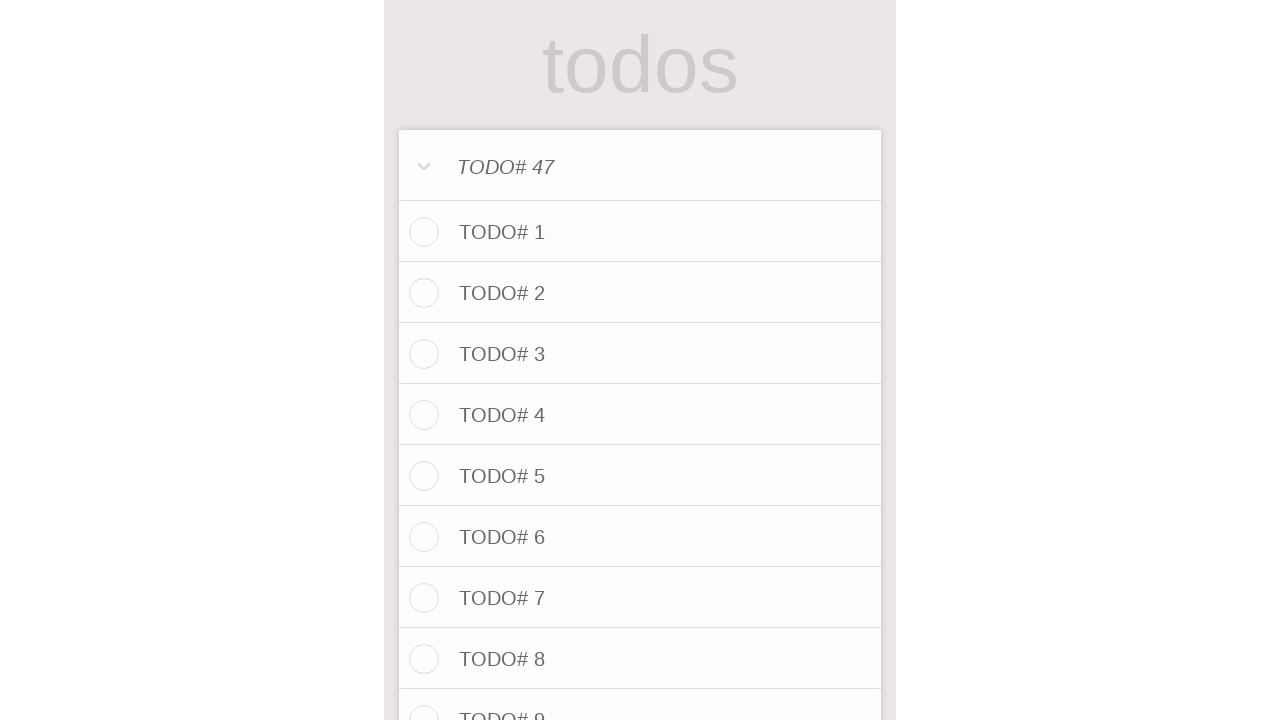

Pressed Enter to save TODO# 47
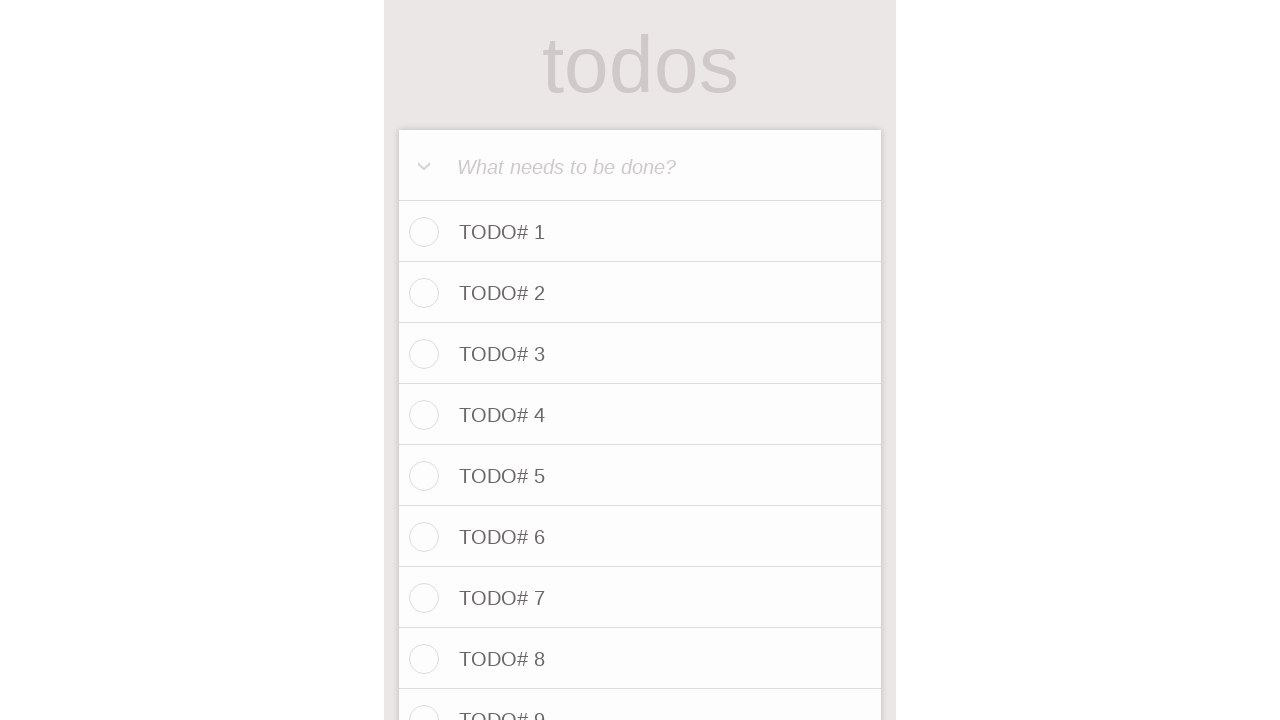

Clicked todo input field for item 48 at (640, 166) on internal:attr=[placeholder="What needs to be done?"i]
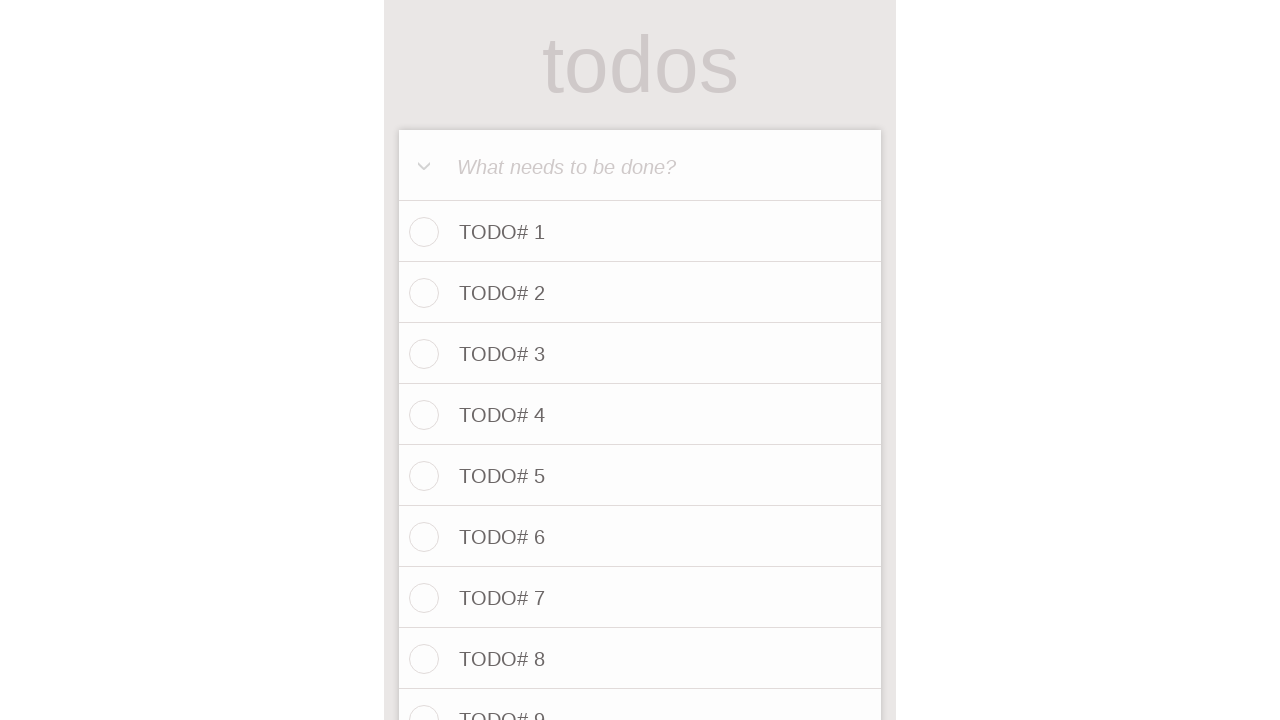

Filled input field with 'TODO# 48' on internal:attr=[placeholder="What needs to be done?"i]
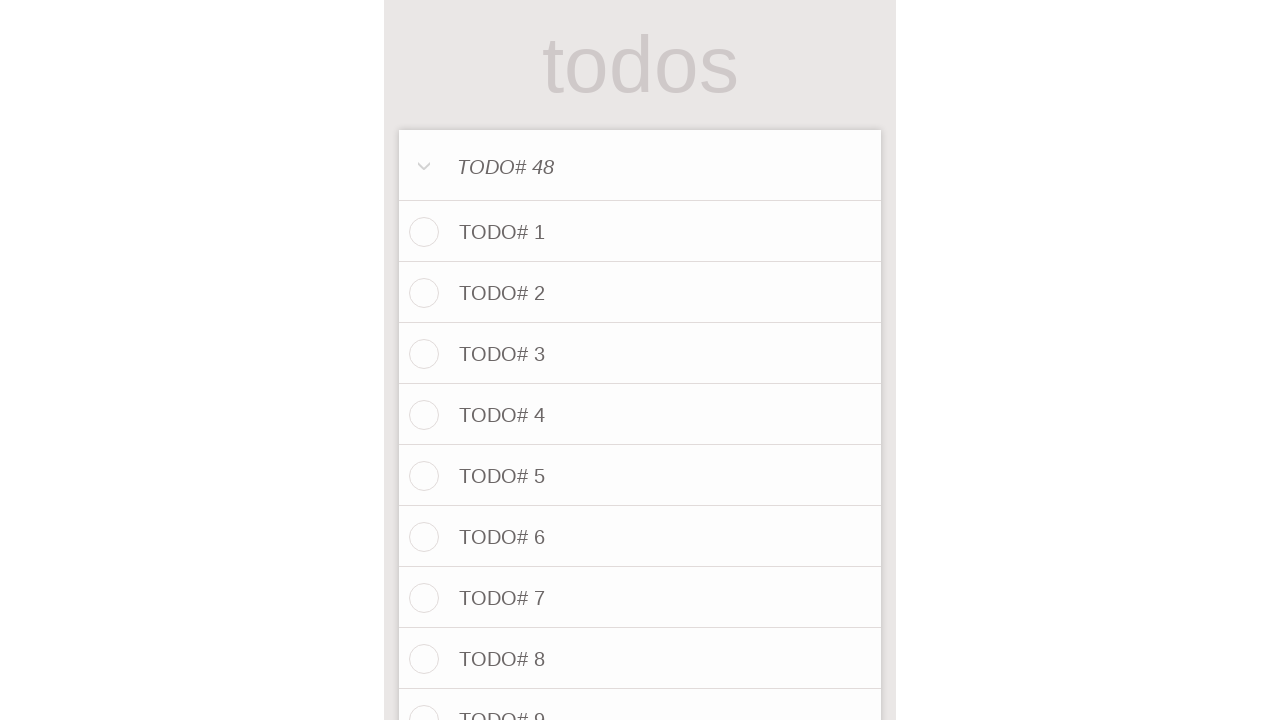

Pressed Enter to save TODO# 48
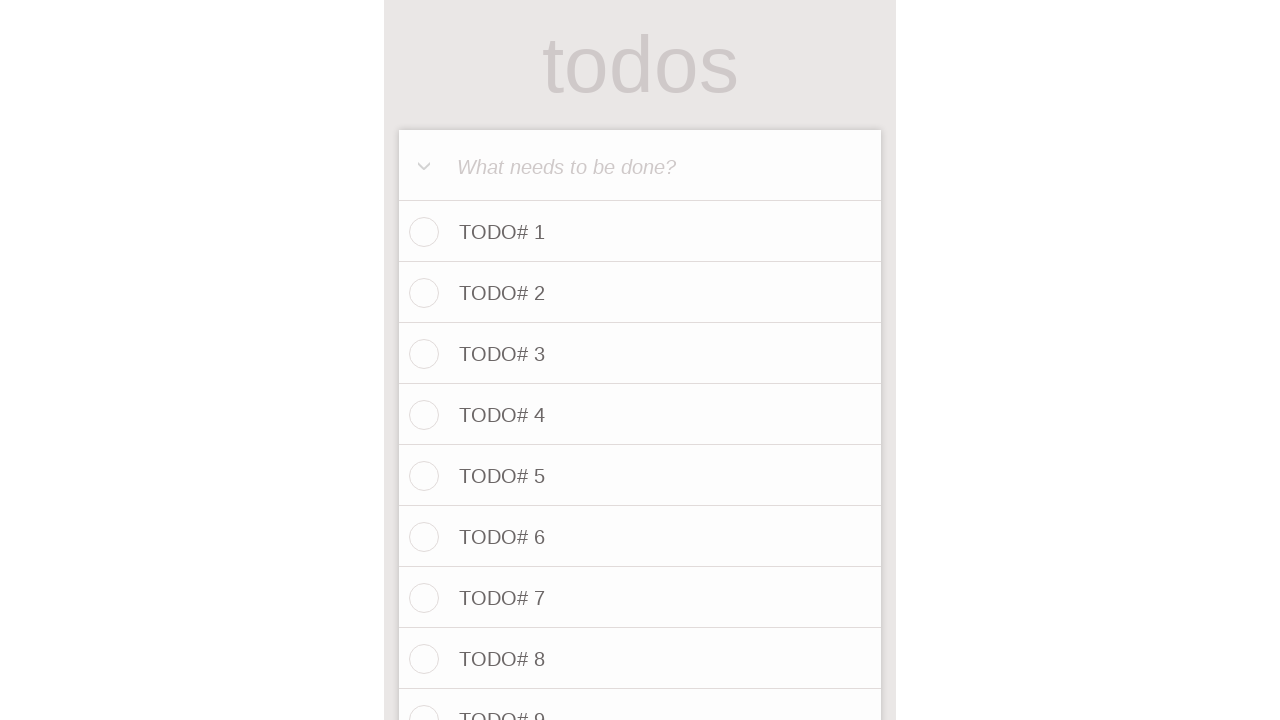

Clicked todo input field for item 49 at (640, 166) on internal:attr=[placeholder="What needs to be done?"i]
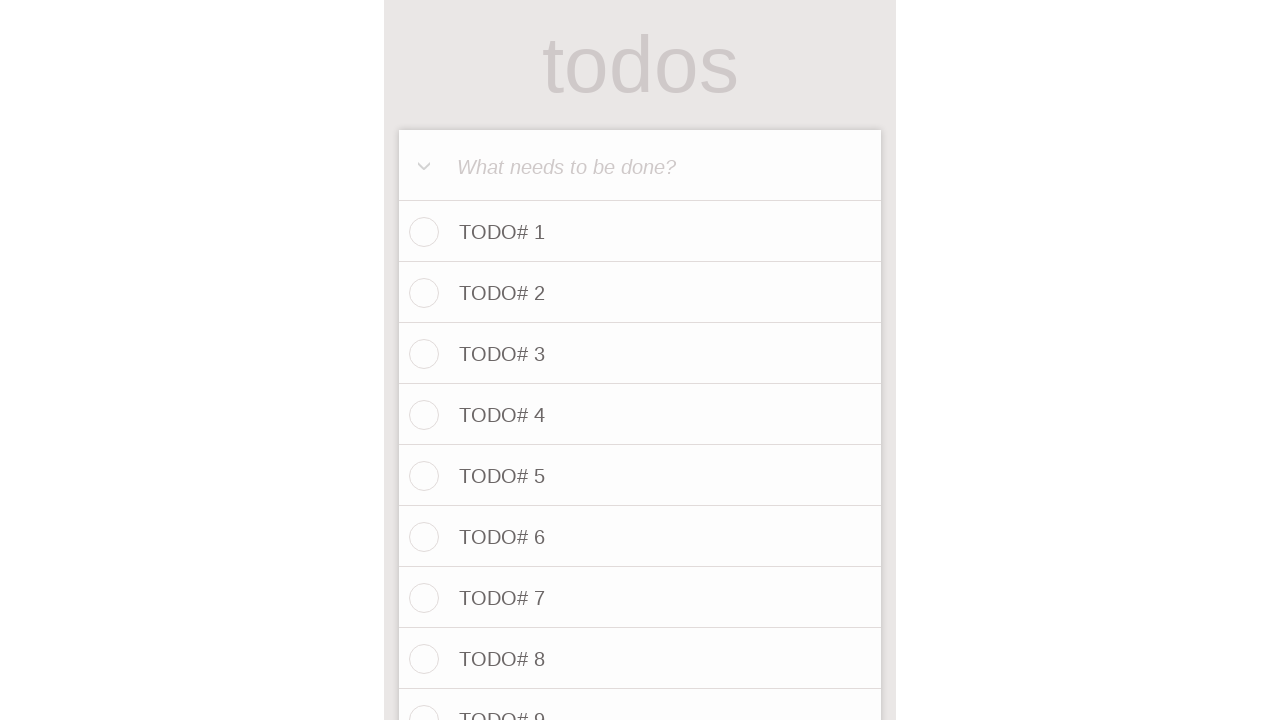

Filled input field with 'TODO# 49' on internal:attr=[placeholder="What needs to be done?"i]
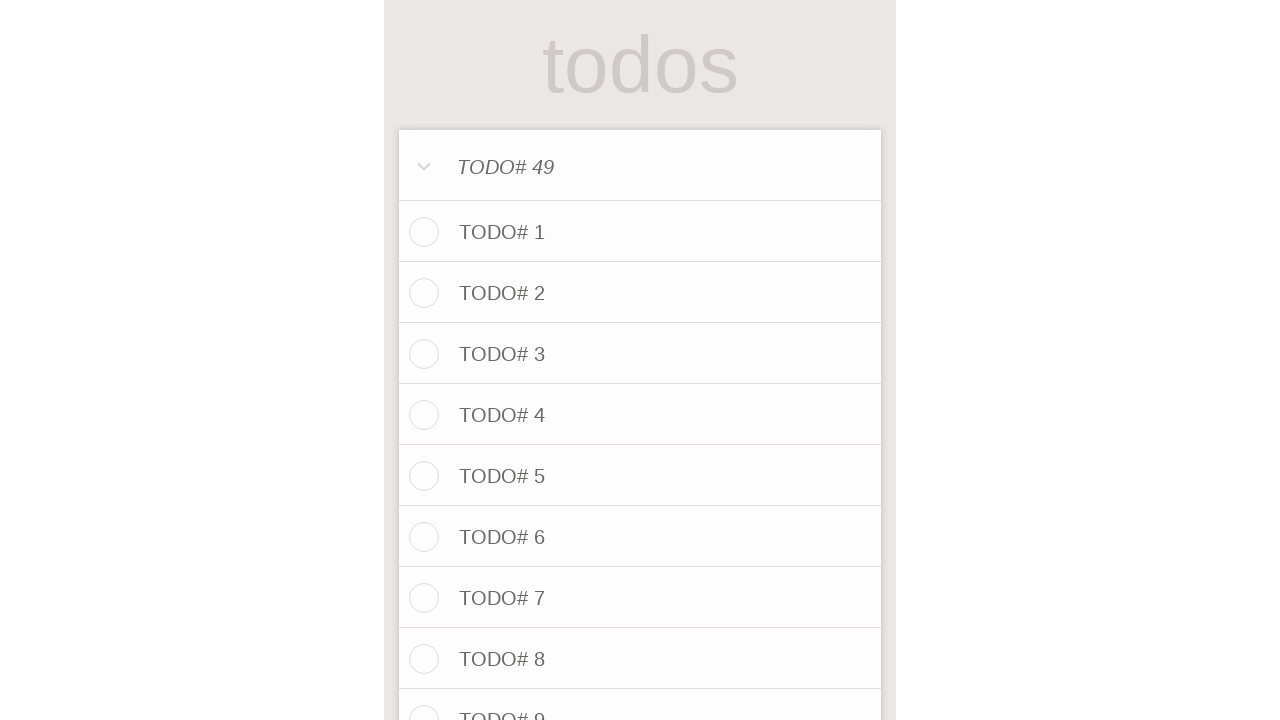

Pressed Enter to save TODO# 49
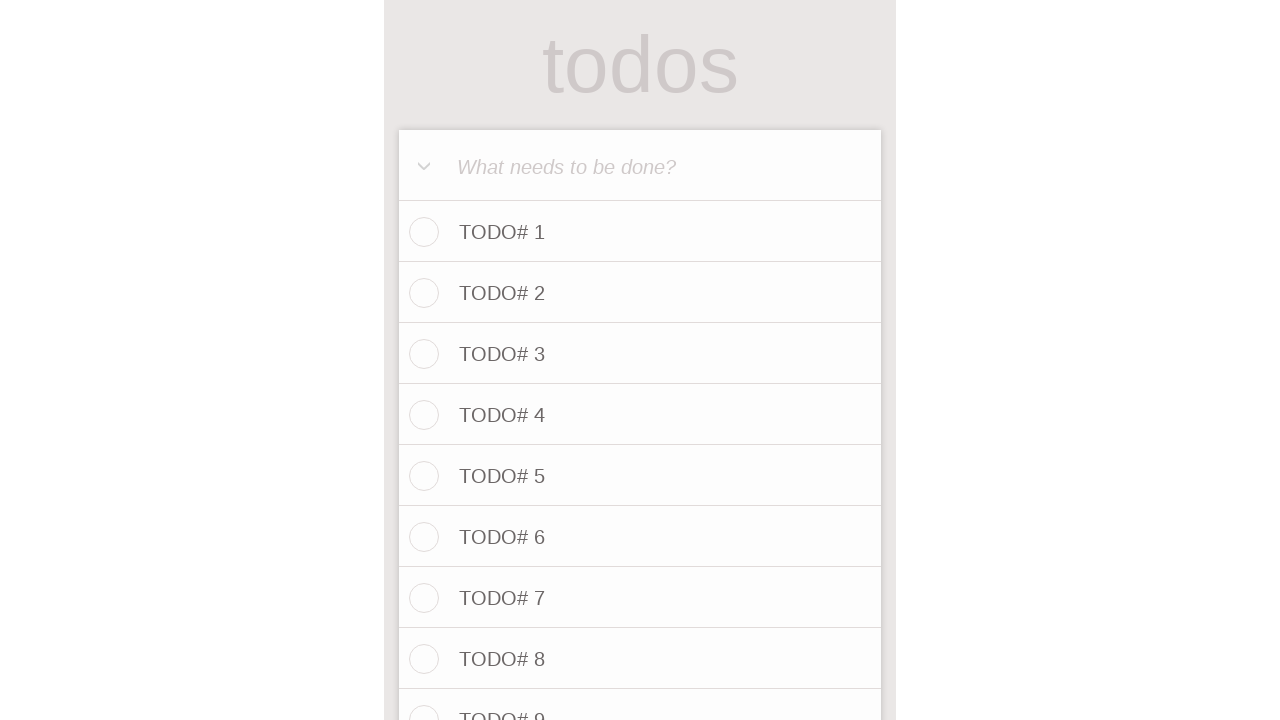

Clicked todo input field for item 50 at (640, 166) on internal:attr=[placeholder="What needs to be done?"i]
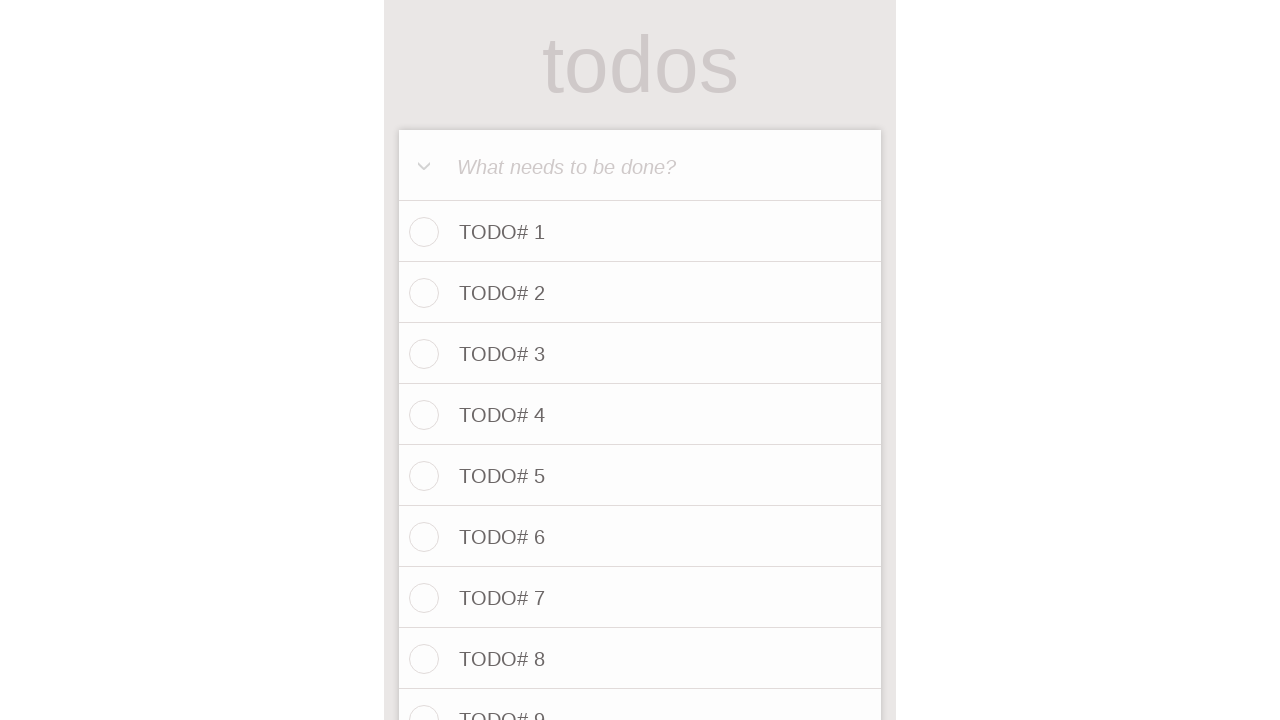

Filled input field with 'TODO# 50' on internal:attr=[placeholder="What needs to be done?"i]
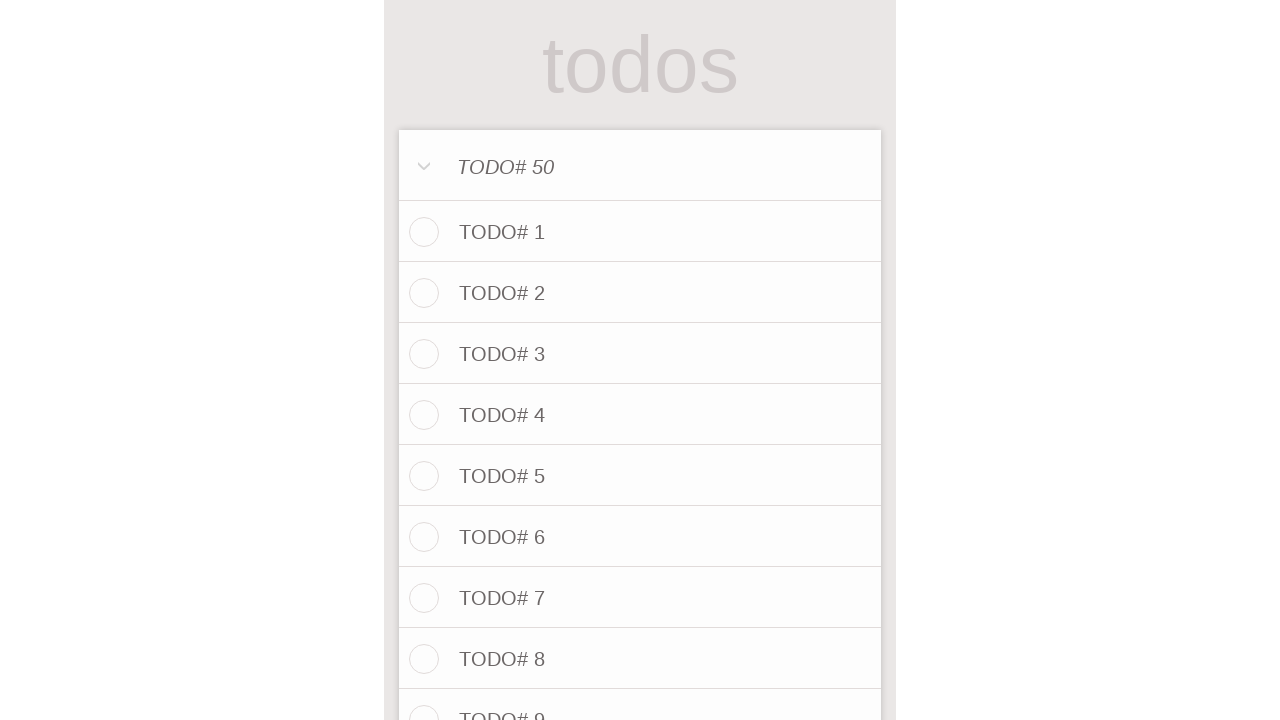

Pressed Enter to save TODO# 50
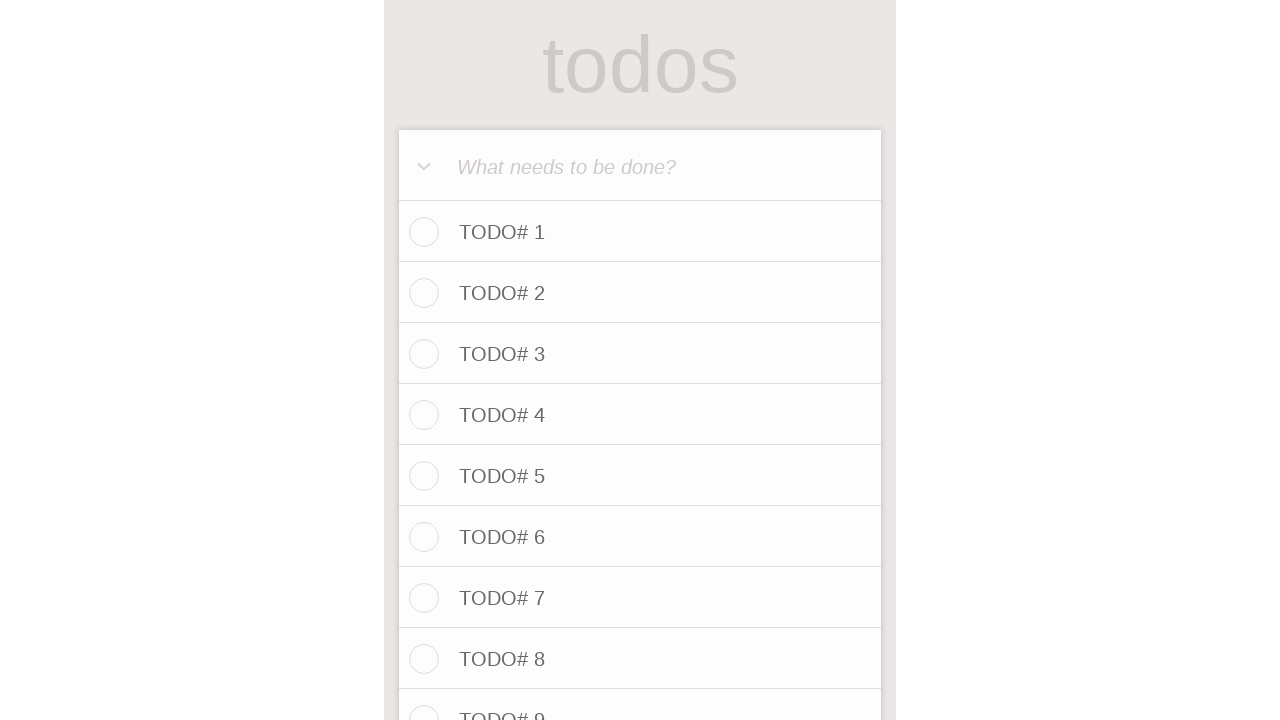

Clicked todo input field for item 51 at (640, 166) on internal:attr=[placeholder="What needs to be done?"i]
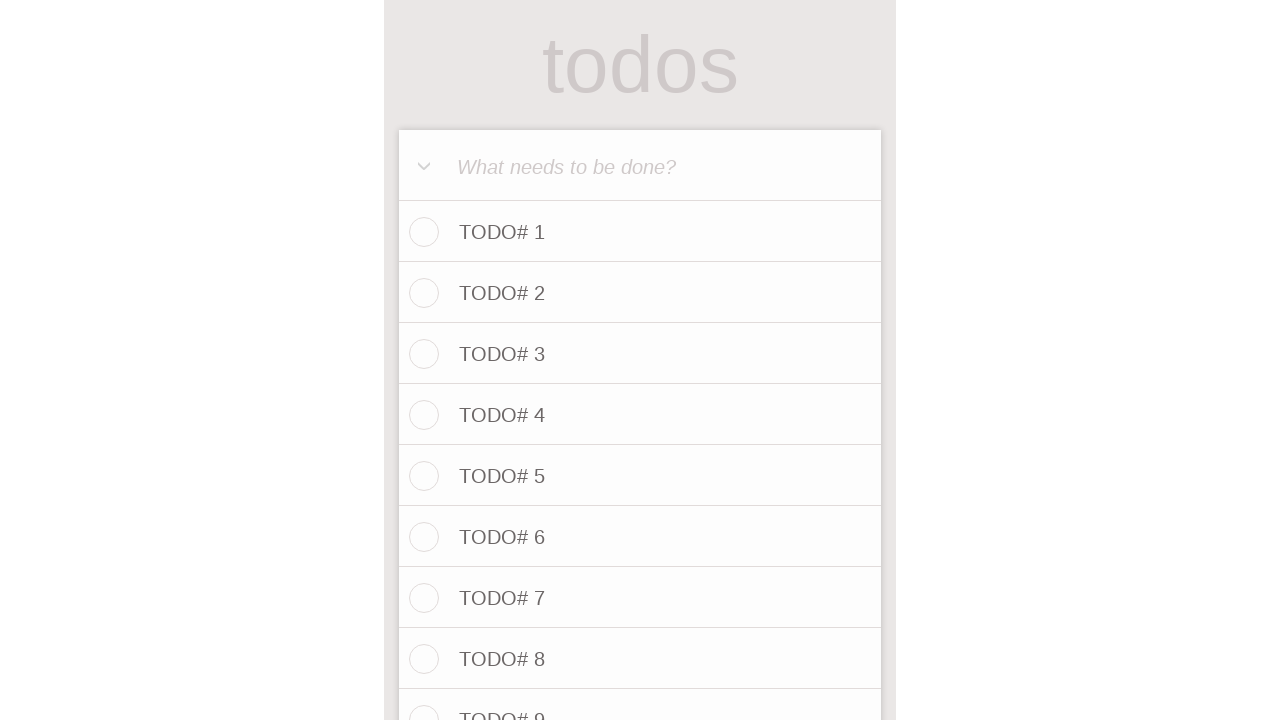

Filled input field with 'TODO# 51' on internal:attr=[placeholder="What needs to be done?"i]
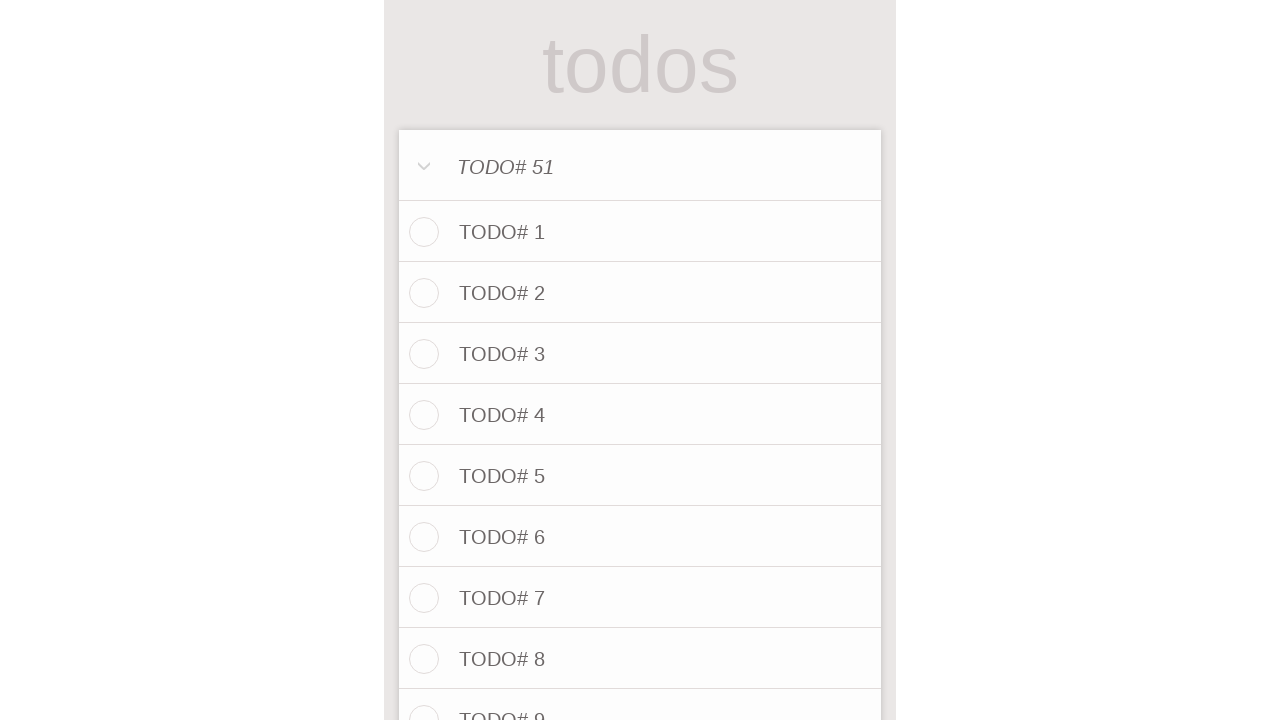

Pressed Enter to save TODO# 51
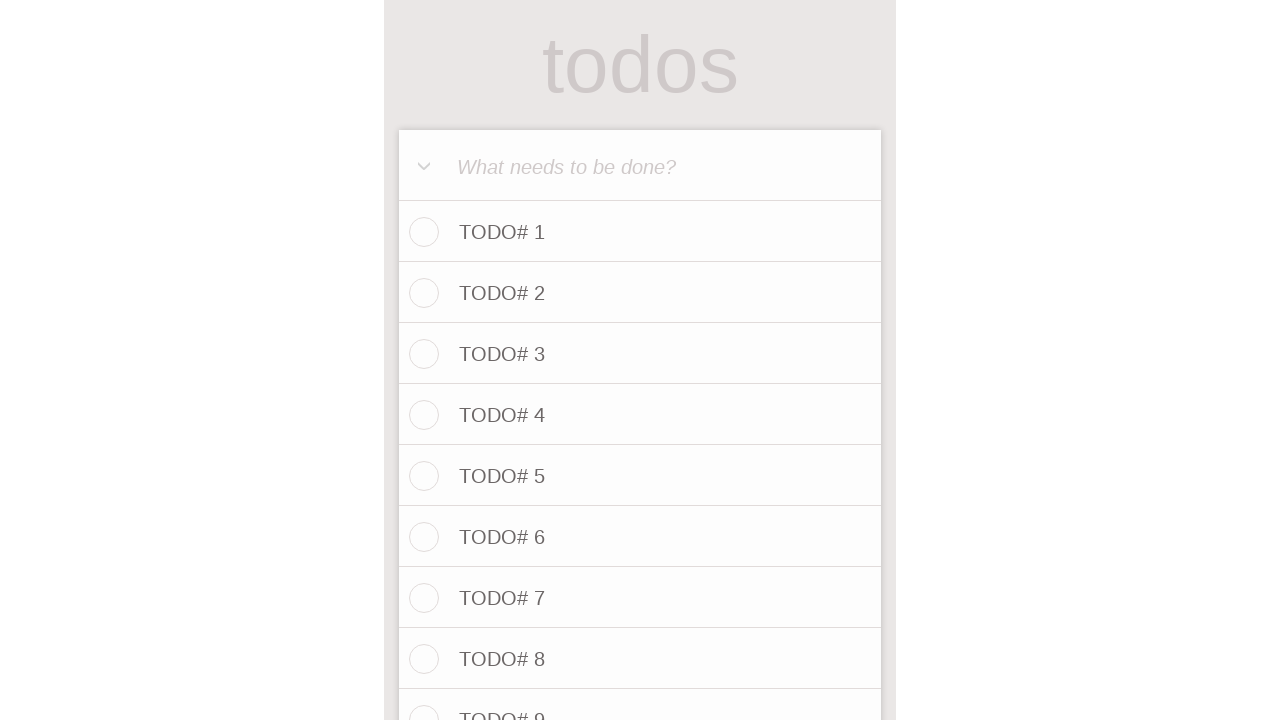

Clicked todo input field for item 52 at (640, 166) on internal:attr=[placeholder="What needs to be done?"i]
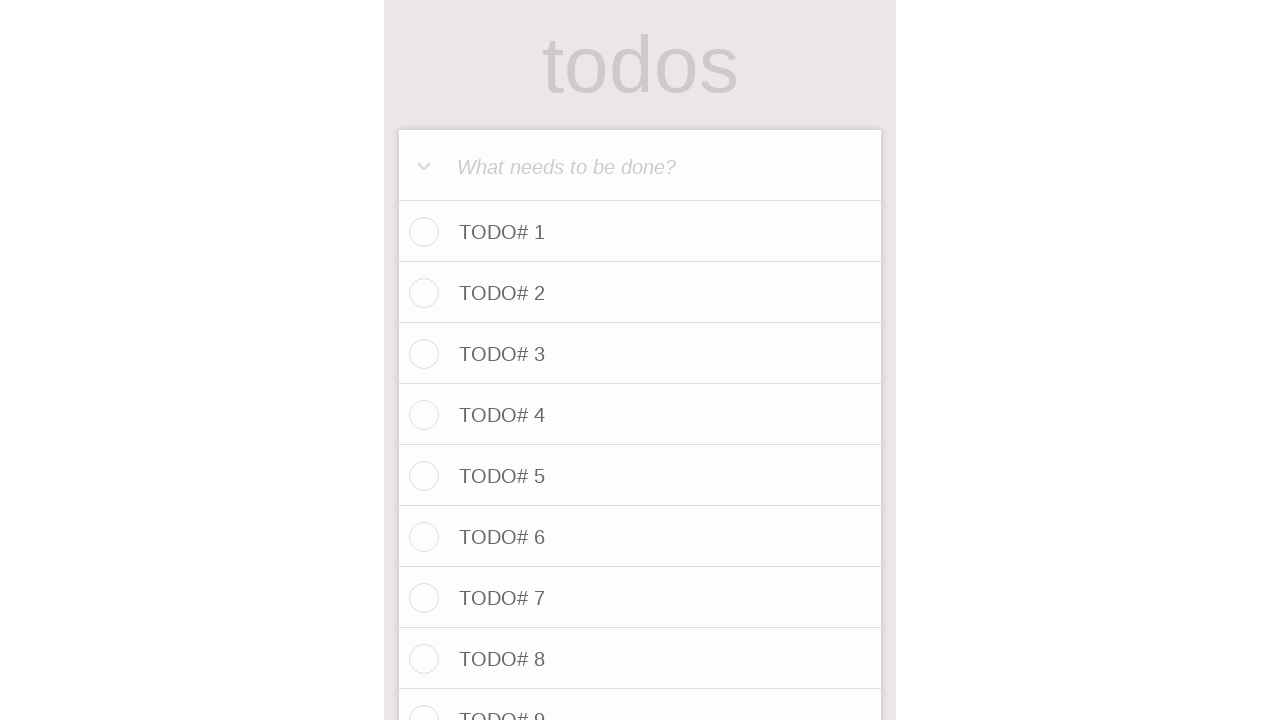

Filled input field with 'TODO# 52' on internal:attr=[placeholder="What needs to be done?"i]
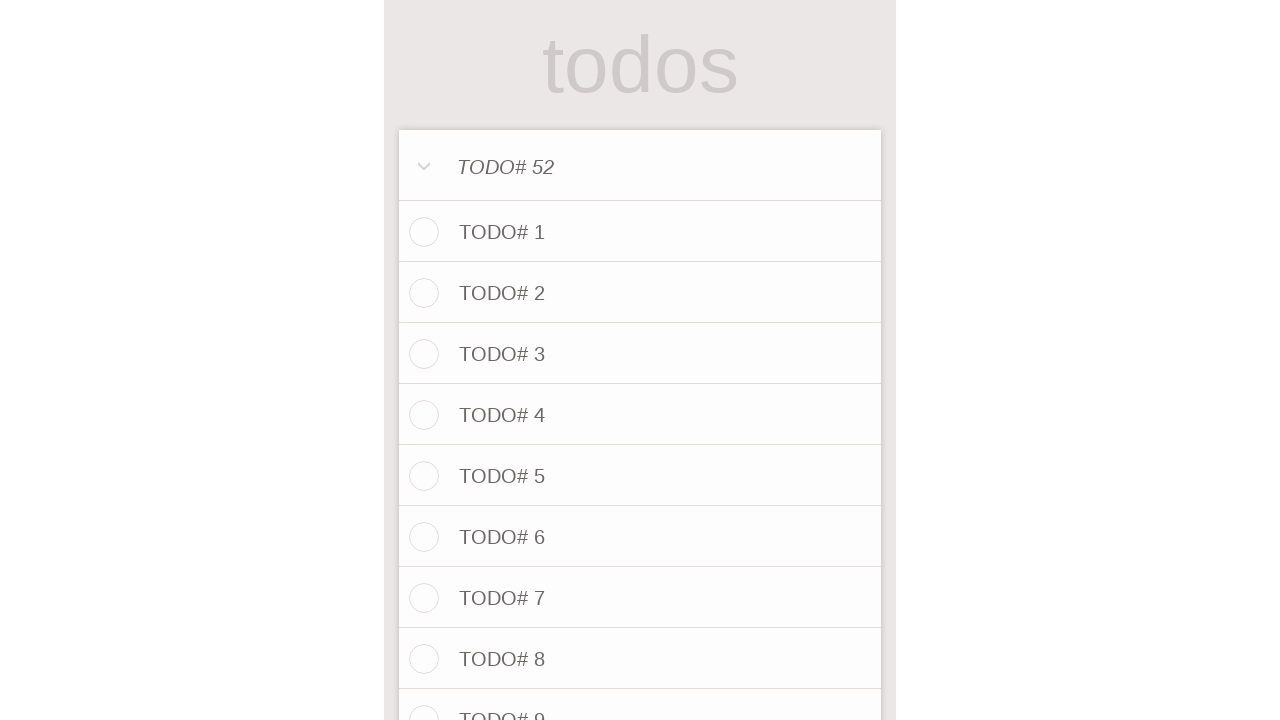

Pressed Enter to save TODO# 52
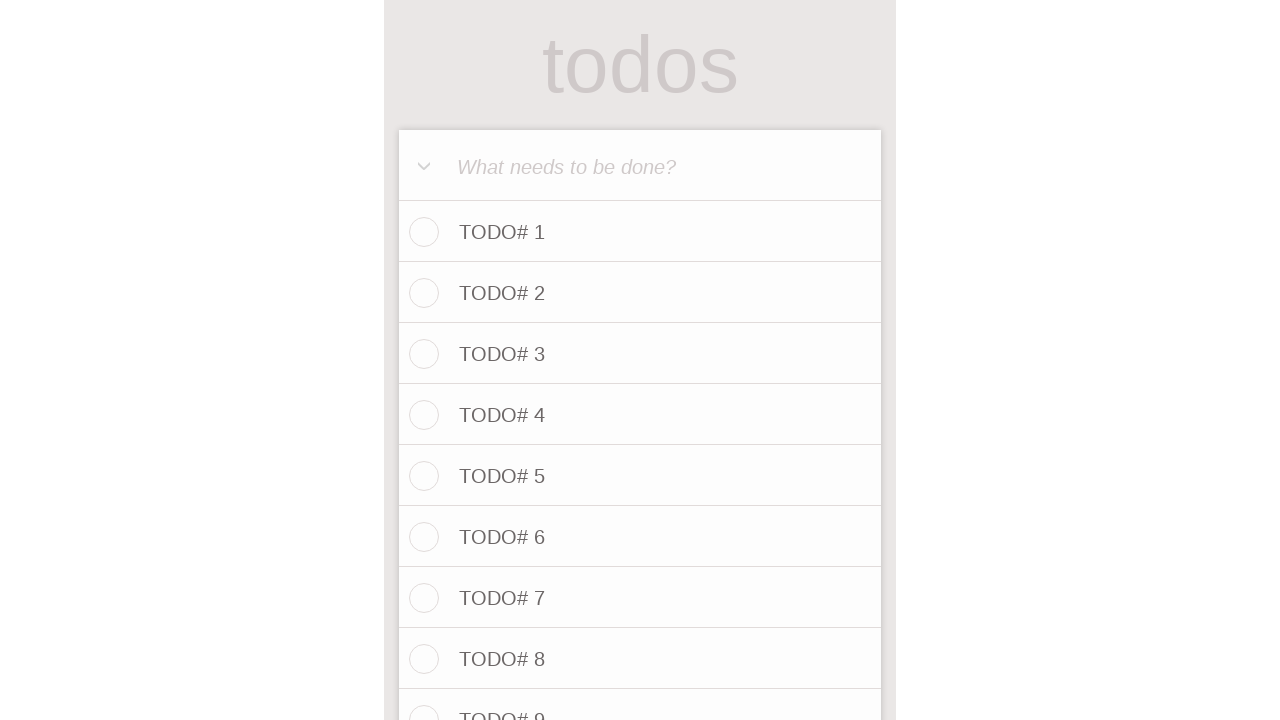

Clicked todo input field for item 53 at (640, 166) on internal:attr=[placeholder="What needs to be done?"i]
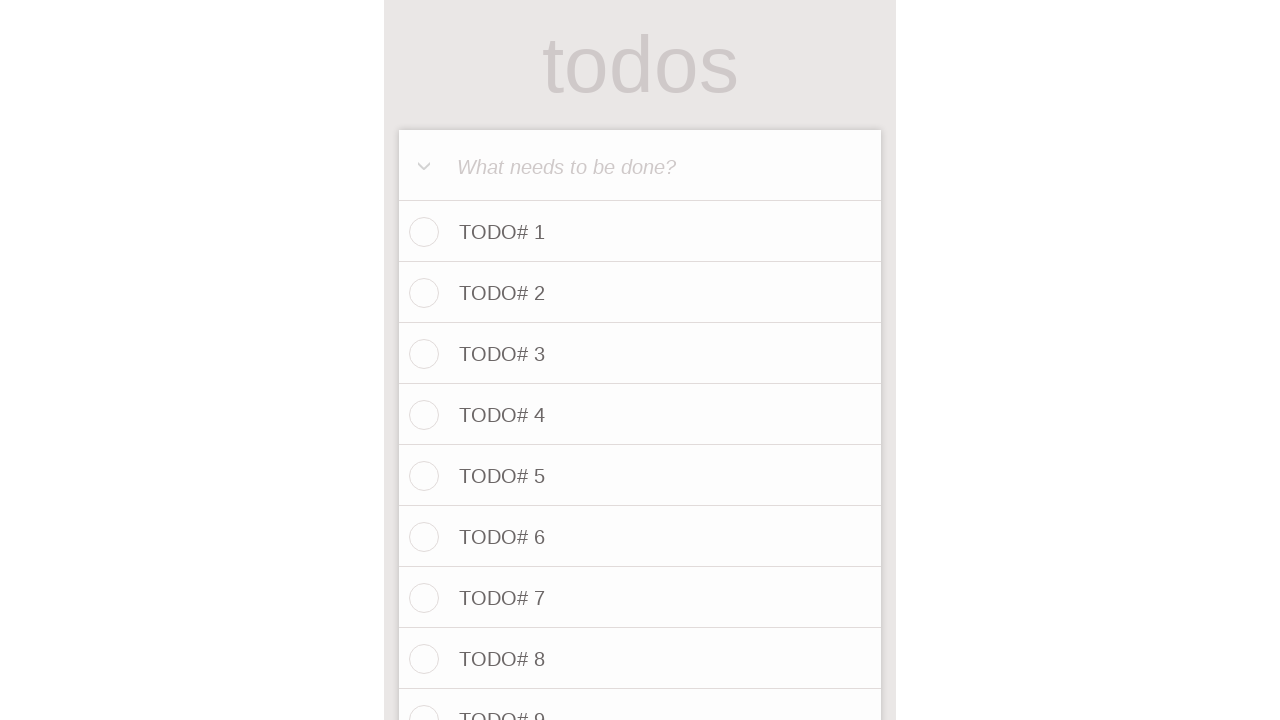

Filled input field with 'TODO# 53' on internal:attr=[placeholder="What needs to be done?"i]
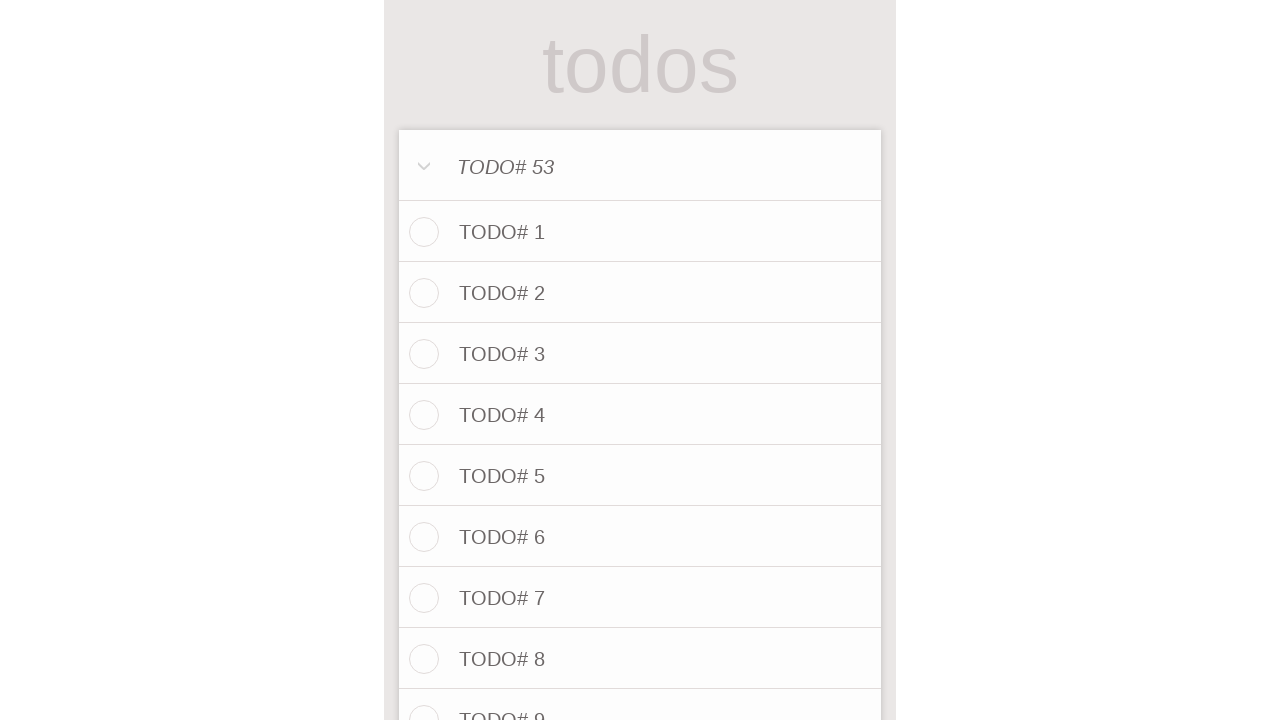

Pressed Enter to save TODO# 53
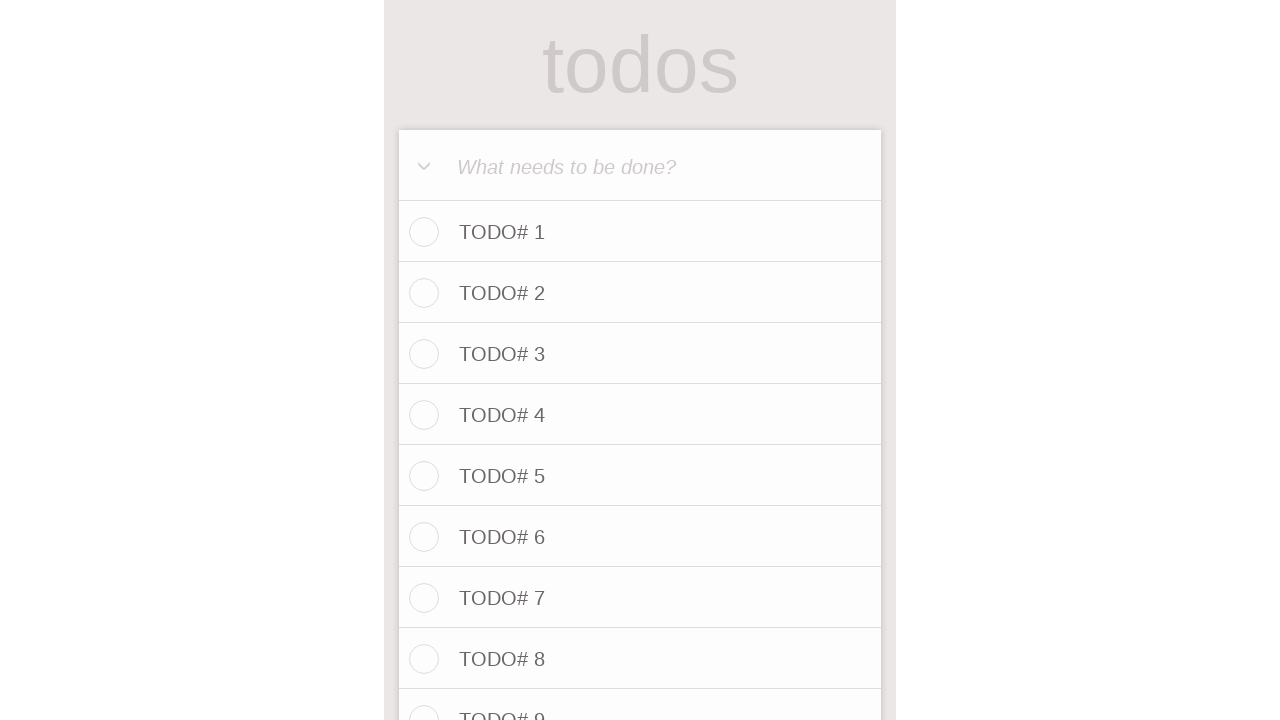

Clicked todo input field for item 54 at (640, 166) on internal:attr=[placeholder="What needs to be done?"i]
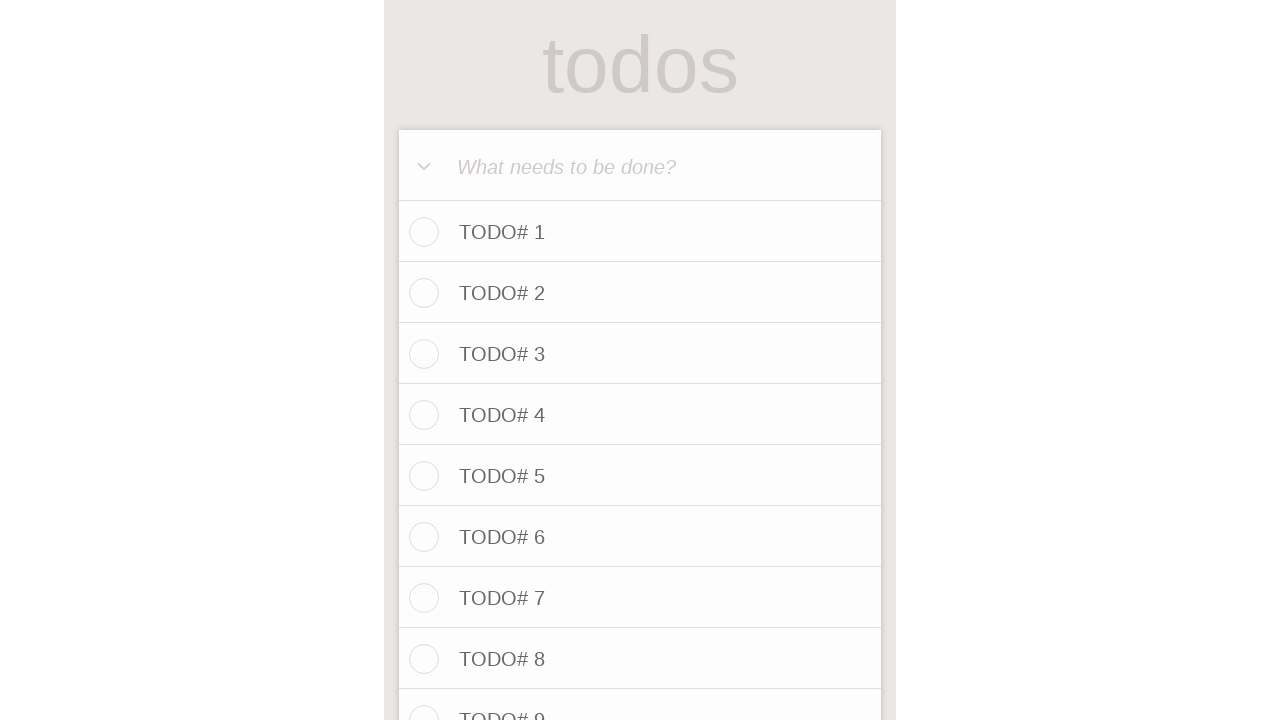

Filled input field with 'TODO# 54' on internal:attr=[placeholder="What needs to be done?"i]
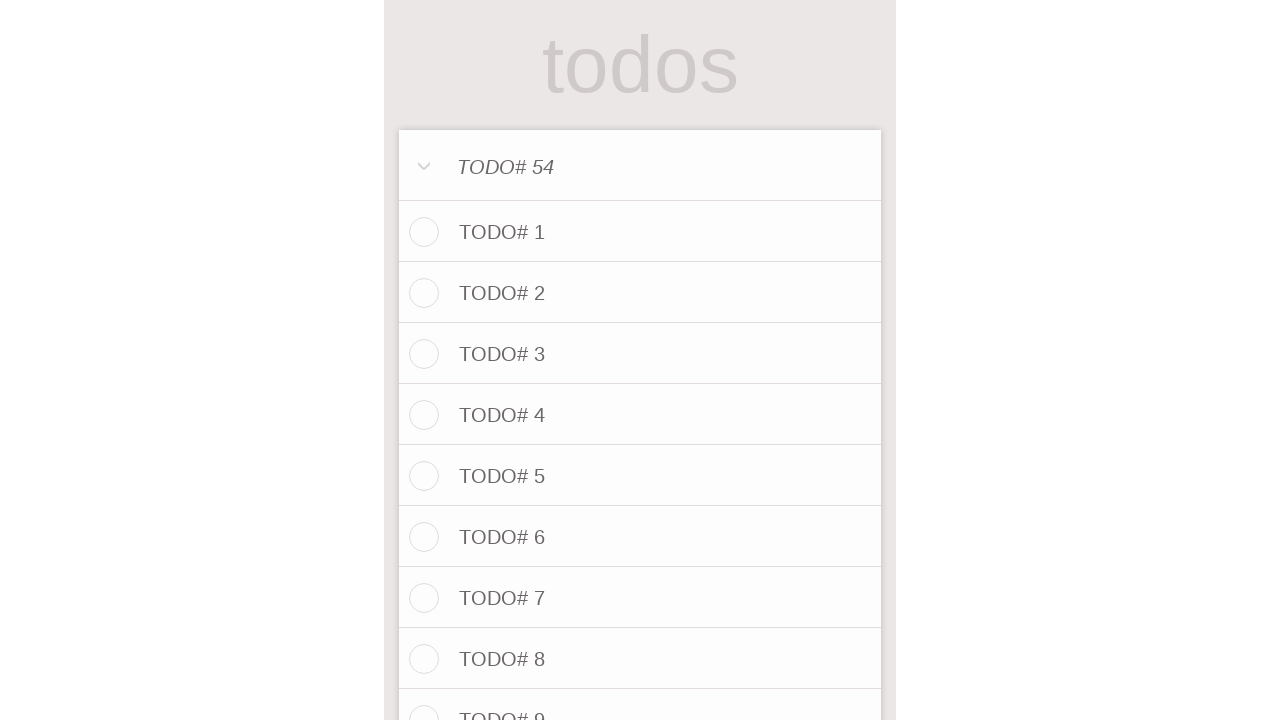

Pressed Enter to save TODO# 54
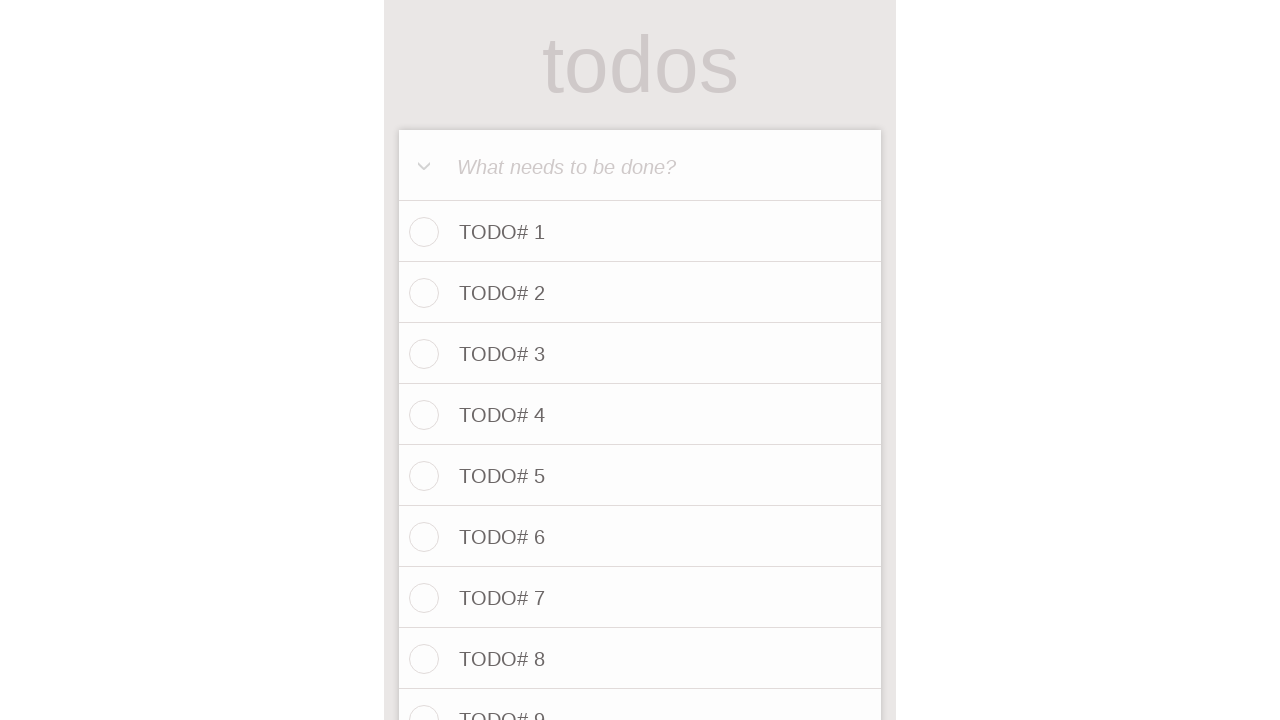

Clicked todo input field for item 55 at (640, 166) on internal:attr=[placeholder="What needs to be done?"i]
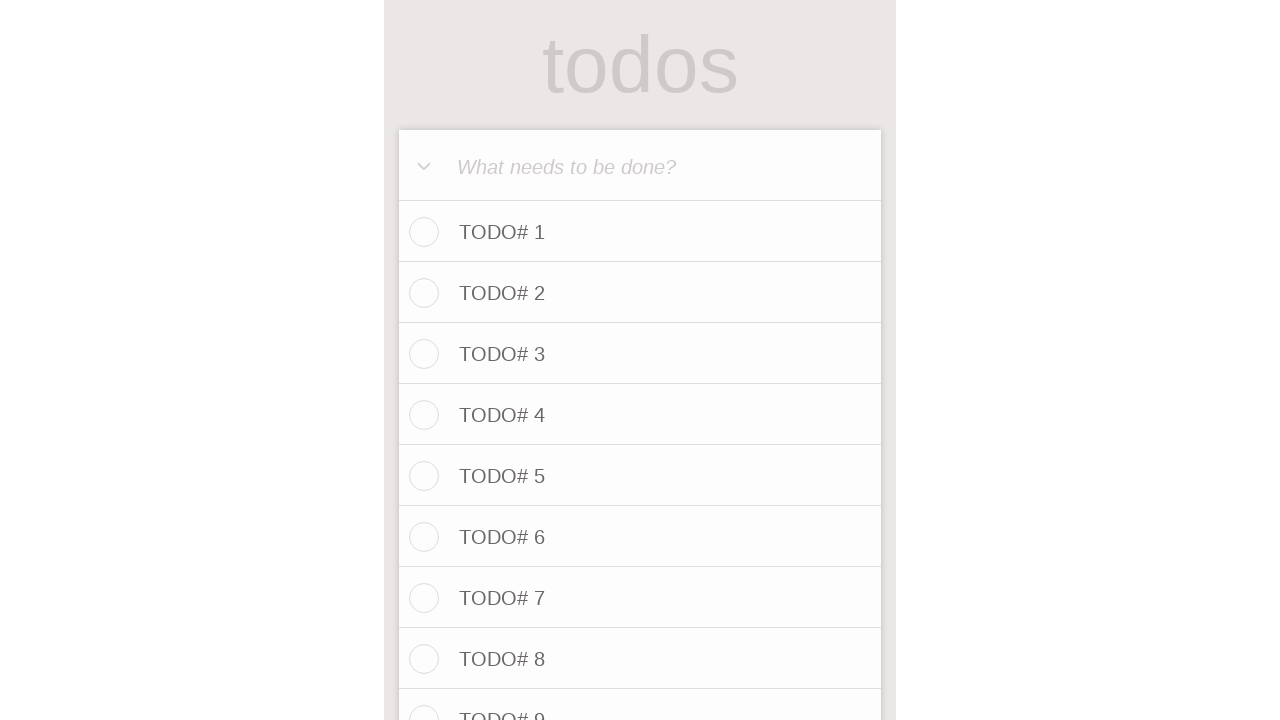

Filled input field with 'TODO# 55' on internal:attr=[placeholder="What needs to be done?"i]
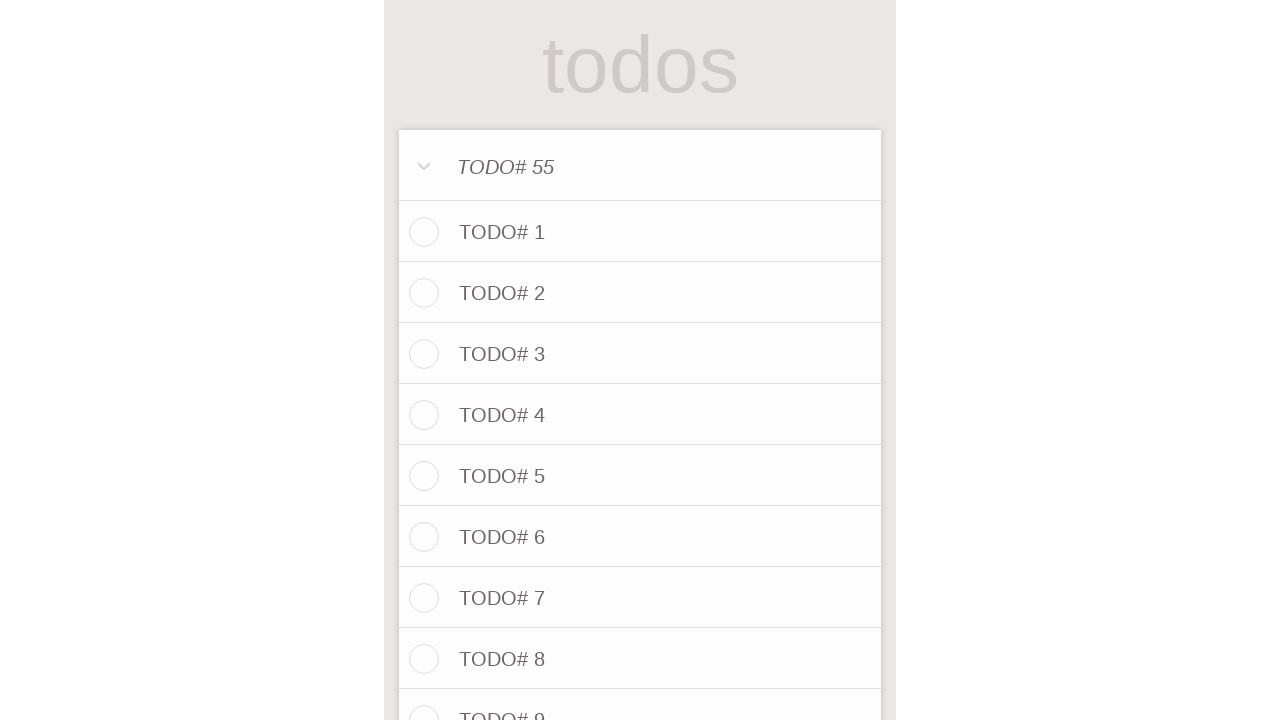

Pressed Enter to save TODO# 55
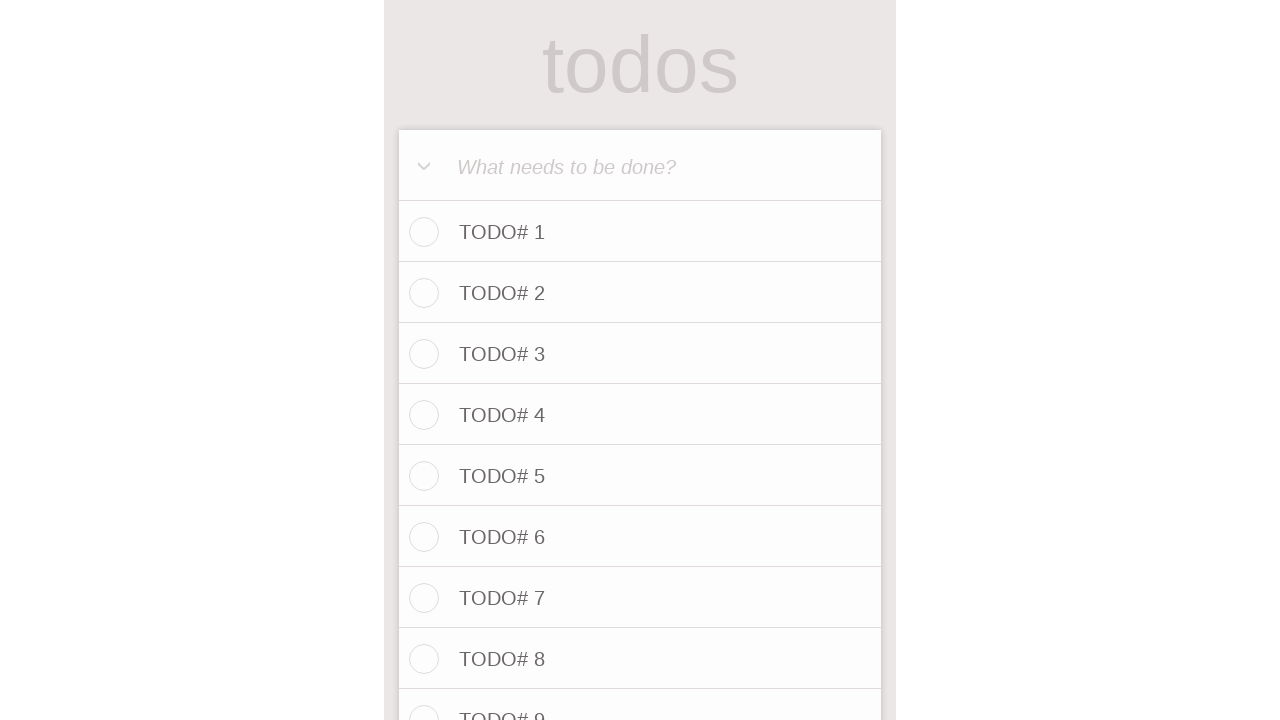

Clicked todo input field for item 56 at (640, 166) on internal:attr=[placeholder="What needs to be done?"i]
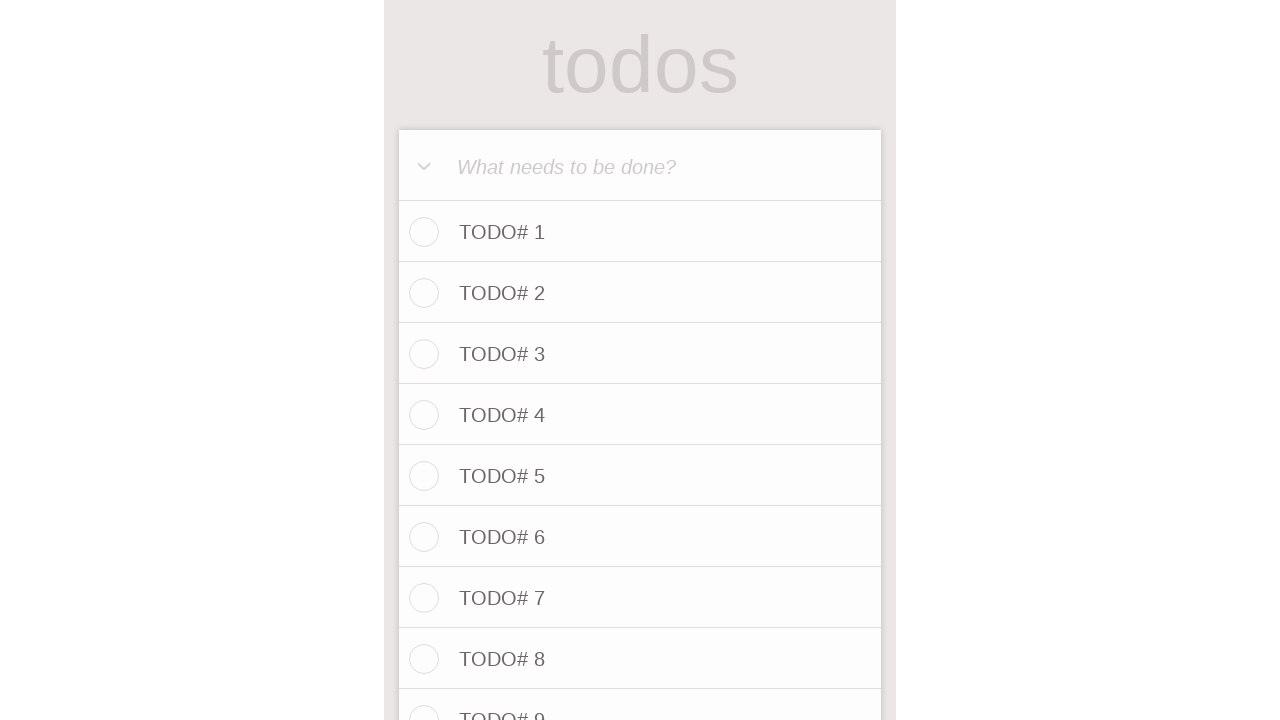

Filled input field with 'TODO# 56' on internal:attr=[placeholder="What needs to be done?"i]
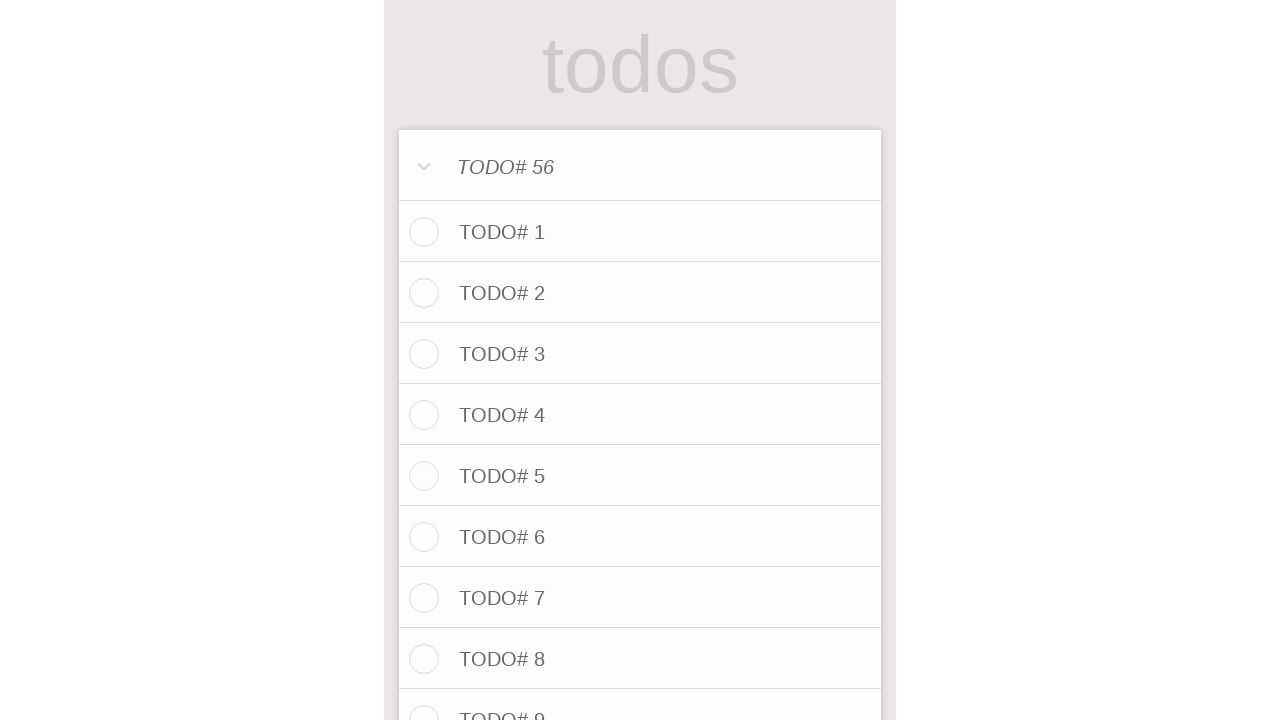

Pressed Enter to save TODO# 56
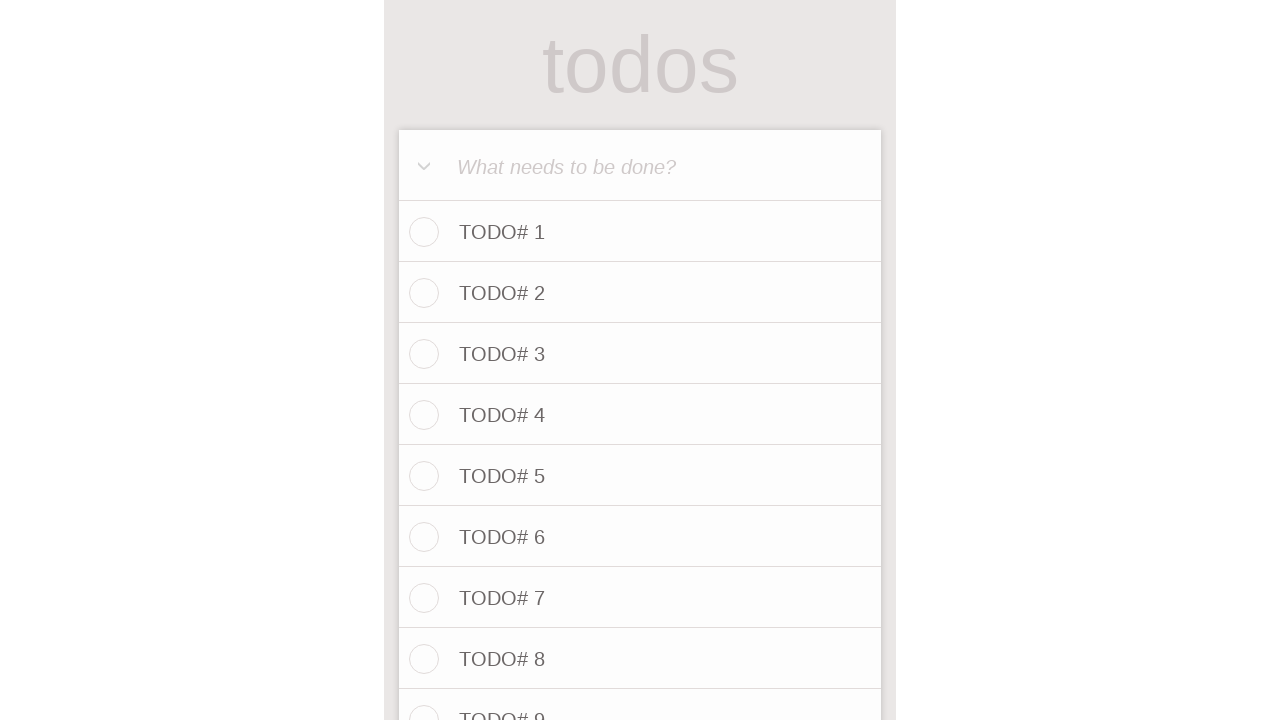

Clicked todo input field for item 57 at (640, 166) on internal:attr=[placeholder="What needs to be done?"i]
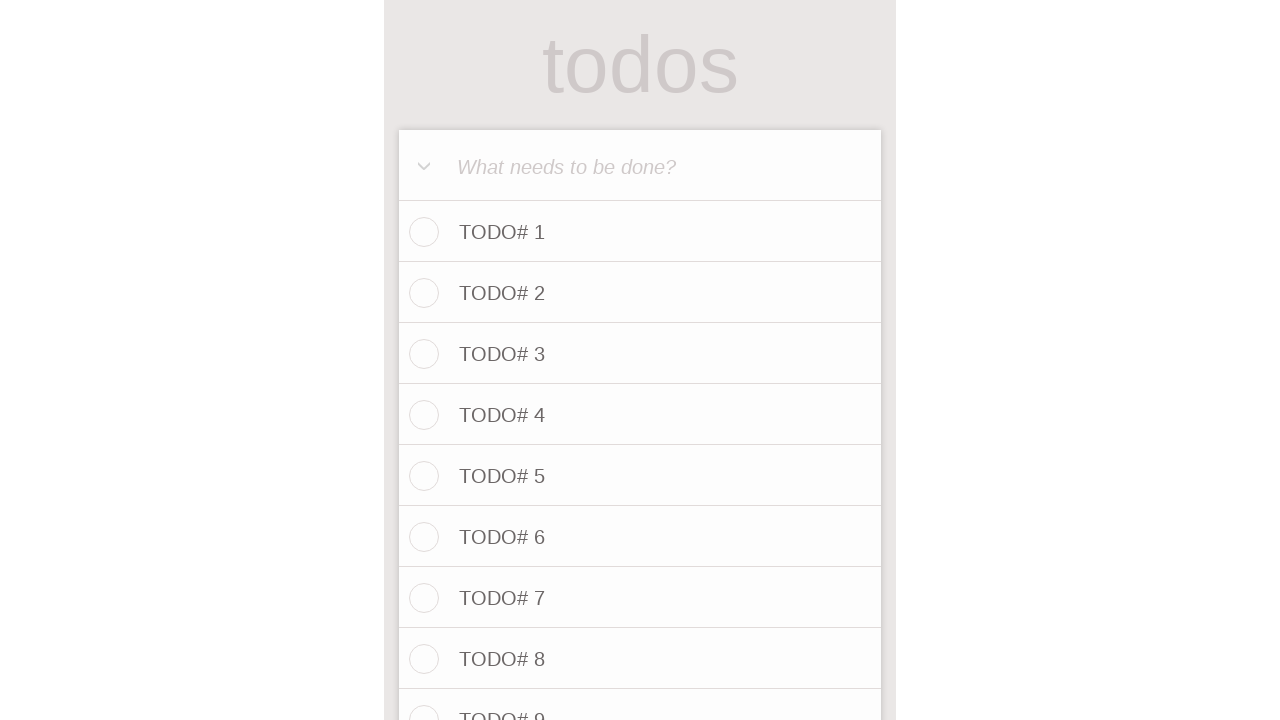

Filled input field with 'TODO# 57' on internal:attr=[placeholder="What needs to be done?"i]
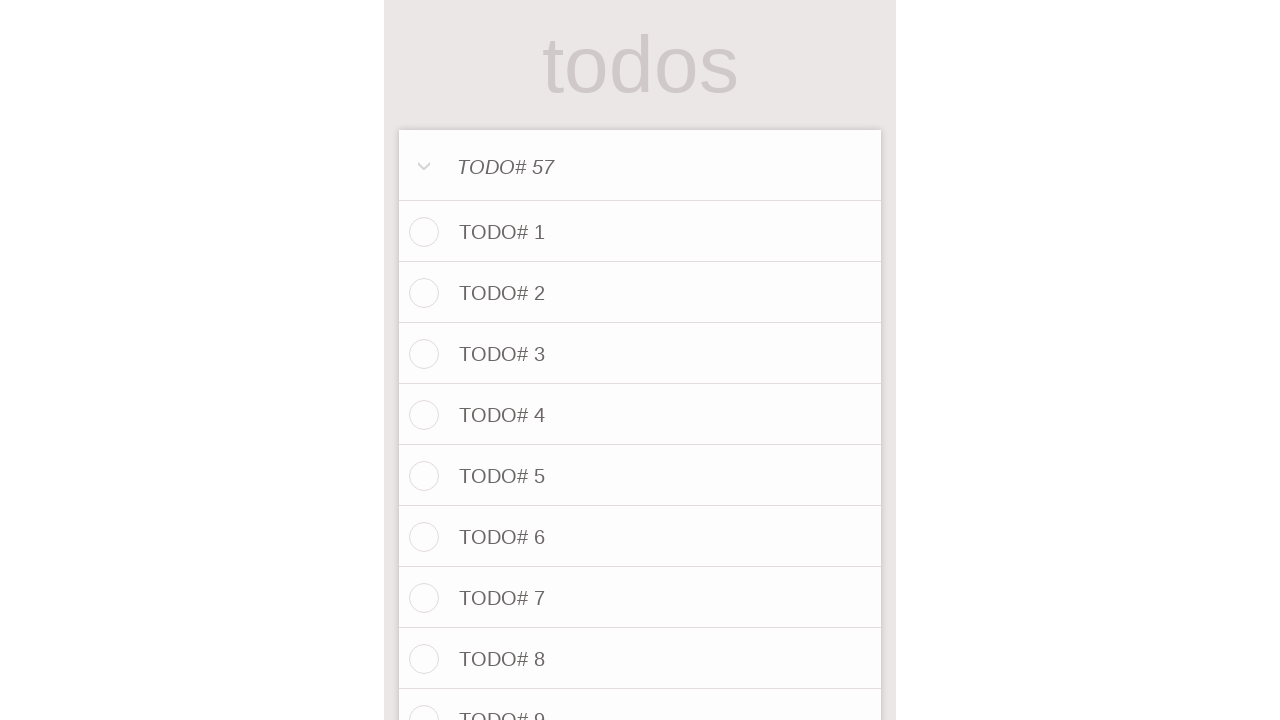

Pressed Enter to save TODO# 57
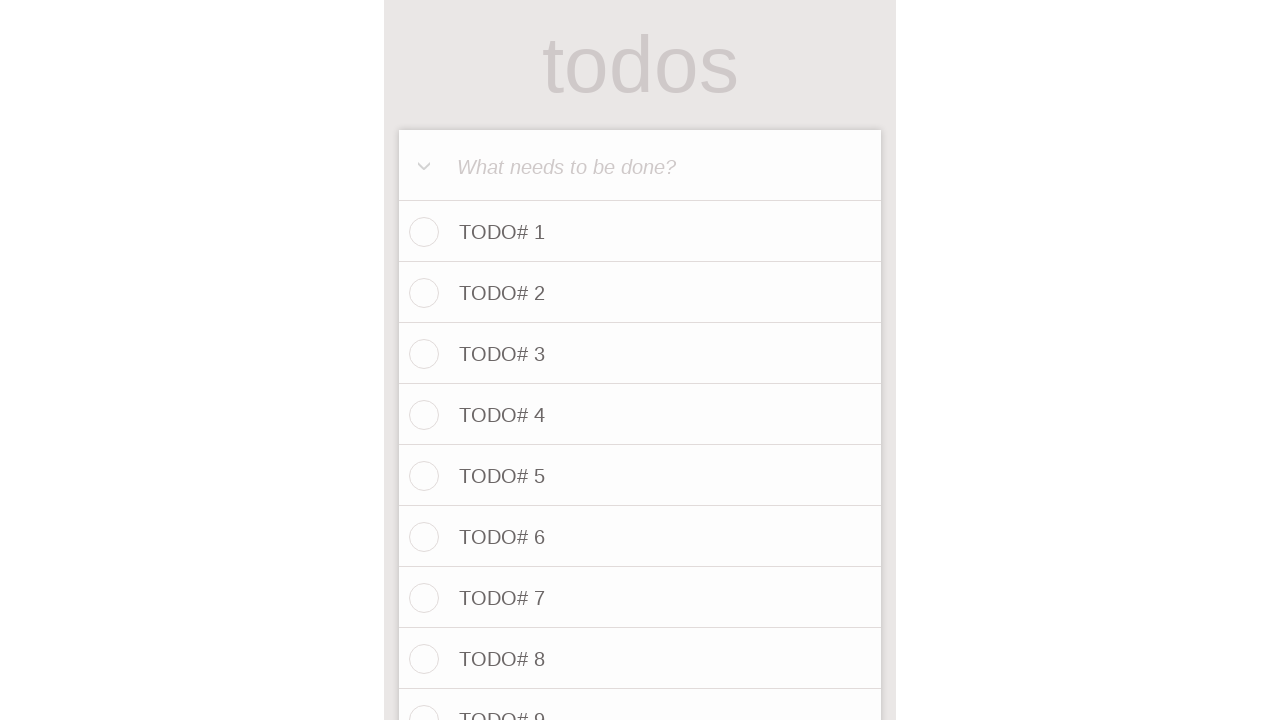

Clicked todo input field for item 58 at (640, 166) on internal:attr=[placeholder="What needs to be done?"i]
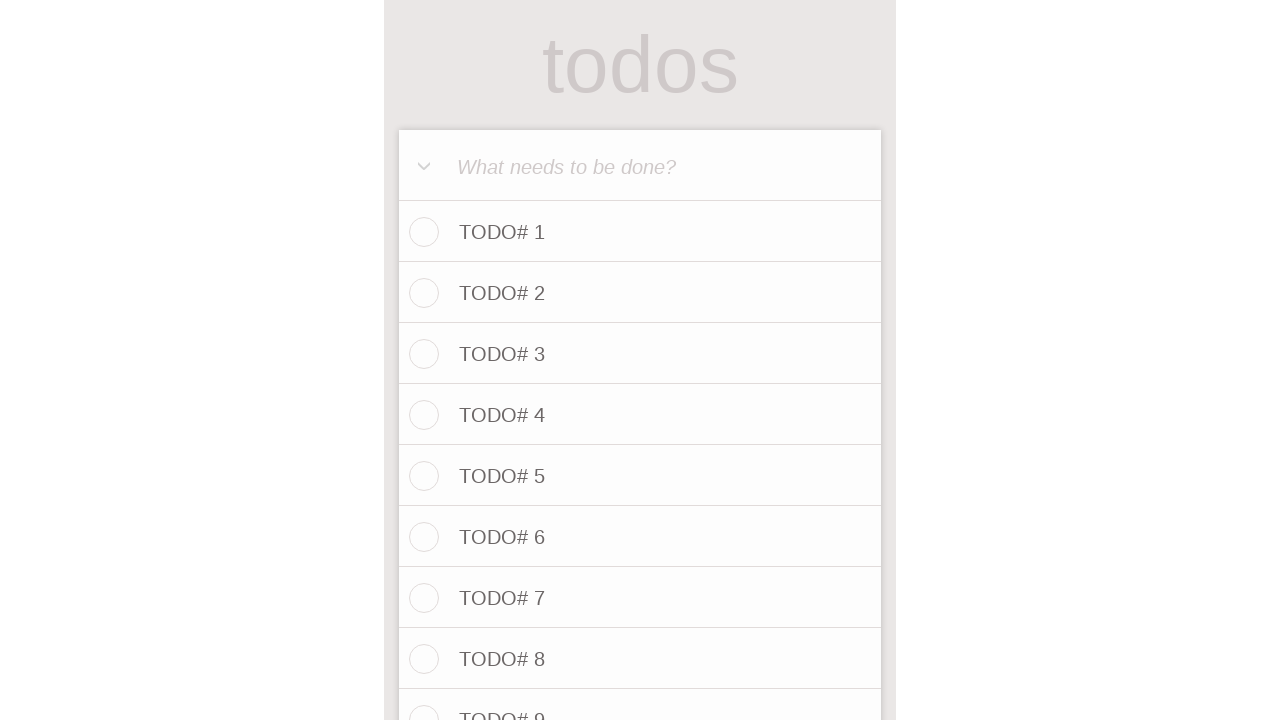

Filled input field with 'TODO# 58' on internal:attr=[placeholder="What needs to be done?"i]
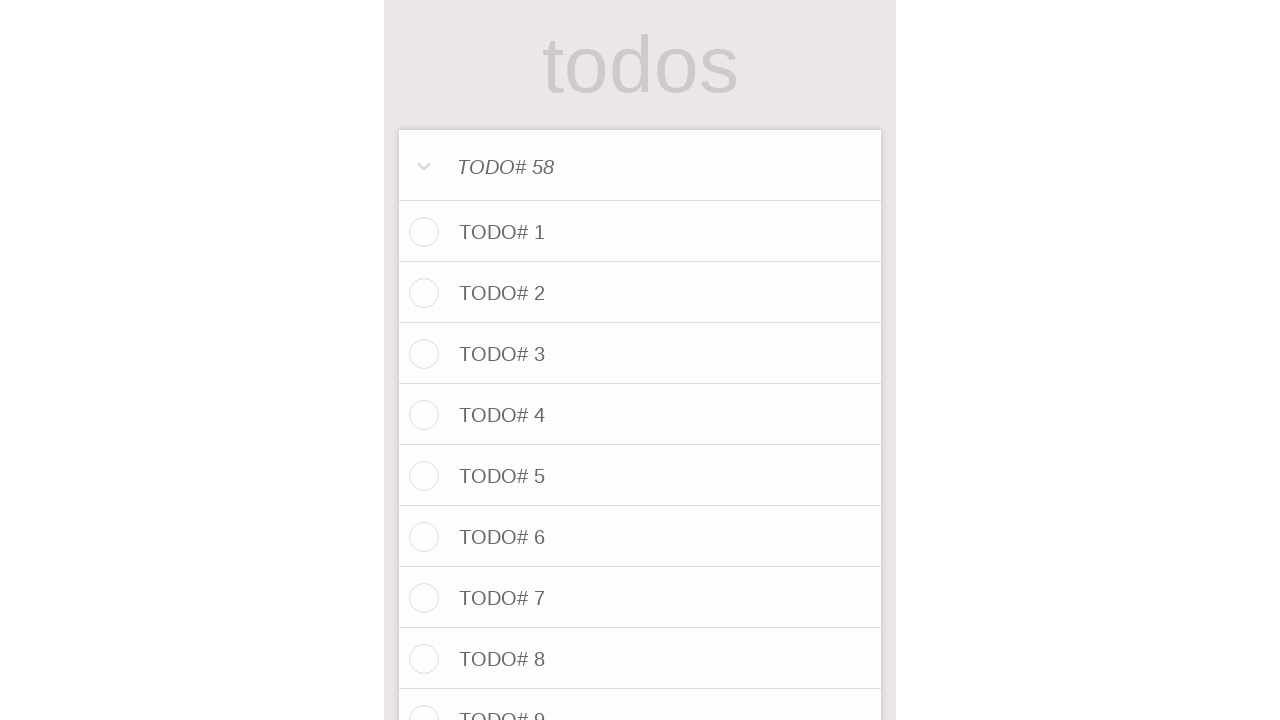

Pressed Enter to save TODO# 58
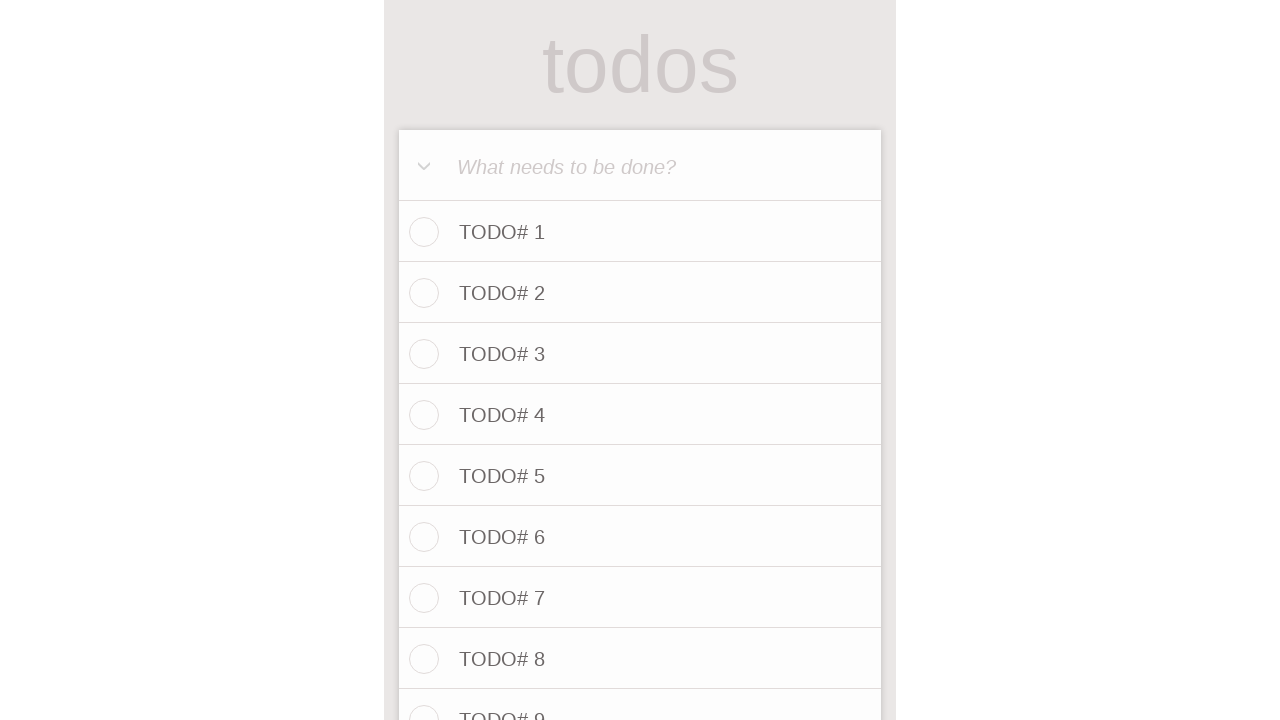

Clicked todo input field for item 59 at (640, 166) on internal:attr=[placeholder="What needs to be done?"i]
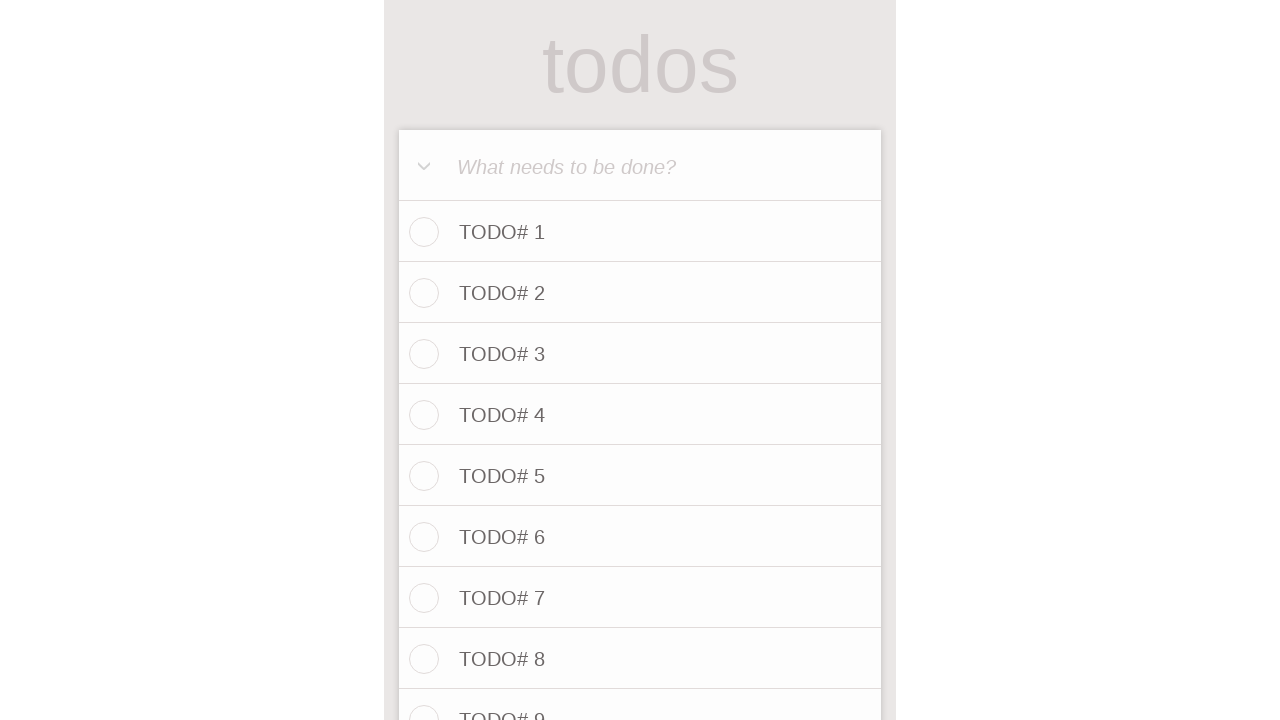

Filled input field with 'TODO# 59' on internal:attr=[placeholder="What needs to be done?"i]
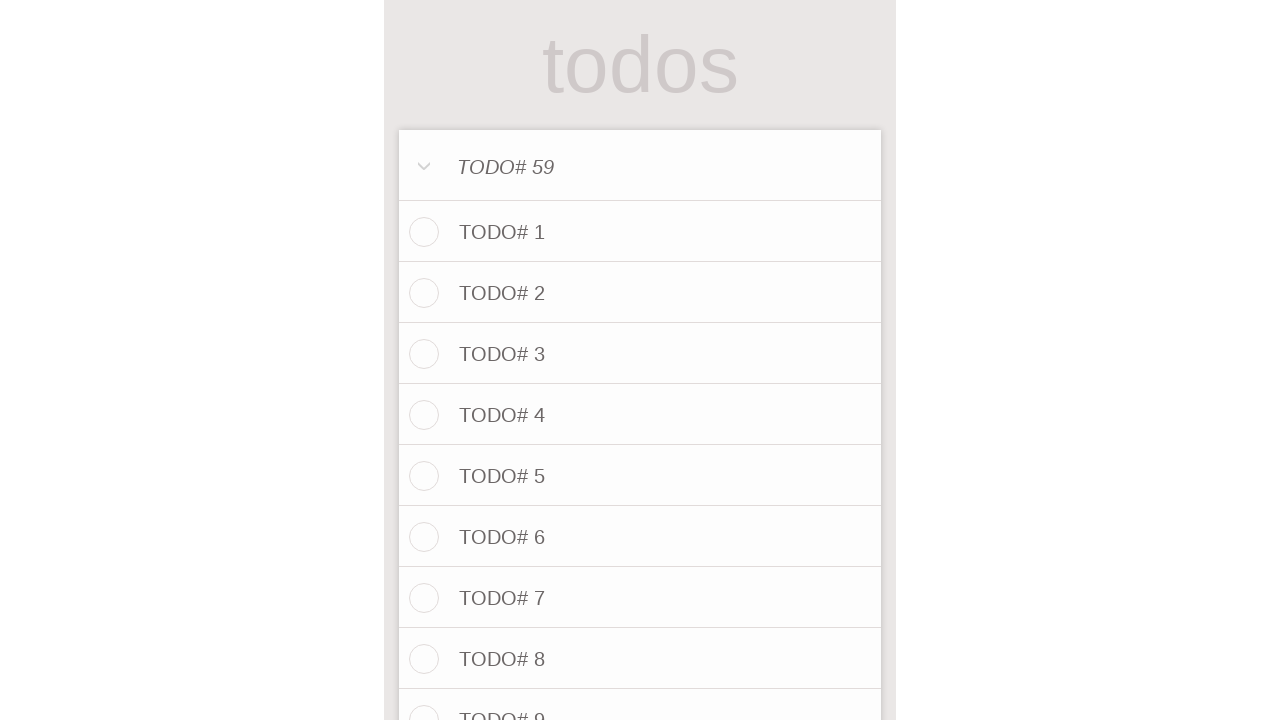

Pressed Enter to save TODO# 59
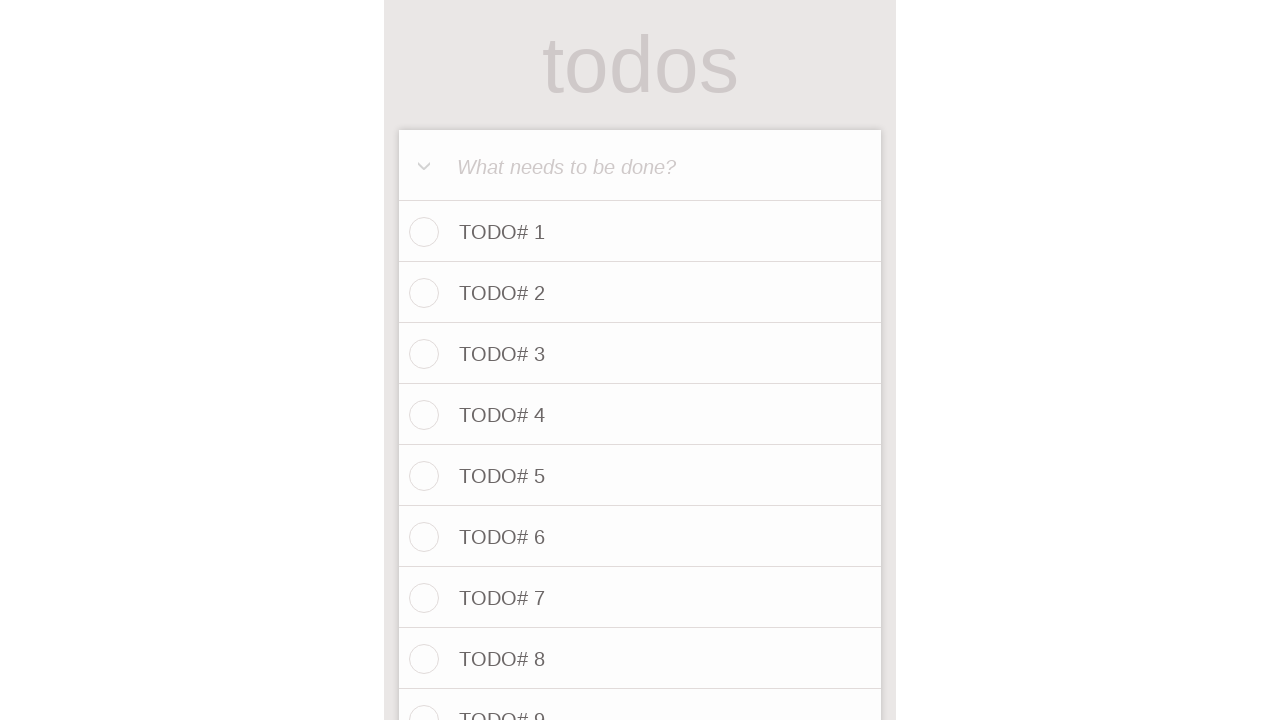

Clicked todo input field for item 60 at (640, 166) on internal:attr=[placeholder="What needs to be done?"i]
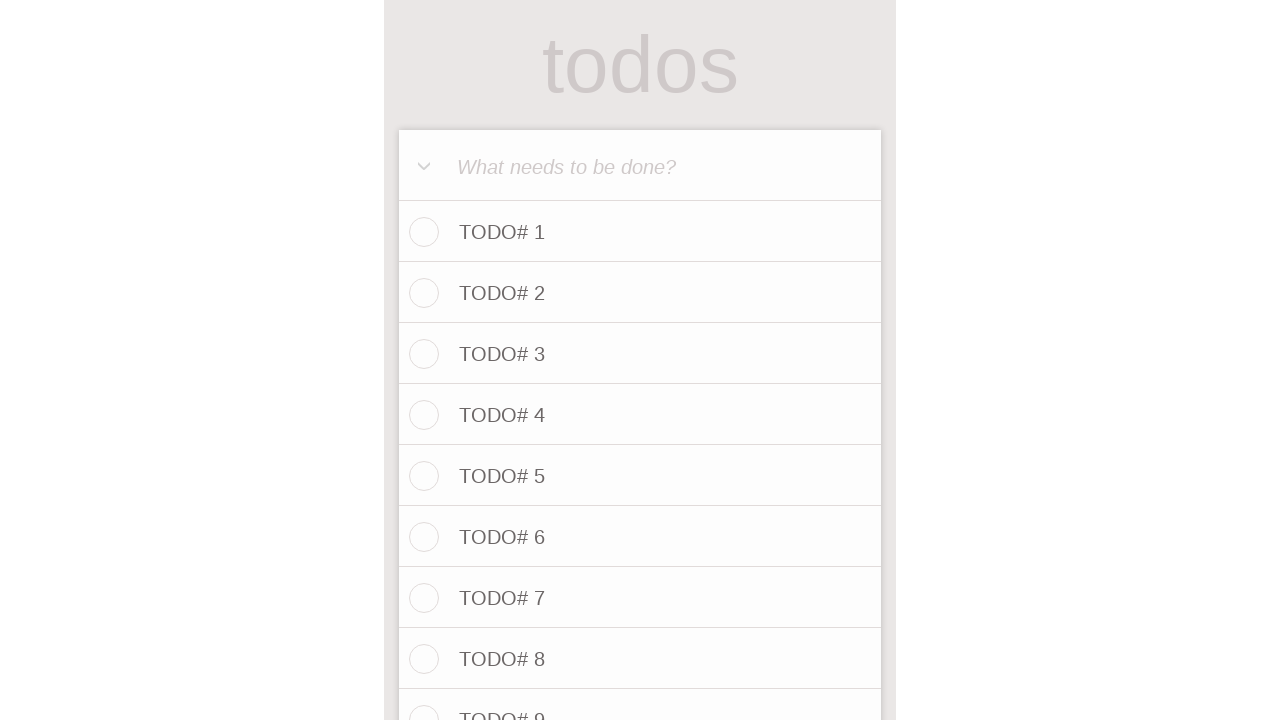

Filled input field with 'TODO# 60' on internal:attr=[placeholder="What needs to be done?"i]
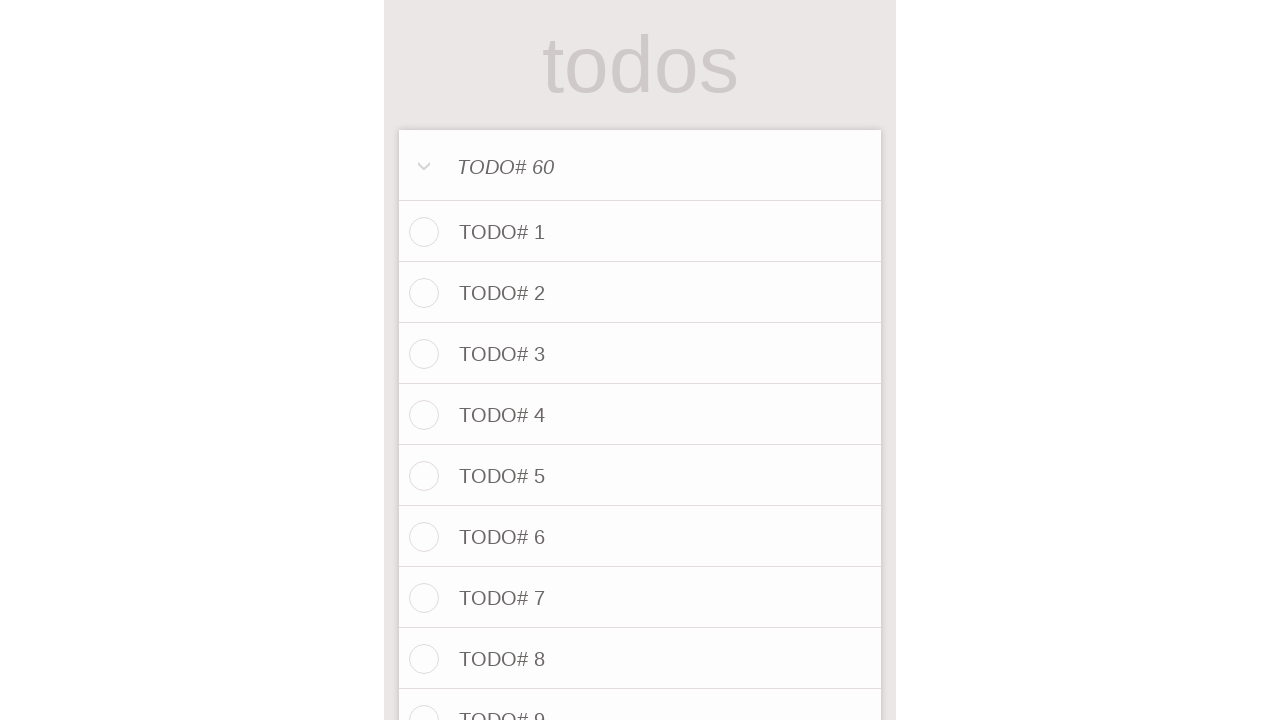

Pressed Enter to save TODO# 60
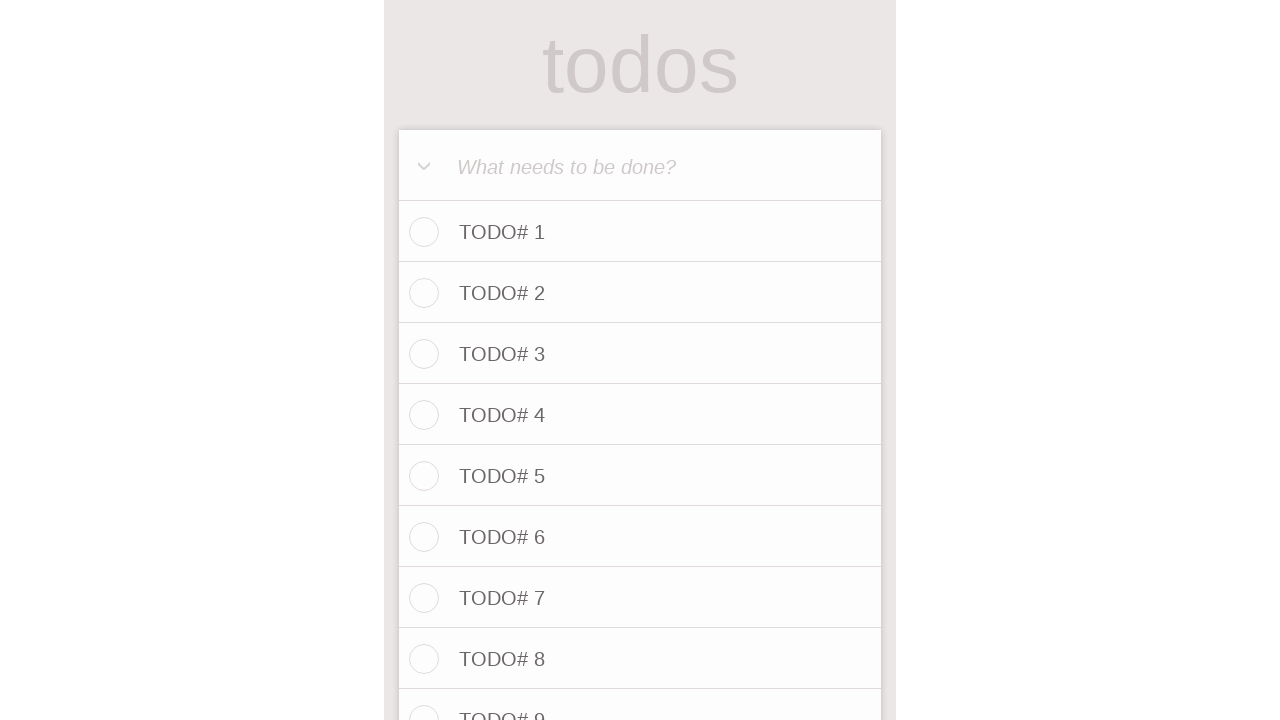

Clicked todo input field for item 61 at (640, 166) on internal:attr=[placeholder="What needs to be done?"i]
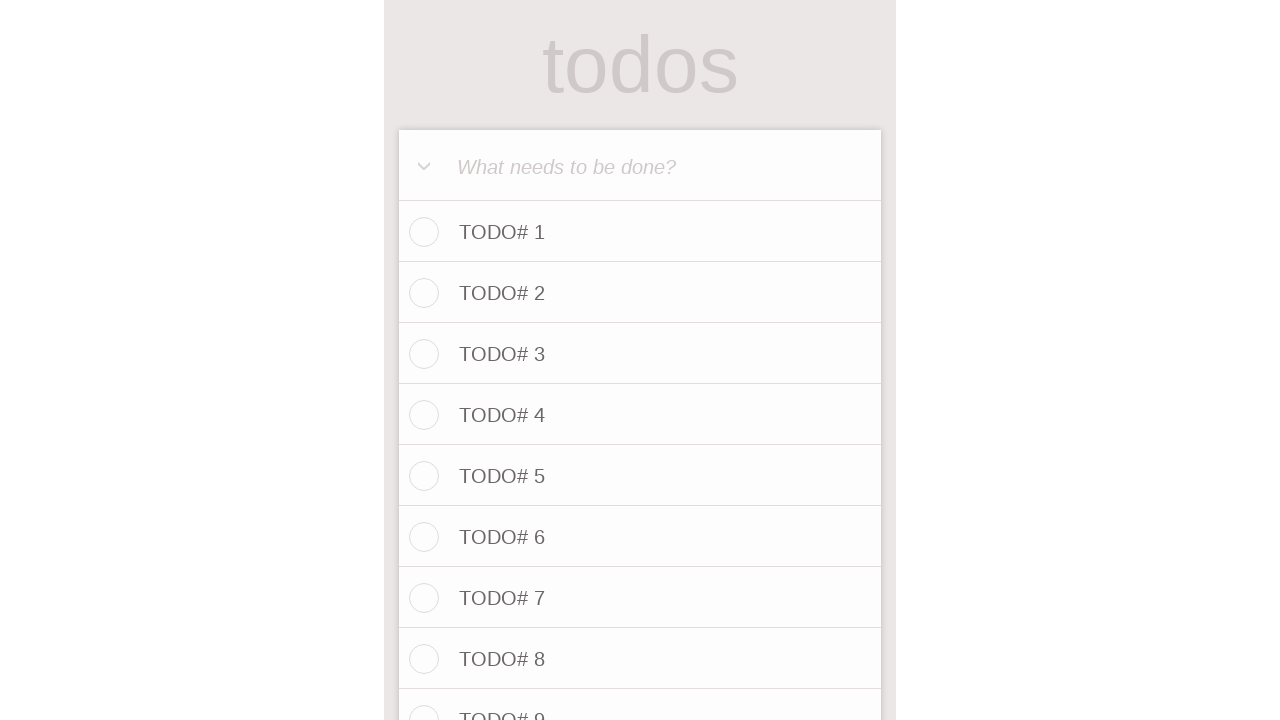

Filled input field with 'TODO# 61' on internal:attr=[placeholder="What needs to be done?"i]
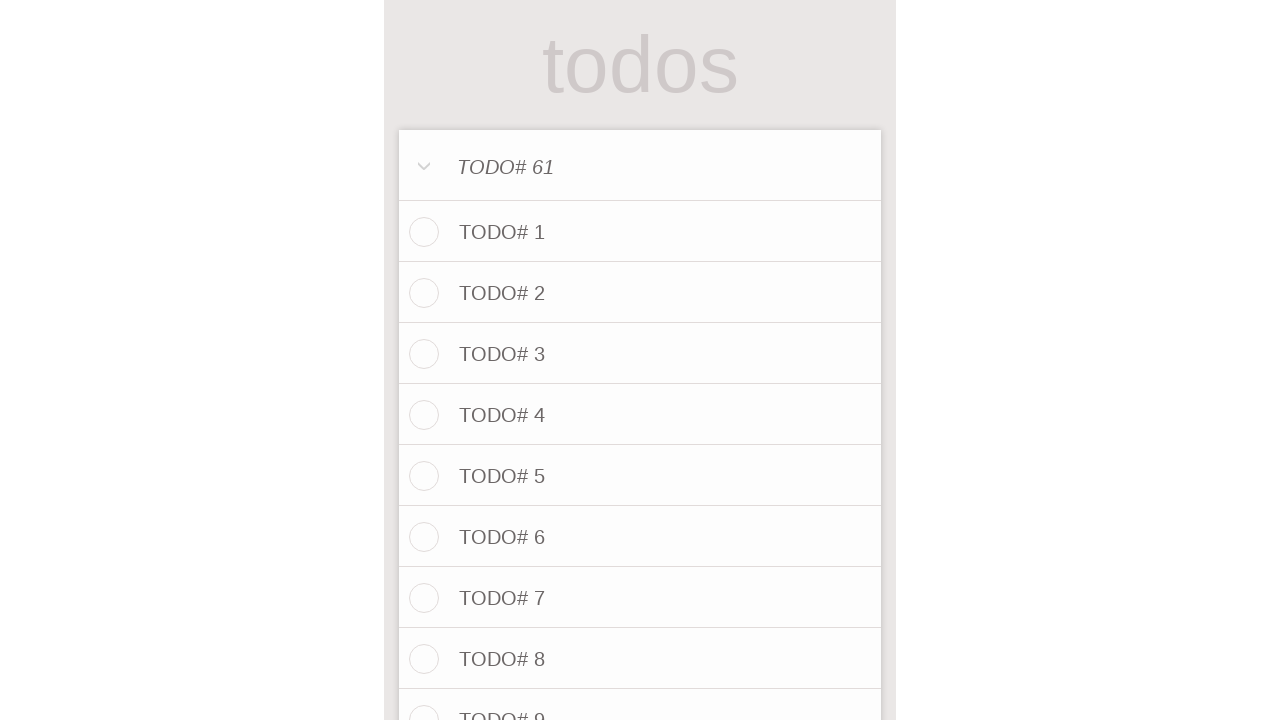

Pressed Enter to save TODO# 61
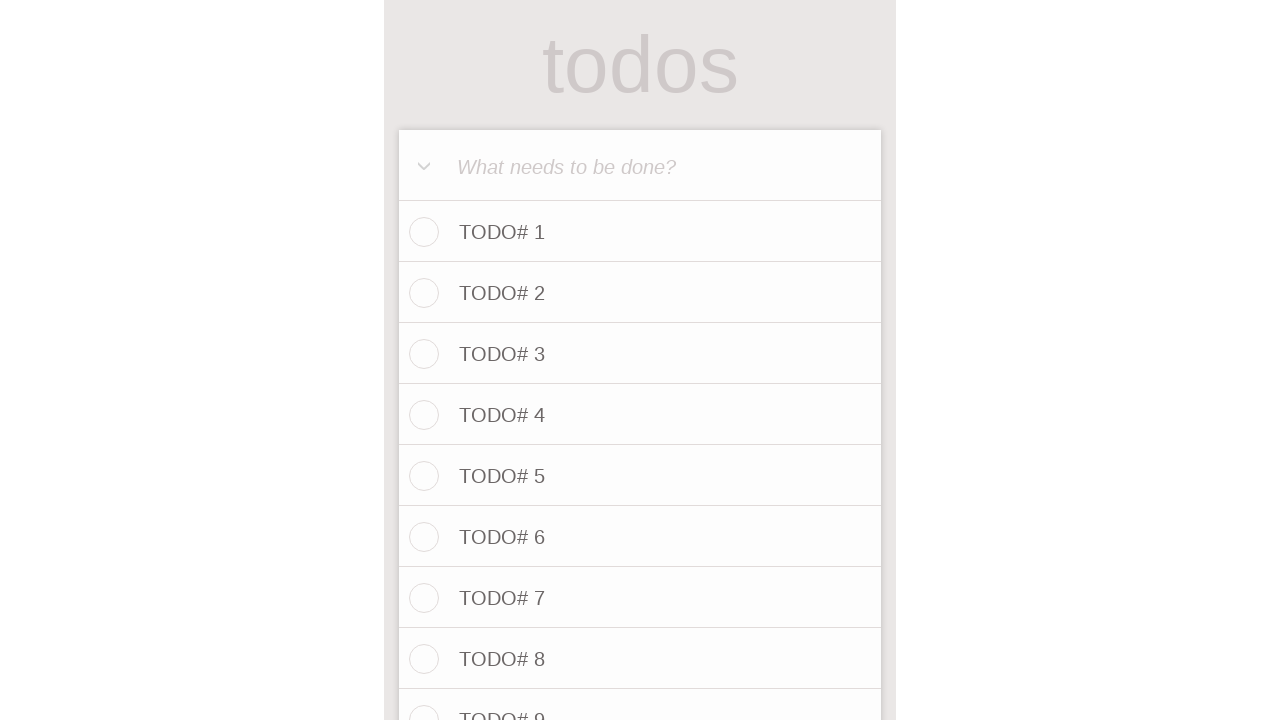

Clicked todo input field for item 62 at (640, 166) on internal:attr=[placeholder="What needs to be done?"i]
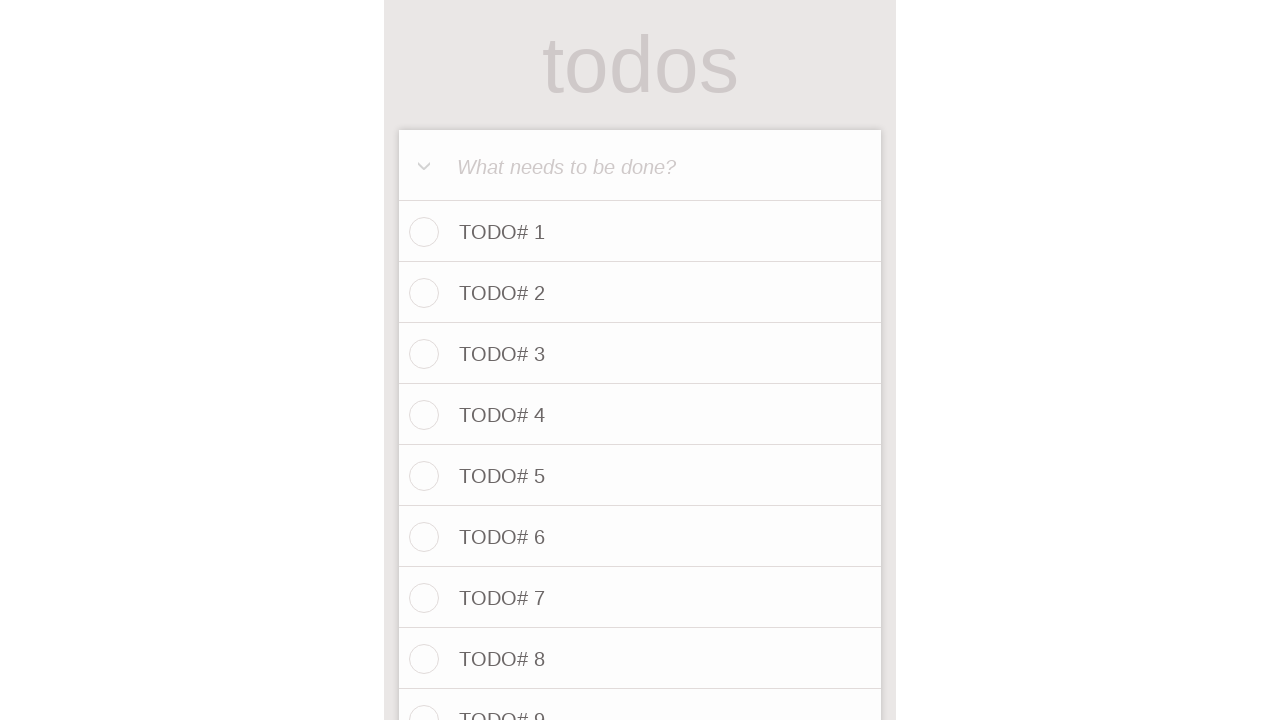

Filled input field with 'TODO# 62' on internal:attr=[placeholder="What needs to be done?"i]
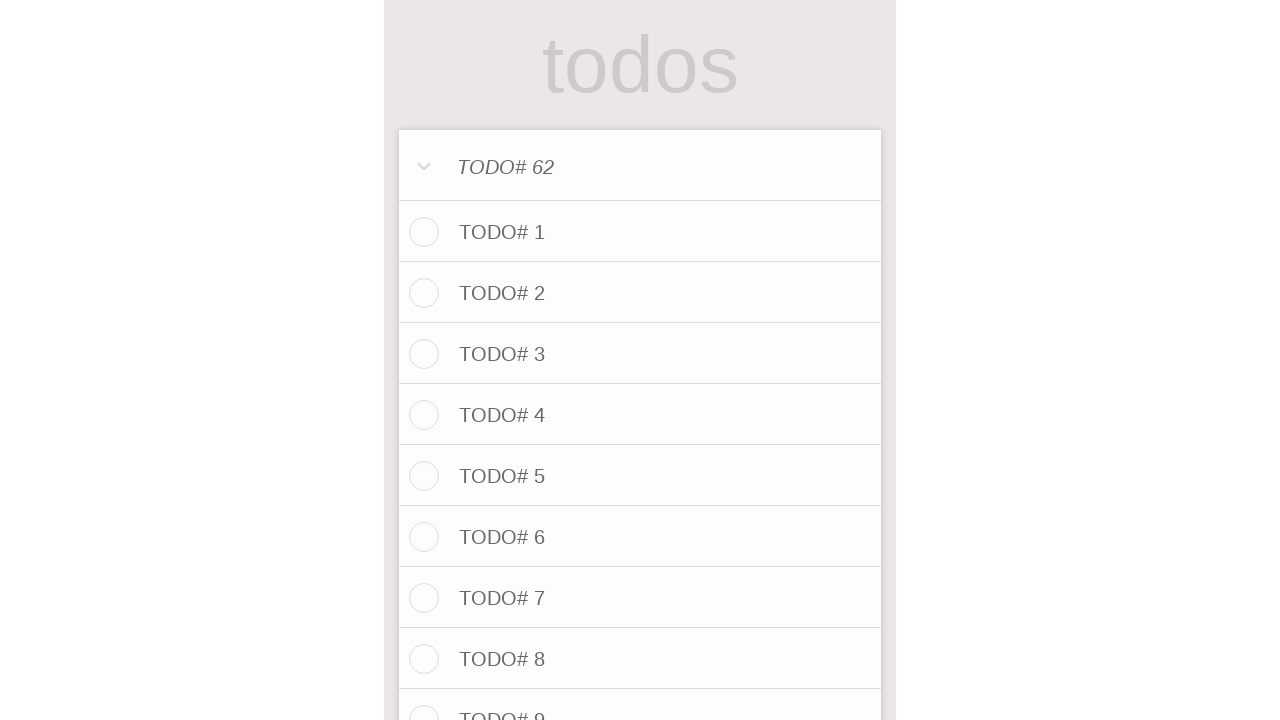

Pressed Enter to save TODO# 62
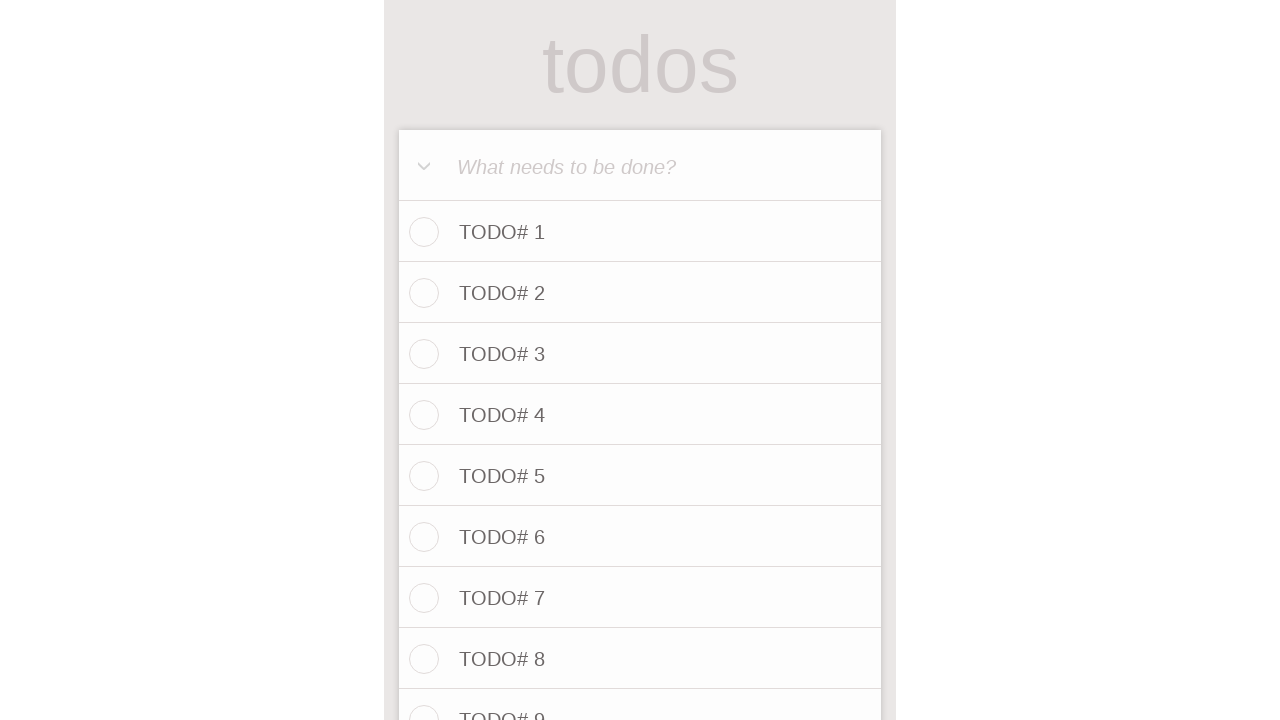

Clicked todo input field for item 63 at (640, 166) on internal:attr=[placeholder="What needs to be done?"i]
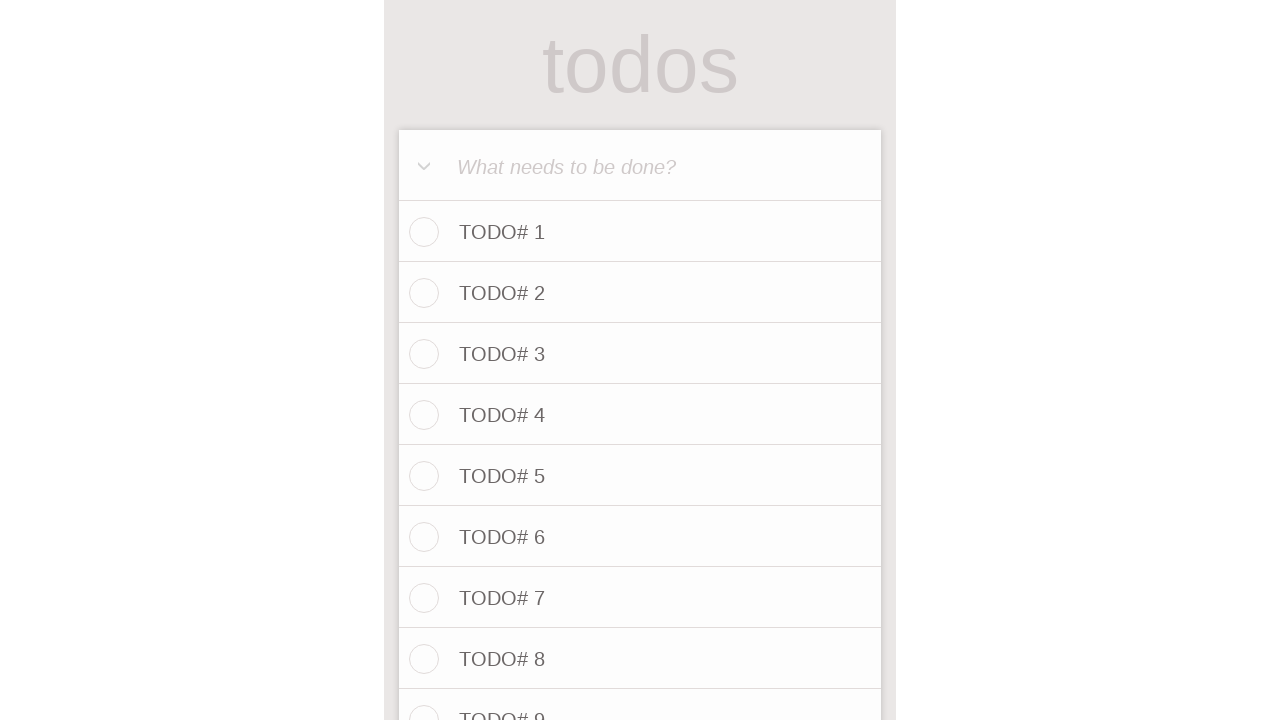

Filled input field with 'TODO# 63' on internal:attr=[placeholder="What needs to be done?"i]
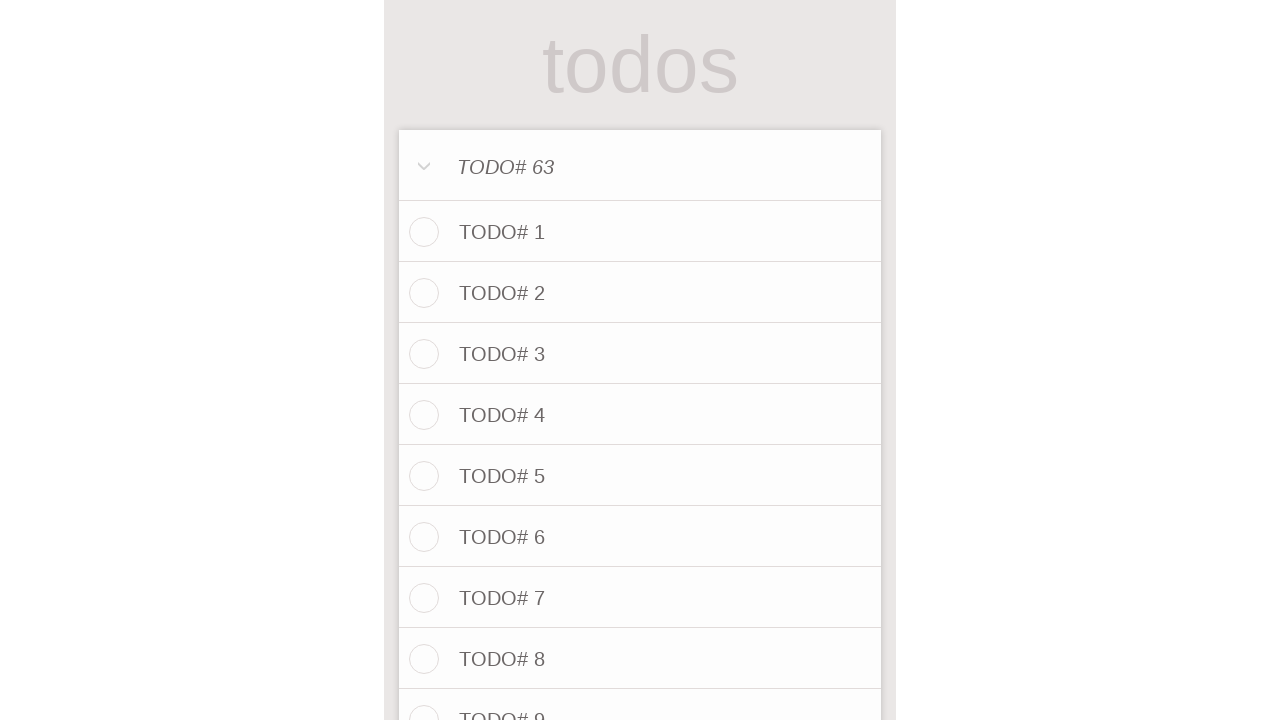

Pressed Enter to save TODO# 63
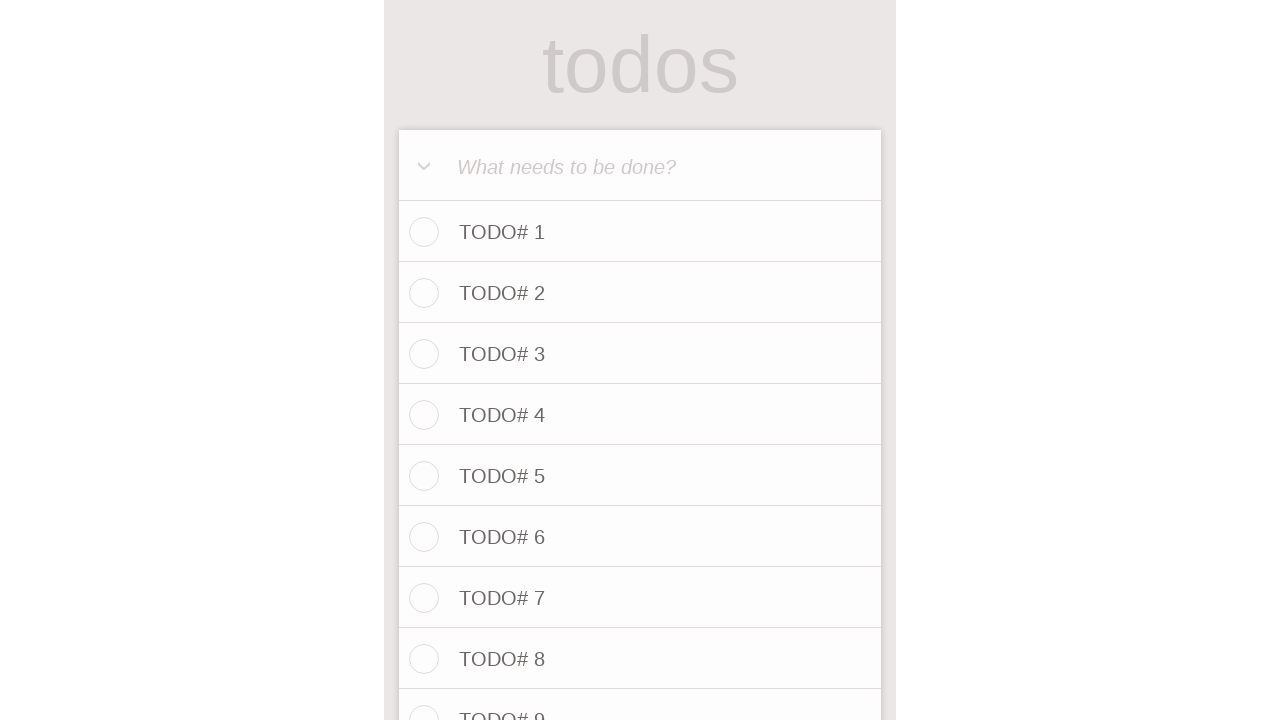

Clicked todo input field for item 64 at (640, 166) on internal:attr=[placeholder="What needs to be done?"i]
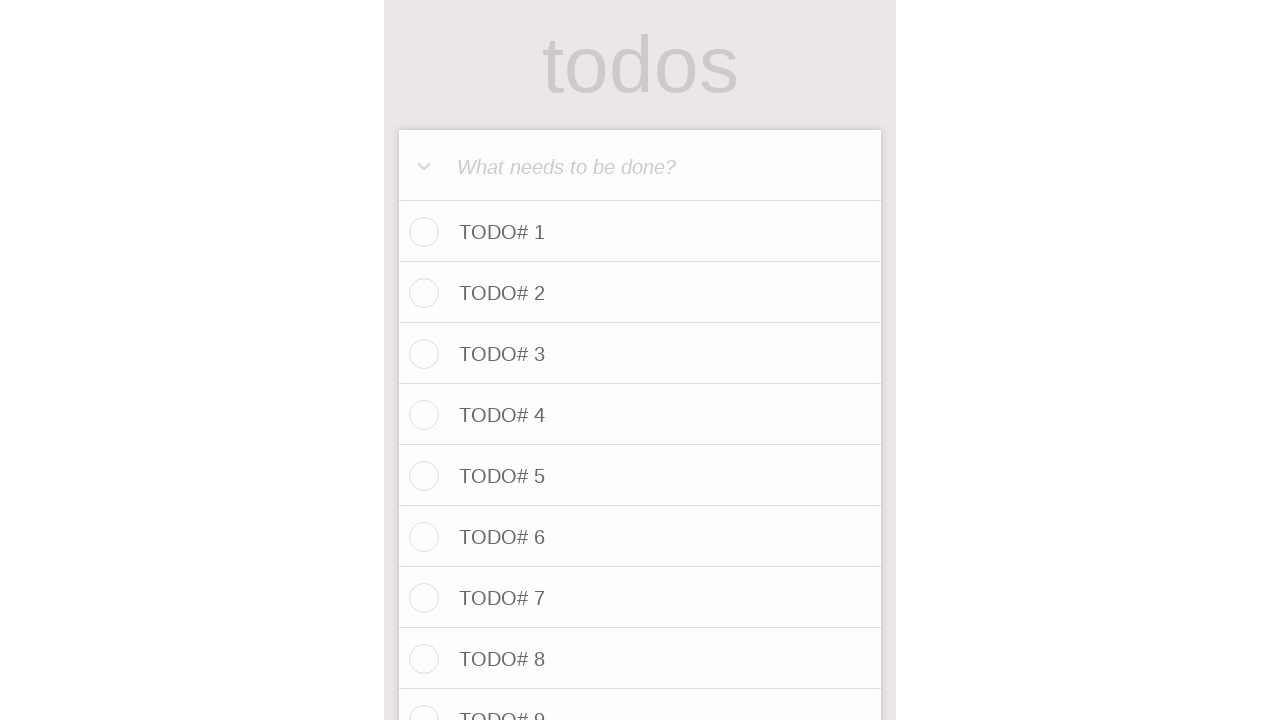

Filled input field with 'TODO# 64' on internal:attr=[placeholder="What needs to be done?"i]
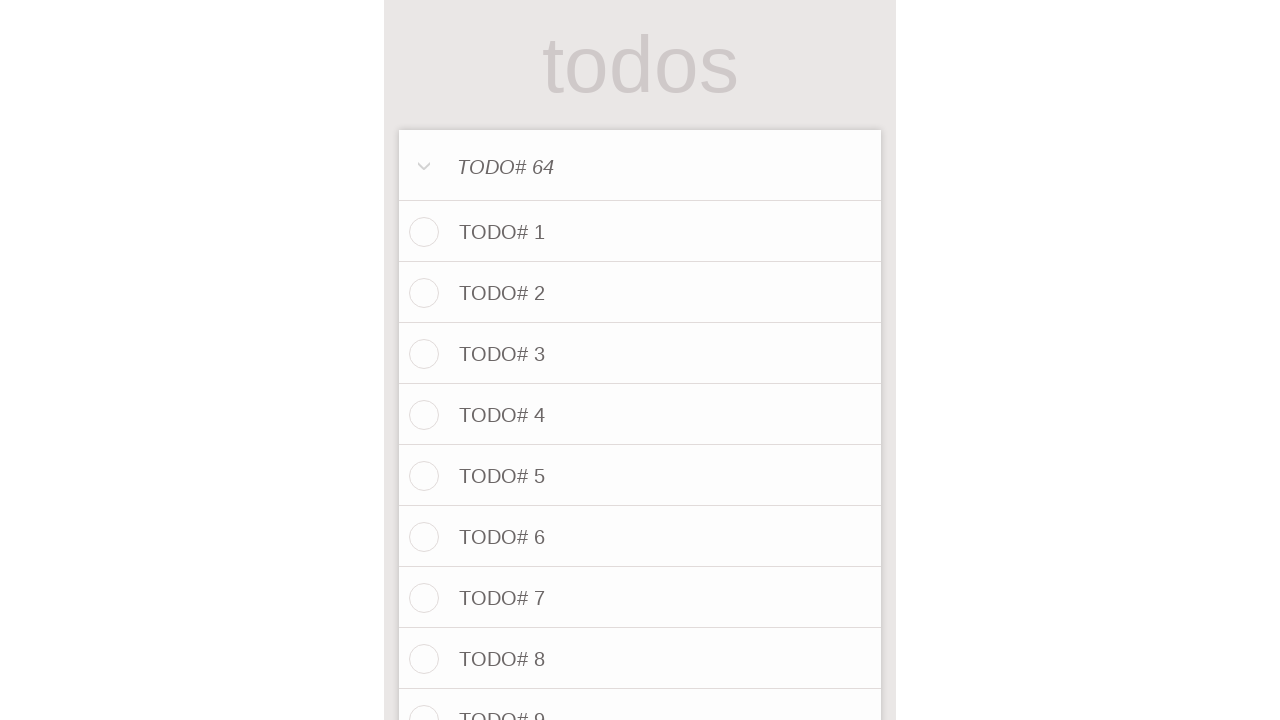

Pressed Enter to save TODO# 64
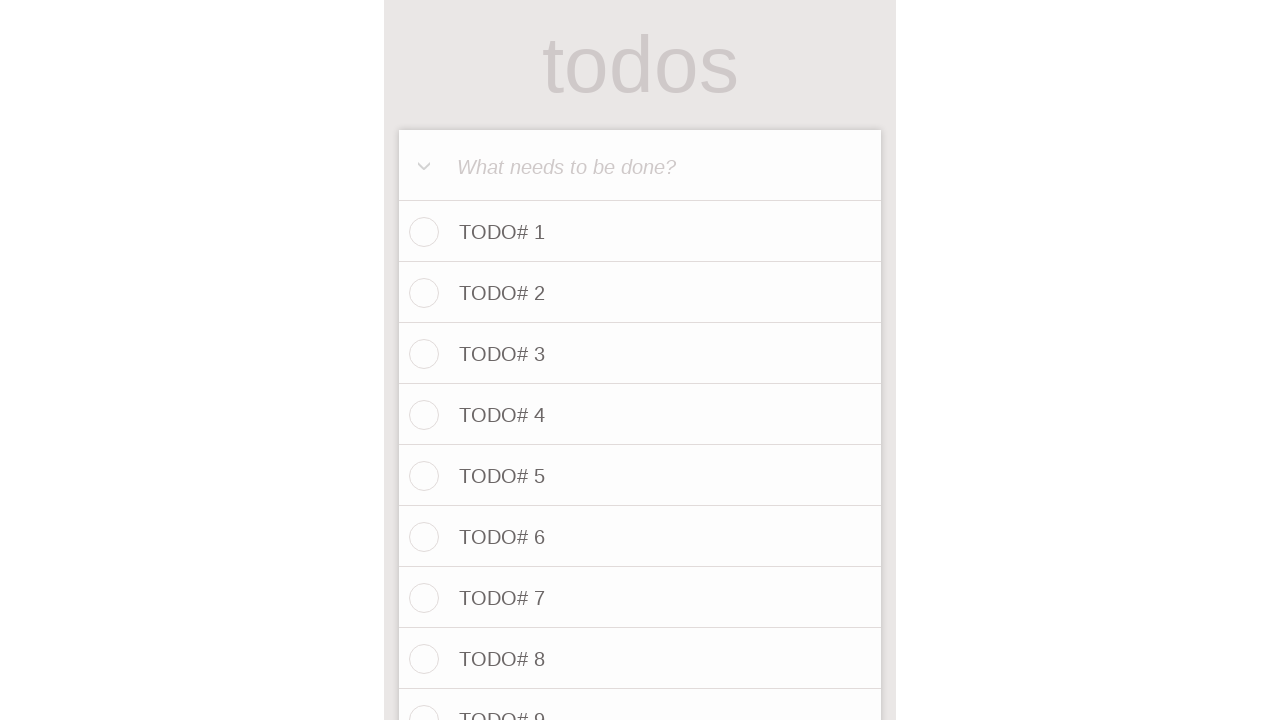

Clicked todo input field for item 65 at (640, 166) on internal:attr=[placeholder="What needs to be done?"i]
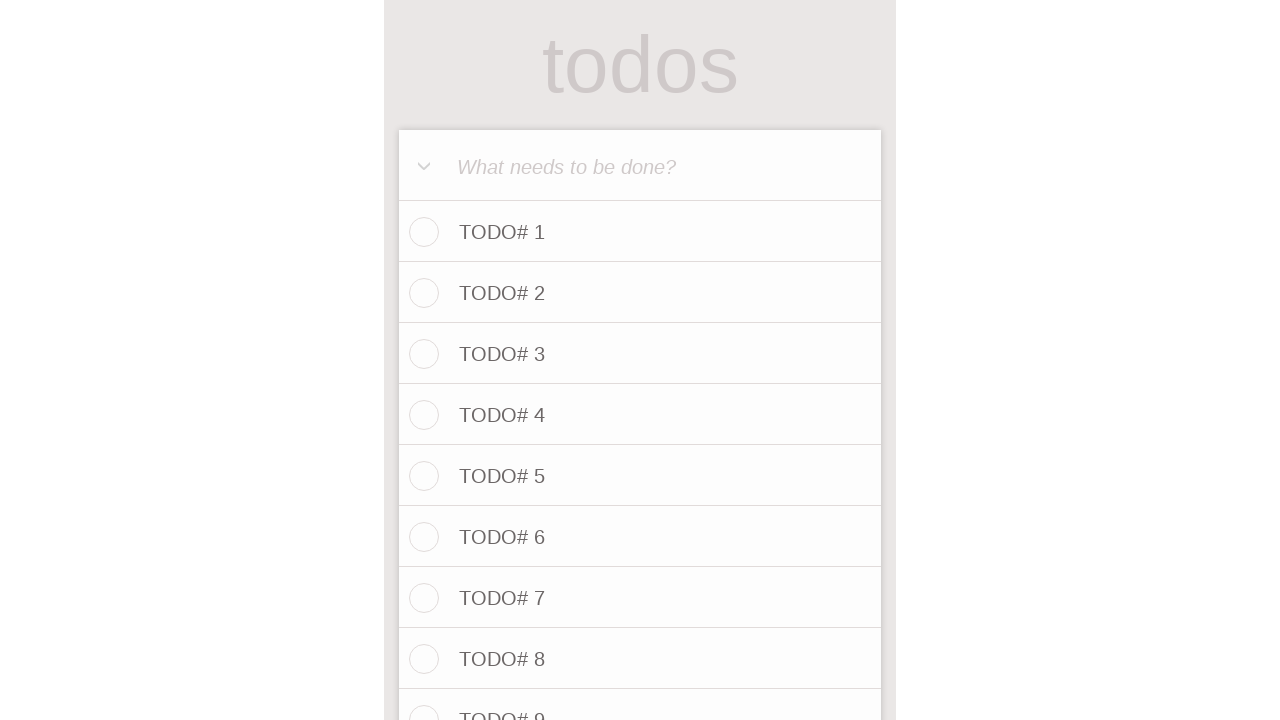

Filled input field with 'TODO# 65' on internal:attr=[placeholder="What needs to be done?"i]
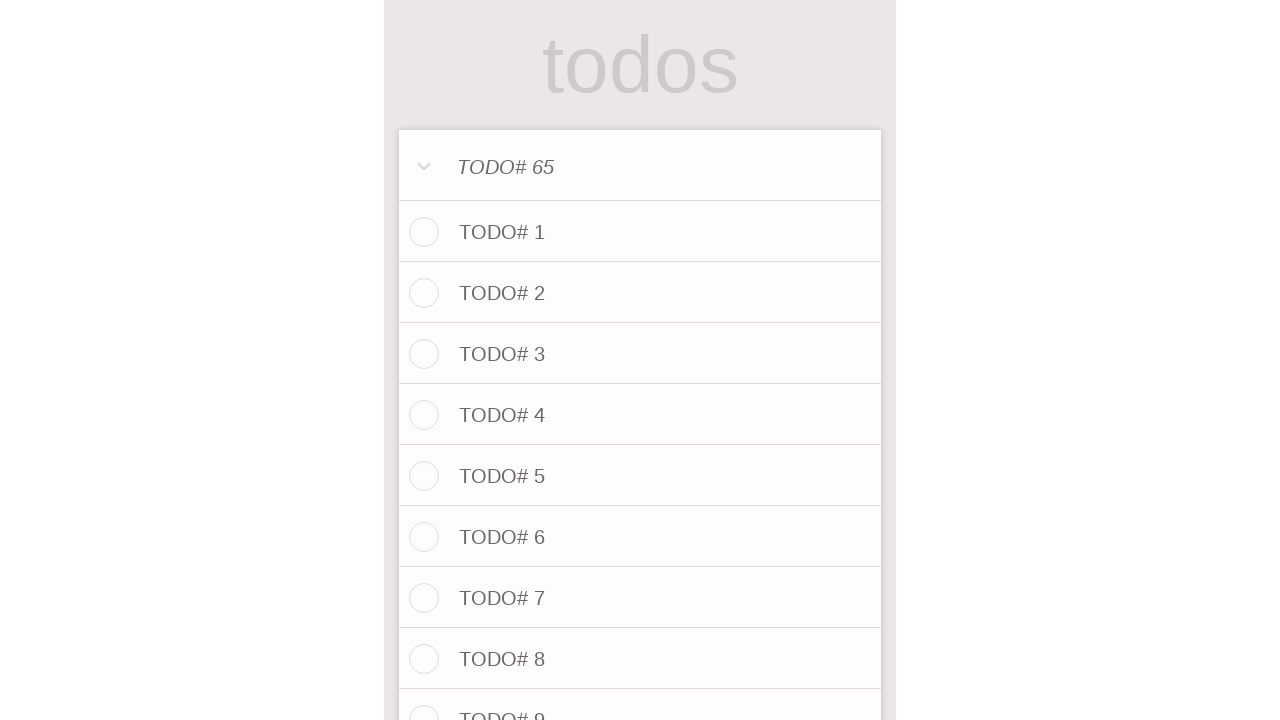

Pressed Enter to save TODO# 65
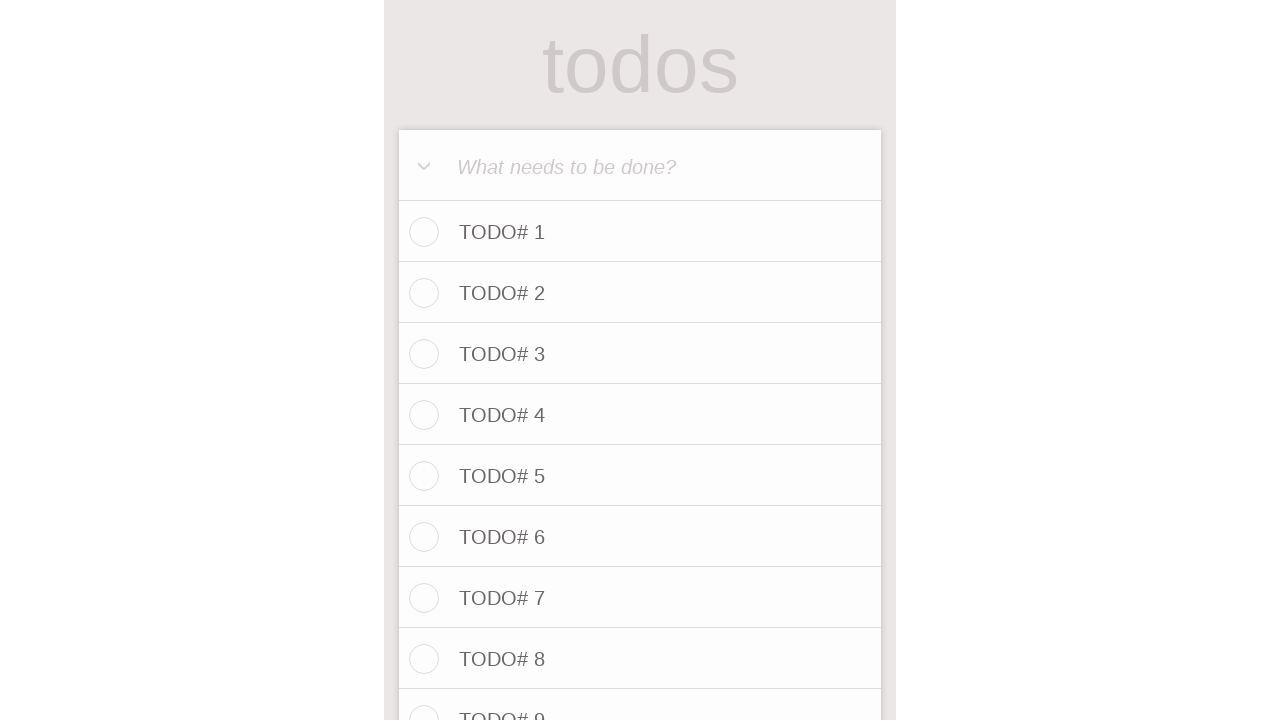

Clicked todo input field for item 66 at (640, 166) on internal:attr=[placeholder="What needs to be done?"i]
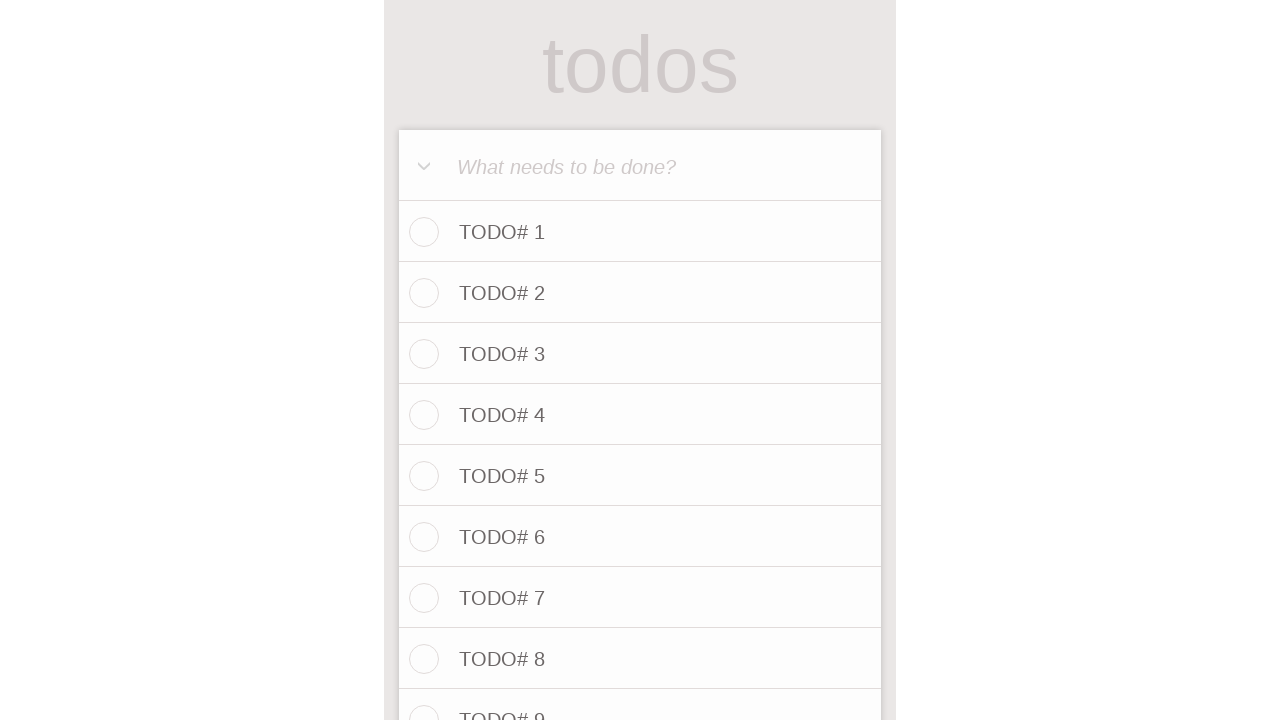

Filled input field with 'TODO# 66' on internal:attr=[placeholder="What needs to be done?"i]
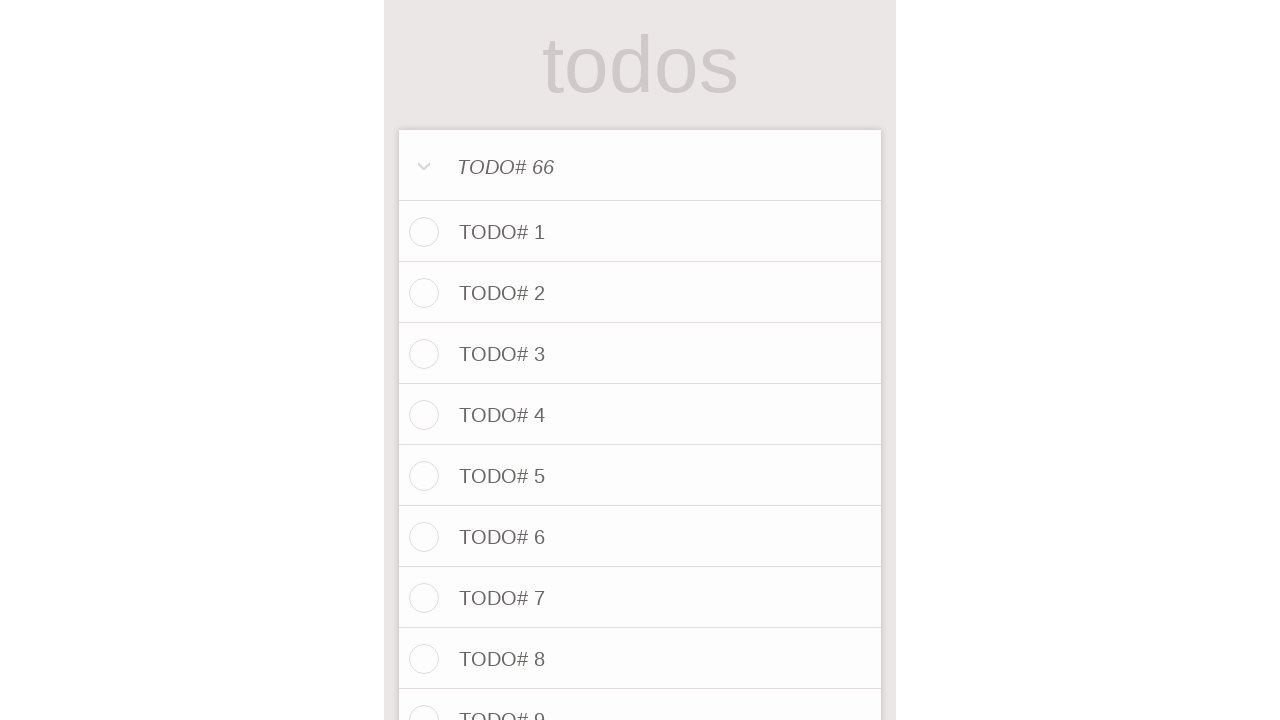

Pressed Enter to save TODO# 66
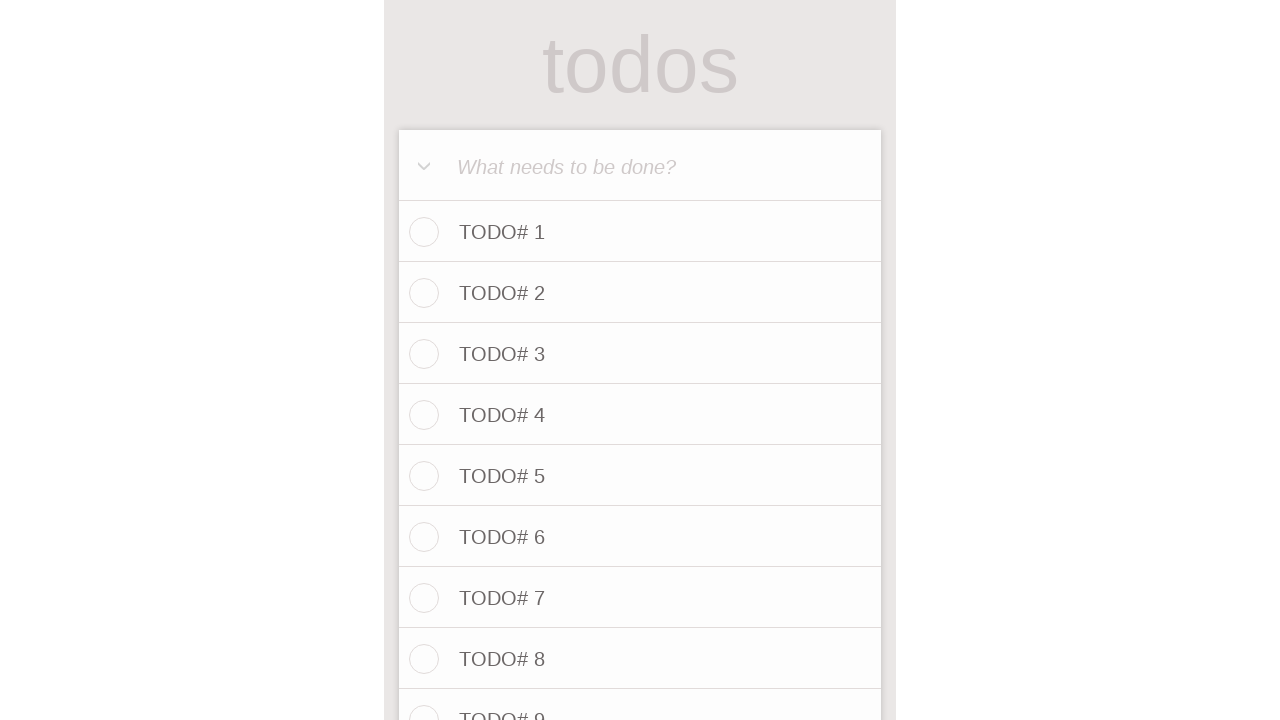

Clicked todo input field for item 67 at (640, 166) on internal:attr=[placeholder="What needs to be done?"i]
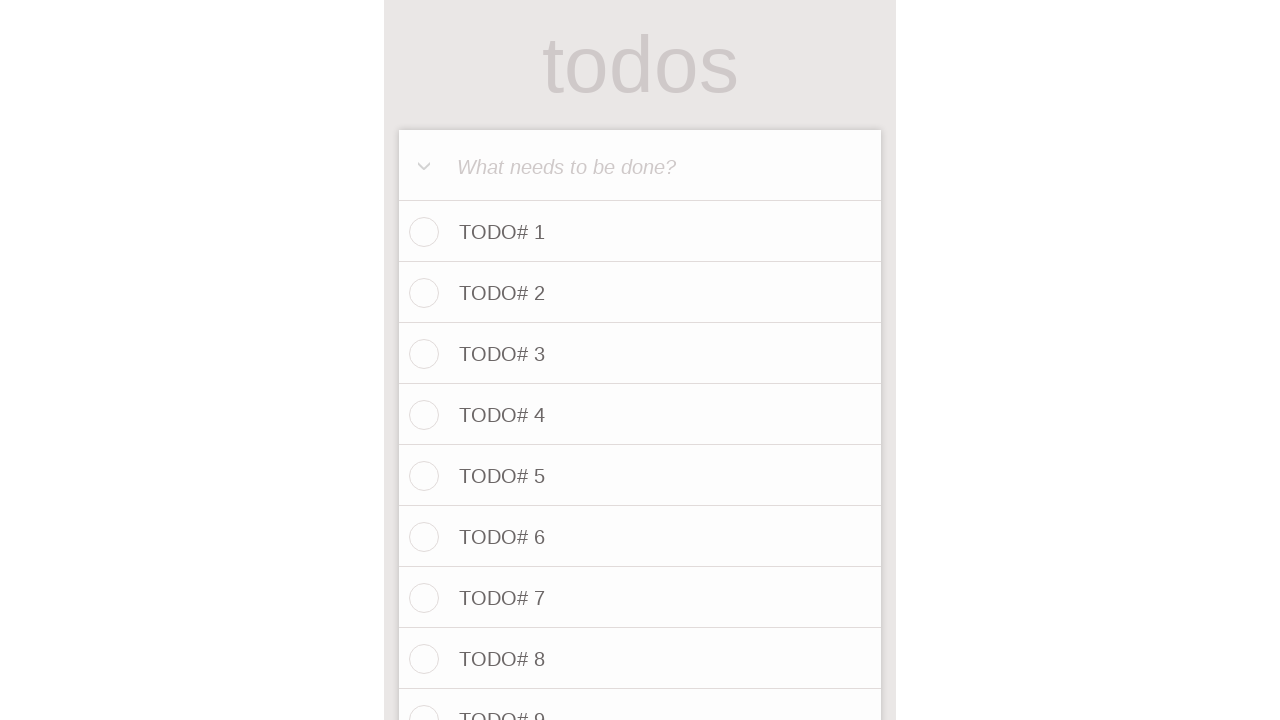

Filled input field with 'TODO# 67' on internal:attr=[placeholder="What needs to be done?"i]
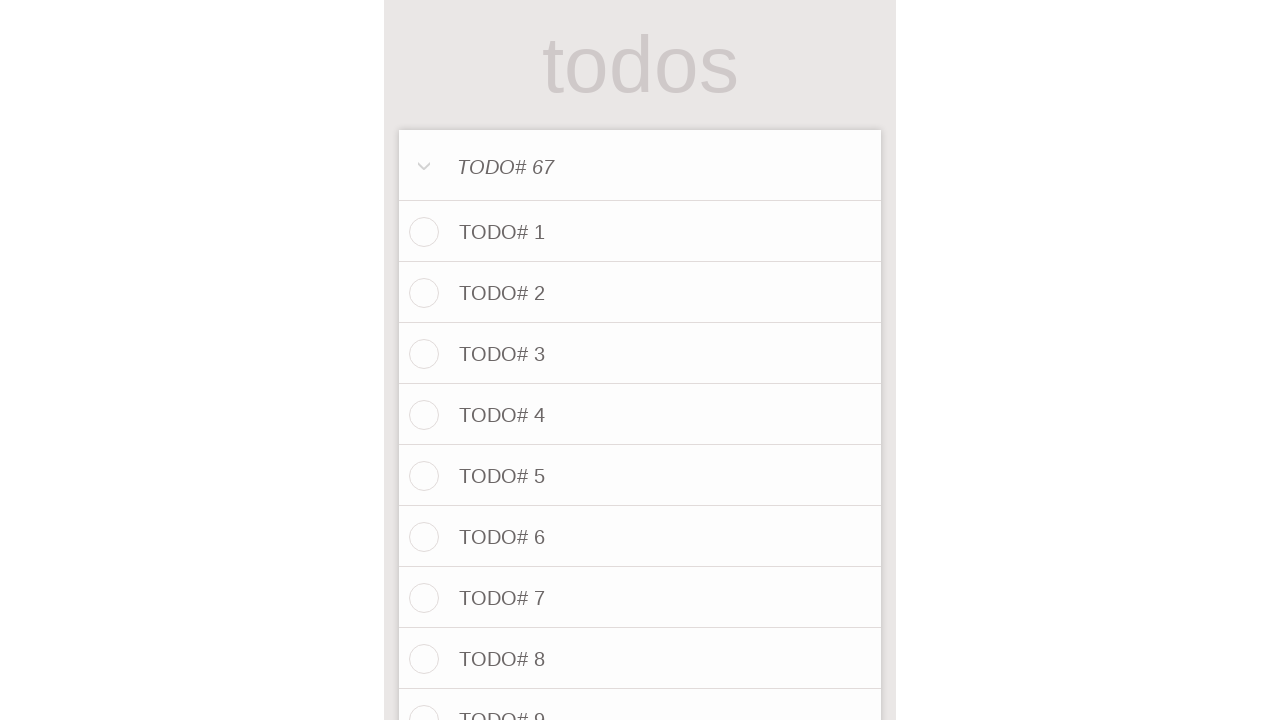

Pressed Enter to save TODO# 67
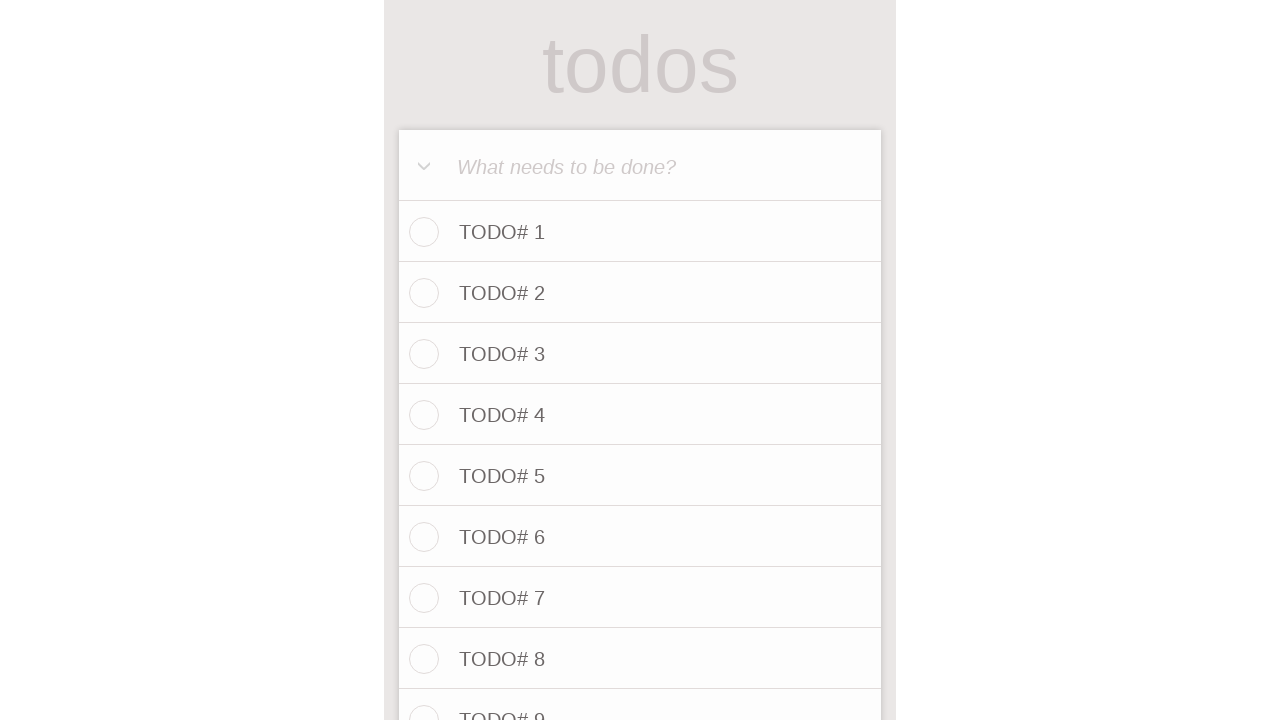

Clicked todo input field for item 68 at (640, 166) on internal:attr=[placeholder="What needs to be done?"i]
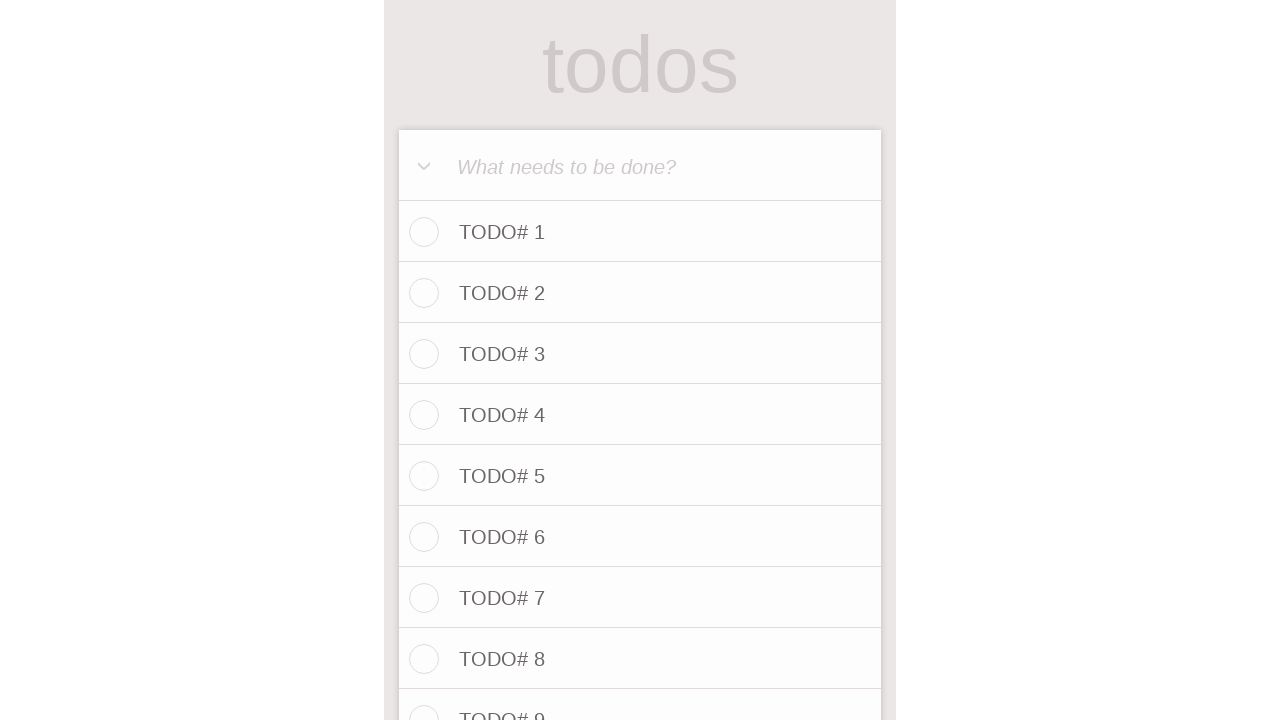

Filled input field with 'TODO# 68' on internal:attr=[placeholder="What needs to be done?"i]
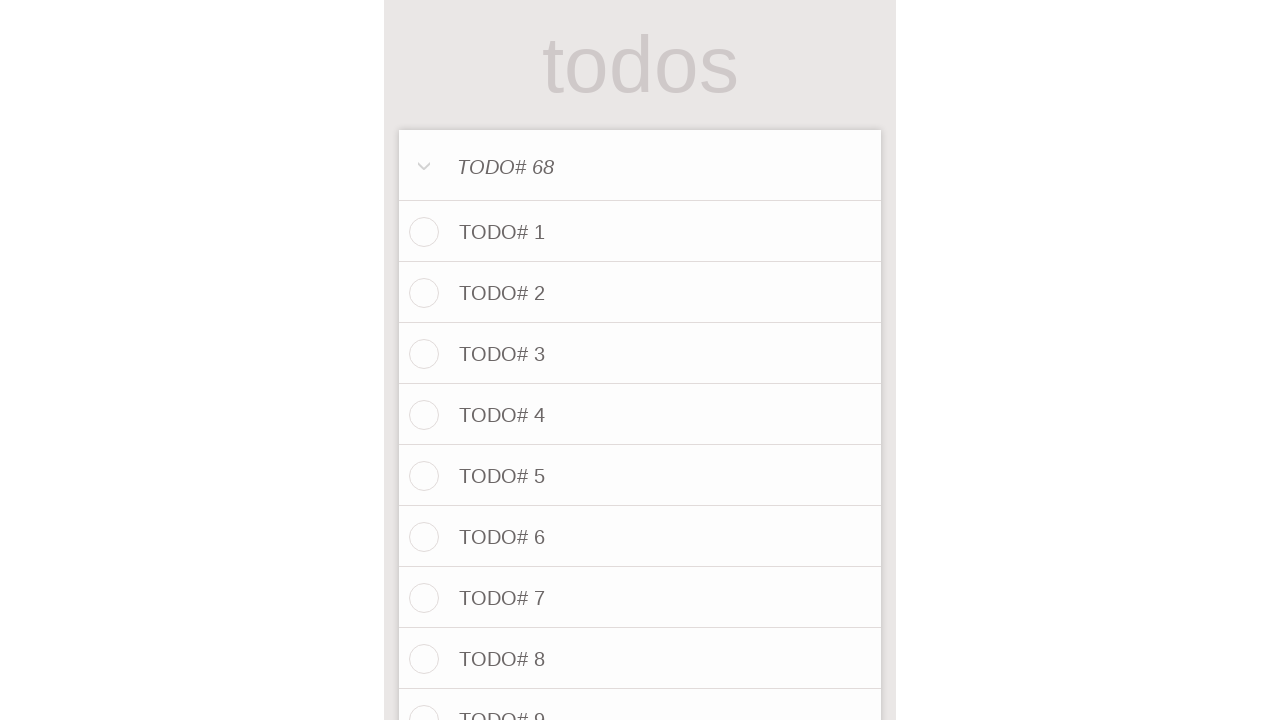

Pressed Enter to save TODO# 68
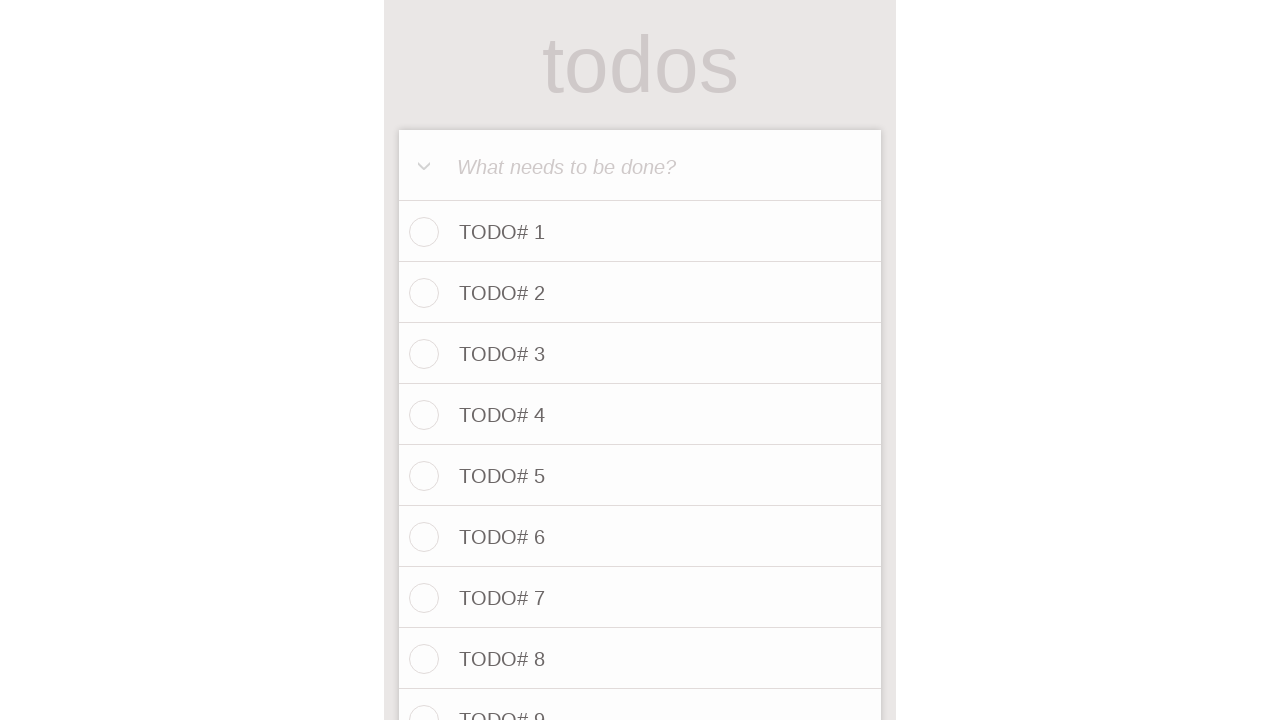

Clicked todo input field for item 69 at (640, 166) on internal:attr=[placeholder="What needs to be done?"i]
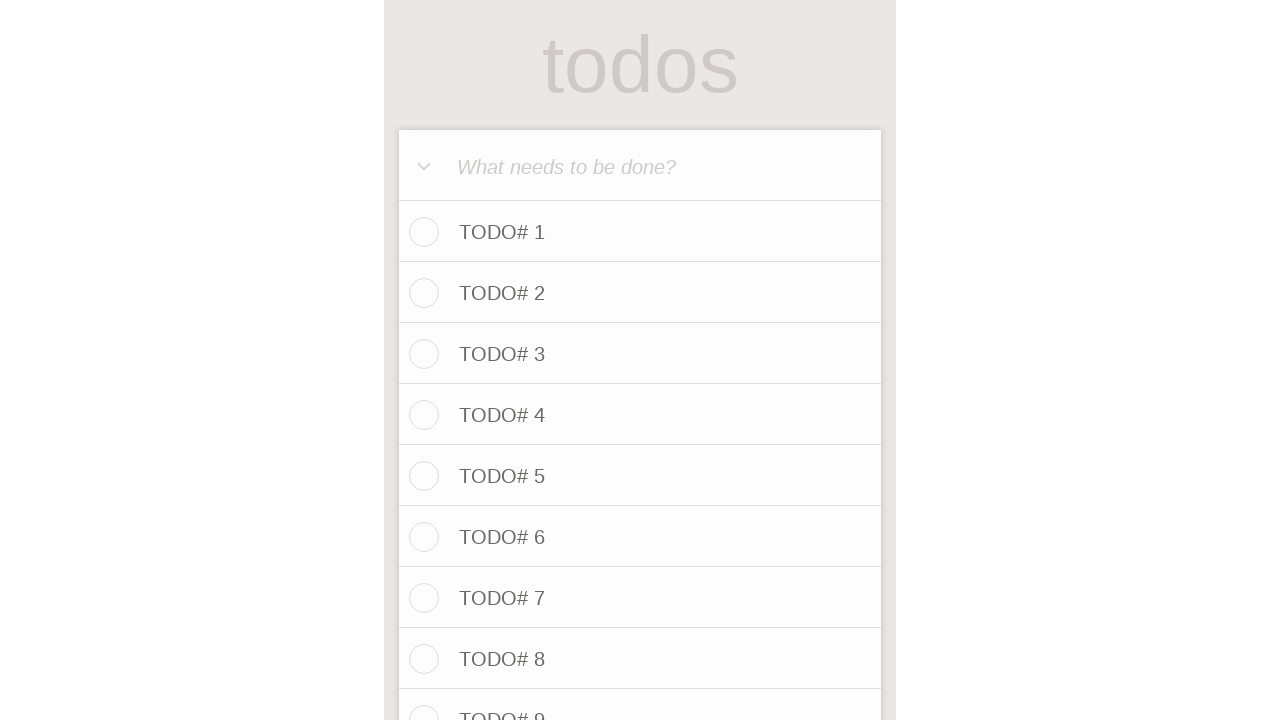

Filled input field with 'TODO# 69' on internal:attr=[placeholder="What needs to be done?"i]
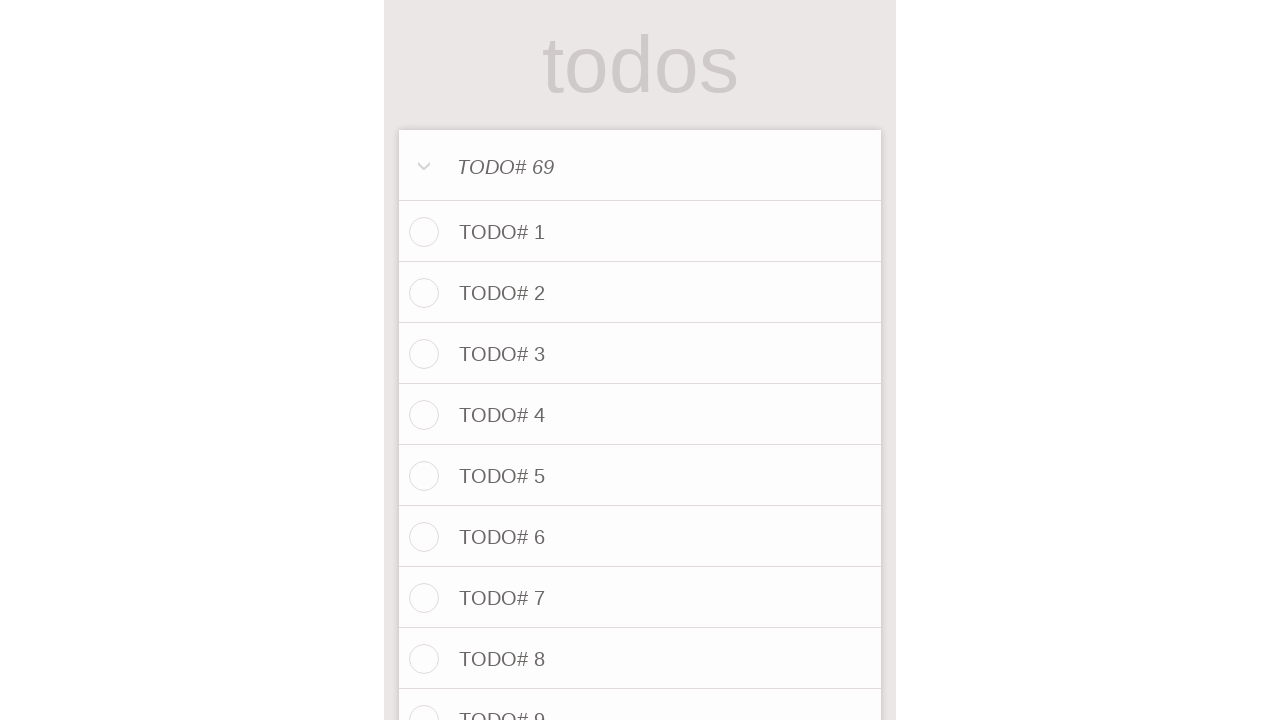

Pressed Enter to save TODO# 69
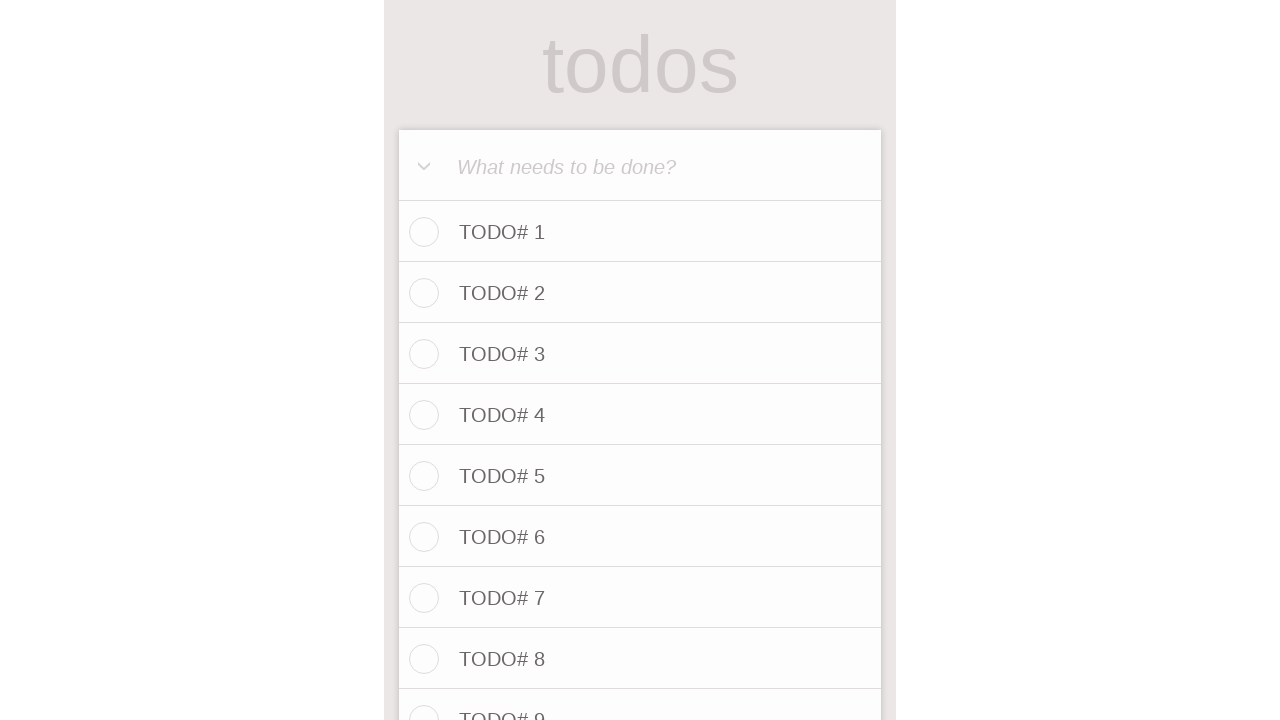

Clicked todo input field for item 70 at (640, 166) on internal:attr=[placeholder="What needs to be done?"i]
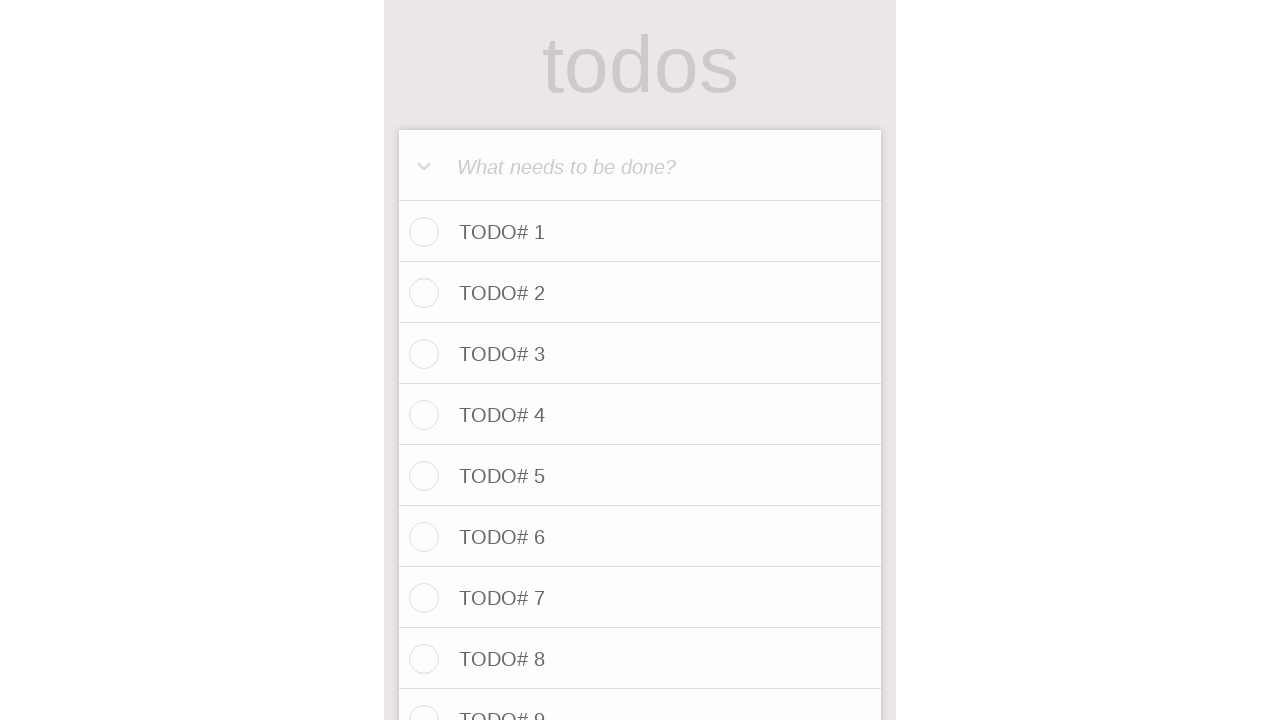

Filled input field with 'TODO# 70' on internal:attr=[placeholder="What needs to be done?"i]
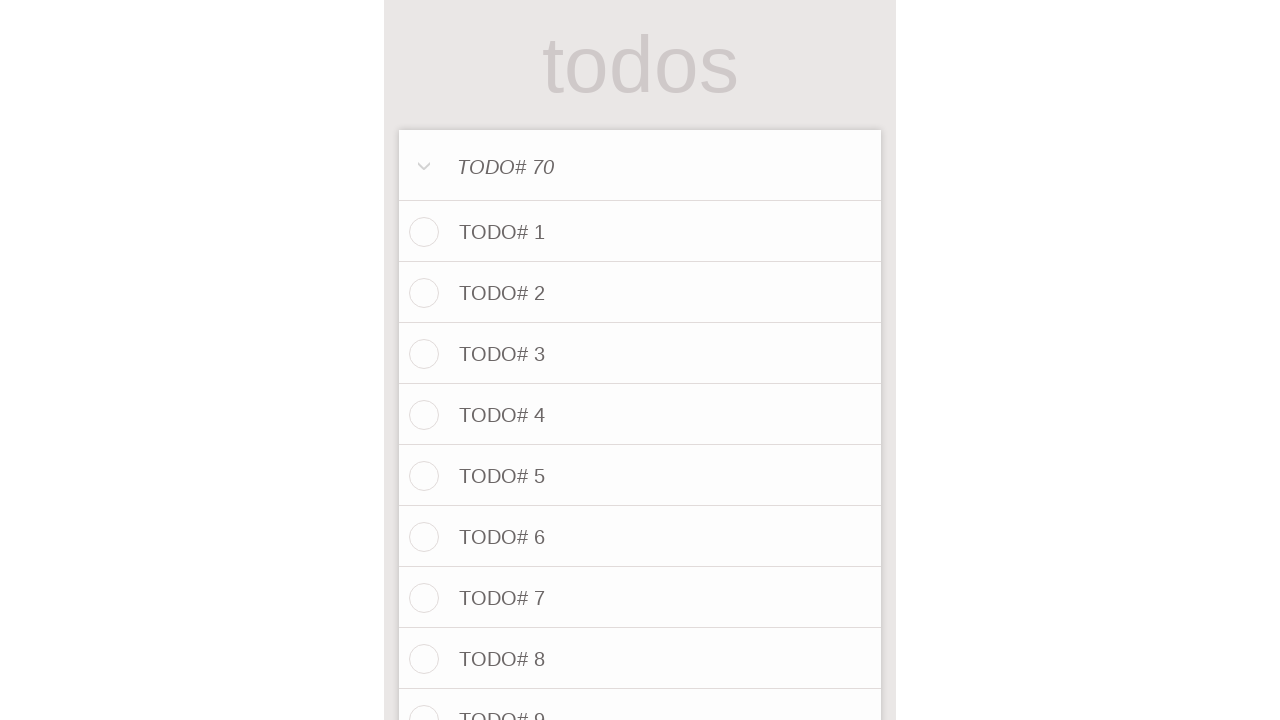

Pressed Enter to save TODO# 70
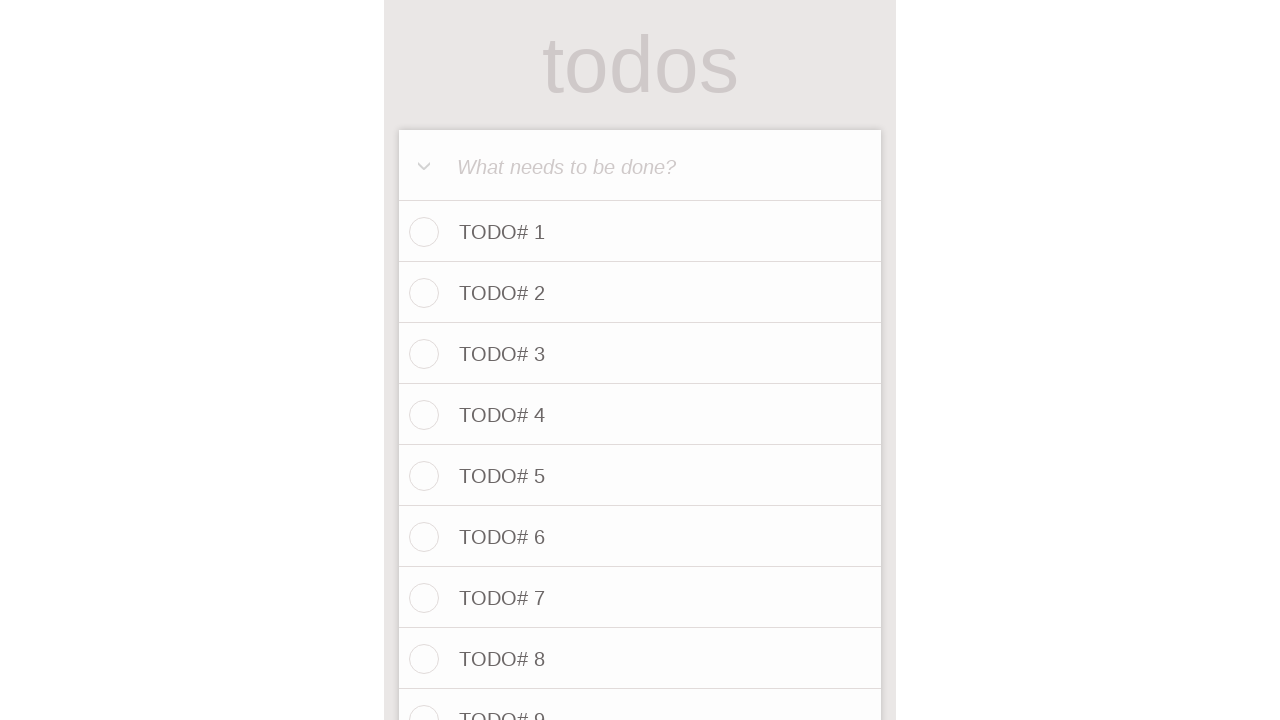

Clicked todo input field for item 71 at (640, 166) on internal:attr=[placeholder="What needs to be done?"i]
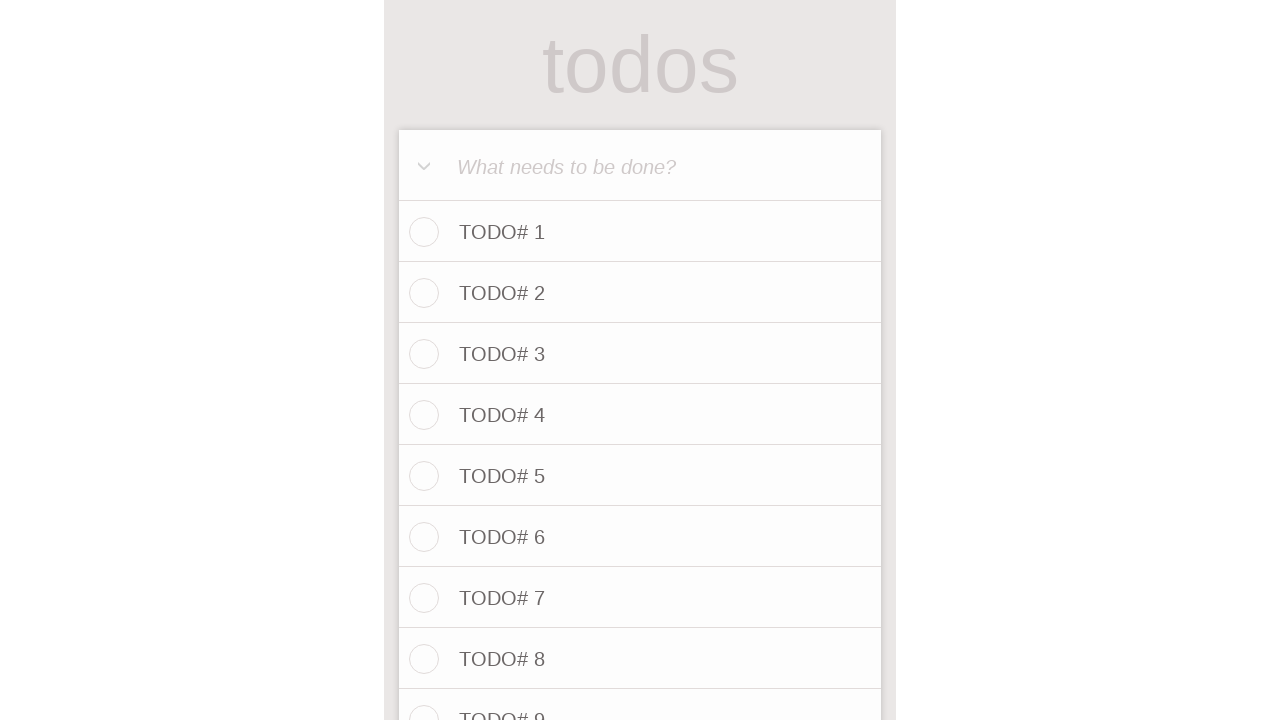

Filled input field with 'TODO# 71' on internal:attr=[placeholder="What needs to be done?"i]
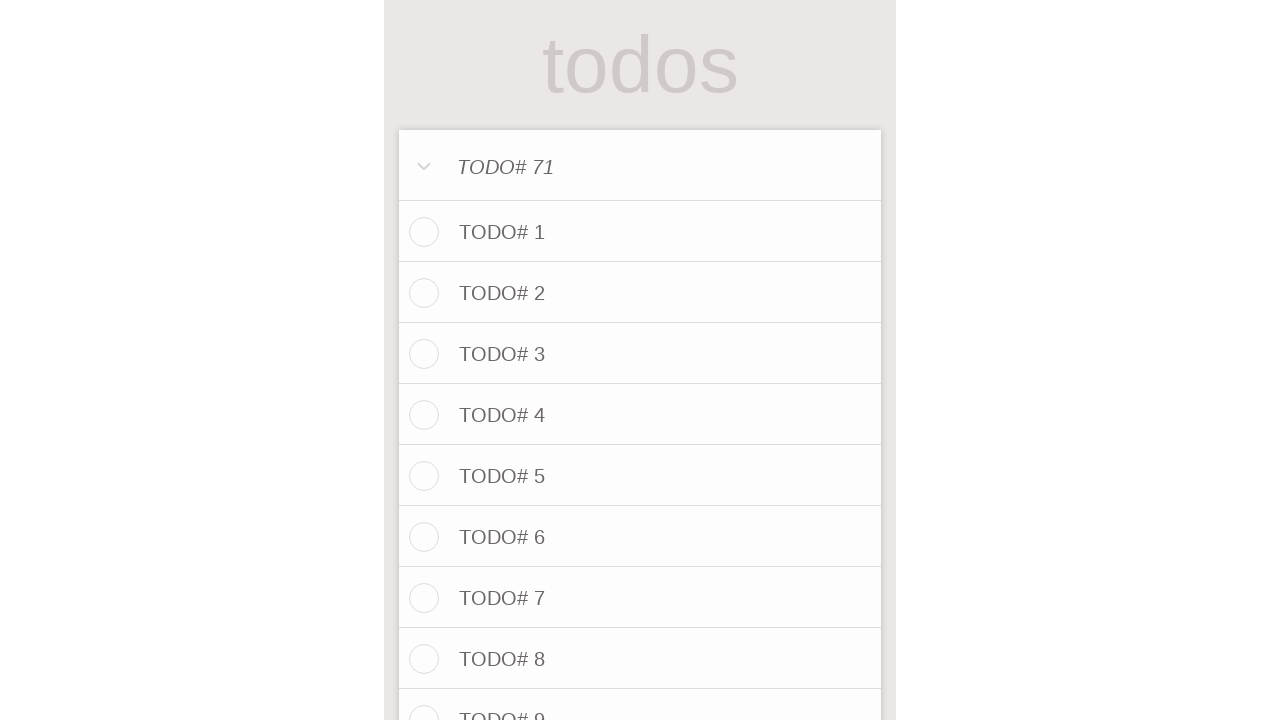

Pressed Enter to save TODO# 71
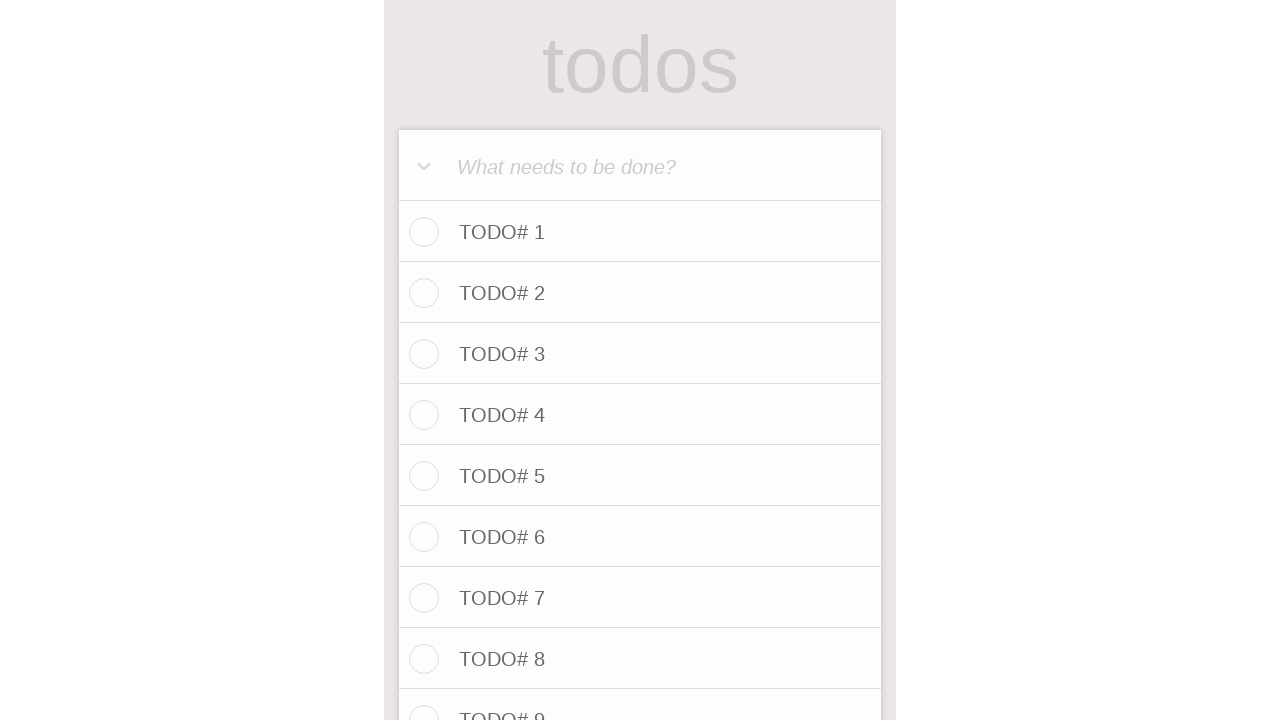

Clicked todo input field for item 72 at (640, 166) on internal:attr=[placeholder="What needs to be done?"i]
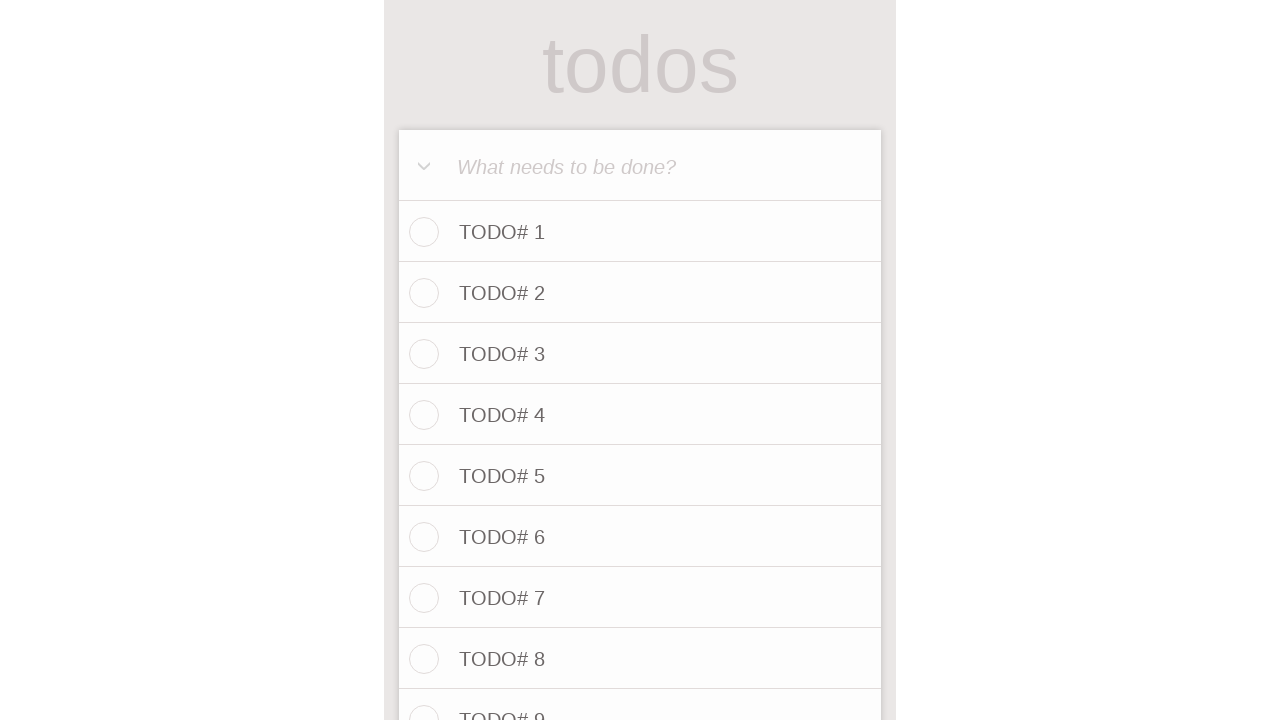

Filled input field with 'TODO# 72' on internal:attr=[placeholder="What needs to be done?"i]
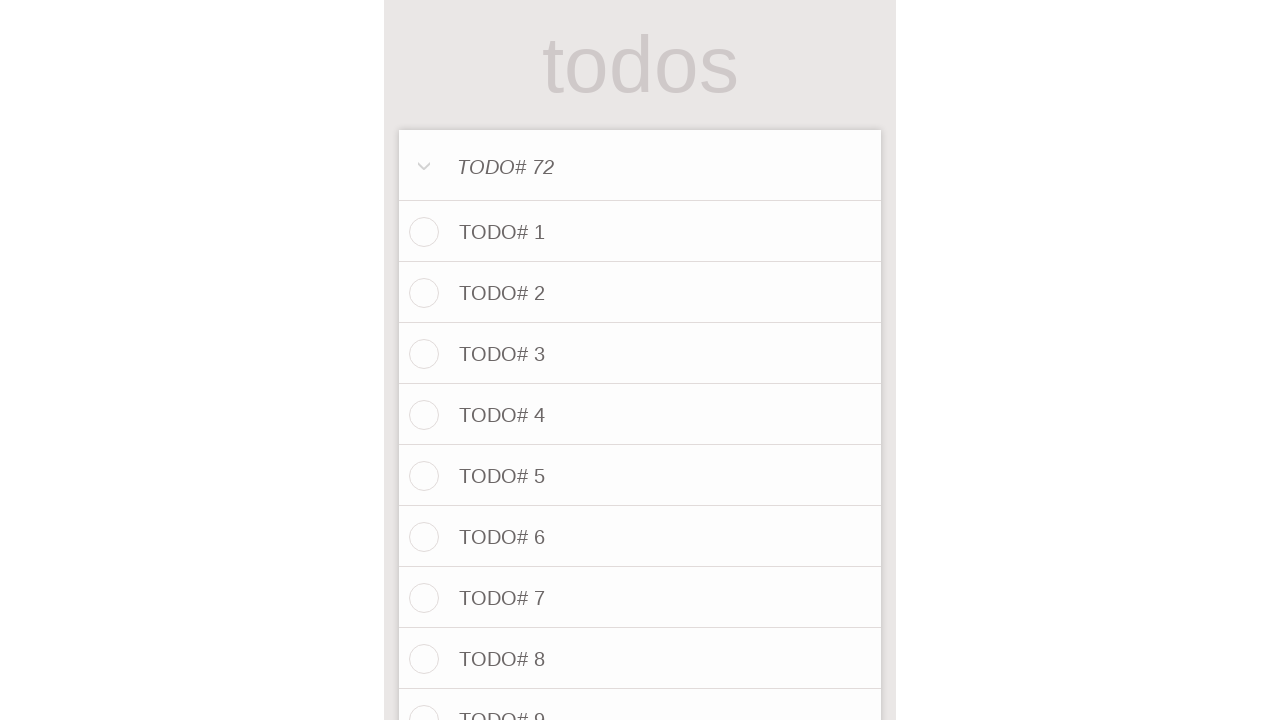

Pressed Enter to save TODO# 72
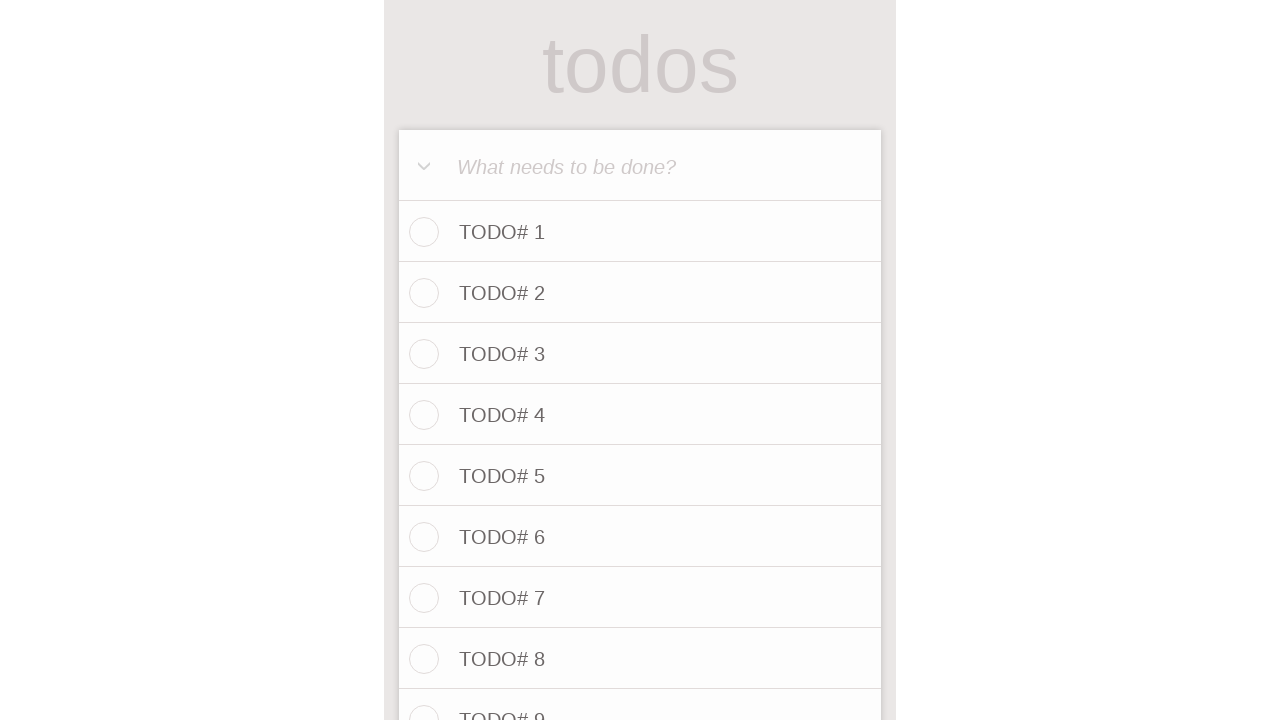

Clicked todo input field for item 73 at (640, 166) on internal:attr=[placeholder="What needs to be done?"i]
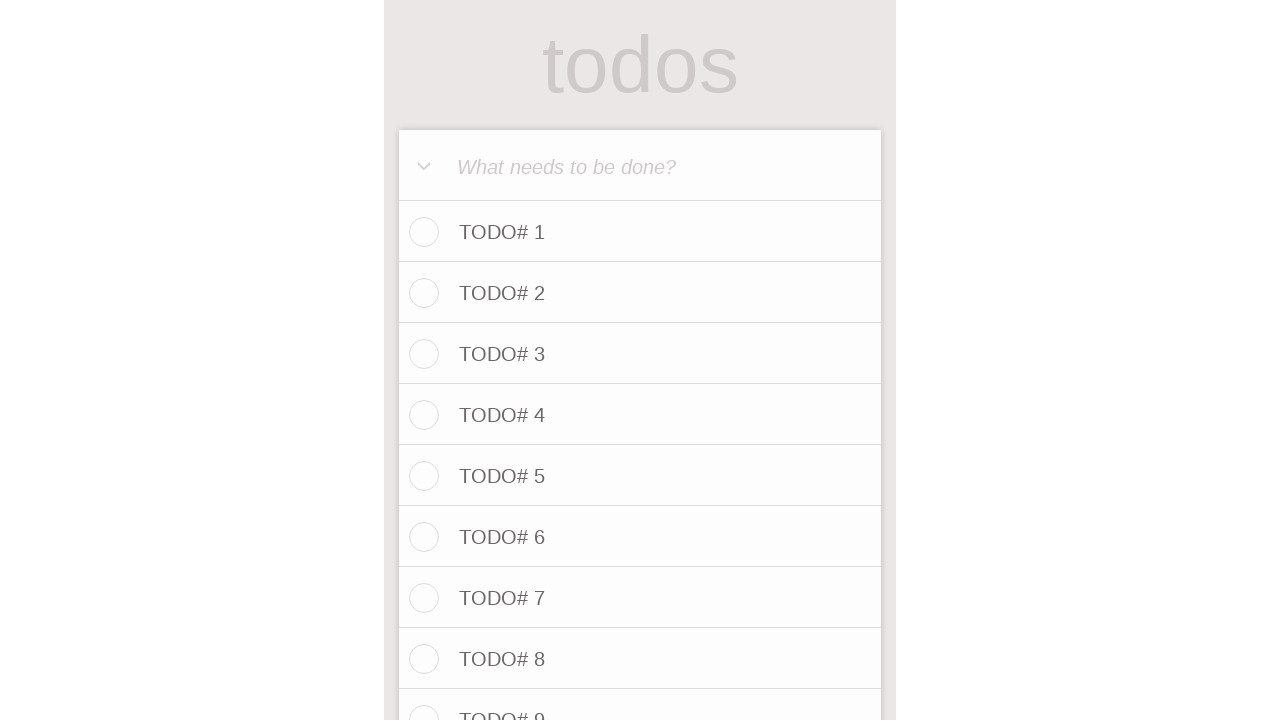

Filled input field with 'TODO# 73' on internal:attr=[placeholder="What needs to be done?"i]
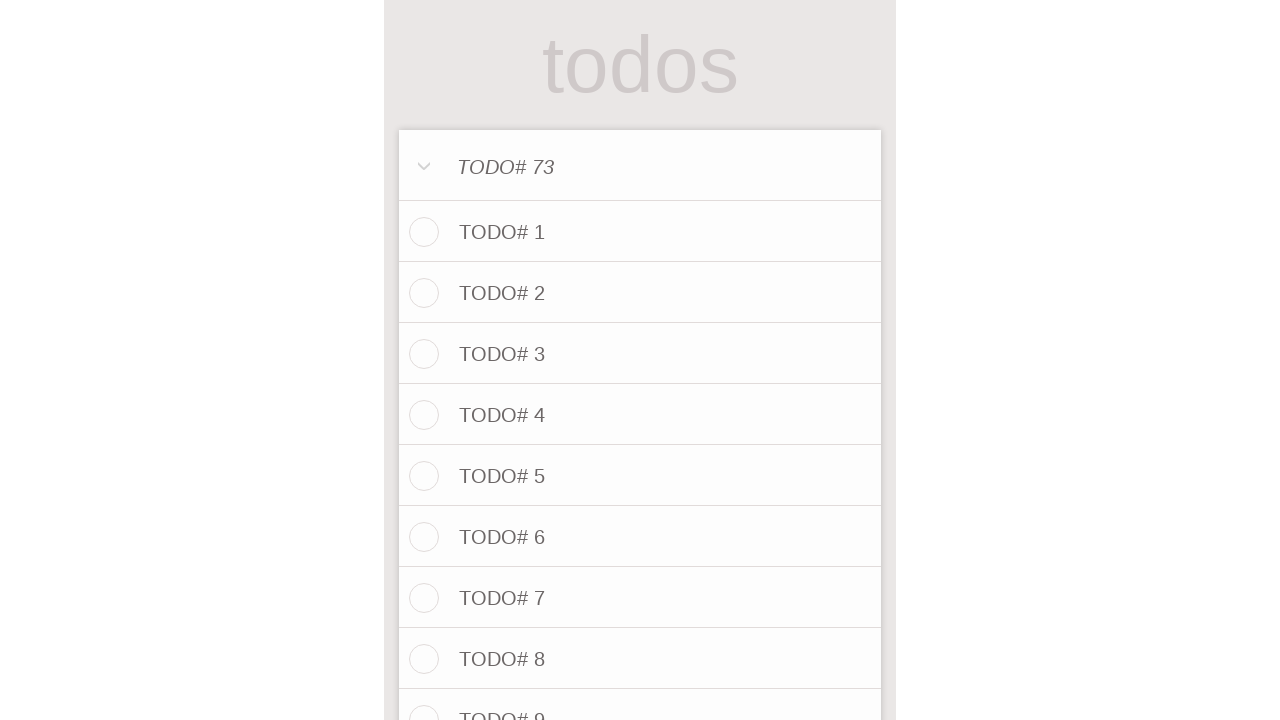

Pressed Enter to save TODO# 73
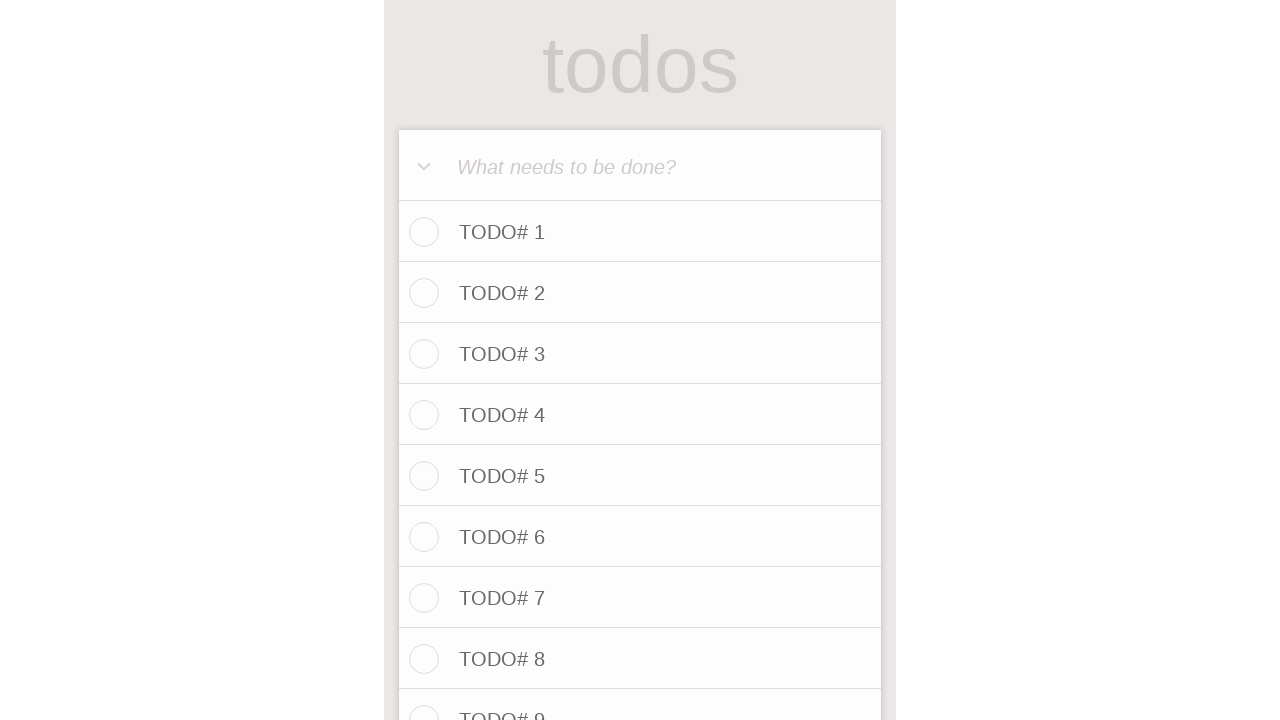

Clicked todo input field for item 74 at (640, 166) on internal:attr=[placeholder="What needs to be done?"i]
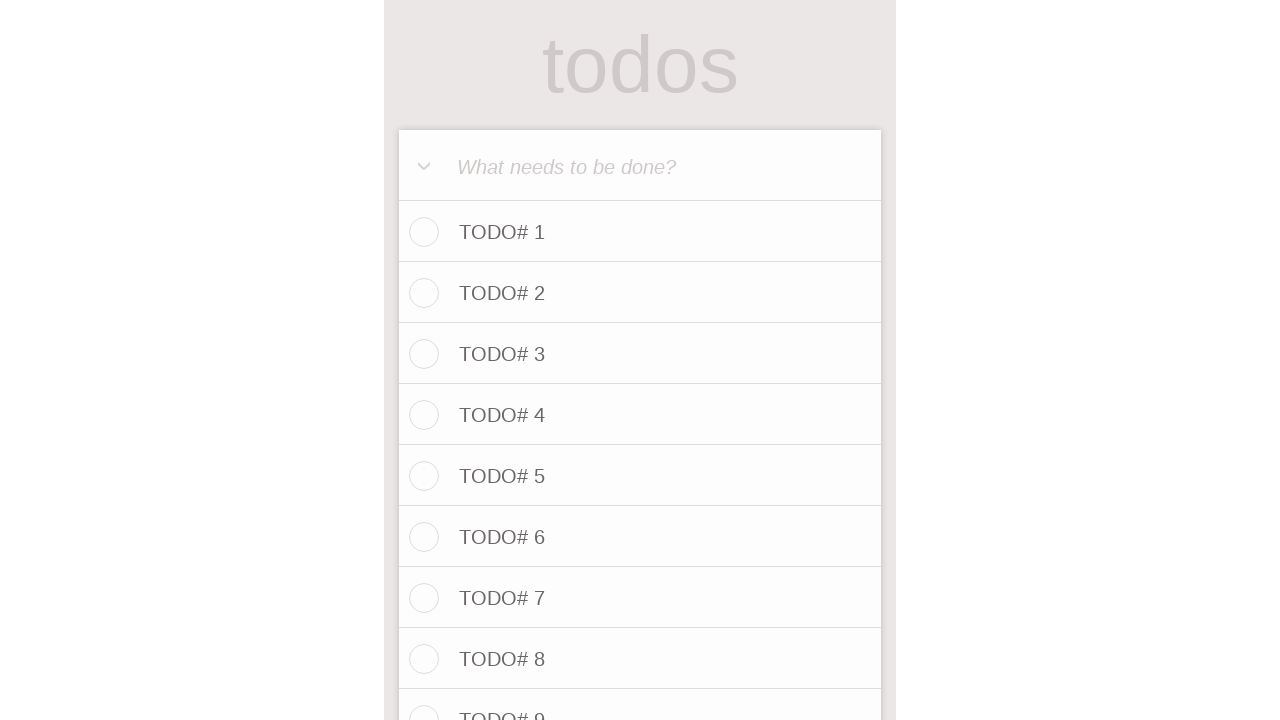

Filled input field with 'TODO# 74' on internal:attr=[placeholder="What needs to be done?"i]
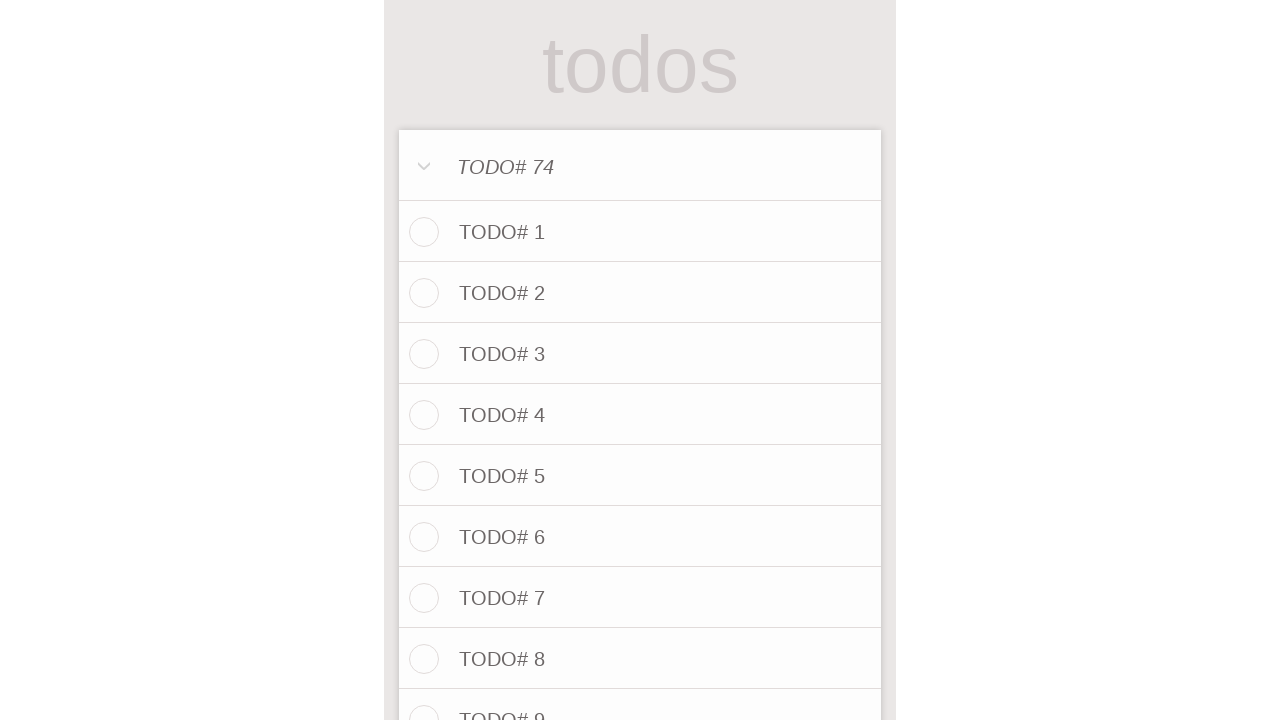

Pressed Enter to save TODO# 74
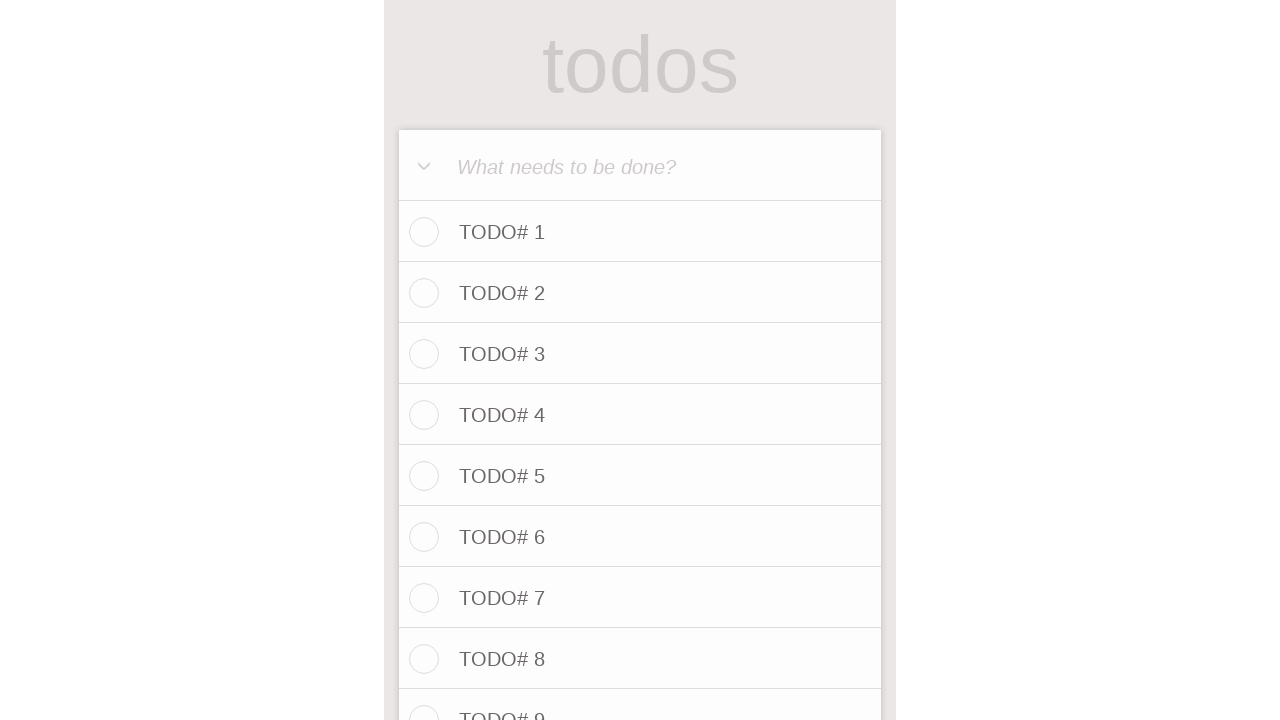

Clicked todo input field for item 75 at (640, 166) on internal:attr=[placeholder="What needs to be done?"i]
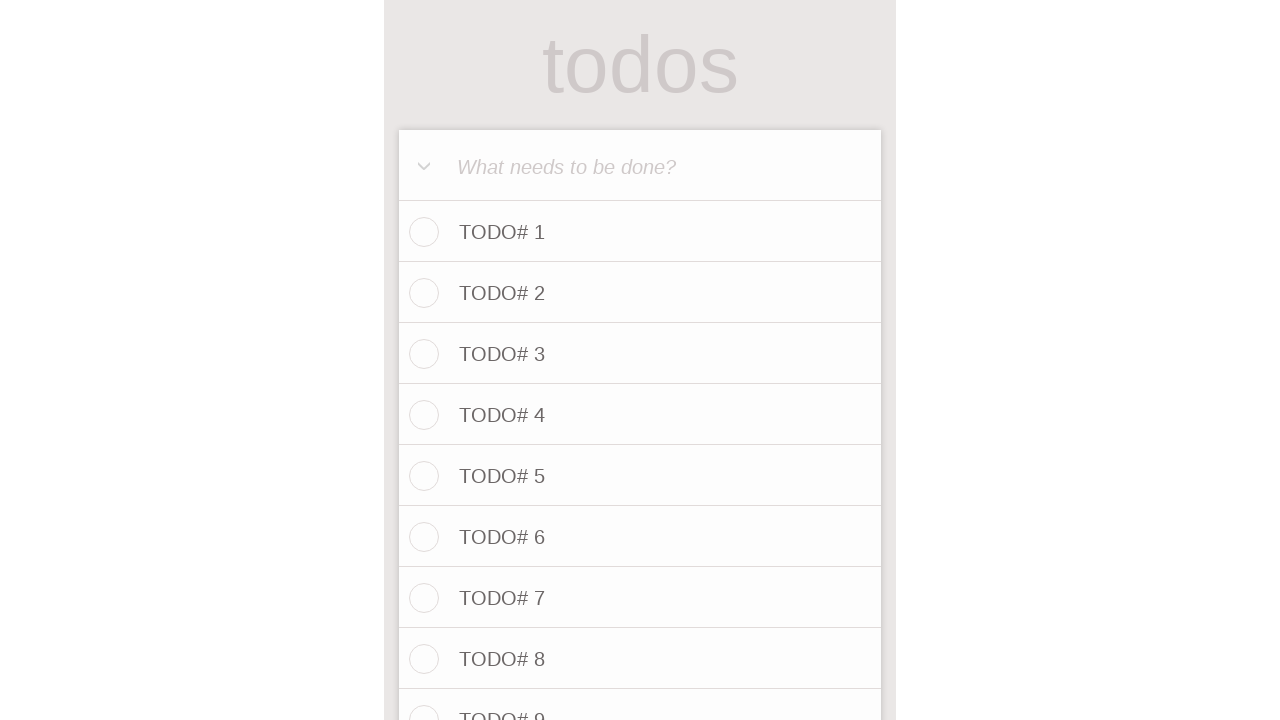

Filled input field with 'TODO# 75' on internal:attr=[placeholder="What needs to be done?"i]
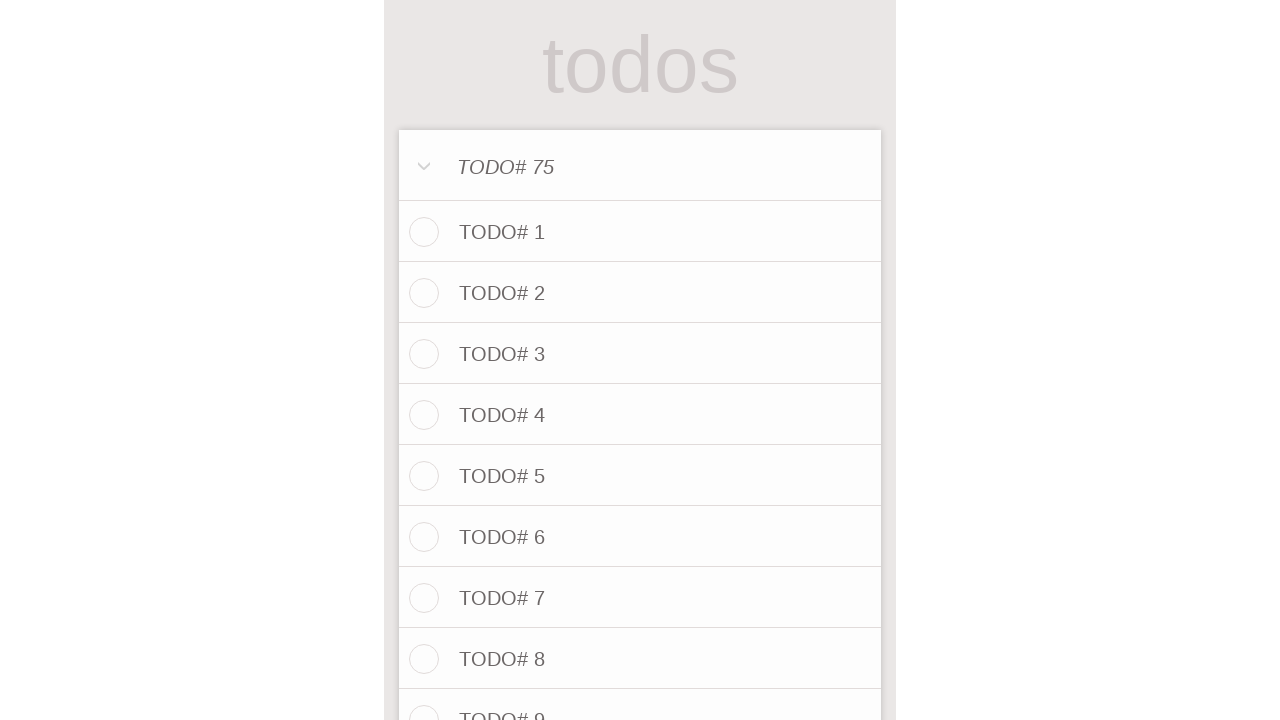

Pressed Enter to save TODO# 75
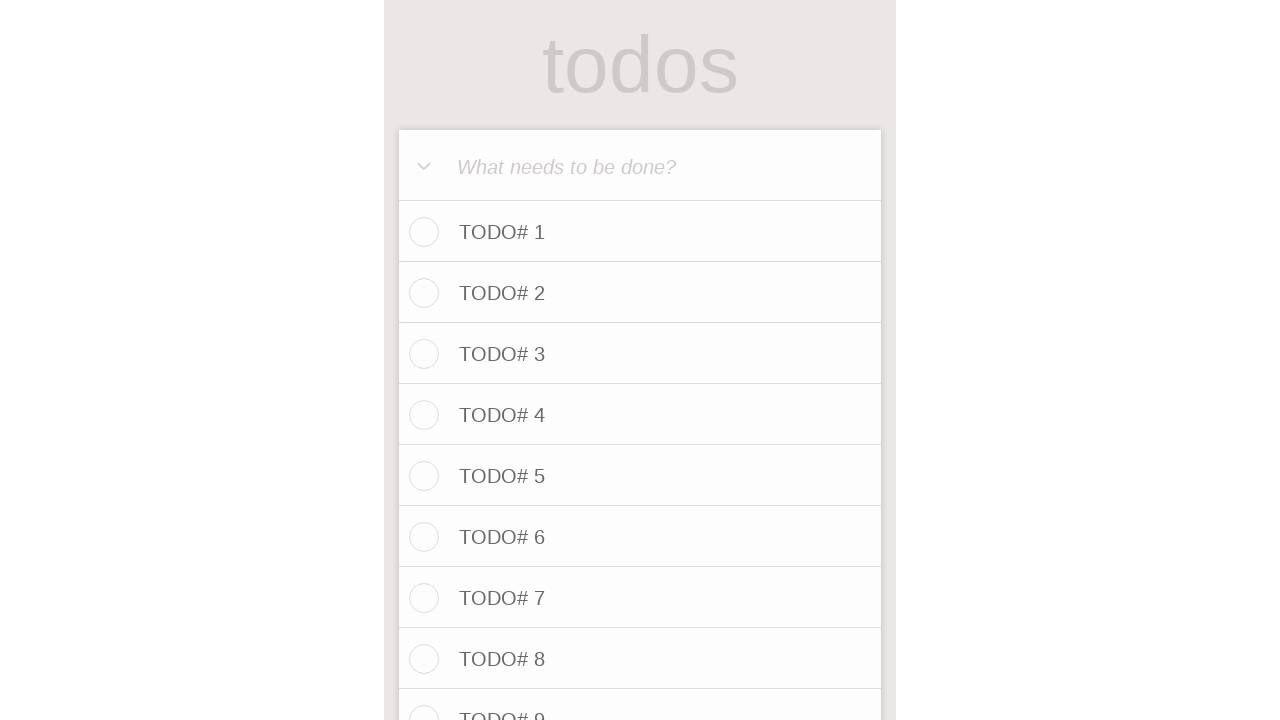

Clicked todo input field for item 76 at (640, 166) on internal:attr=[placeholder="What needs to be done?"i]
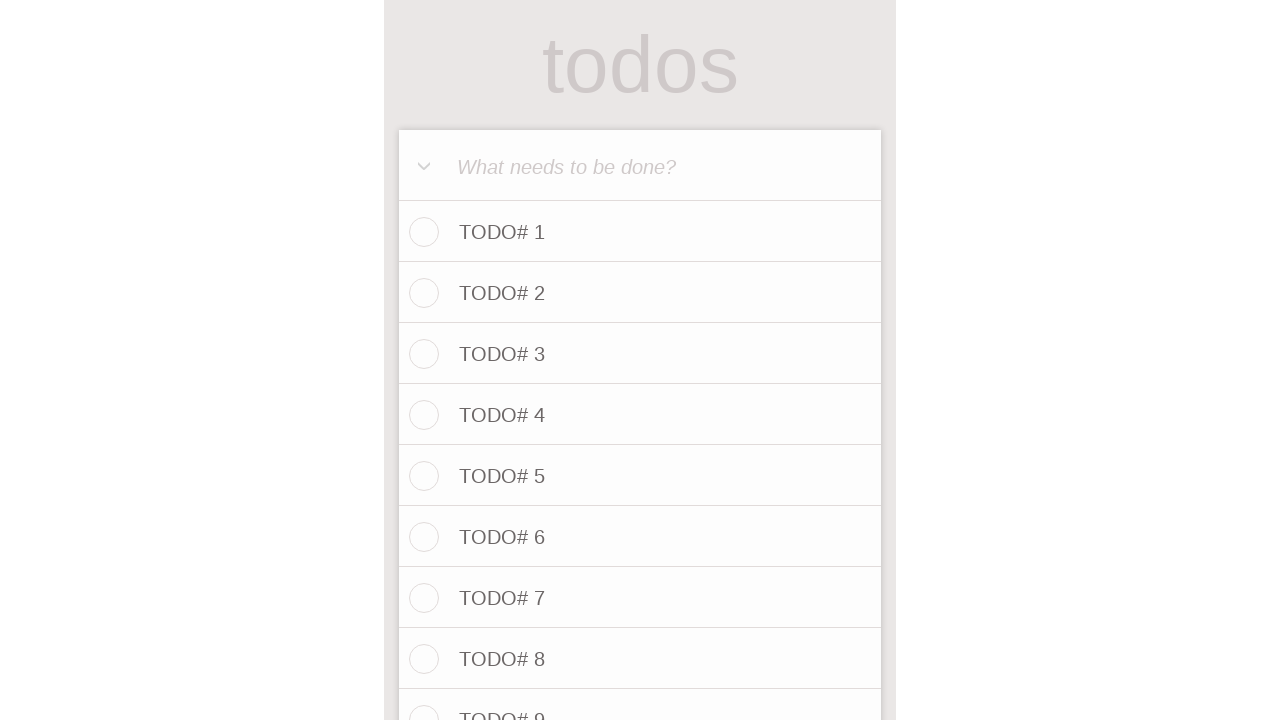

Filled input field with 'TODO# 76' on internal:attr=[placeholder="What needs to be done?"i]
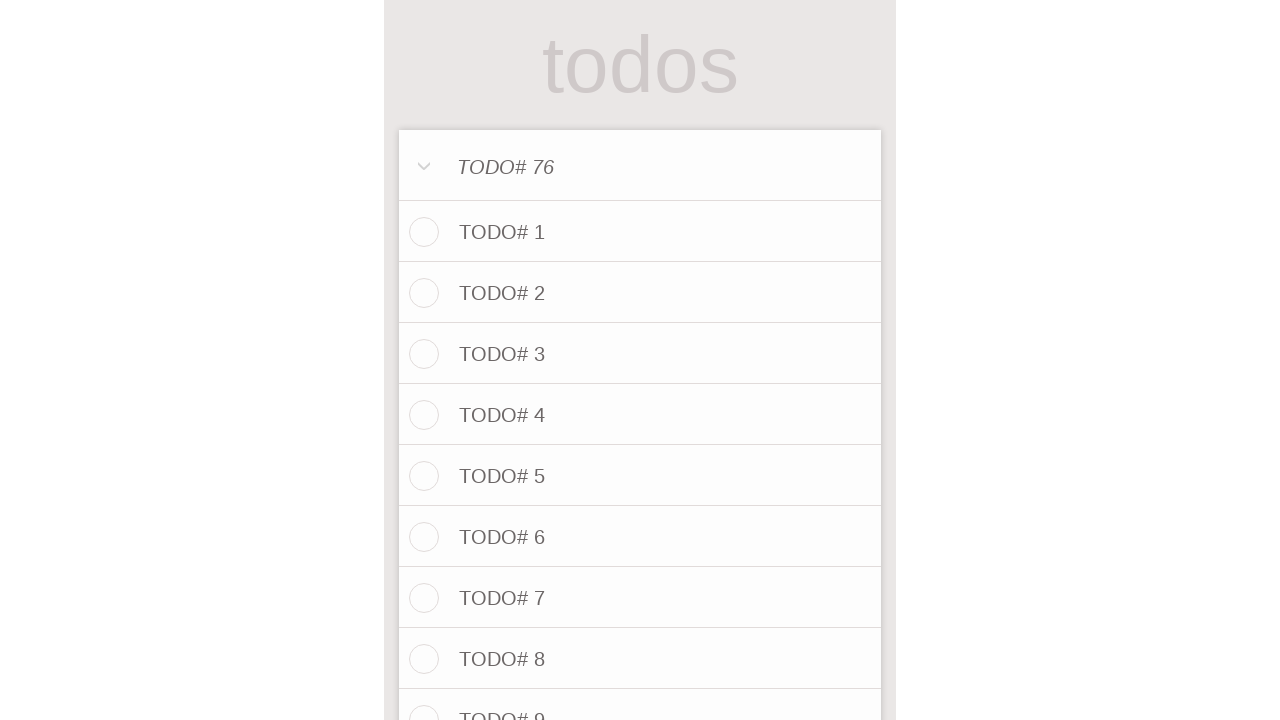

Pressed Enter to save TODO# 76
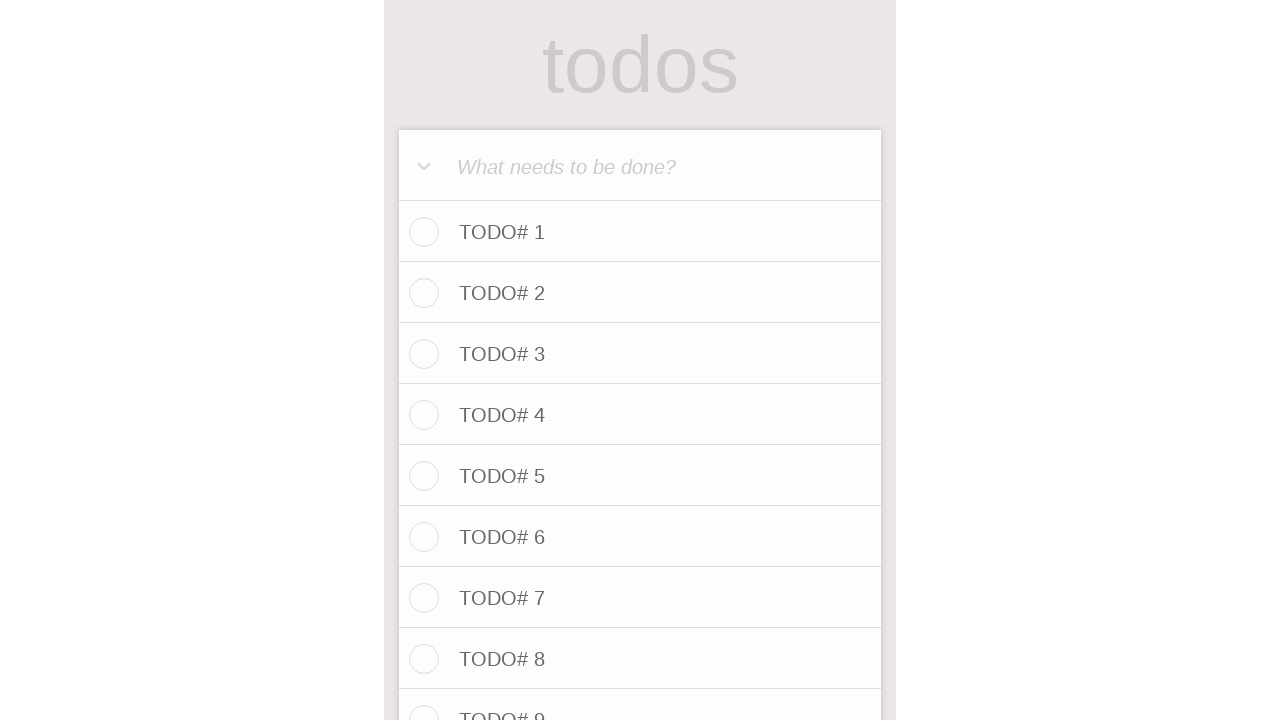

Clicked todo input field for item 77 at (640, 166) on internal:attr=[placeholder="What needs to be done?"i]
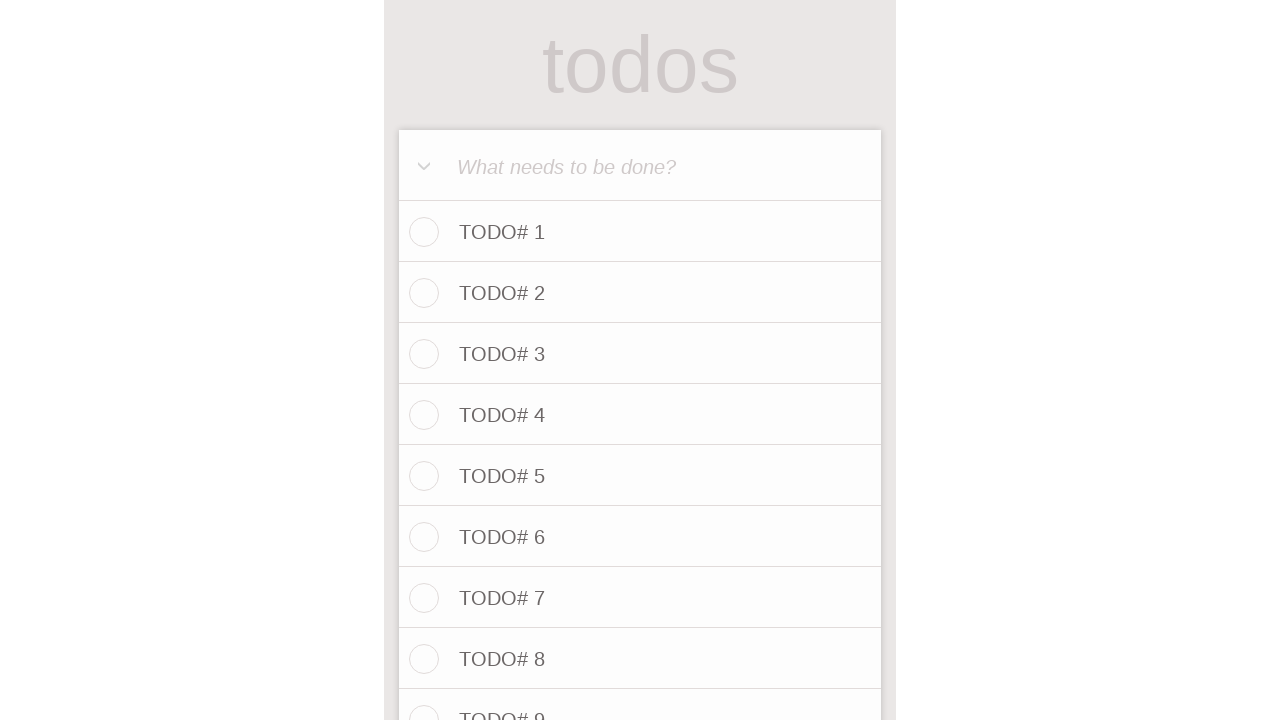

Filled input field with 'TODO# 77' on internal:attr=[placeholder="What needs to be done?"i]
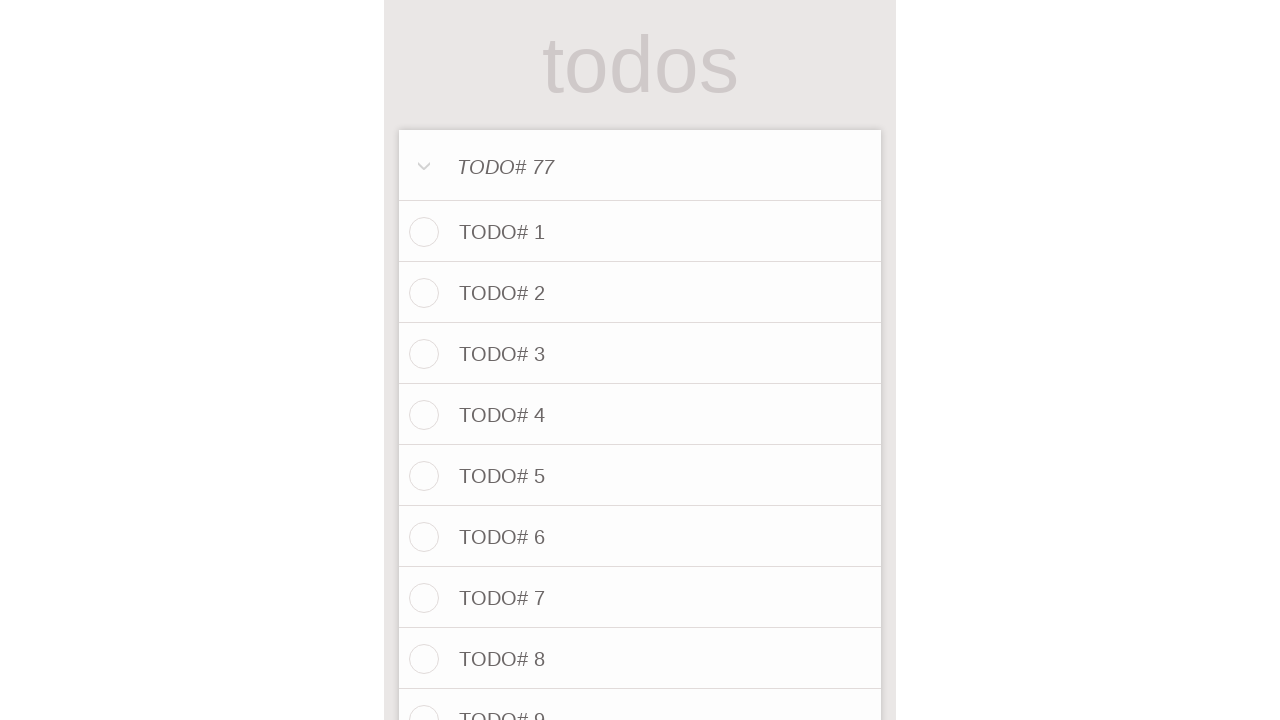

Pressed Enter to save TODO# 77
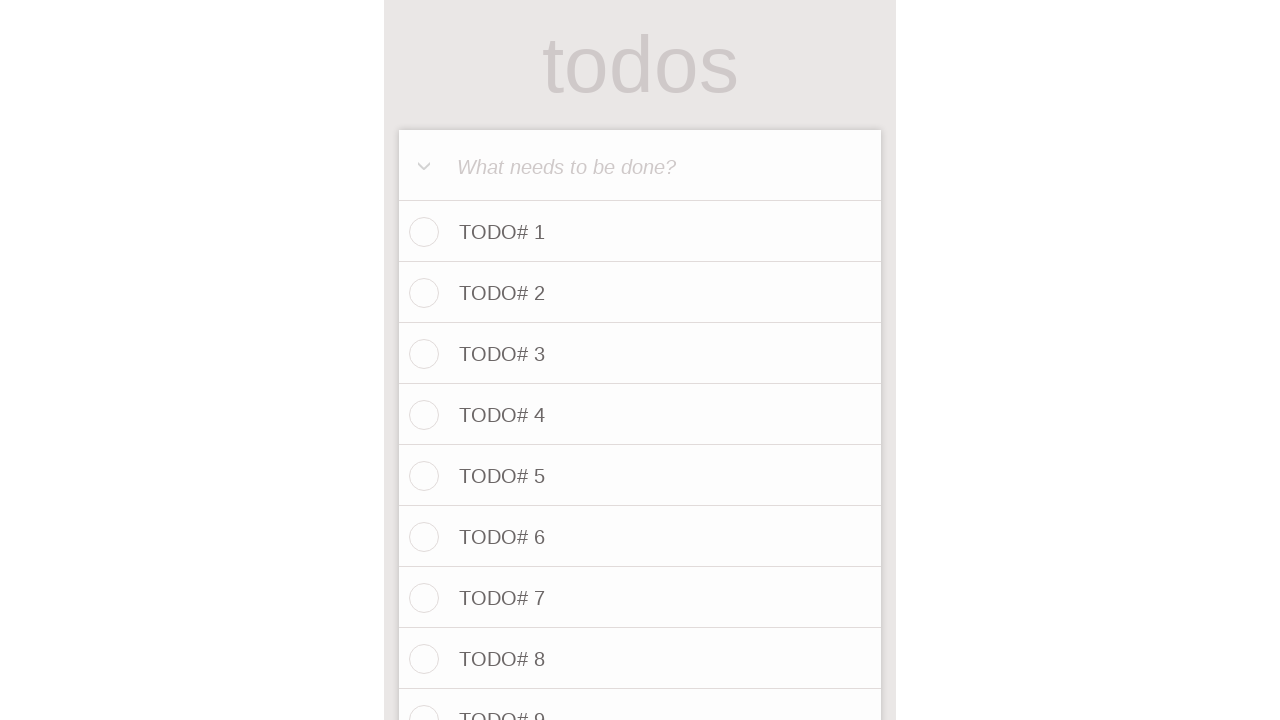

Clicked todo input field for item 78 at (640, 166) on internal:attr=[placeholder="What needs to be done?"i]
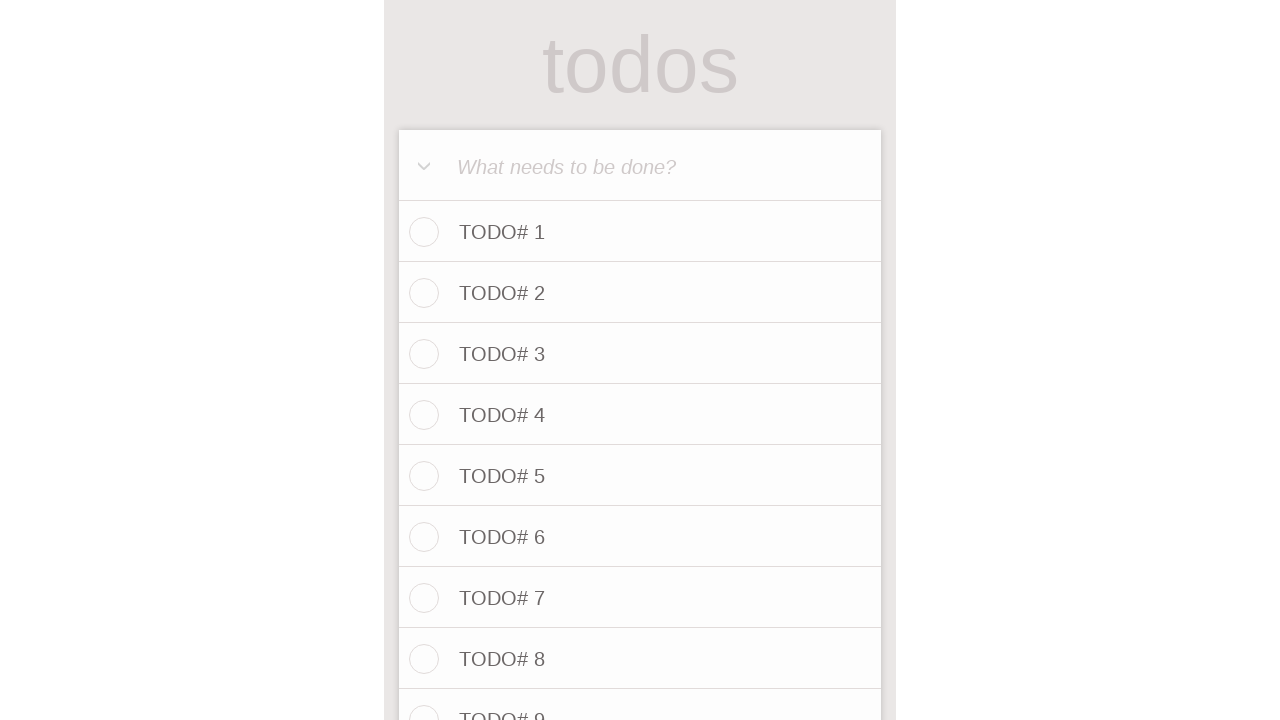

Filled input field with 'TODO# 78' on internal:attr=[placeholder="What needs to be done?"i]
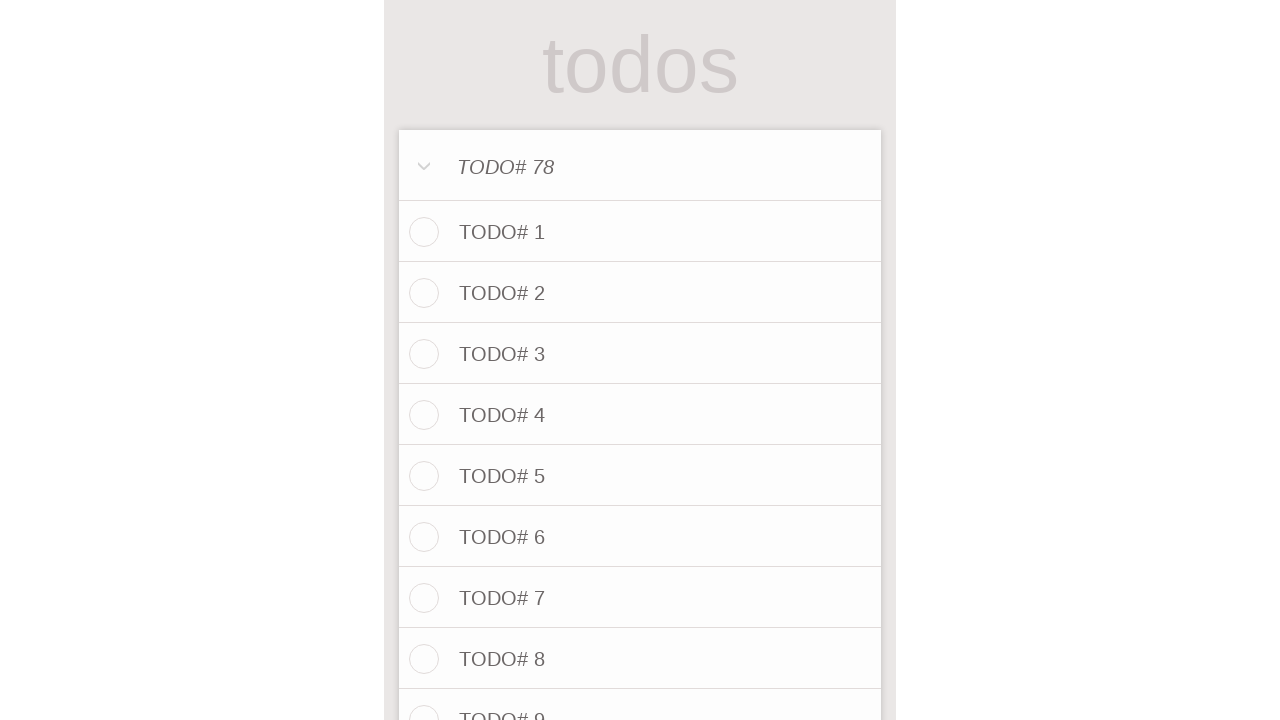

Pressed Enter to save TODO# 78
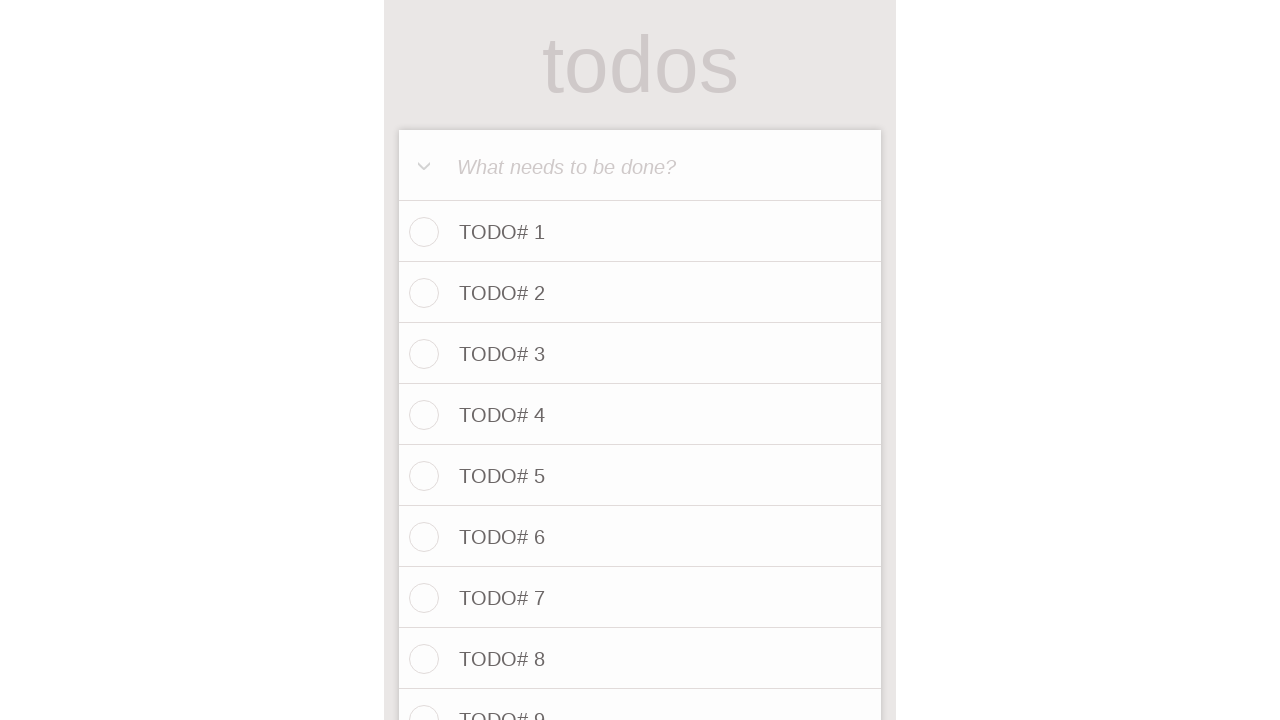

Clicked todo input field for item 79 at (640, 166) on internal:attr=[placeholder="What needs to be done?"i]
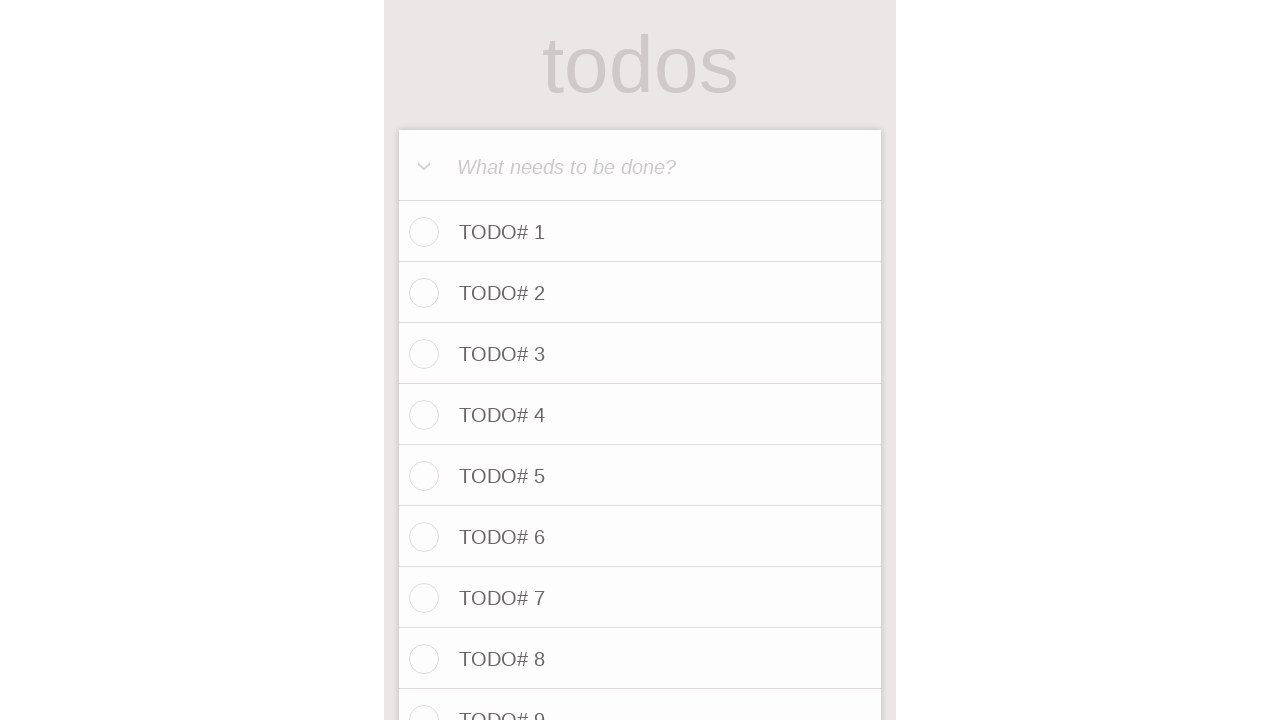

Filled input field with 'TODO# 79' on internal:attr=[placeholder="What needs to be done?"i]
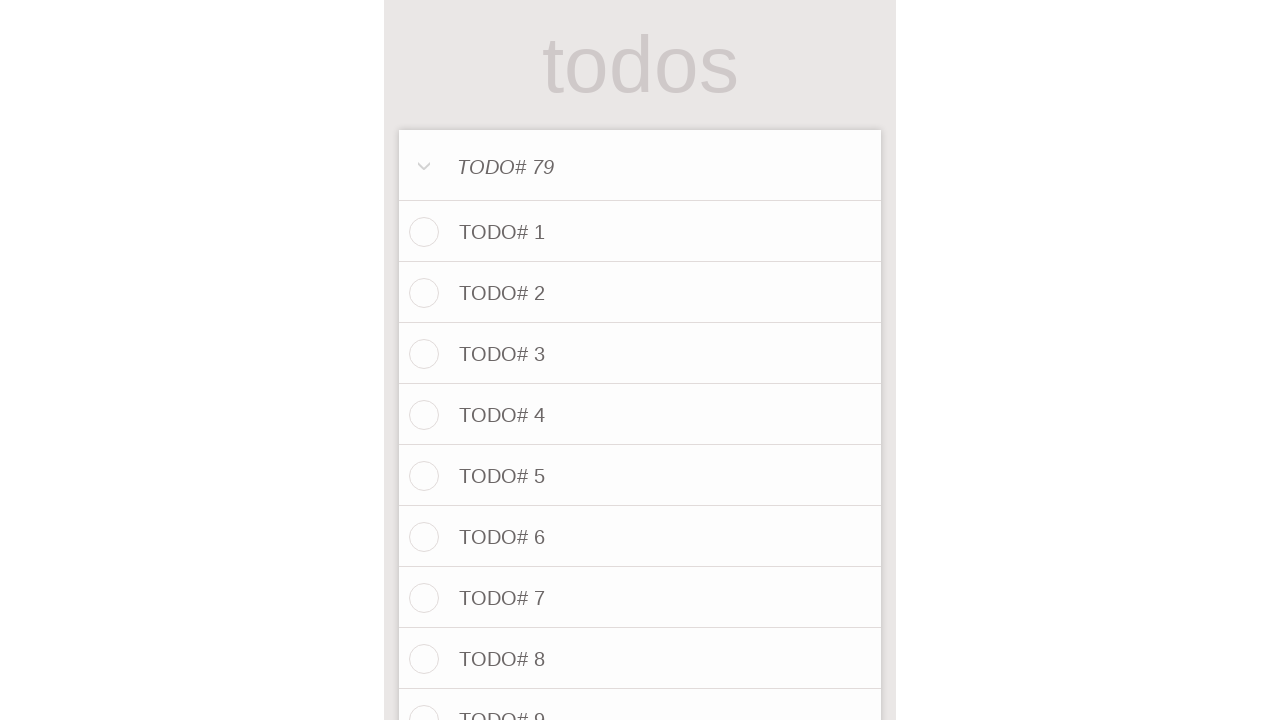

Pressed Enter to save TODO# 79
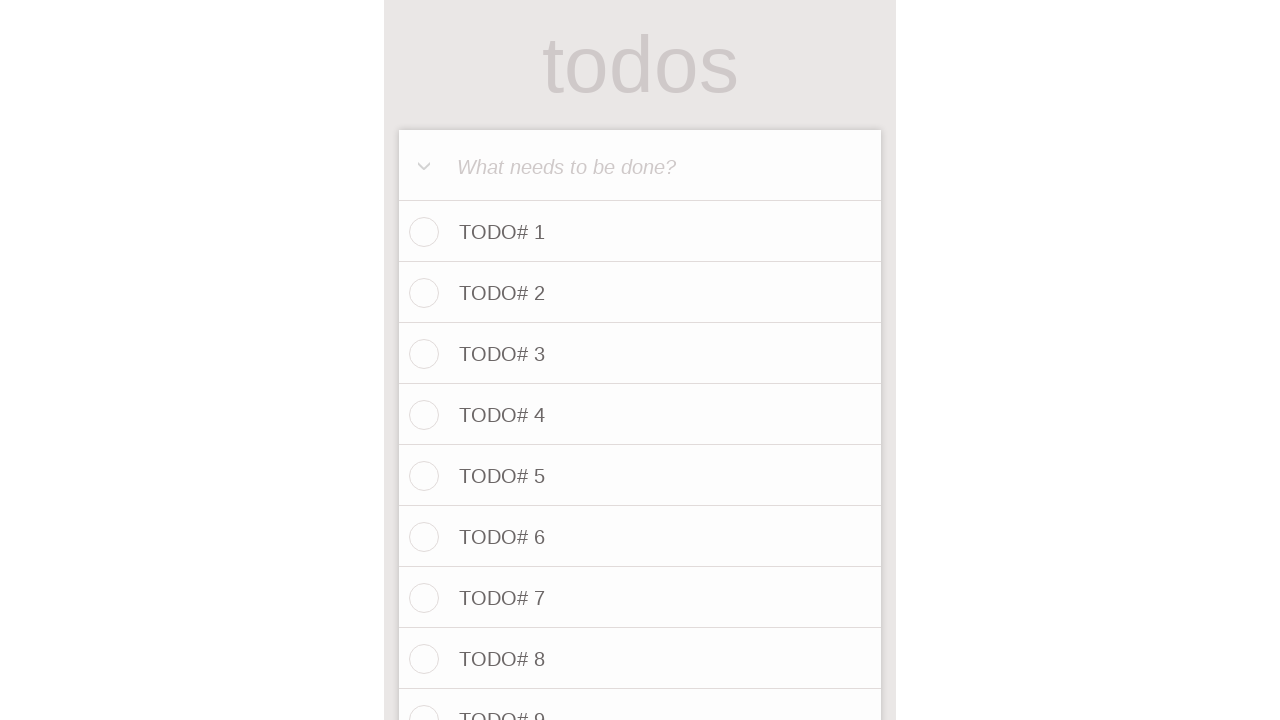

Clicked todo input field for item 80 at (640, 166) on internal:attr=[placeholder="What needs to be done?"i]
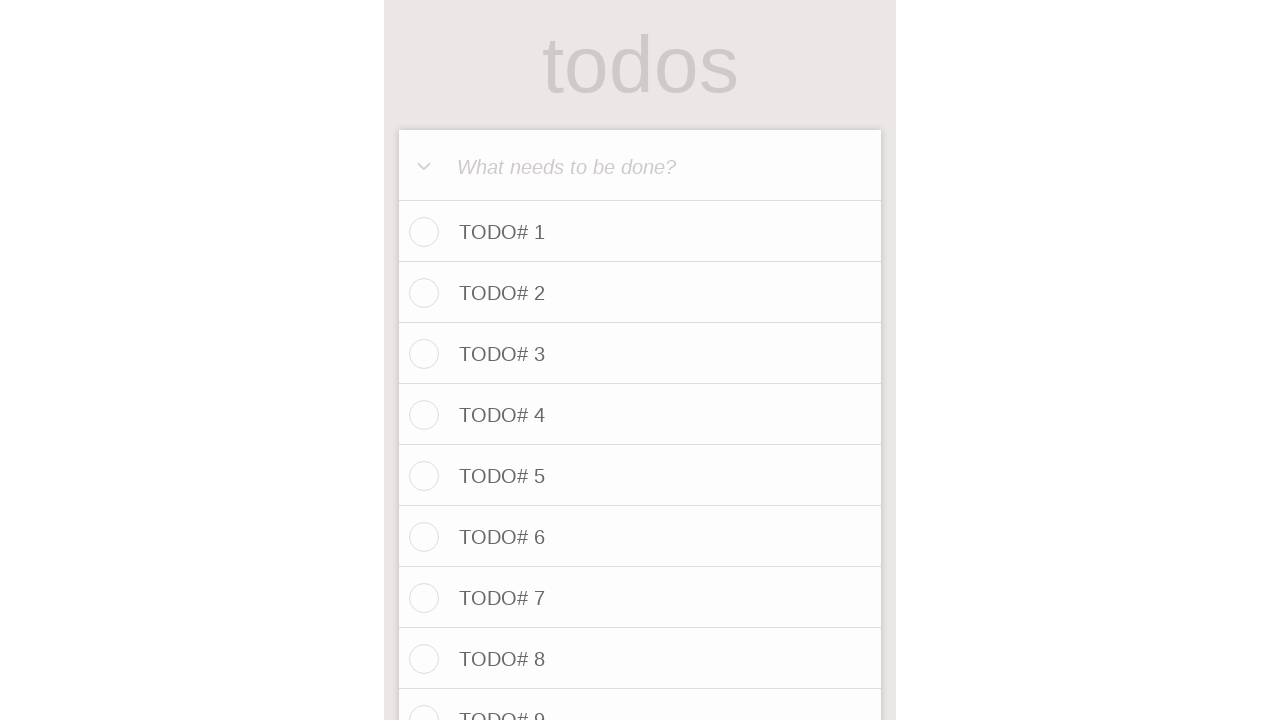

Filled input field with 'TODO# 80' on internal:attr=[placeholder="What needs to be done?"i]
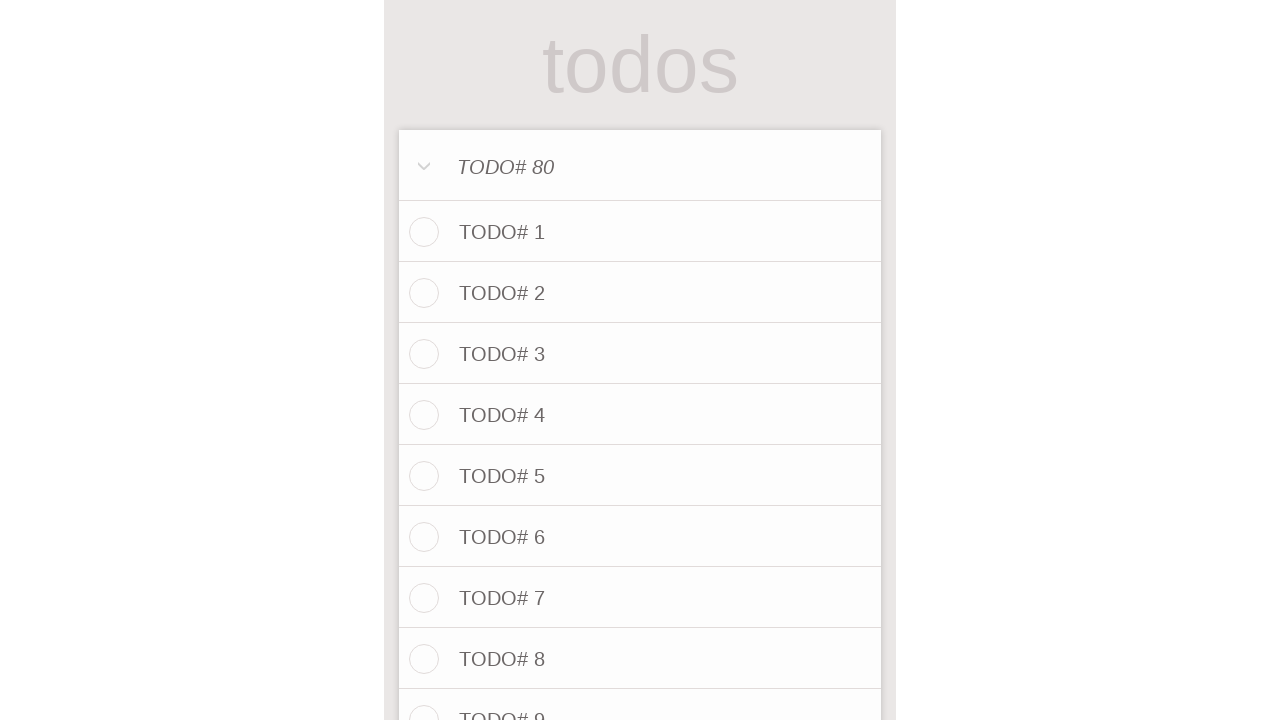

Pressed Enter to save TODO# 80
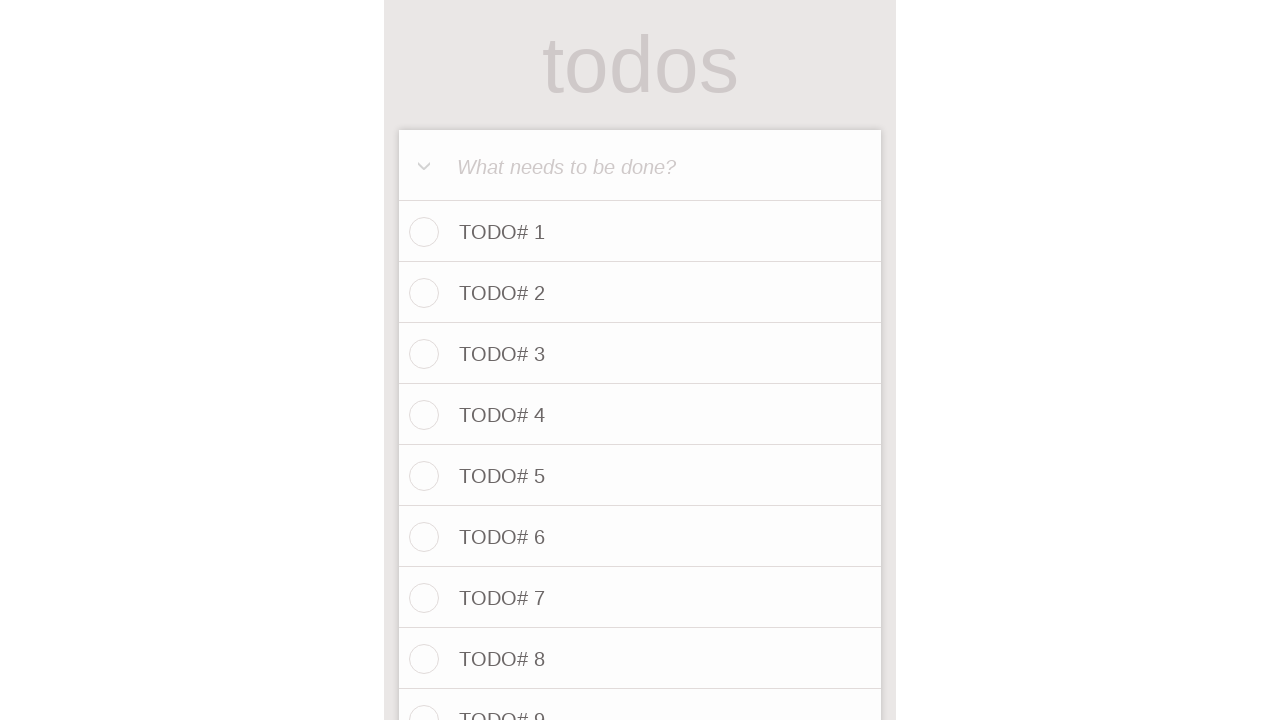

Clicked todo input field for item 81 at (640, 166) on internal:attr=[placeholder="What needs to be done?"i]
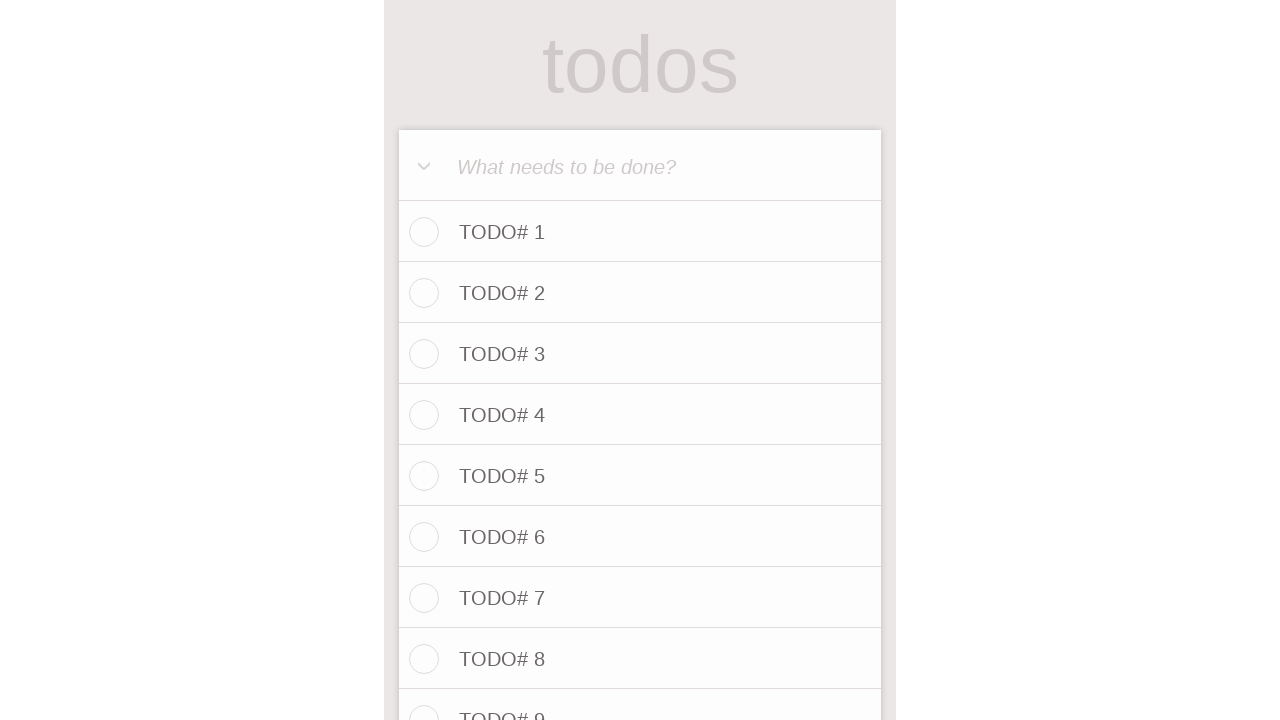

Filled input field with 'TODO# 81' on internal:attr=[placeholder="What needs to be done?"i]
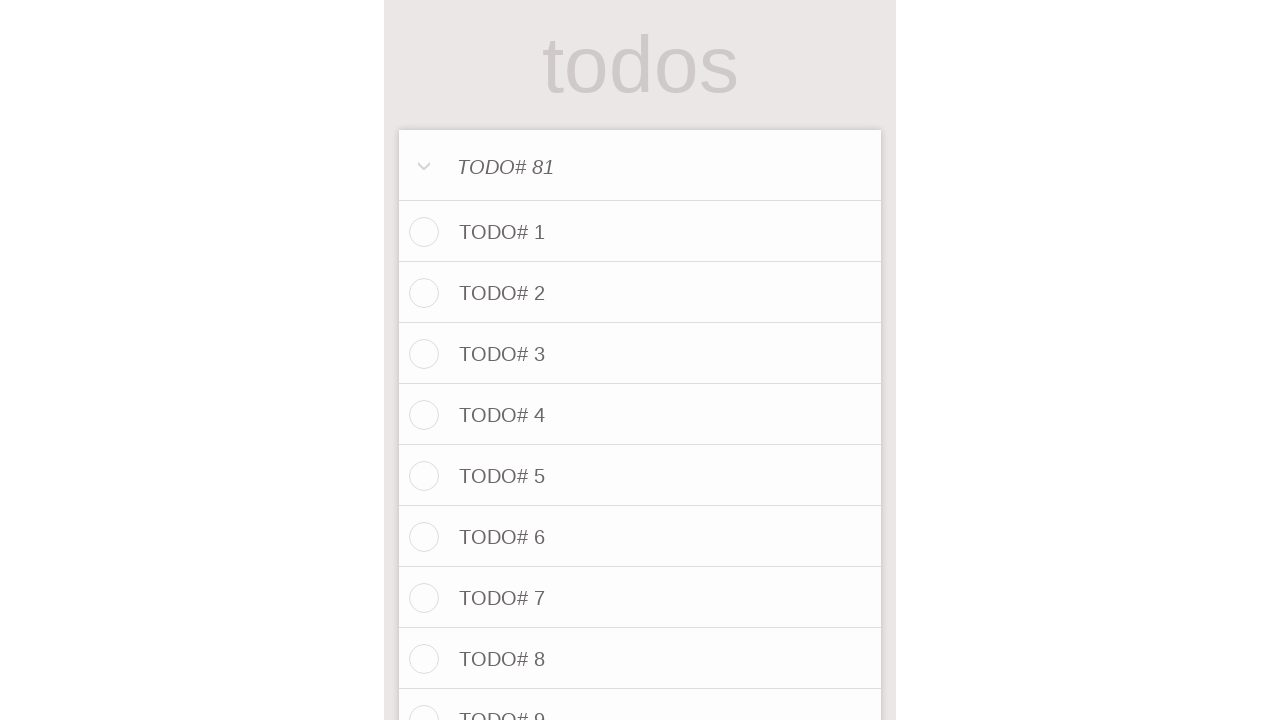

Pressed Enter to save TODO# 81
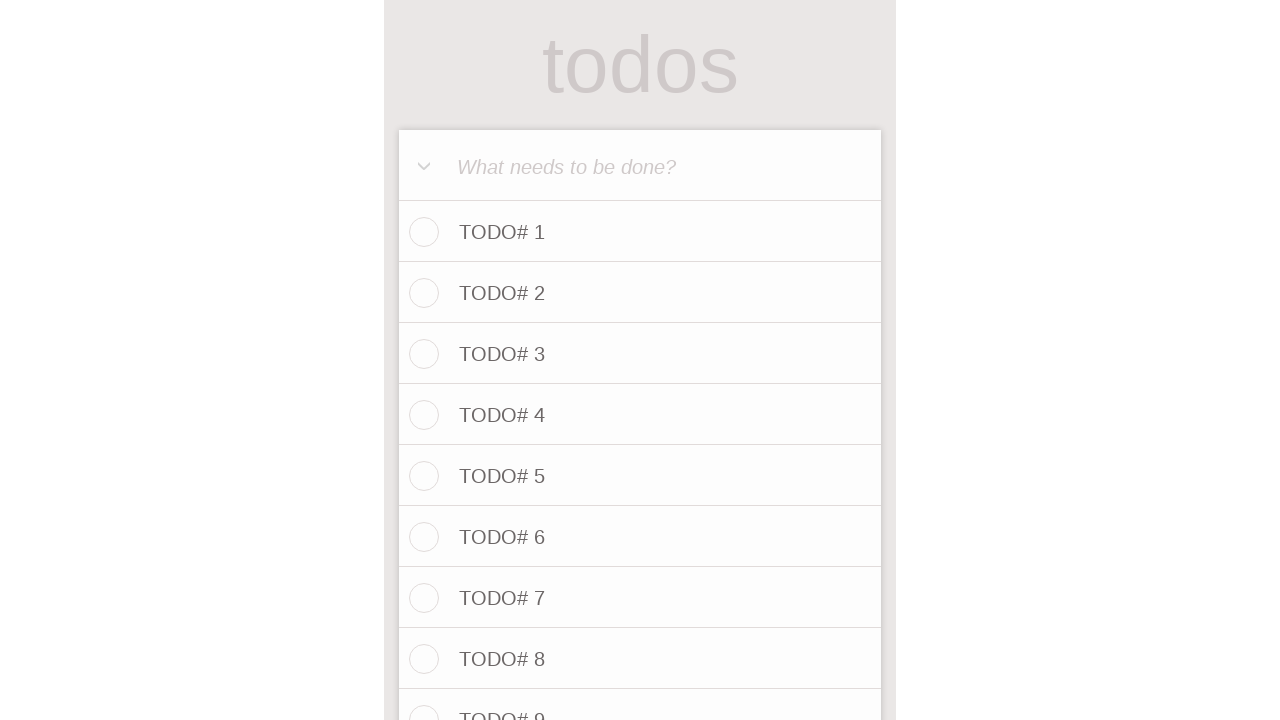

Clicked todo input field for item 82 at (640, 166) on internal:attr=[placeholder="What needs to be done?"i]
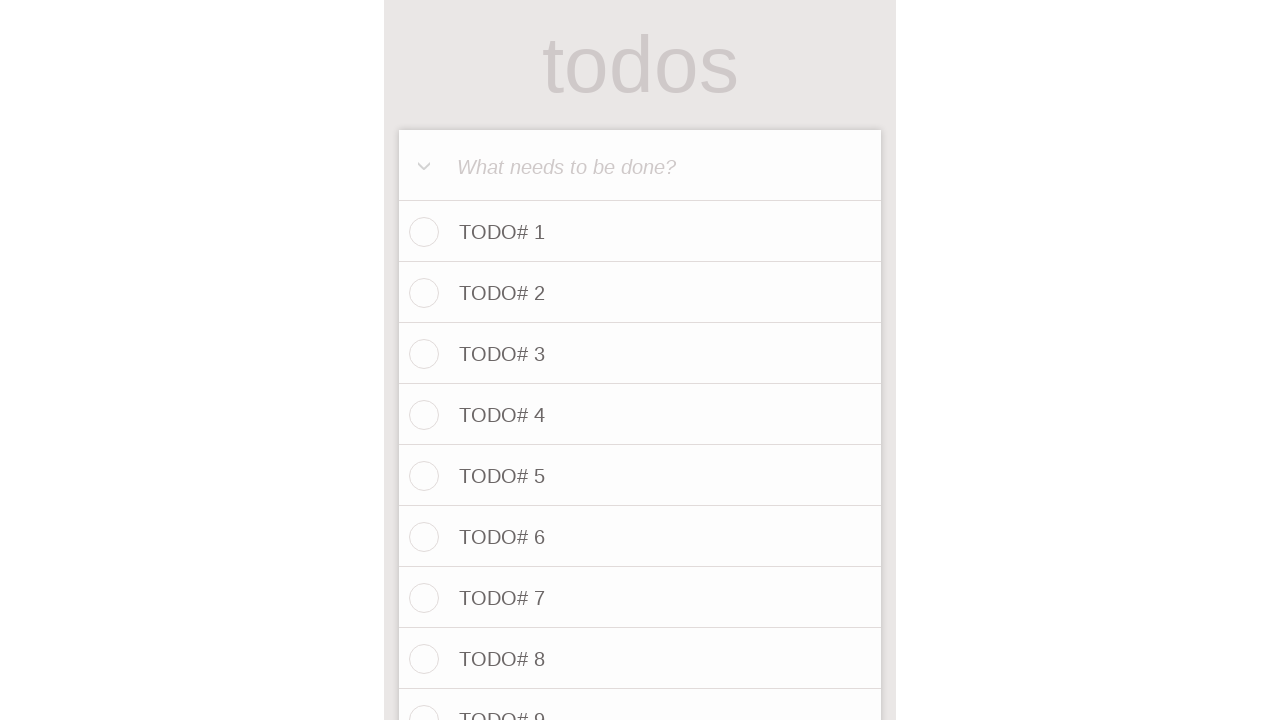

Filled input field with 'TODO# 82' on internal:attr=[placeholder="What needs to be done?"i]
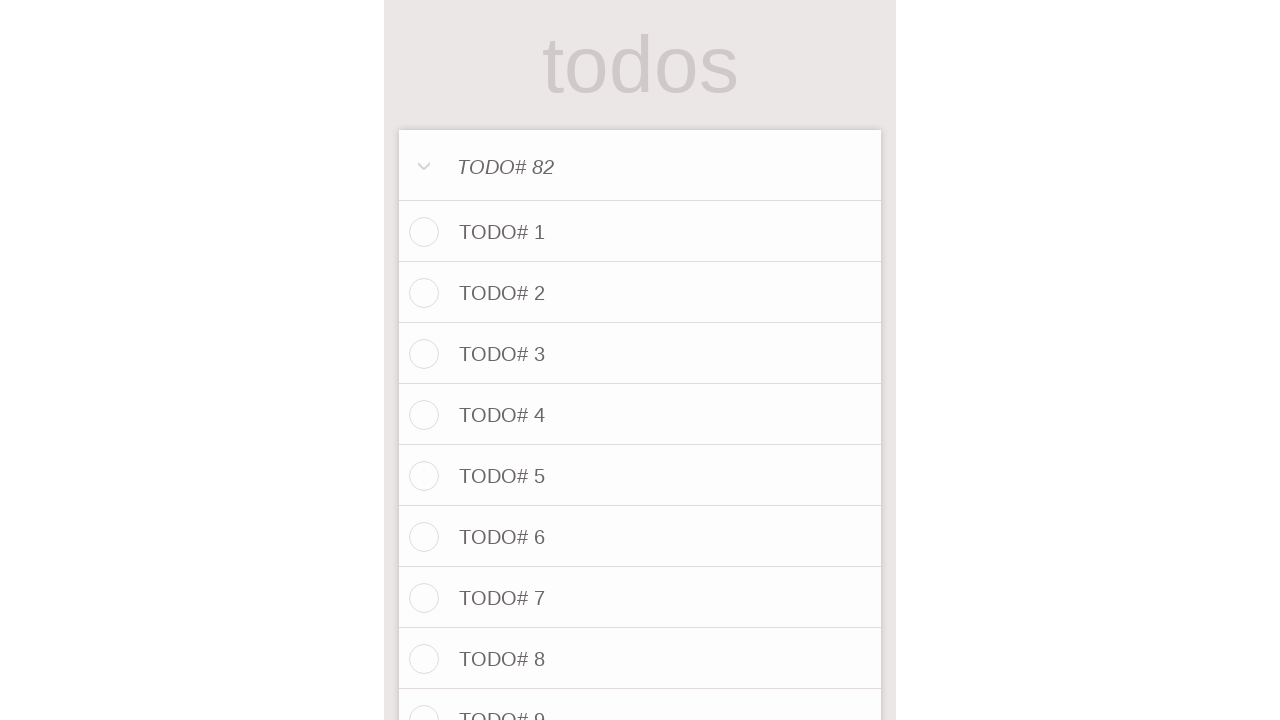

Pressed Enter to save TODO# 82
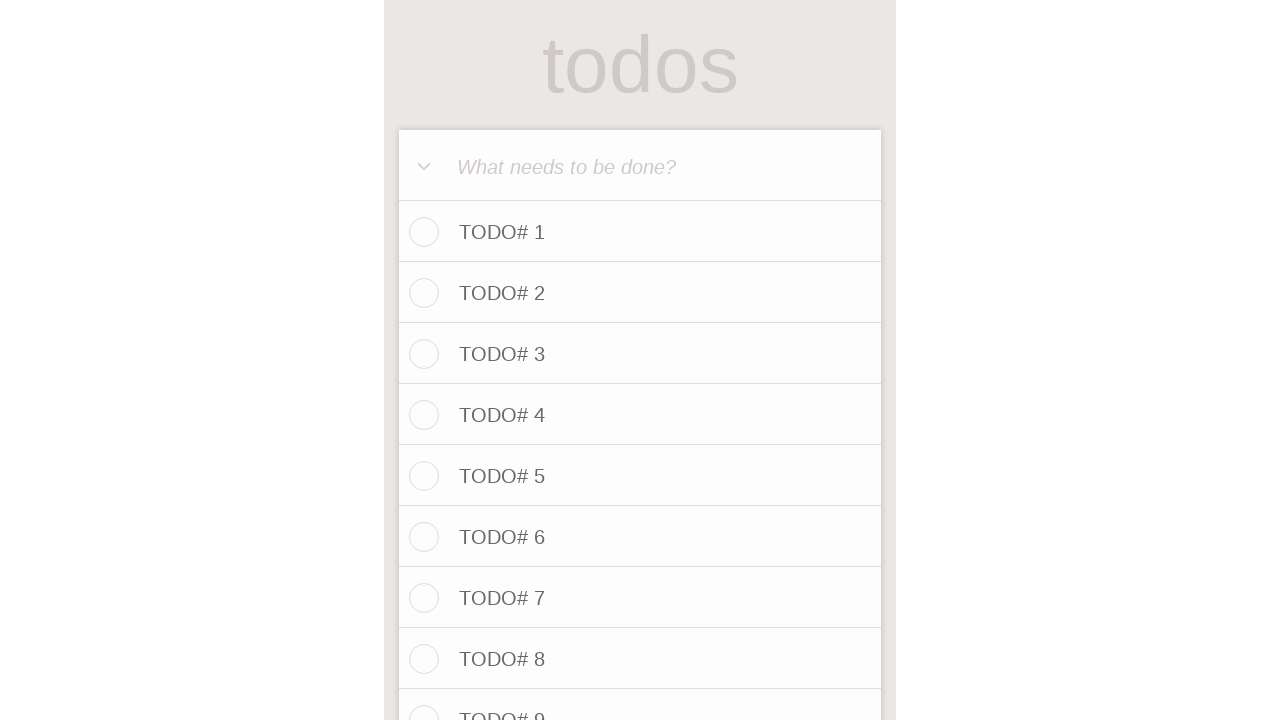

Clicked todo input field for item 83 at (640, 166) on internal:attr=[placeholder="What needs to be done?"i]
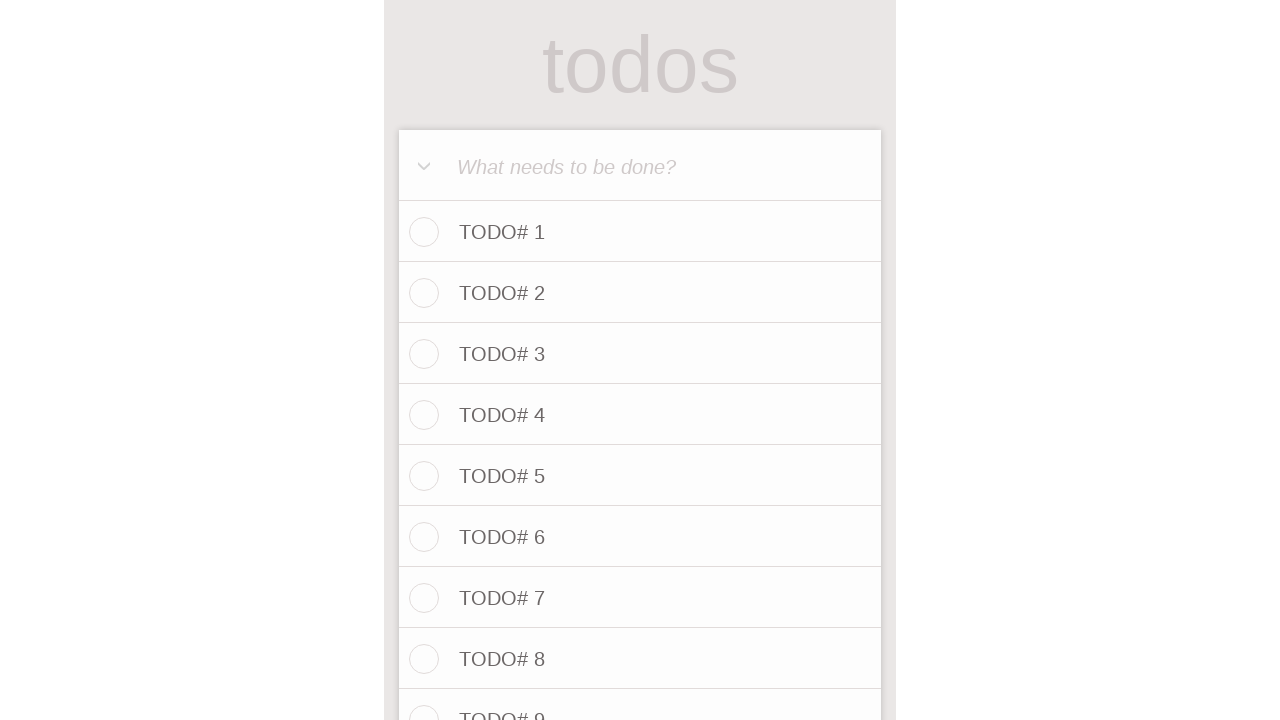

Filled input field with 'TODO# 83' on internal:attr=[placeholder="What needs to be done?"i]
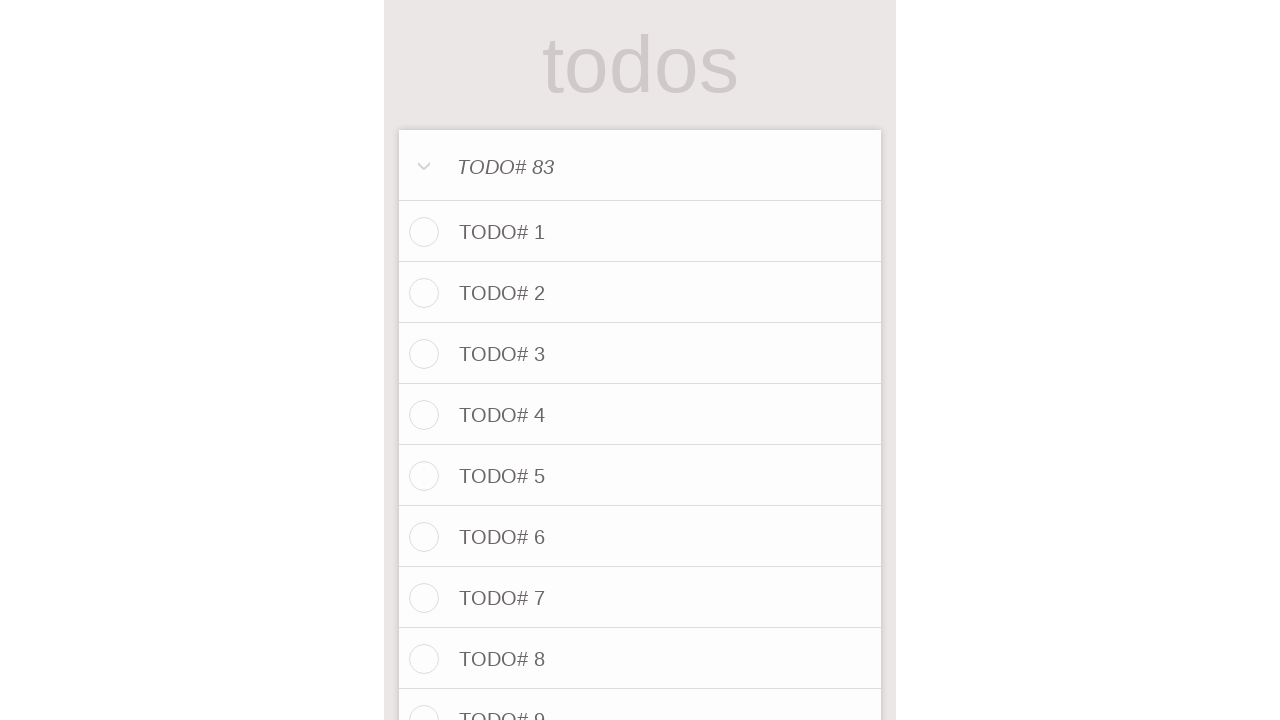

Pressed Enter to save TODO# 83
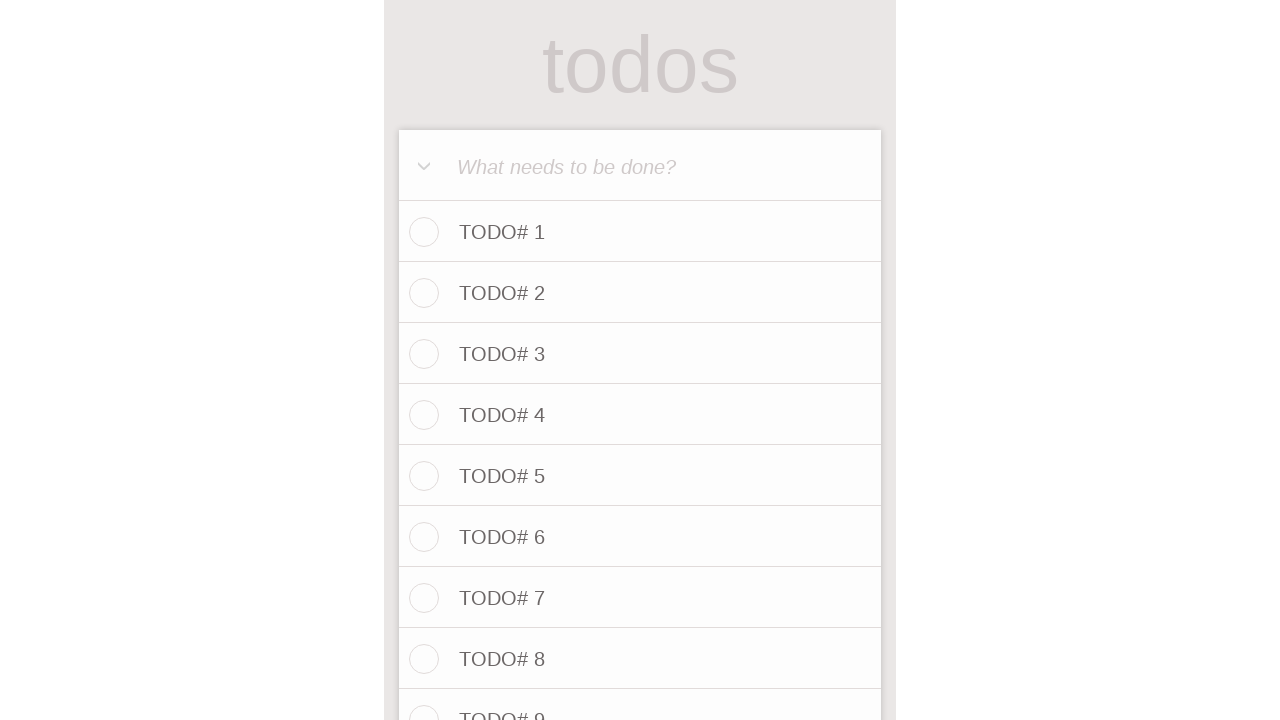

Clicked todo input field for item 84 at (640, 166) on internal:attr=[placeholder="What needs to be done?"i]
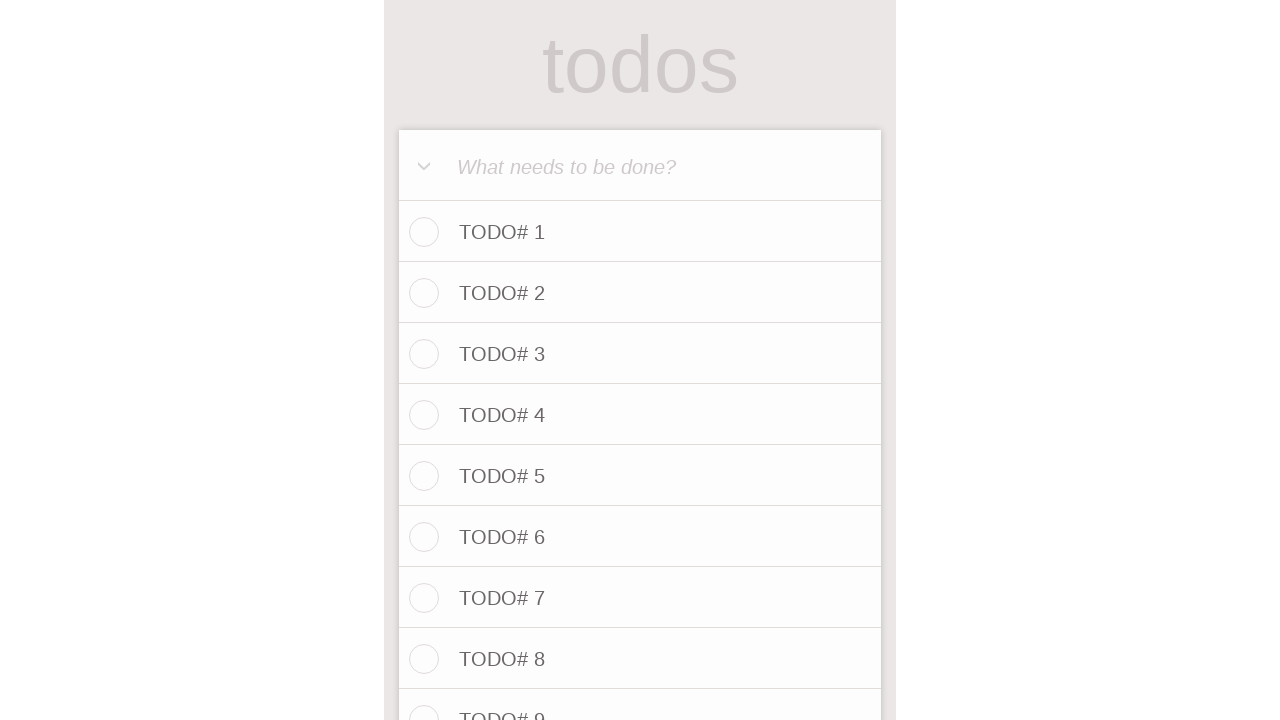

Filled input field with 'TODO# 84' on internal:attr=[placeholder="What needs to be done?"i]
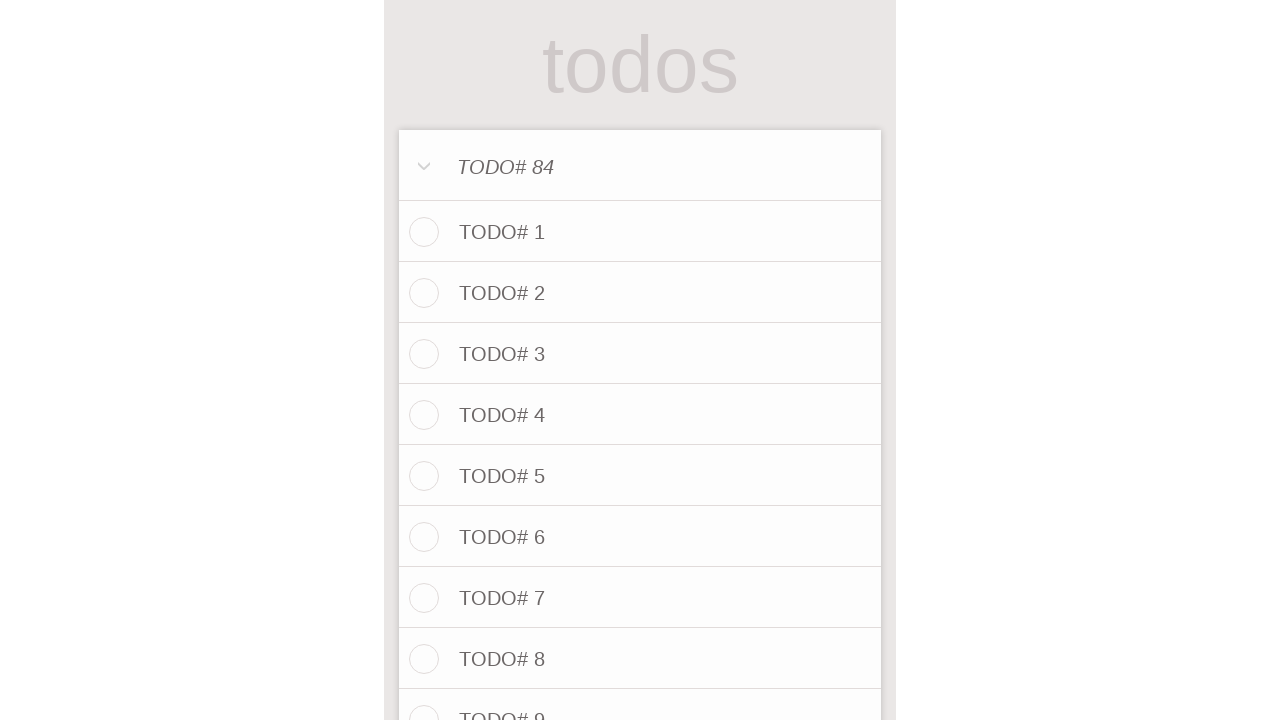

Pressed Enter to save TODO# 84
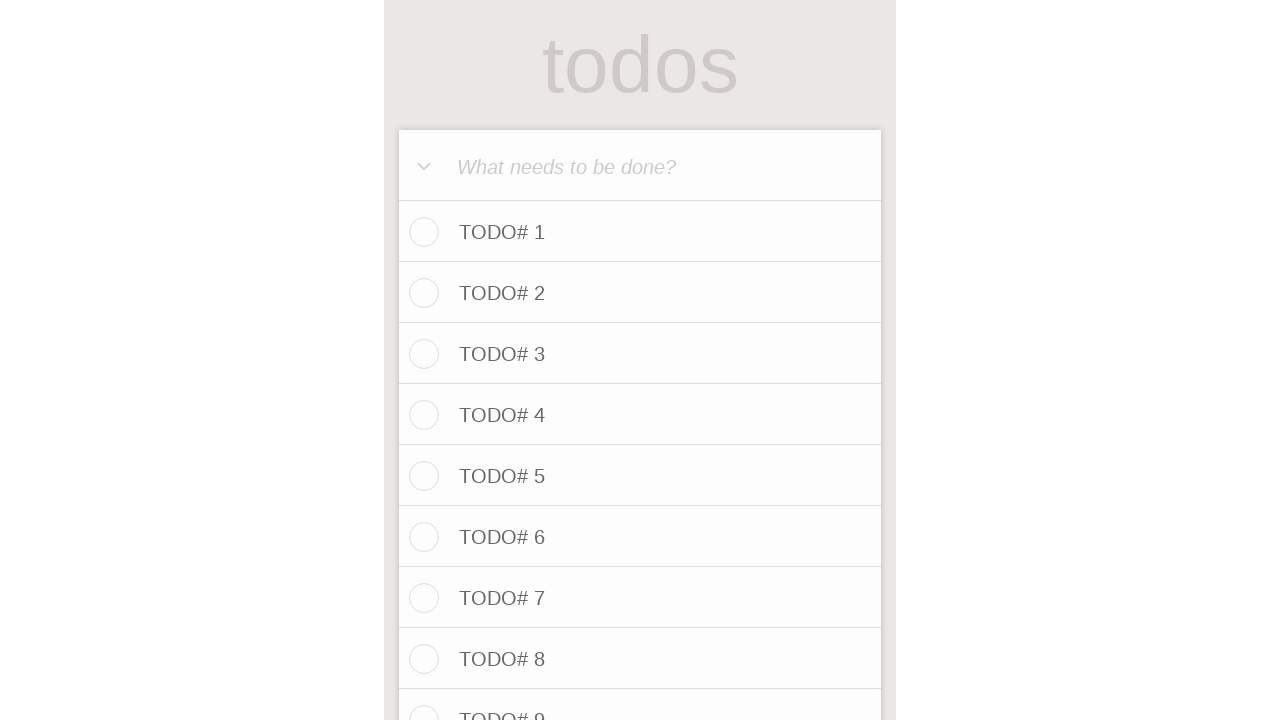

Clicked todo input field for item 85 at (640, 166) on internal:attr=[placeholder="What needs to be done?"i]
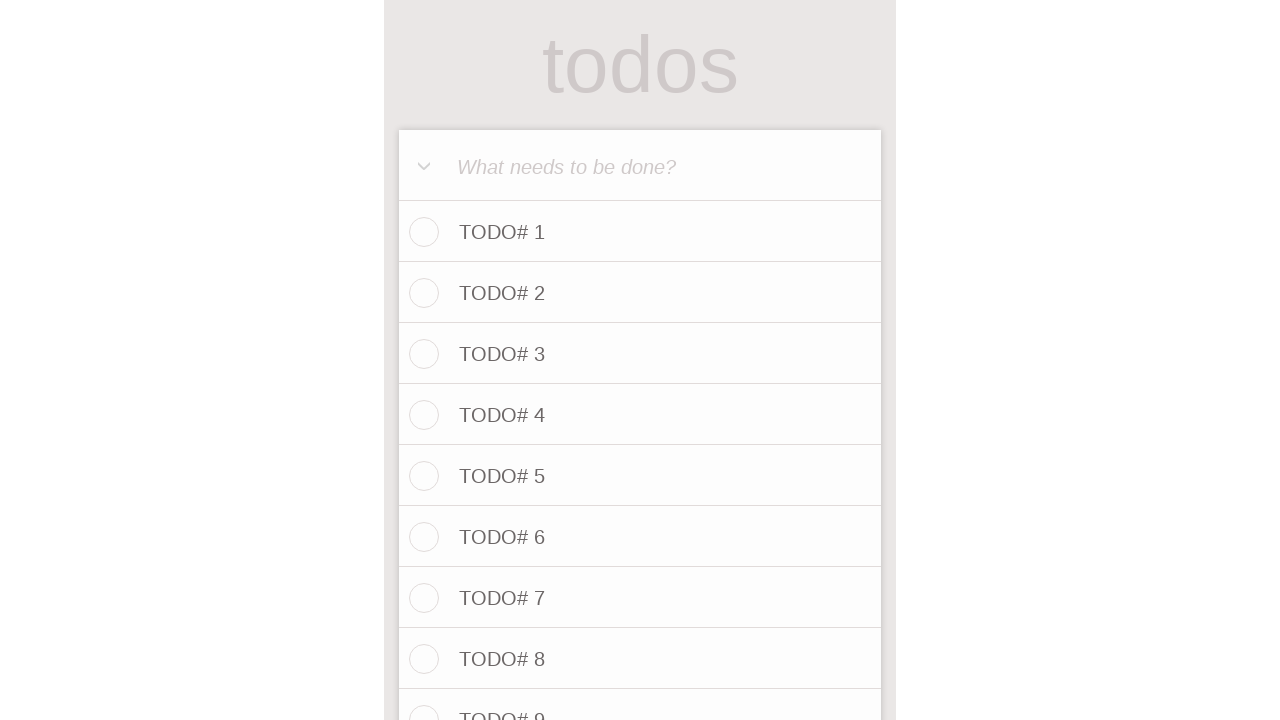

Filled input field with 'TODO# 85' on internal:attr=[placeholder="What needs to be done?"i]
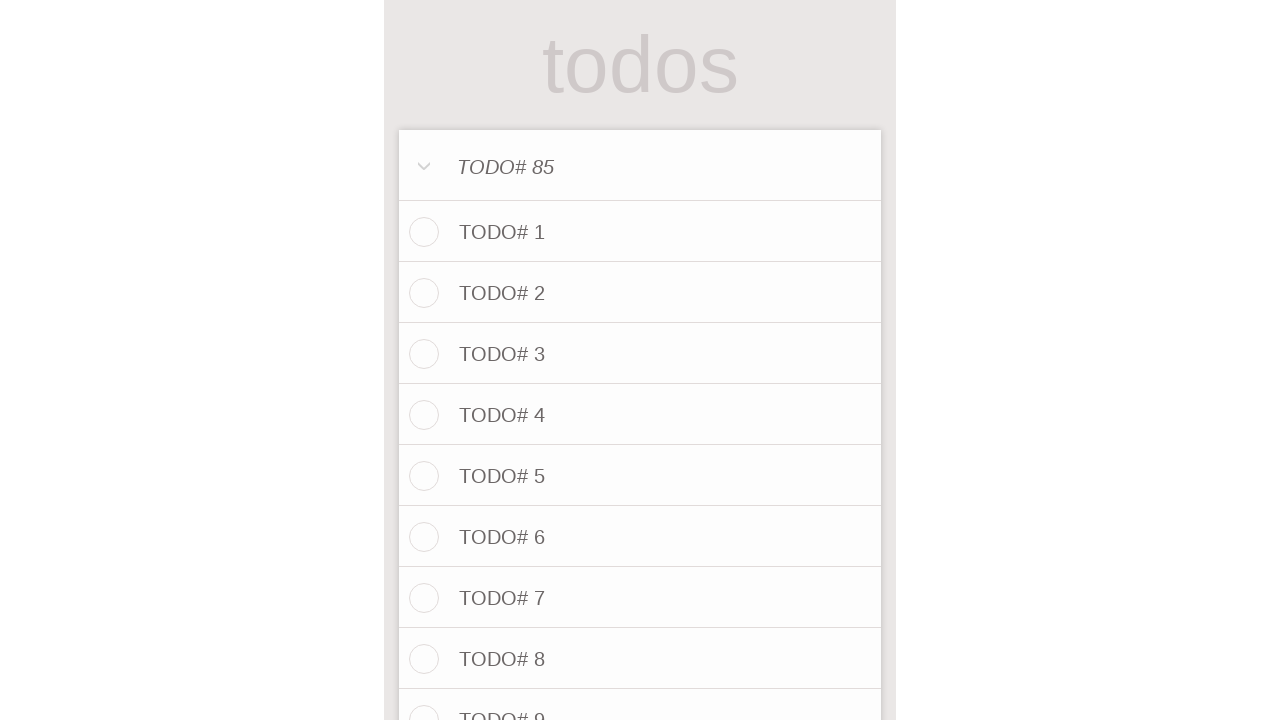

Pressed Enter to save TODO# 85
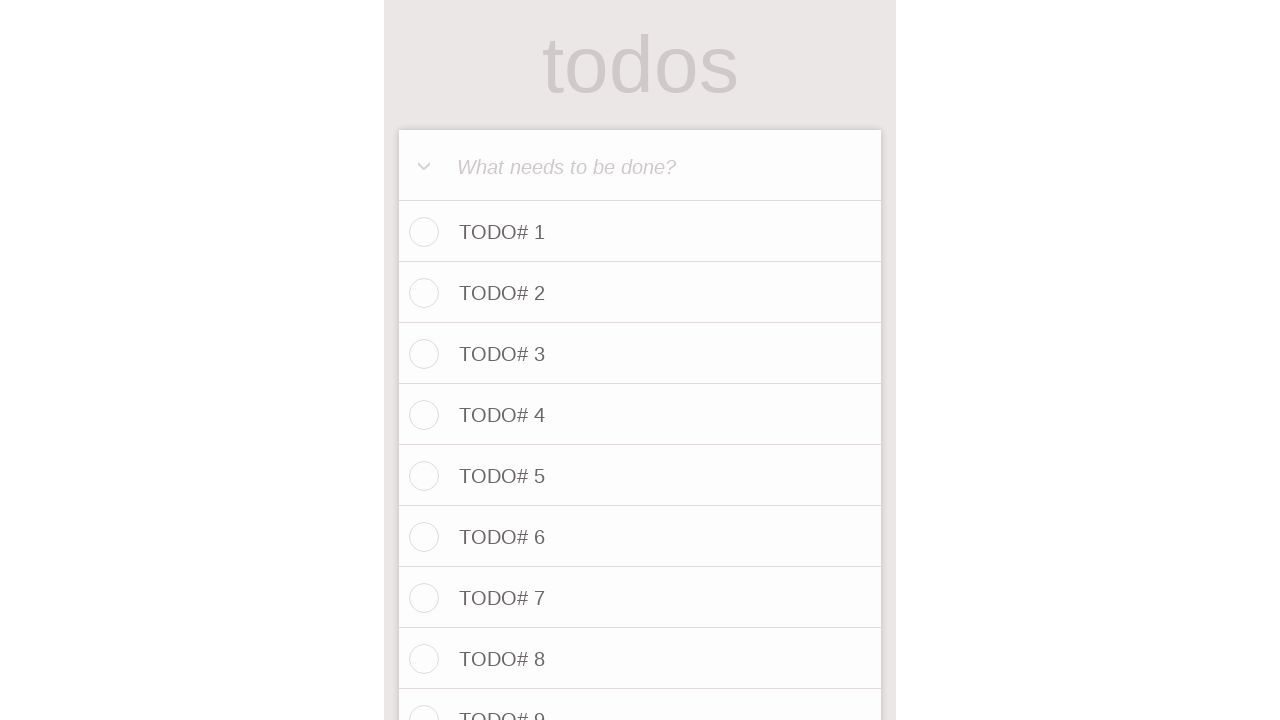

Clicked todo input field for item 86 at (640, 166) on internal:attr=[placeholder="What needs to be done?"i]
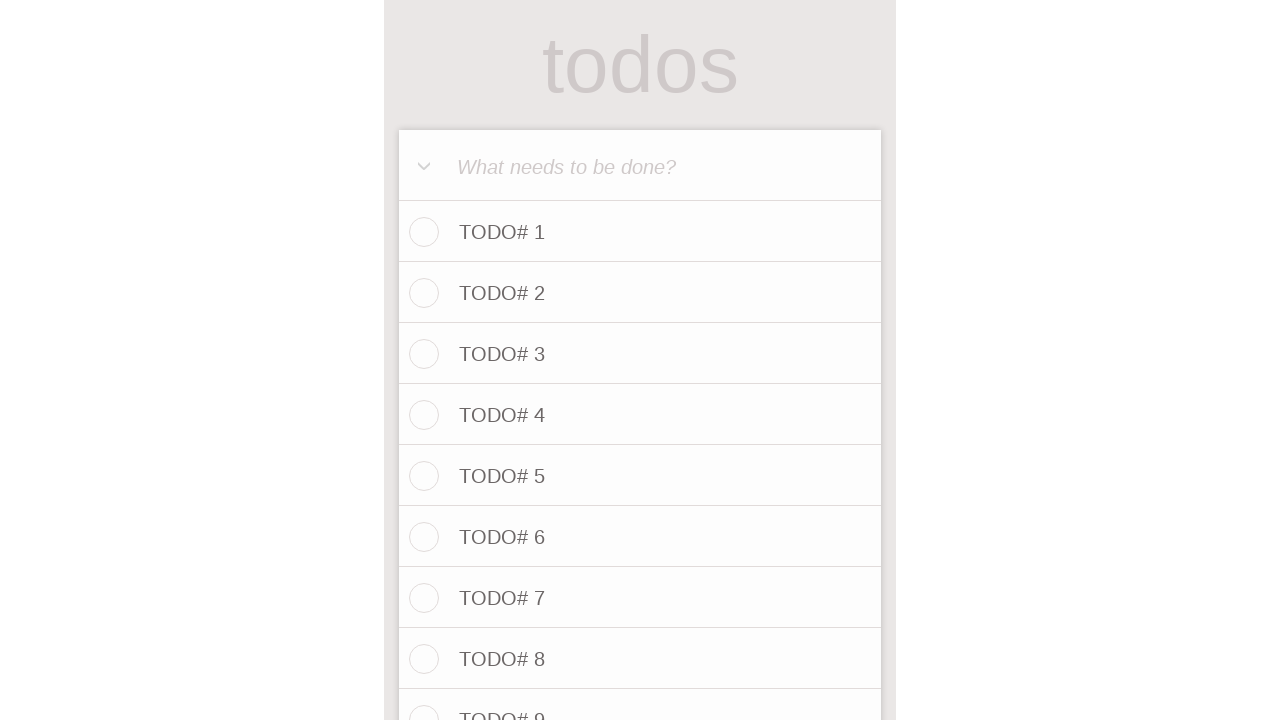

Filled input field with 'TODO# 86' on internal:attr=[placeholder="What needs to be done?"i]
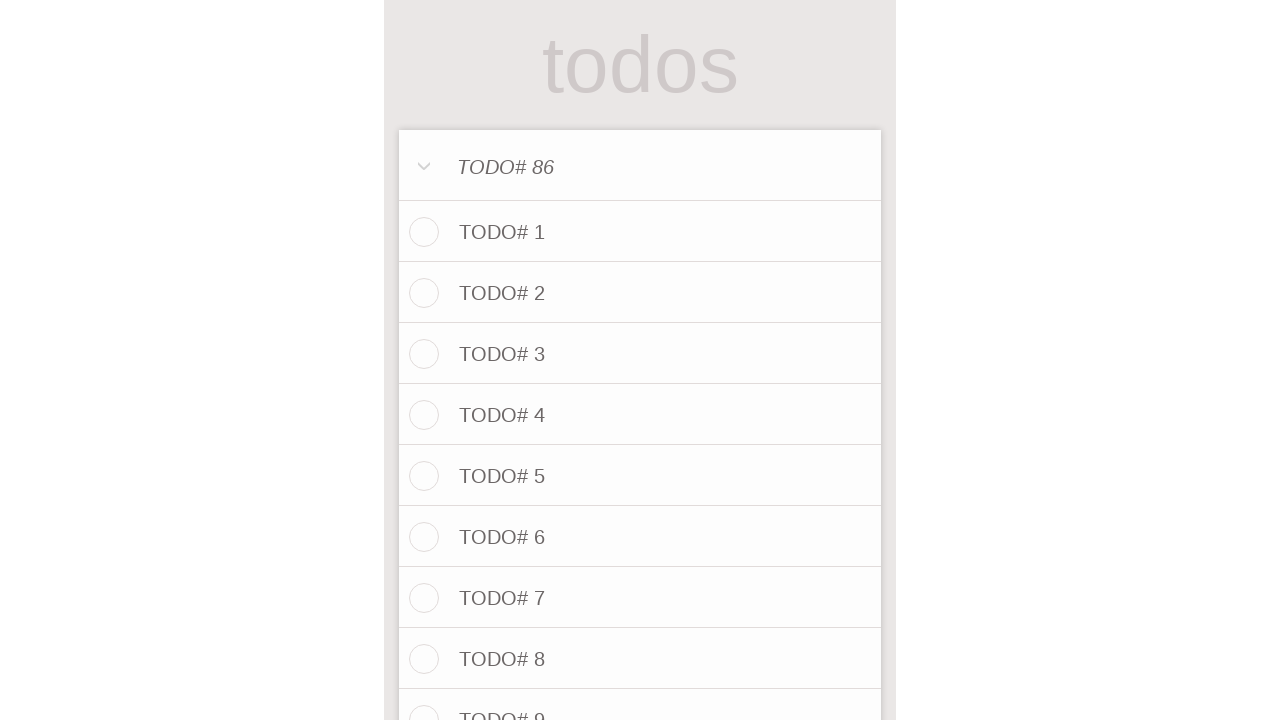

Pressed Enter to save TODO# 86
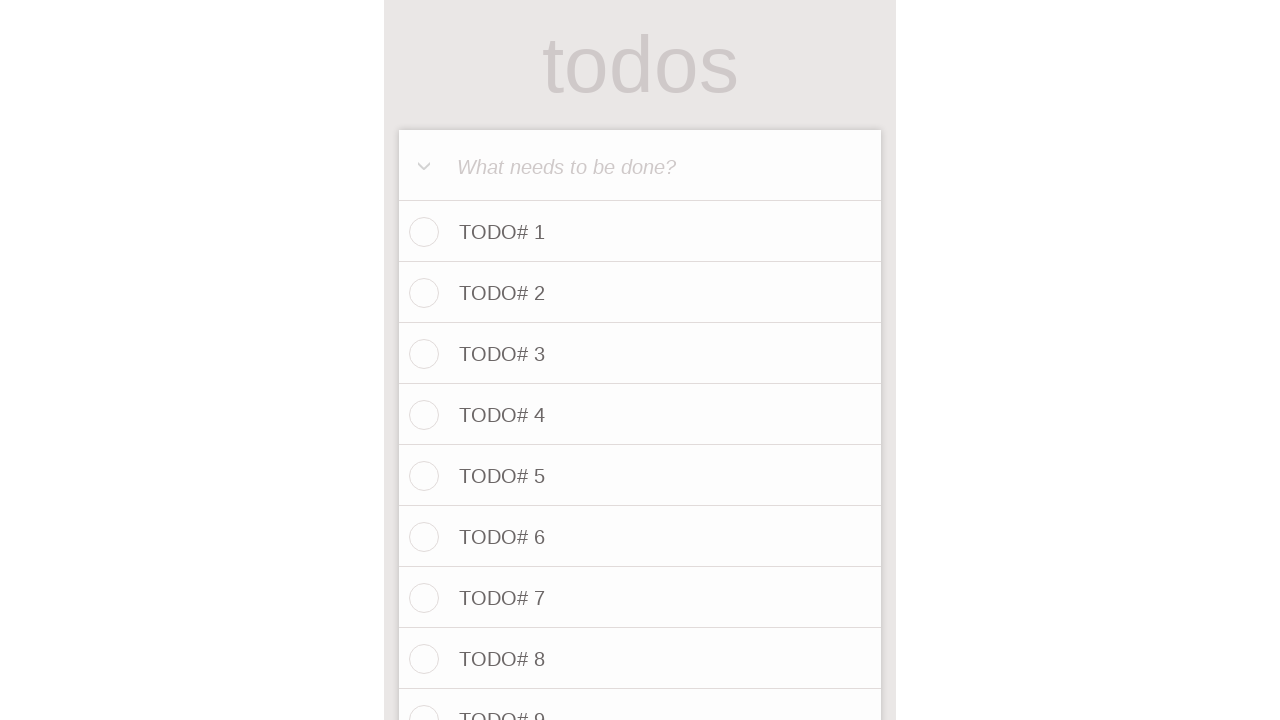

Clicked todo input field for item 87 at (640, 166) on internal:attr=[placeholder="What needs to be done?"i]
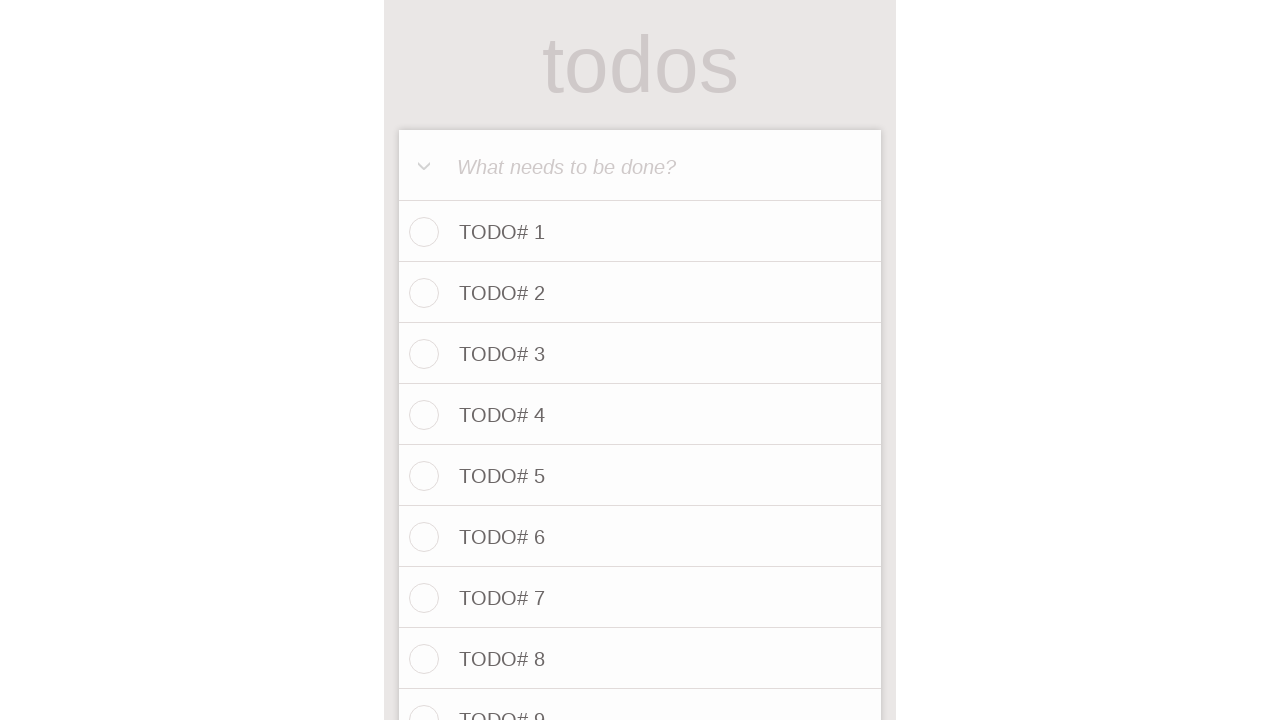

Filled input field with 'TODO# 87' on internal:attr=[placeholder="What needs to be done?"i]
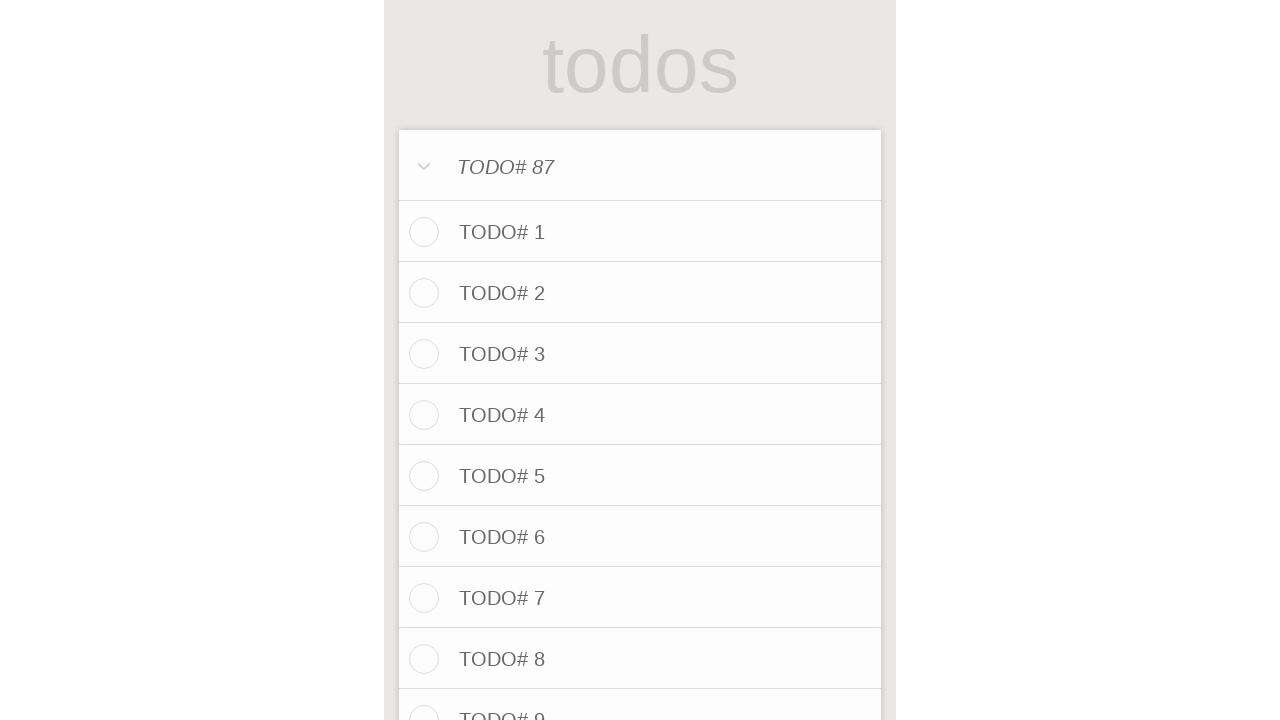

Pressed Enter to save TODO# 87
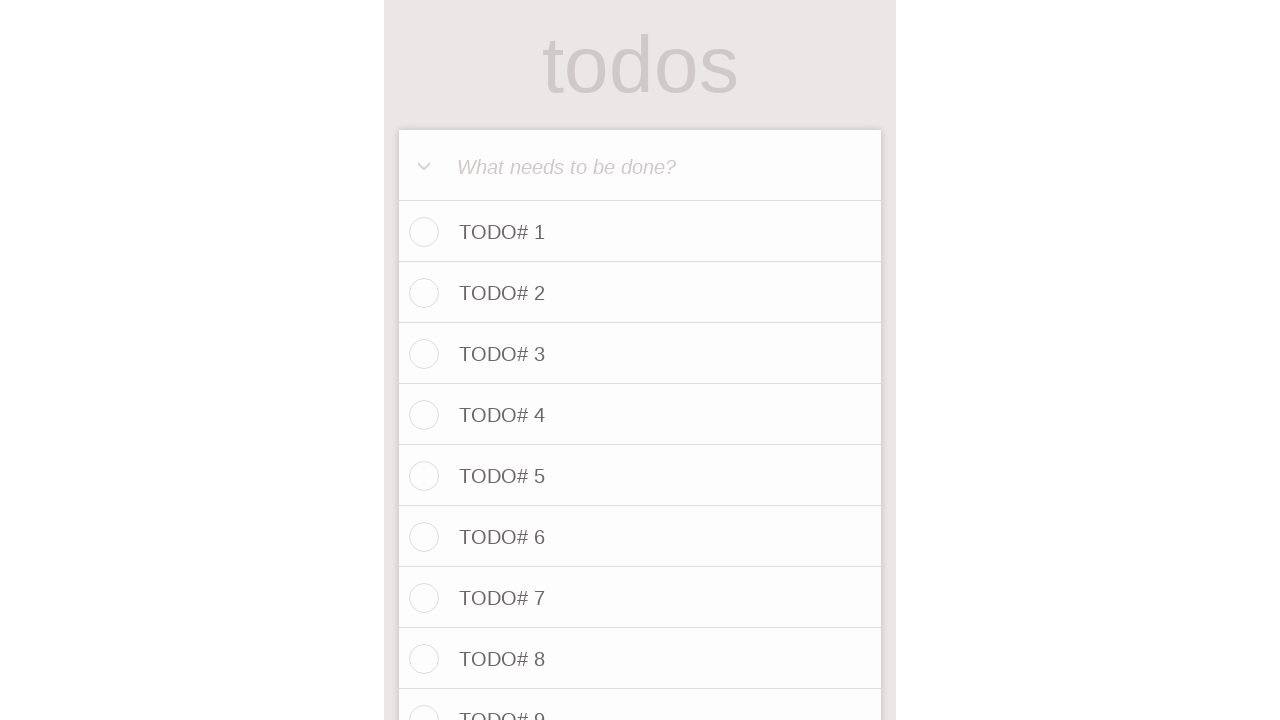

Clicked todo input field for item 88 at (640, 166) on internal:attr=[placeholder="What needs to be done?"i]
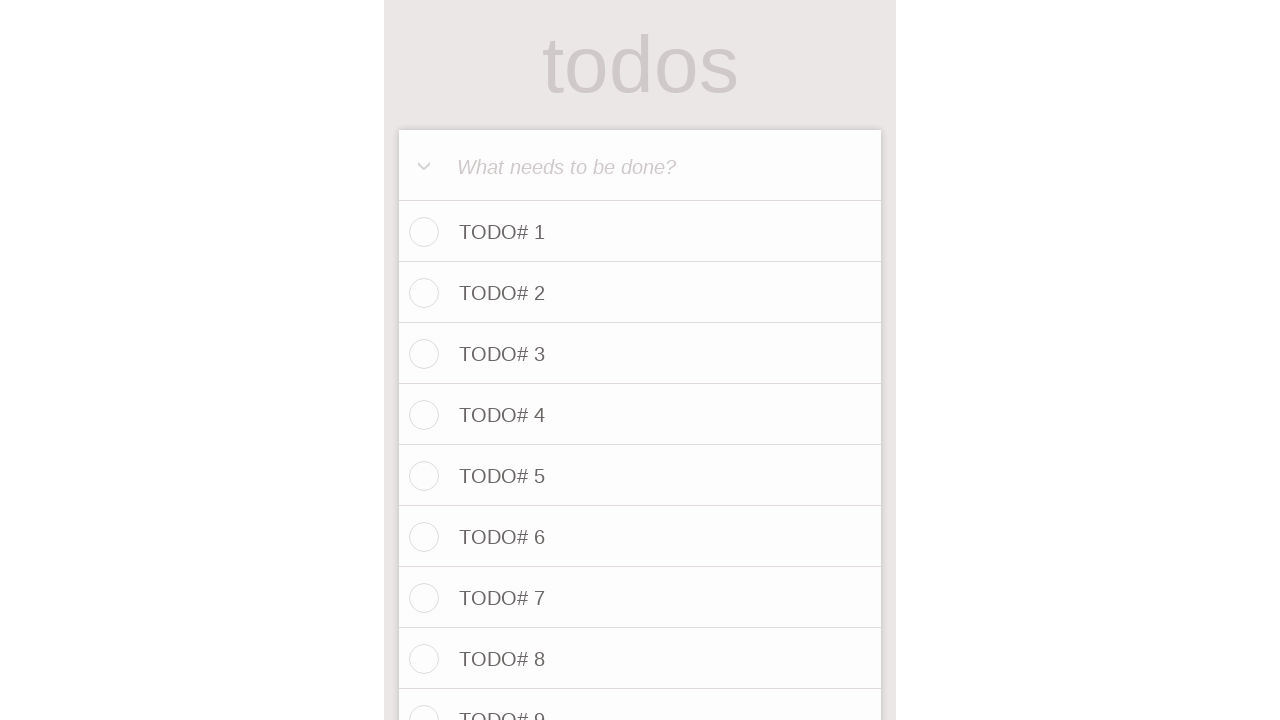

Filled input field with 'TODO# 88' on internal:attr=[placeholder="What needs to be done?"i]
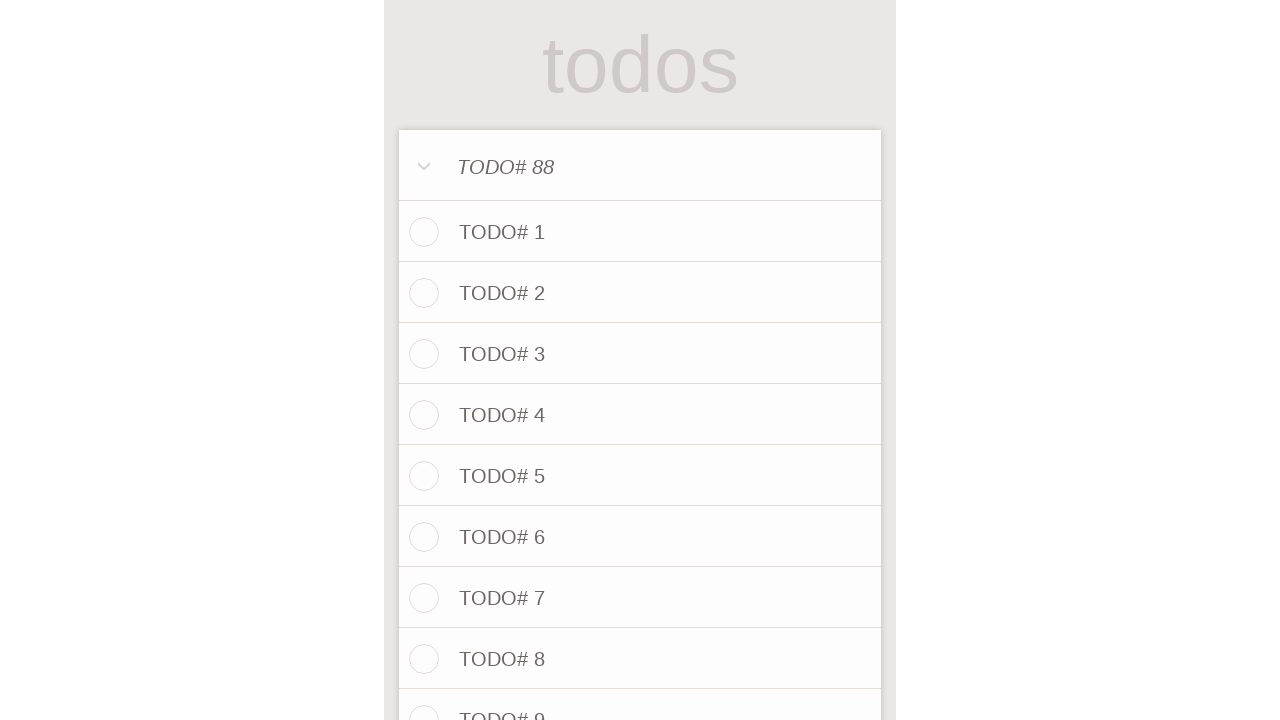

Pressed Enter to save TODO# 88
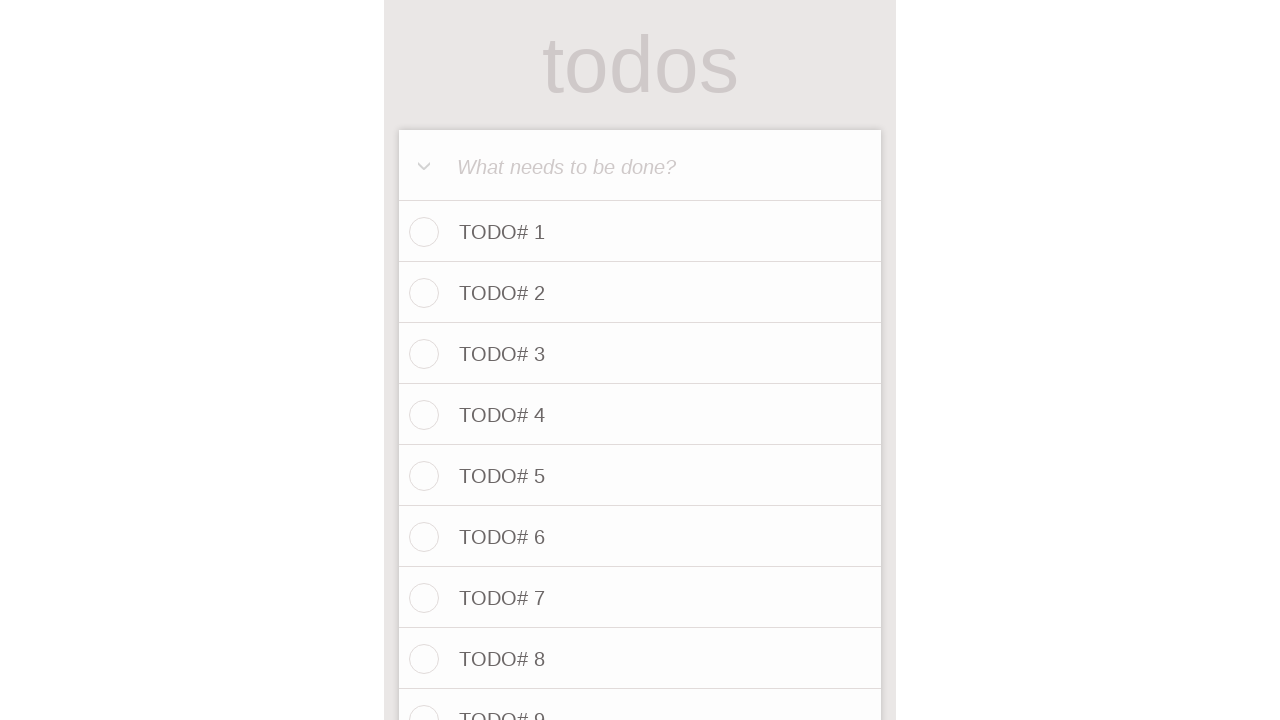

Clicked todo input field for item 89 at (640, 166) on internal:attr=[placeholder="What needs to be done?"i]
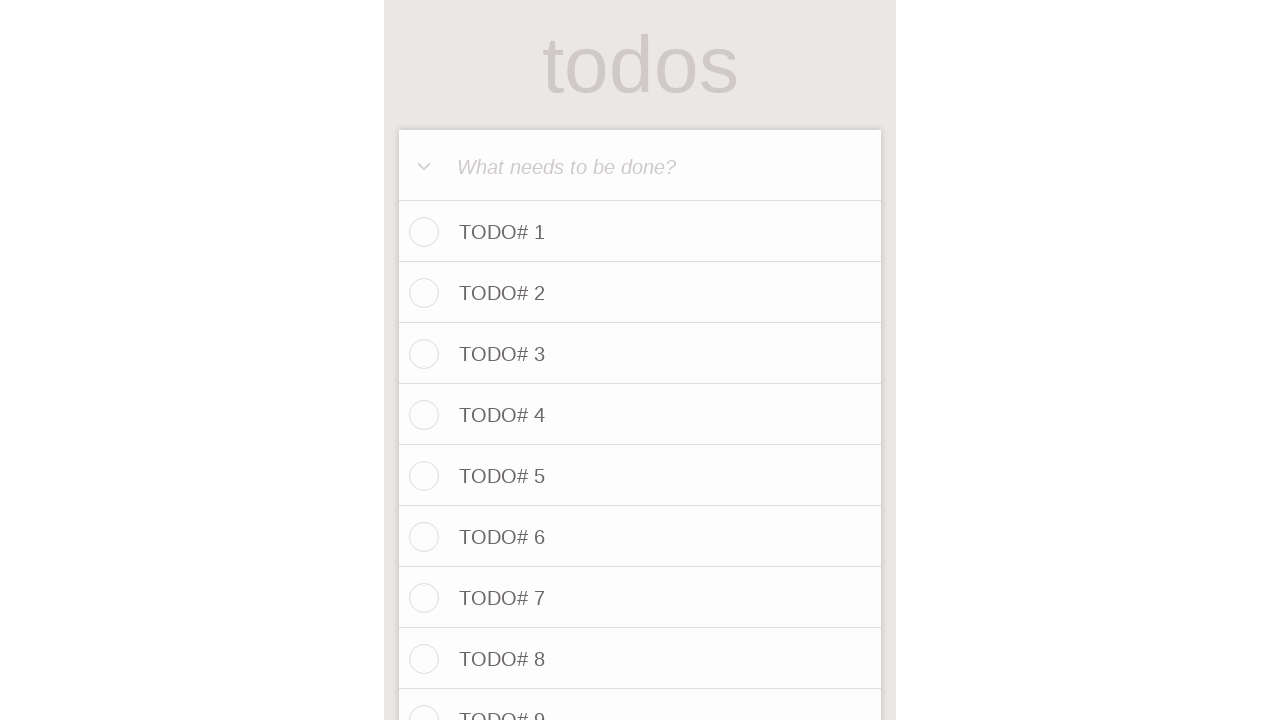

Filled input field with 'TODO# 89' on internal:attr=[placeholder="What needs to be done?"i]
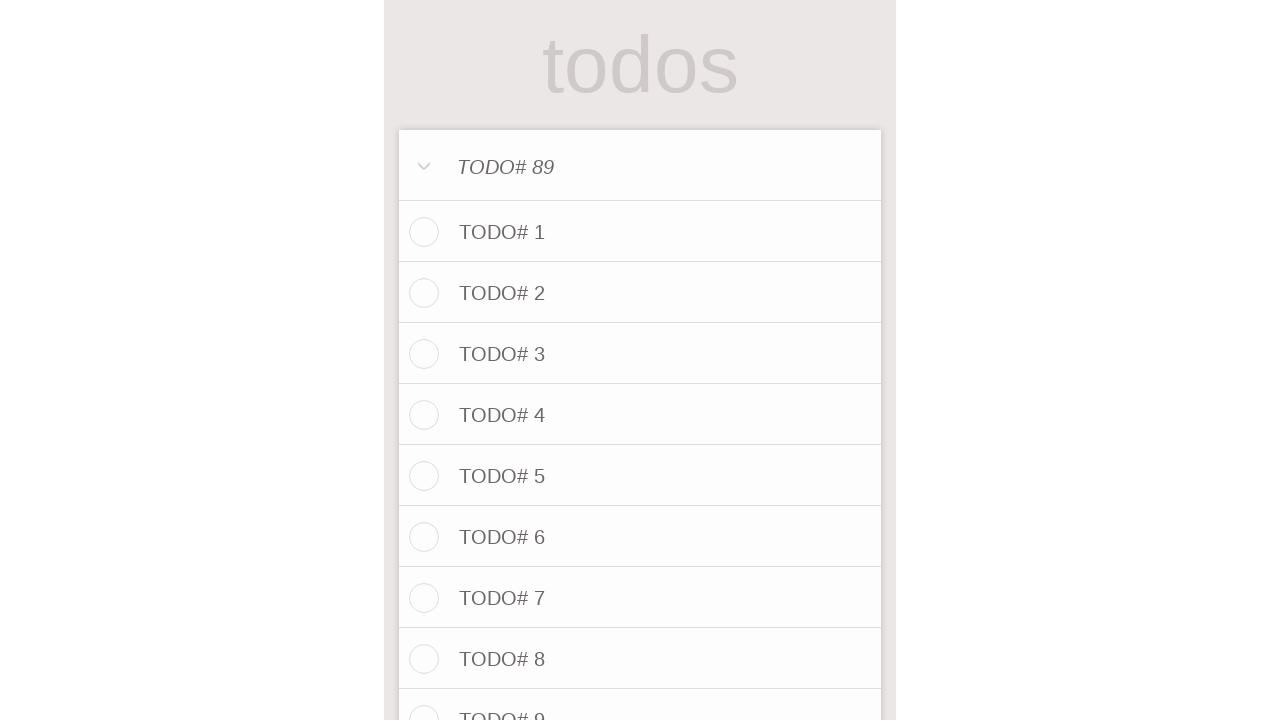

Pressed Enter to save TODO# 89
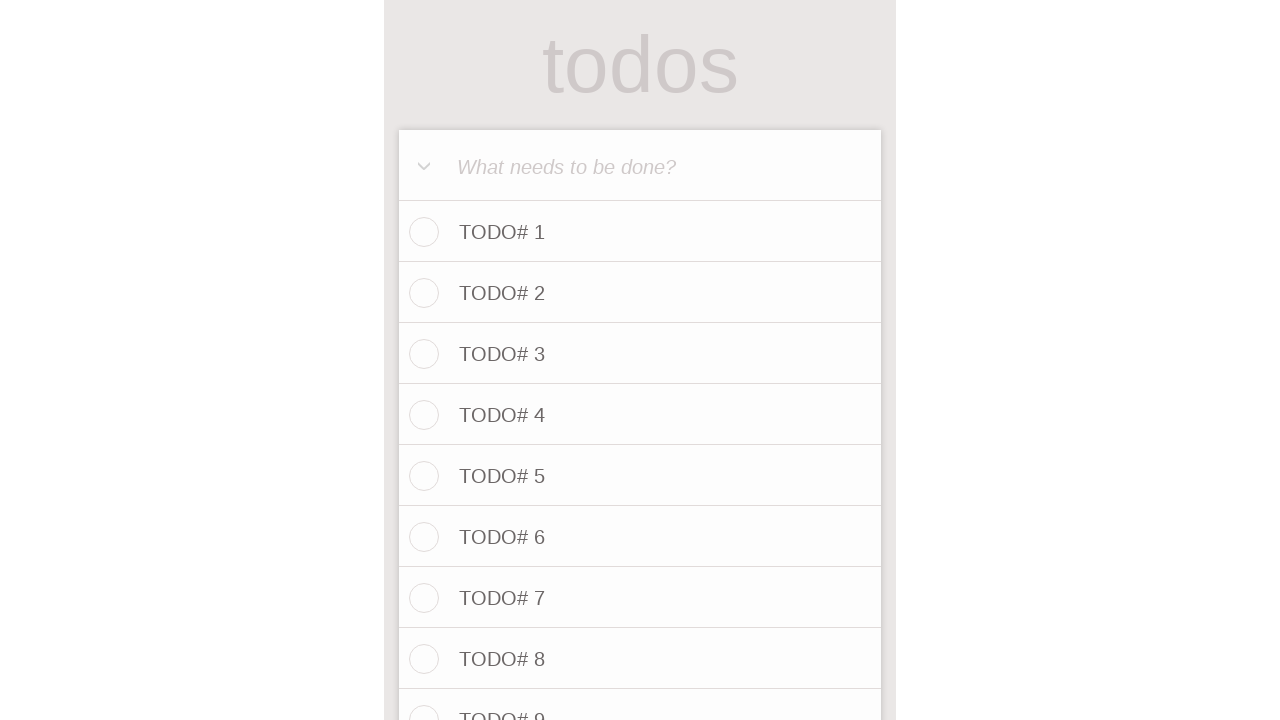

Clicked todo input field for item 90 at (640, 166) on internal:attr=[placeholder="What needs to be done?"i]
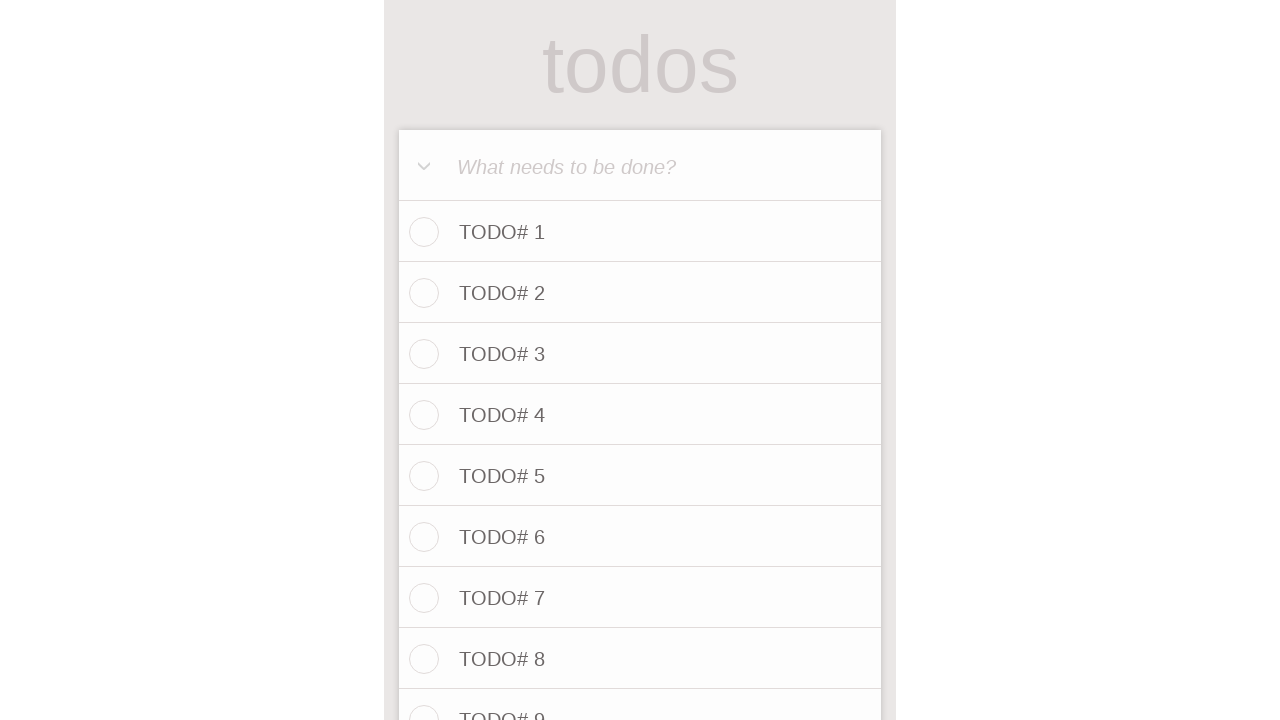

Filled input field with 'TODO# 90' on internal:attr=[placeholder="What needs to be done?"i]
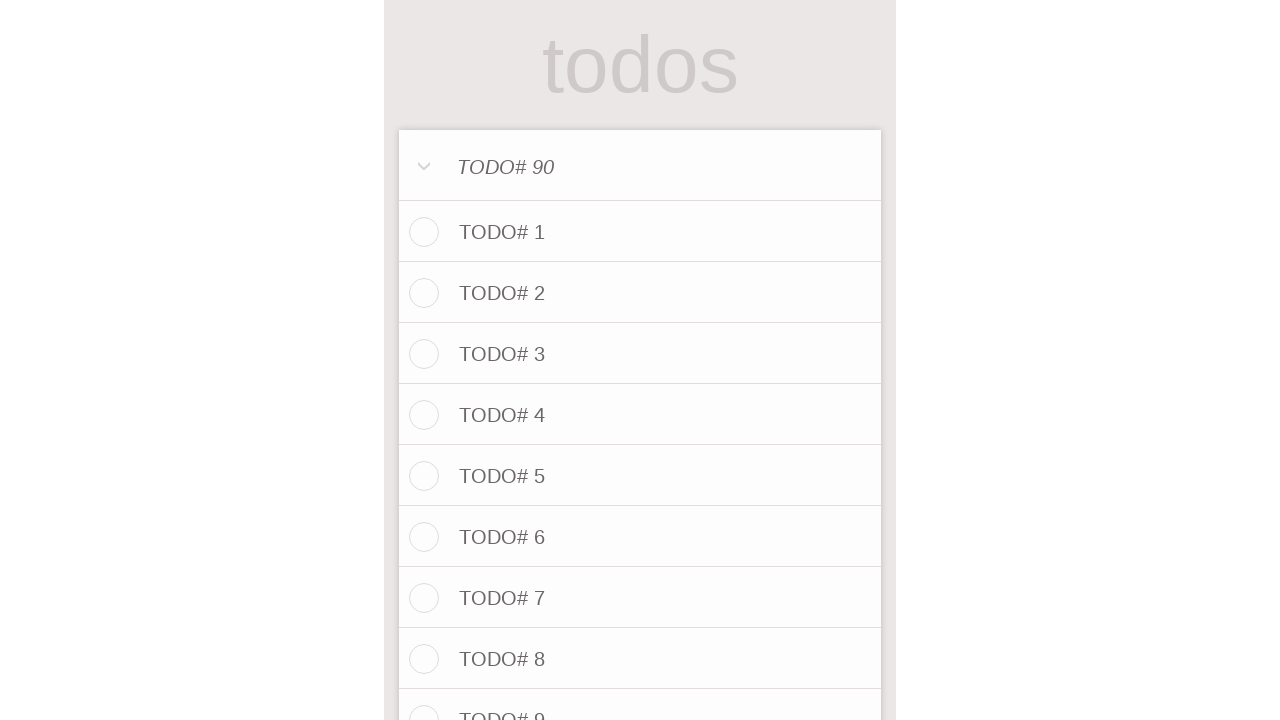

Pressed Enter to save TODO# 90
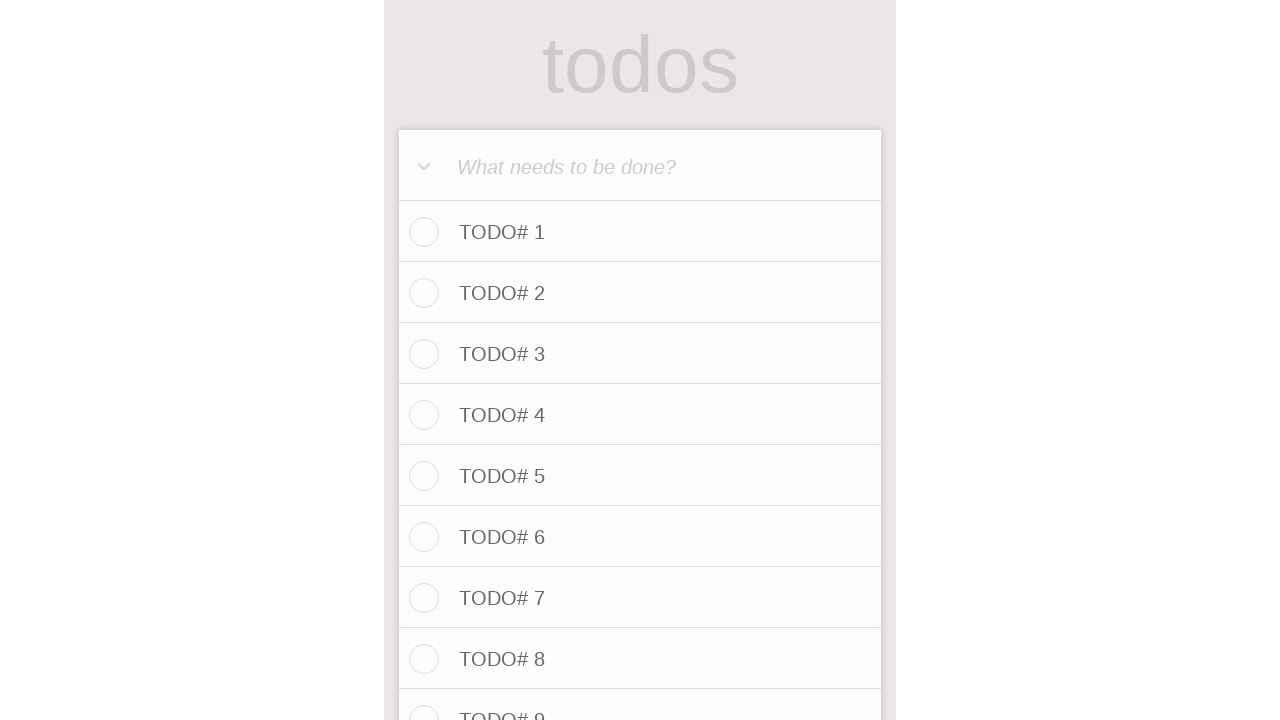

Clicked todo input field for item 91 at (640, 166) on internal:attr=[placeholder="What needs to be done?"i]
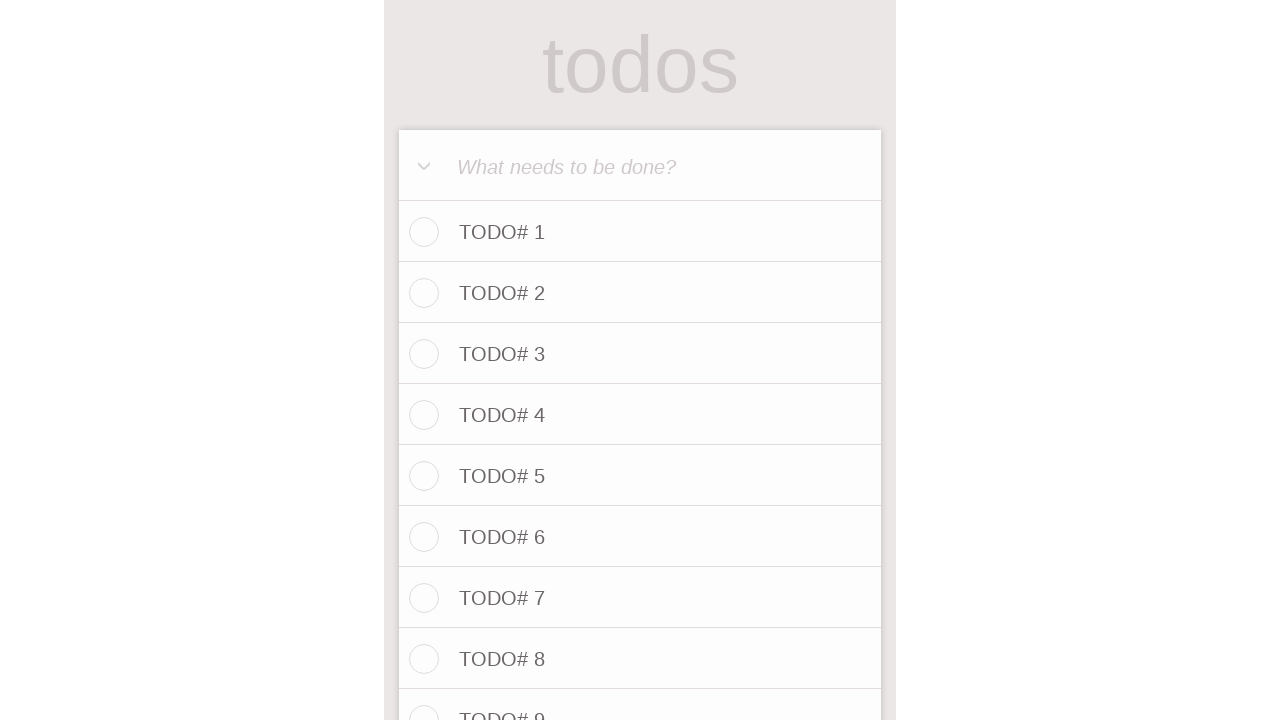

Filled input field with 'TODO# 91' on internal:attr=[placeholder="What needs to be done?"i]
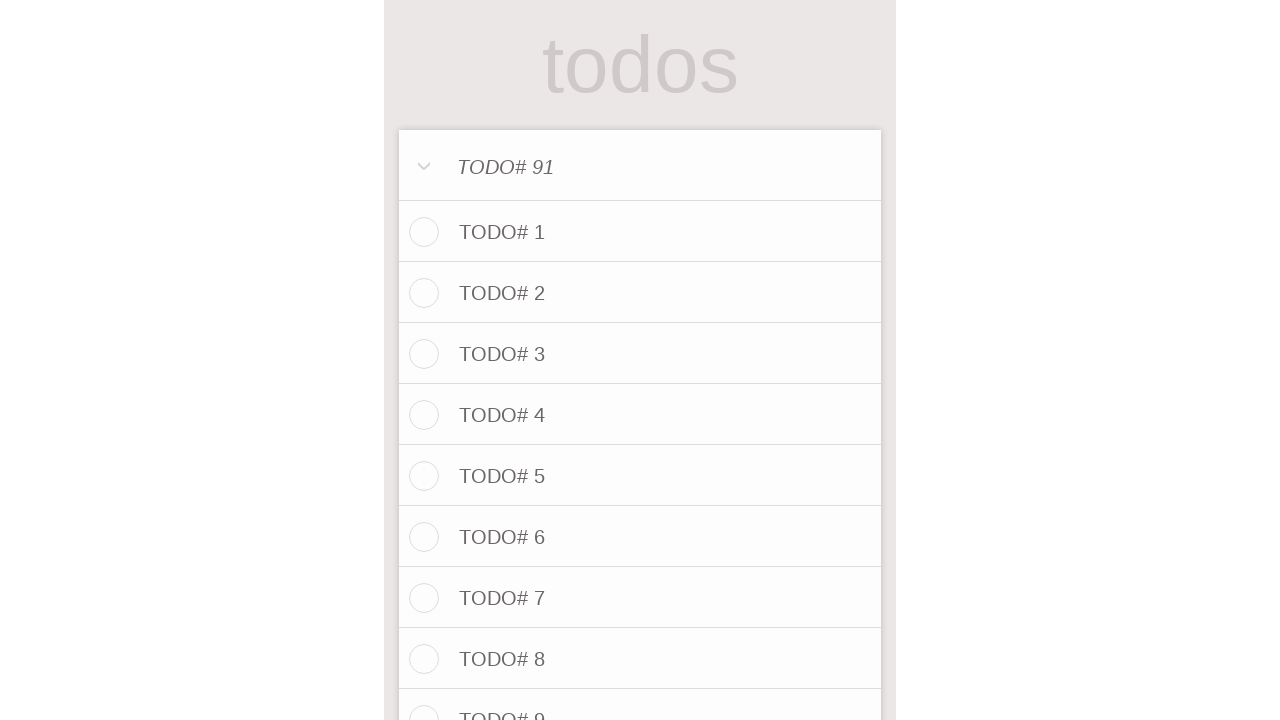

Pressed Enter to save TODO# 91
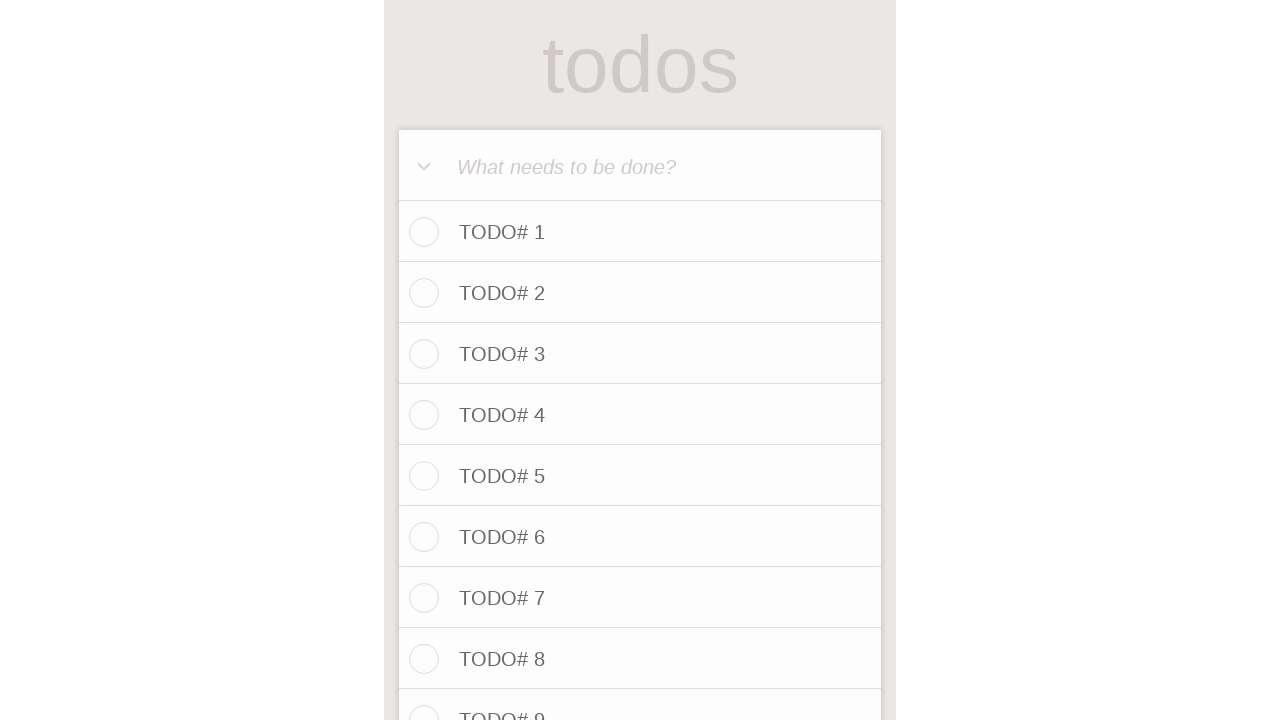

Clicked todo input field for item 92 at (640, 166) on internal:attr=[placeholder="What needs to be done?"i]
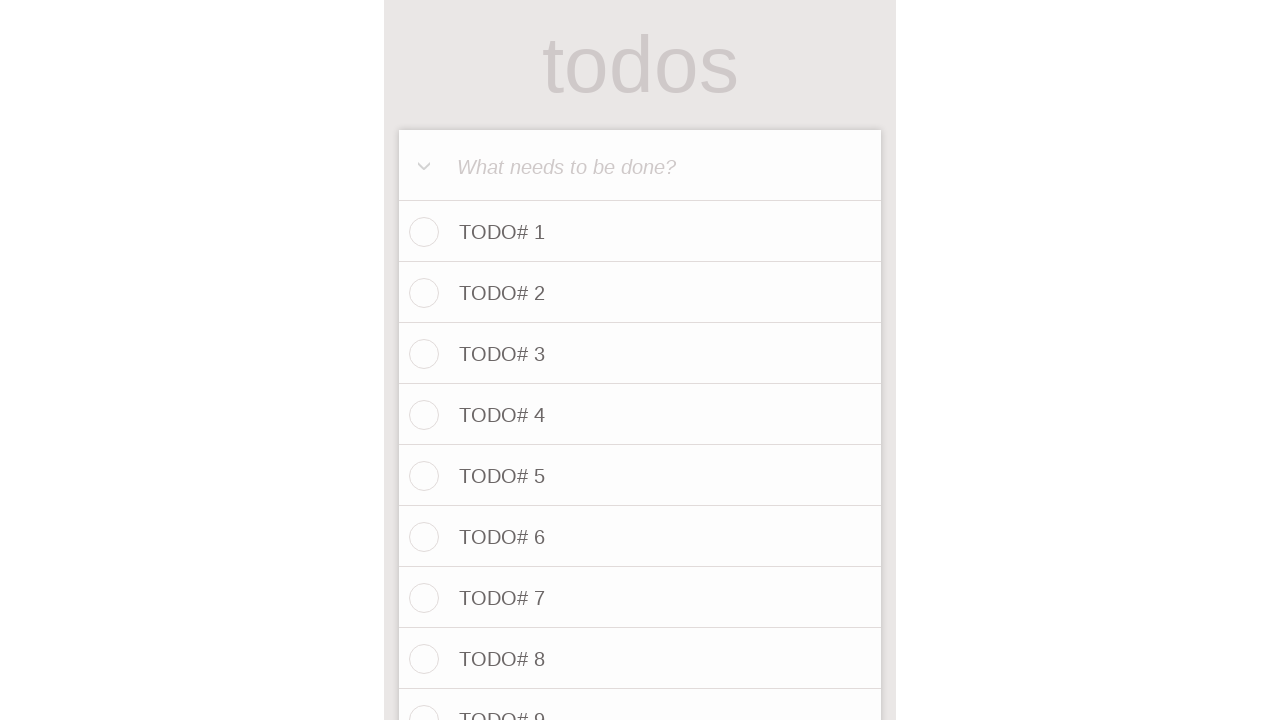

Filled input field with 'TODO# 92' on internal:attr=[placeholder="What needs to be done?"i]
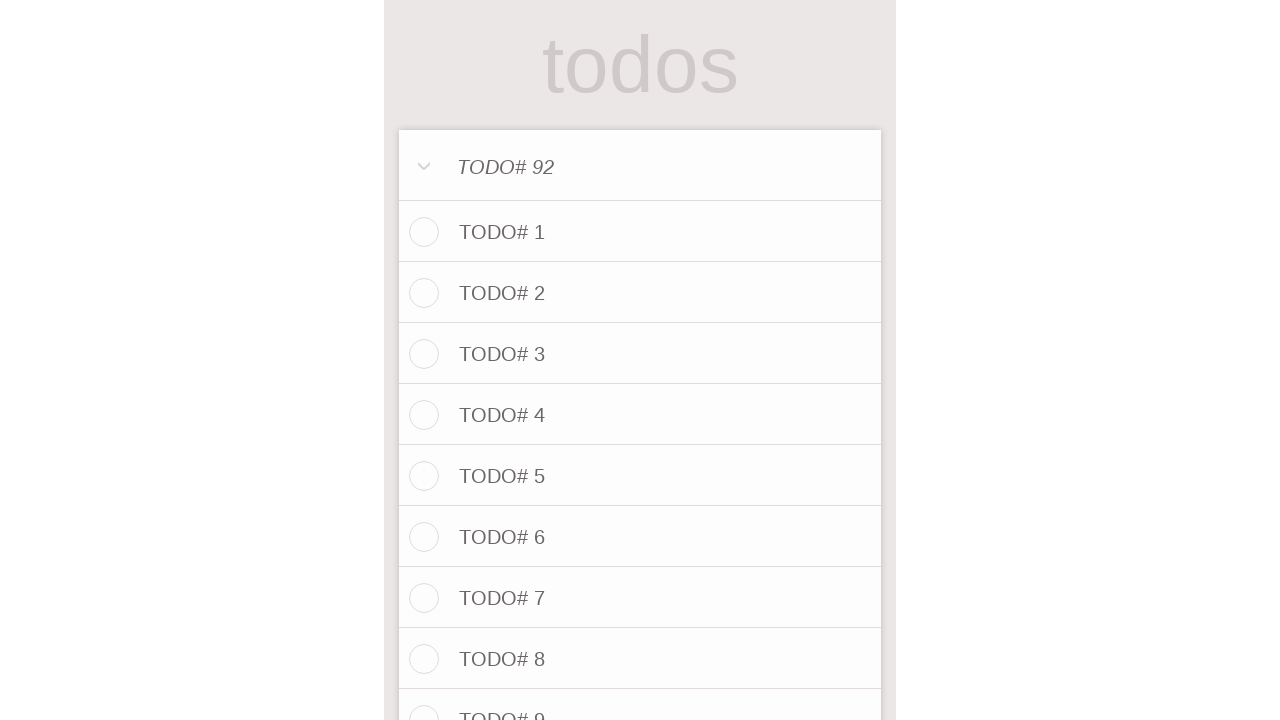

Pressed Enter to save TODO# 92
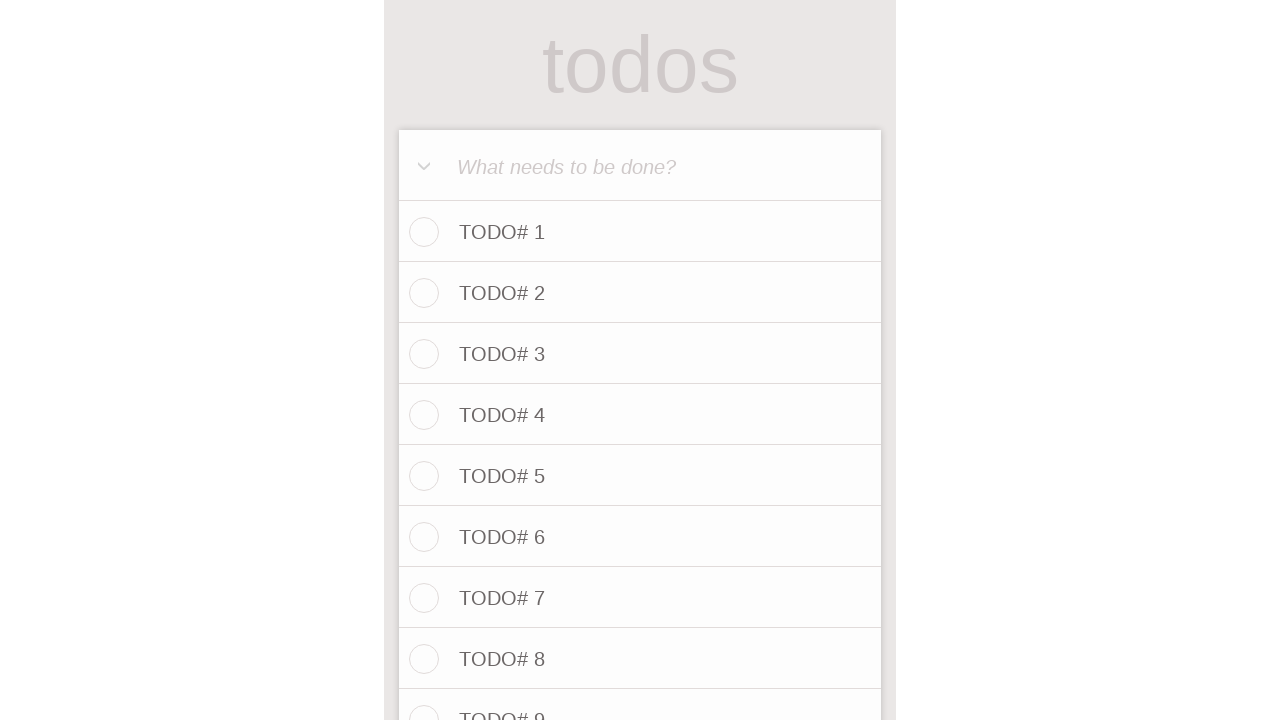

Clicked todo input field for item 93 at (640, 166) on internal:attr=[placeholder="What needs to be done?"i]
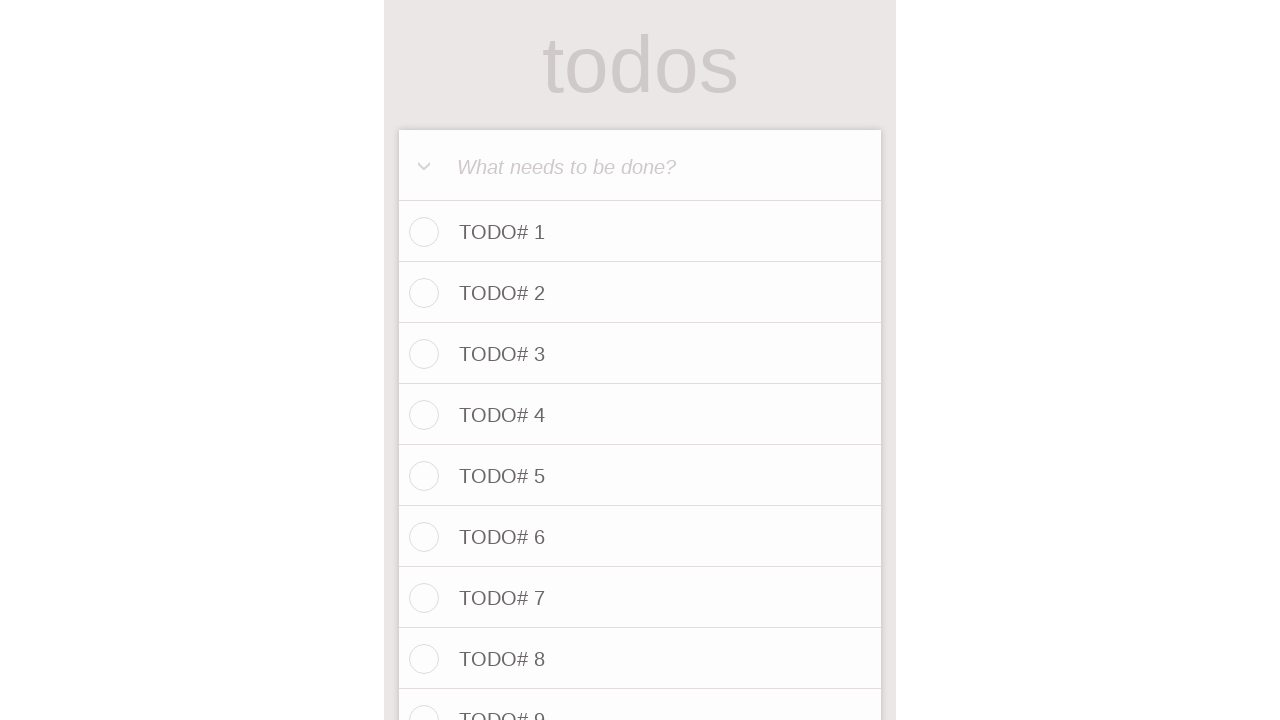

Filled input field with 'TODO# 93' on internal:attr=[placeholder="What needs to be done?"i]
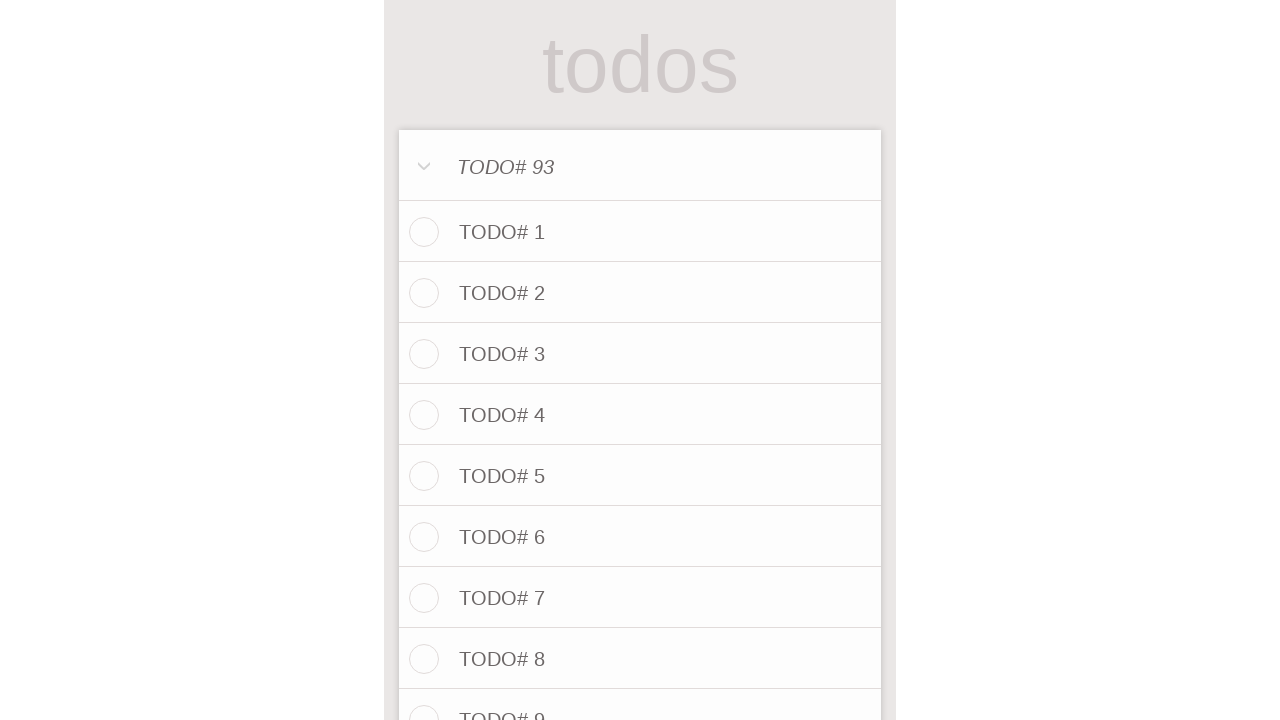

Pressed Enter to save TODO# 93
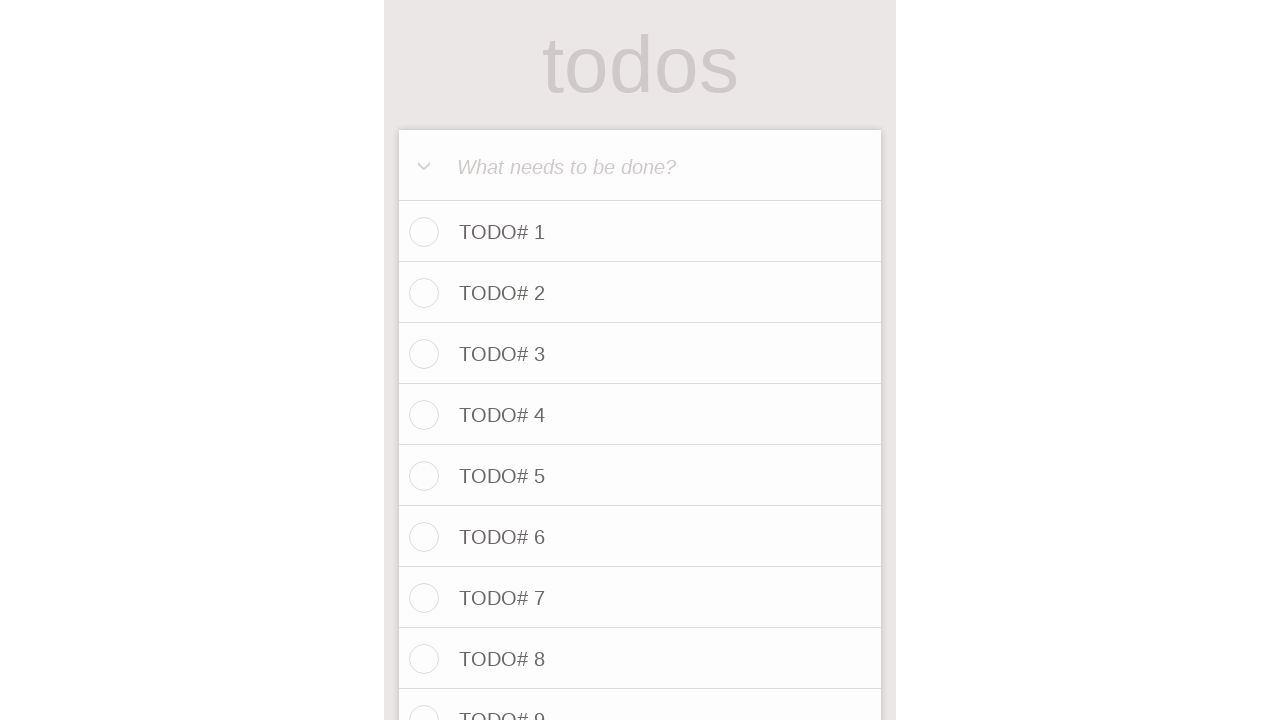

Clicked todo input field for item 94 at (640, 166) on internal:attr=[placeholder="What needs to be done?"i]
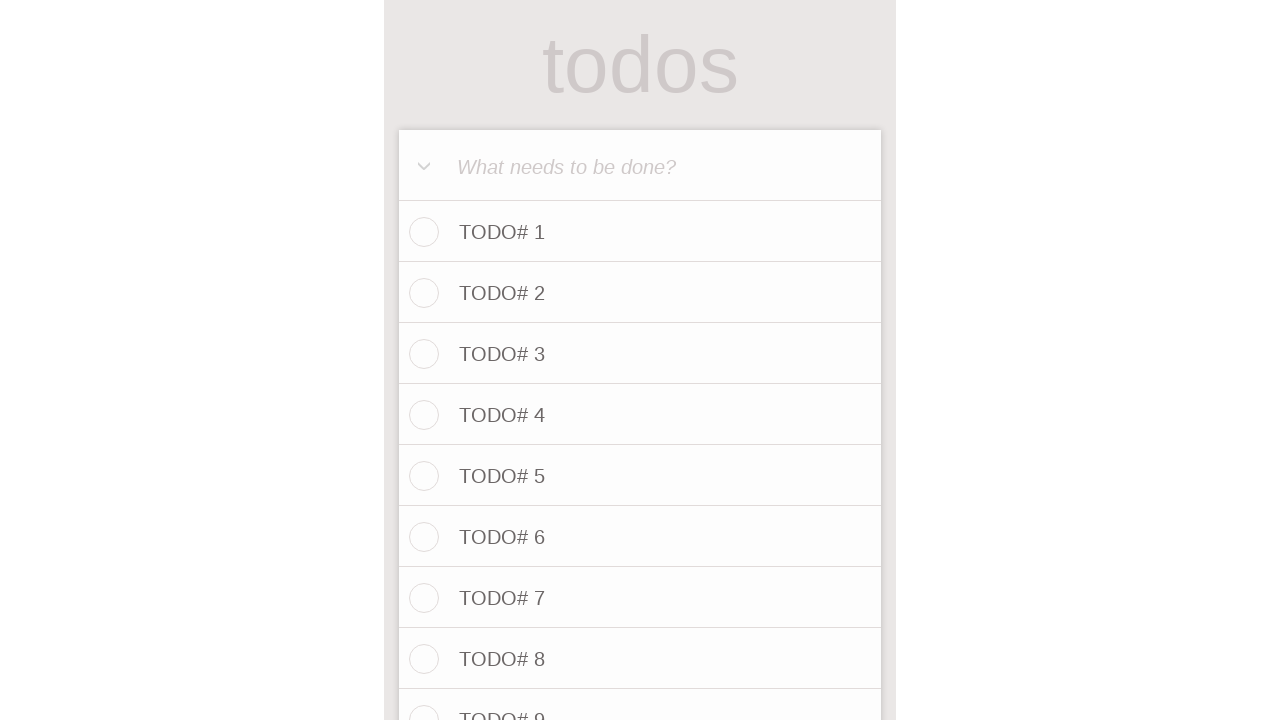

Filled input field with 'TODO# 94' on internal:attr=[placeholder="What needs to be done?"i]
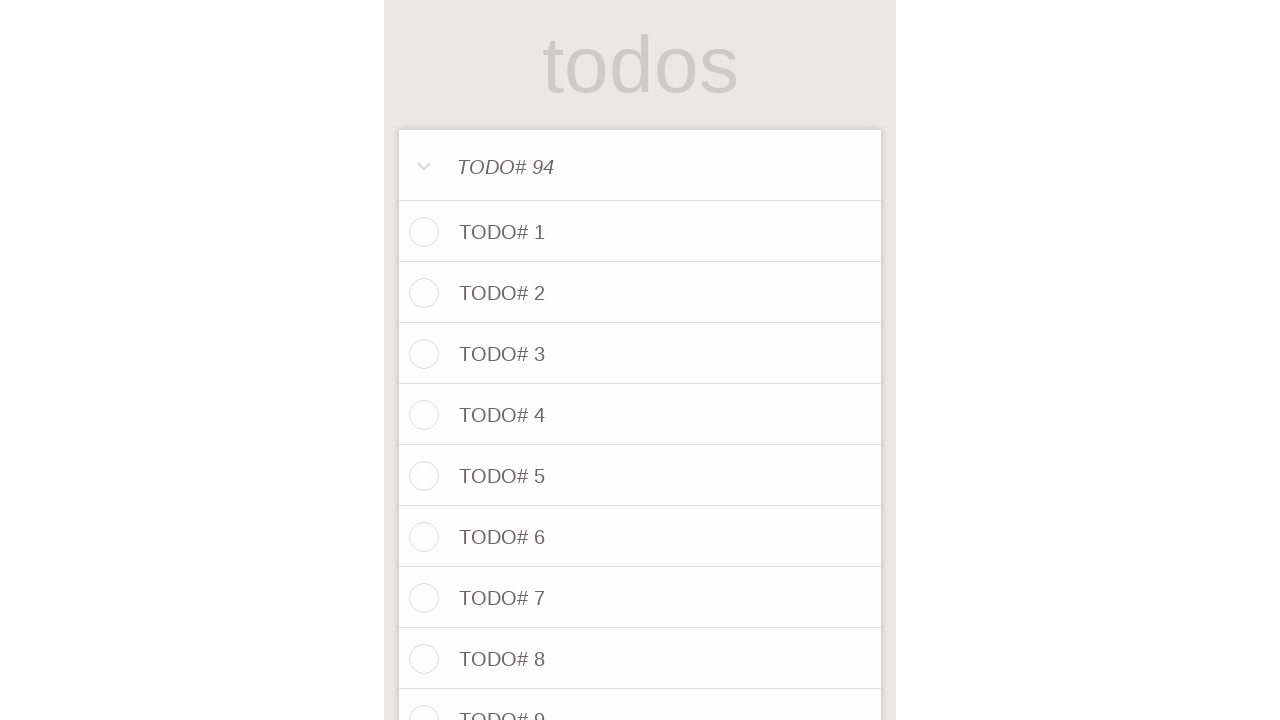

Pressed Enter to save TODO# 94
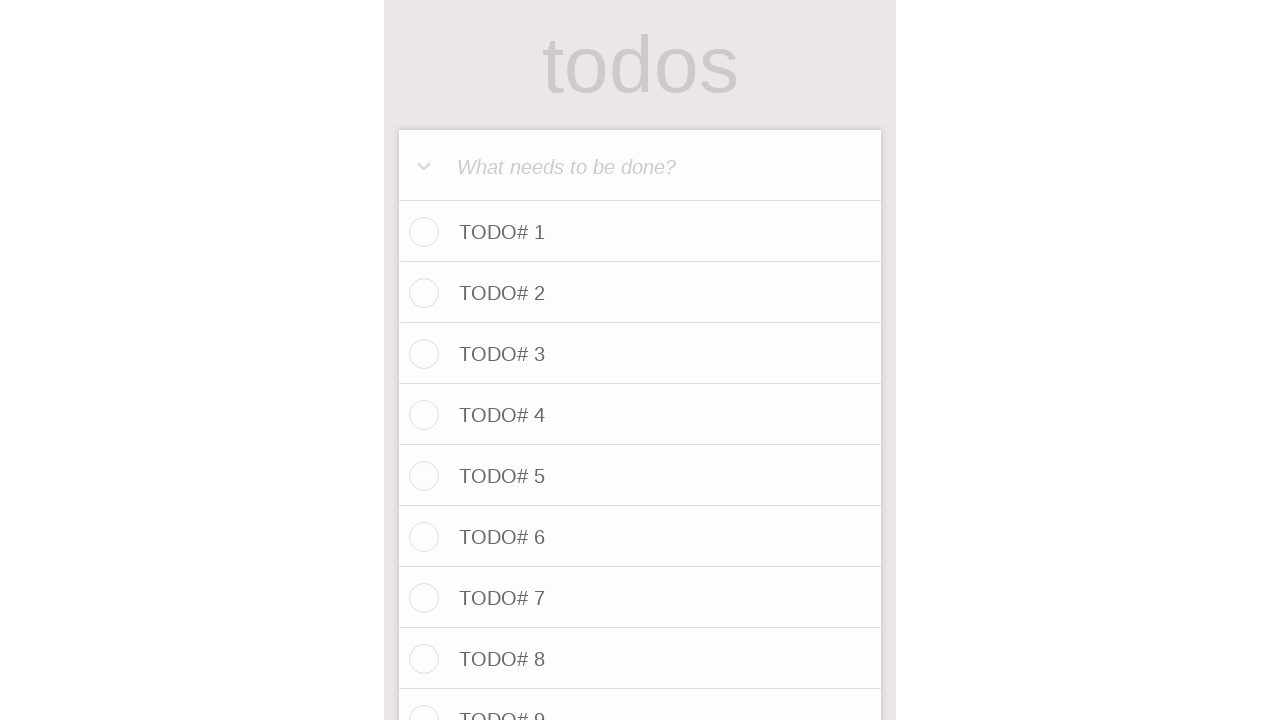

Clicked todo input field for item 95 at (640, 166) on internal:attr=[placeholder="What needs to be done?"i]
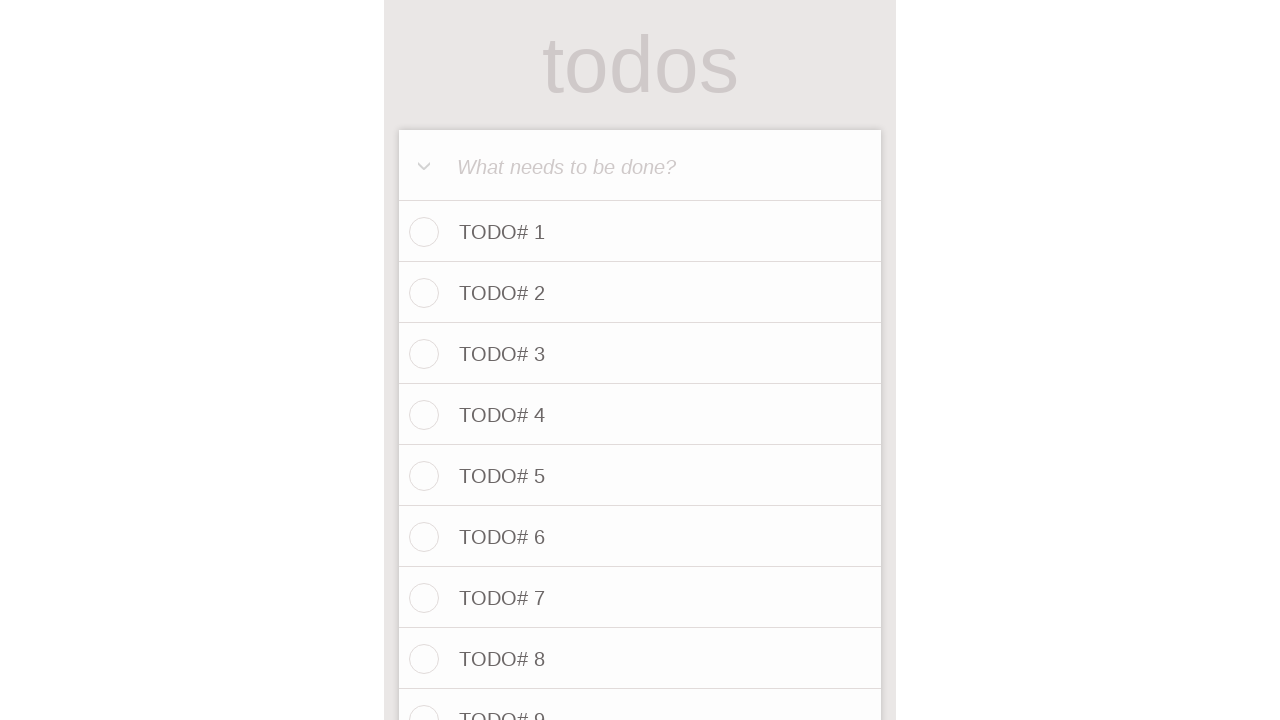

Filled input field with 'TODO# 95' on internal:attr=[placeholder="What needs to be done?"i]
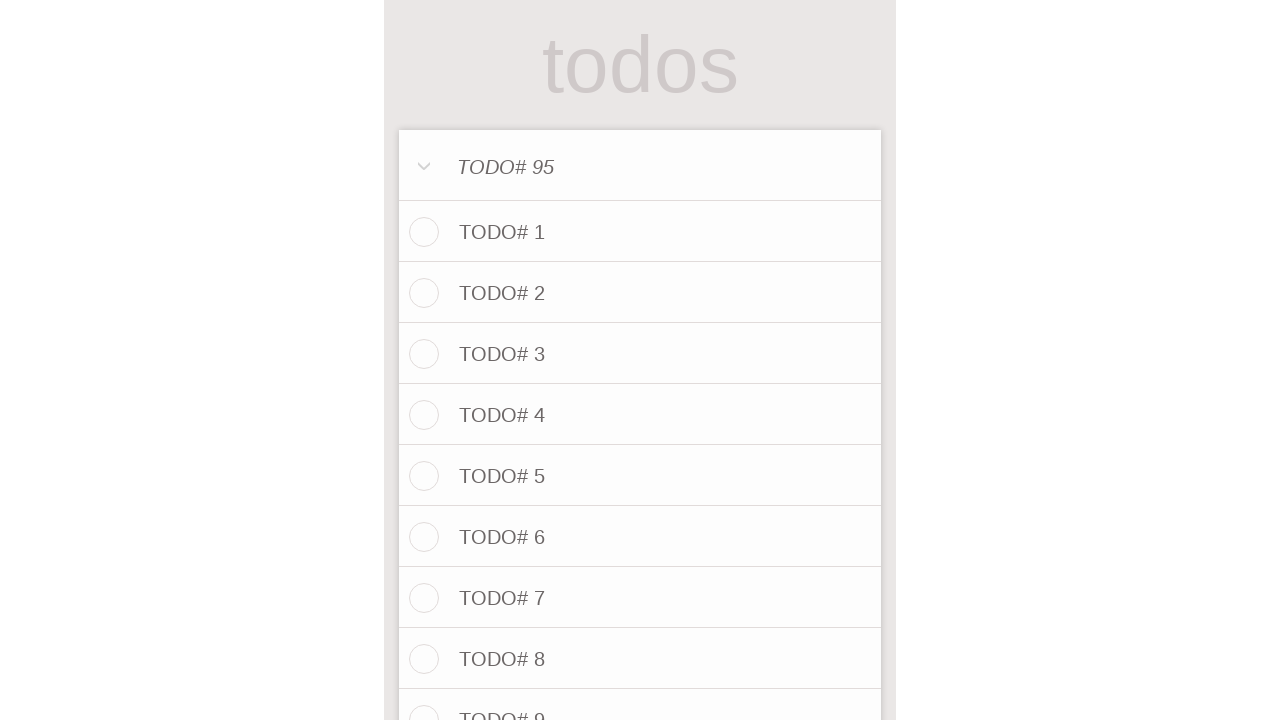

Pressed Enter to save TODO# 95
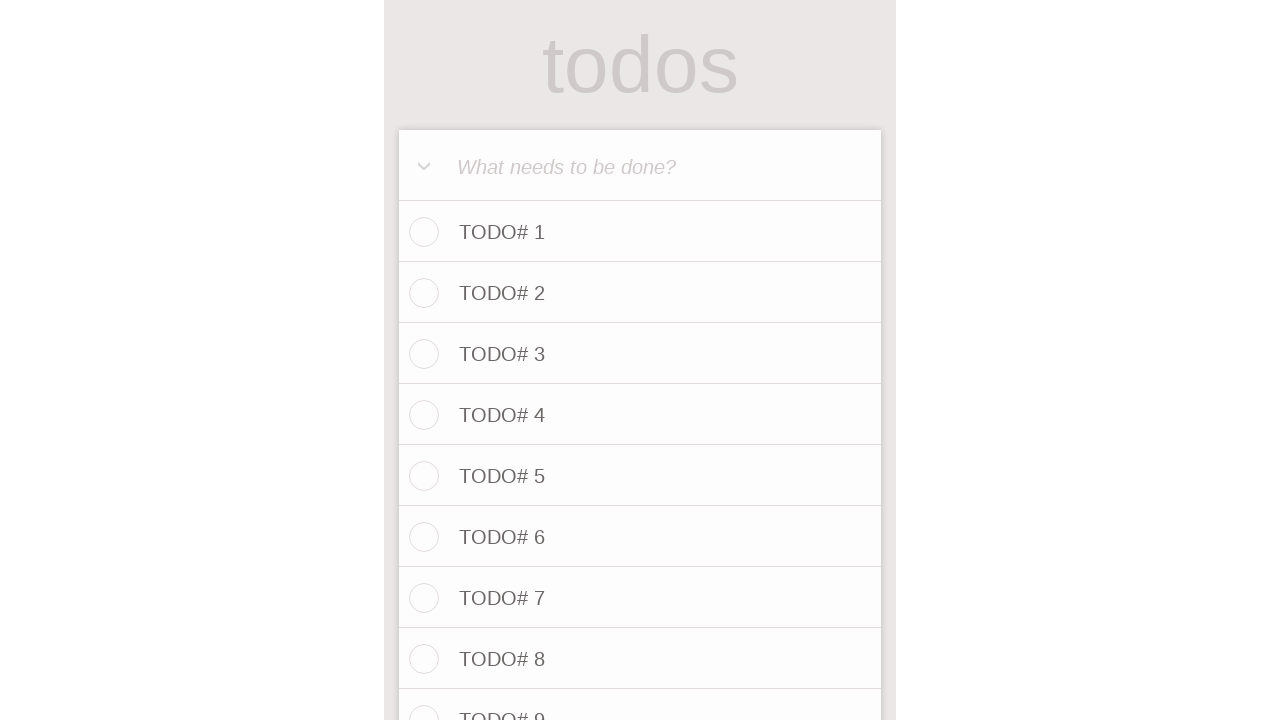

Clicked todo input field for item 96 at (640, 166) on internal:attr=[placeholder="What needs to be done?"i]
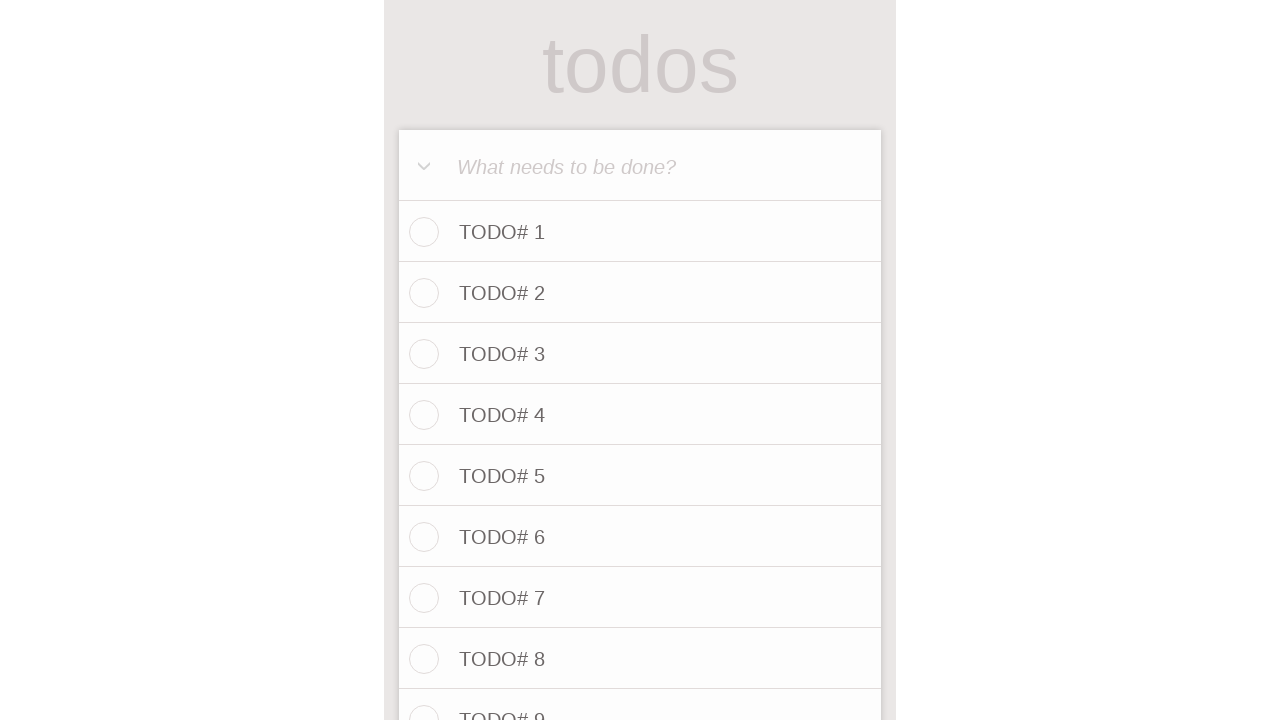

Filled input field with 'TODO# 96' on internal:attr=[placeholder="What needs to be done?"i]
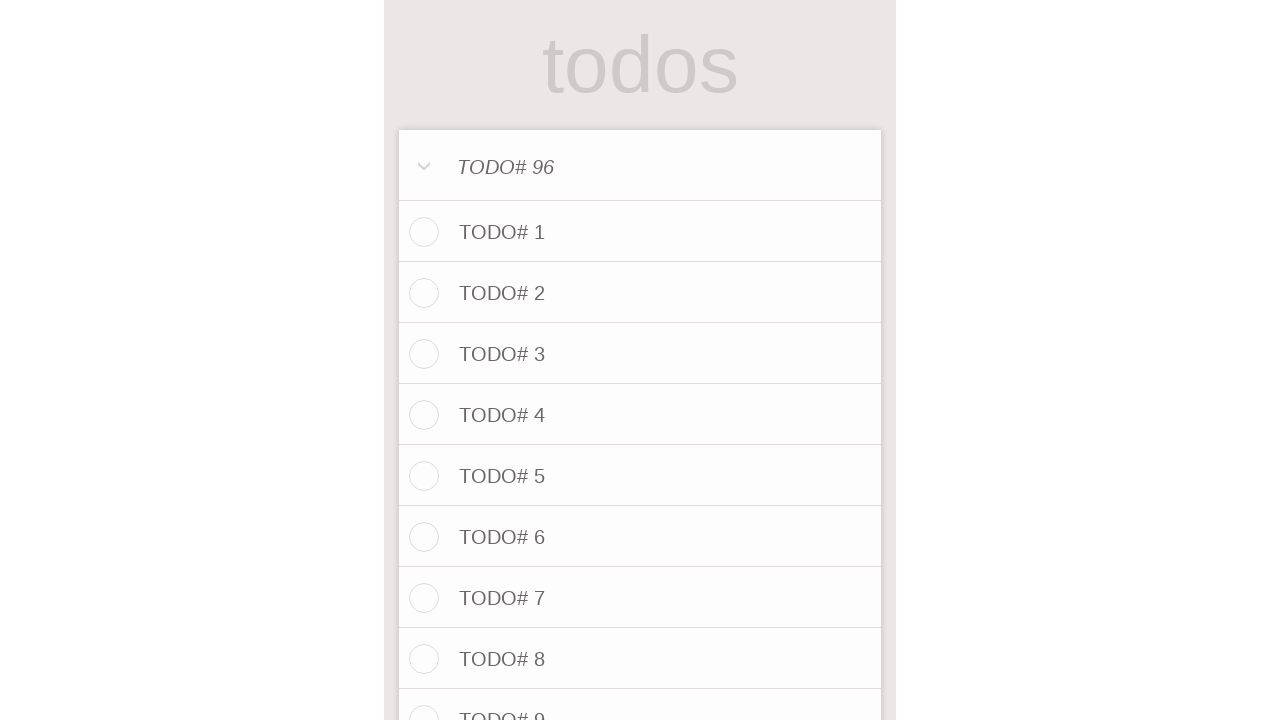

Pressed Enter to save TODO# 96
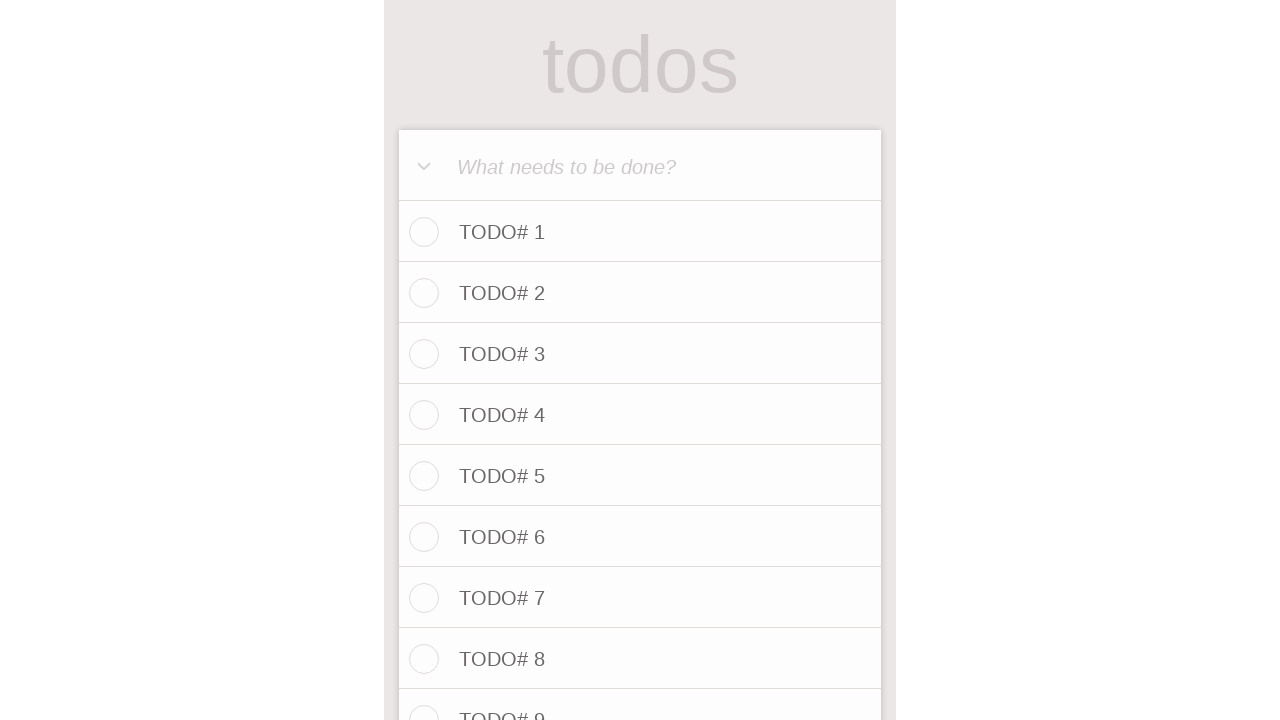

Clicked todo input field for item 97 at (640, 166) on internal:attr=[placeholder="What needs to be done?"i]
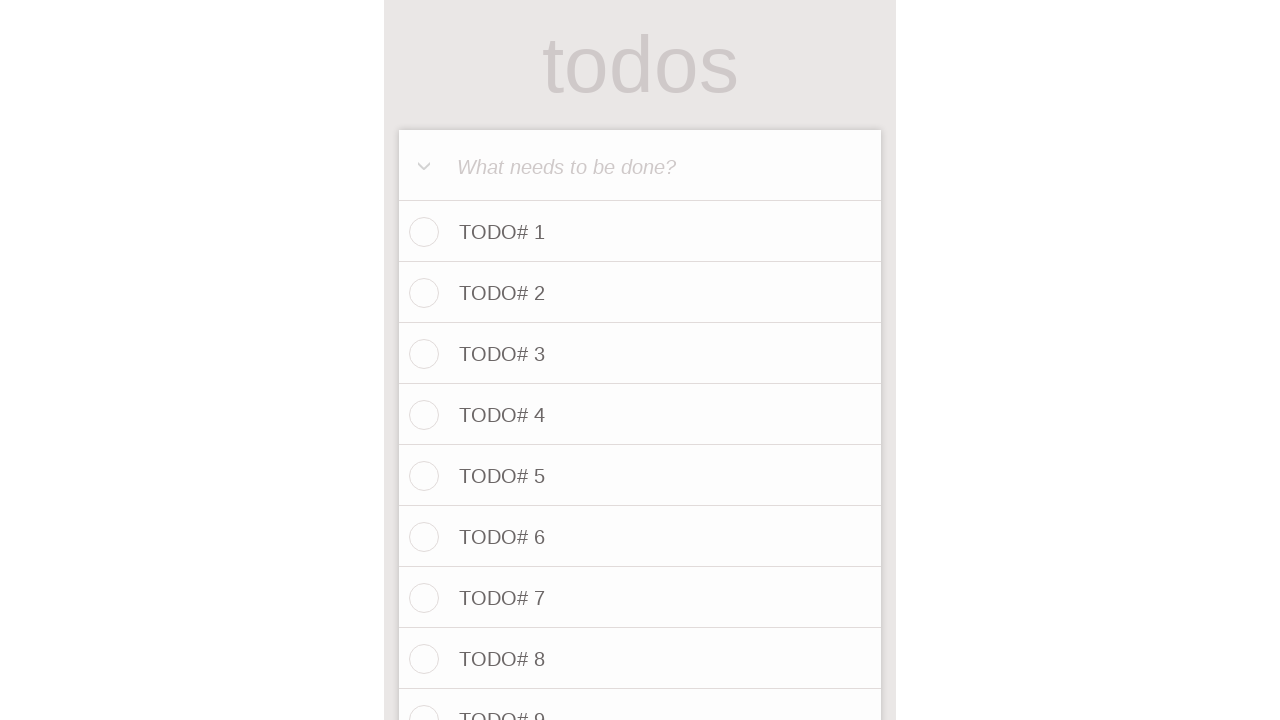

Filled input field with 'TODO# 97' on internal:attr=[placeholder="What needs to be done?"i]
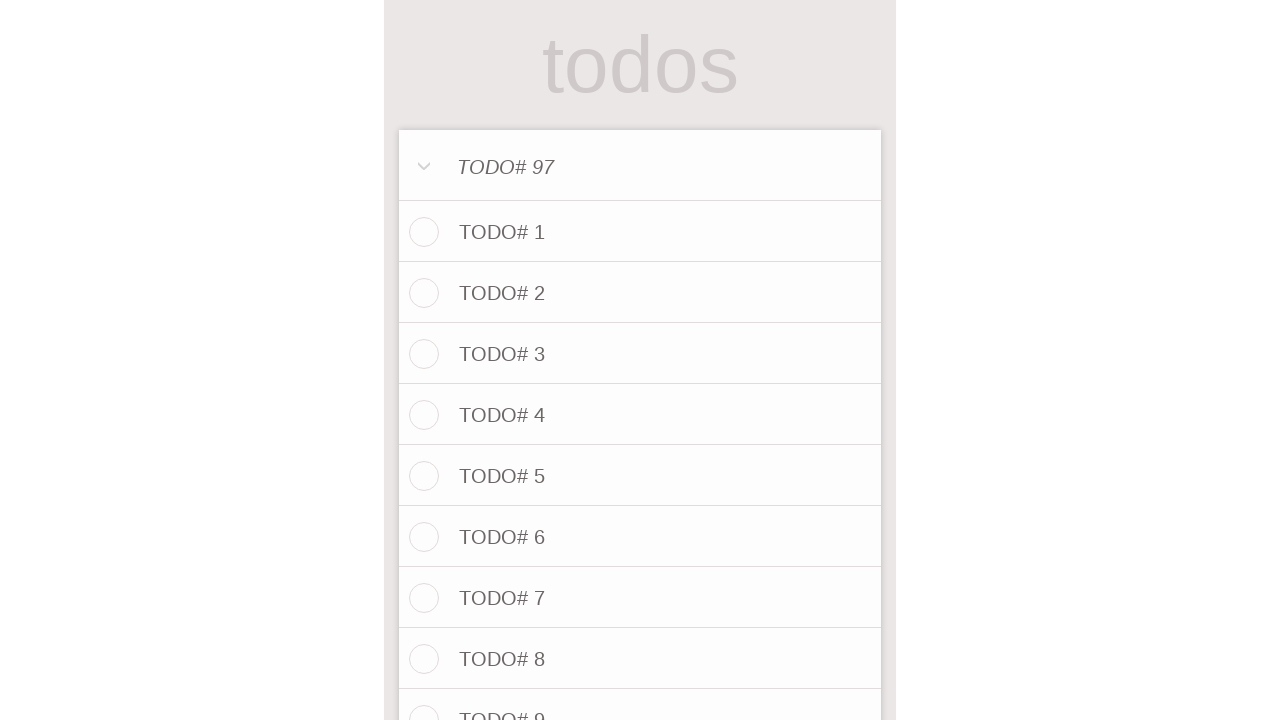

Pressed Enter to save TODO# 97
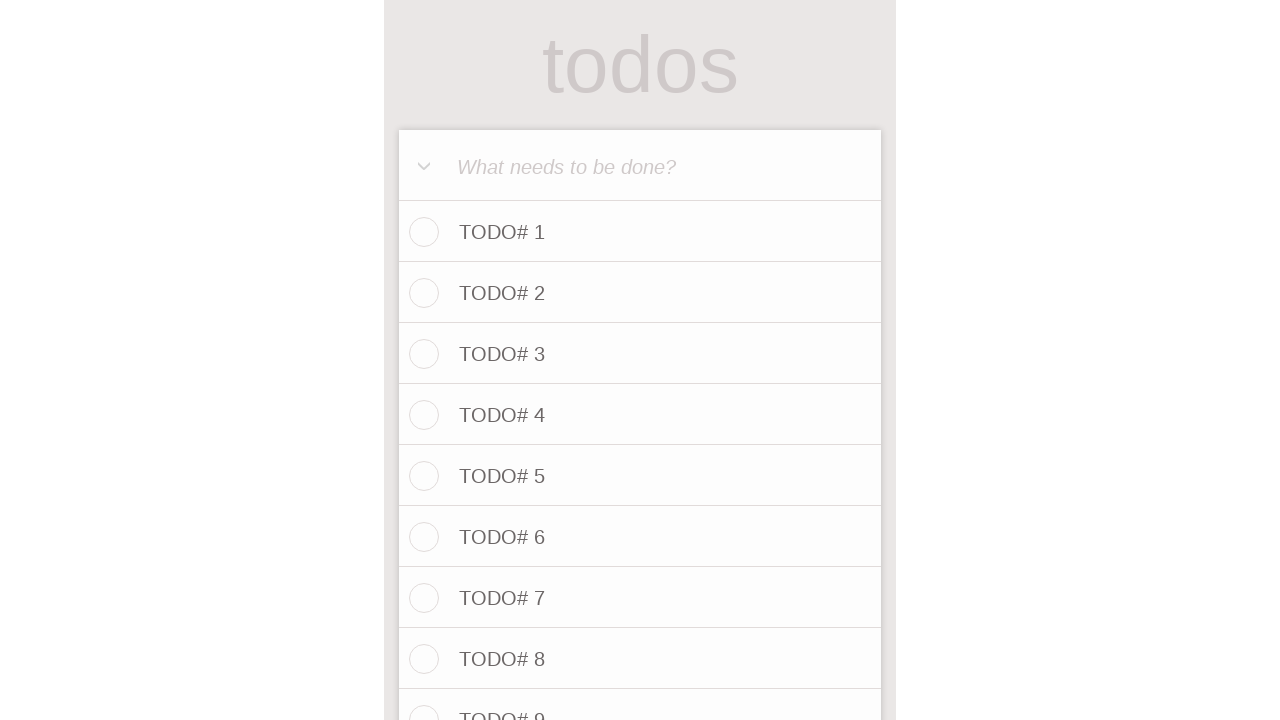

Clicked todo input field for item 98 at (640, 166) on internal:attr=[placeholder="What needs to be done?"i]
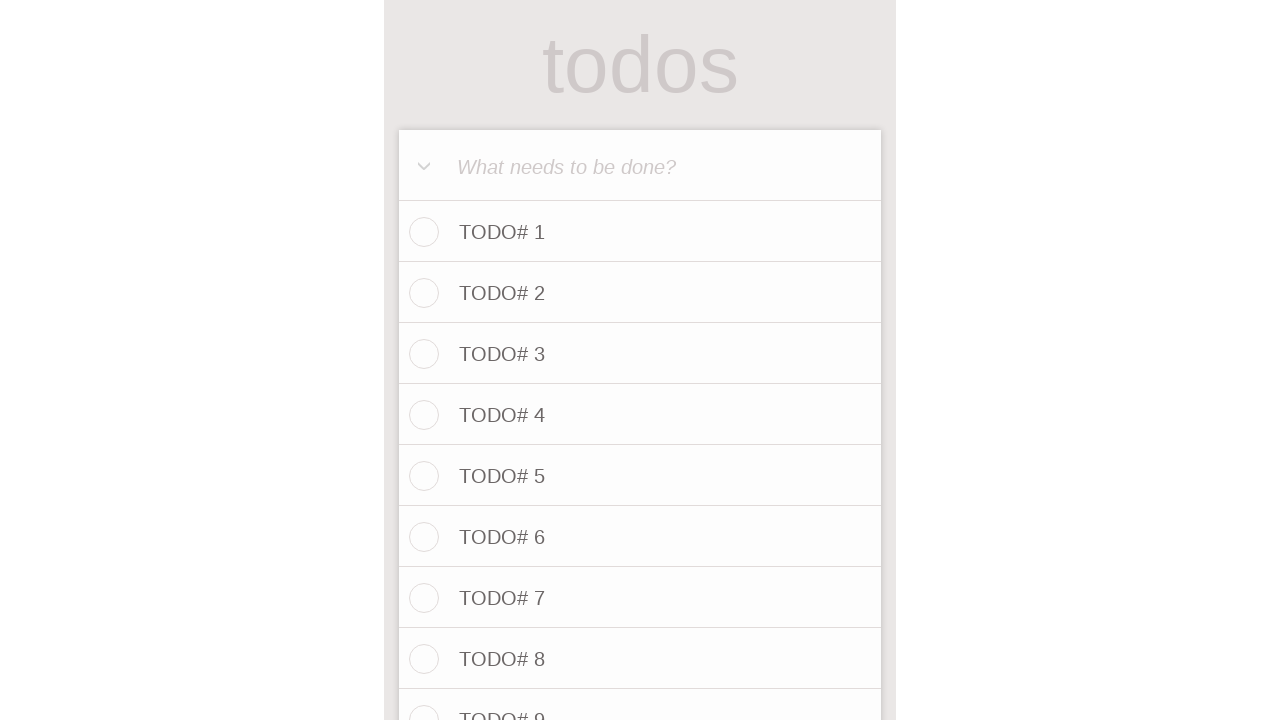

Filled input field with 'TODO# 98' on internal:attr=[placeholder="What needs to be done?"i]
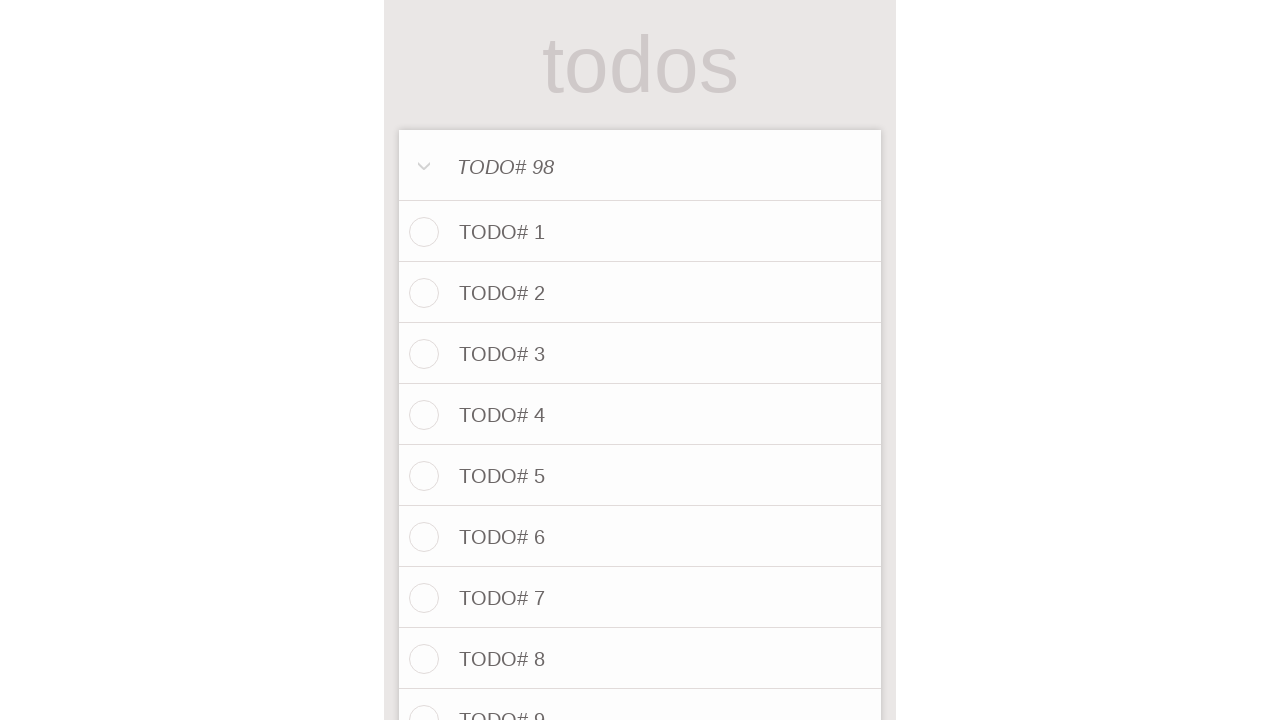

Pressed Enter to save TODO# 98
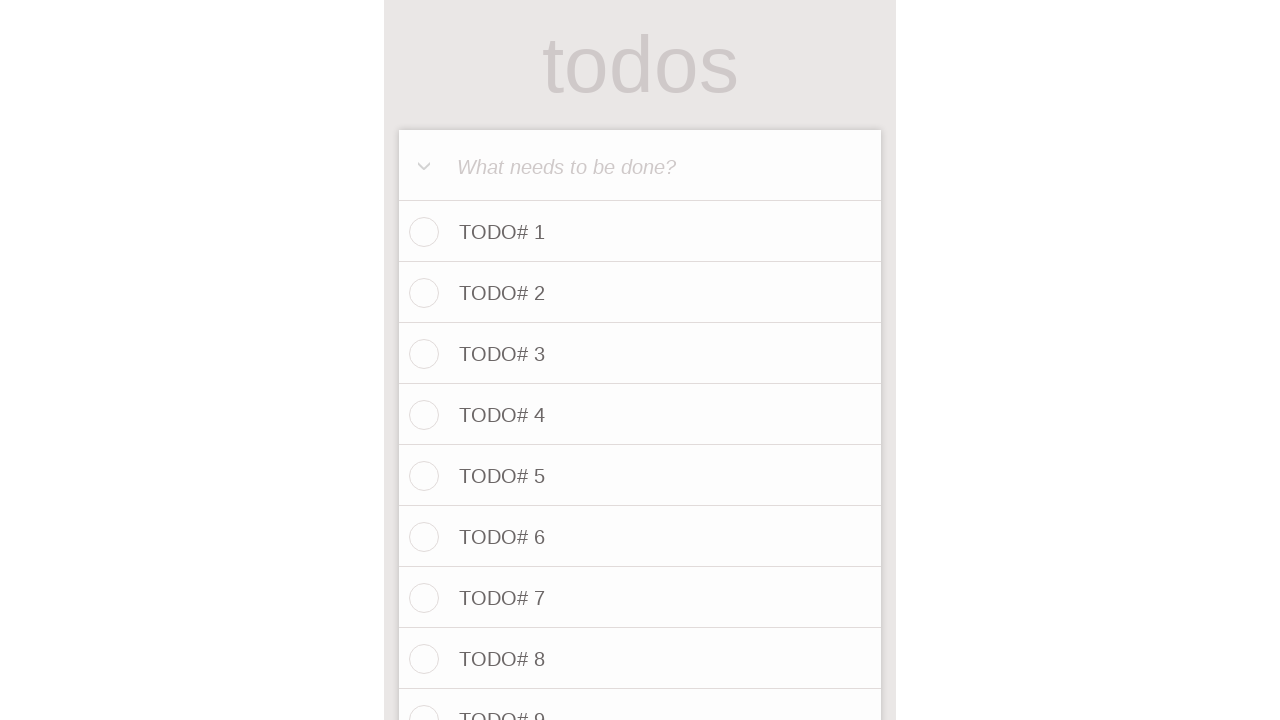

Clicked todo input field for item 99 at (640, 166) on internal:attr=[placeholder="What needs to be done?"i]
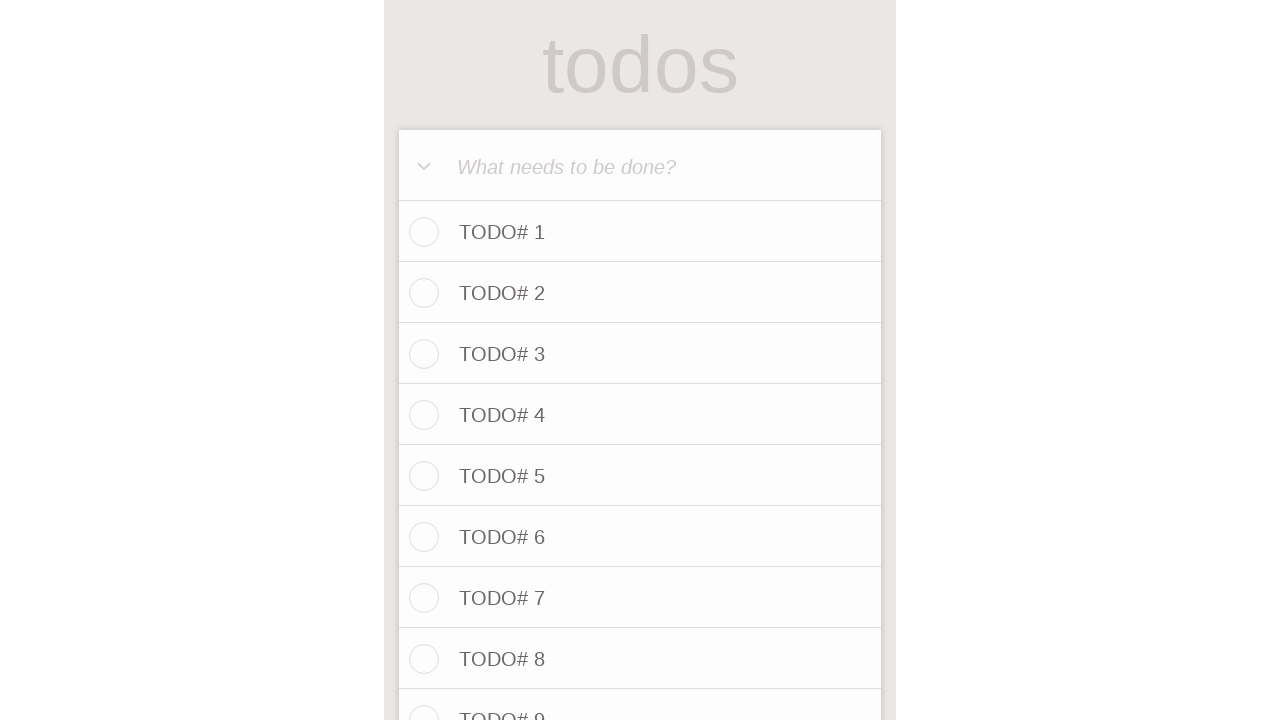

Filled input field with 'TODO# 99' on internal:attr=[placeholder="What needs to be done?"i]
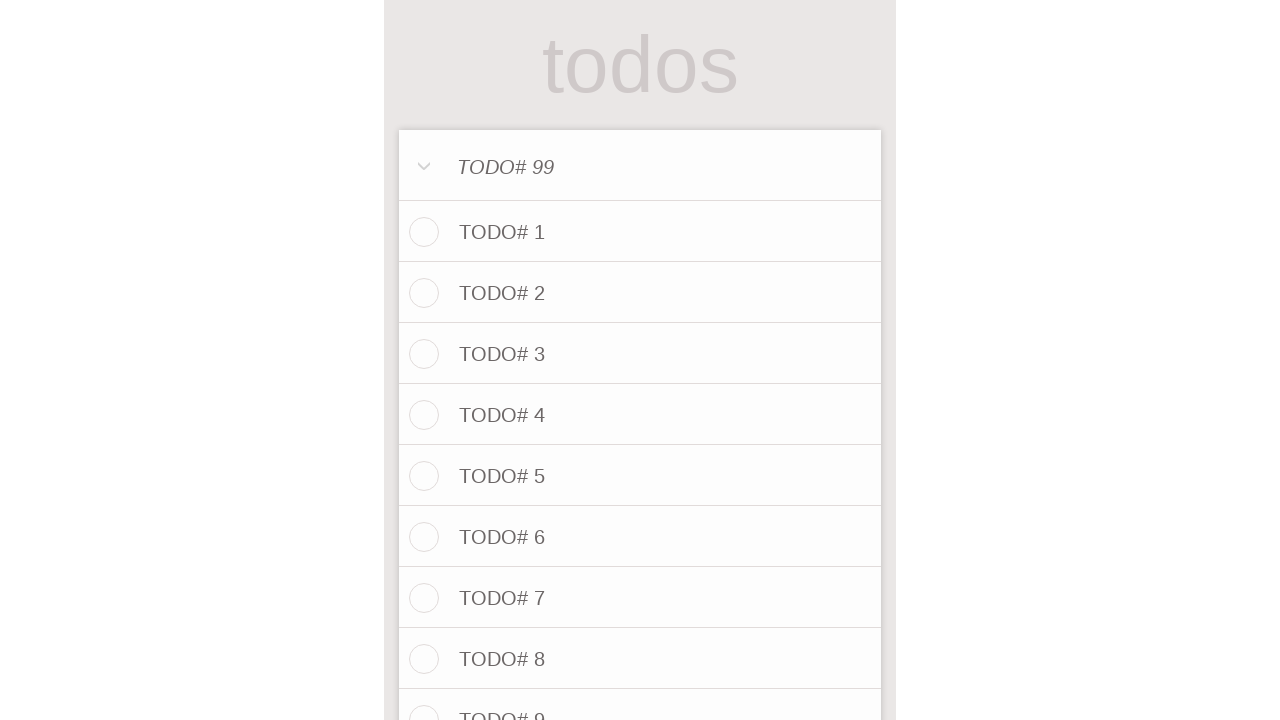

Pressed Enter to save TODO# 99
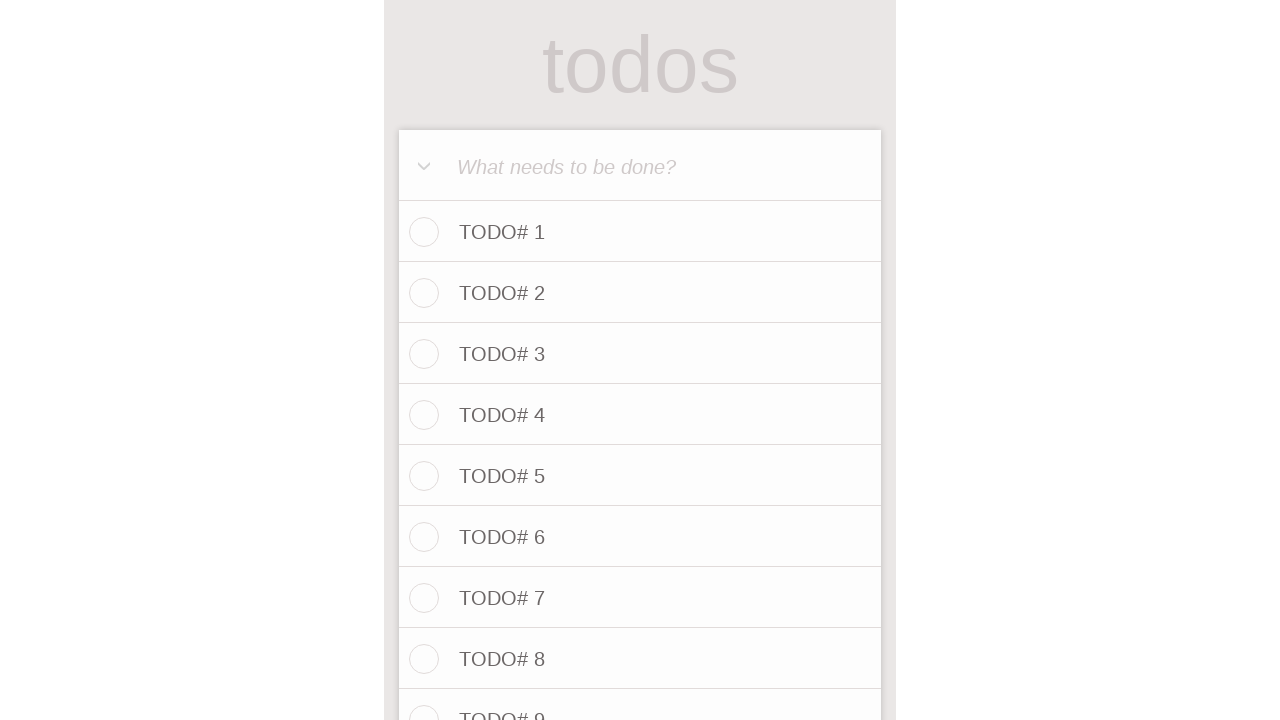

Clicked todo input field for item 100 at (640, 166) on internal:attr=[placeholder="What needs to be done?"i]
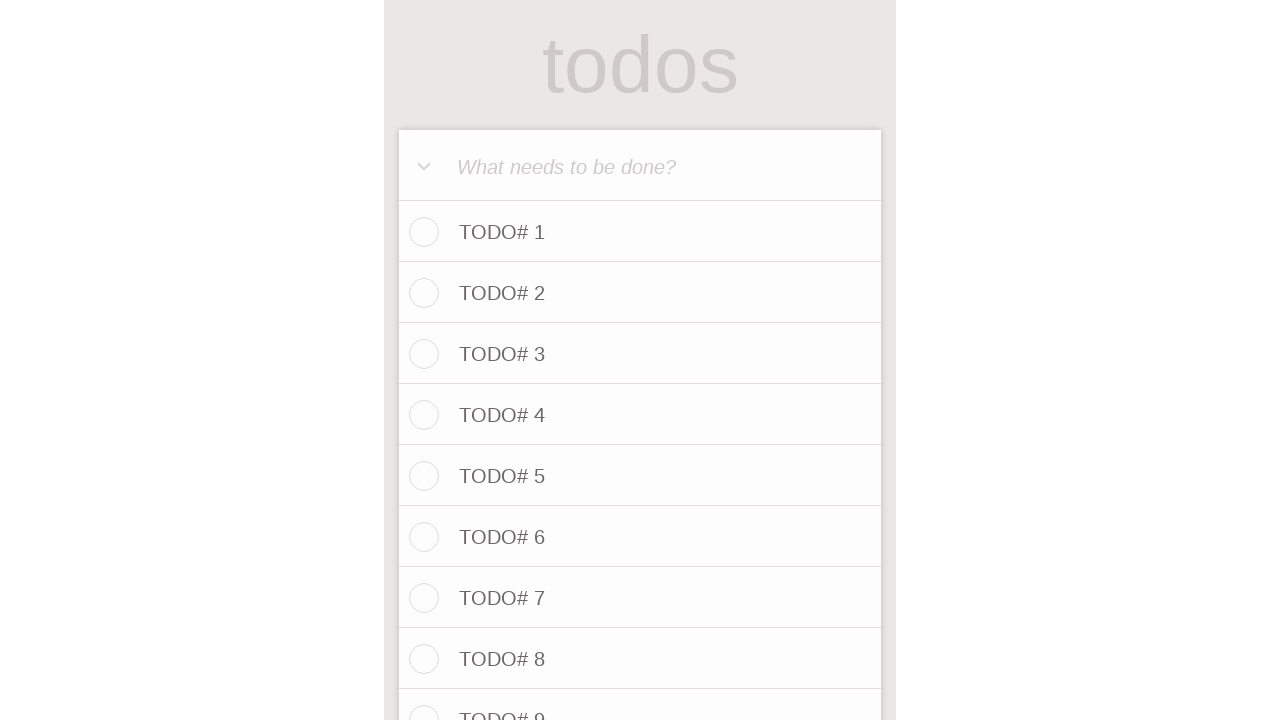

Filled input field with 'TODO# 100' on internal:attr=[placeholder="What needs to be done?"i]
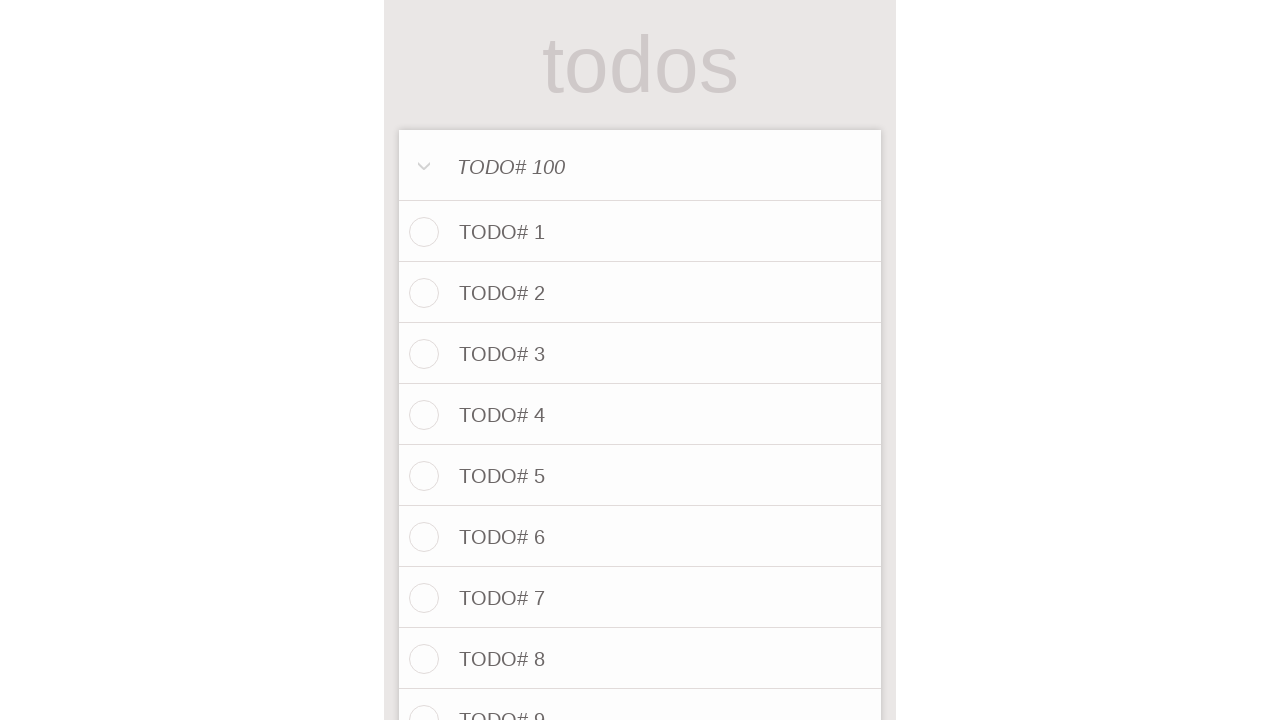

Pressed Enter to save TODO# 100
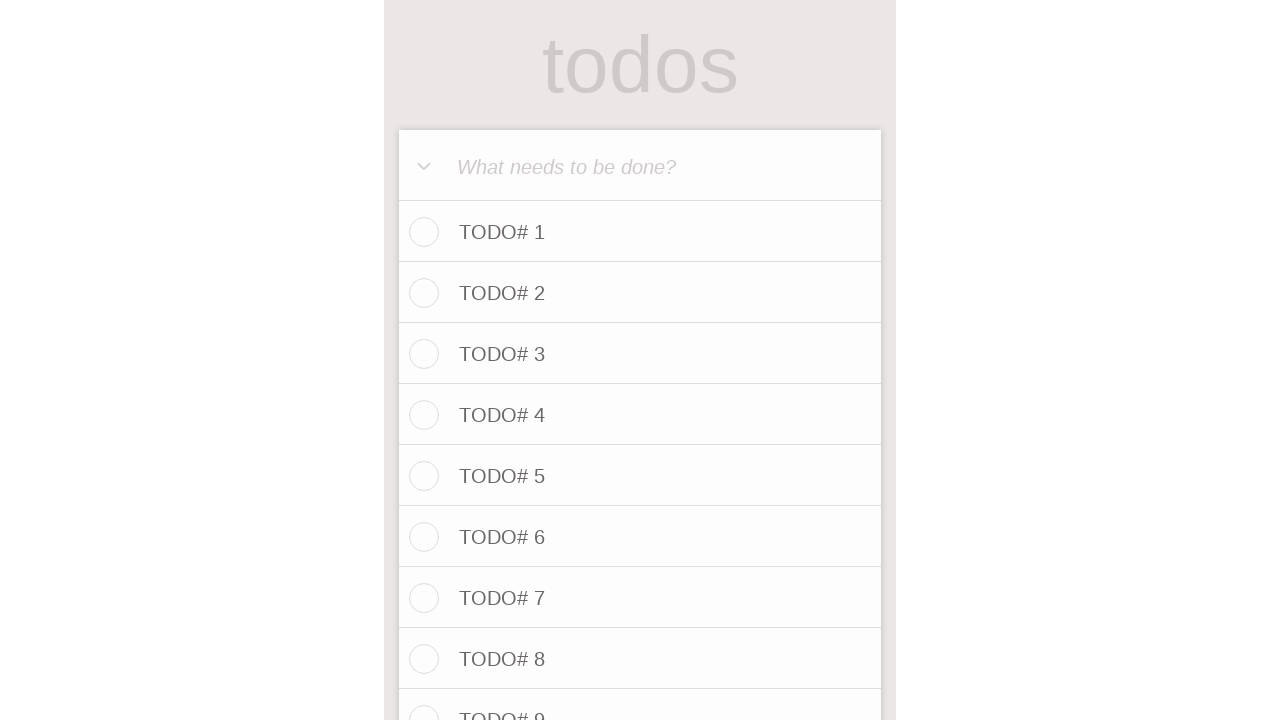

Waited 1 second for all todos to be added
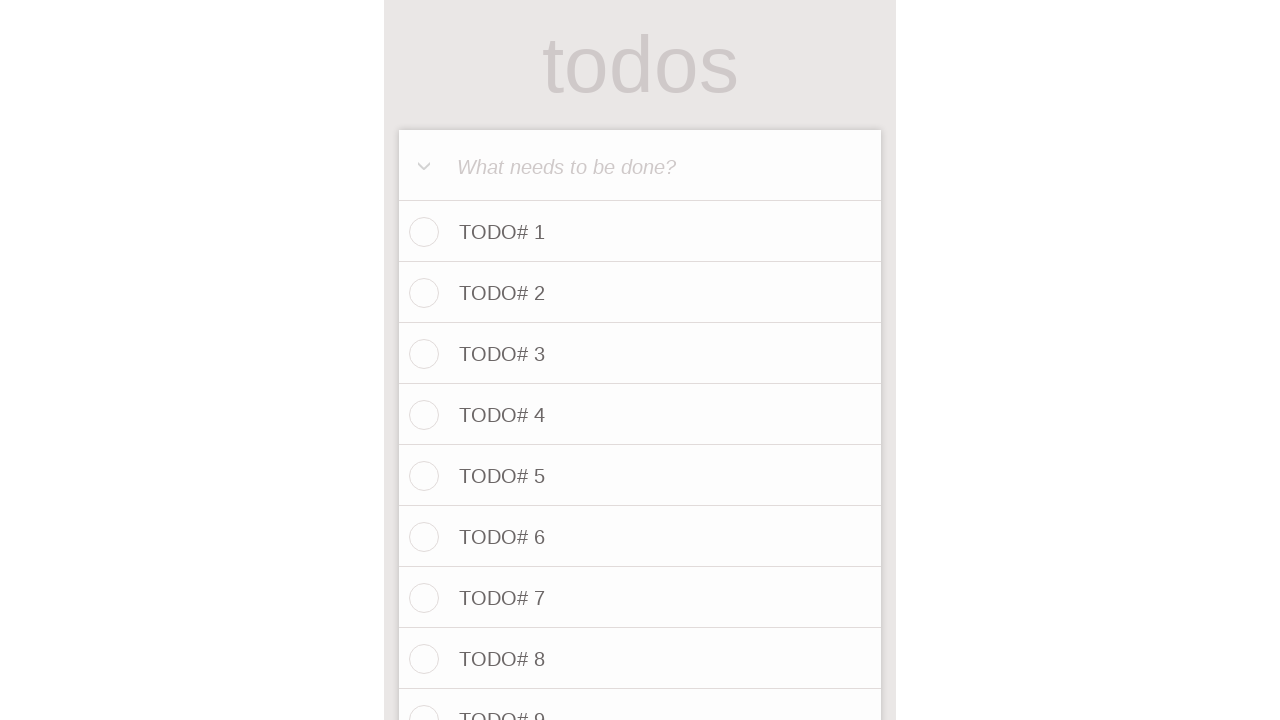

Retrieved all 100 todo items
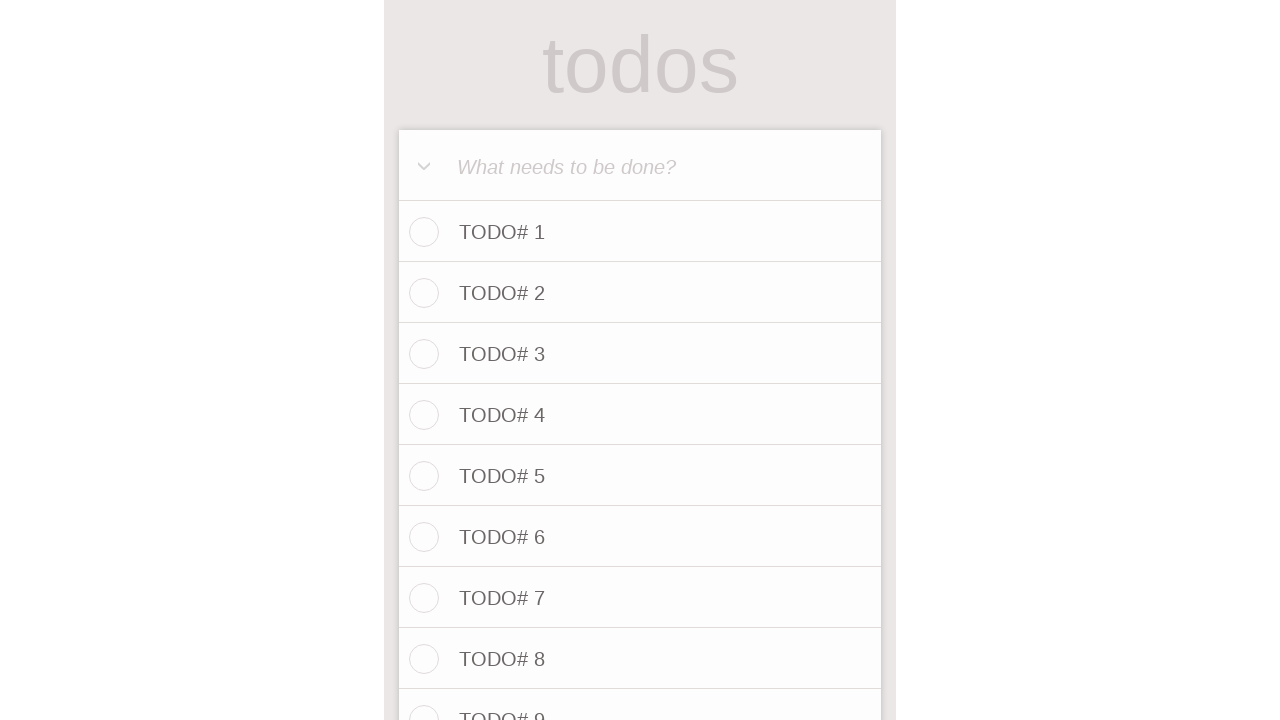

Clicked odd-numbered todo at index 0 (TODO# 1) to mark as complete at (492, 232) on xpath=//label[@for] >> nth=0
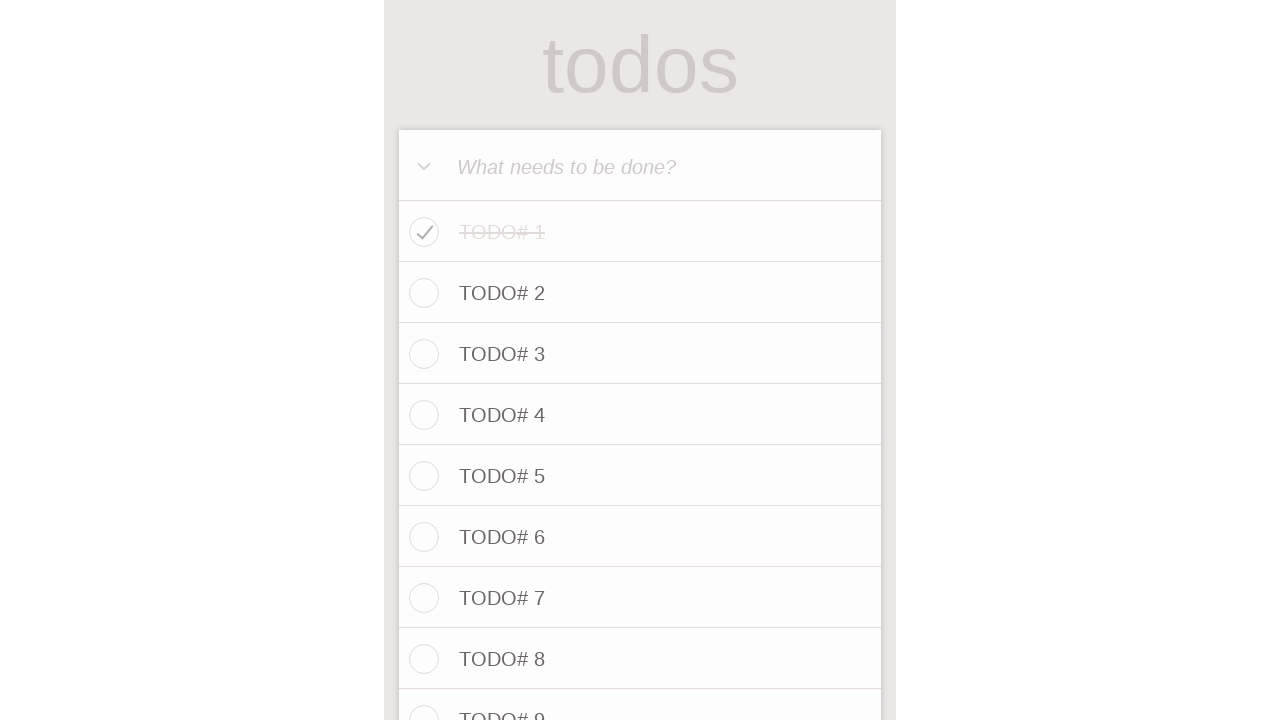

Clicked odd-numbered todo at index 2 (TODO# 3) to mark as complete at (492, 354) on xpath=//label[@for] >> nth=2
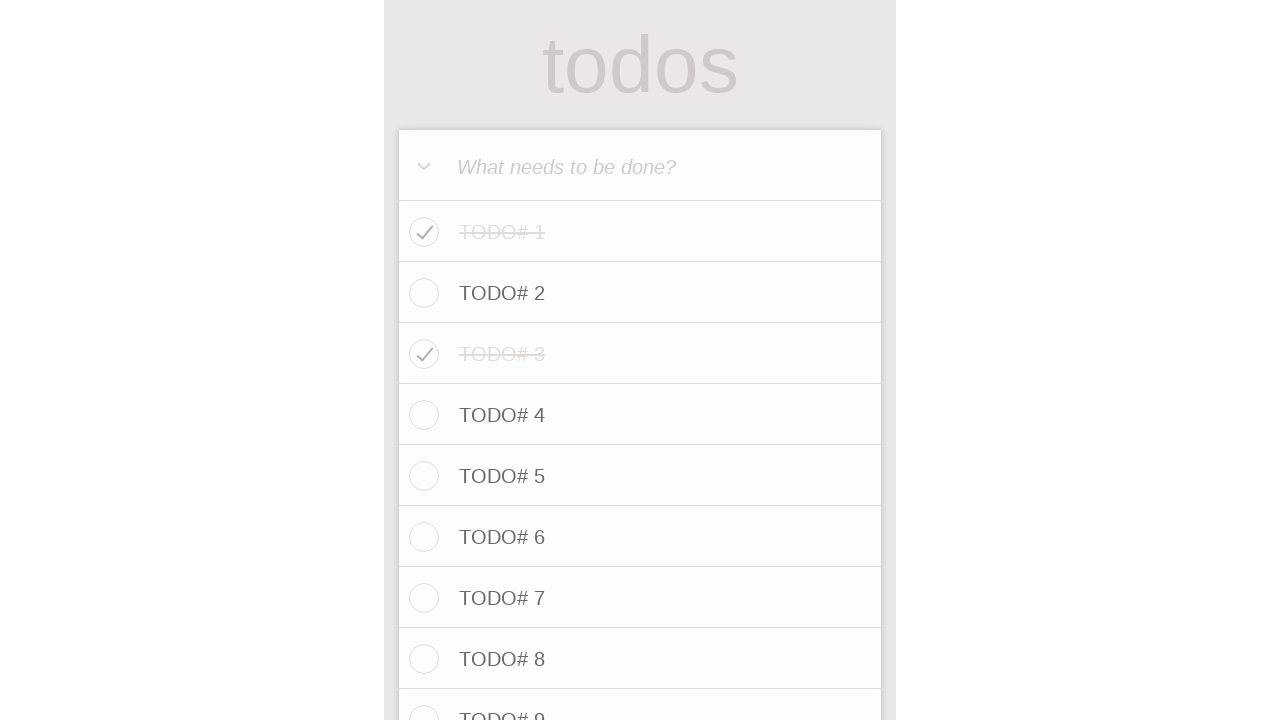

Clicked odd-numbered todo at index 4 (TODO# 5) to mark as complete at (492, 476) on xpath=//label[@for] >> nth=4
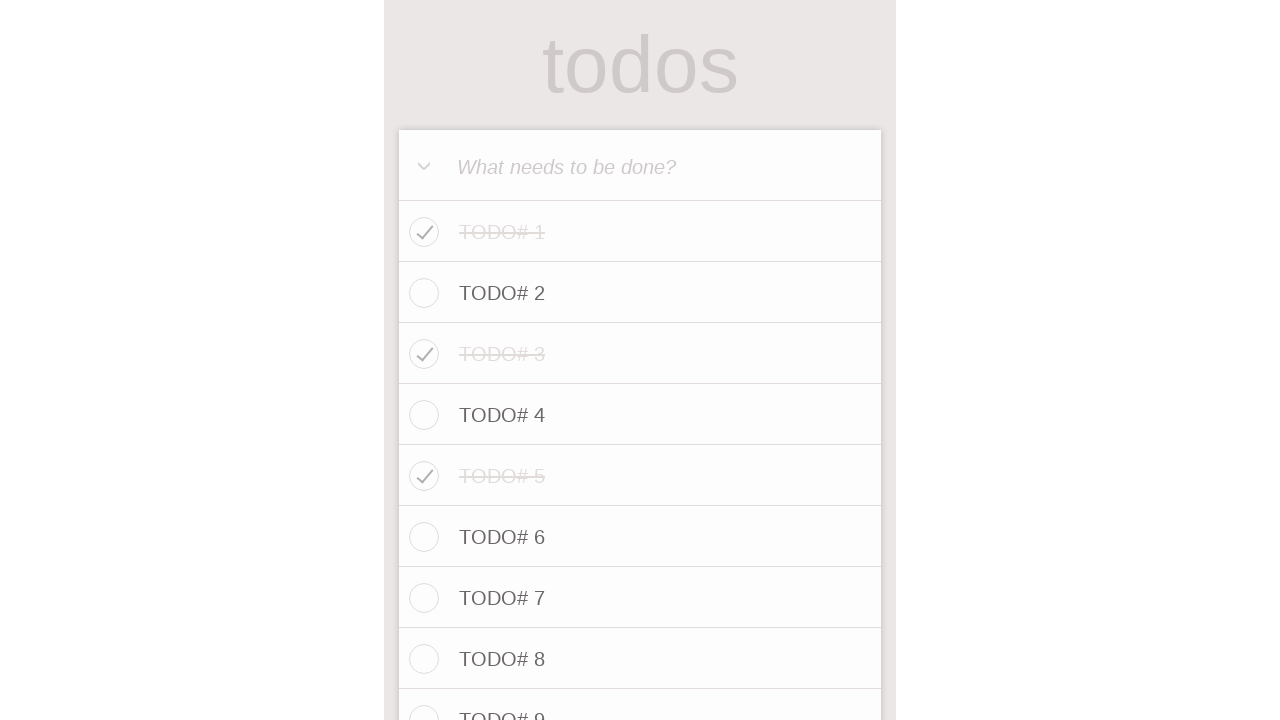

Clicked odd-numbered todo at index 6 (TODO# 7) to mark as complete at (492, 598) on xpath=//label[@for] >> nth=6
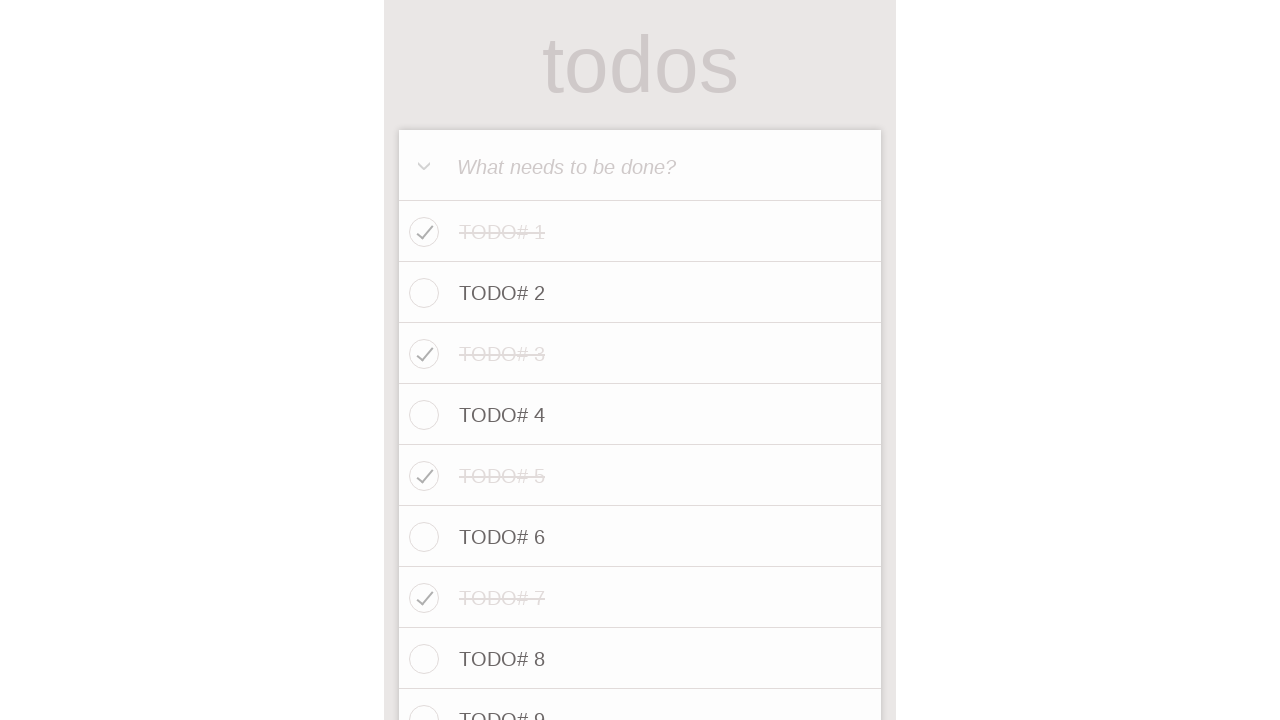

Clicked odd-numbered todo at index 8 (TODO# 9) to mark as complete at (492, 707) on xpath=//label[@for] >> nth=8
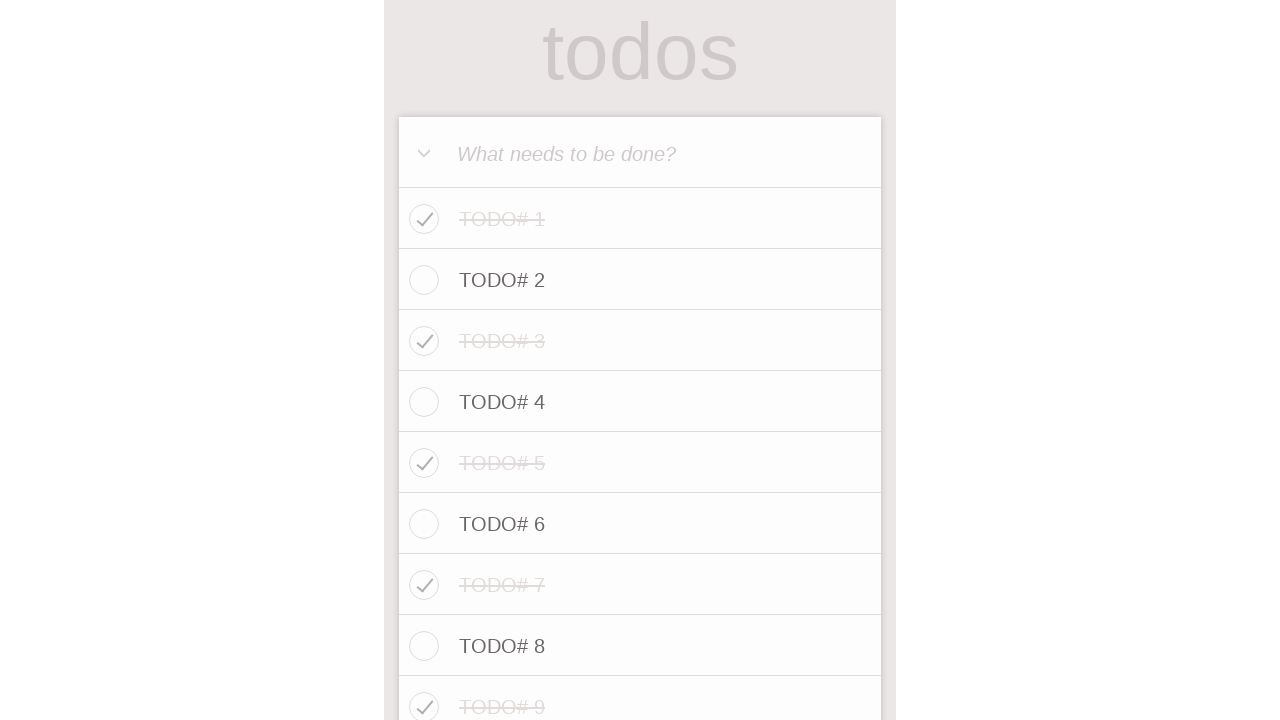

Clicked odd-numbered todo at index 10 (TODO# 11) to mark as complete at (498, 360) on xpath=//label[@for] >> nth=10
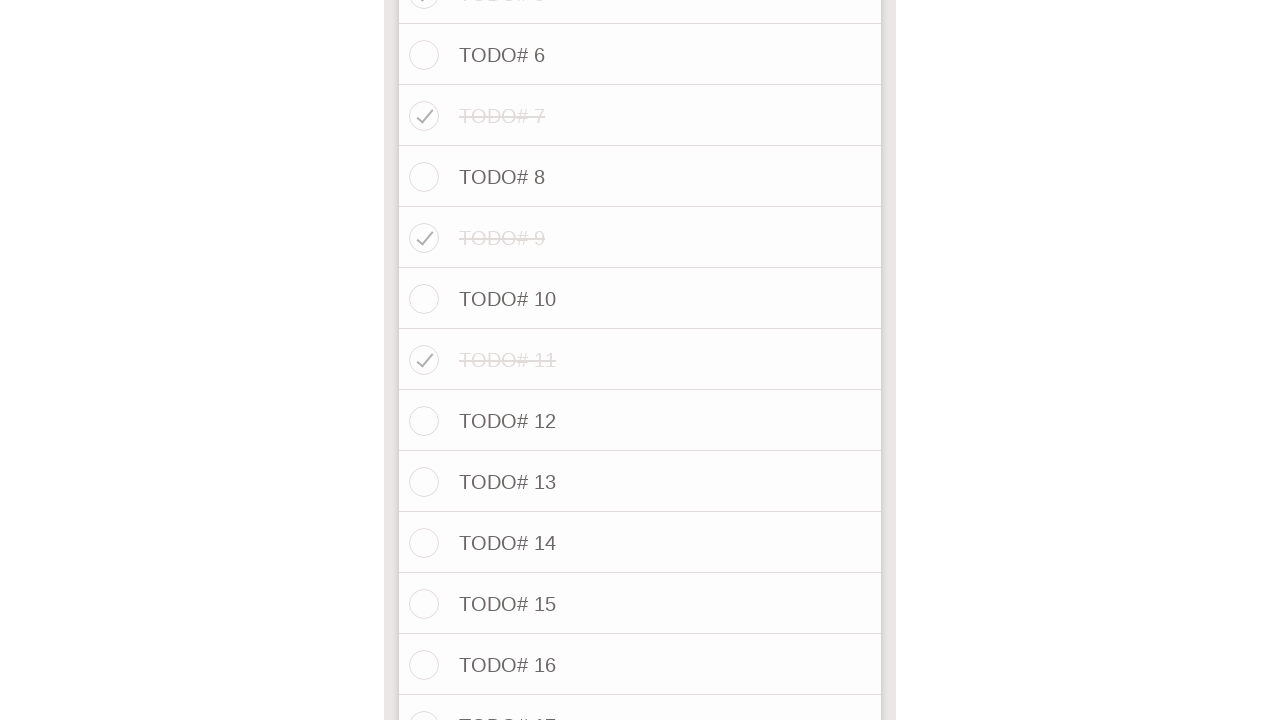

Clicked odd-numbered todo at index 12 (TODO# 13) to mark as complete at (498, 482) on xpath=//label[@for] >> nth=12
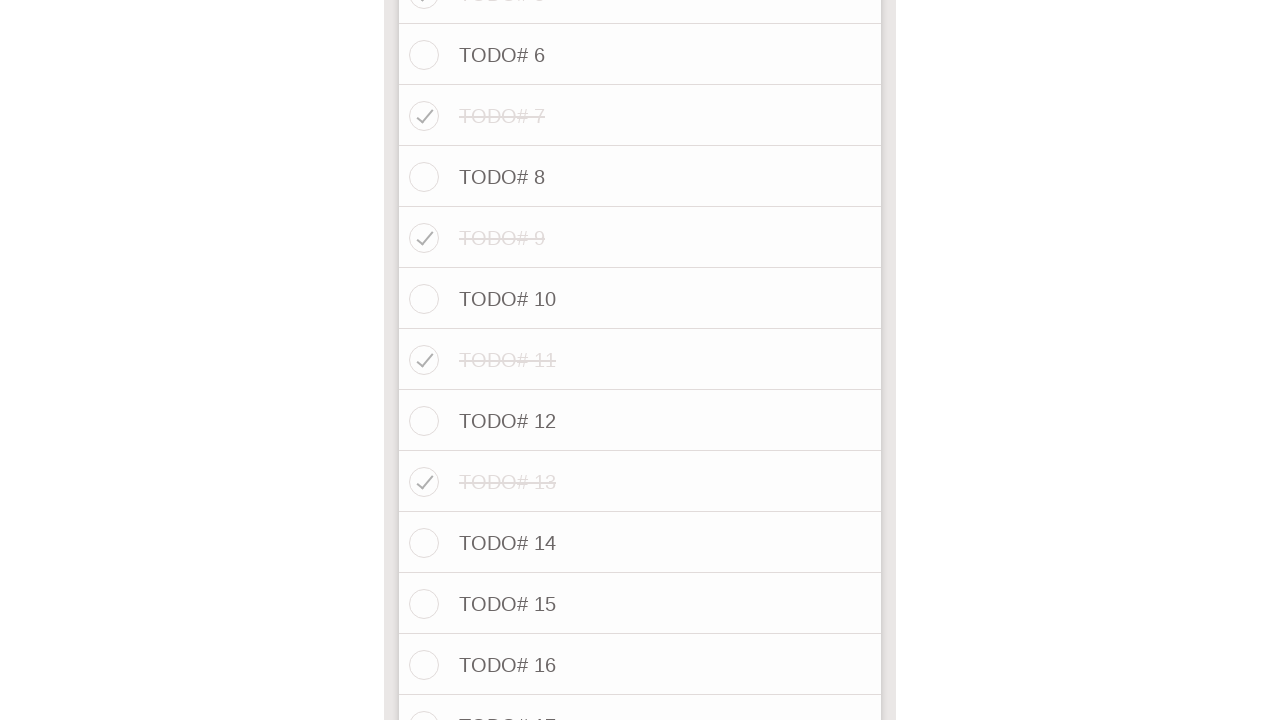

Clicked odd-numbered todo at index 14 (TODO# 15) to mark as complete at (498, 604) on xpath=//label[@for] >> nth=14
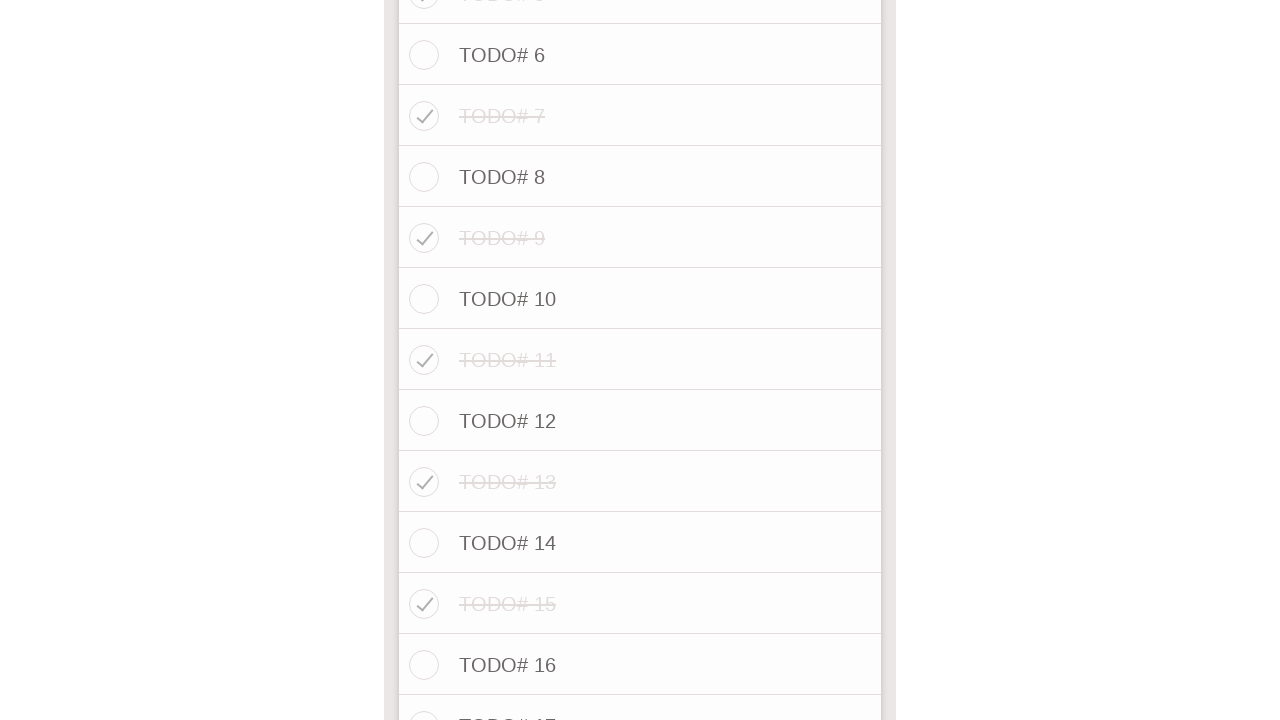

Clicked odd-numbered todo at index 16 (TODO# 17) to mark as complete at (498, 707) on xpath=//label[@for] >> nth=16
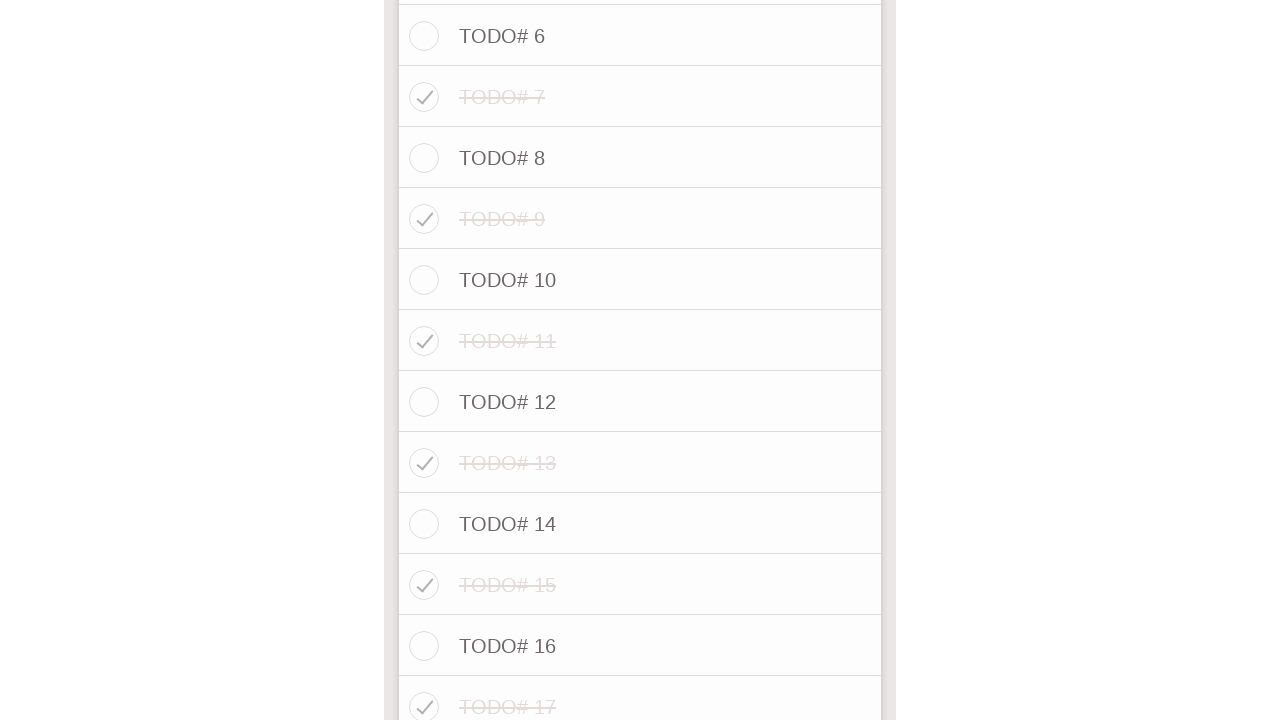

Clicked odd-numbered todo at index 18 (TODO# 19) to mark as complete at (498, 360) on xpath=//label[@for] >> nth=18
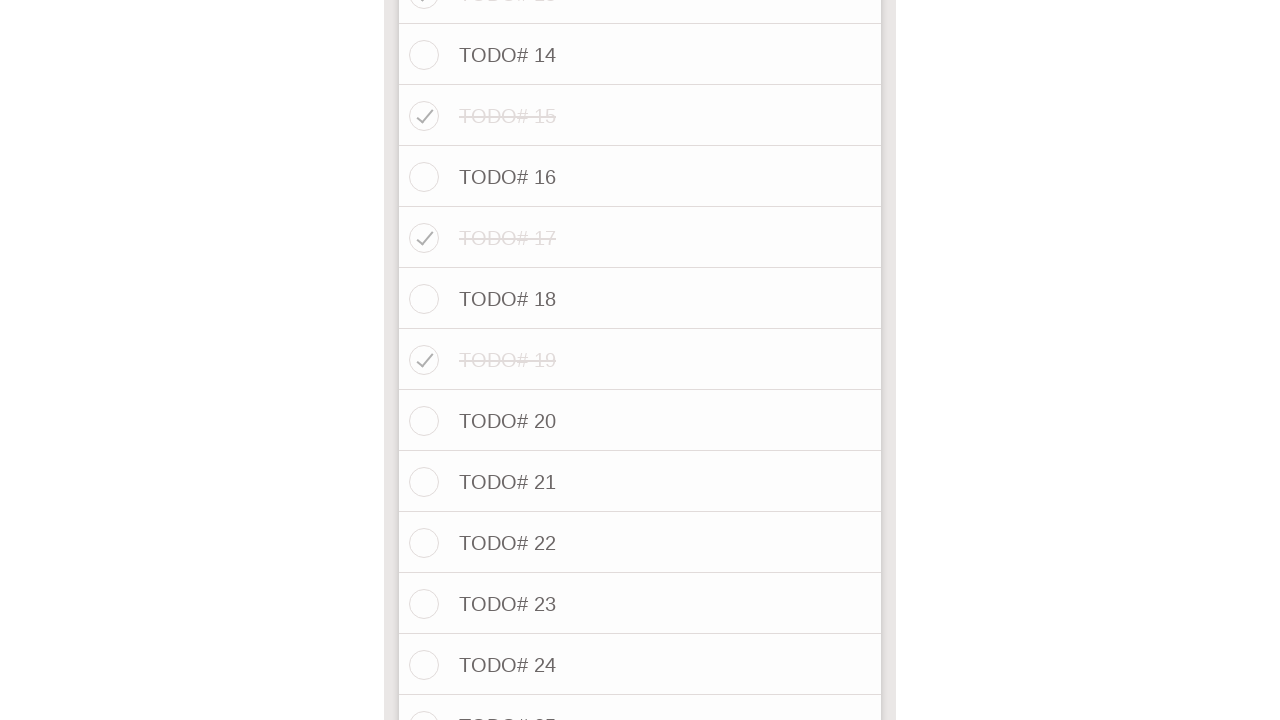

Clicked odd-numbered todo at index 20 (TODO# 21) to mark as complete at (498, 482) on xpath=//label[@for] >> nth=20
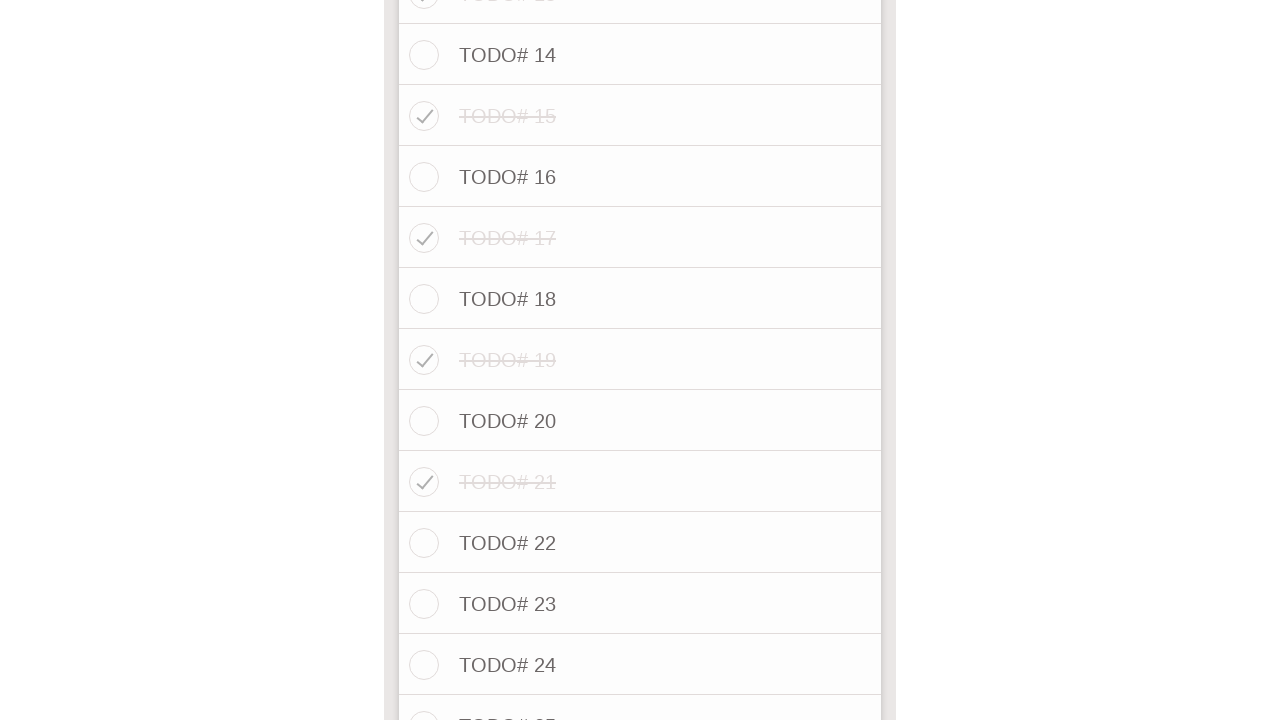

Clicked odd-numbered todo at index 22 (TODO# 23) to mark as complete at (498, 604) on xpath=//label[@for] >> nth=22
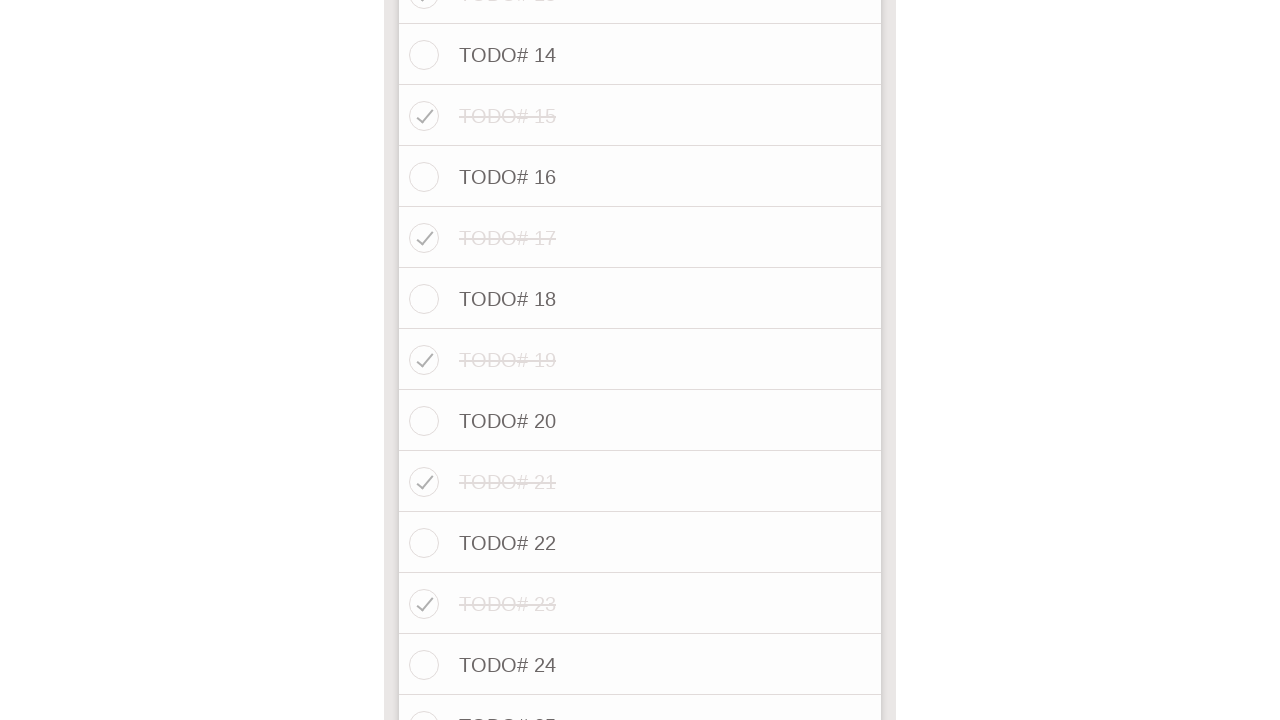

Clicked odd-numbered todo at index 24 (TODO# 25) to mark as complete at (498, 707) on xpath=//label[@for] >> nth=24
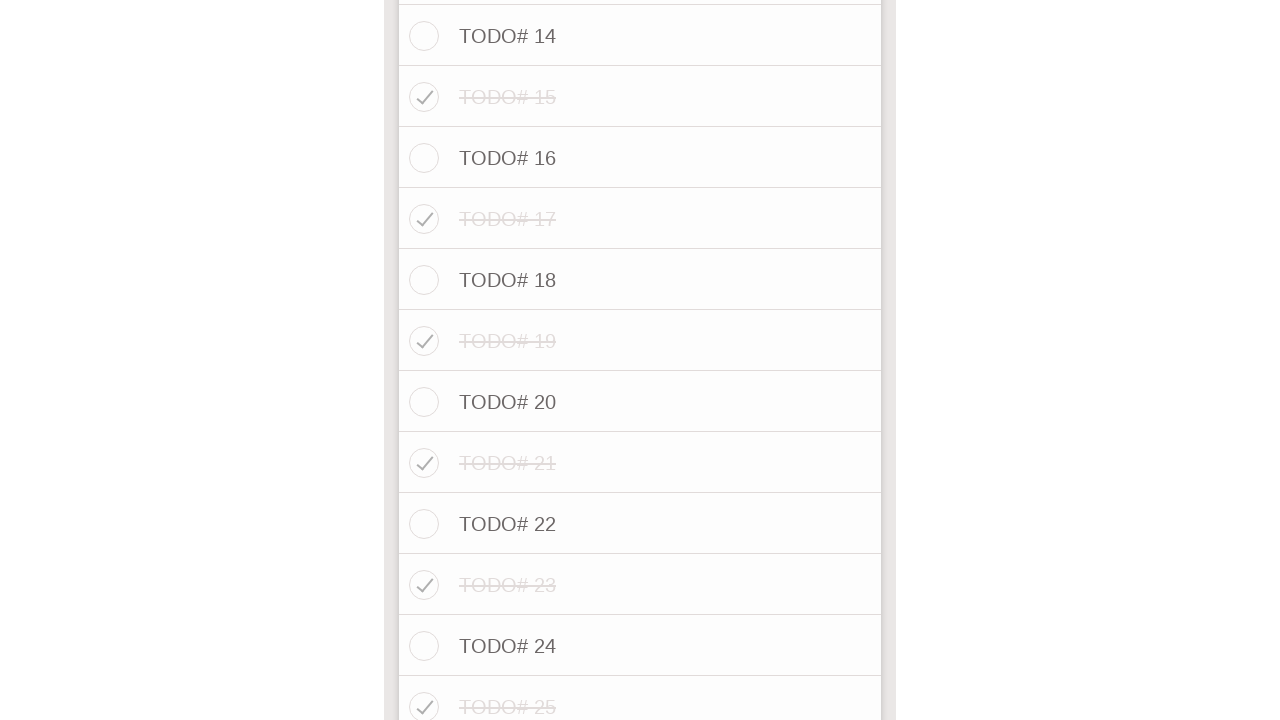

Clicked odd-numbered todo at index 26 (TODO# 27) to mark as complete at (498, 360) on xpath=//label[@for] >> nth=26
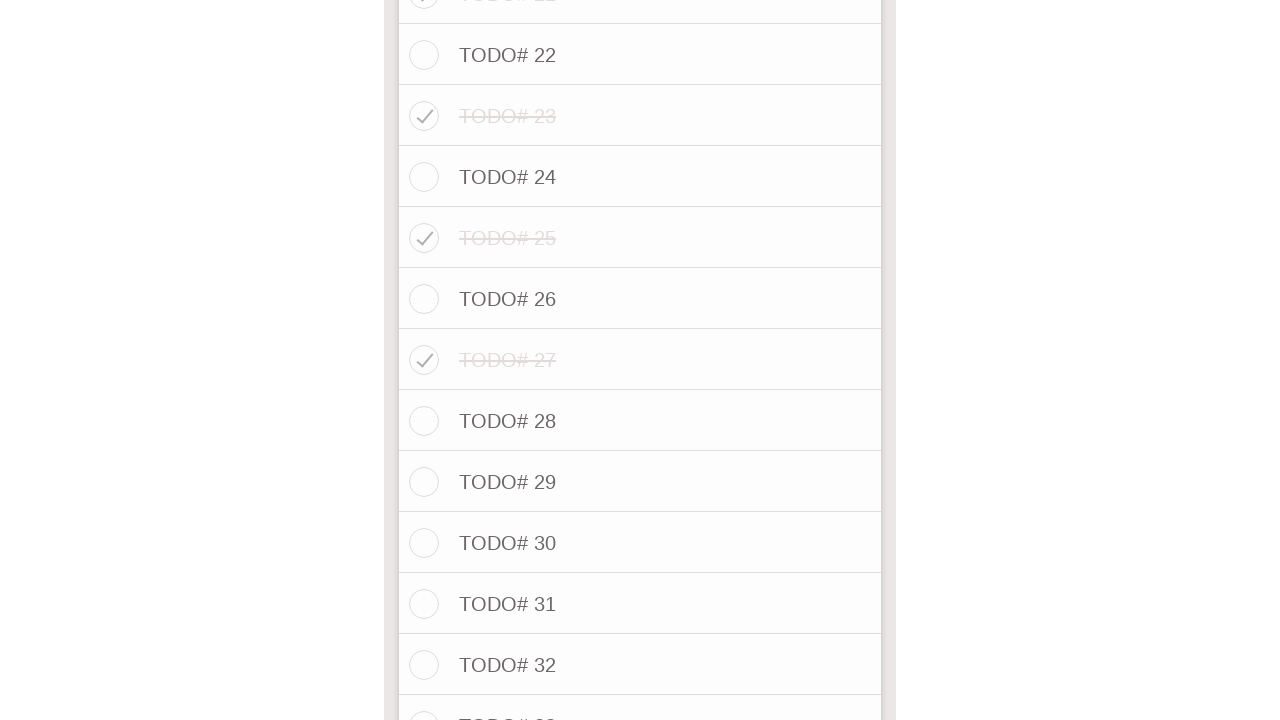

Clicked odd-numbered todo at index 28 (TODO# 29) to mark as complete at (498, 482) on xpath=//label[@for] >> nth=28
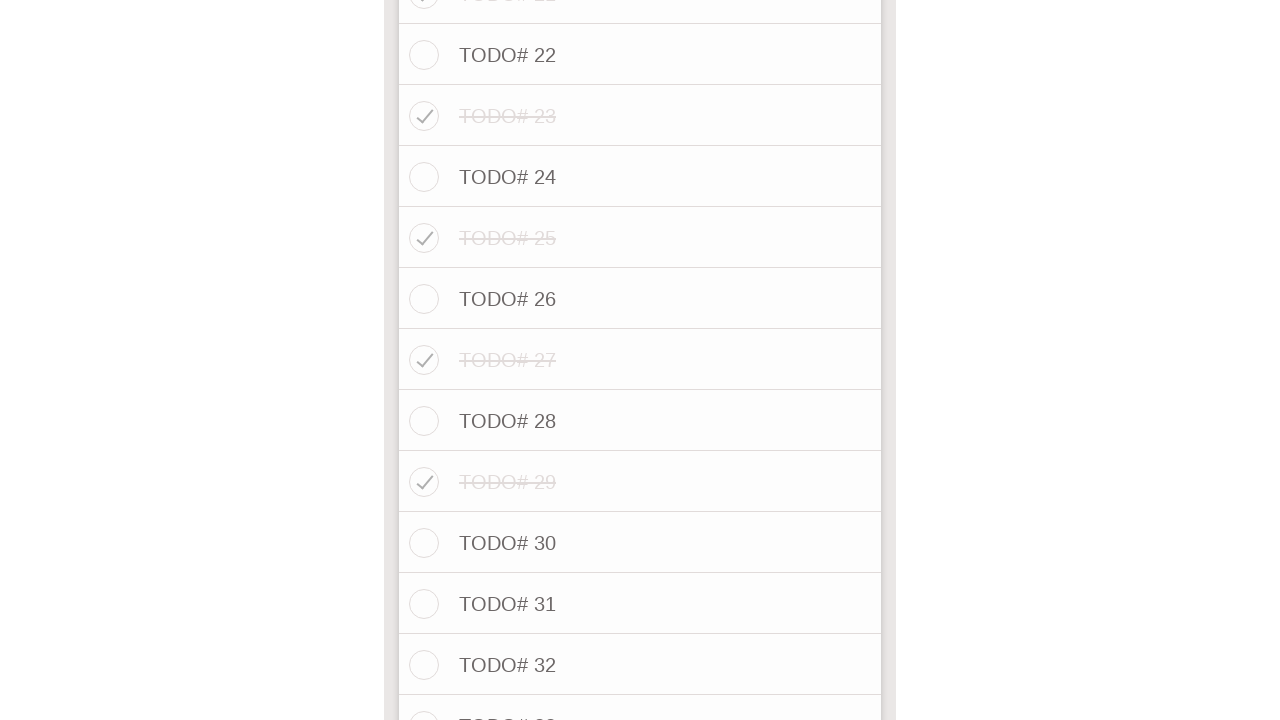

Clicked odd-numbered todo at index 30 (TODO# 31) to mark as complete at (498, 604) on xpath=//label[@for] >> nth=30
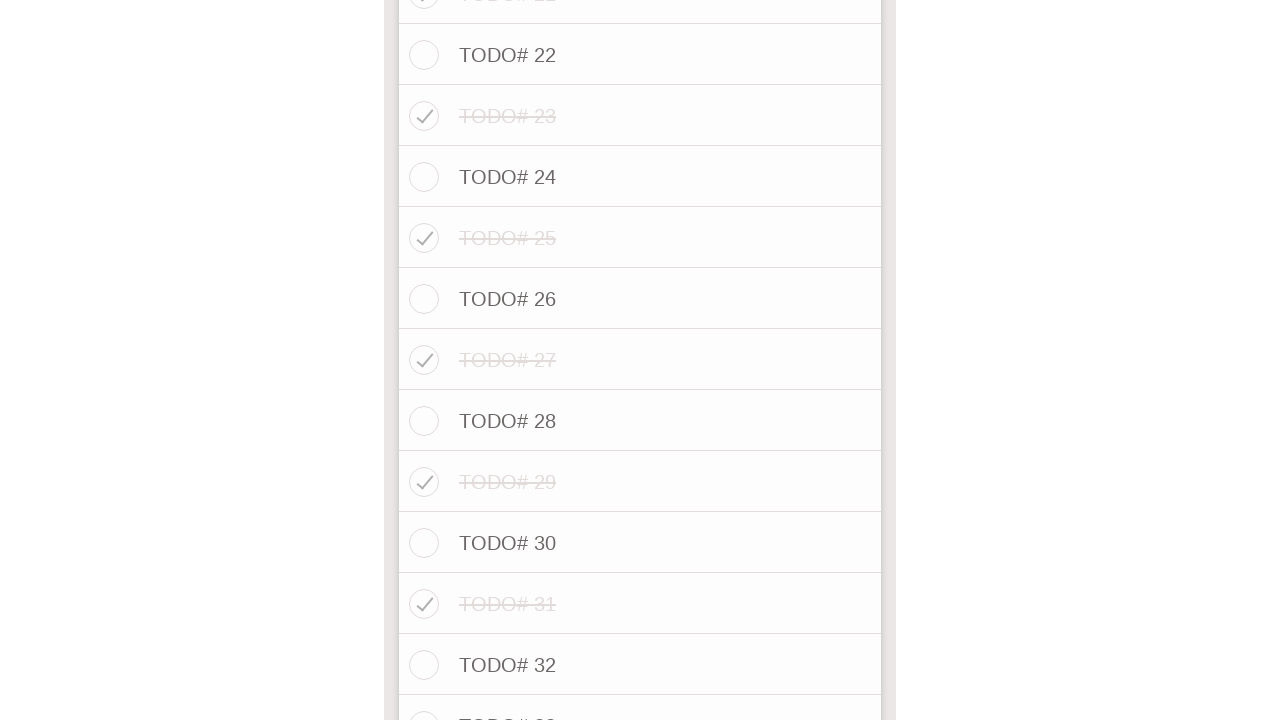

Clicked odd-numbered todo at index 32 (TODO# 33) to mark as complete at (498, 707) on xpath=//label[@for] >> nth=32
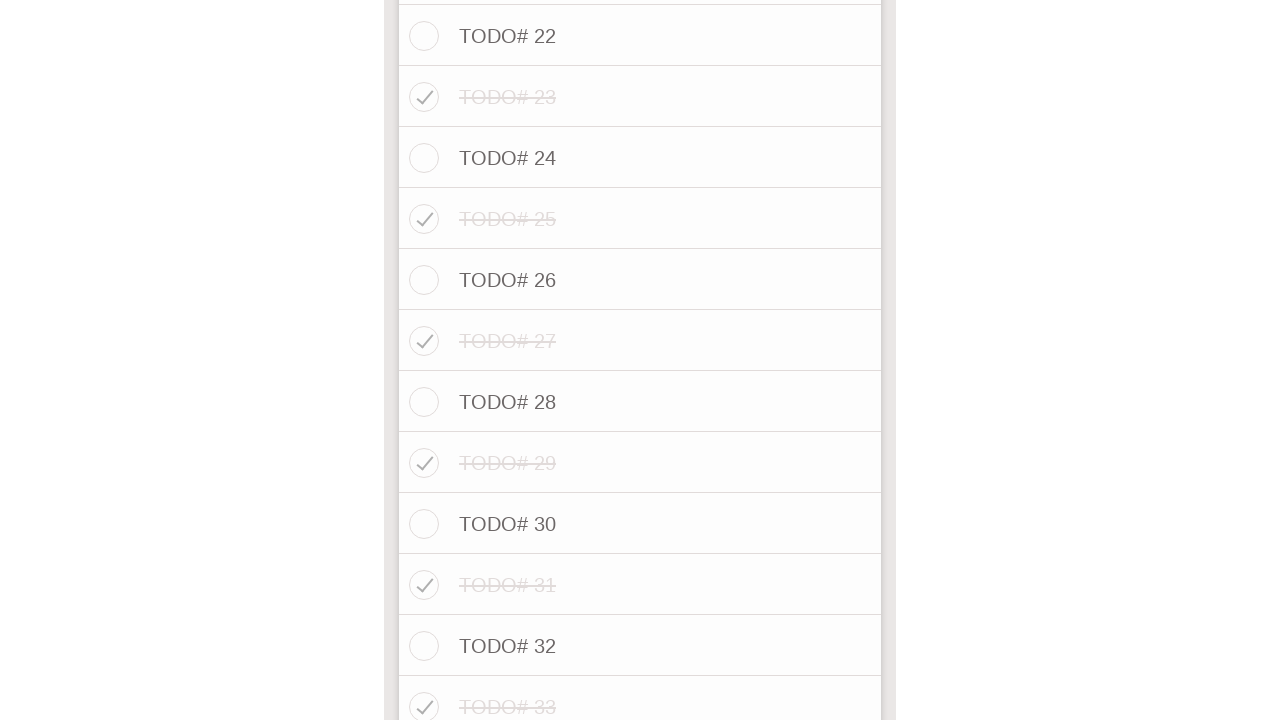

Clicked odd-numbered todo at index 34 (TODO# 35) to mark as complete at (498, 360) on xpath=//label[@for] >> nth=34
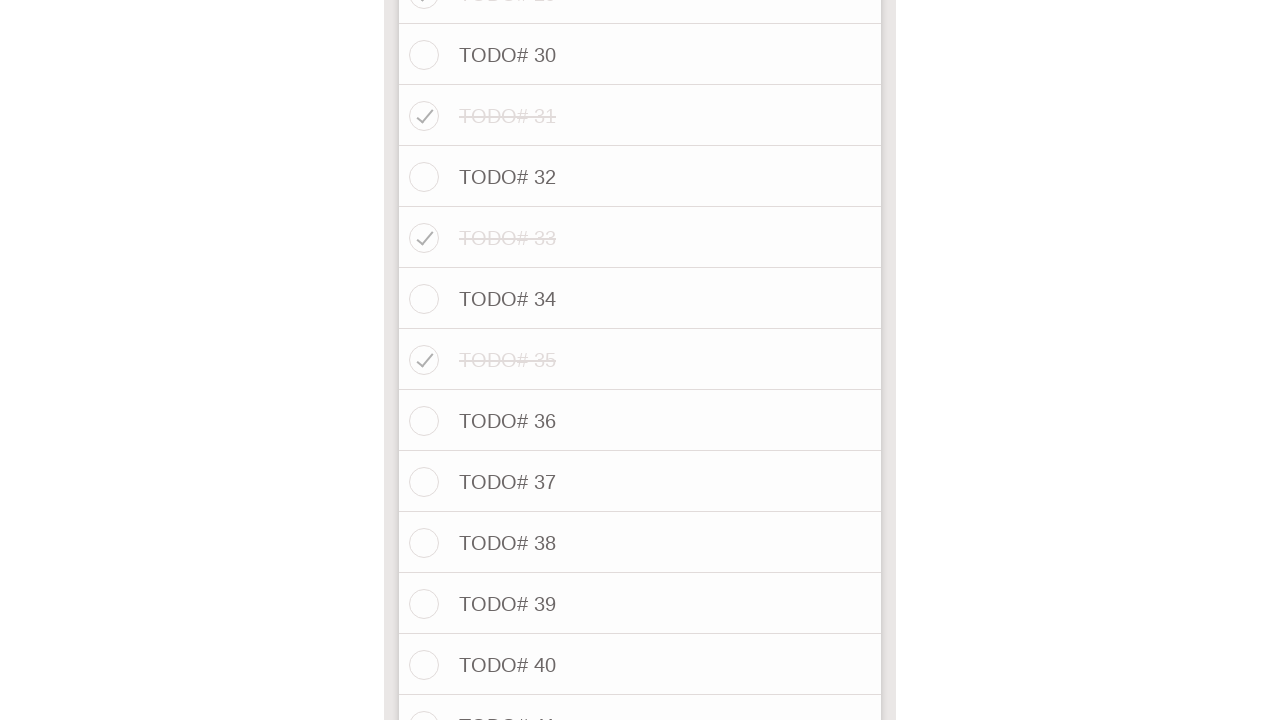

Clicked odd-numbered todo at index 36 (TODO# 37) to mark as complete at (498, 482) on xpath=//label[@for] >> nth=36
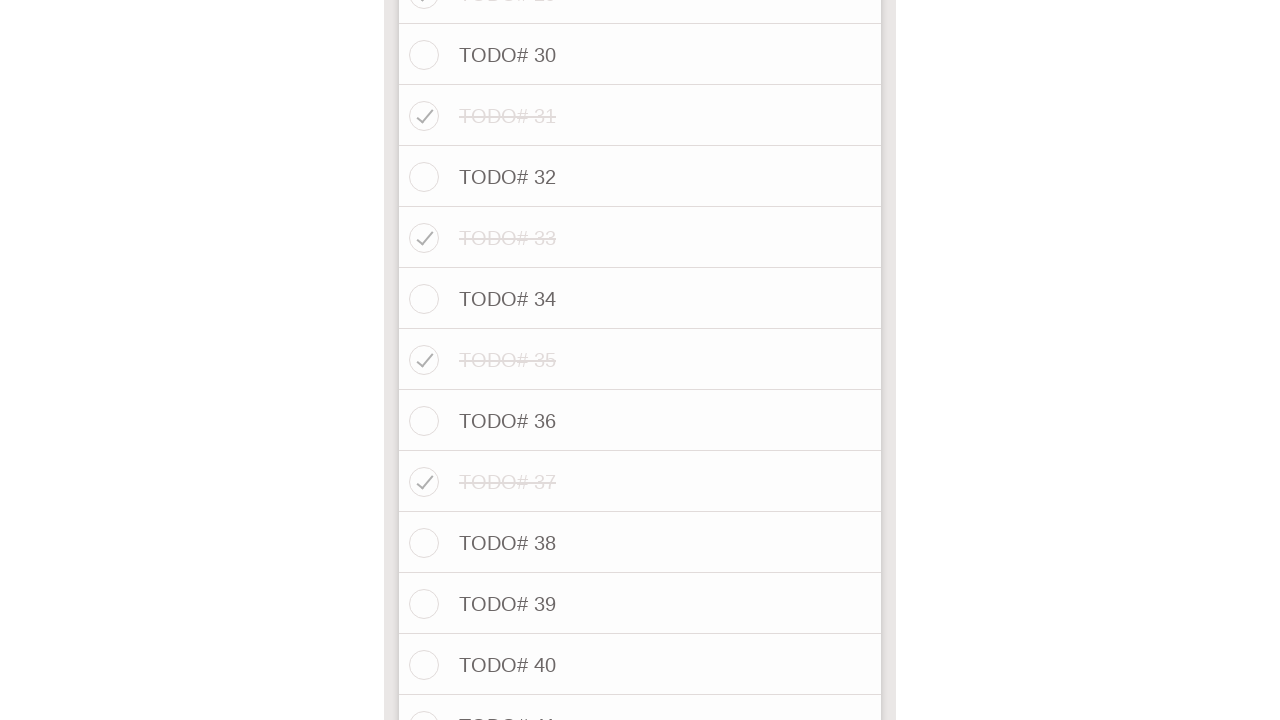

Clicked odd-numbered todo at index 38 (TODO# 39) to mark as complete at (498, 604) on xpath=//label[@for] >> nth=38
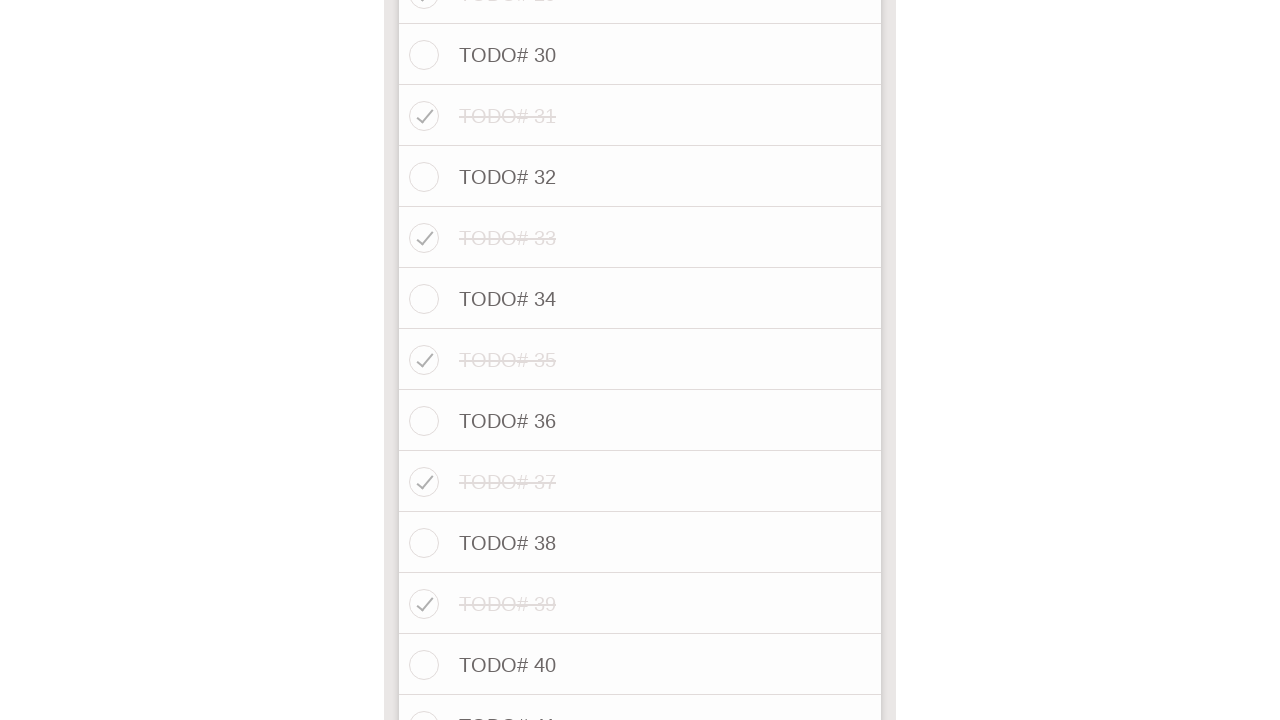

Clicked odd-numbered todo at index 40 (TODO# 41) to mark as complete at (498, 707) on xpath=//label[@for] >> nth=40
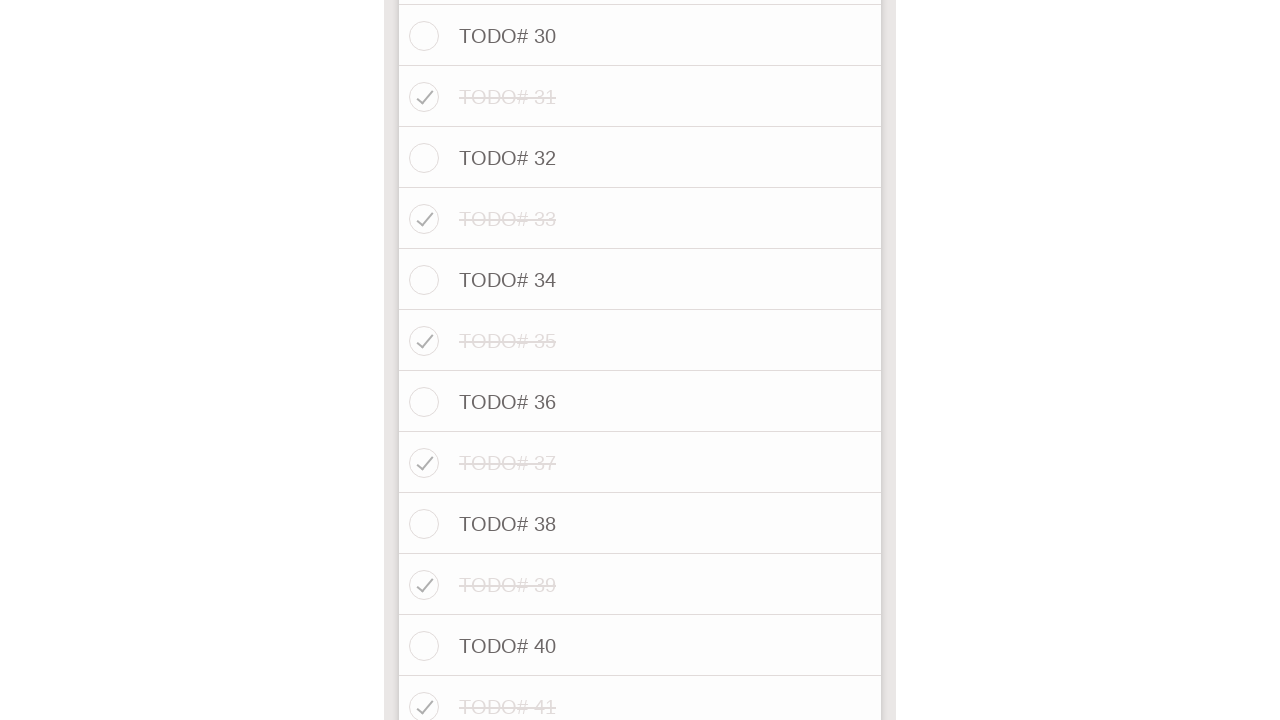

Clicked odd-numbered todo at index 42 (TODO# 43) to mark as complete at (498, 360) on xpath=//label[@for] >> nth=42
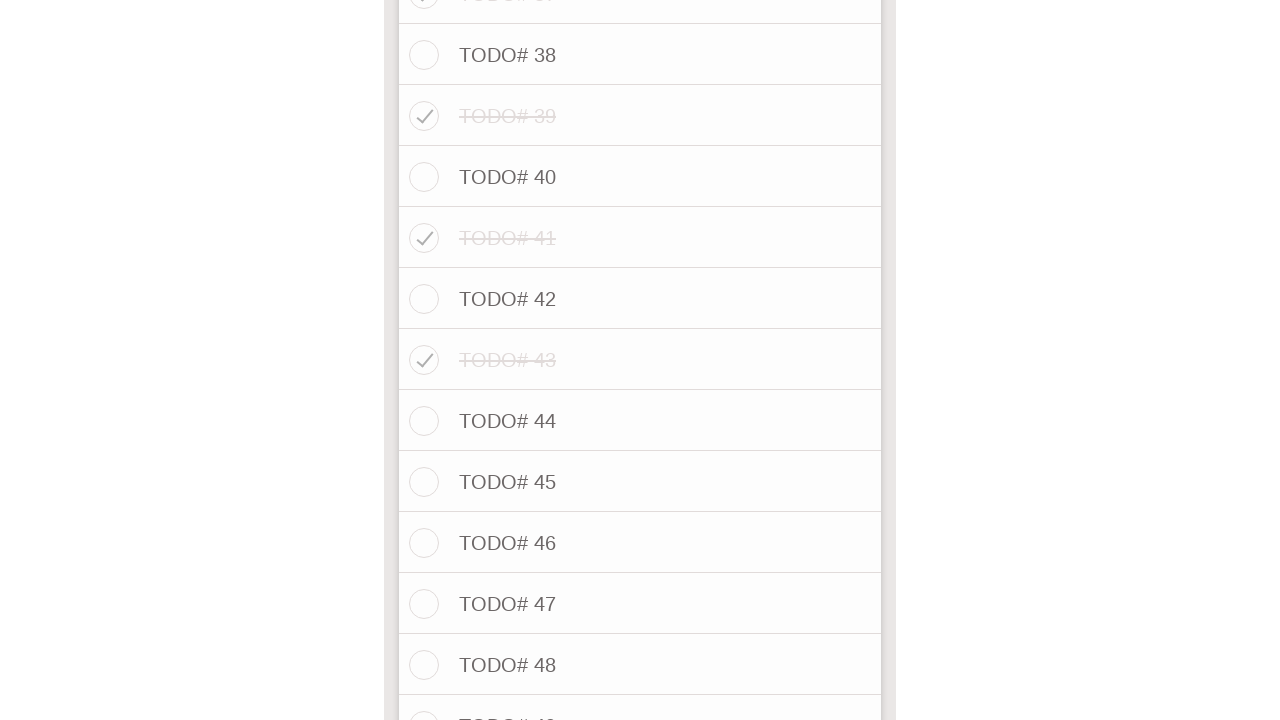

Clicked odd-numbered todo at index 44 (TODO# 45) to mark as complete at (498, 482) on xpath=//label[@for] >> nth=44
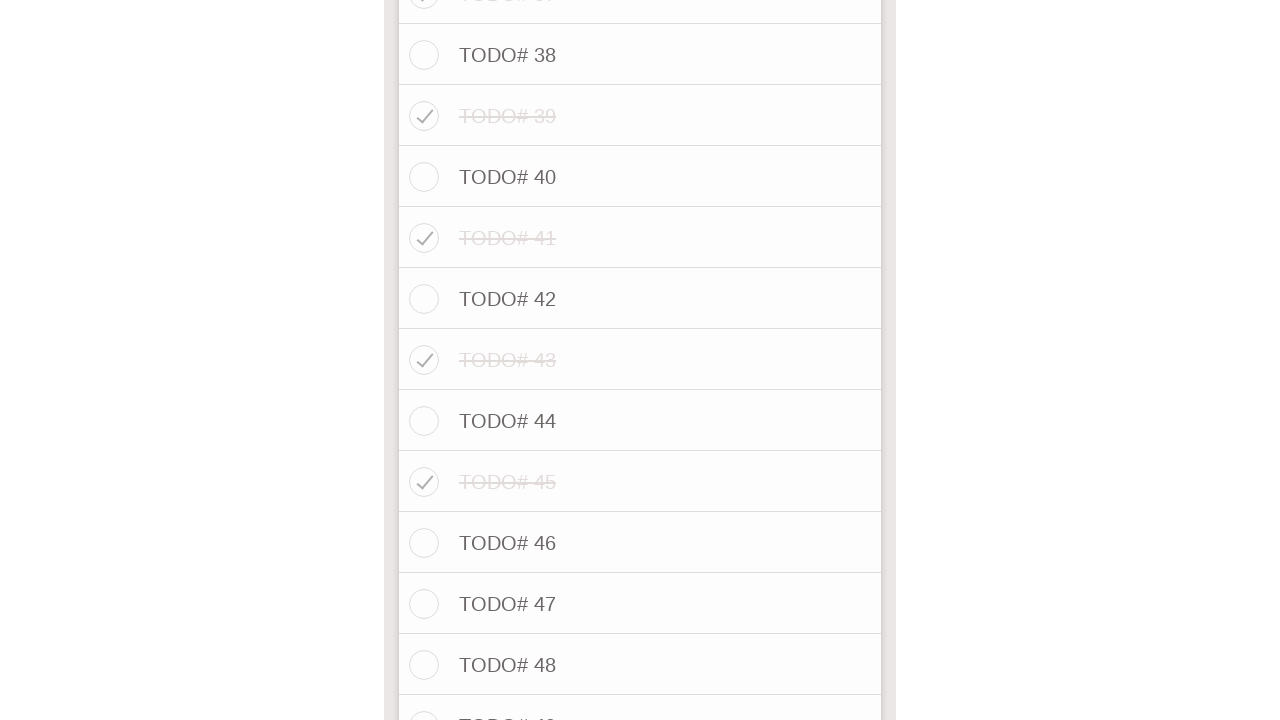

Clicked odd-numbered todo at index 46 (TODO# 47) to mark as complete at (498, 604) on xpath=//label[@for] >> nth=46
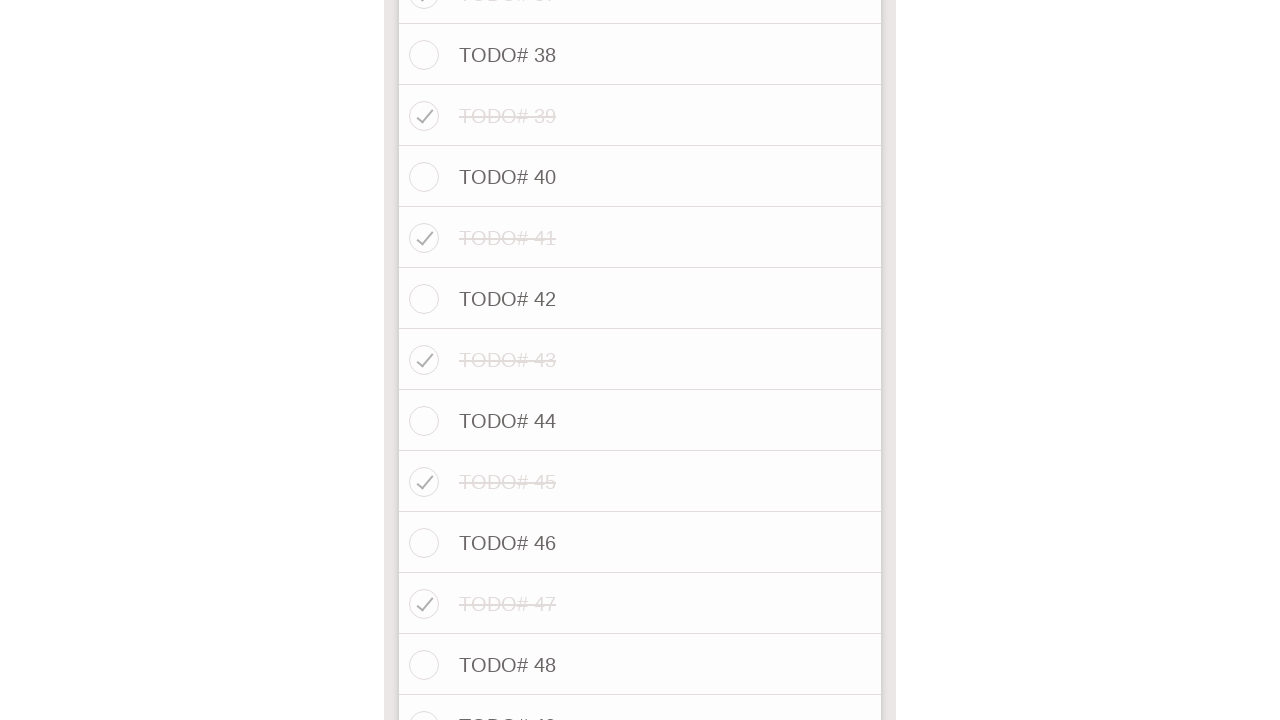

Clicked odd-numbered todo at index 48 (TODO# 49) to mark as complete at (498, 707) on xpath=//label[@for] >> nth=48
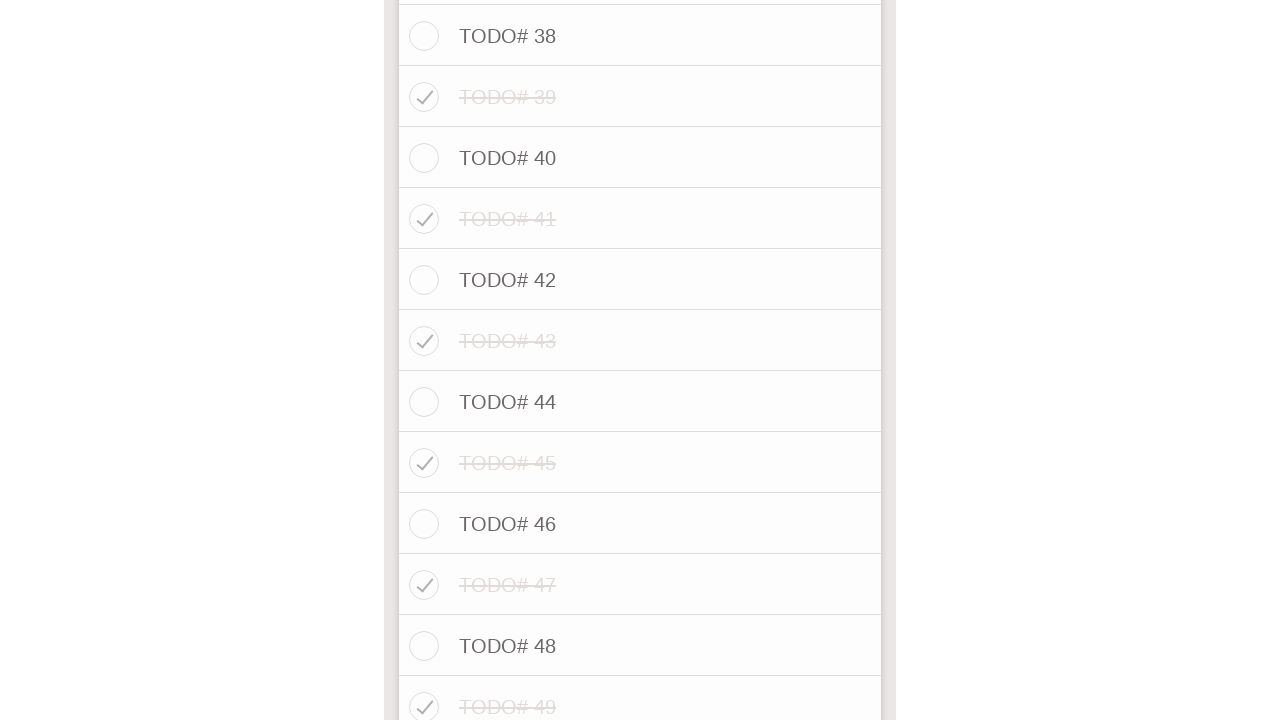

Clicked odd-numbered todo at index 50 (TODO# 51) to mark as complete at (498, 360) on xpath=//label[@for] >> nth=50
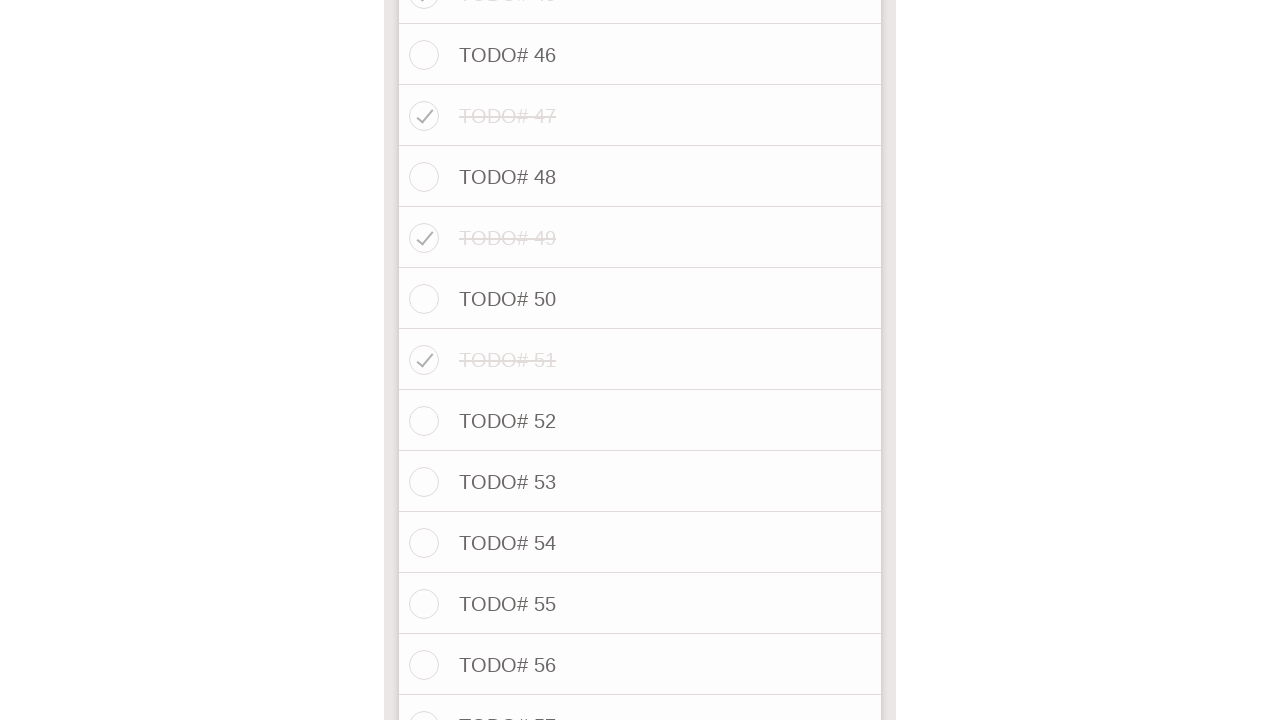

Clicked odd-numbered todo at index 52 (TODO# 53) to mark as complete at (498, 482) on xpath=//label[@for] >> nth=52
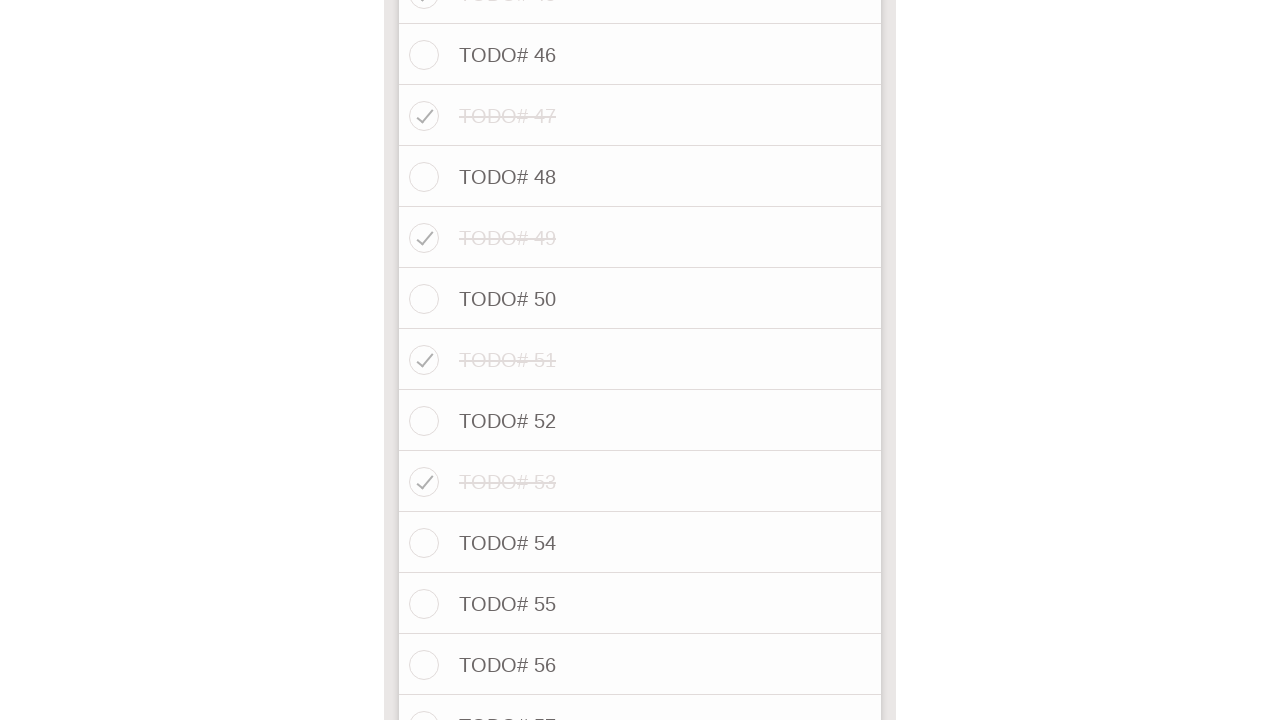

Clicked odd-numbered todo at index 54 (TODO# 55) to mark as complete at (498, 604) on xpath=//label[@for] >> nth=54
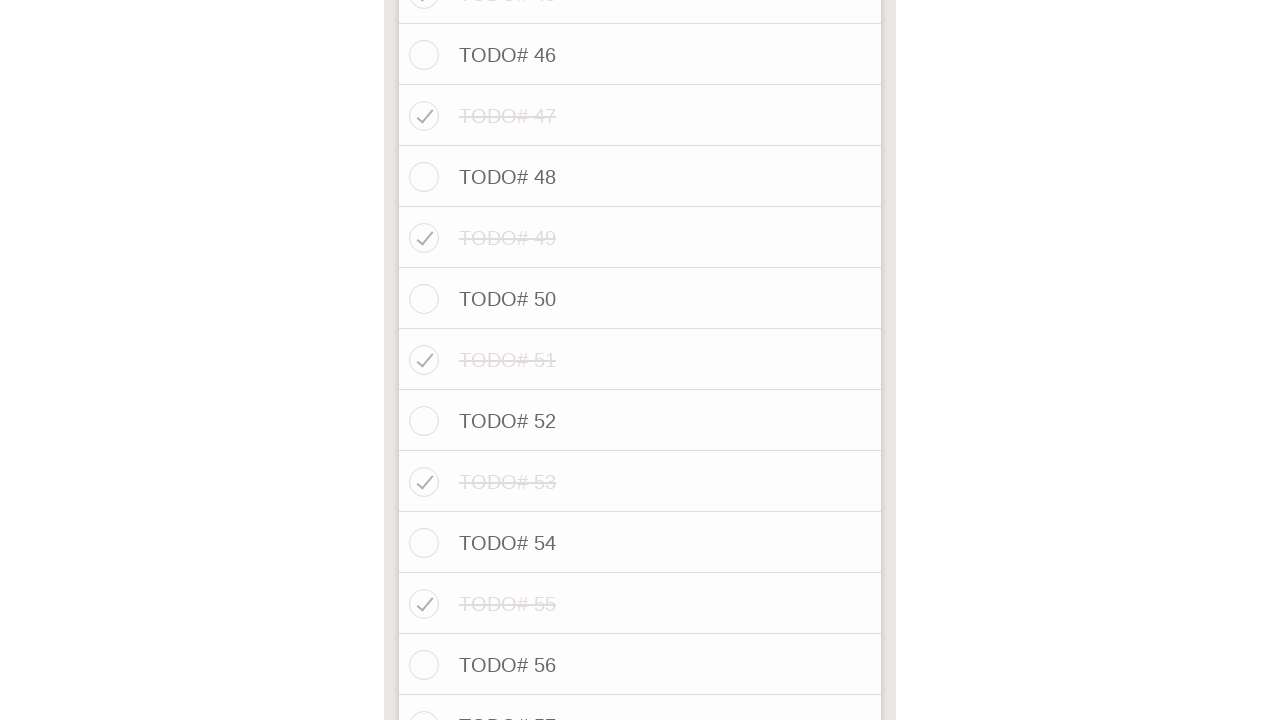

Clicked odd-numbered todo at index 56 (TODO# 57) to mark as complete at (498, 707) on xpath=//label[@for] >> nth=56
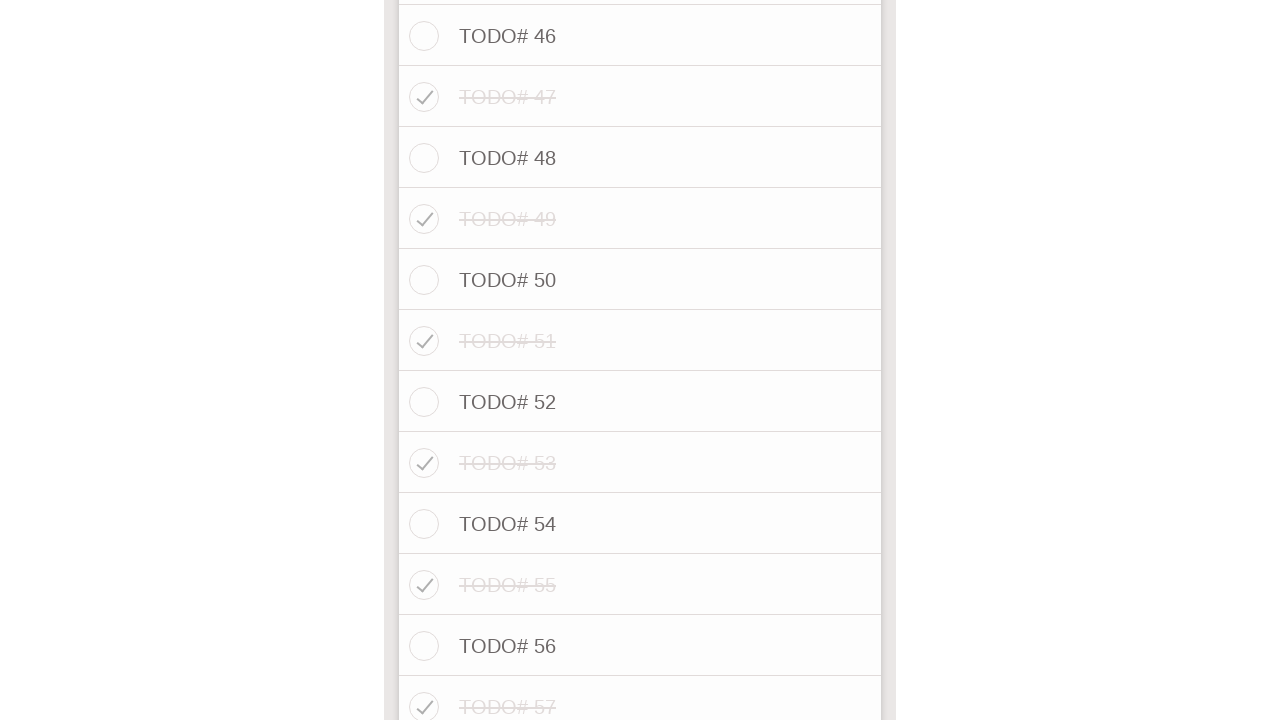

Clicked odd-numbered todo at index 58 (TODO# 59) to mark as complete at (498, 360) on xpath=//label[@for] >> nth=58
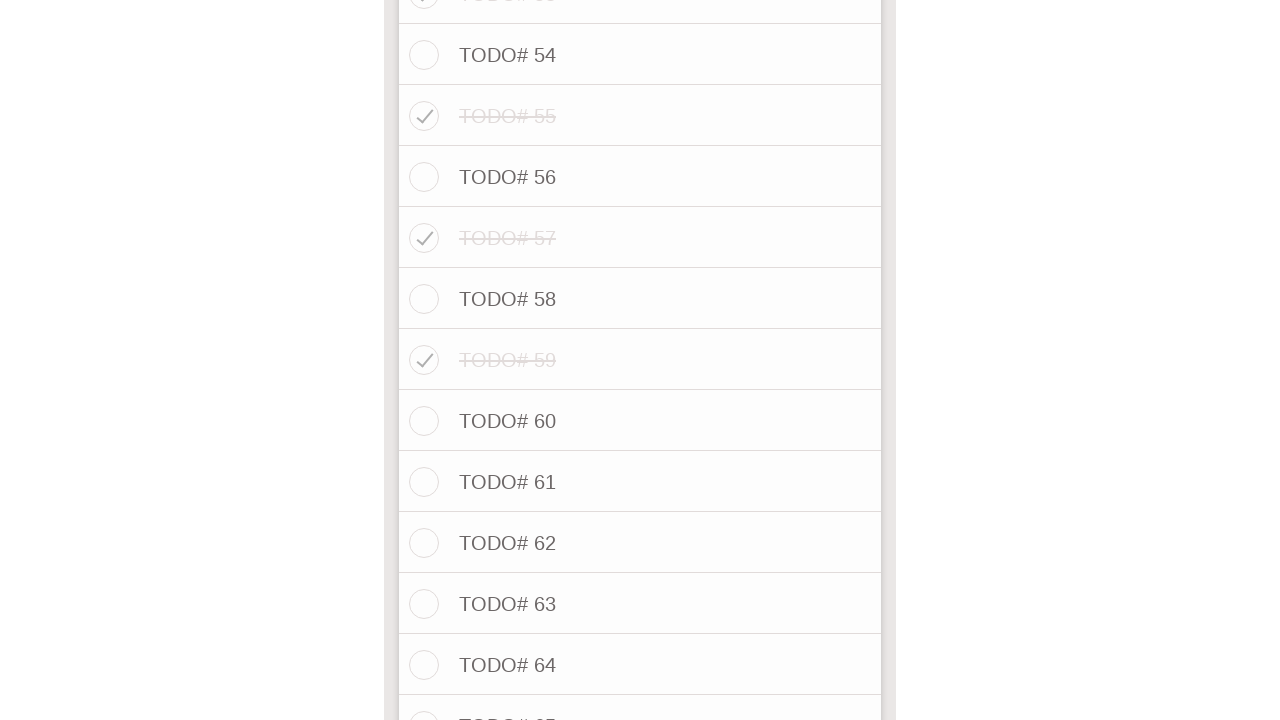

Clicked odd-numbered todo at index 60 (TODO# 61) to mark as complete at (498, 482) on xpath=//label[@for] >> nth=60
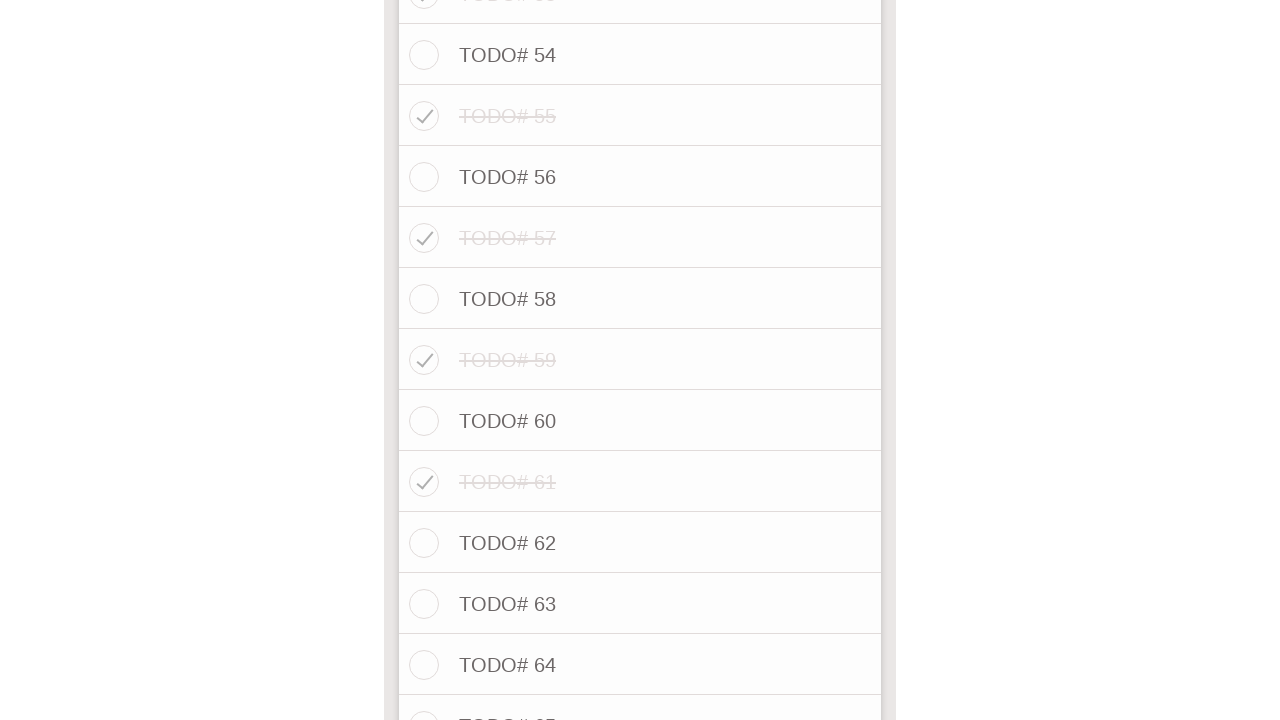

Clicked odd-numbered todo at index 62 (TODO# 63) to mark as complete at (498, 604) on xpath=//label[@for] >> nth=62
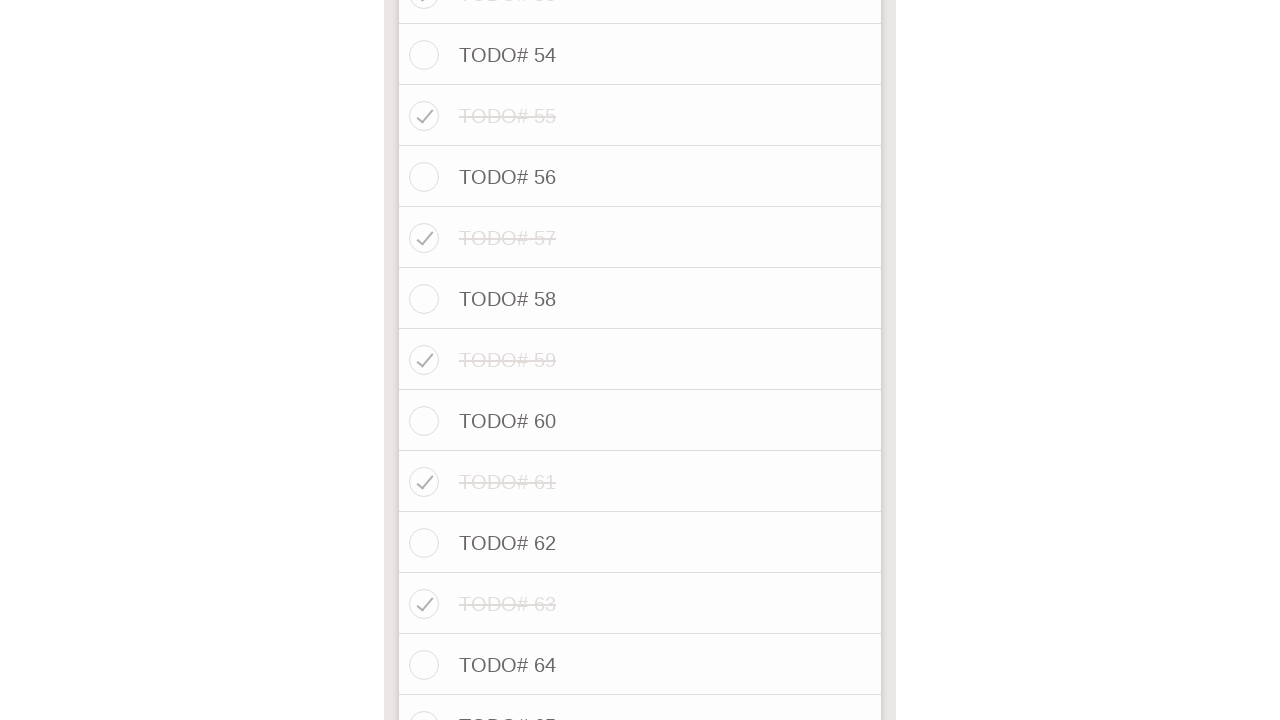

Clicked odd-numbered todo at index 64 (TODO# 65) to mark as complete at (498, 707) on xpath=//label[@for] >> nth=64
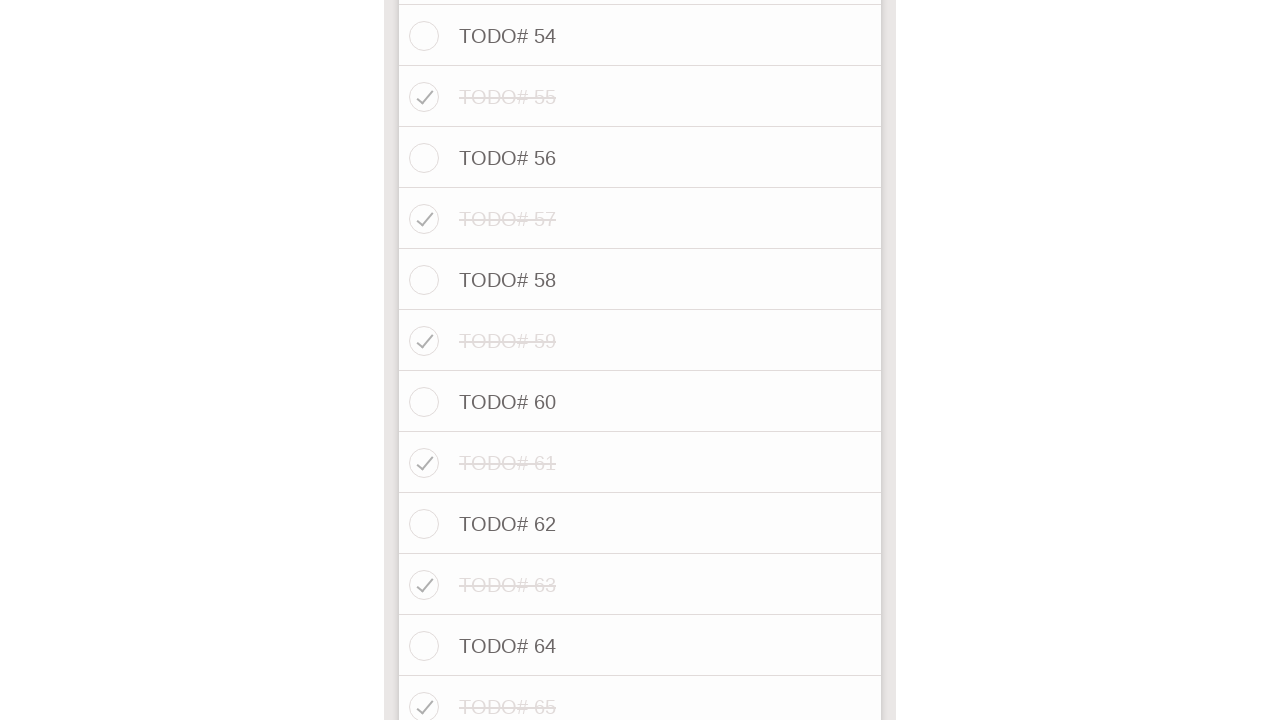

Clicked odd-numbered todo at index 66 (TODO# 67) to mark as complete at (498, 360) on xpath=//label[@for] >> nth=66
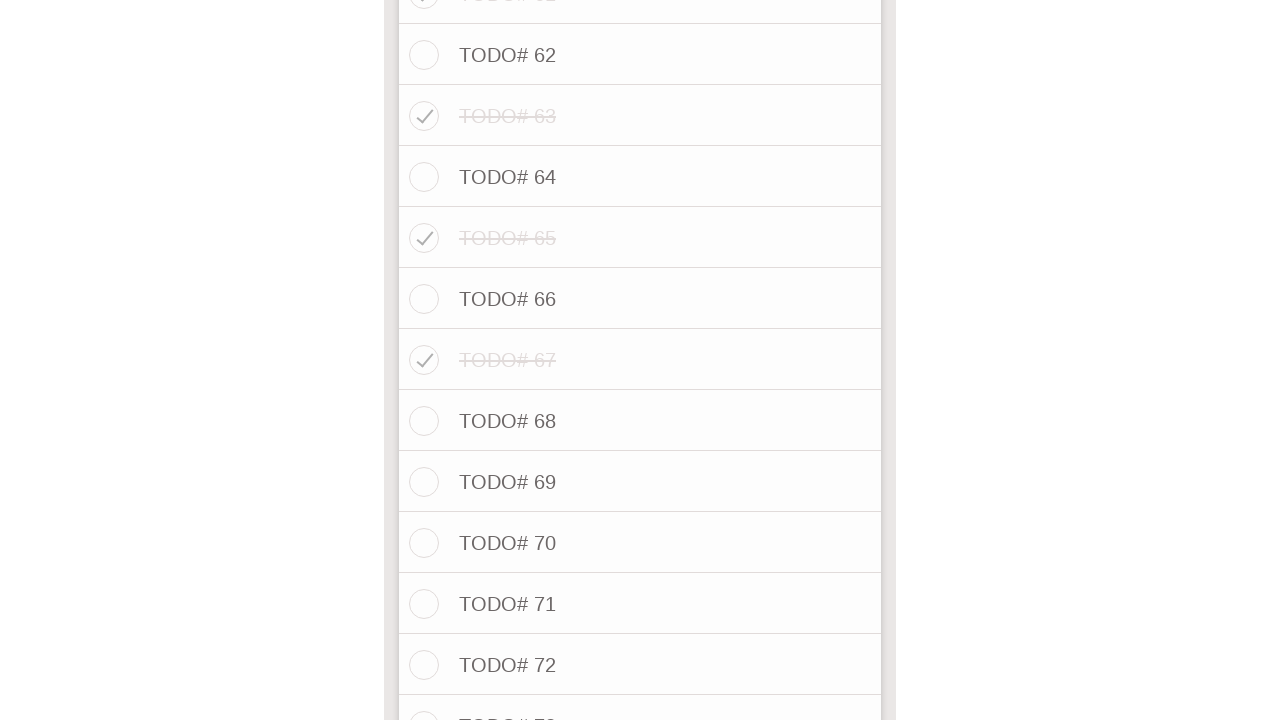

Clicked odd-numbered todo at index 68 (TODO# 69) to mark as complete at (498, 482) on xpath=//label[@for] >> nth=68
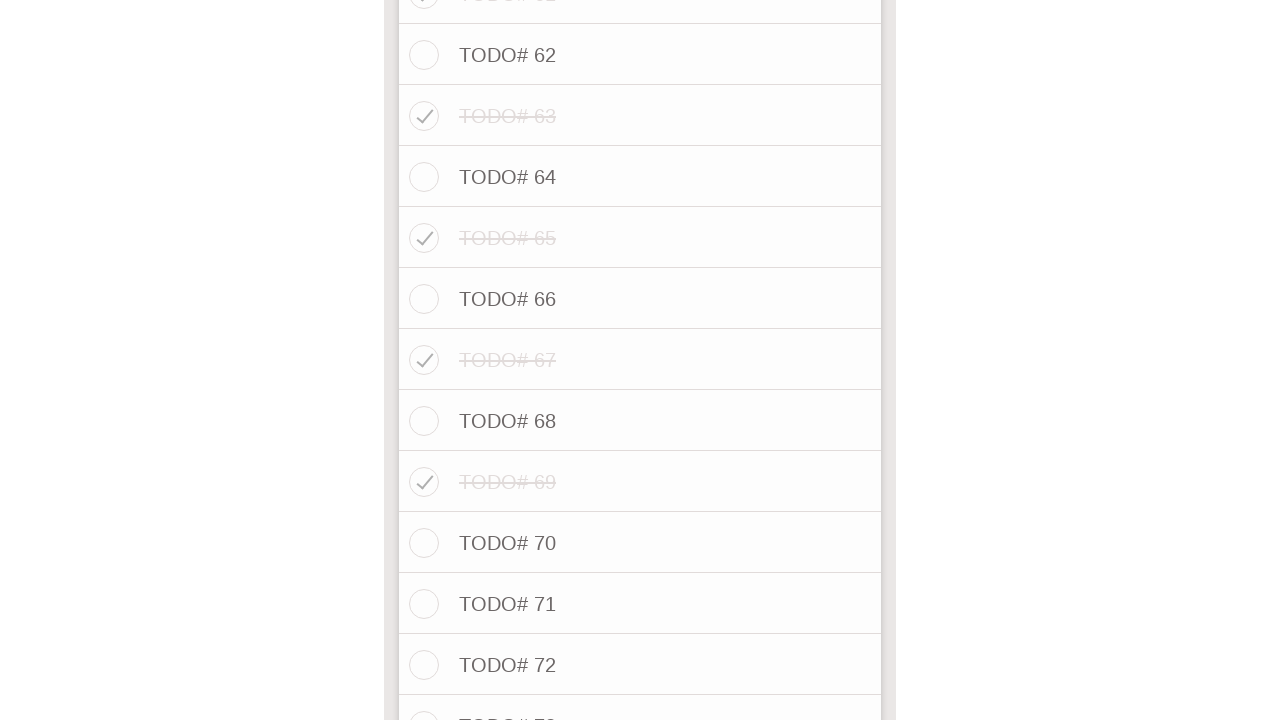

Clicked odd-numbered todo at index 70 (TODO# 71) to mark as complete at (498, 604) on xpath=//label[@for] >> nth=70
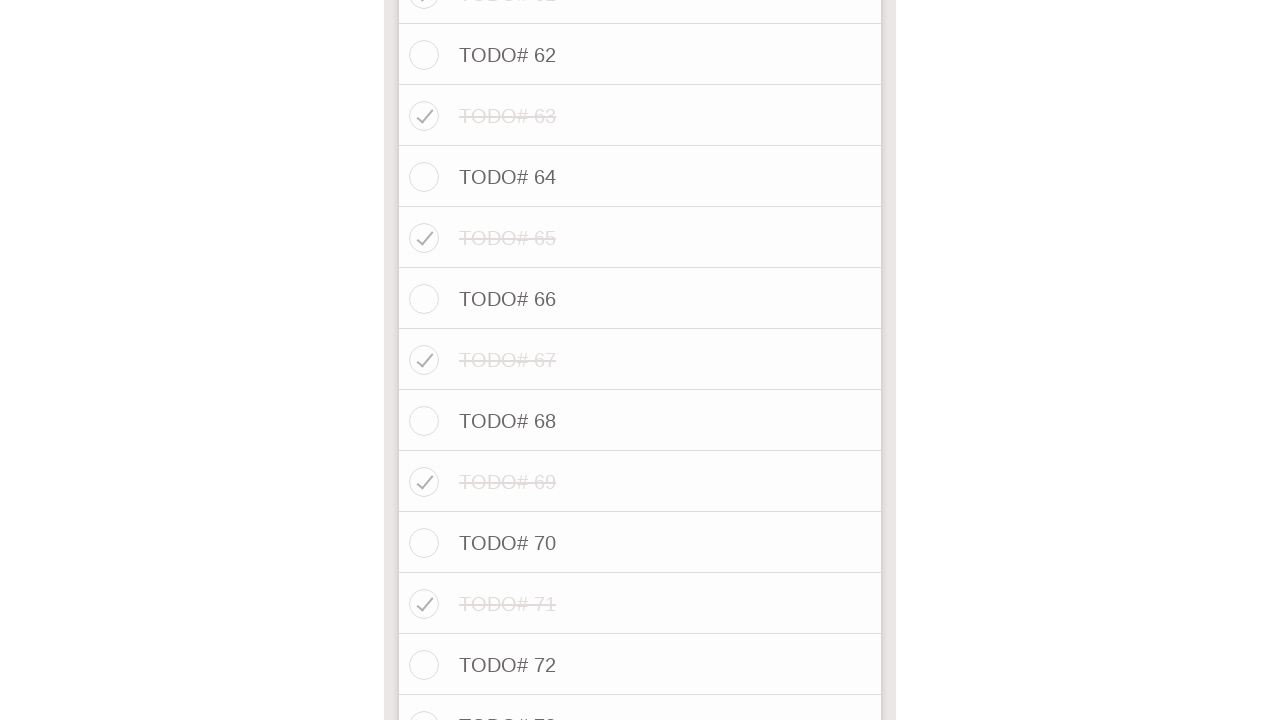

Clicked odd-numbered todo at index 72 (TODO# 73) to mark as complete at (498, 707) on xpath=//label[@for] >> nth=72
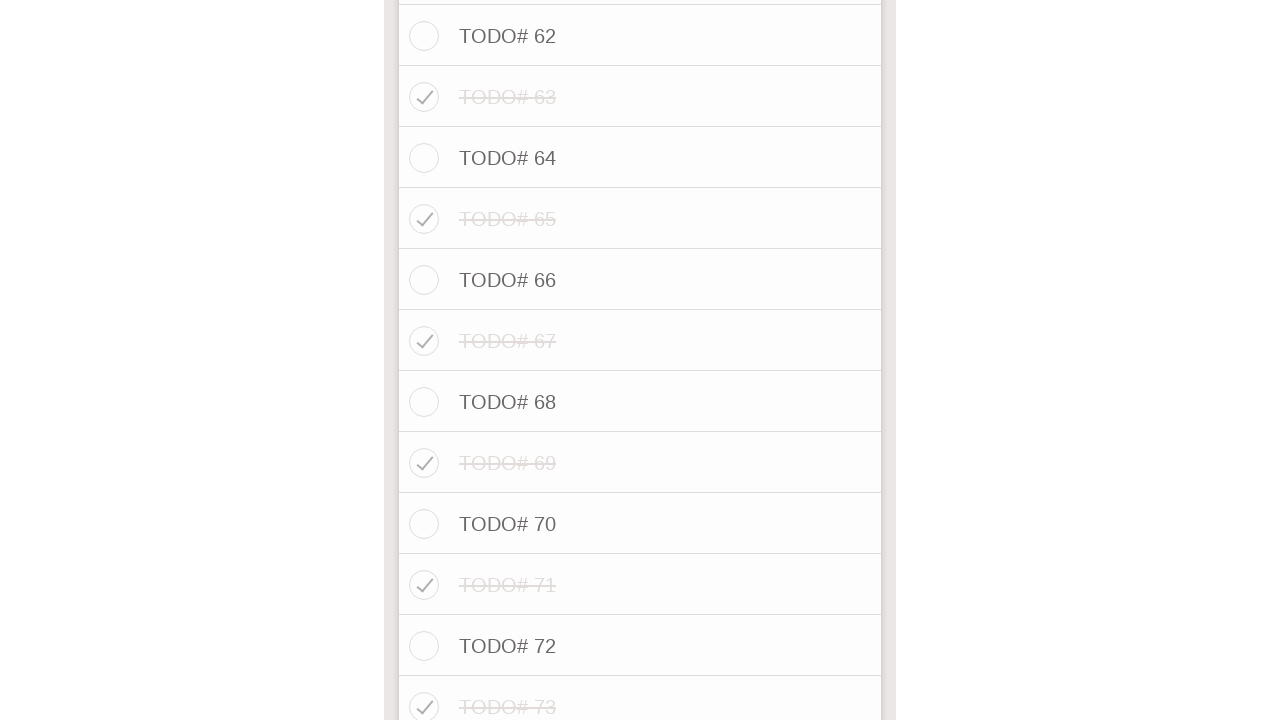

Clicked odd-numbered todo at index 74 (TODO# 75) to mark as complete at (498, 360) on xpath=//label[@for] >> nth=74
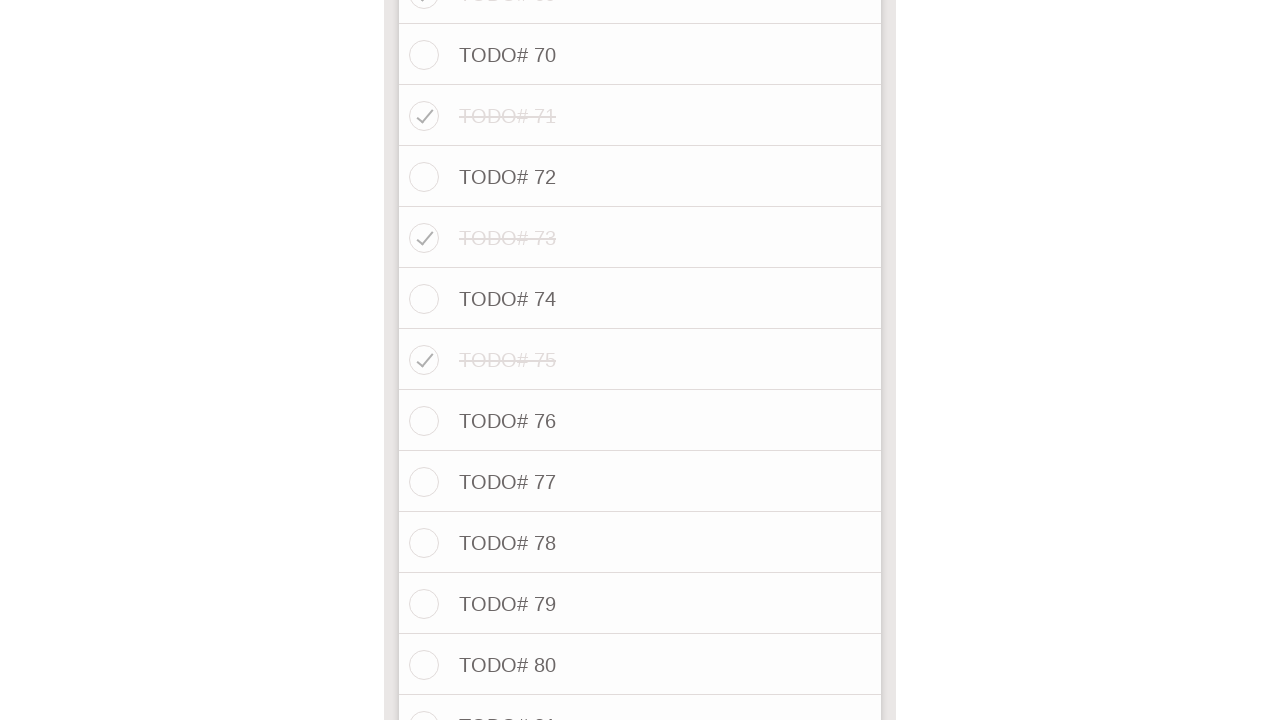

Clicked odd-numbered todo at index 76 (TODO# 77) to mark as complete at (498, 482) on xpath=//label[@for] >> nth=76
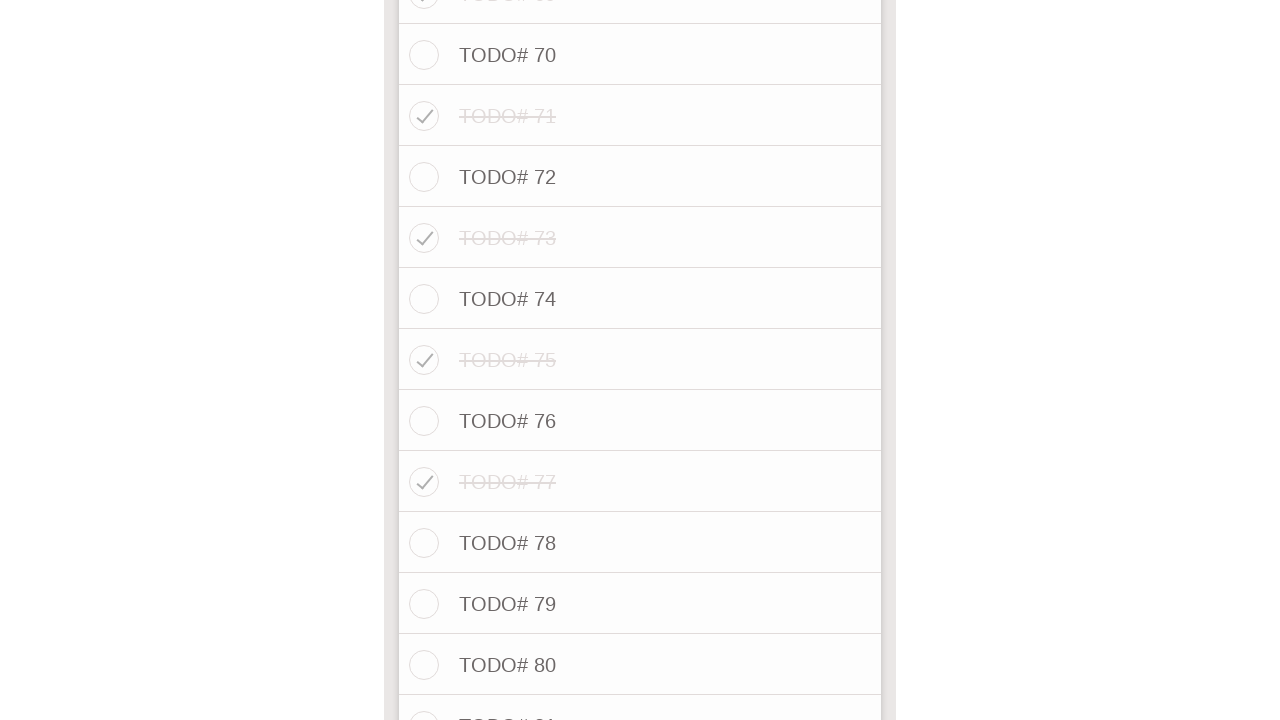

Clicked odd-numbered todo at index 78 (TODO# 79) to mark as complete at (498, 604) on xpath=//label[@for] >> nth=78
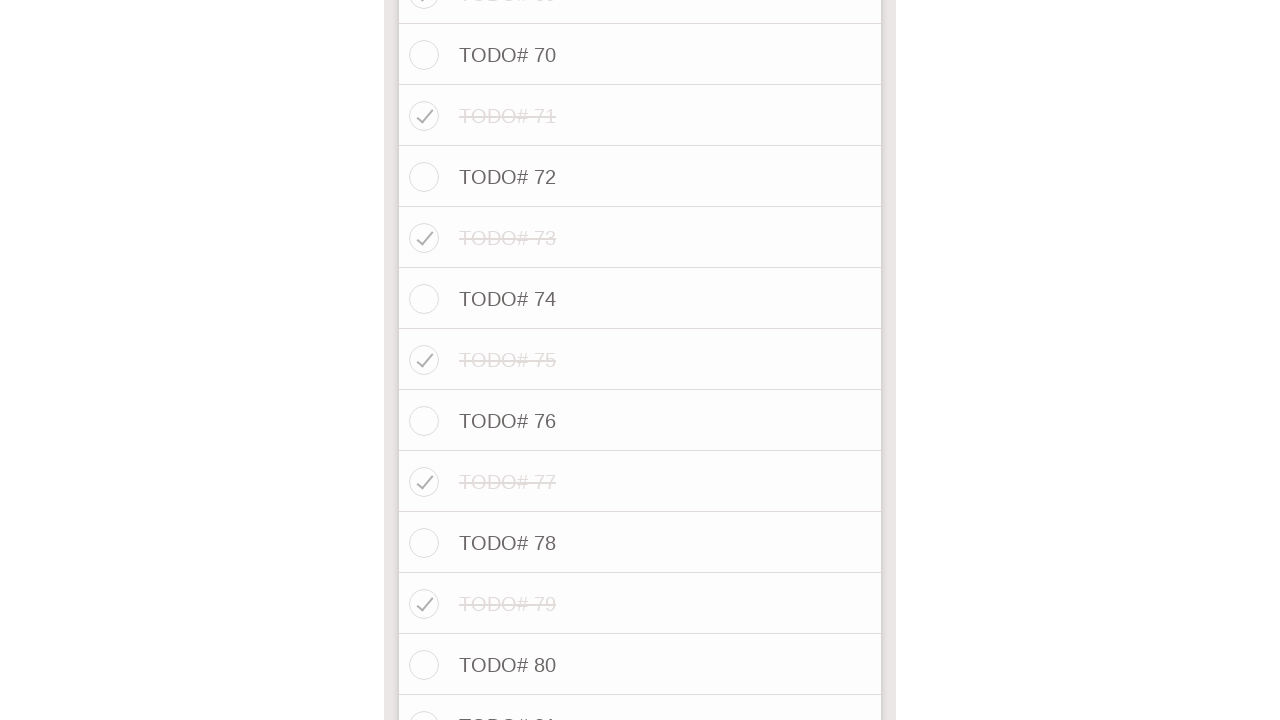

Clicked odd-numbered todo at index 80 (TODO# 81) to mark as complete at (498, 707) on xpath=//label[@for] >> nth=80
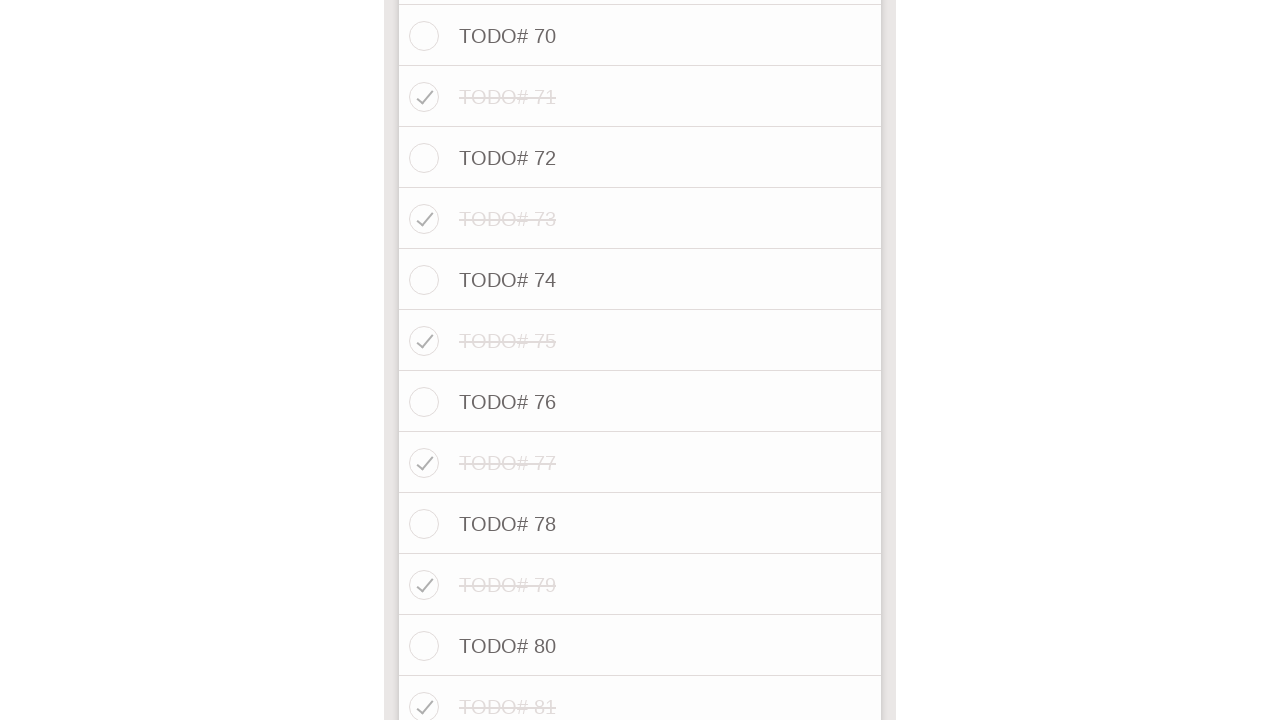

Clicked odd-numbered todo at index 82 (TODO# 83) to mark as complete at (498, 360) on xpath=//label[@for] >> nth=82
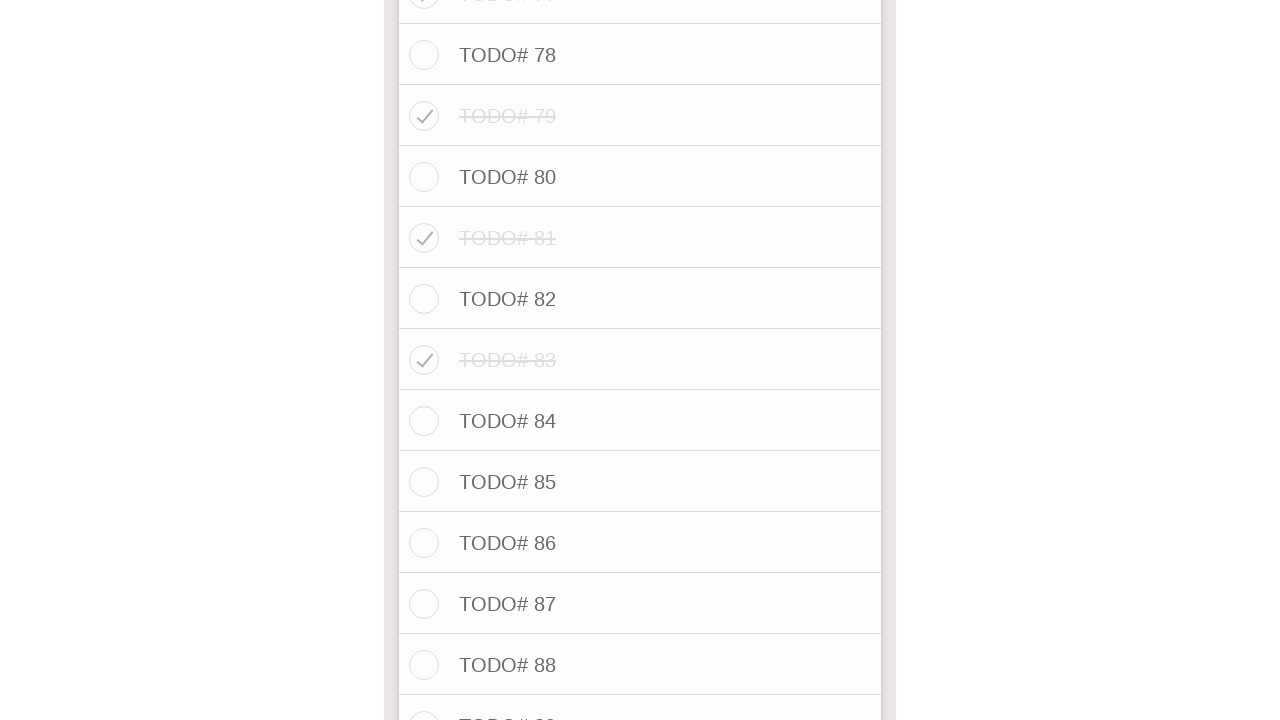

Clicked odd-numbered todo at index 84 (TODO# 85) to mark as complete at (498, 482) on xpath=//label[@for] >> nth=84
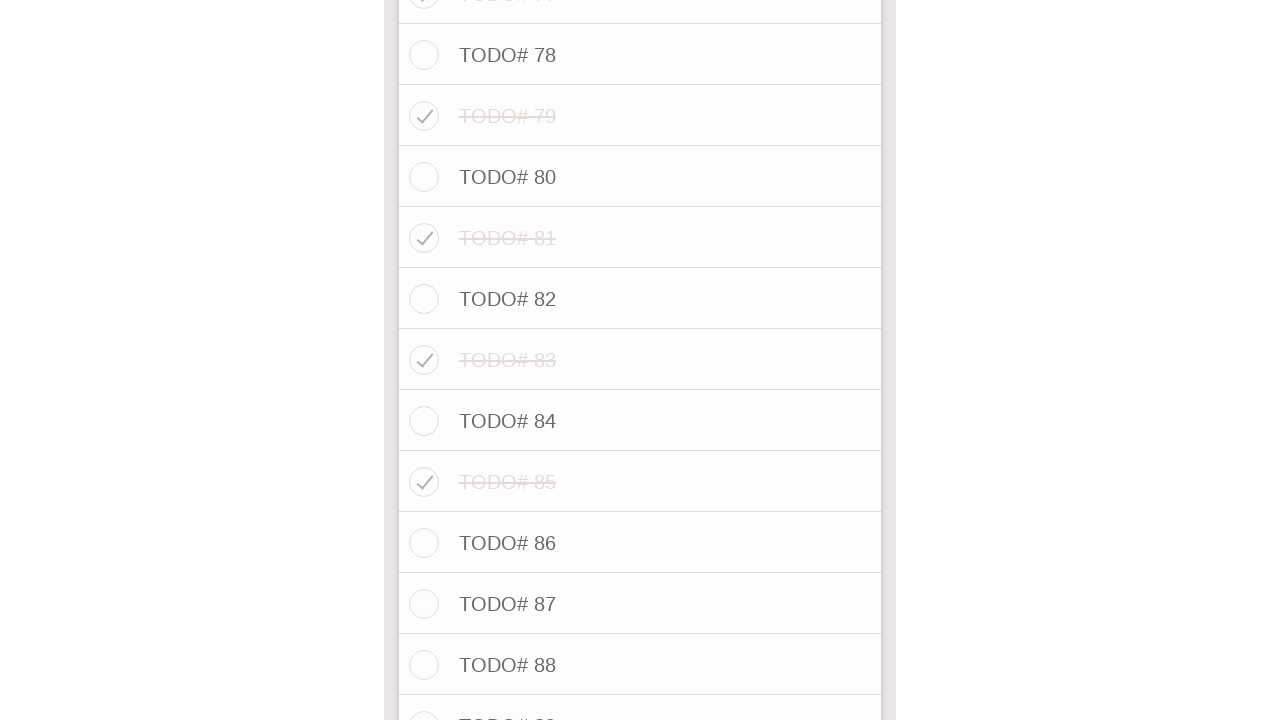

Clicked odd-numbered todo at index 86 (TODO# 87) to mark as complete at (498, 604) on xpath=//label[@for] >> nth=86
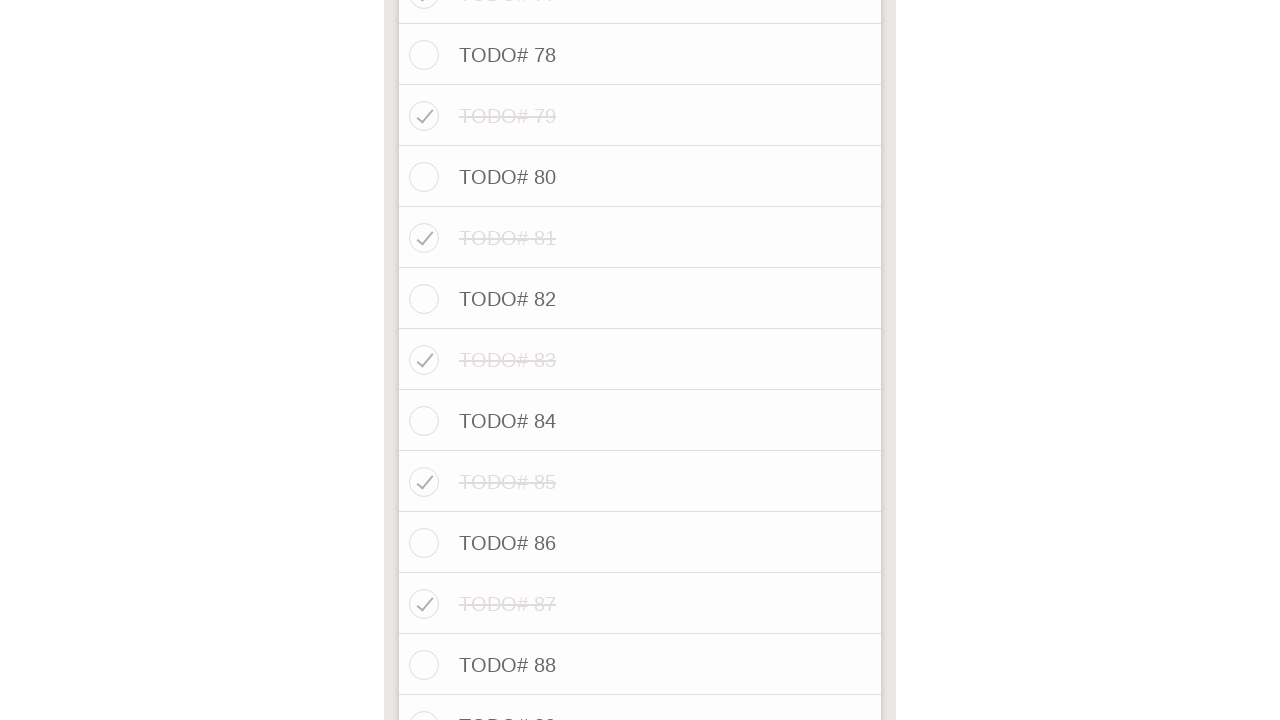

Clicked odd-numbered todo at index 88 (TODO# 89) to mark as complete at (498, 707) on xpath=//label[@for] >> nth=88
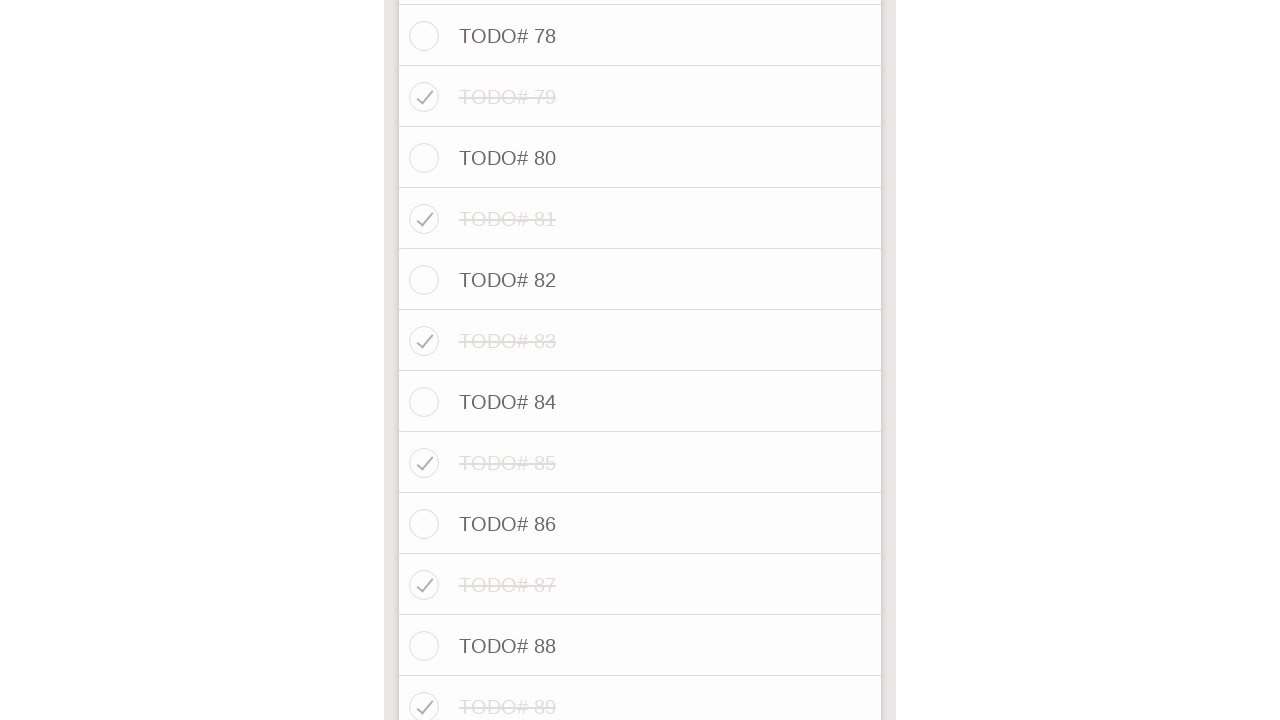

Clicked odd-numbered todo at index 90 (TODO# 91) to mark as complete at (498, 360) on xpath=//label[@for] >> nth=90
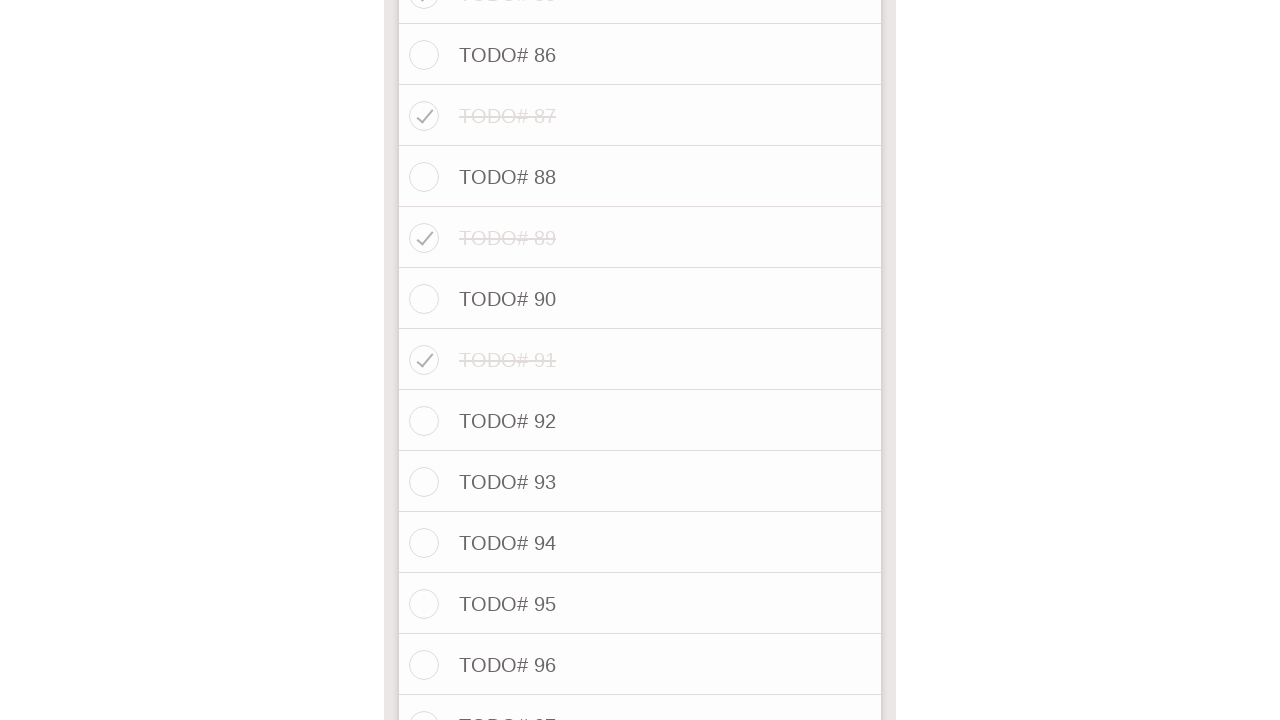

Clicked odd-numbered todo at index 92 (TODO# 93) to mark as complete at (498, 482) on xpath=//label[@for] >> nth=92
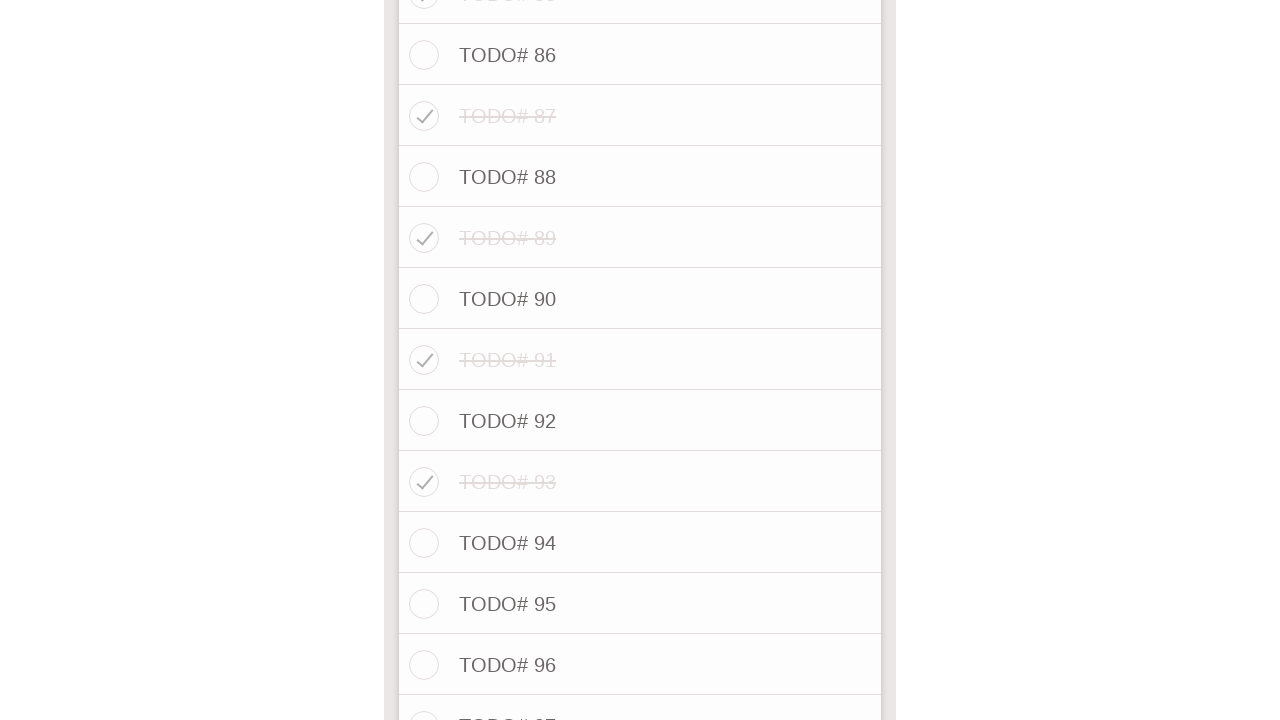

Clicked odd-numbered todo at index 94 (TODO# 95) to mark as complete at (498, 604) on xpath=//label[@for] >> nth=94
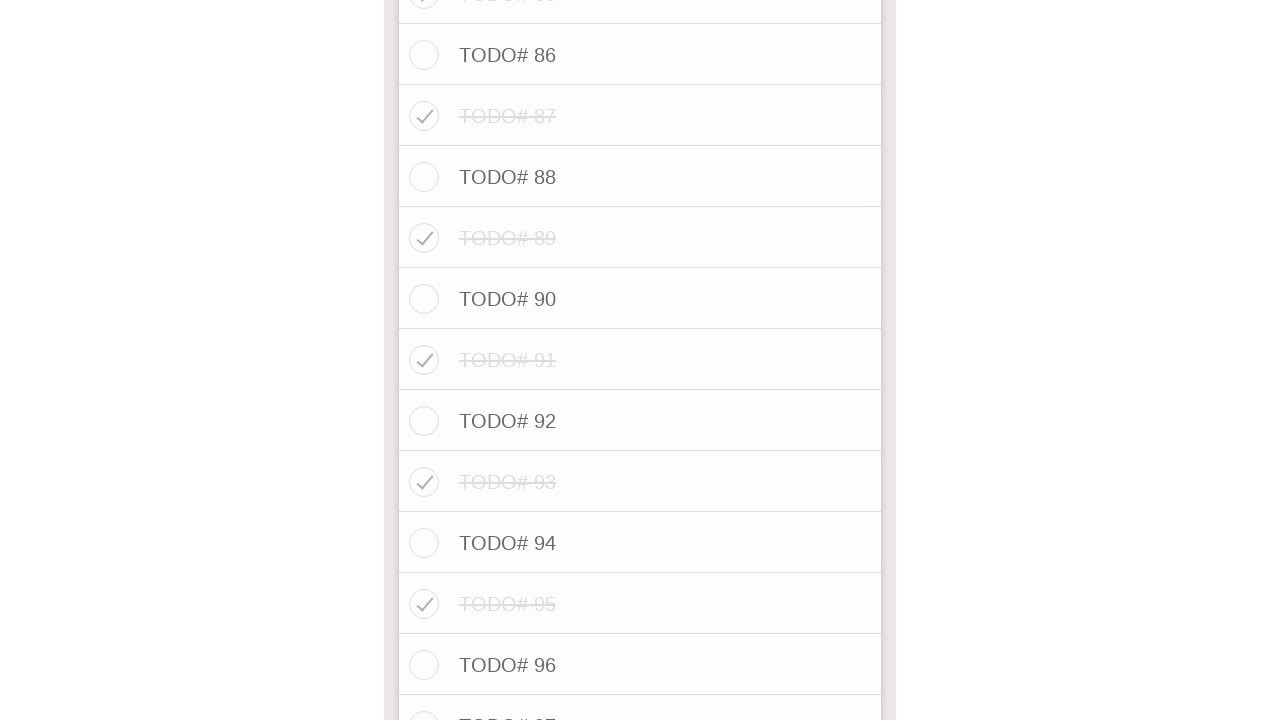

Clicked odd-numbered todo at index 96 (TODO# 97) to mark as complete at (498, 707) on xpath=//label[@for] >> nth=96
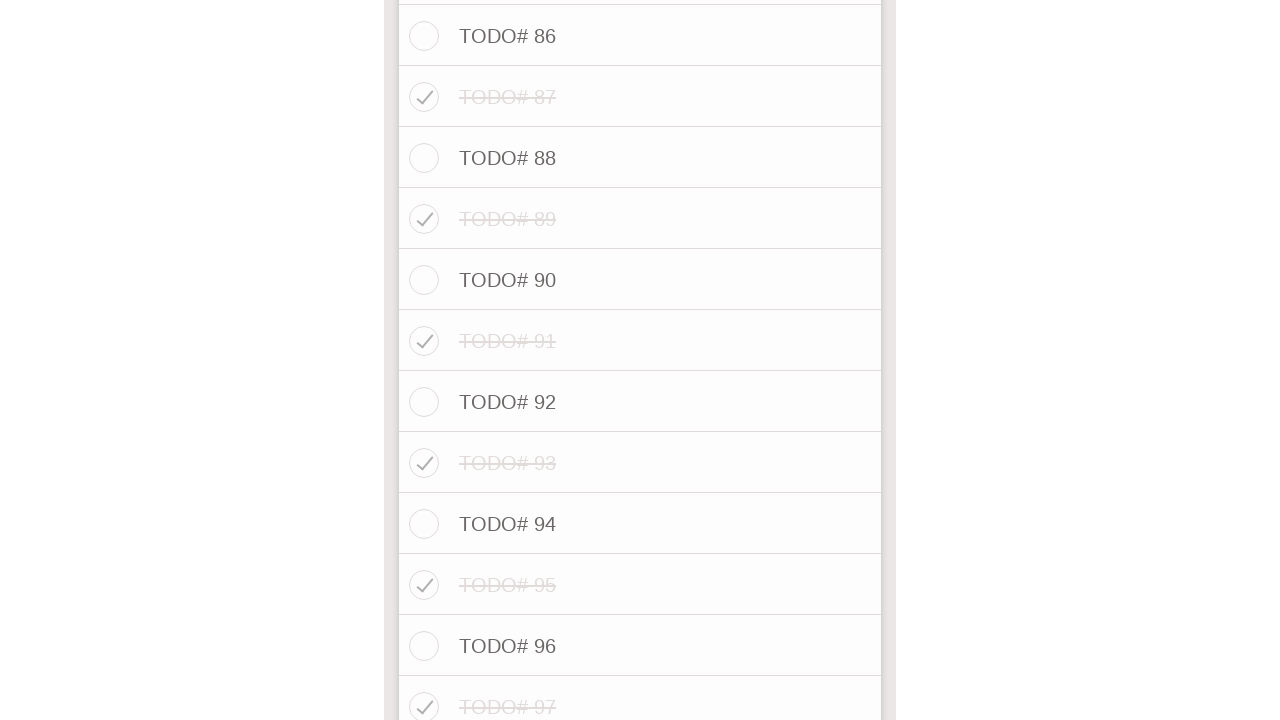

Clicked odd-numbered todo at index 98 (TODO# 99) to mark as complete at (498, 556) on xpath=//label[@for] >> nth=98
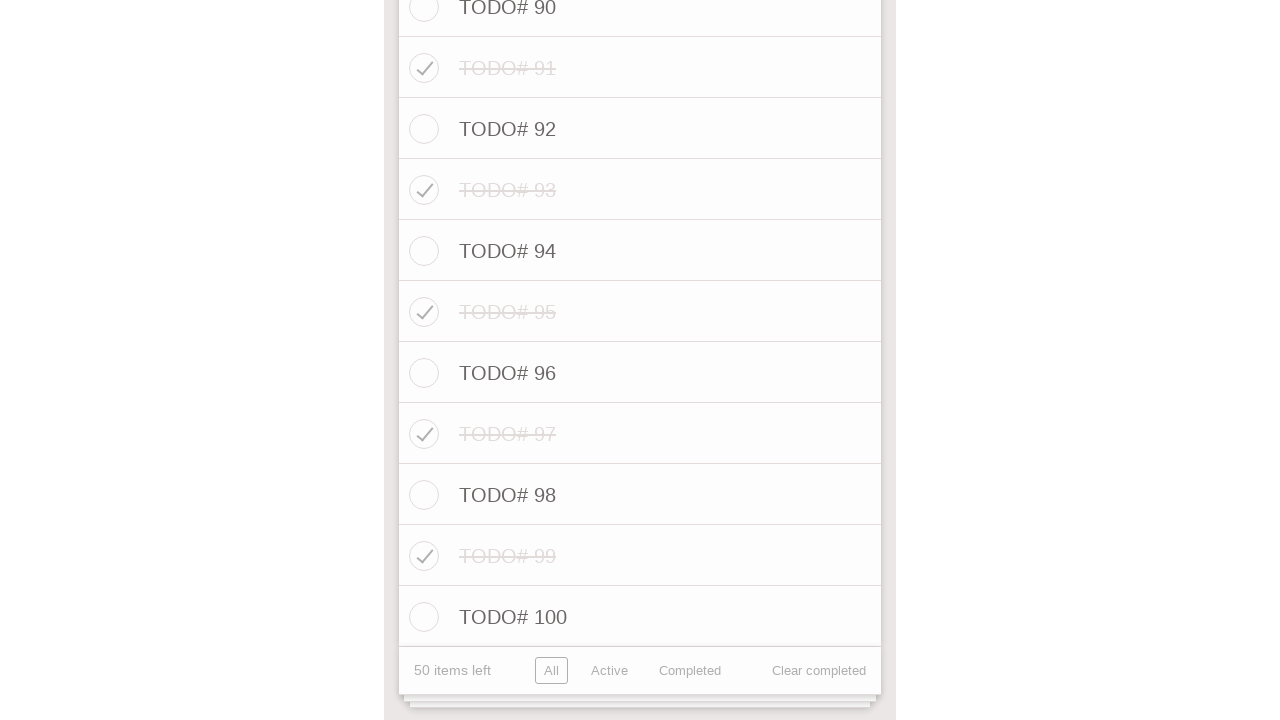

Clicked 'Active' button to filter completed todos at (609, 670) on xpath=//button[@data-testid='active-todos']
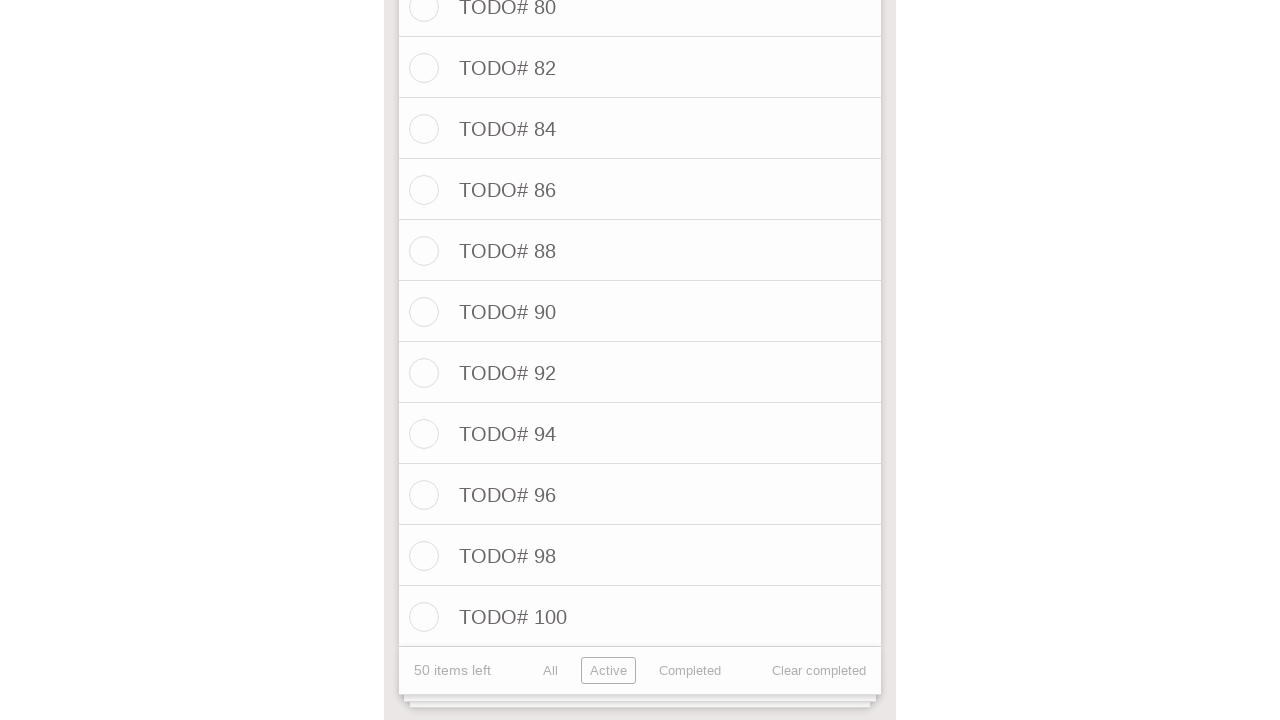

Waited for Active view to update with remaining todos
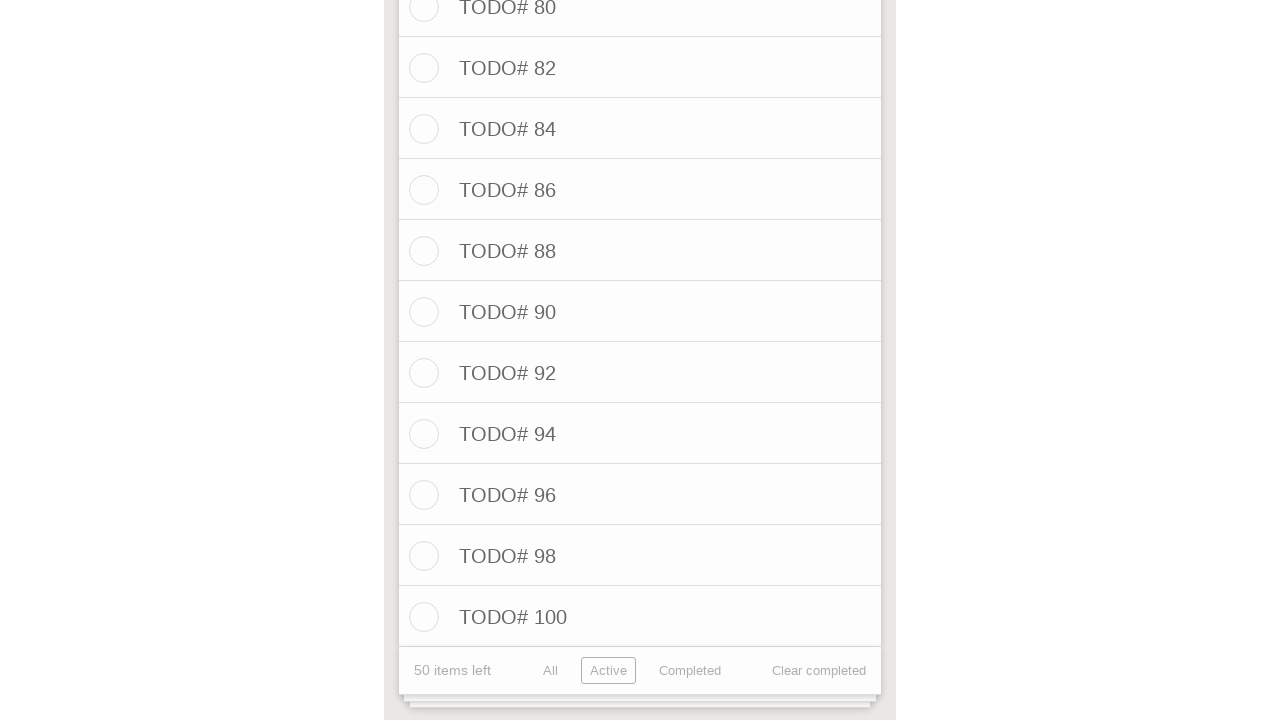

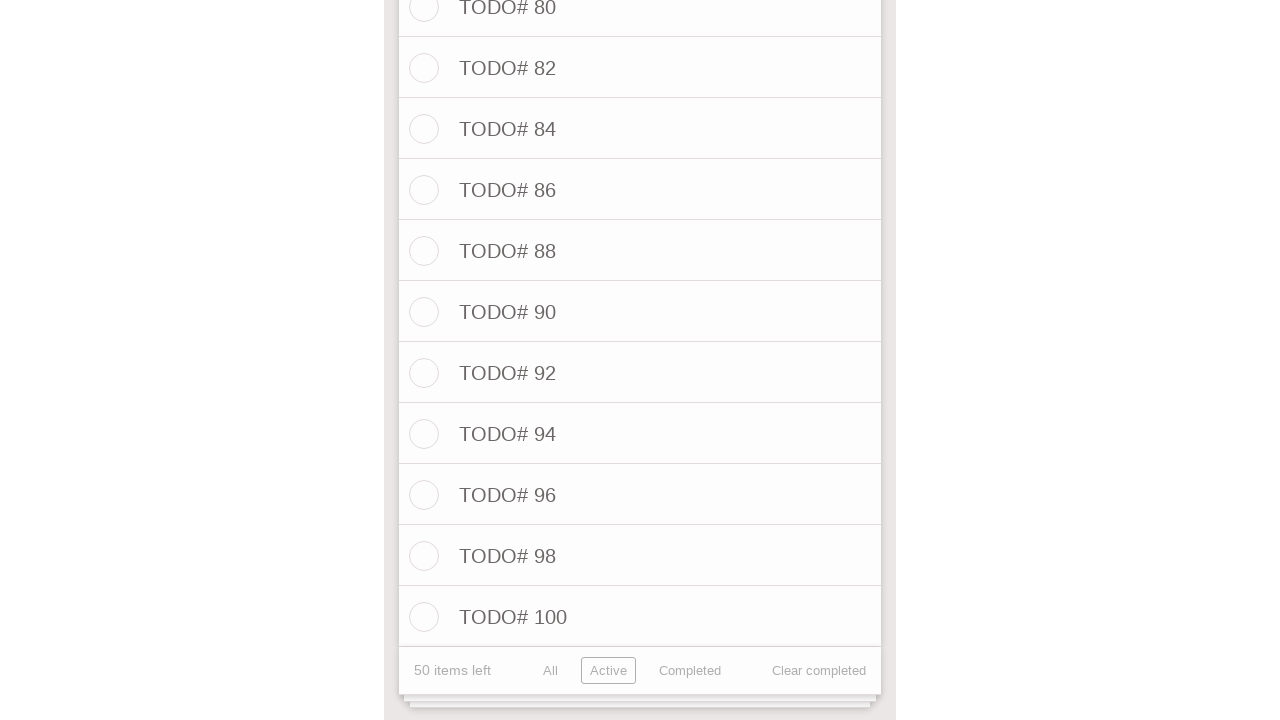